Automates playing the Zetamac arithmetic game by reading math questions, calculating answers, and submitting them repeatedly. The script solves addition, subtraction, multiplication, and division problems displayed on the page.

Starting URL: https://arithmetic.zetamac.com/game?key=a7220a92

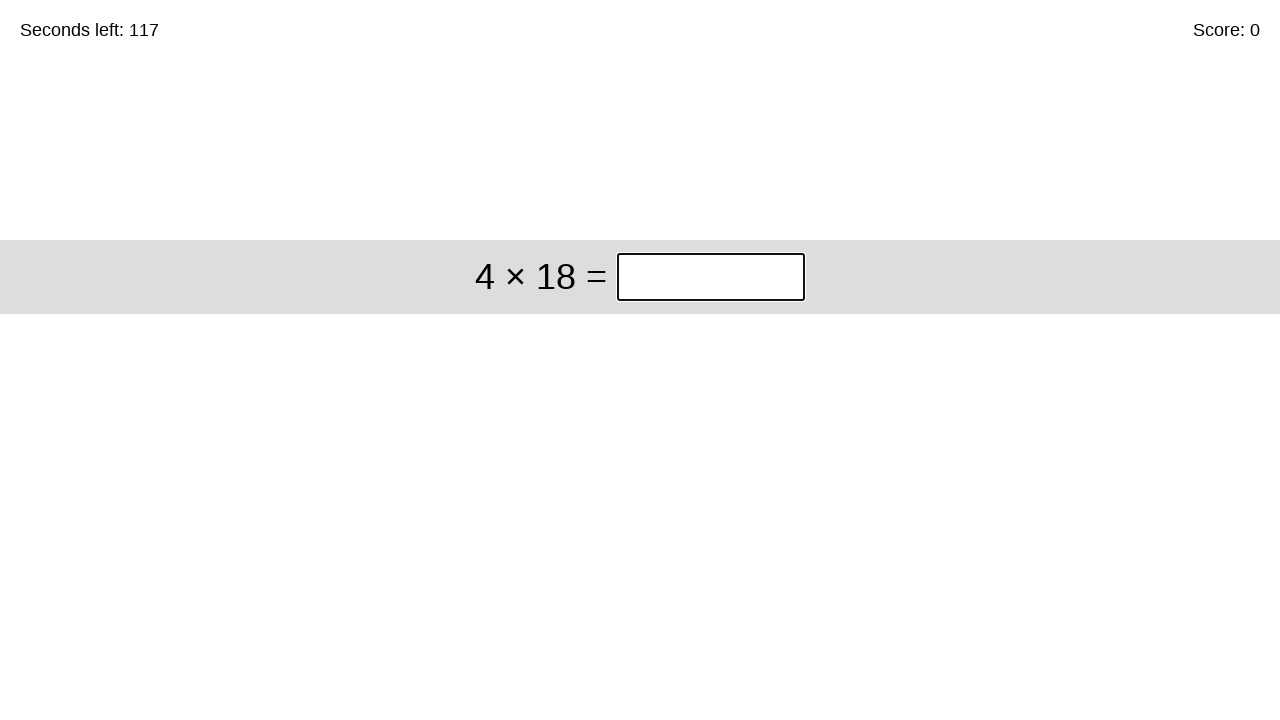

Waited for question span element to appear
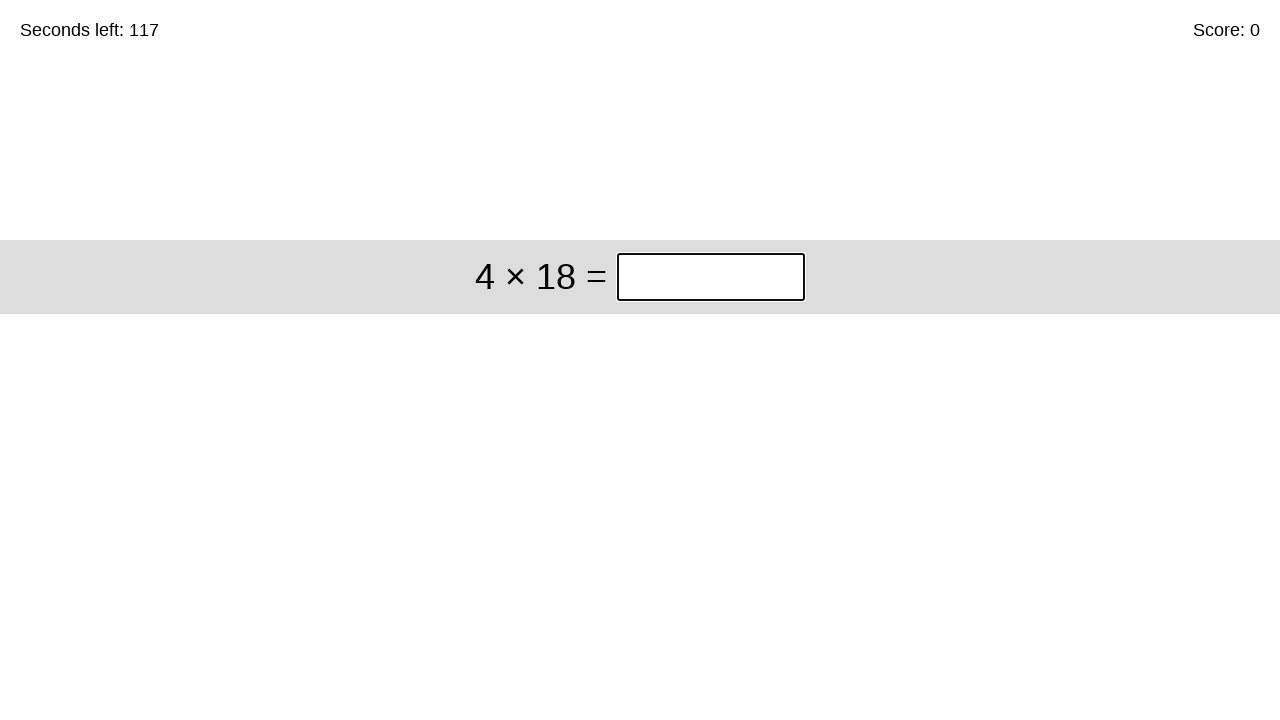

Question element is present and ready
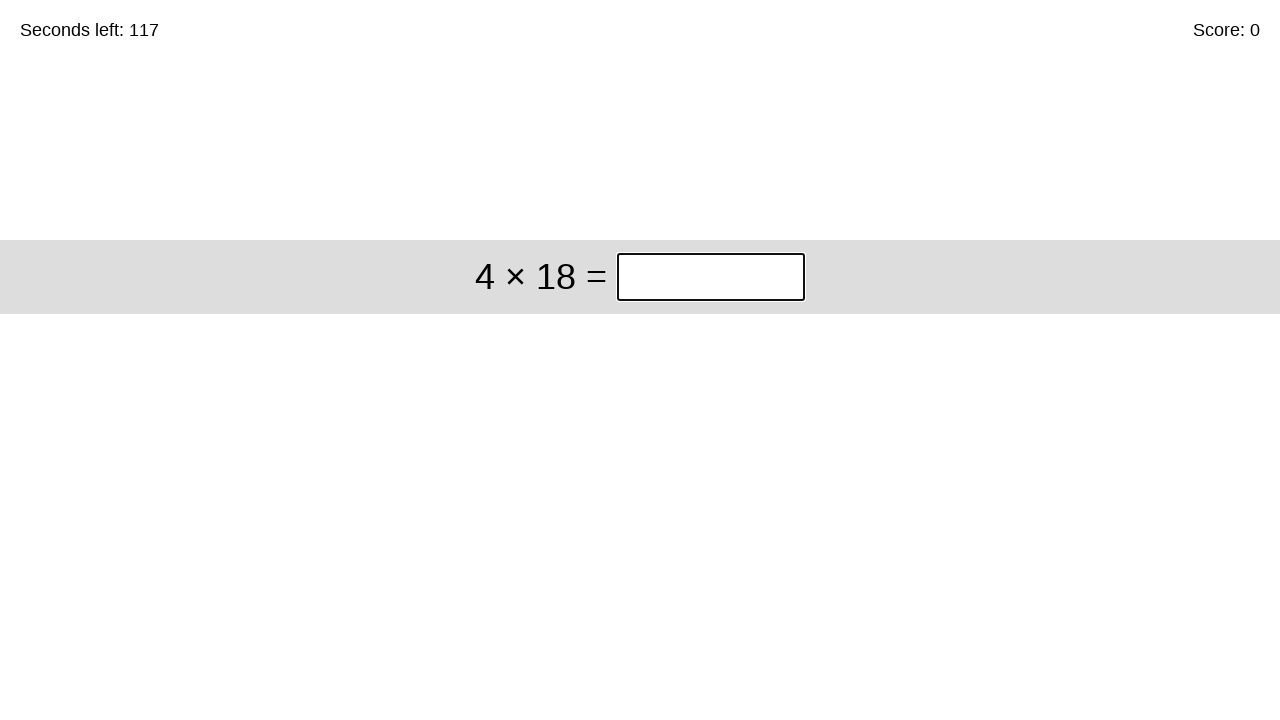

Retrieved question text: 4 × 18
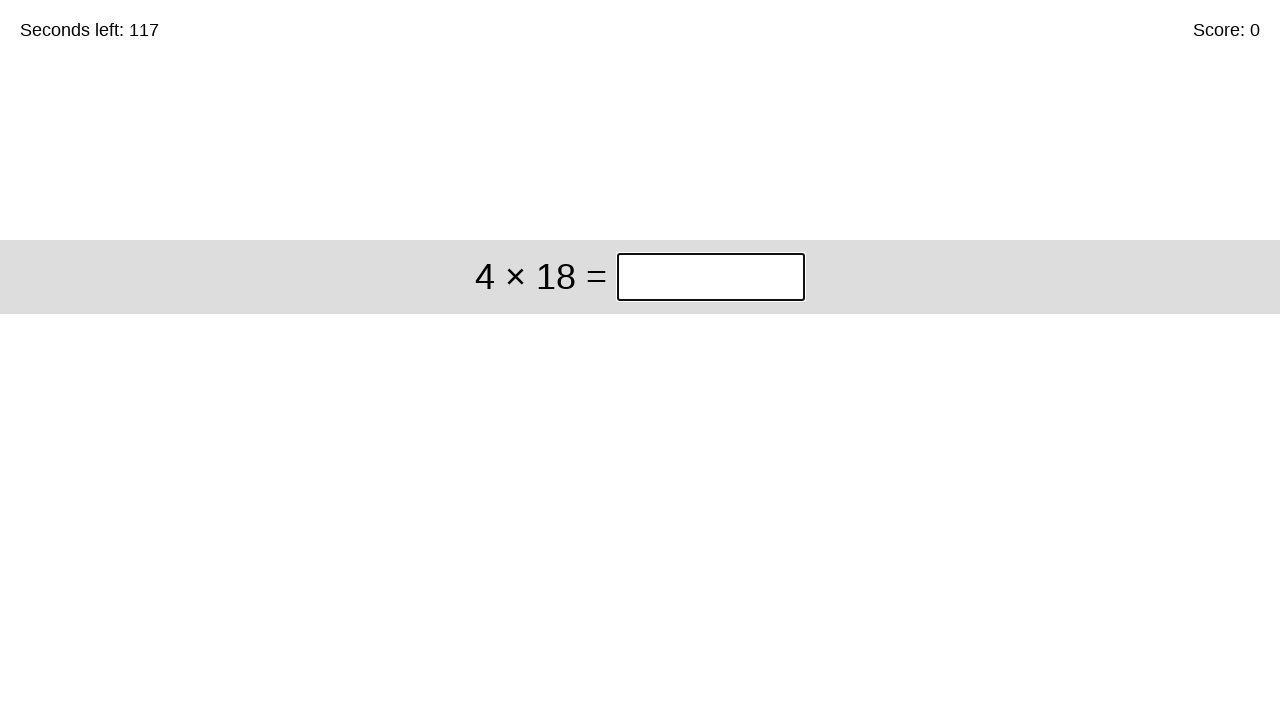

Removed spaces from question
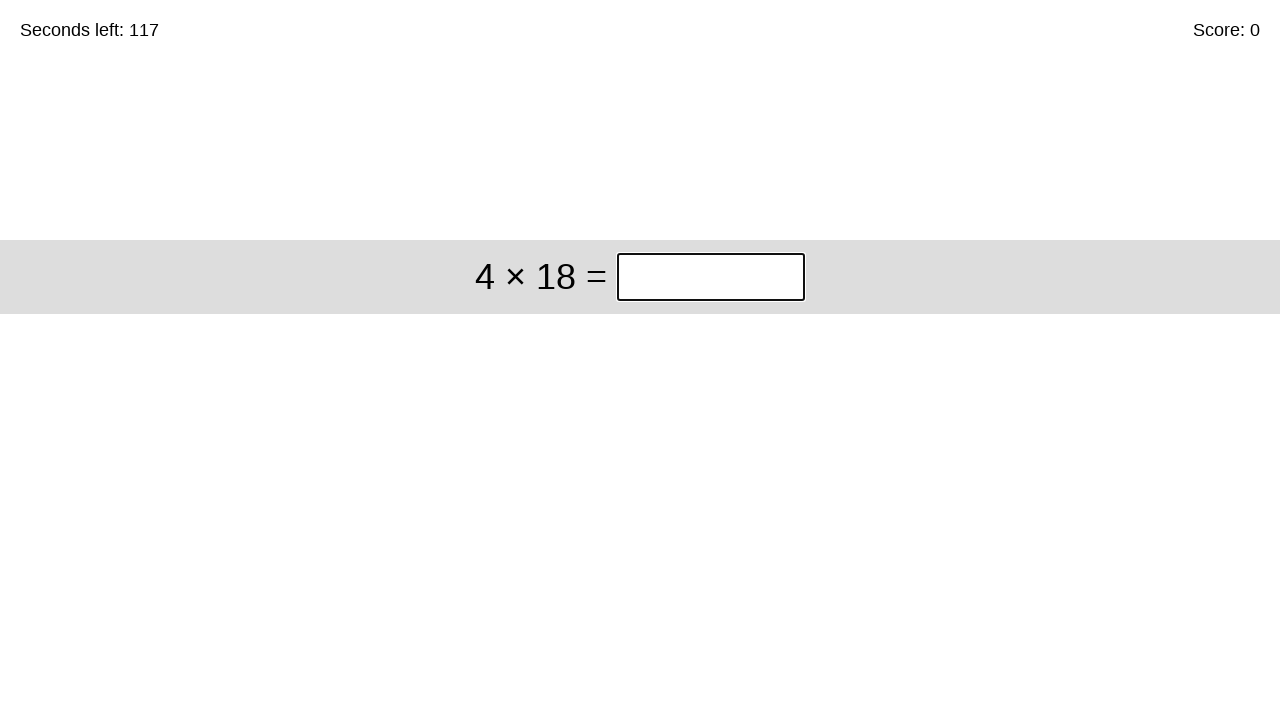

Calculated multiplication: 4 × 18 = 72
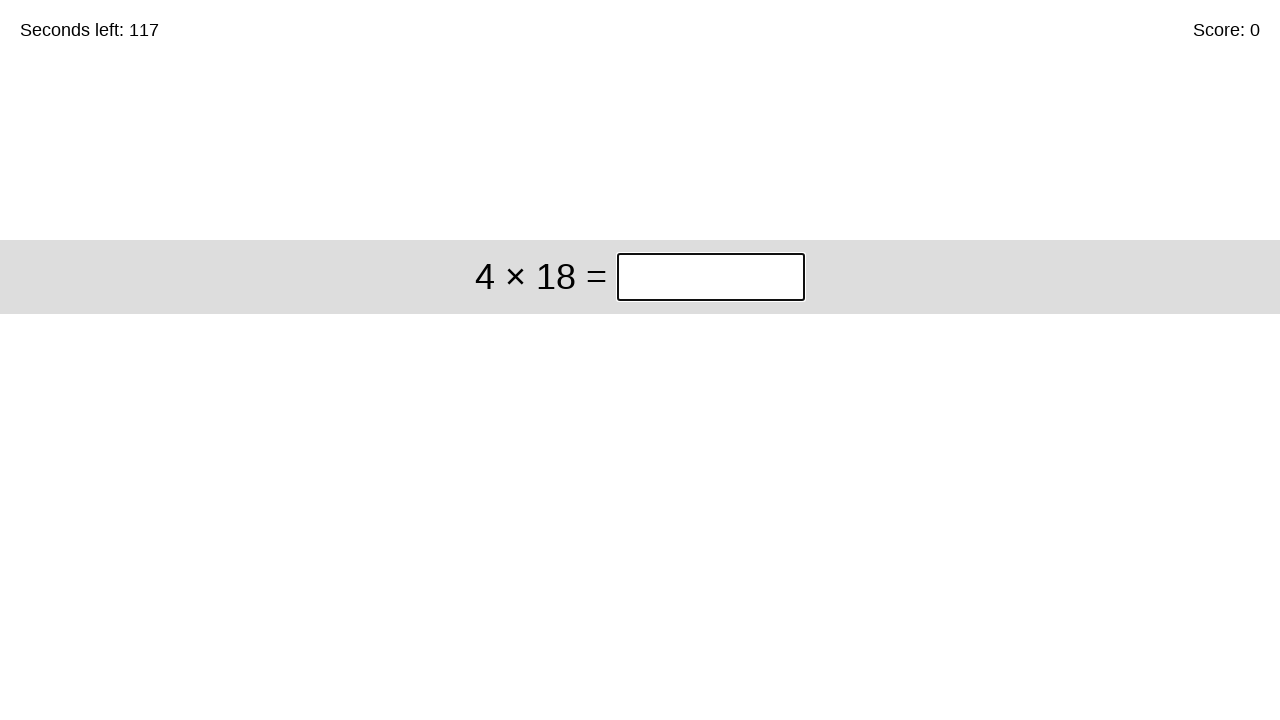

Filled input field with answer: 72 on xpath=/html/body/div/div/div[1]/input
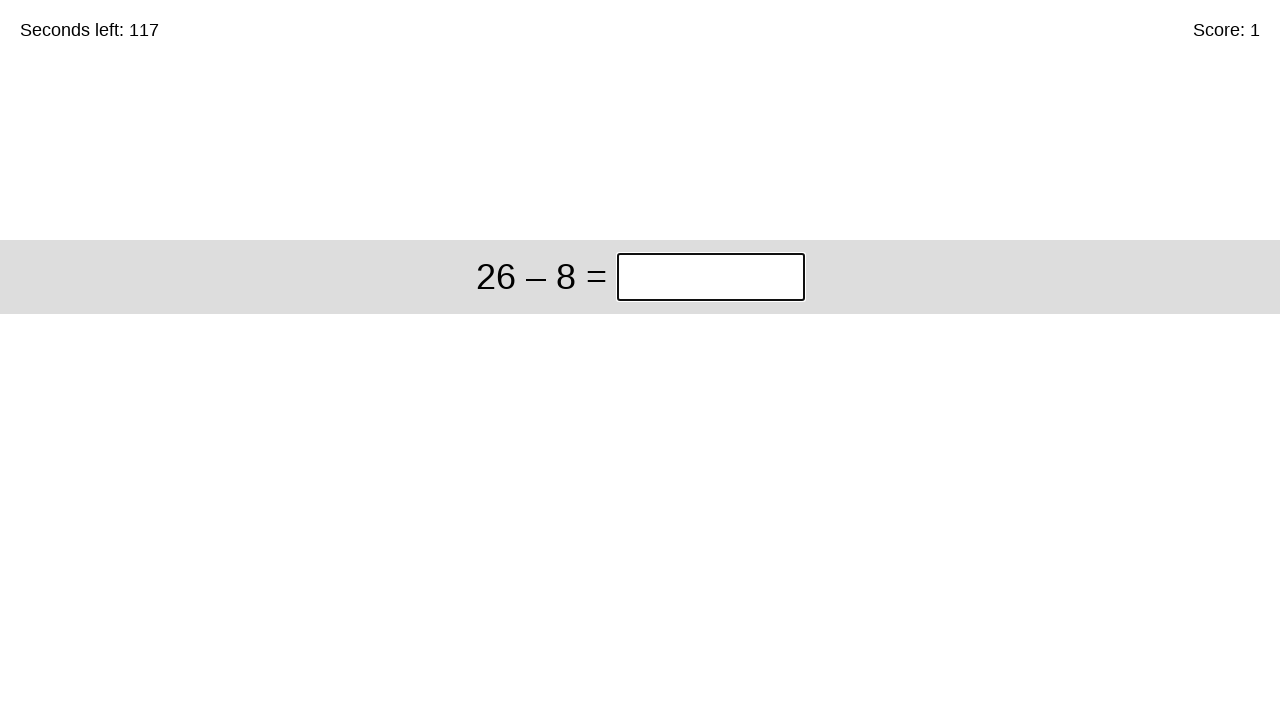

Waited 50ms for next question to load
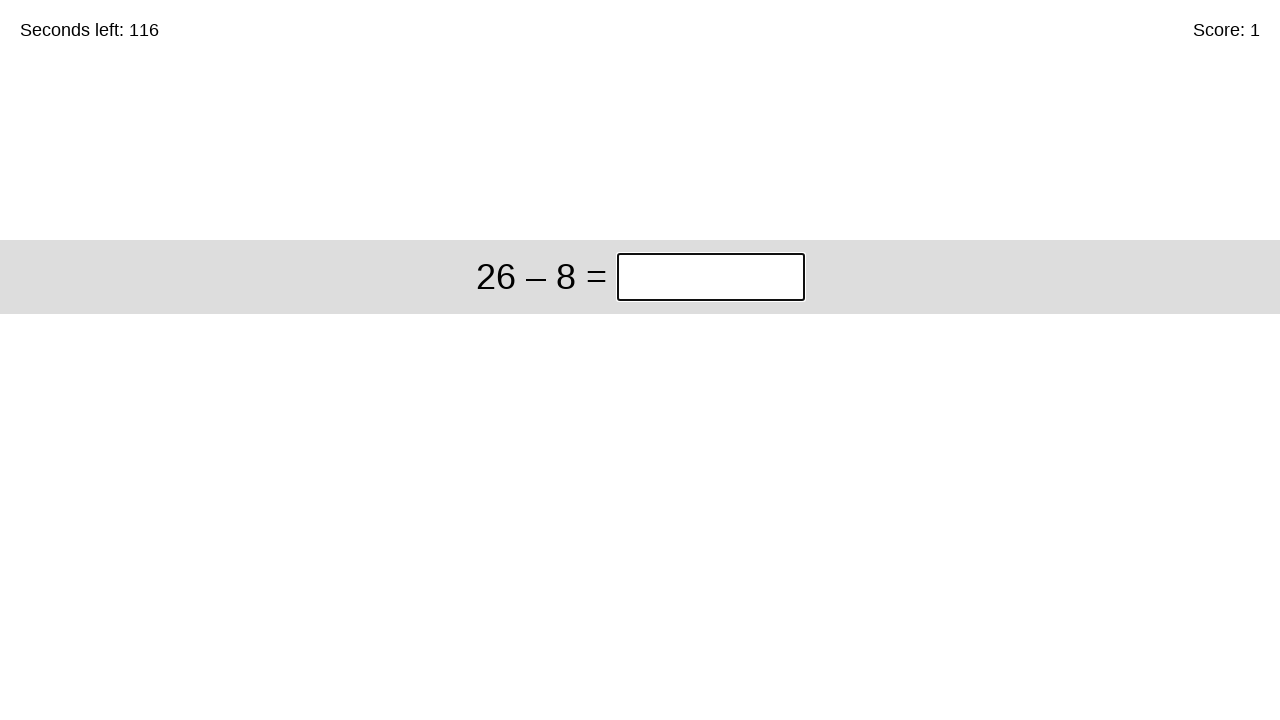

Question element is present and ready
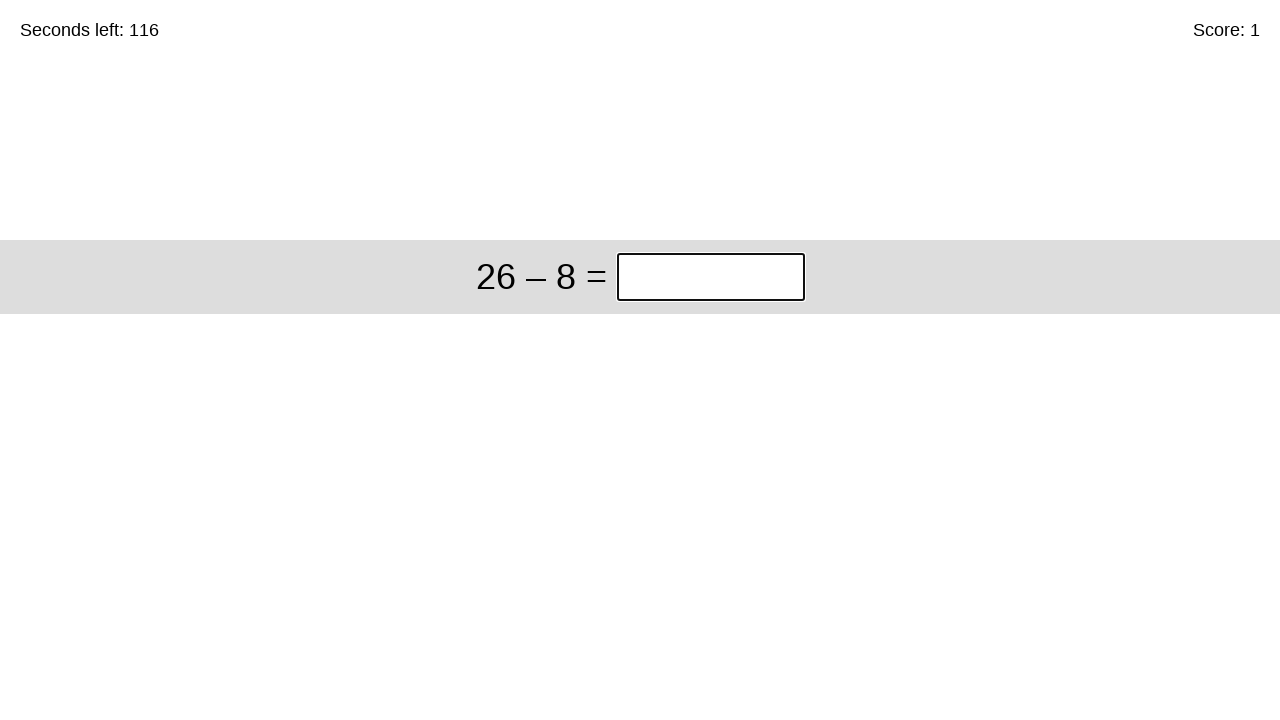

Retrieved question text: 26 – 8
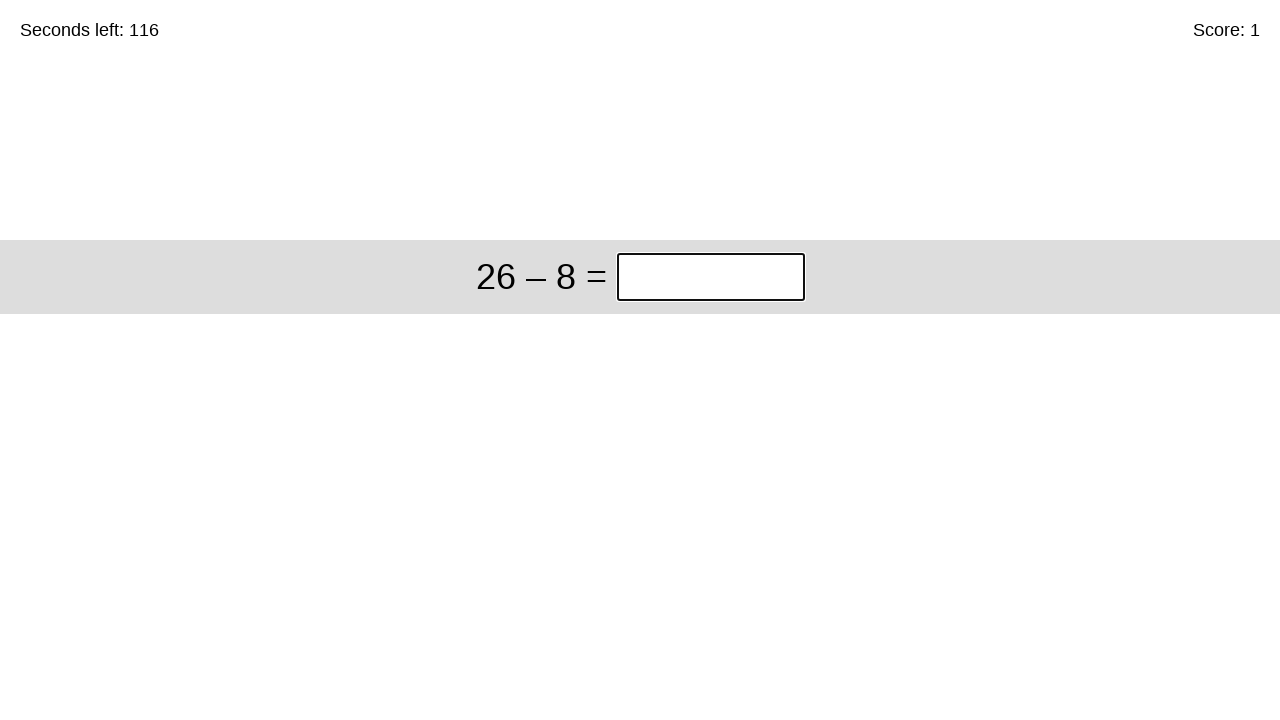

Removed spaces from question
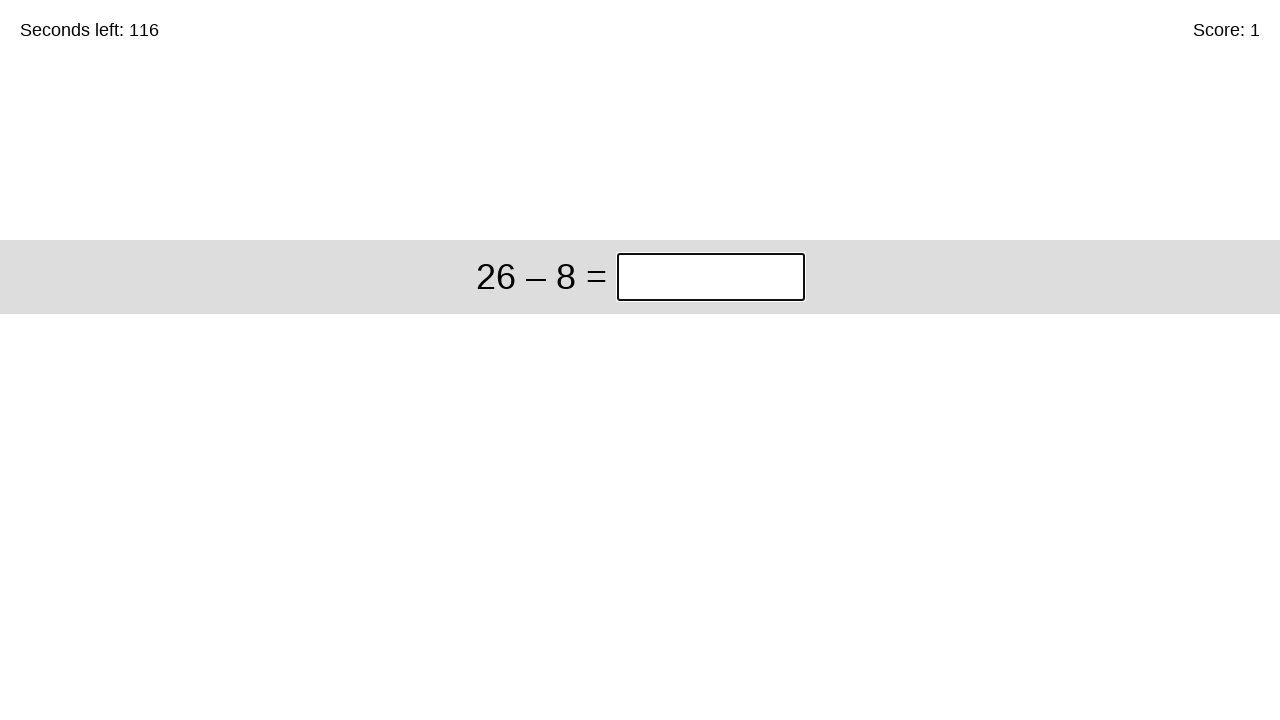

Calculated subtraction: 26 – 8 = 18
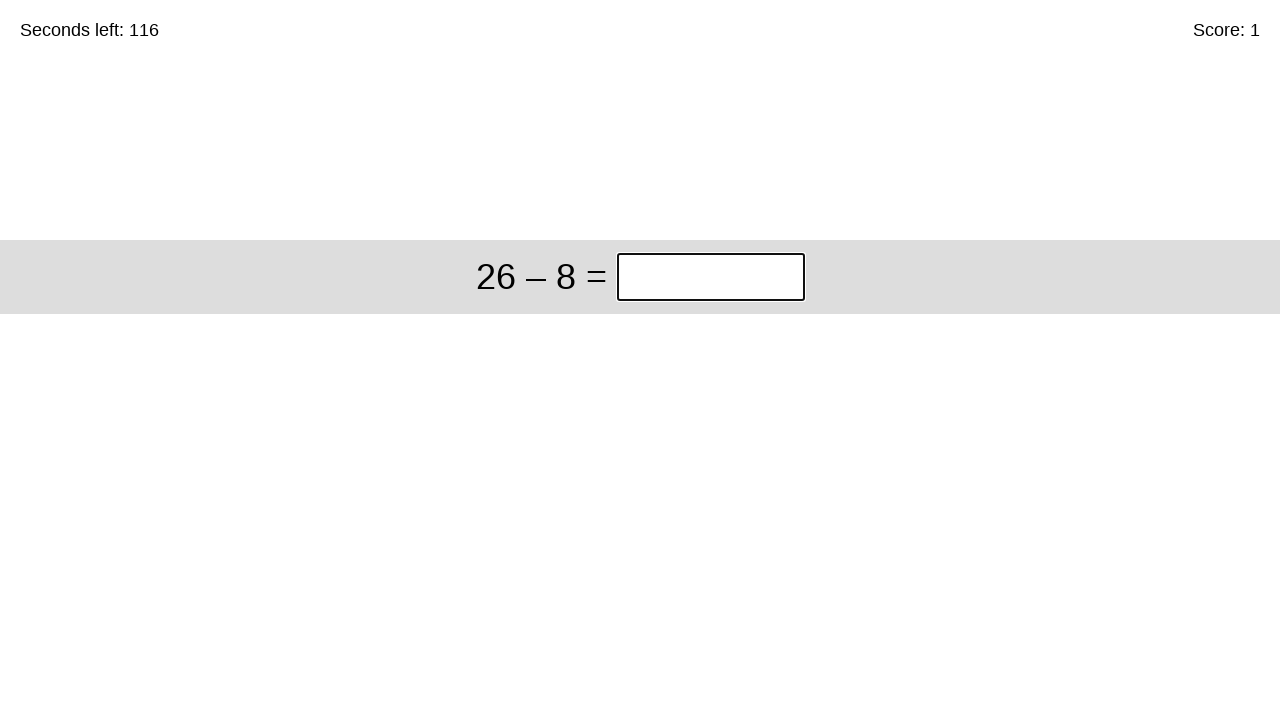

Filled input field with answer: 18 on xpath=/html/body/div/div/div[1]/input
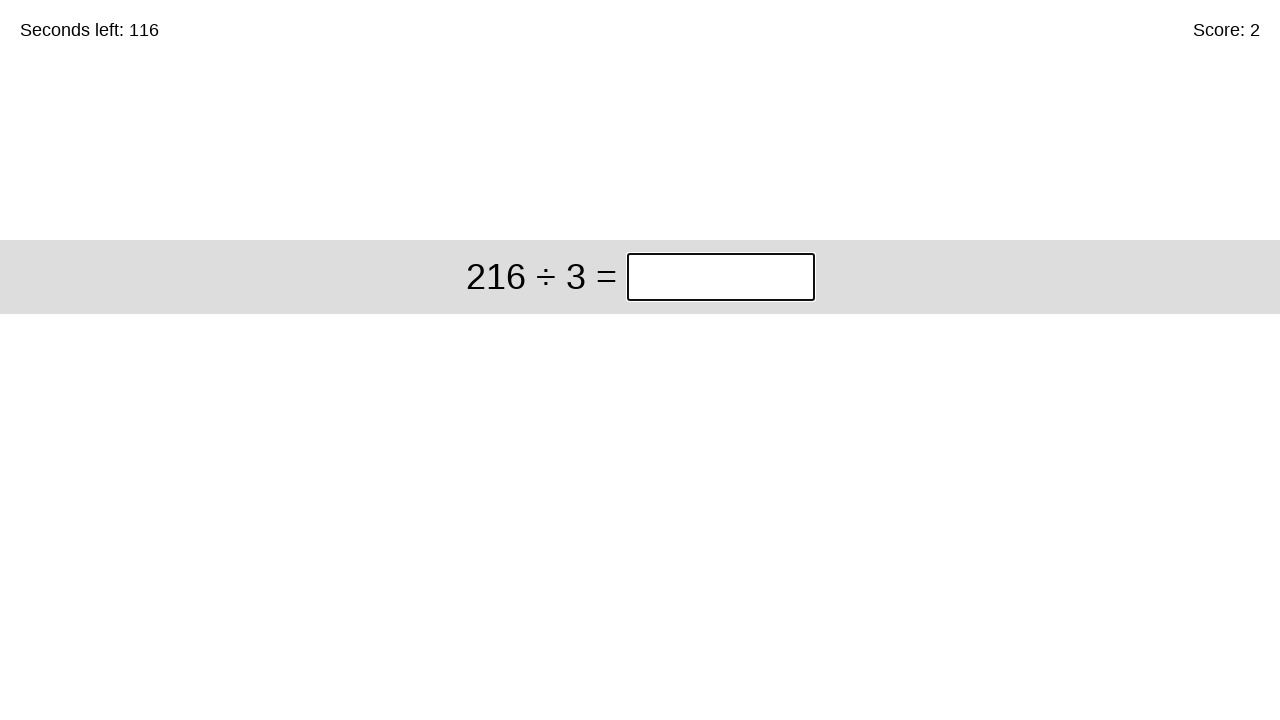

Waited 50ms for next question to load
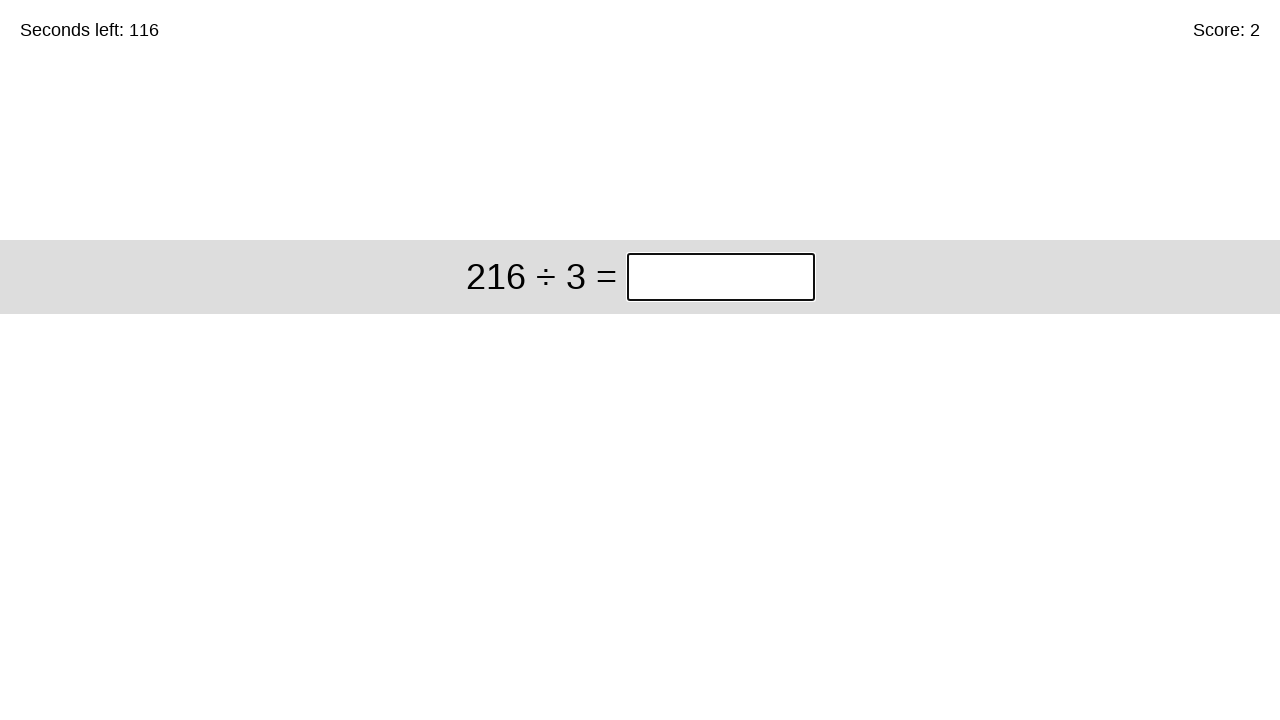

Question element is present and ready
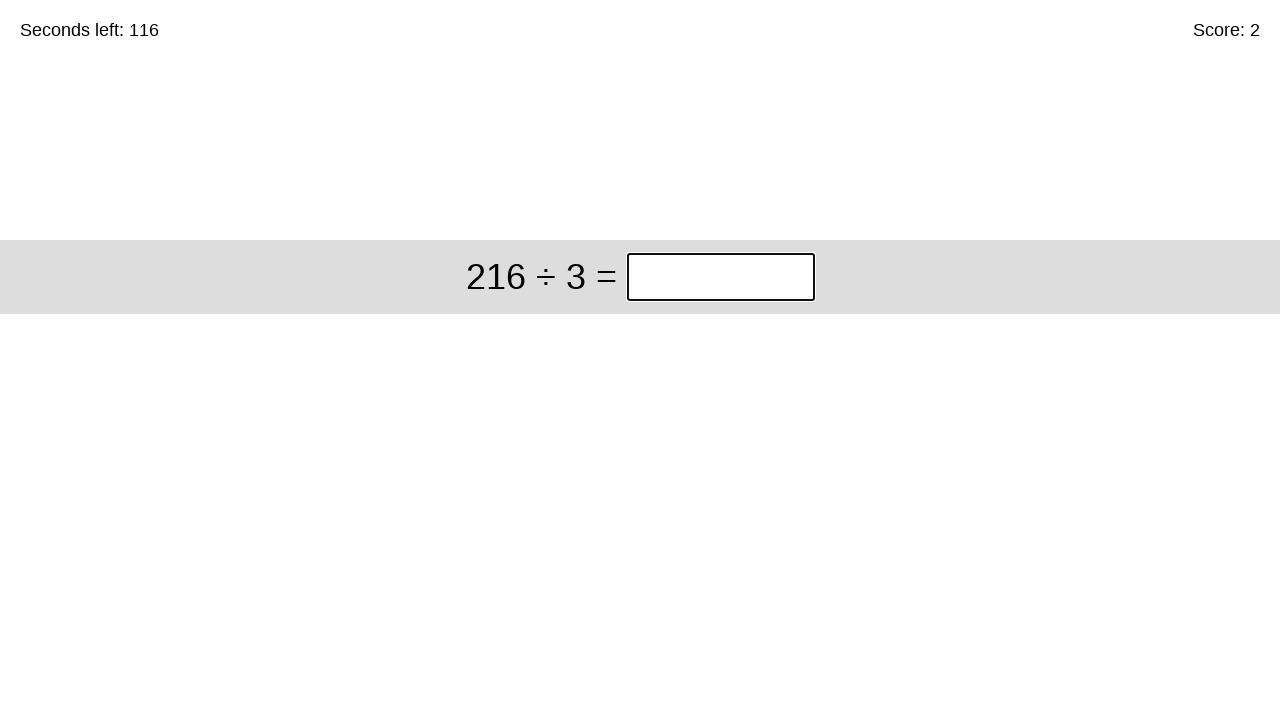

Retrieved question text: 216 ÷ 3
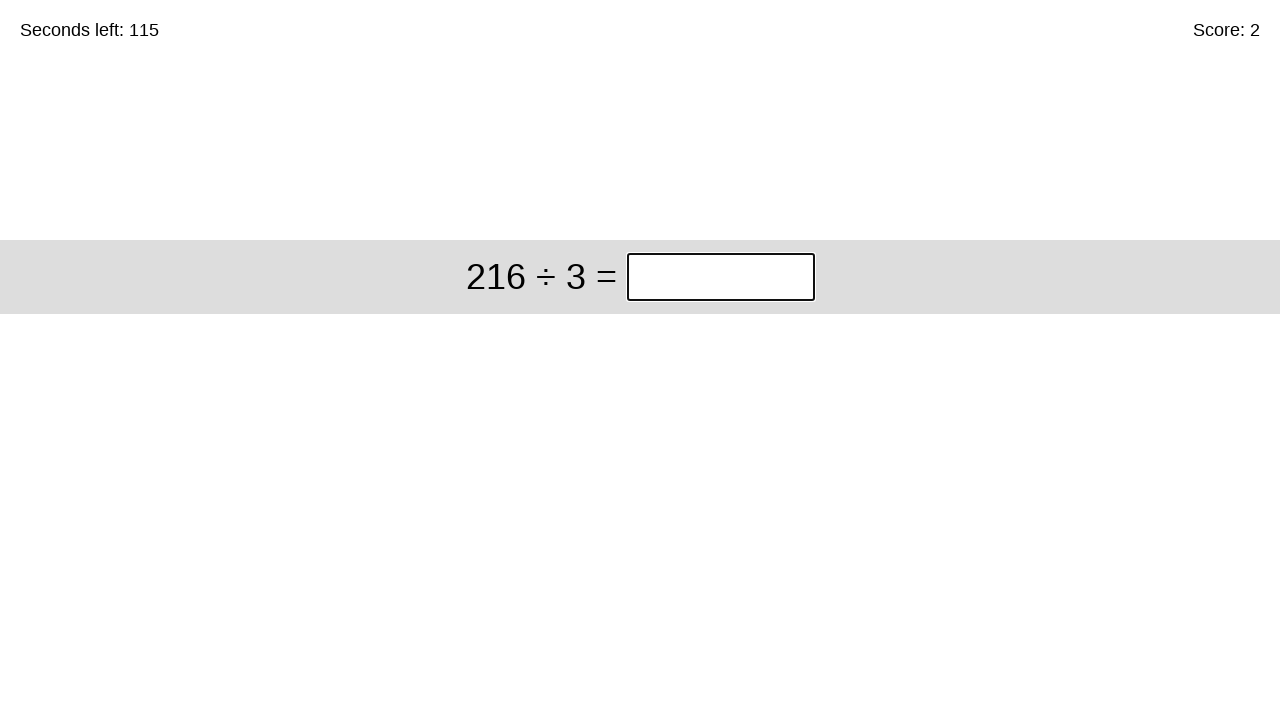

Removed spaces from question
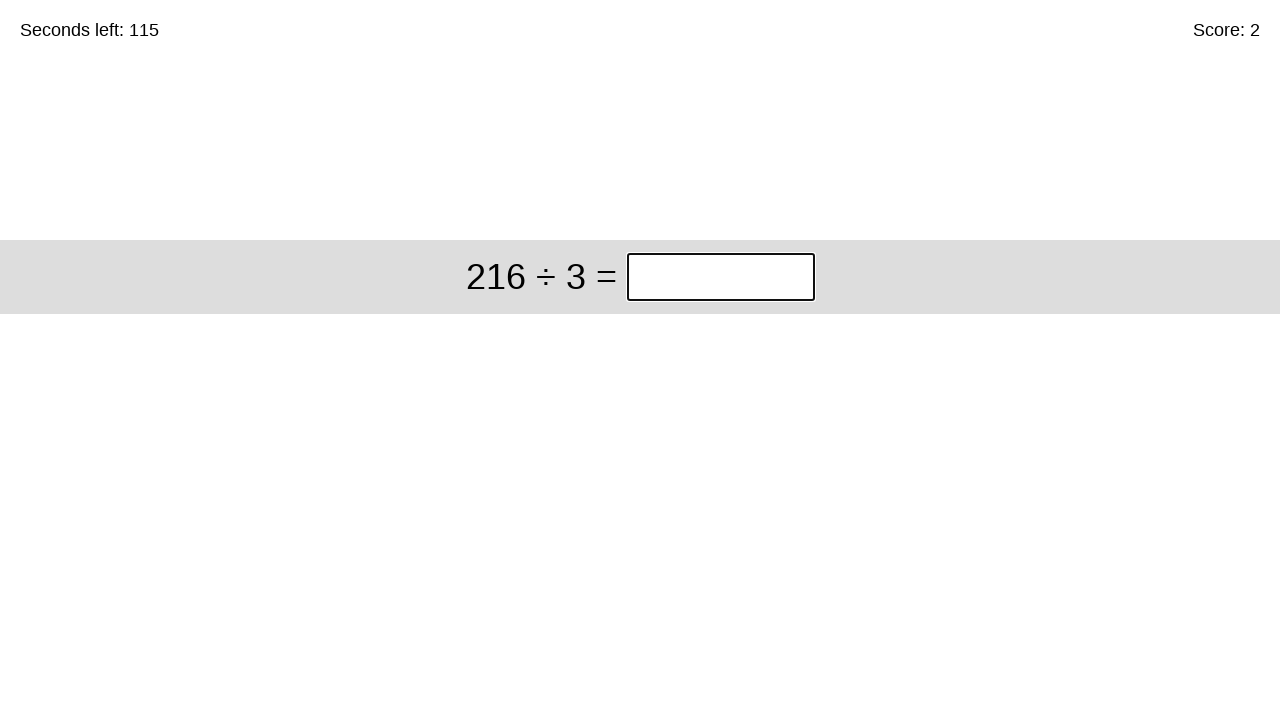

Calculated division: 216 ÷ 3 = 72
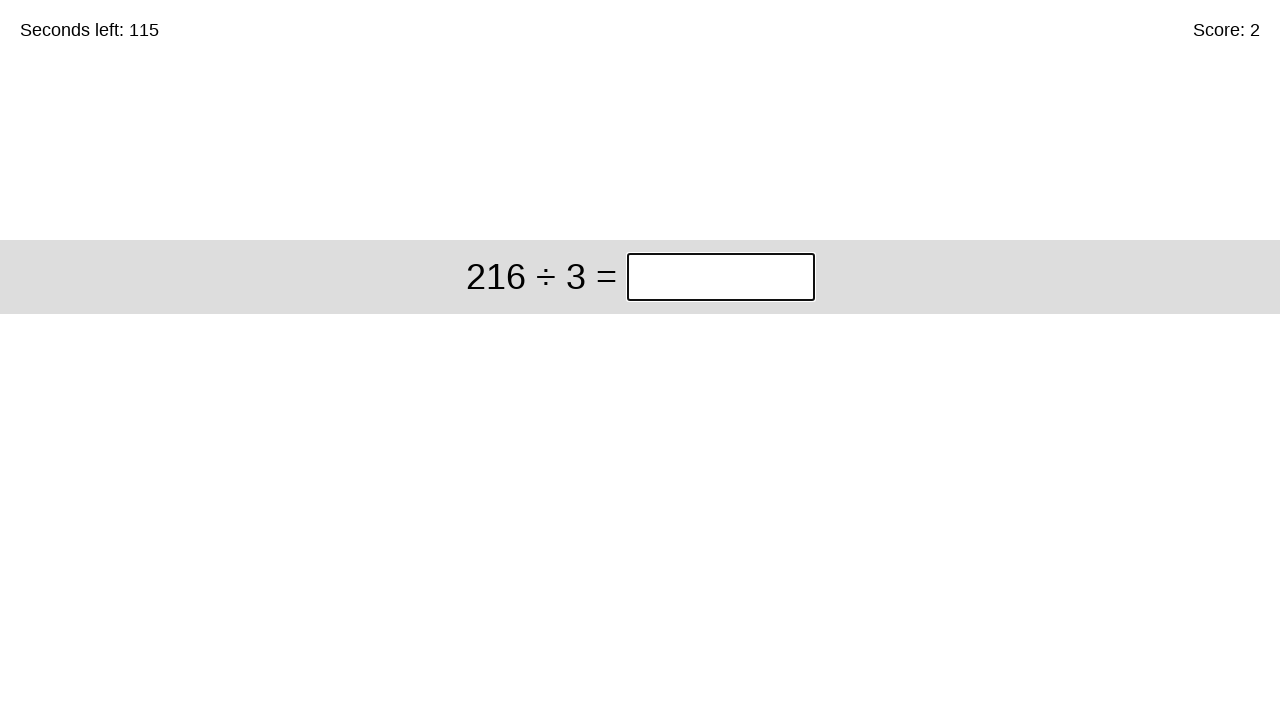

Filled input field with answer: 72 on xpath=/html/body/div/div/div[1]/input
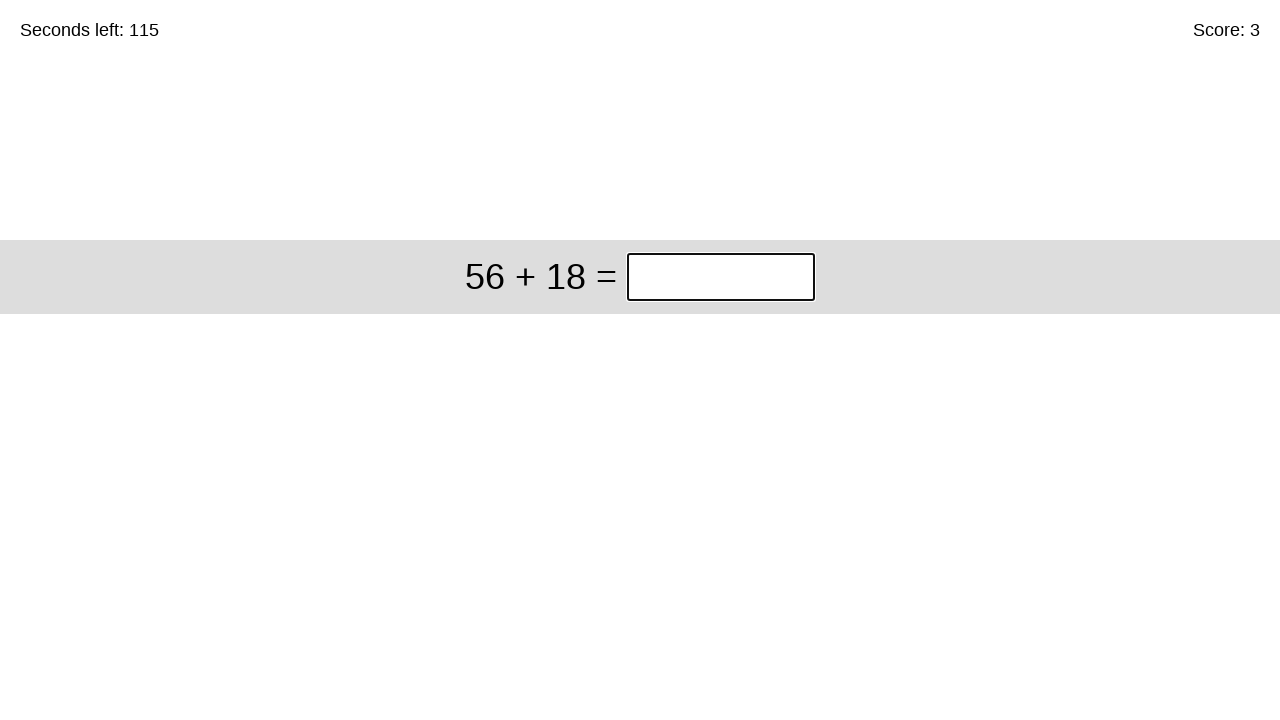

Waited 50ms for next question to load
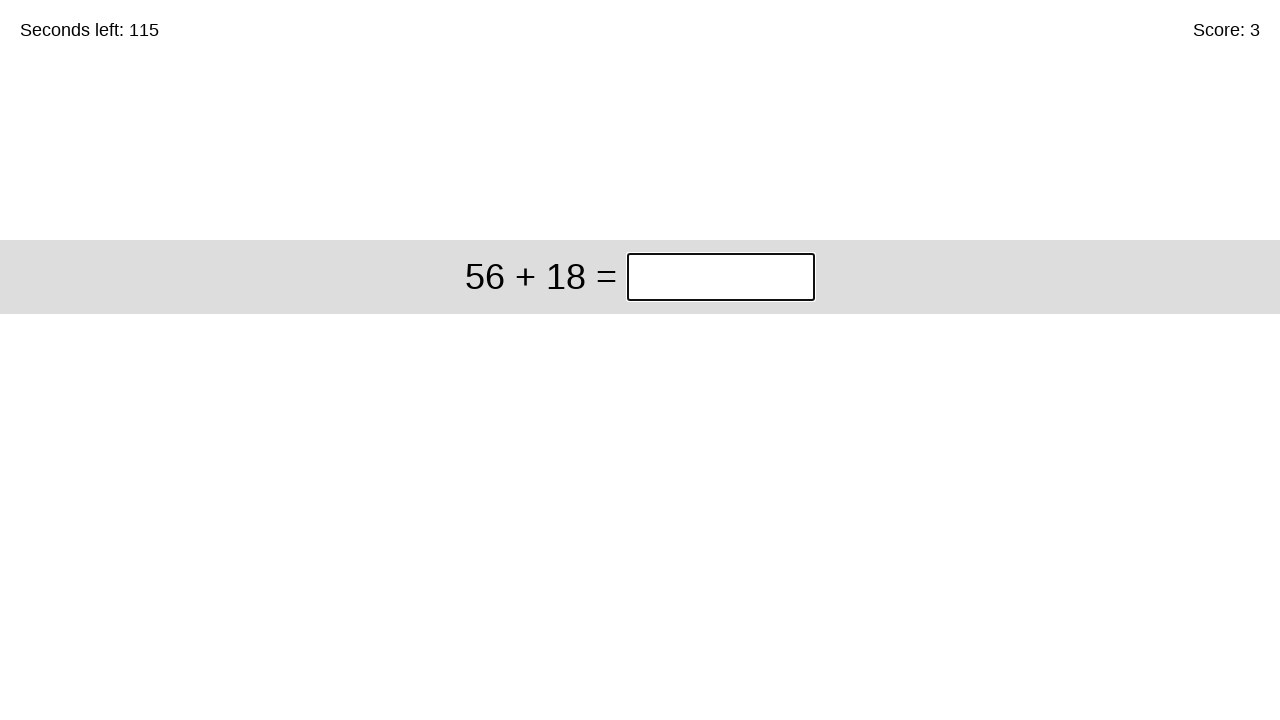

Question element is present and ready
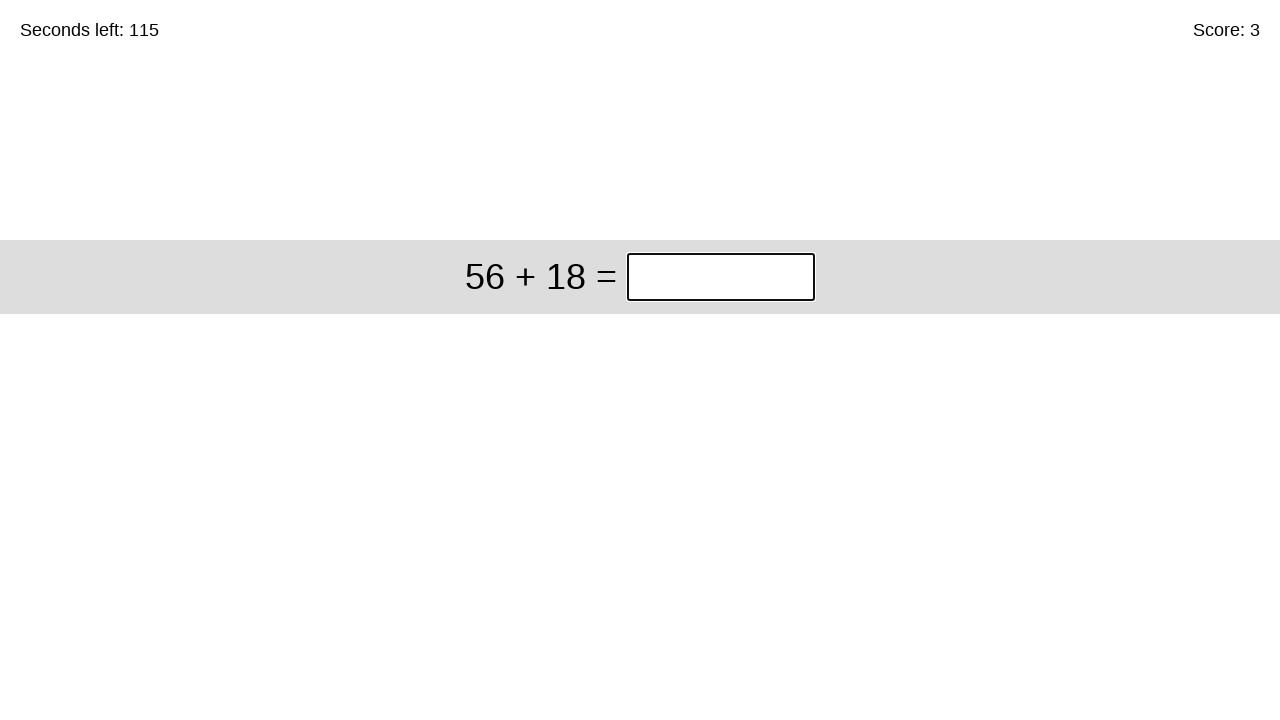

Retrieved question text: 56 + 18
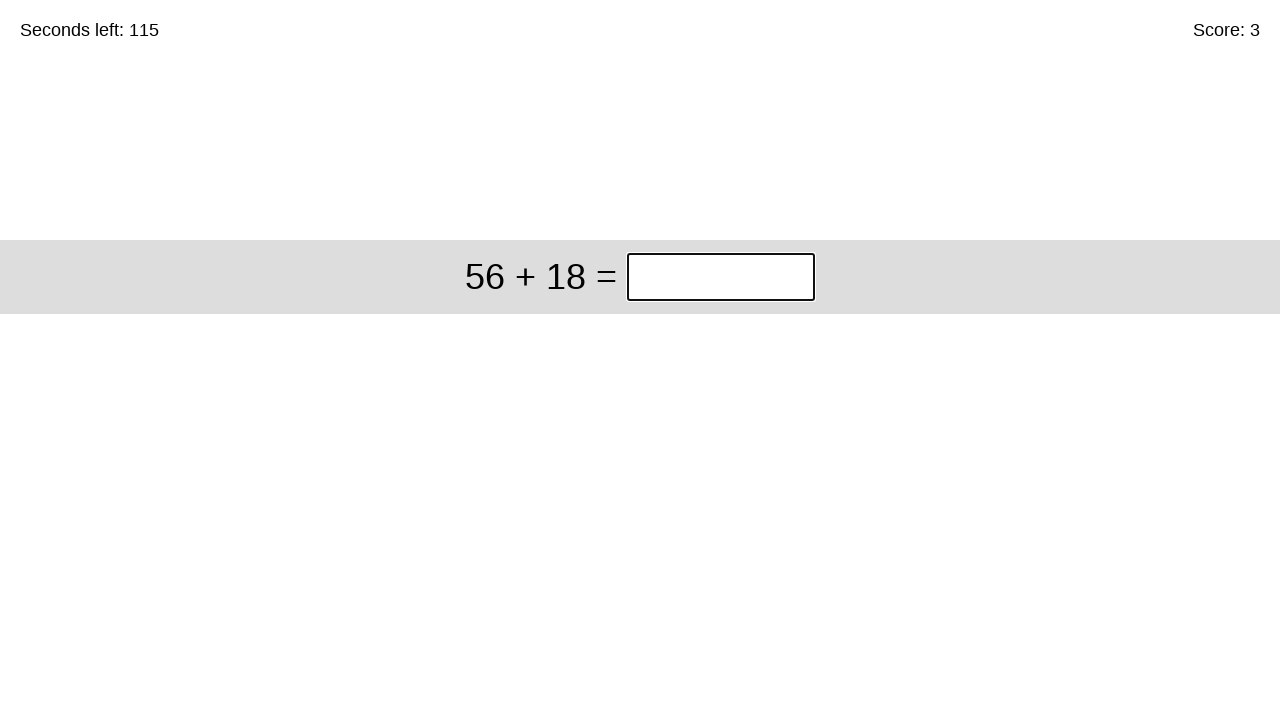

Removed spaces from question
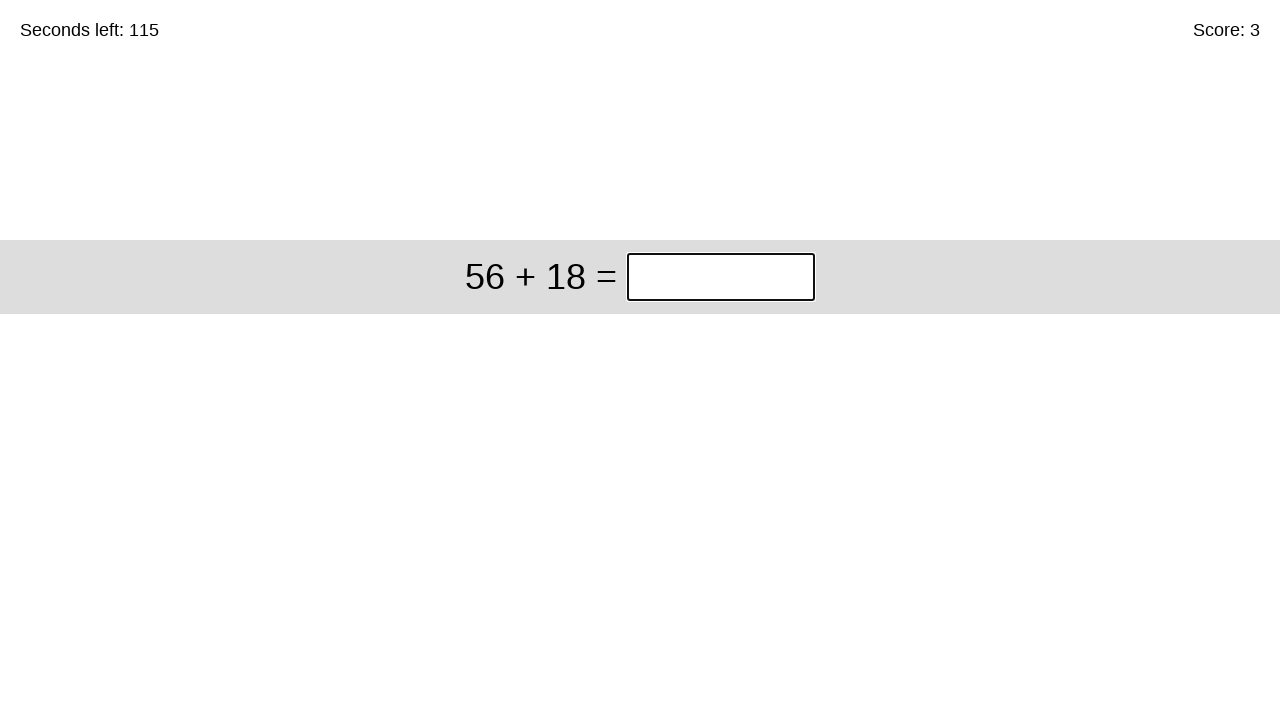

Calculated addition: 56 + 18 = 74
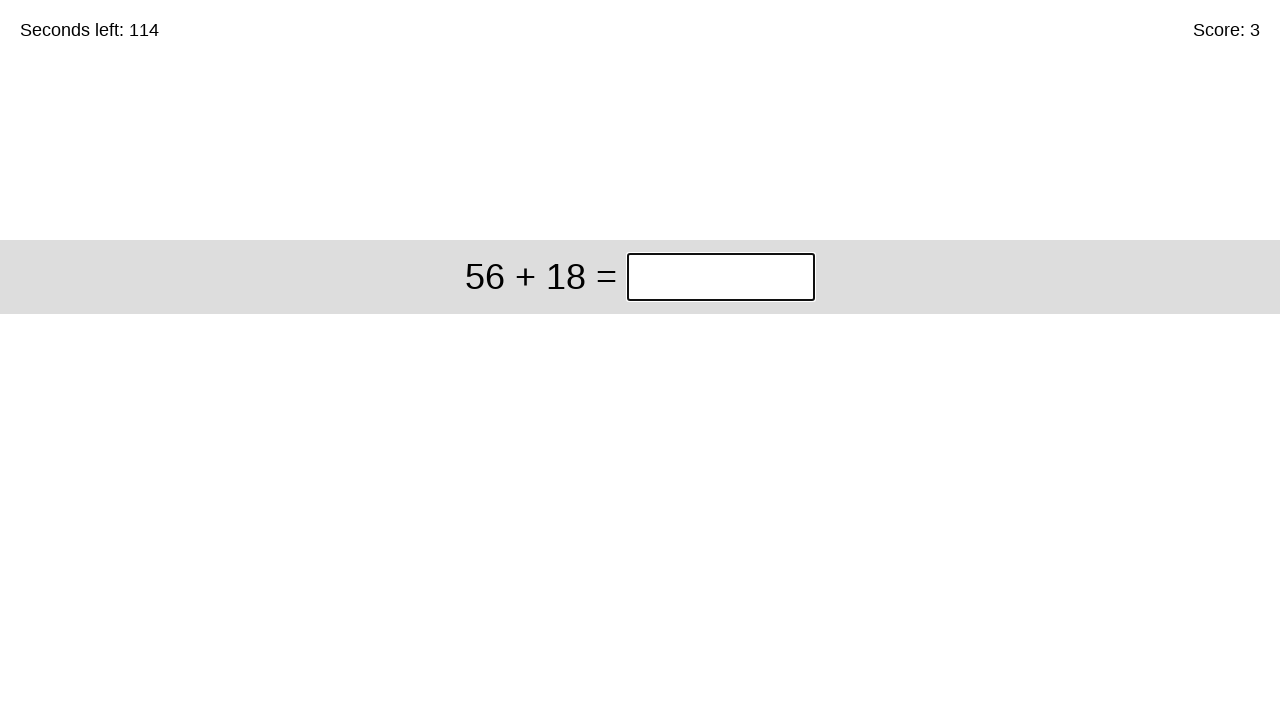

Filled input field with answer: 74 on xpath=/html/body/div/div/div[1]/input
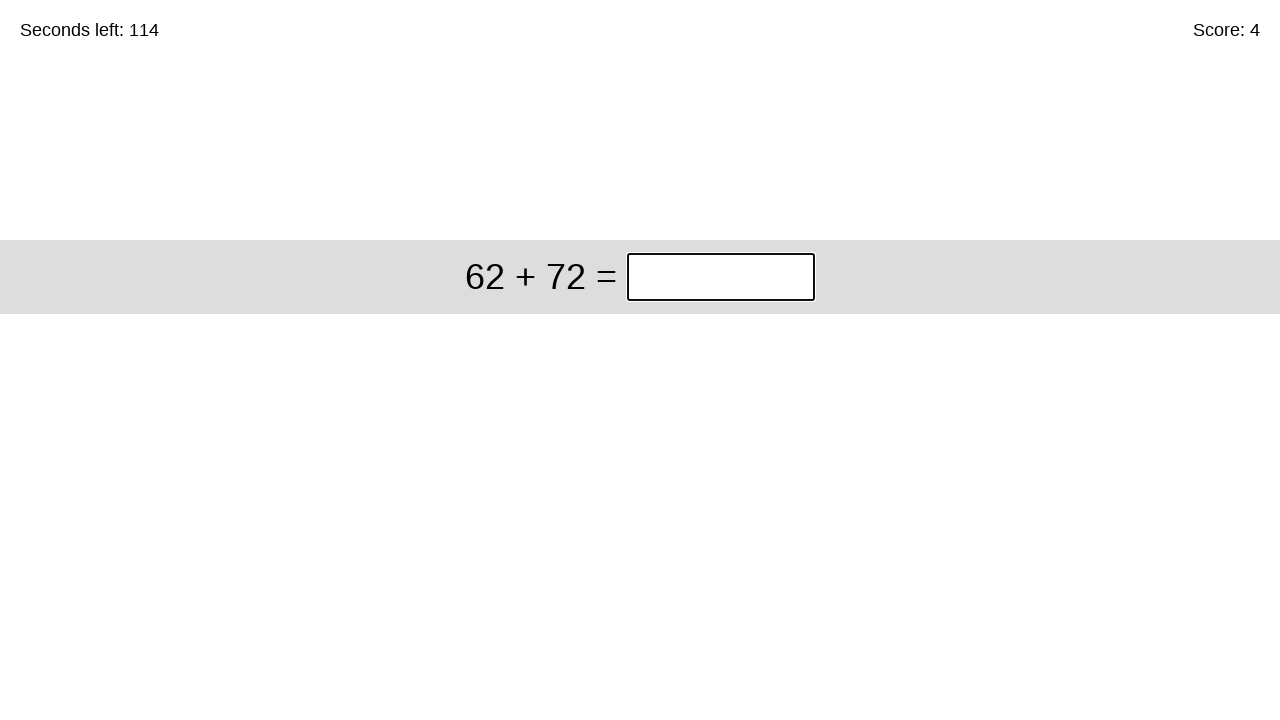

Waited 50ms for next question to load
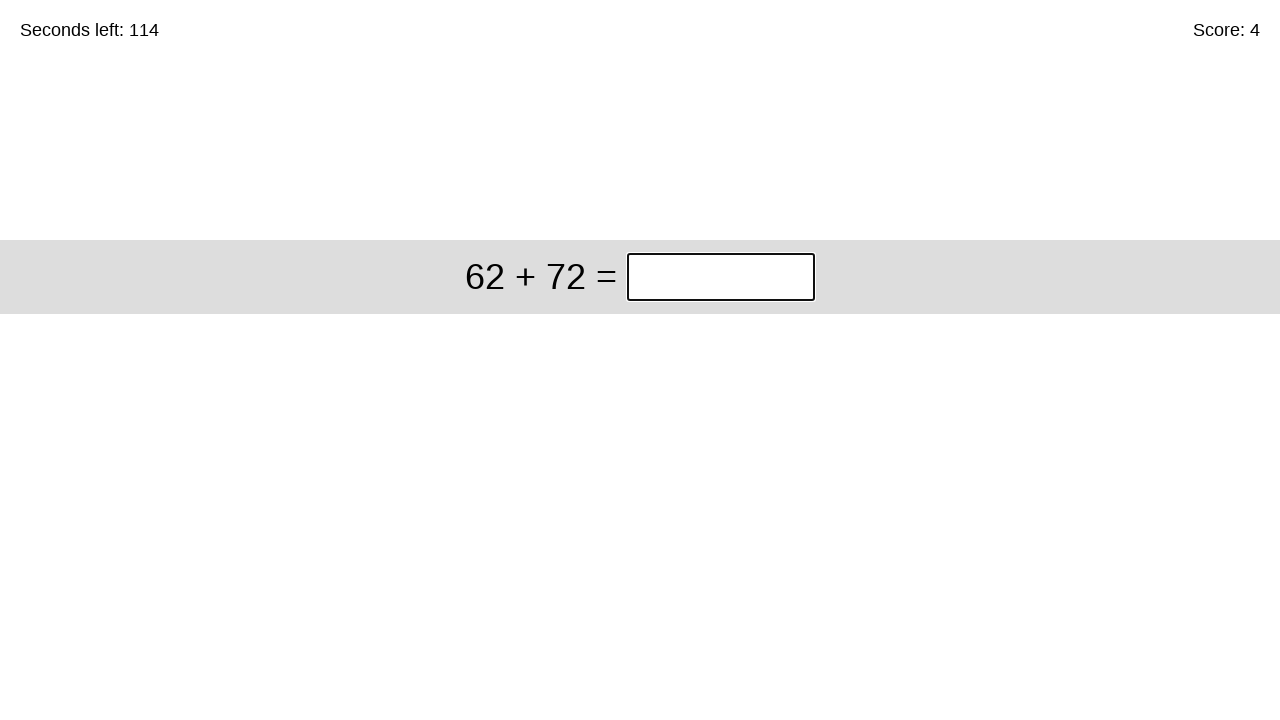

Question element is present and ready
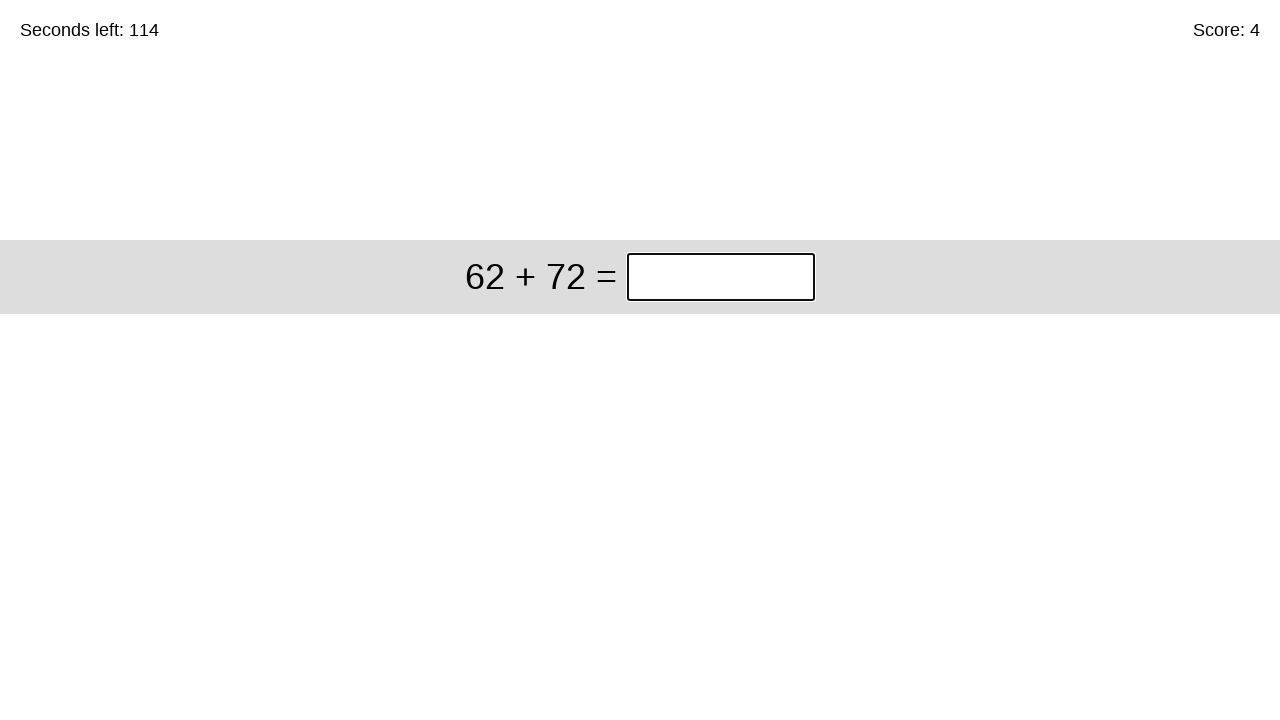

Retrieved question text: 62 + 72
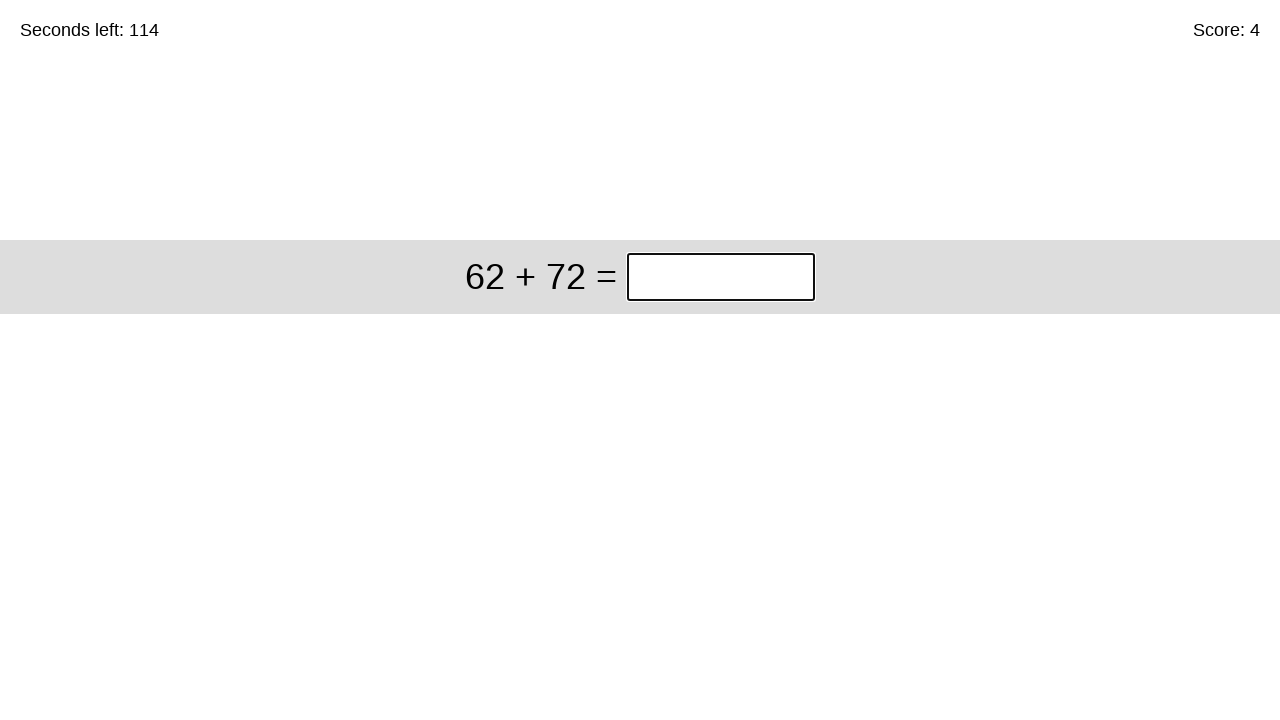

Removed spaces from question
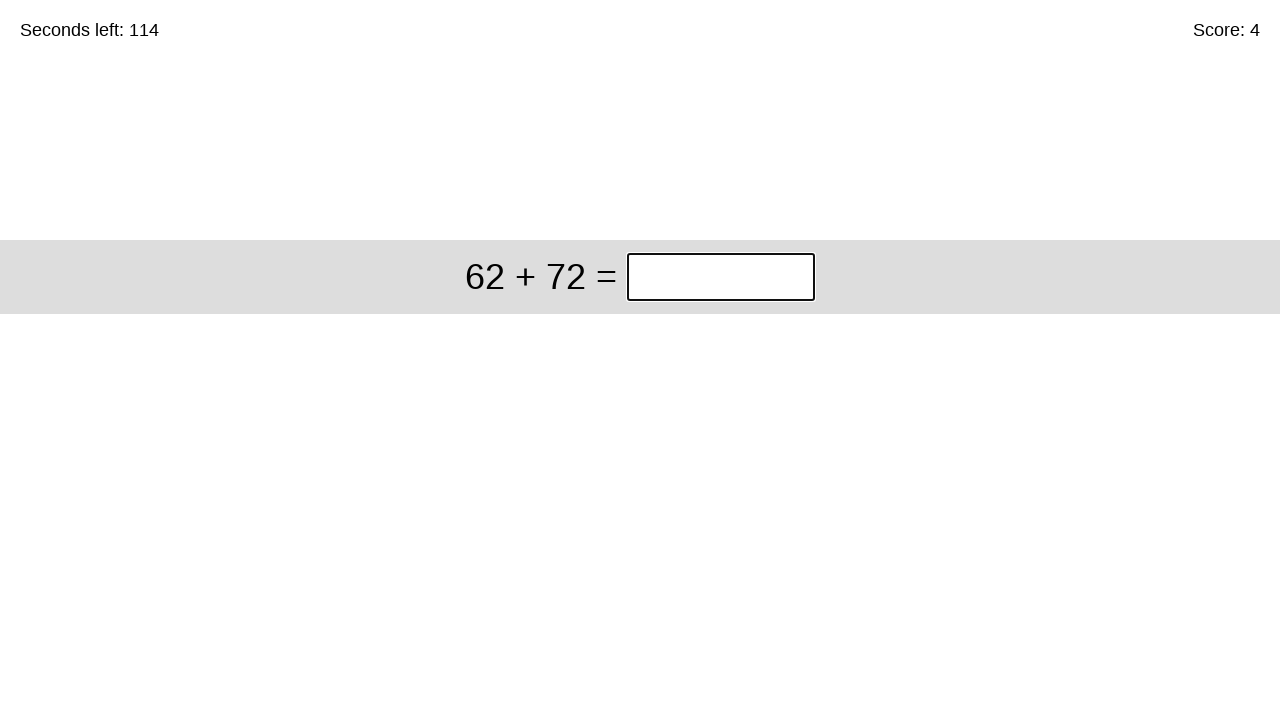

Calculated addition: 62 + 72 = 134
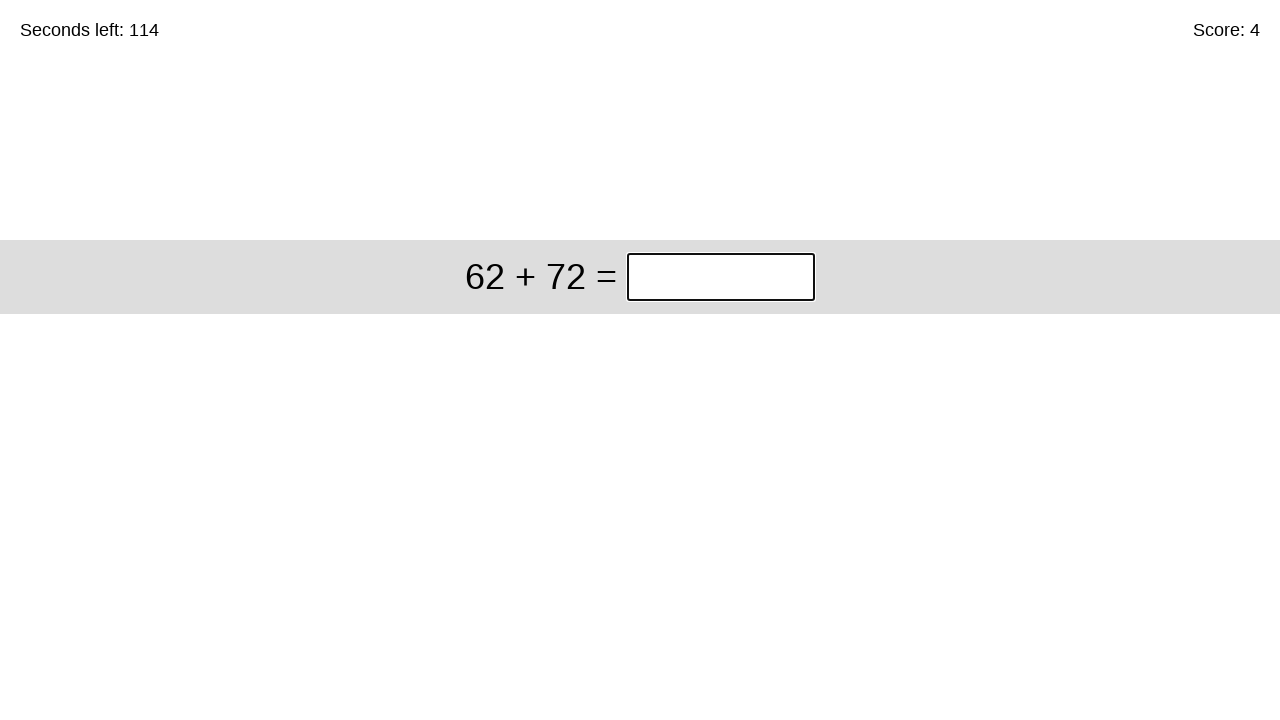

Filled input field with answer: 134 on xpath=/html/body/div/div/div[1]/input
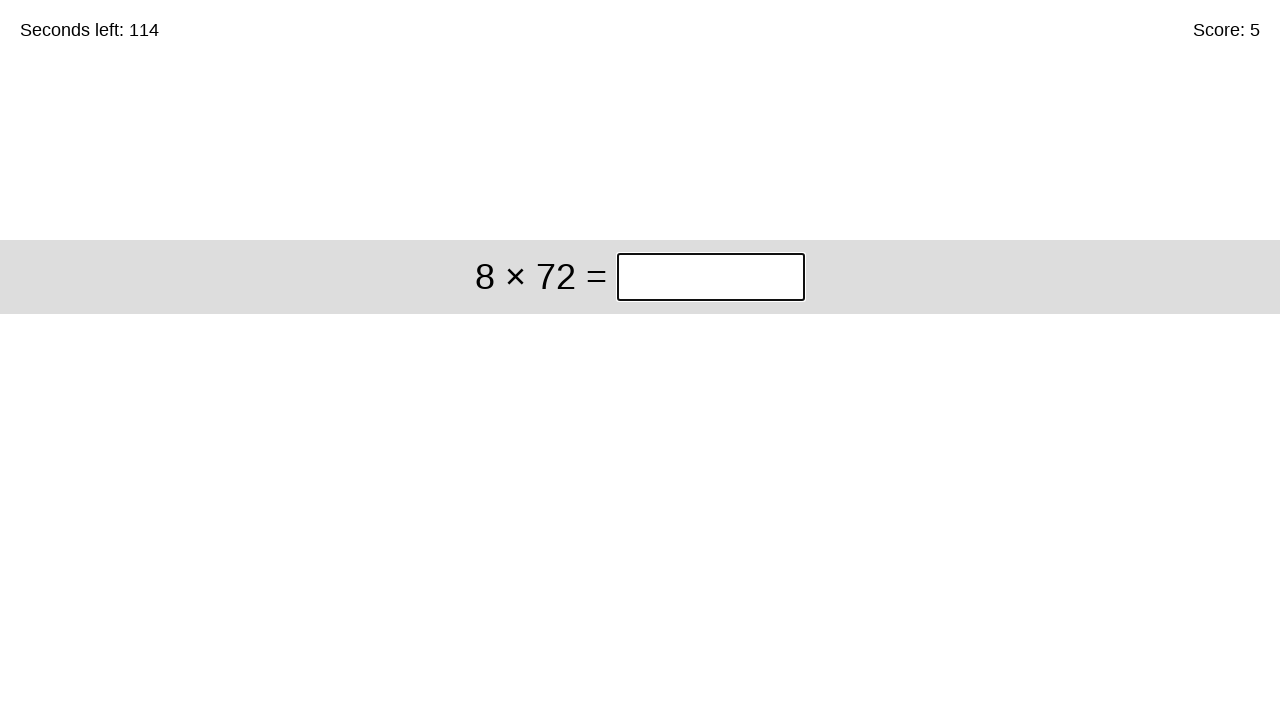

Waited 50ms for next question to load
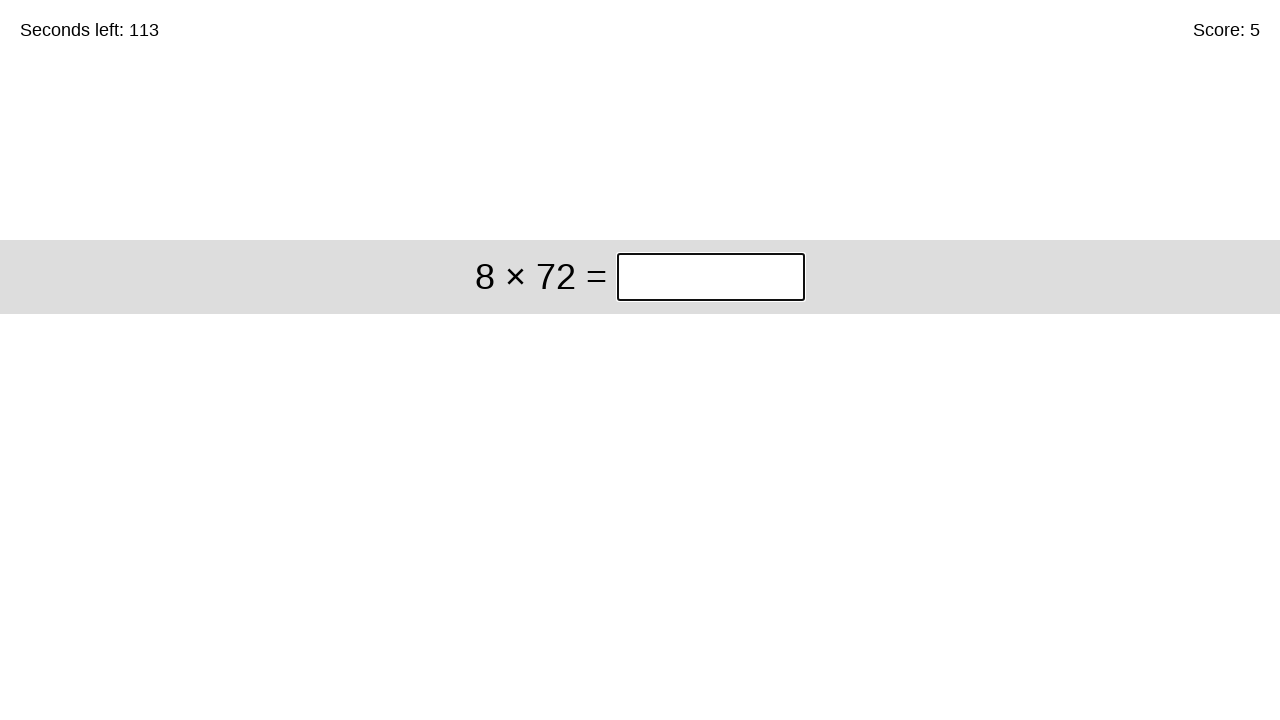

Question element is present and ready
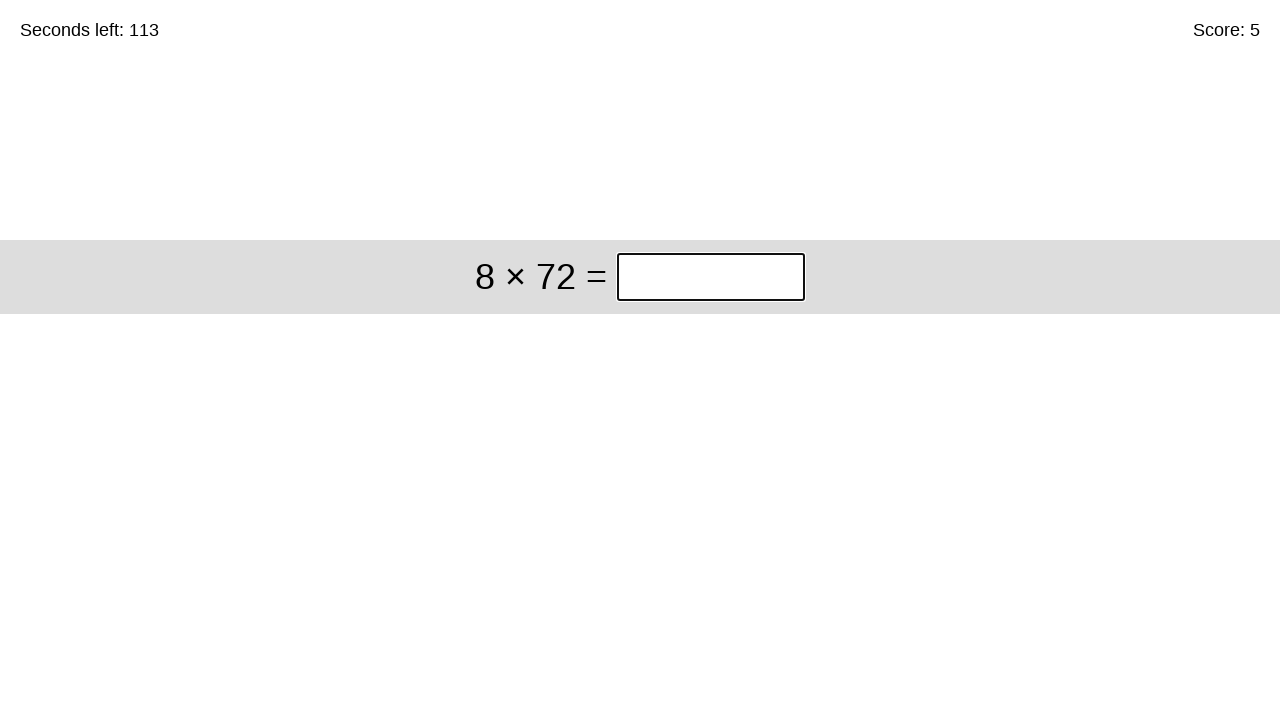

Retrieved question text: 8 × 72
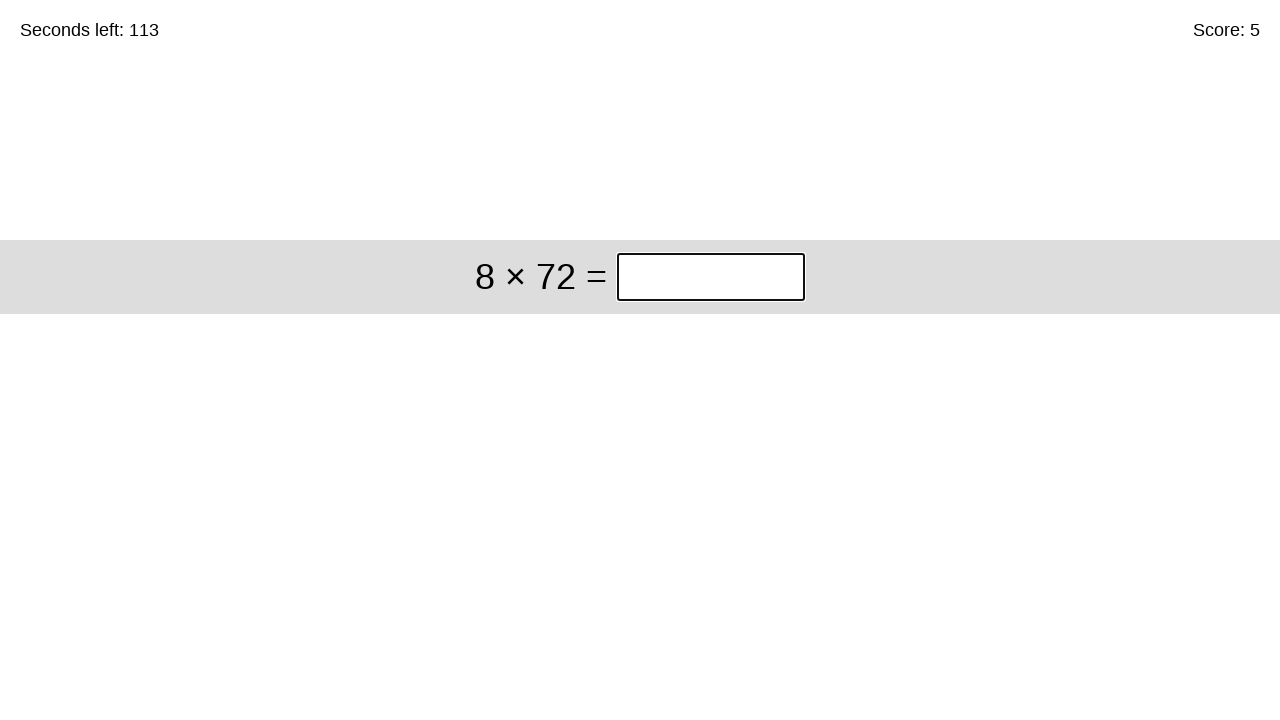

Removed spaces from question
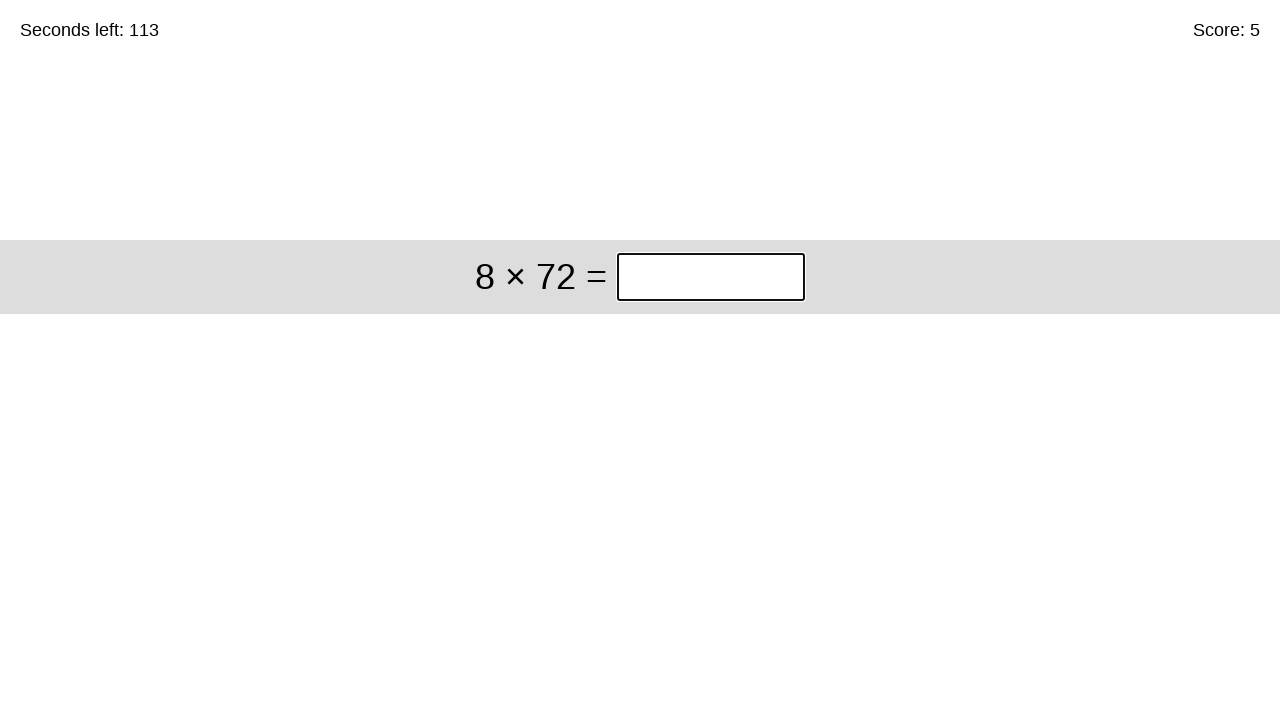

Calculated multiplication: 8 × 72 = 576
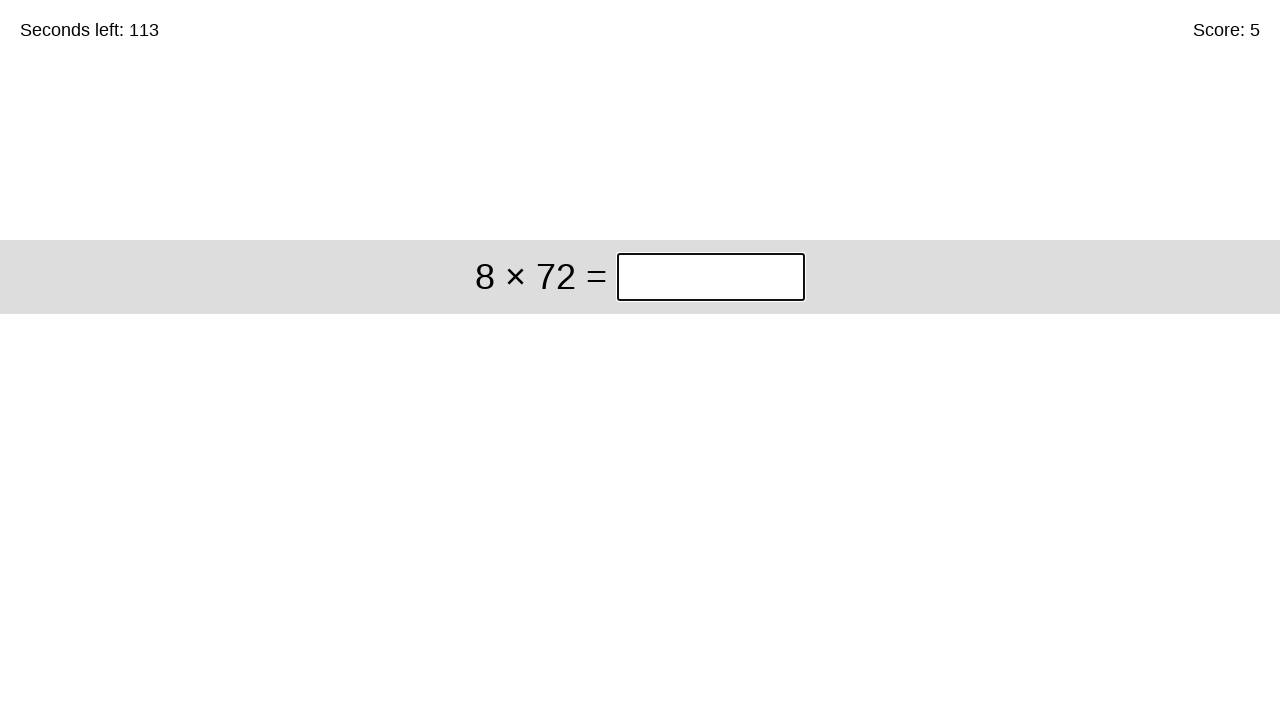

Filled input field with answer: 576 on xpath=/html/body/div/div/div[1]/input
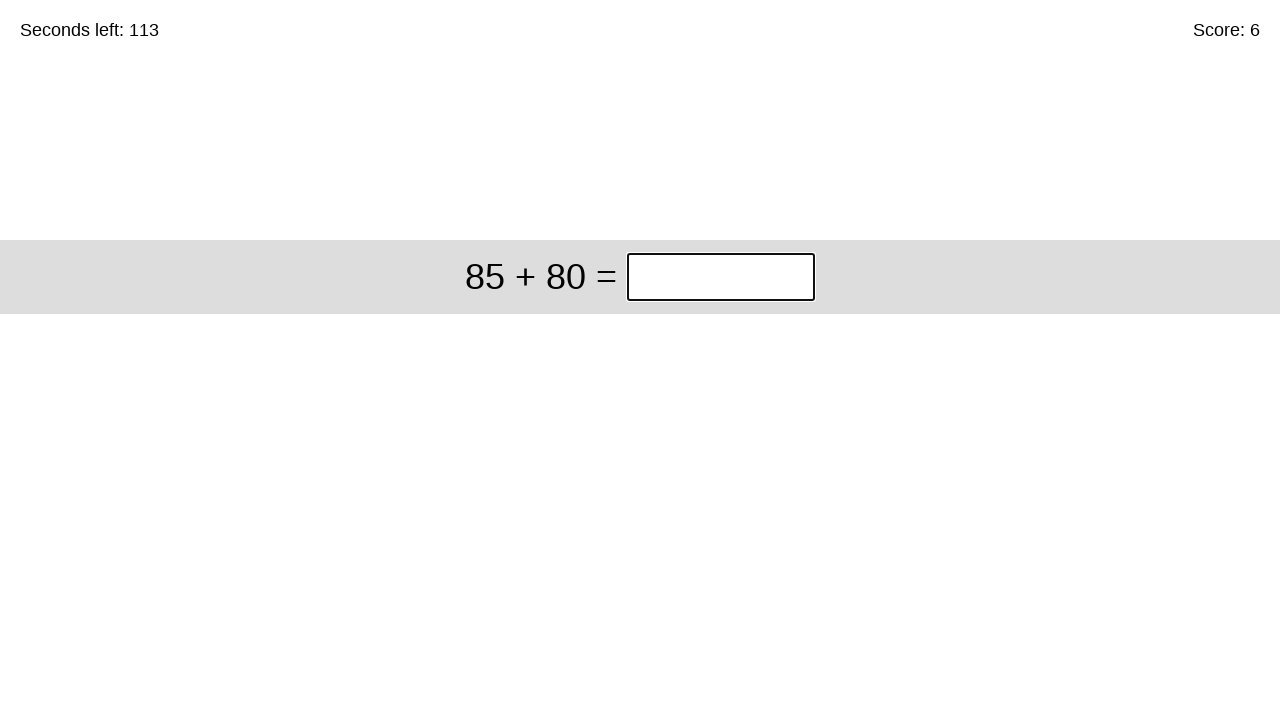

Waited 50ms for next question to load
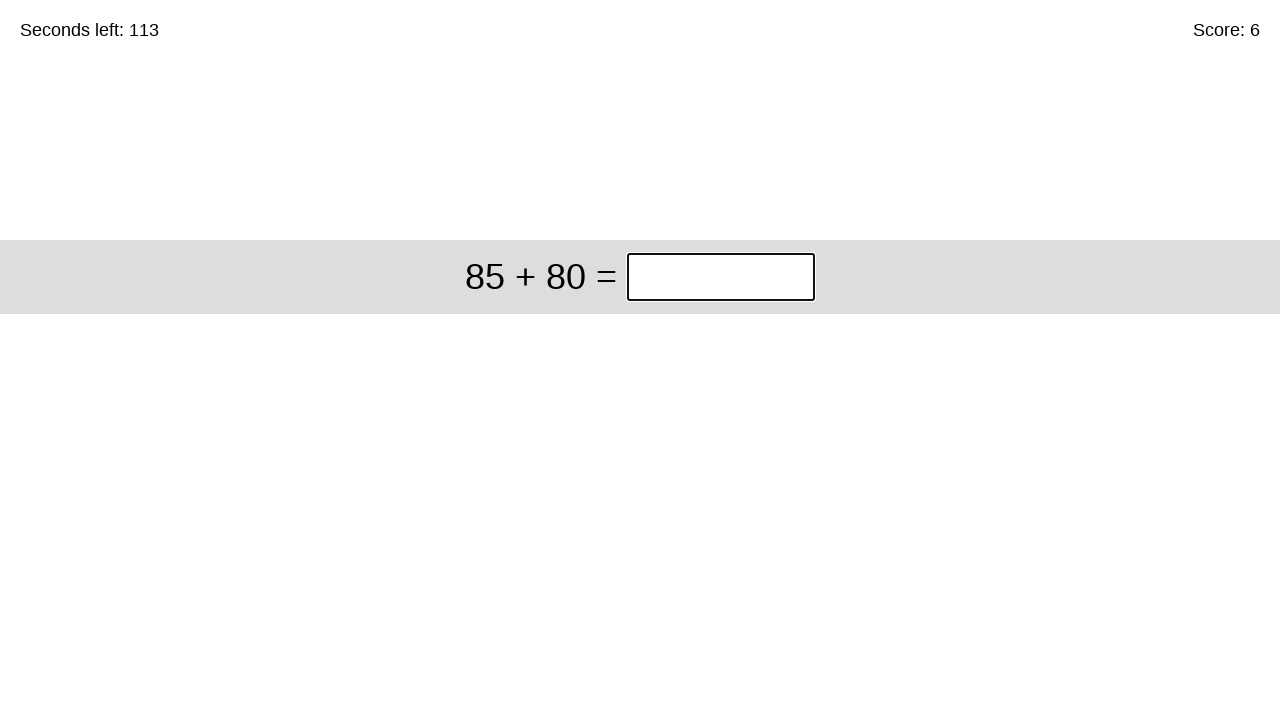

Question element is present and ready
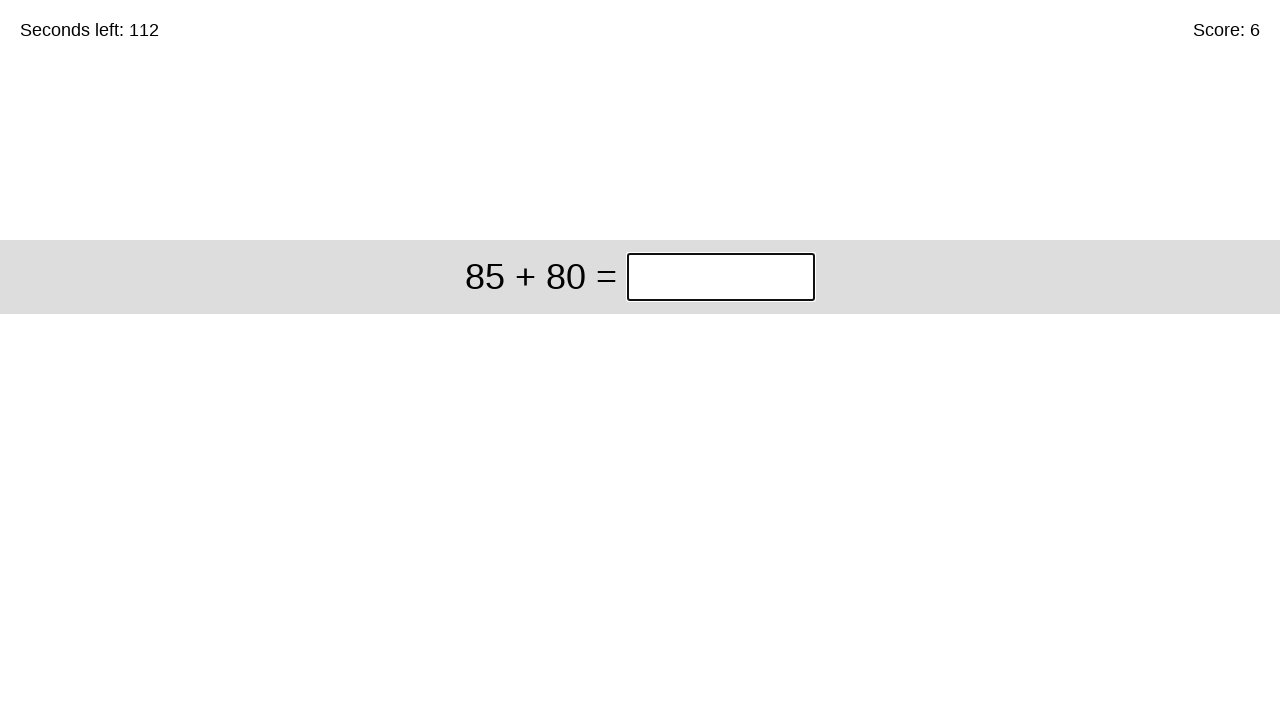

Retrieved question text: 85 + 80
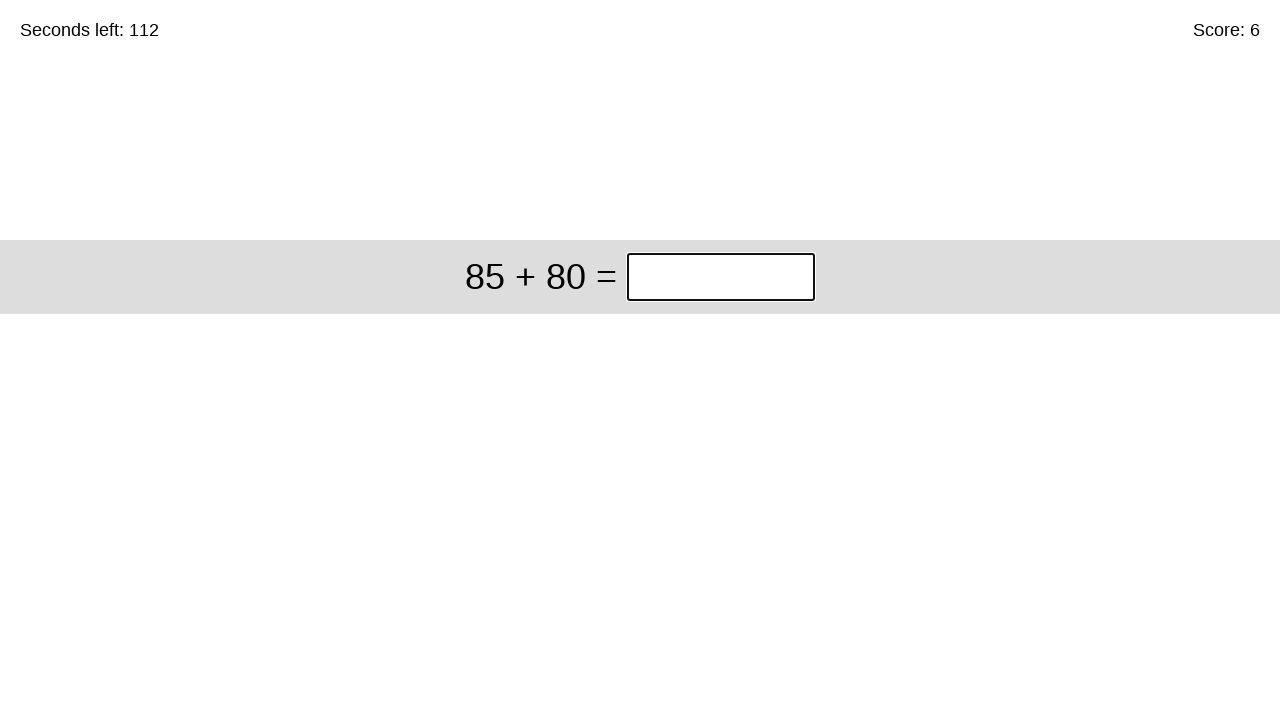

Removed spaces from question
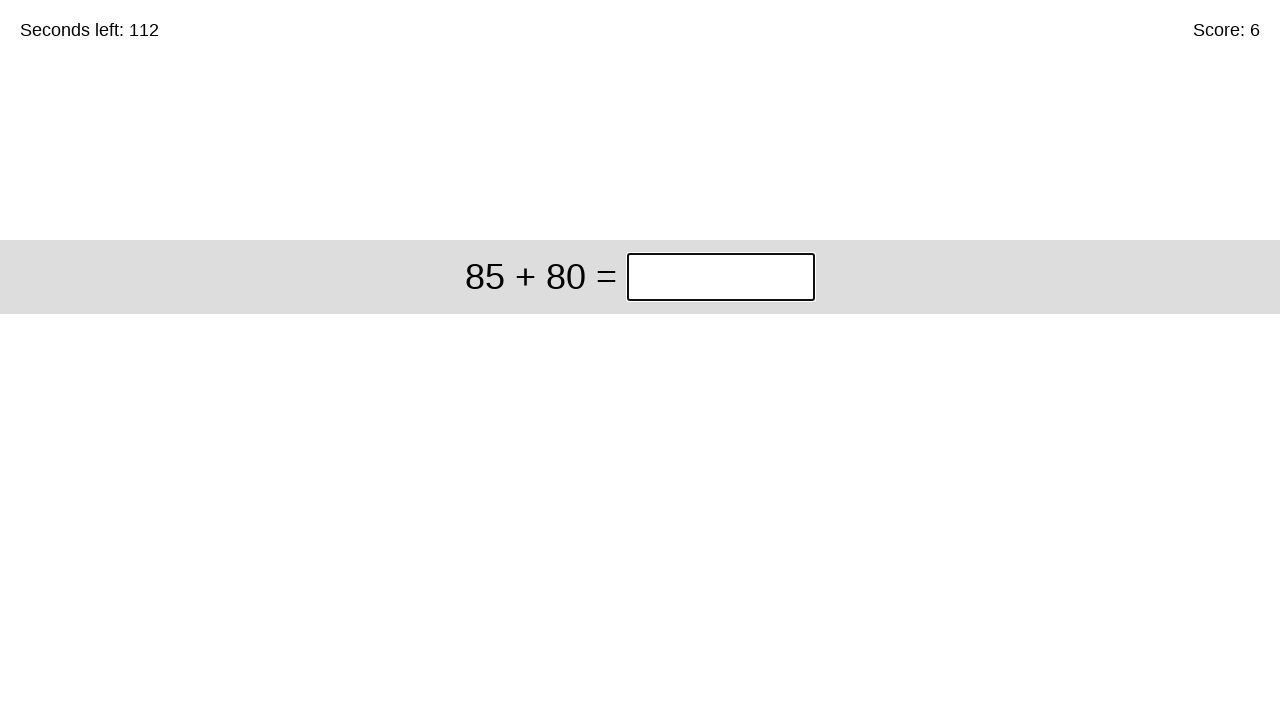

Calculated addition: 85 + 80 = 165
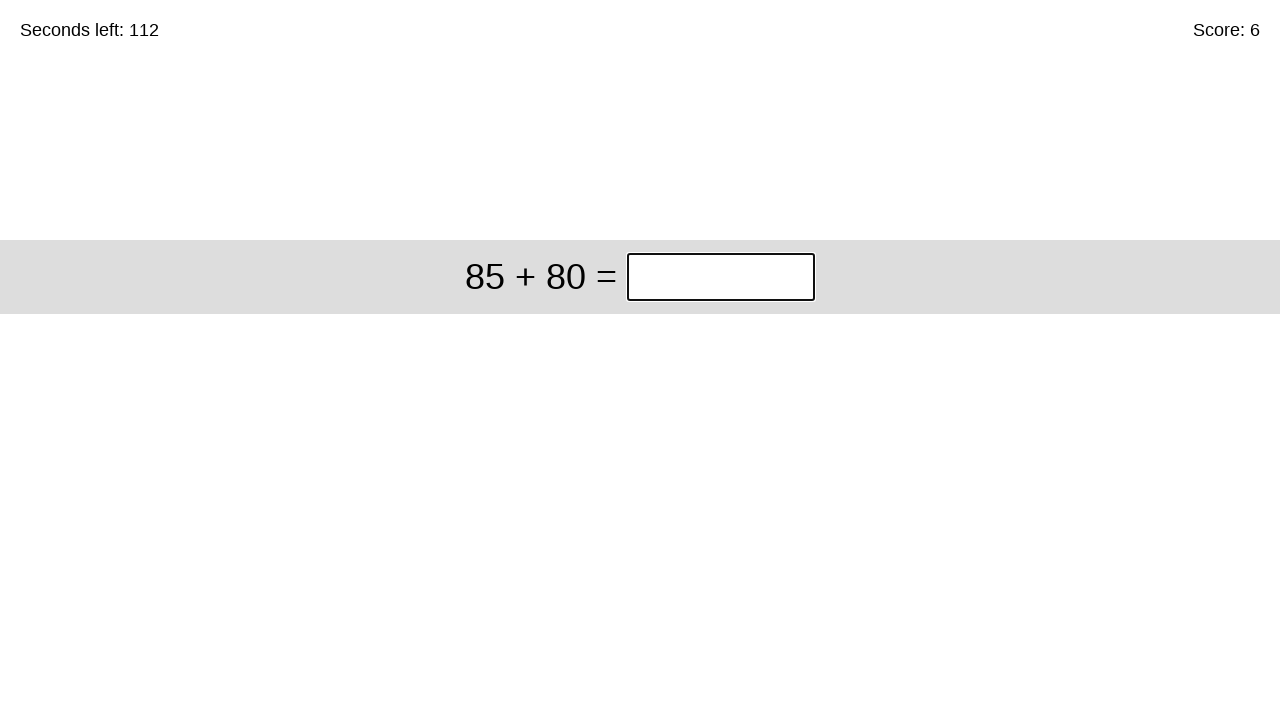

Filled input field with answer: 165 on xpath=/html/body/div/div/div[1]/input
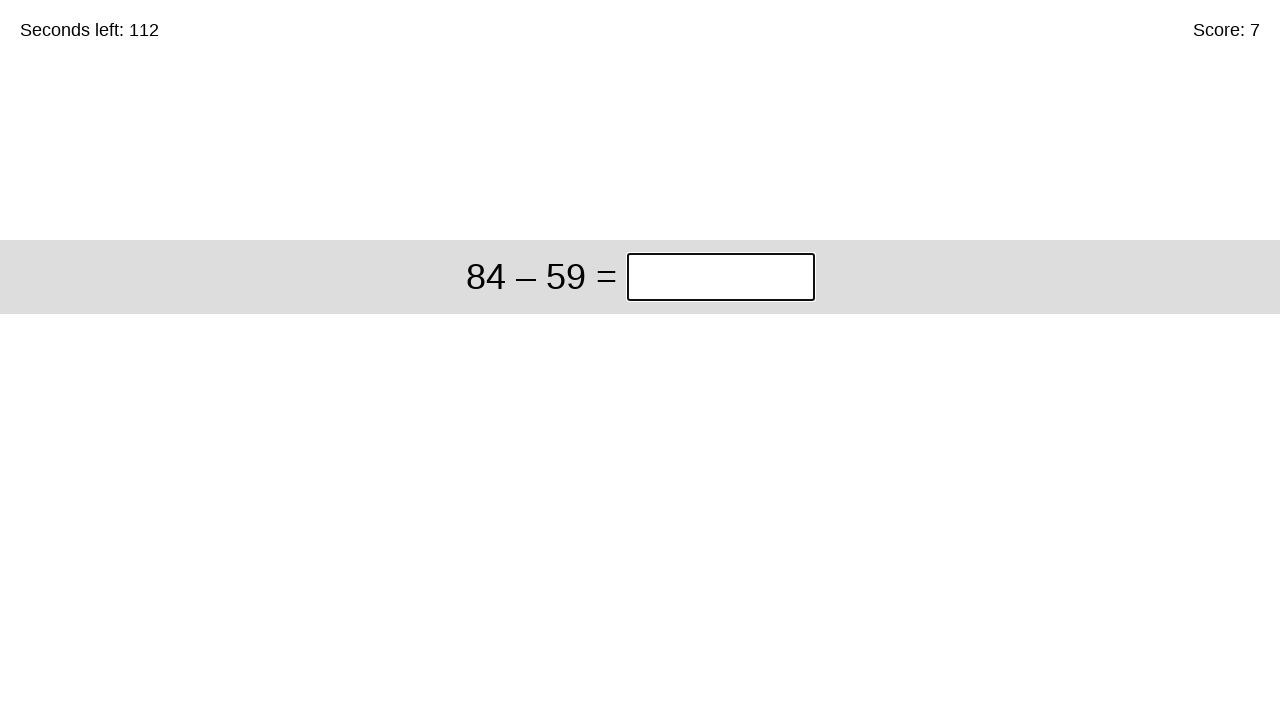

Waited 50ms for next question to load
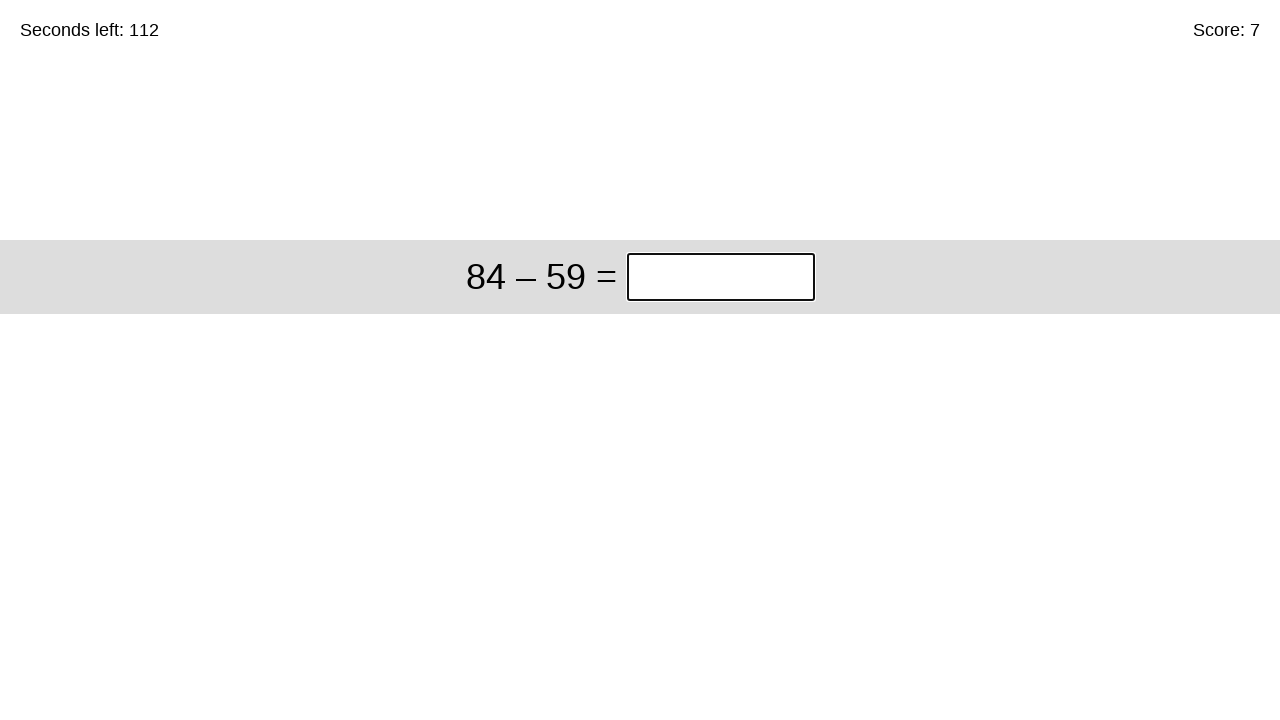

Question element is present and ready
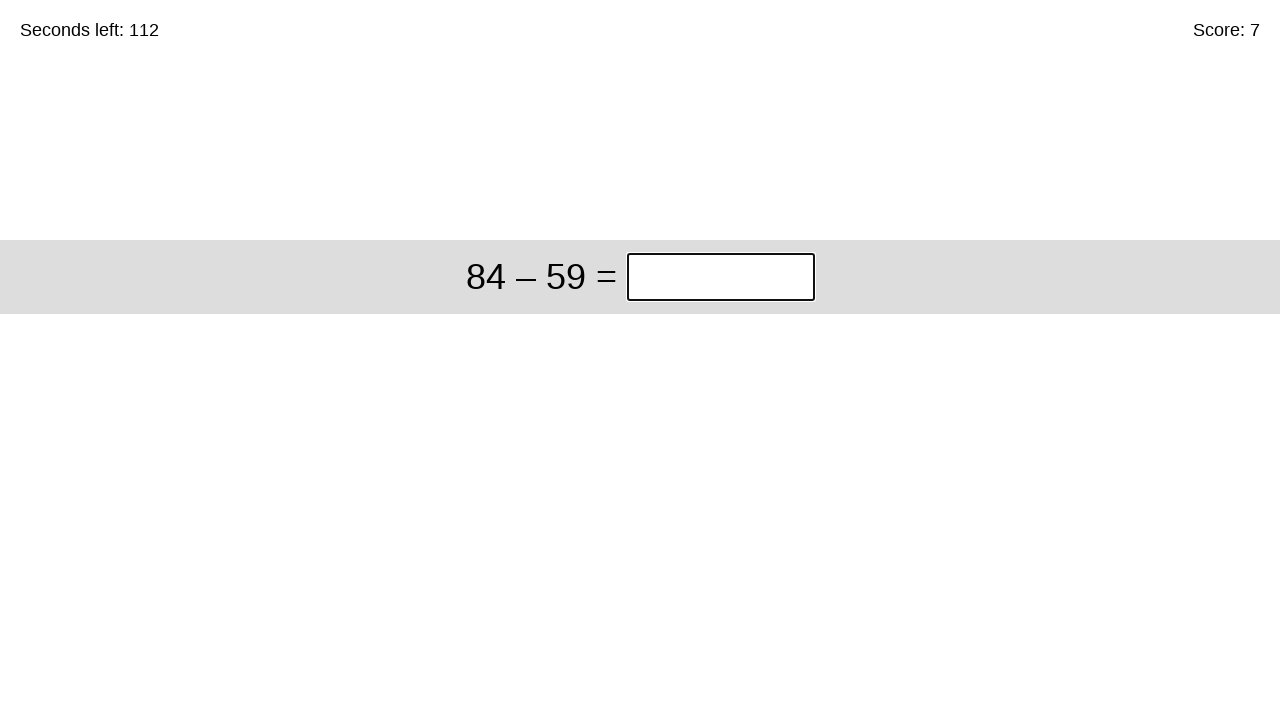

Retrieved question text: 84 – 59
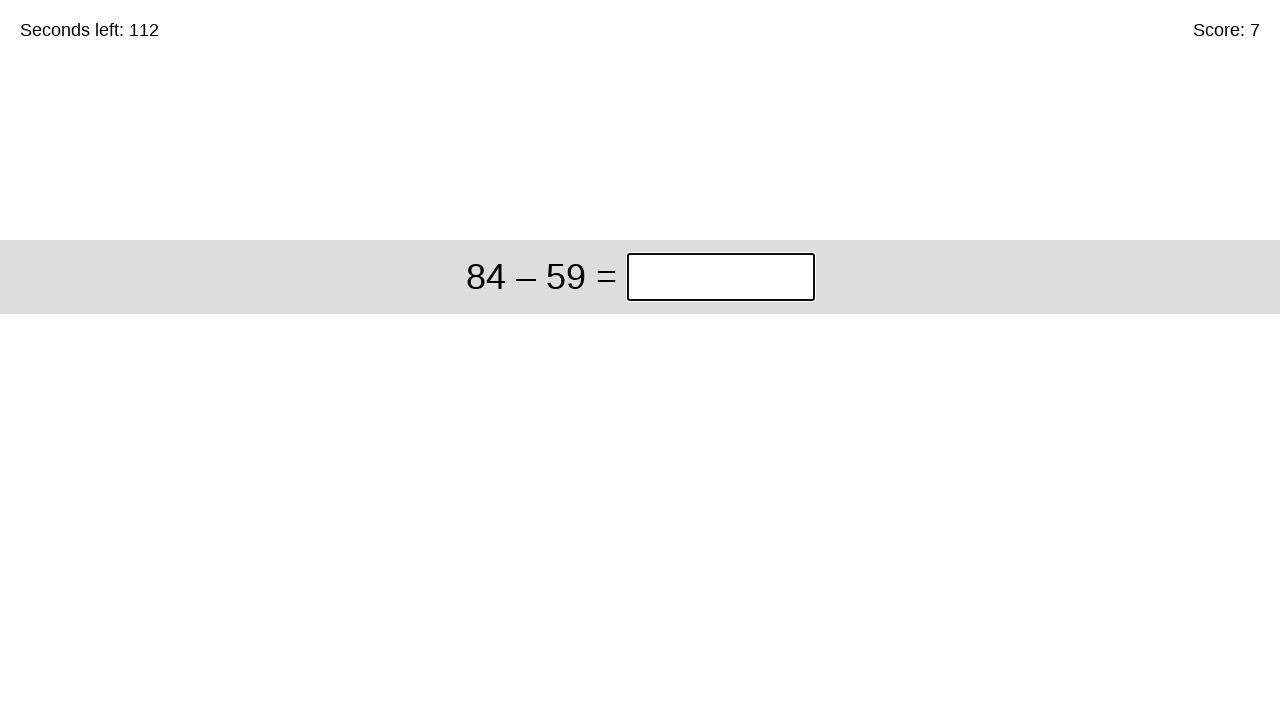

Removed spaces from question
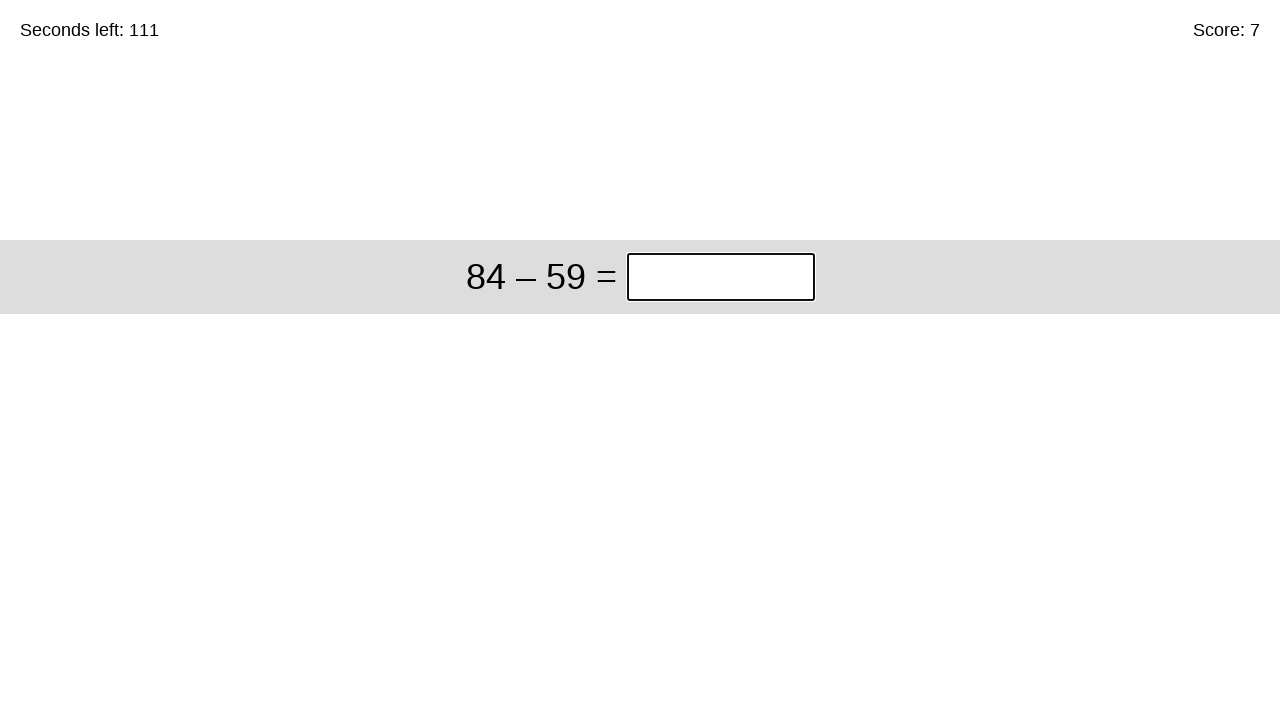

Calculated subtraction: 84 – 59 = 25
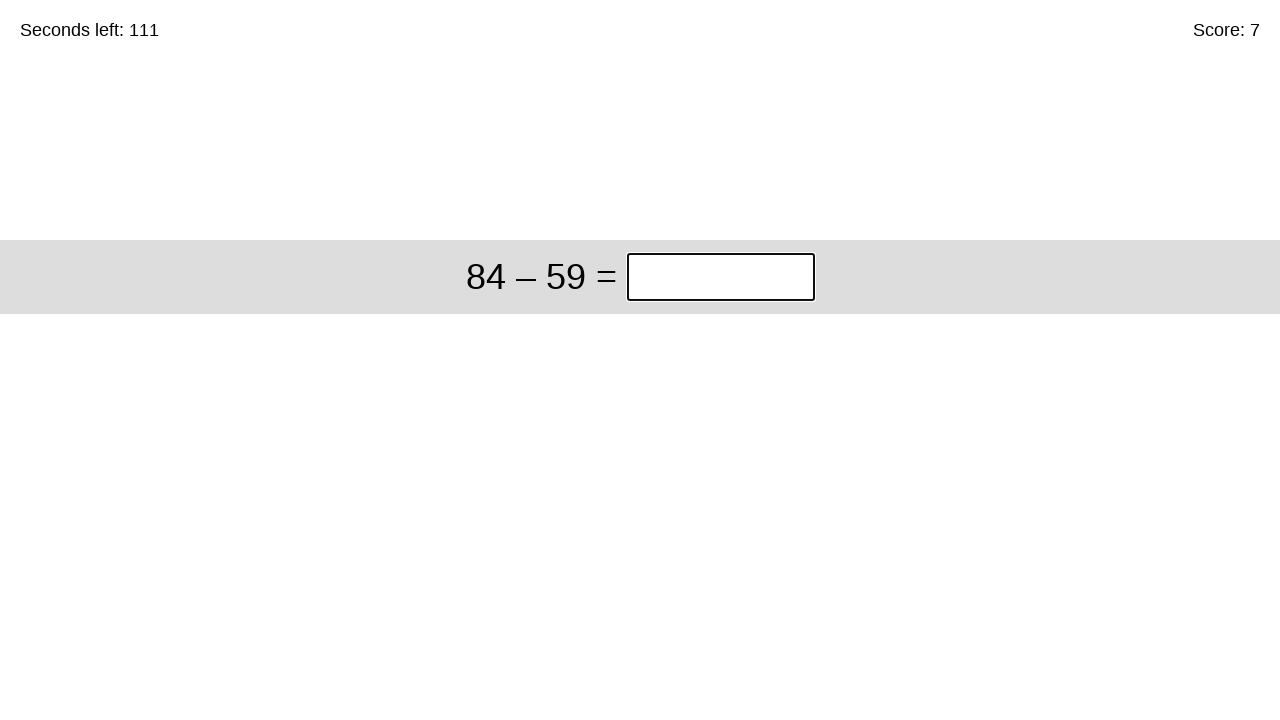

Filled input field with answer: 25 on xpath=/html/body/div/div/div[1]/input
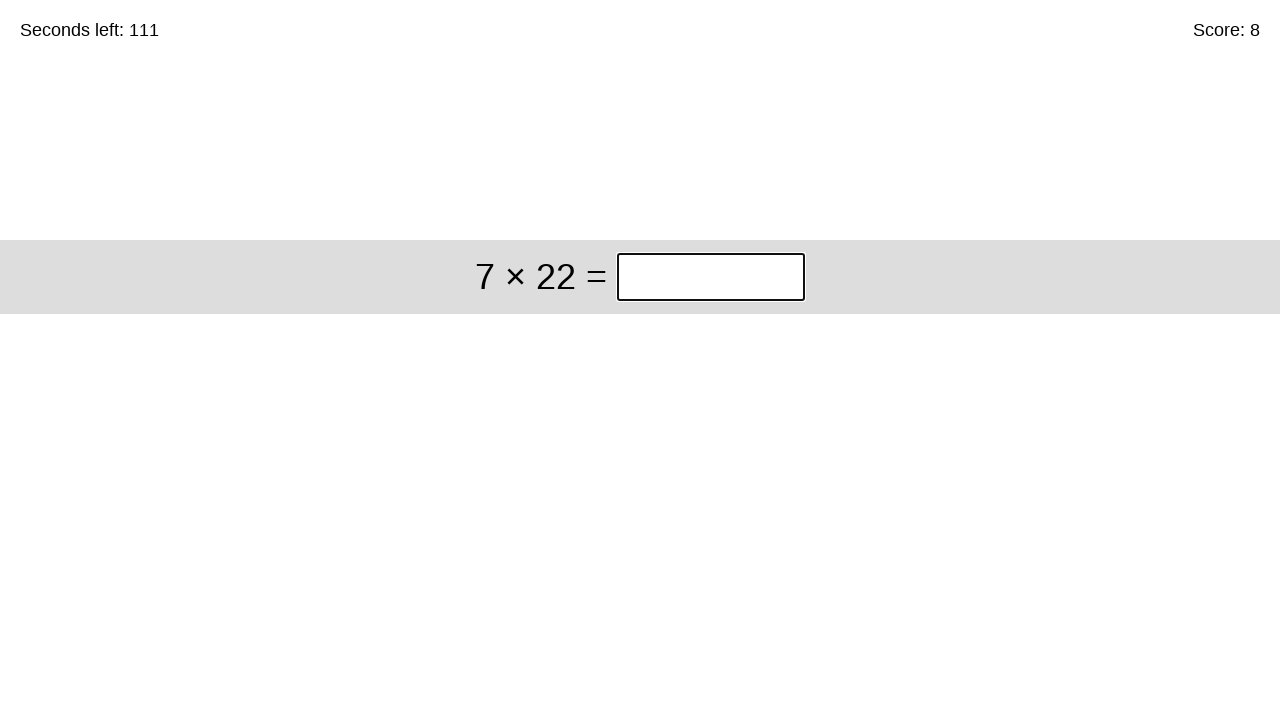

Waited 50ms for next question to load
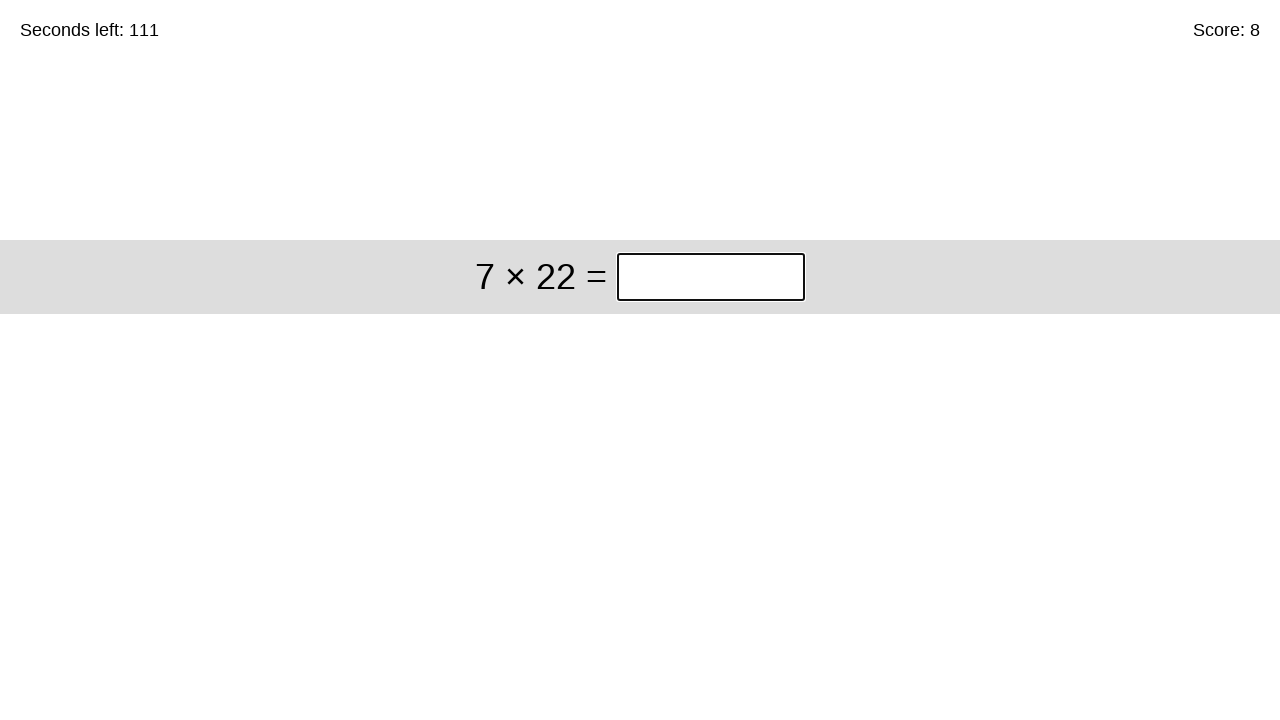

Question element is present and ready
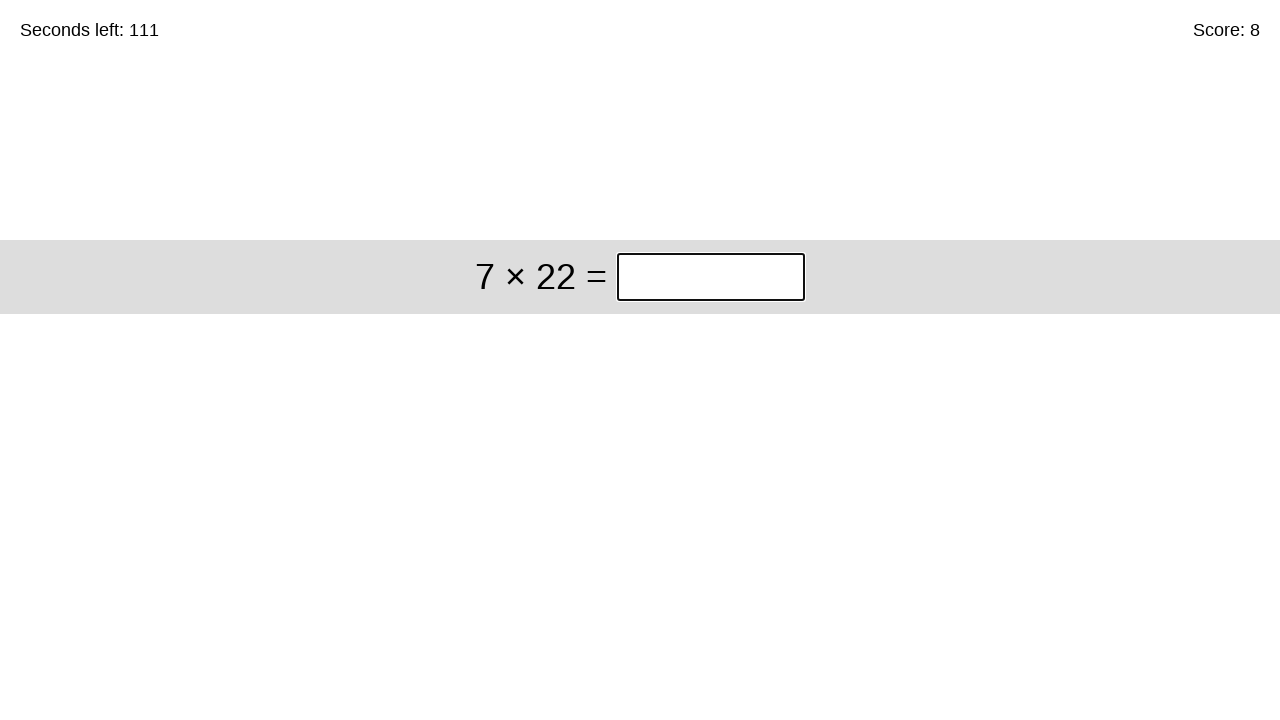

Retrieved question text: 7 × 22
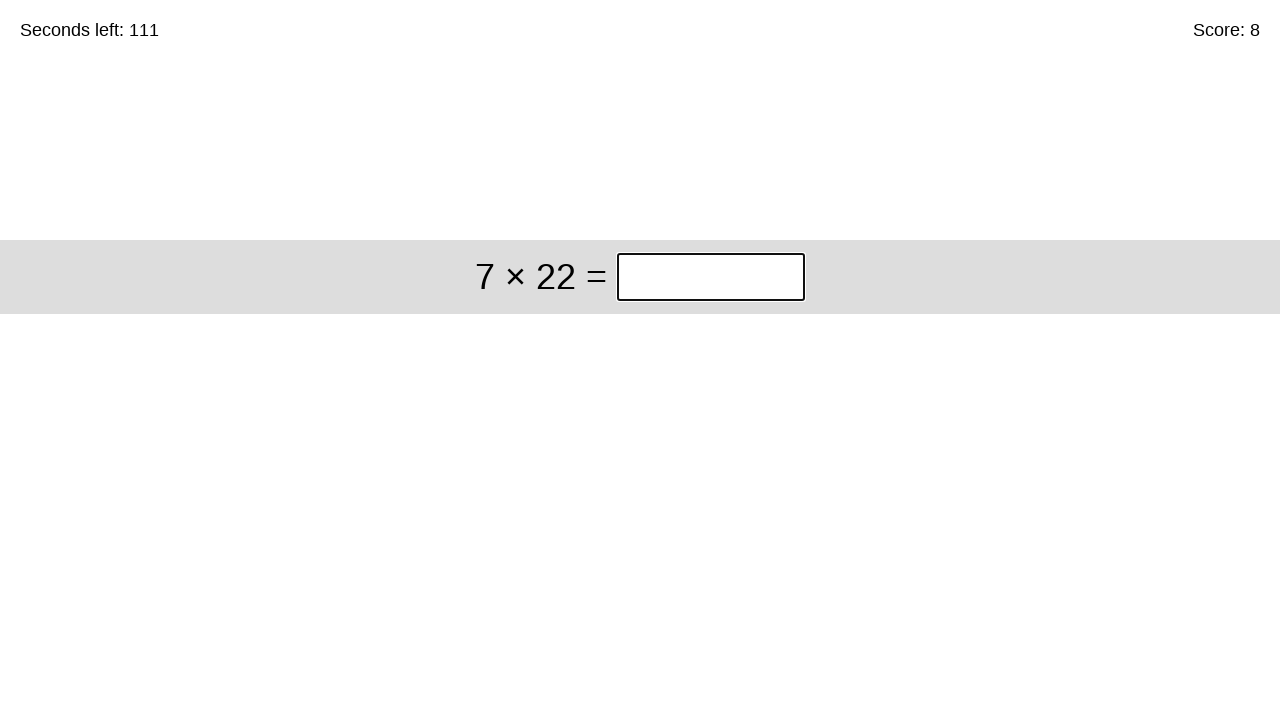

Removed spaces from question
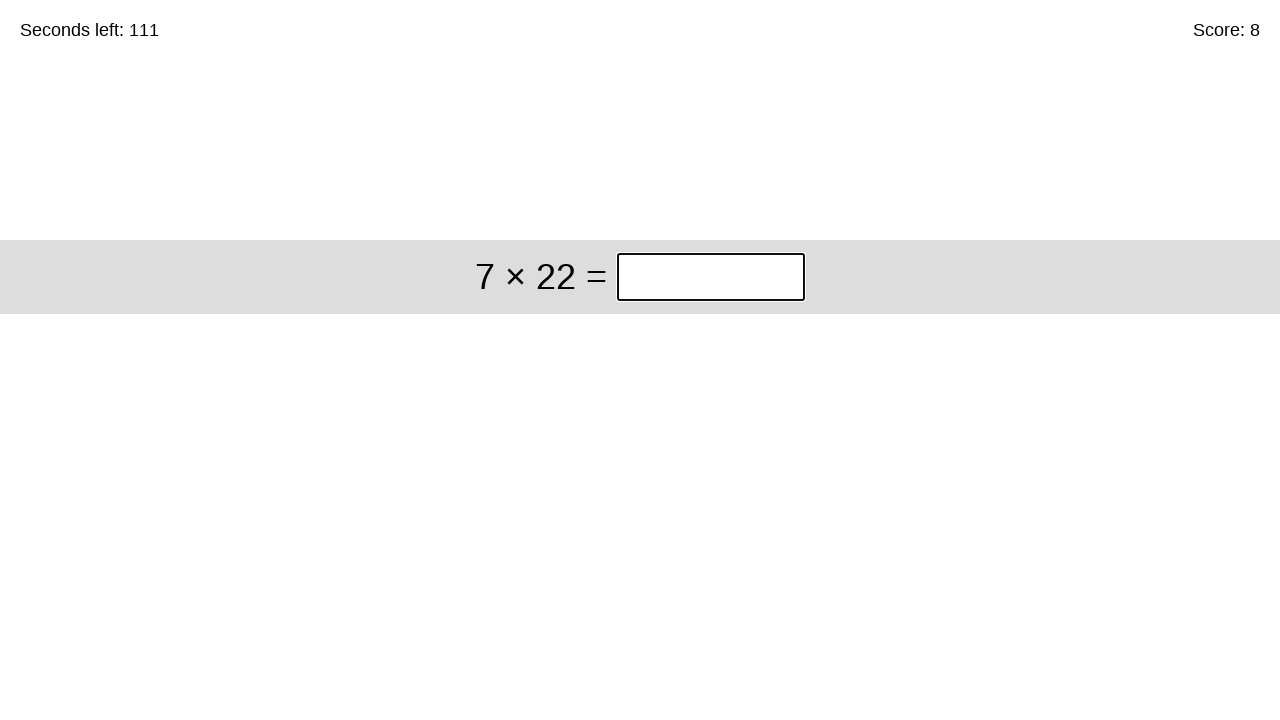

Calculated multiplication: 7 × 22 = 154
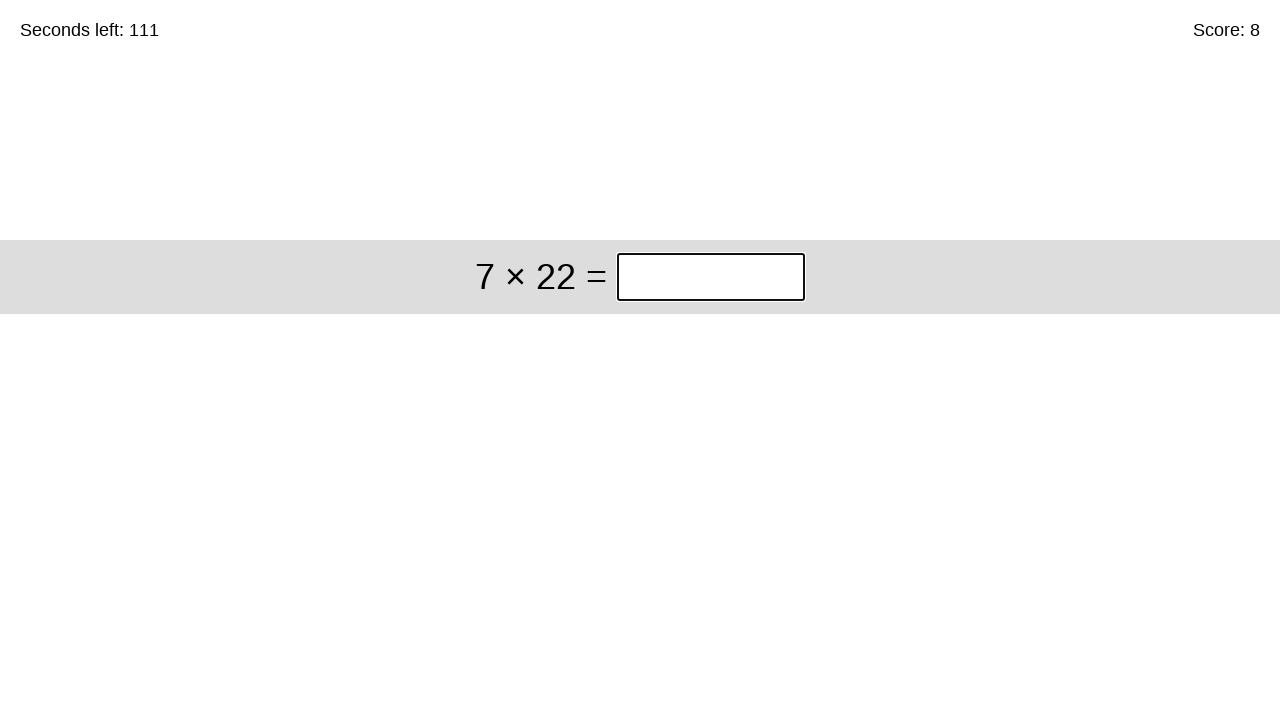

Filled input field with answer: 154 on xpath=/html/body/div/div/div[1]/input
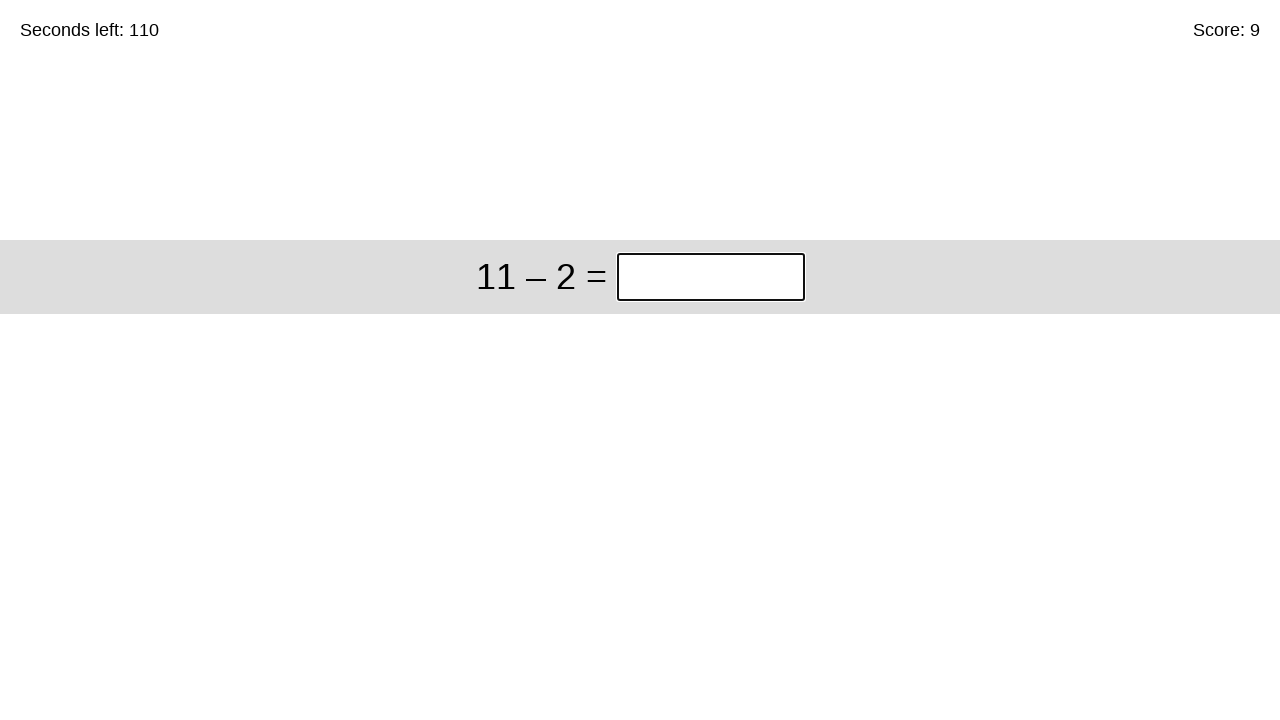

Waited 50ms for next question to load
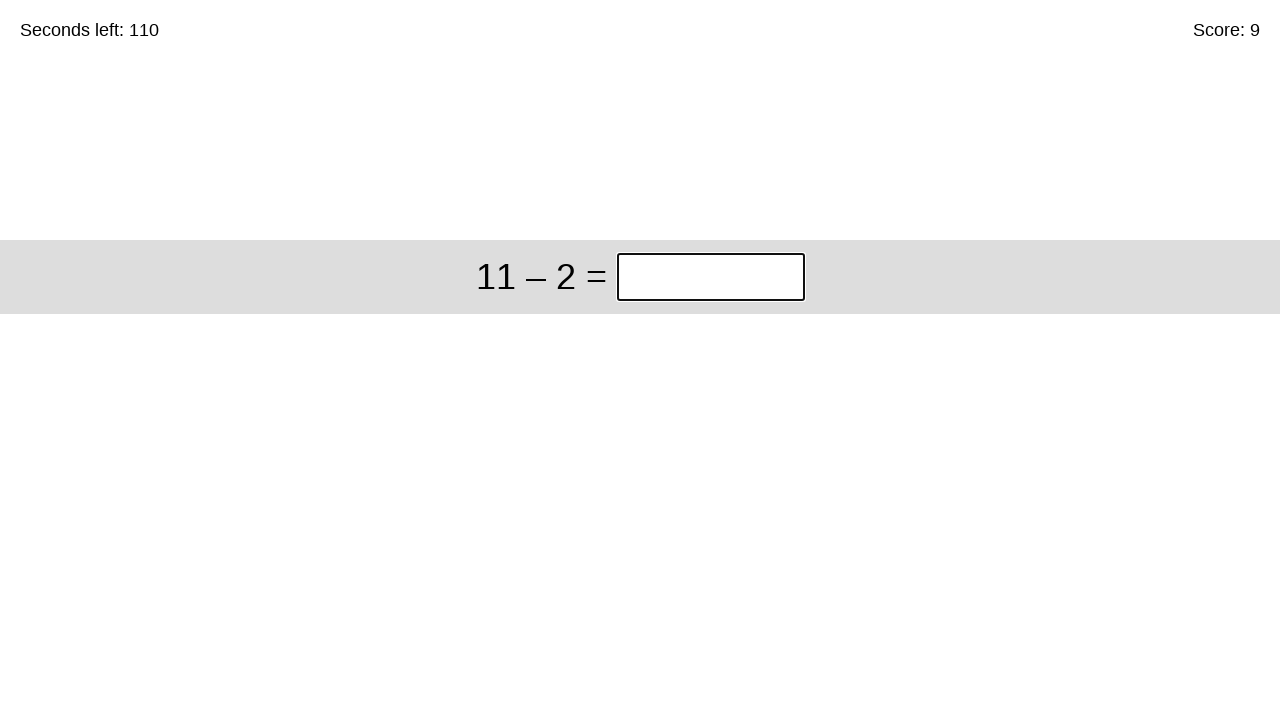

Question element is present and ready
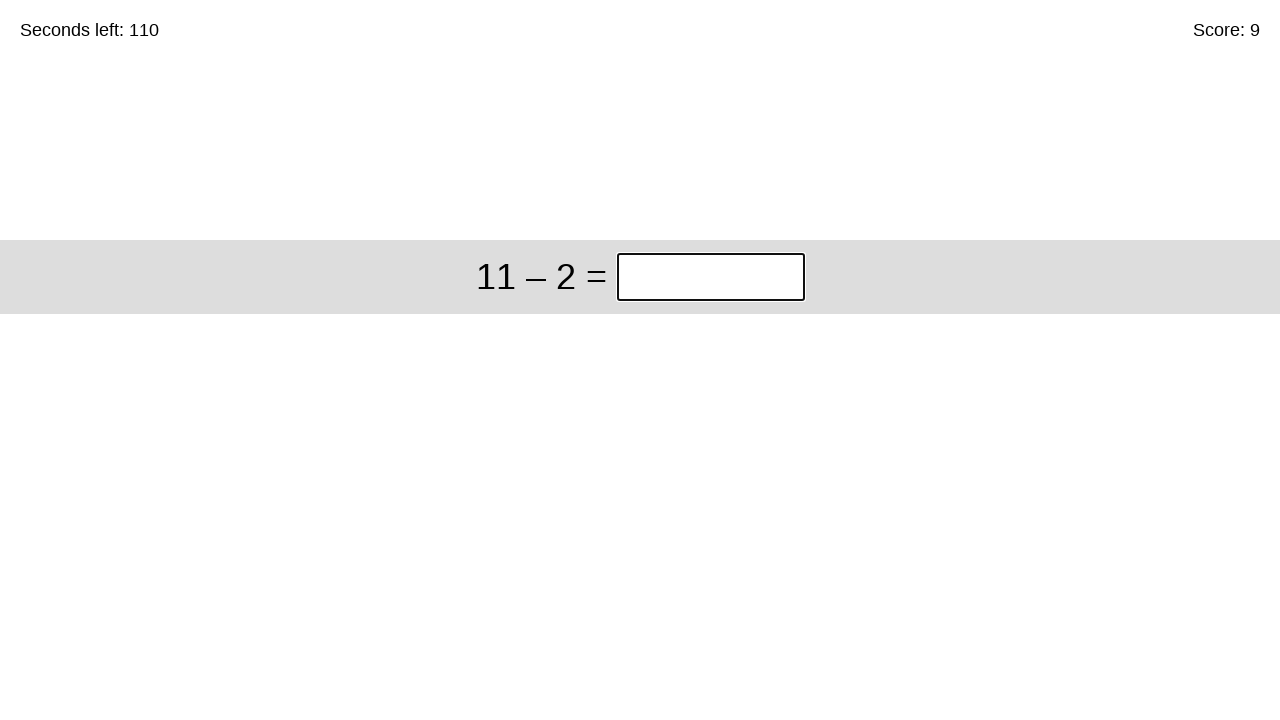

Retrieved question text: 11 – 2
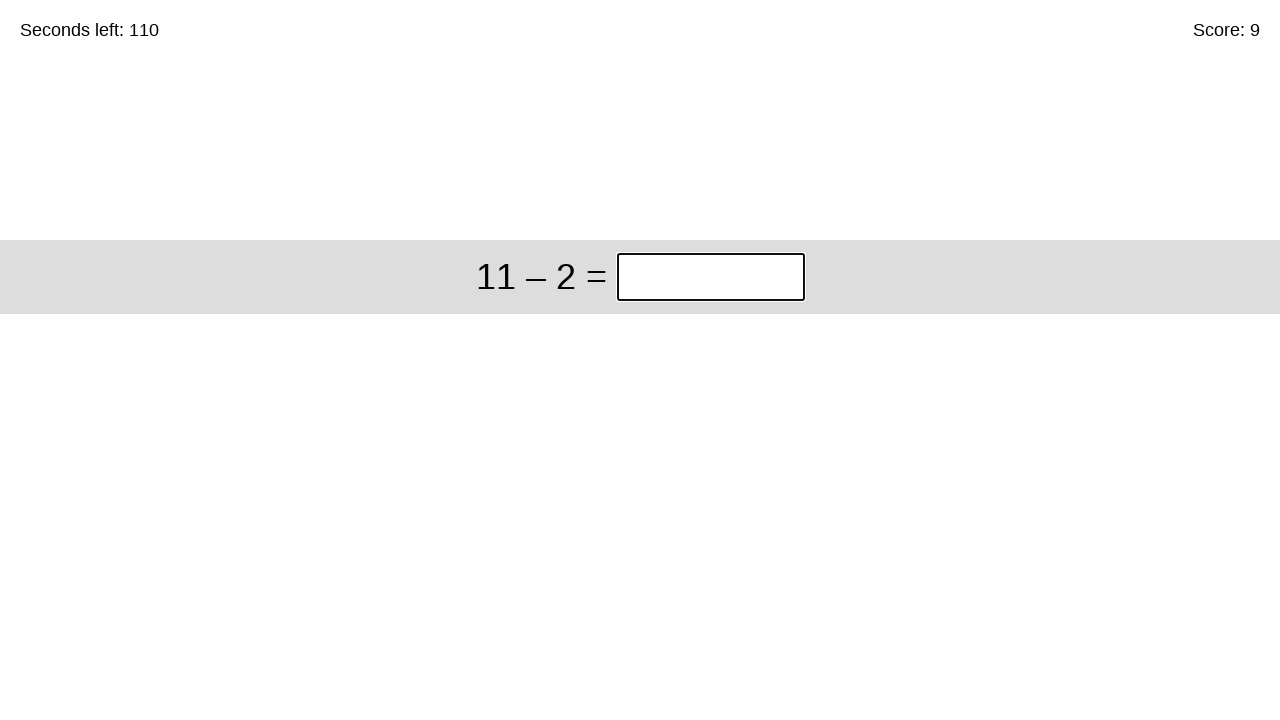

Removed spaces from question
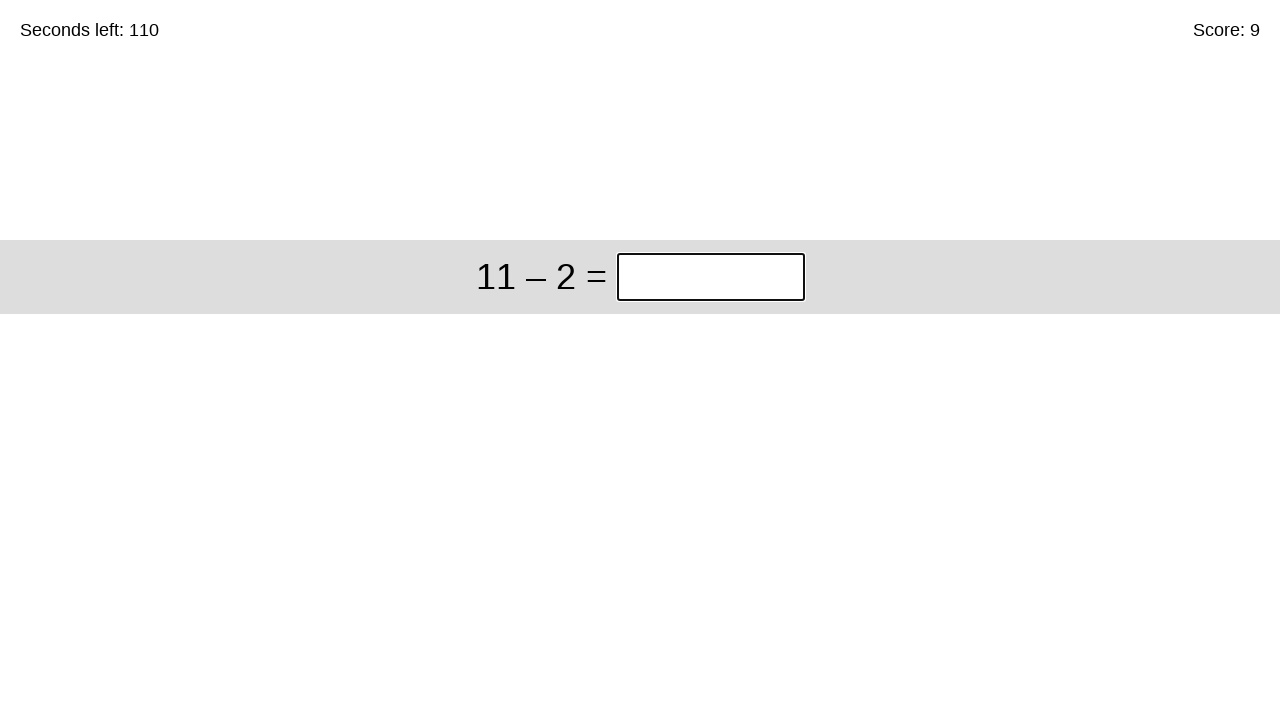

Calculated subtraction: 11 – 2 = 9
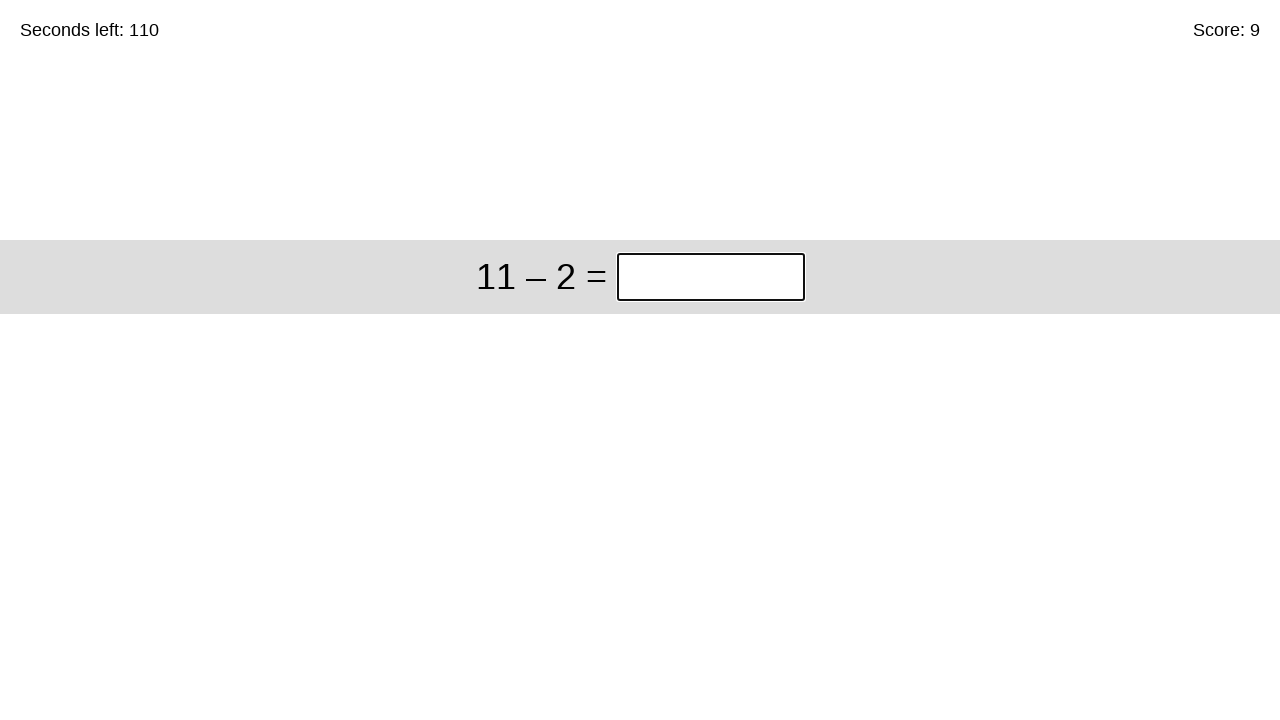

Filled input field with answer: 9 on xpath=/html/body/div/div/div[1]/input
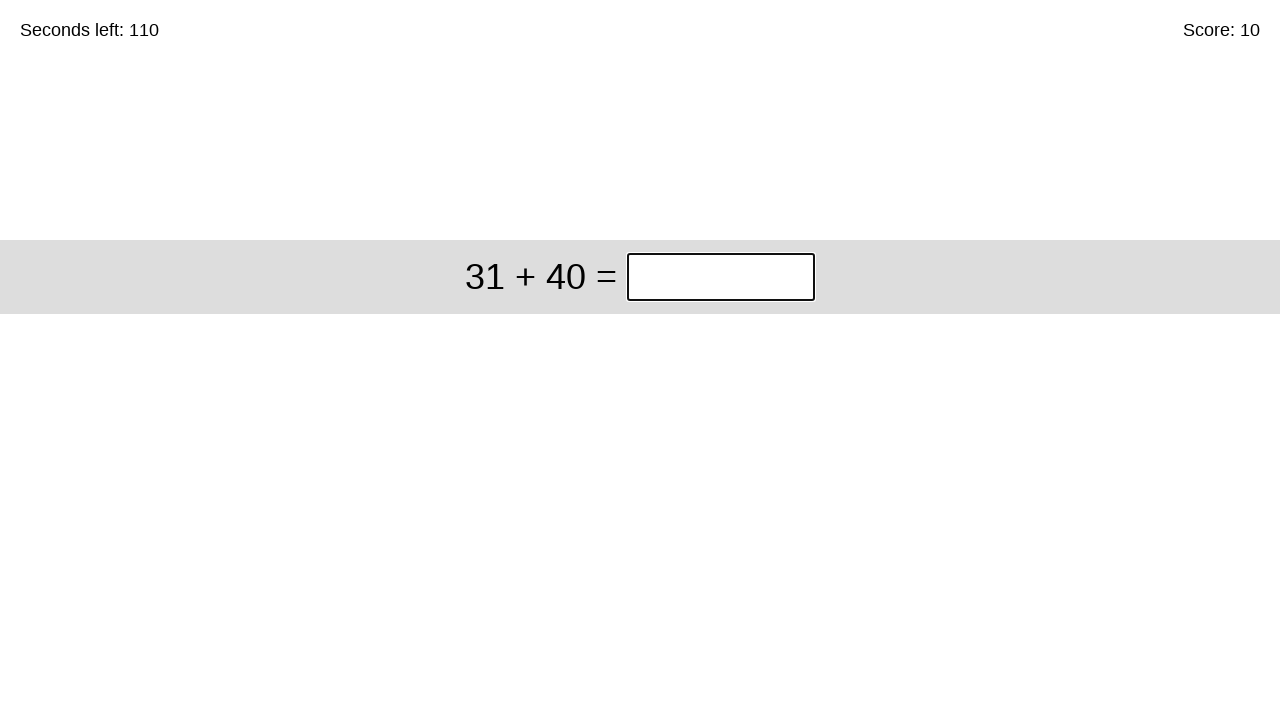

Waited 50ms for next question to load
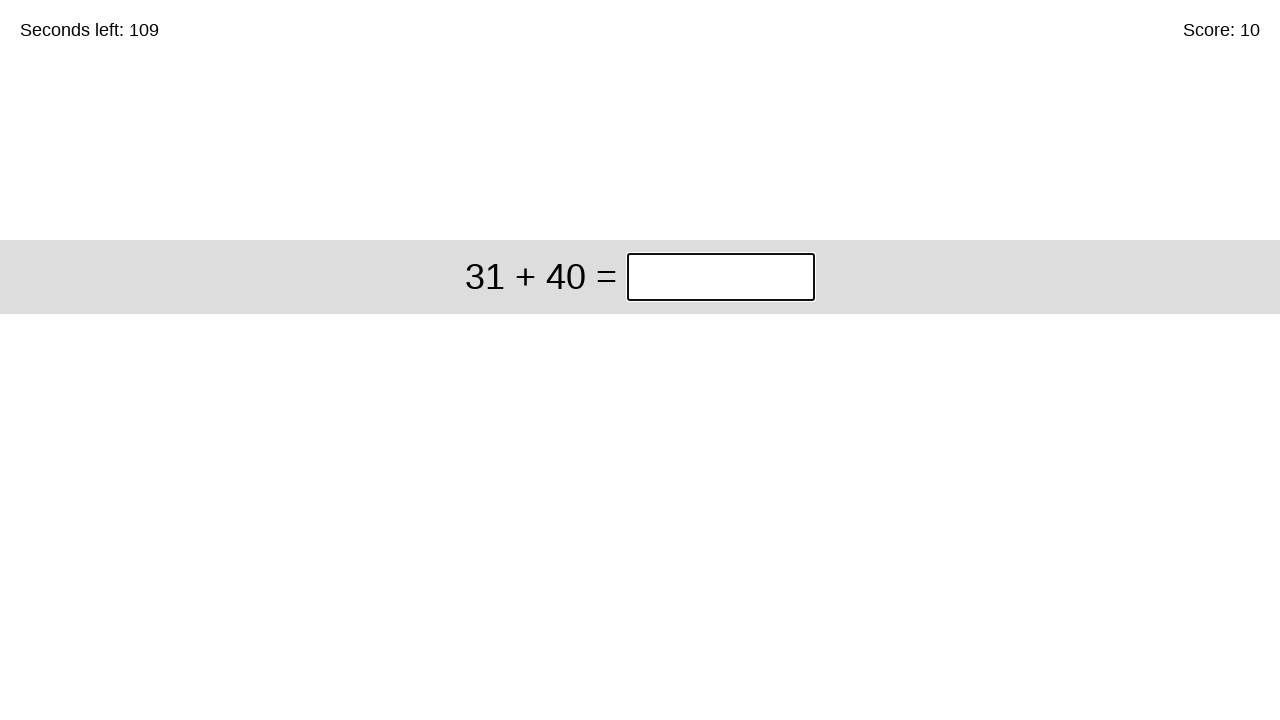

Question element is present and ready
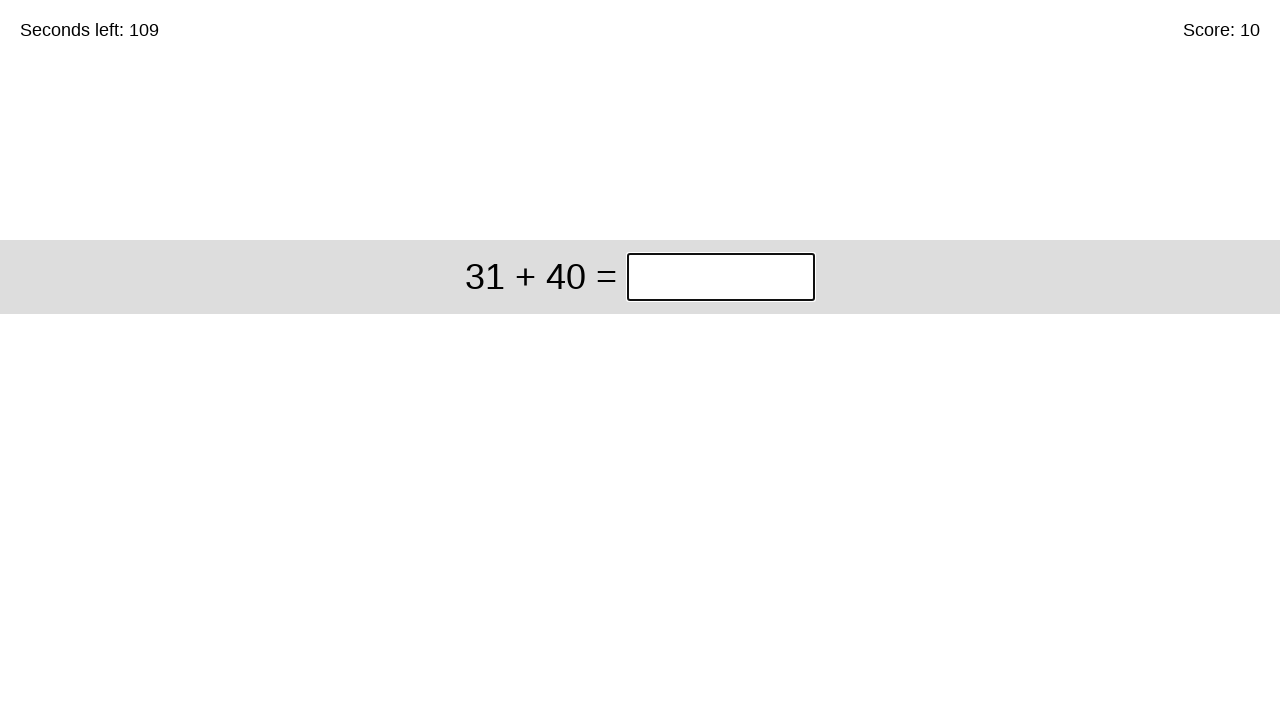

Retrieved question text: 31 + 40
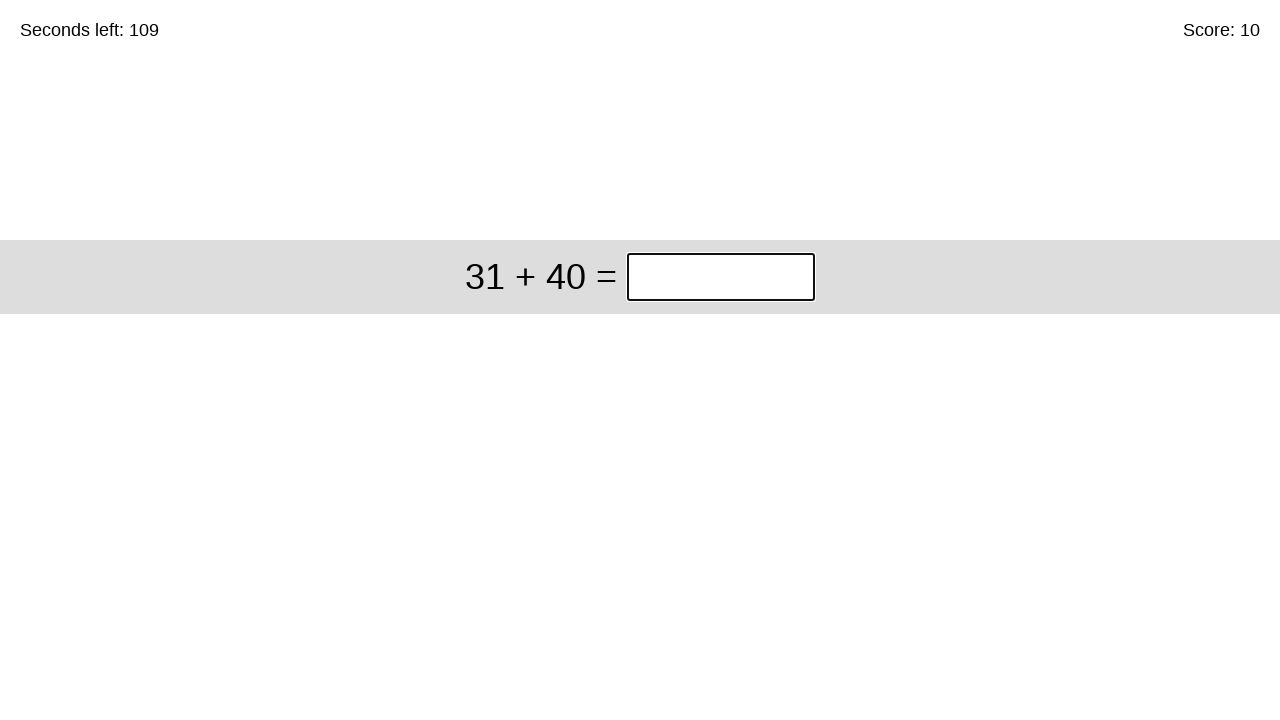

Removed spaces from question
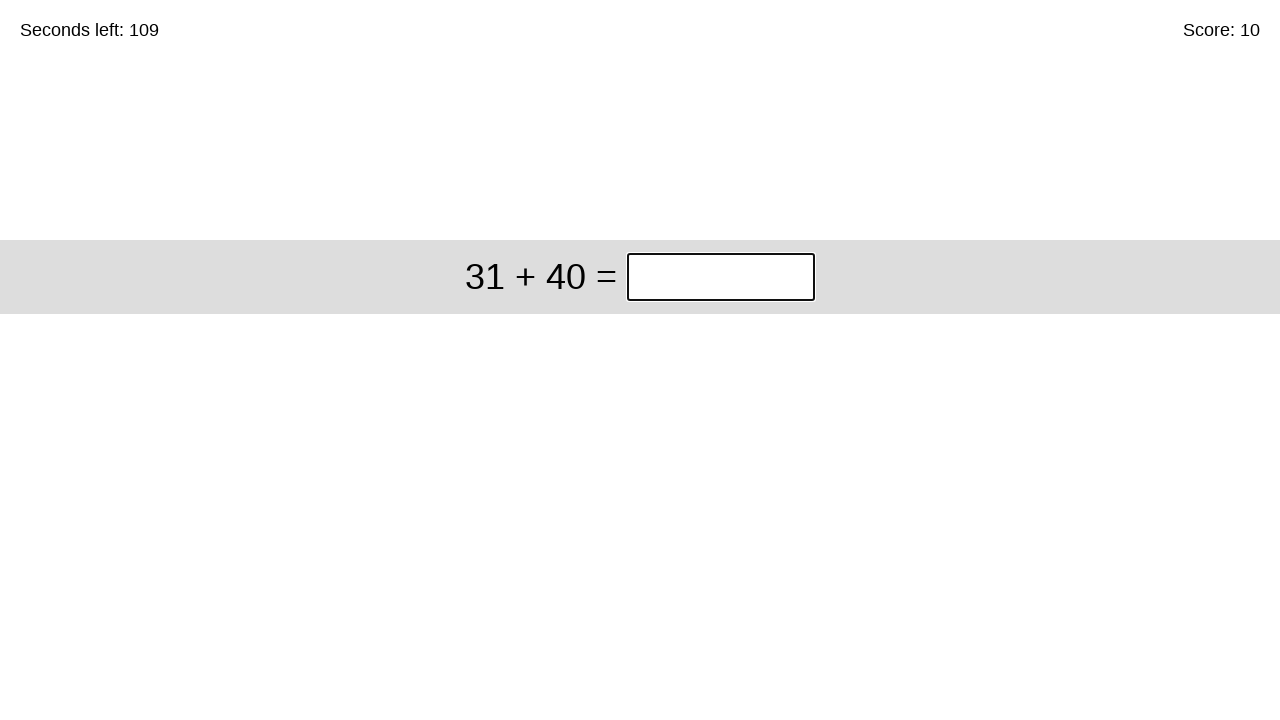

Calculated addition: 31 + 40 = 71
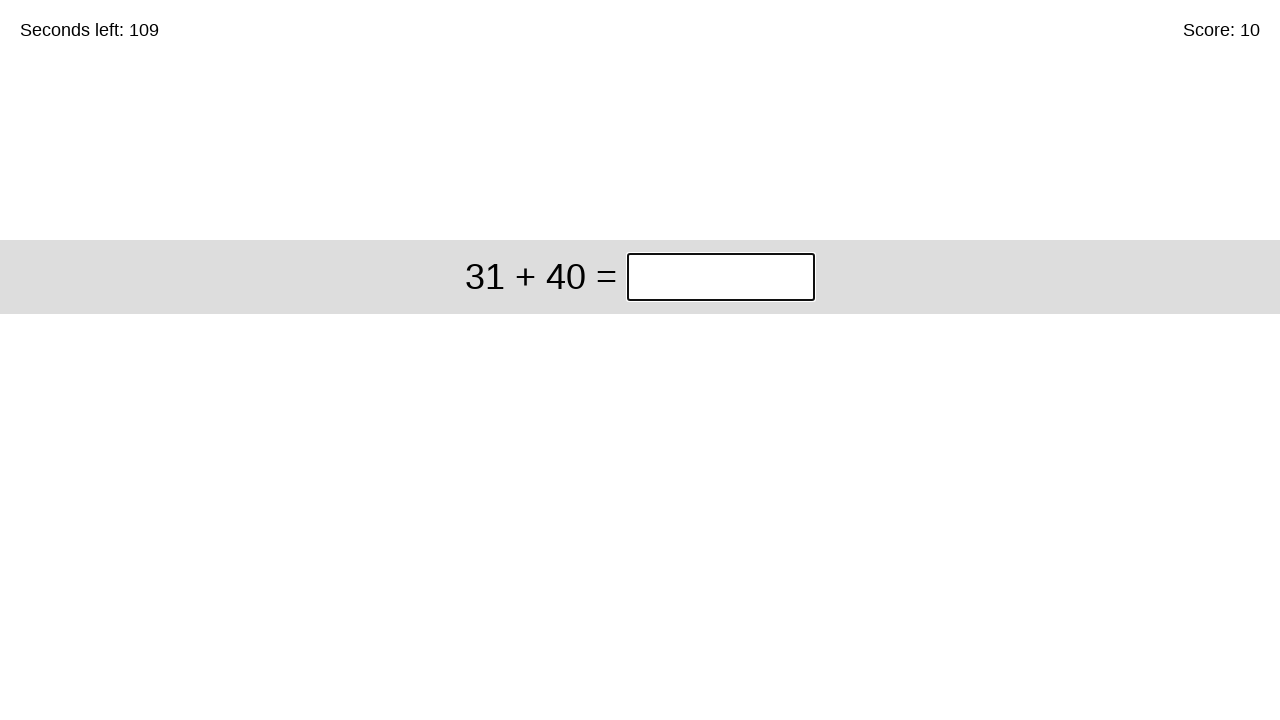

Filled input field with answer: 71 on xpath=/html/body/div/div/div[1]/input
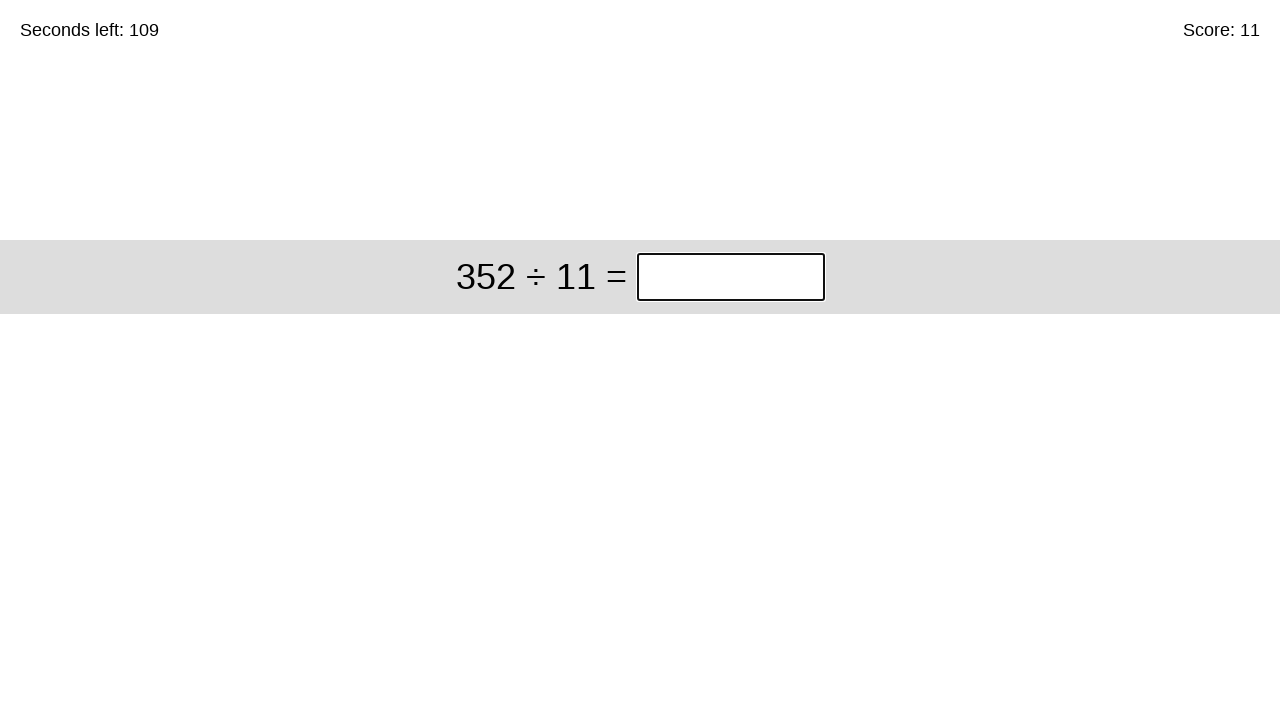

Waited 50ms for next question to load
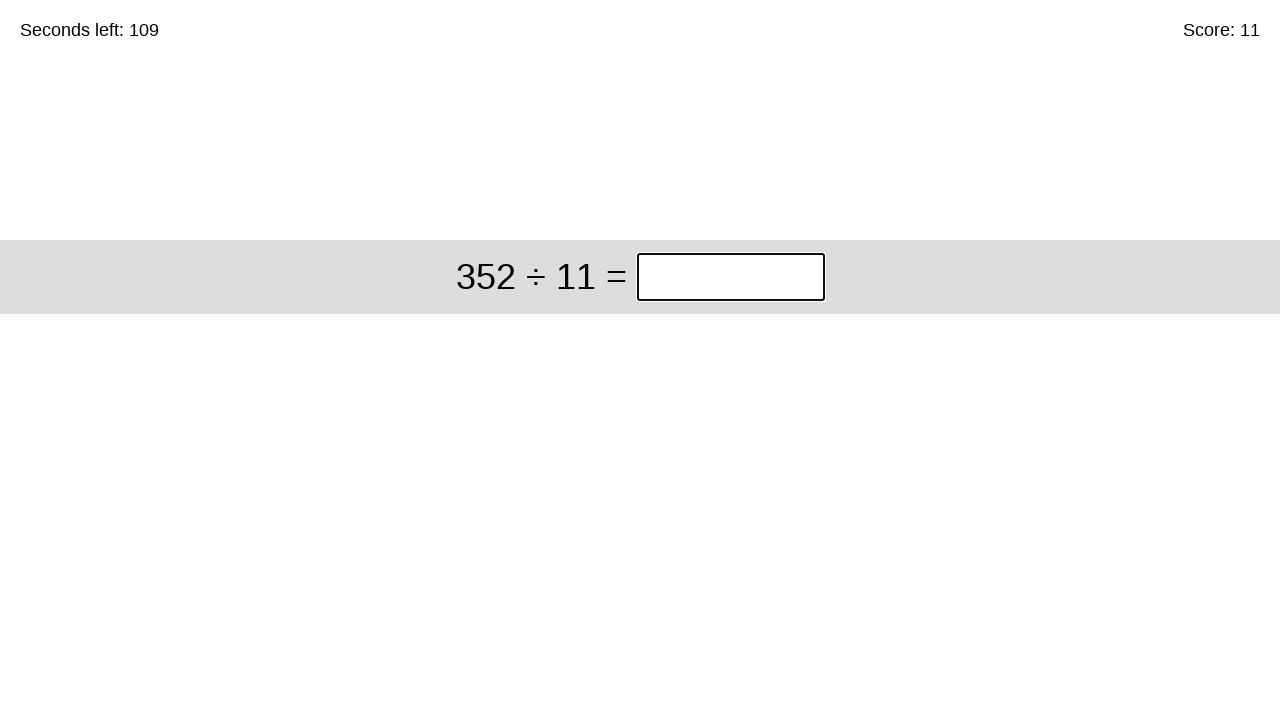

Question element is present and ready
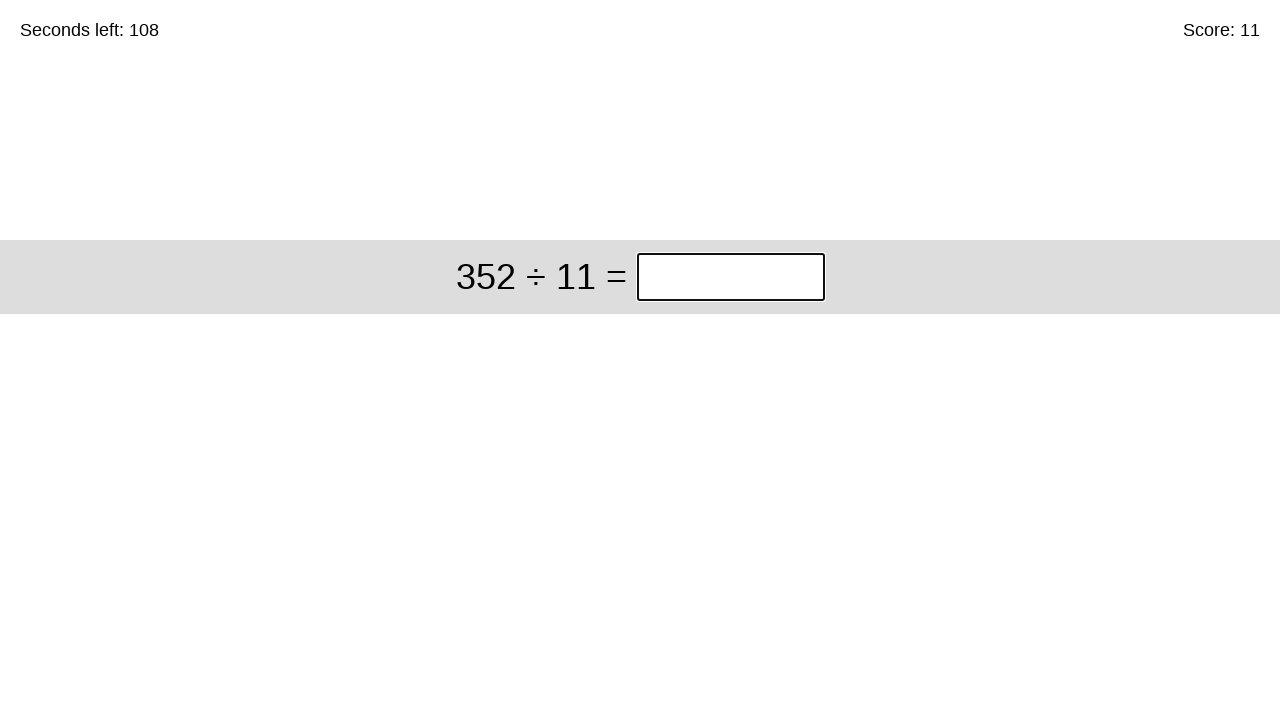

Retrieved question text: 352 ÷ 11
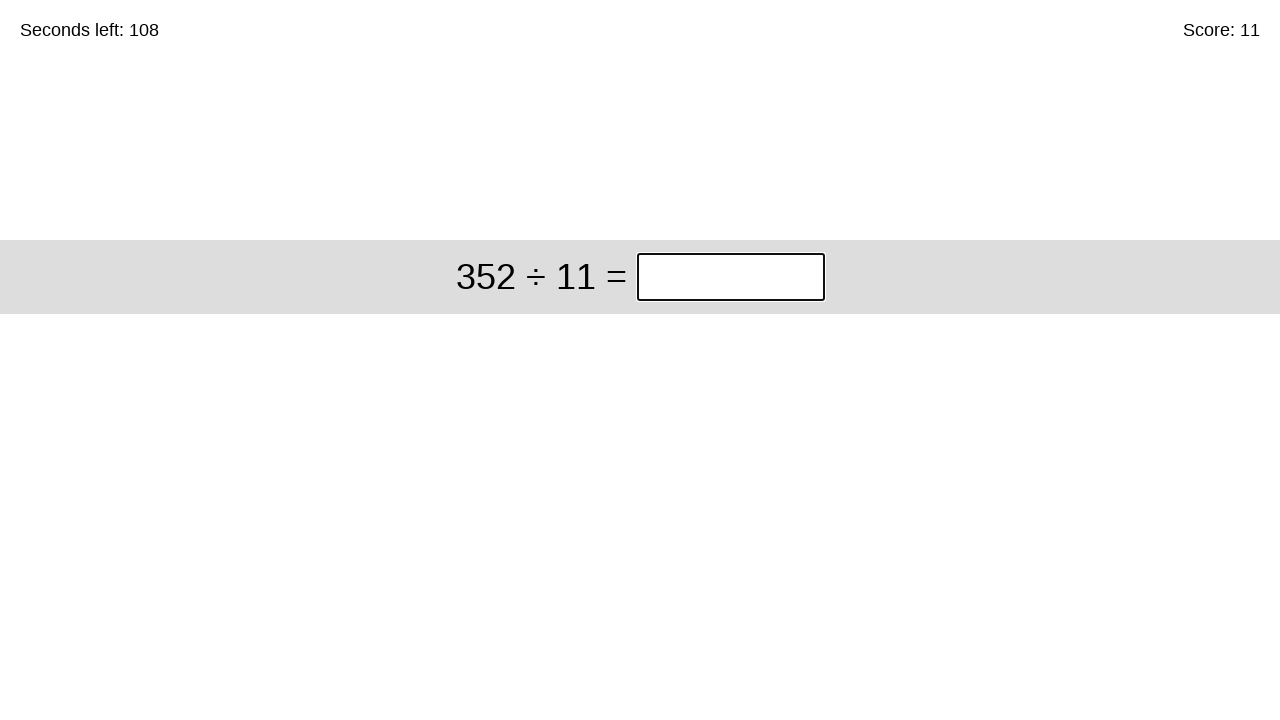

Removed spaces from question
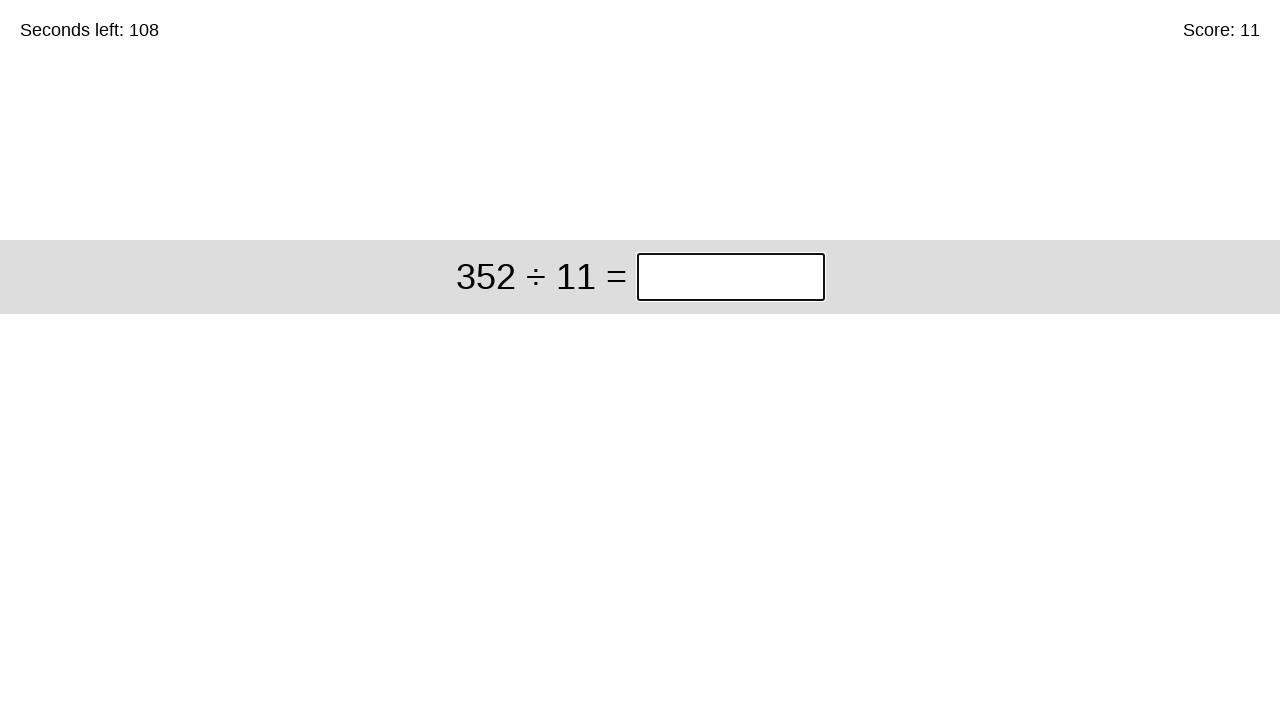

Calculated division: 352 ÷ 11 = 32
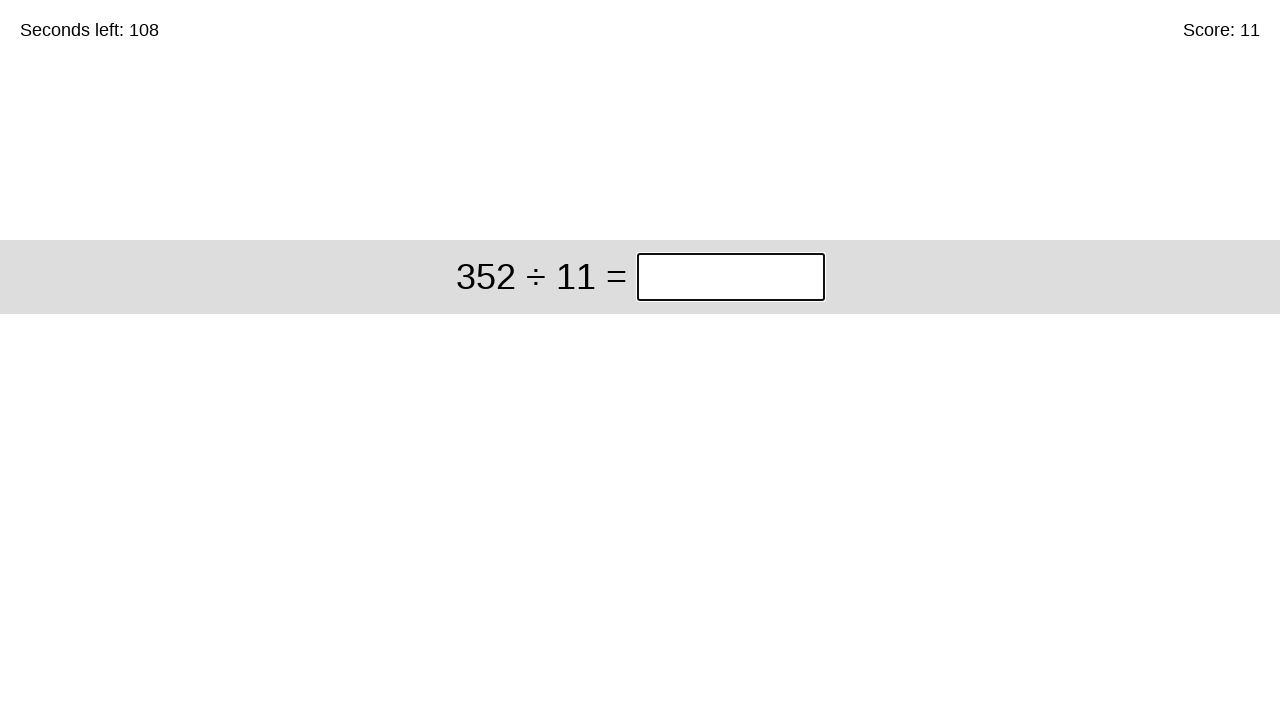

Filled input field with answer: 32 on xpath=/html/body/div/div/div[1]/input
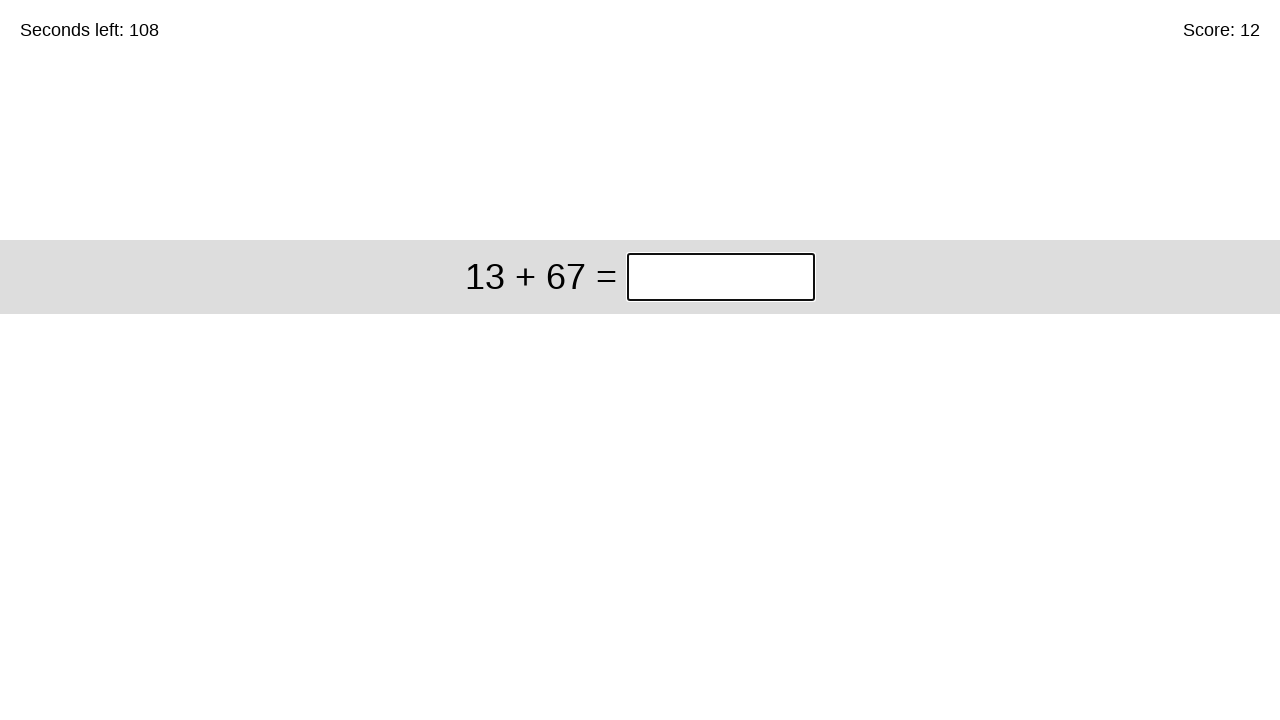

Waited 50ms for next question to load
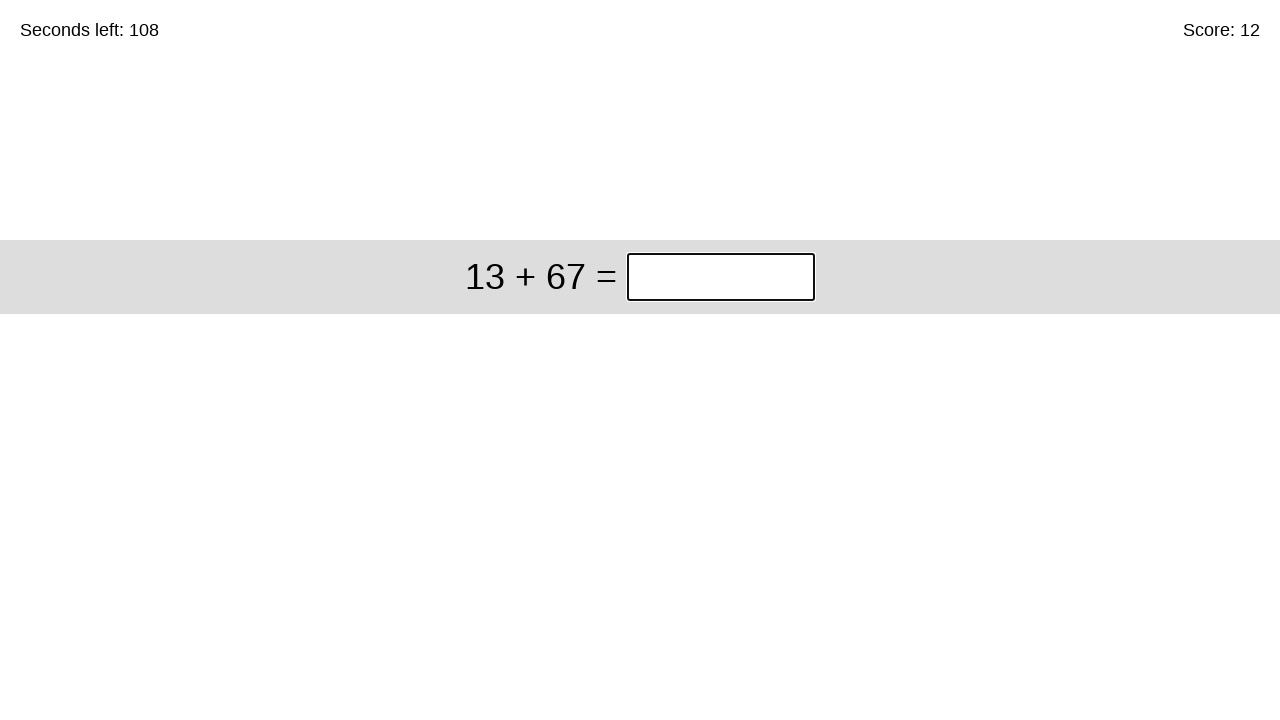

Question element is present and ready
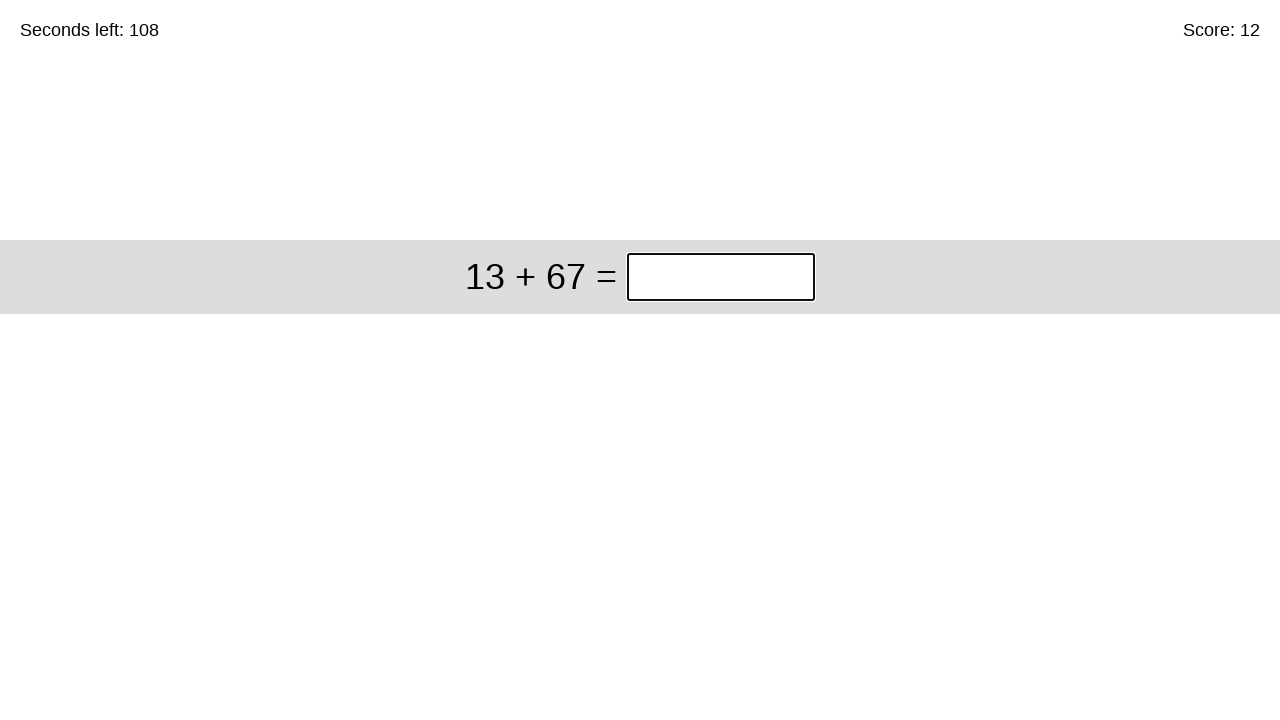

Retrieved question text: 13 + 67
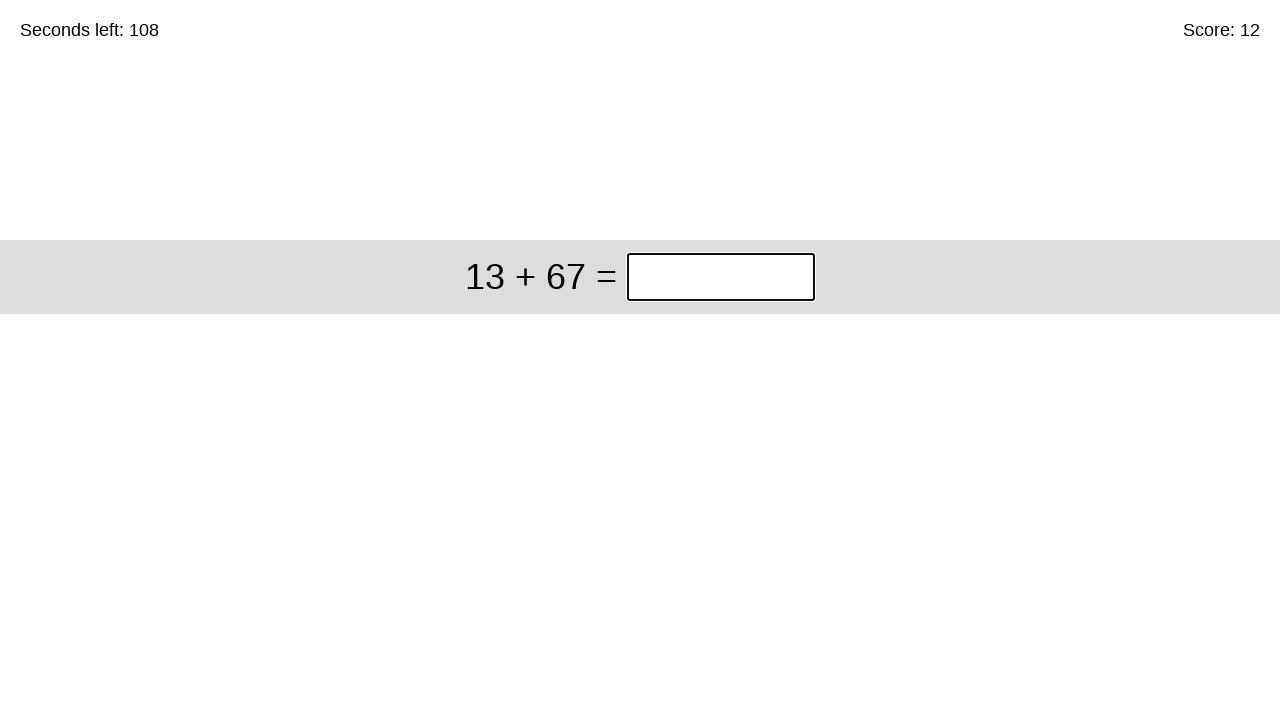

Removed spaces from question
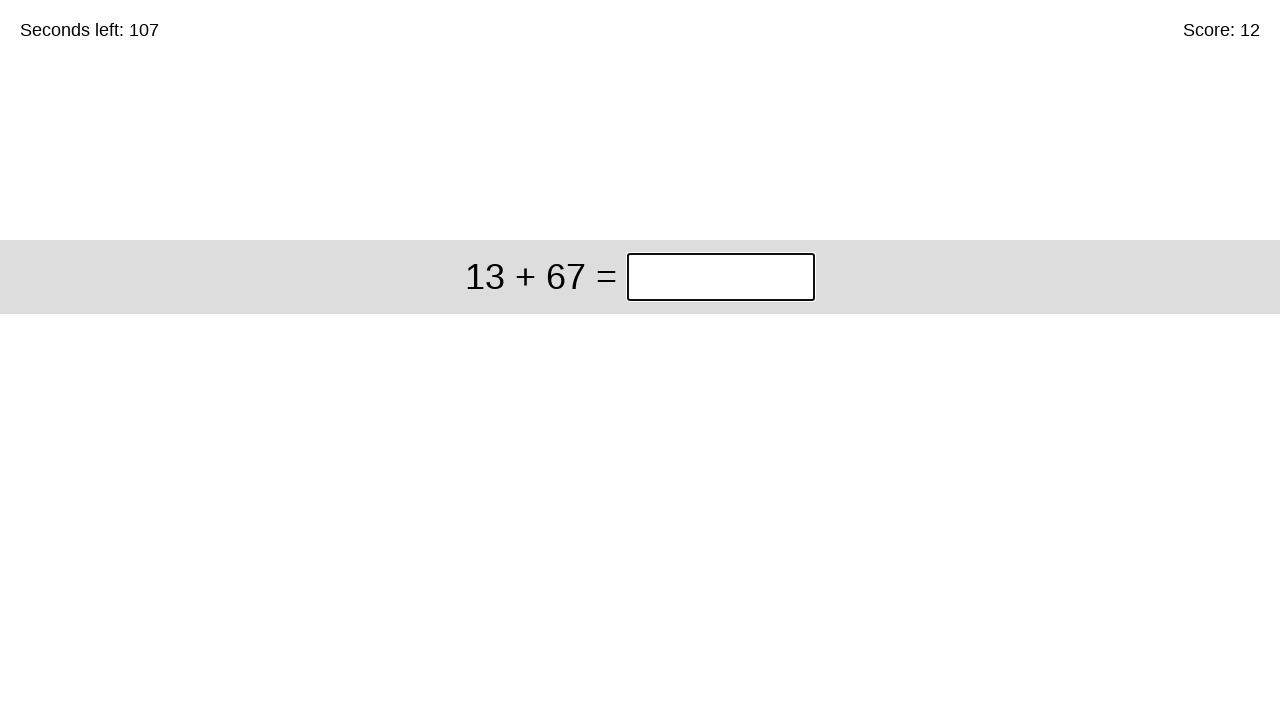

Calculated addition: 13 + 67 = 80
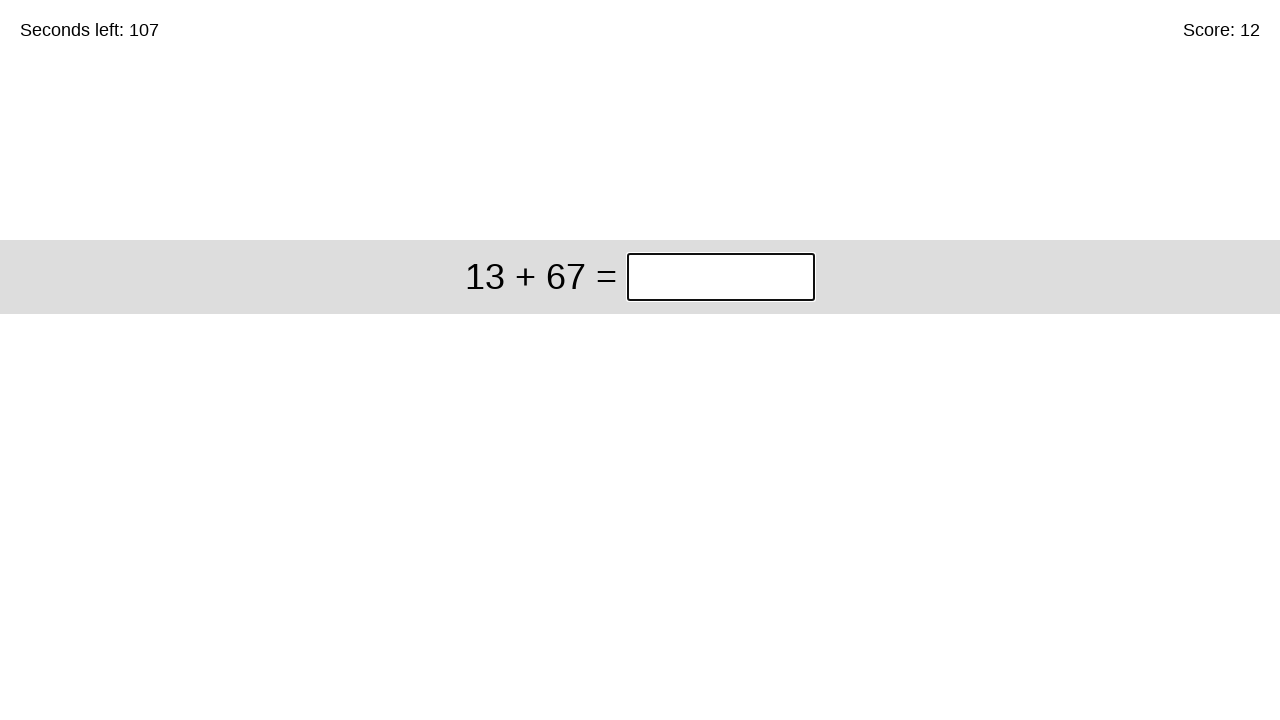

Filled input field with answer: 80 on xpath=/html/body/div/div/div[1]/input
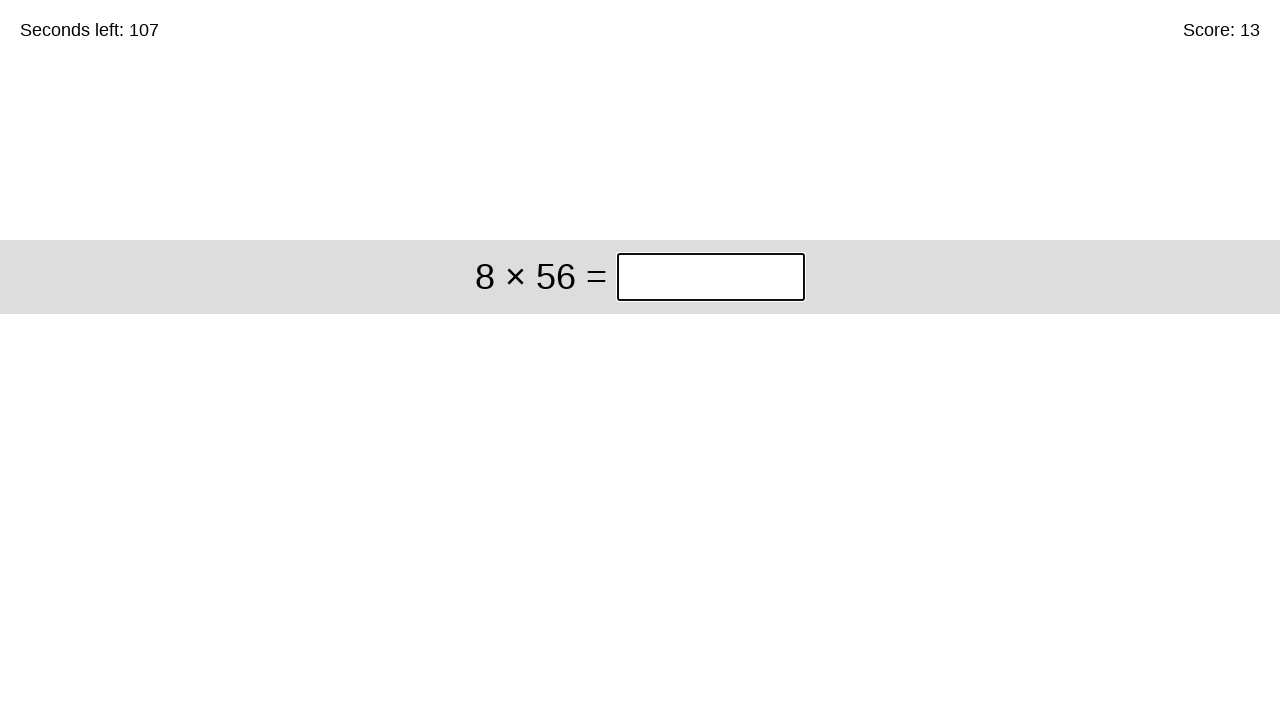

Waited 50ms for next question to load
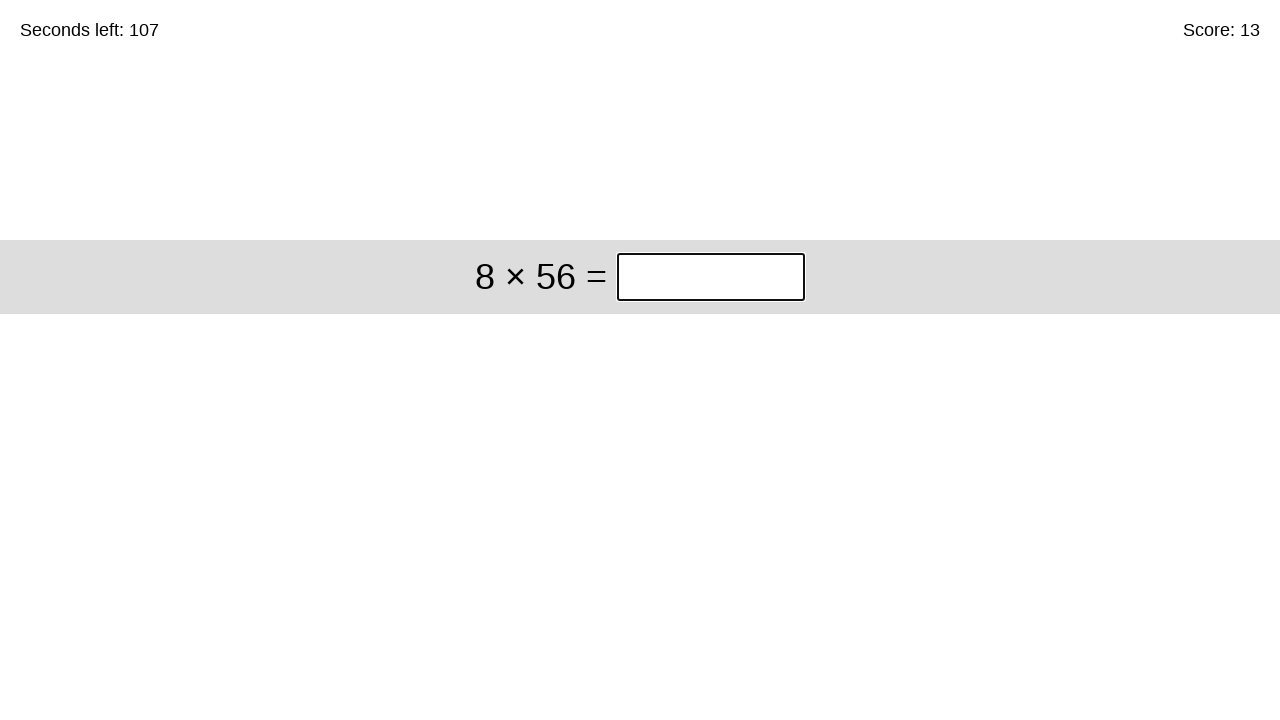

Question element is present and ready
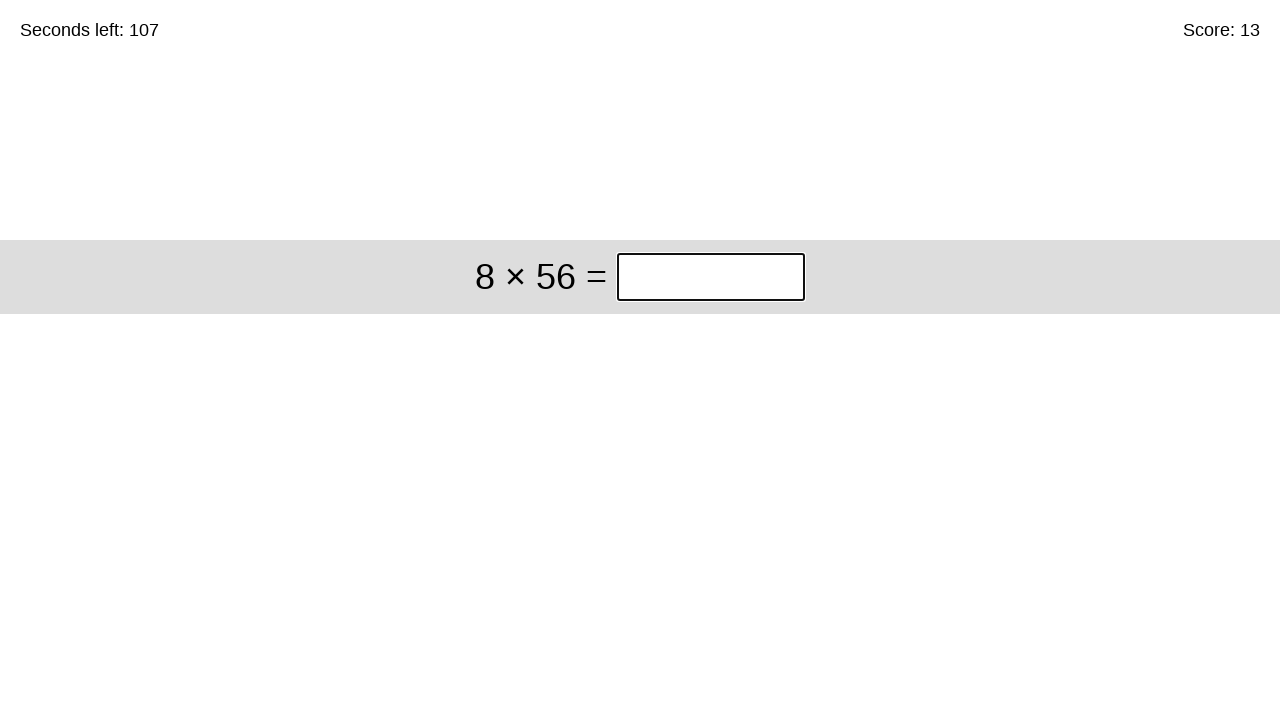

Retrieved question text: 8 × 56
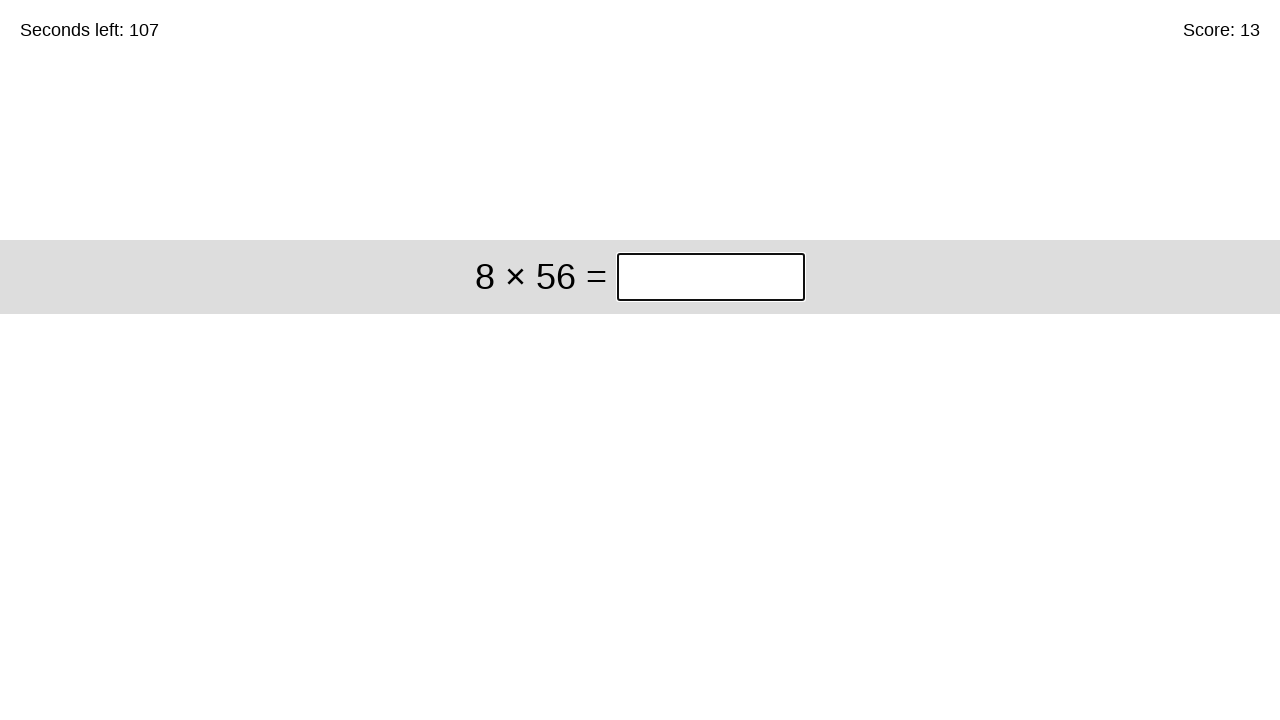

Removed spaces from question
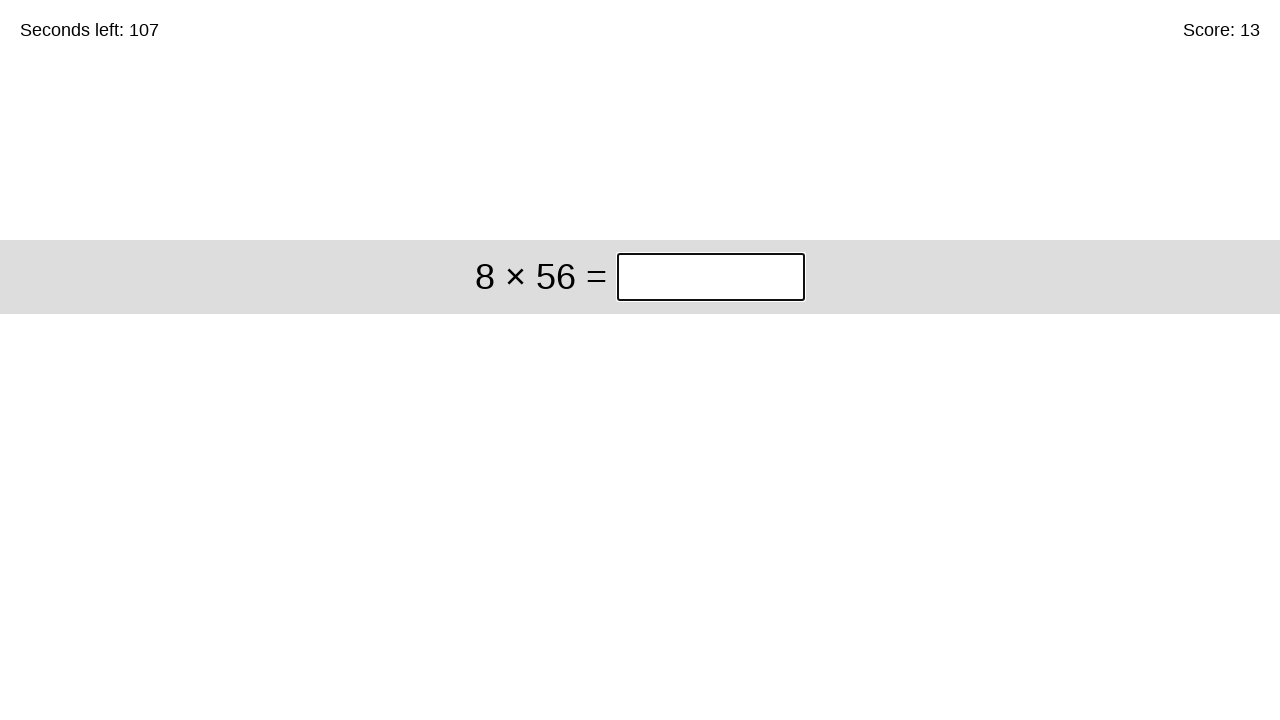

Calculated multiplication: 8 × 56 = 448
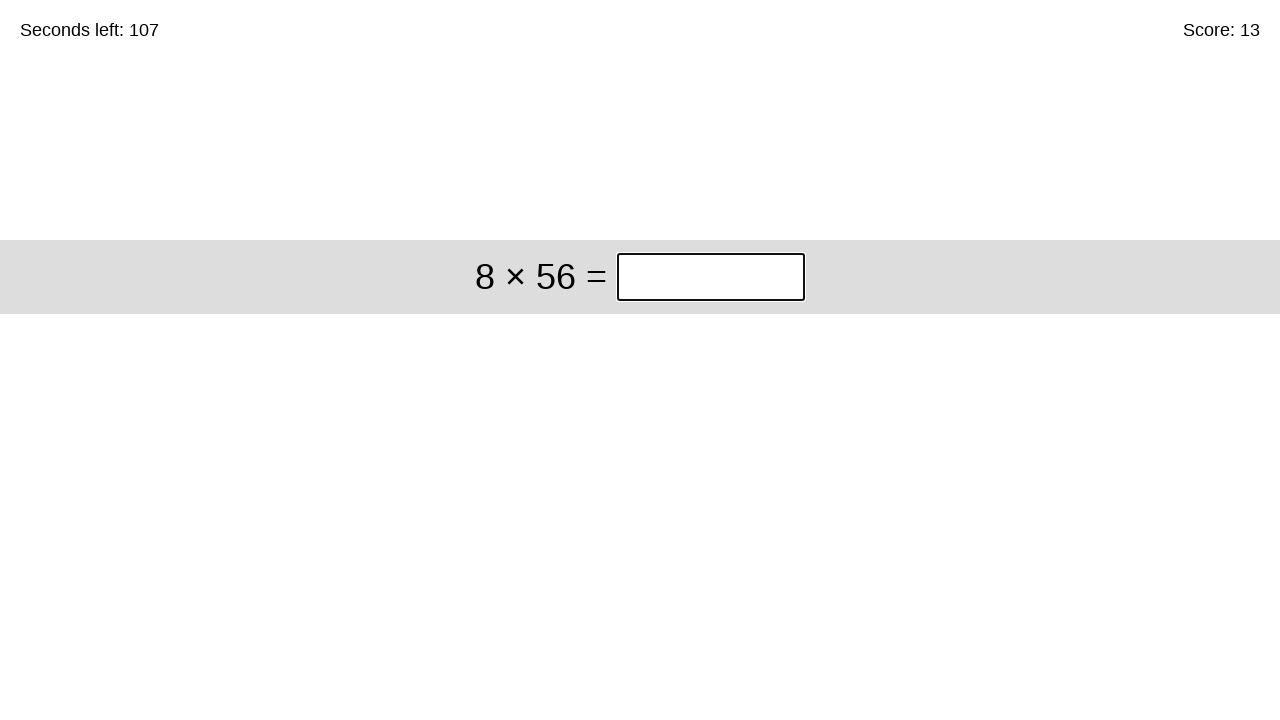

Filled input field with answer: 448 on xpath=/html/body/div/div/div[1]/input
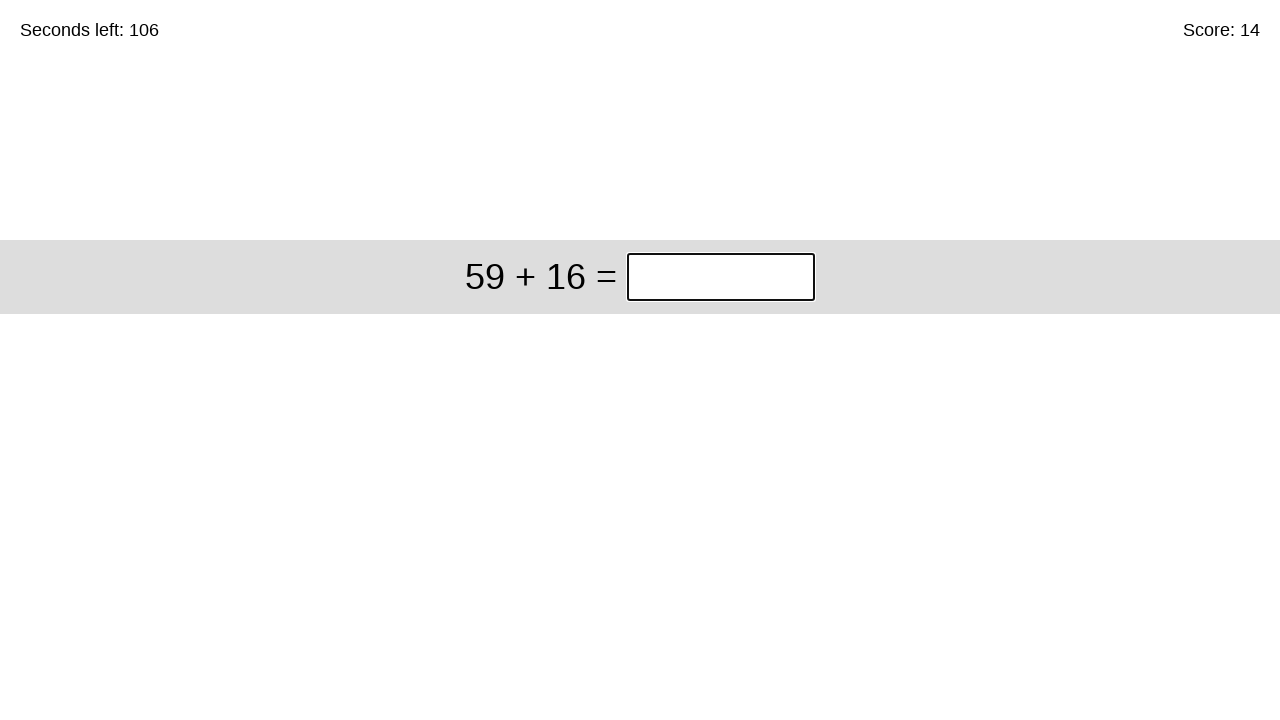

Waited 50ms for next question to load
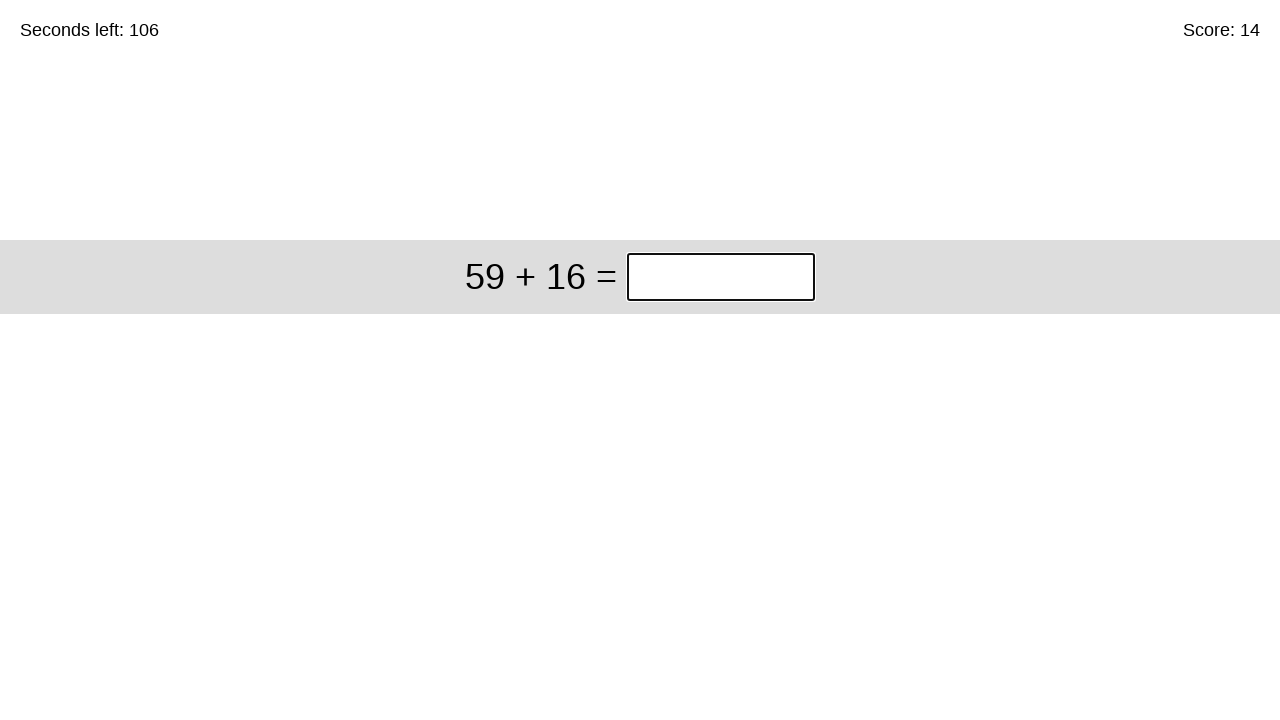

Question element is present and ready
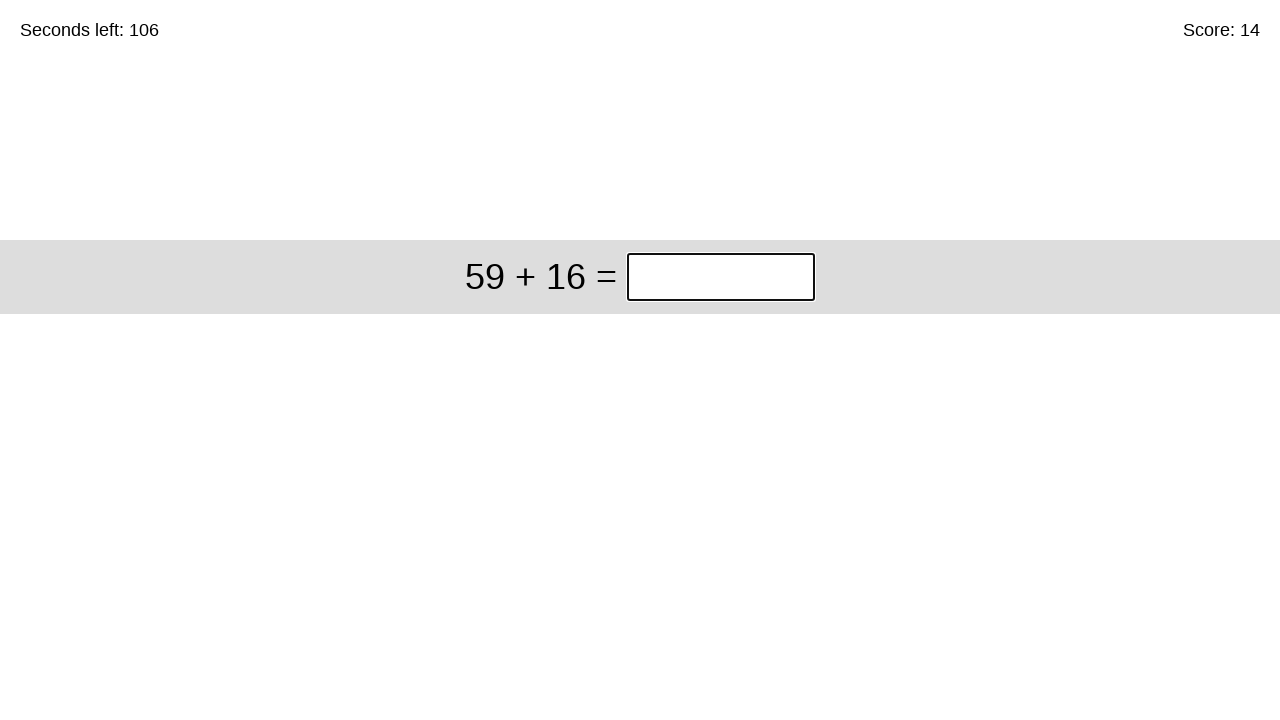

Retrieved question text: 59 + 16
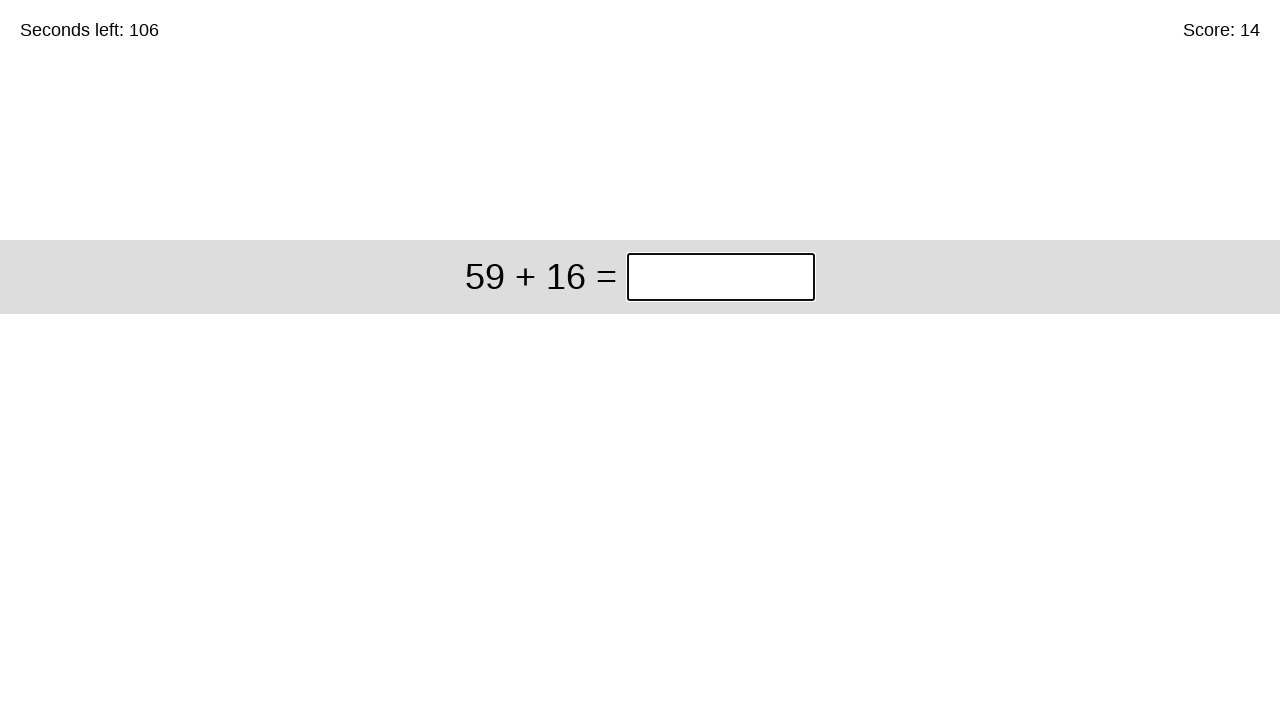

Removed spaces from question
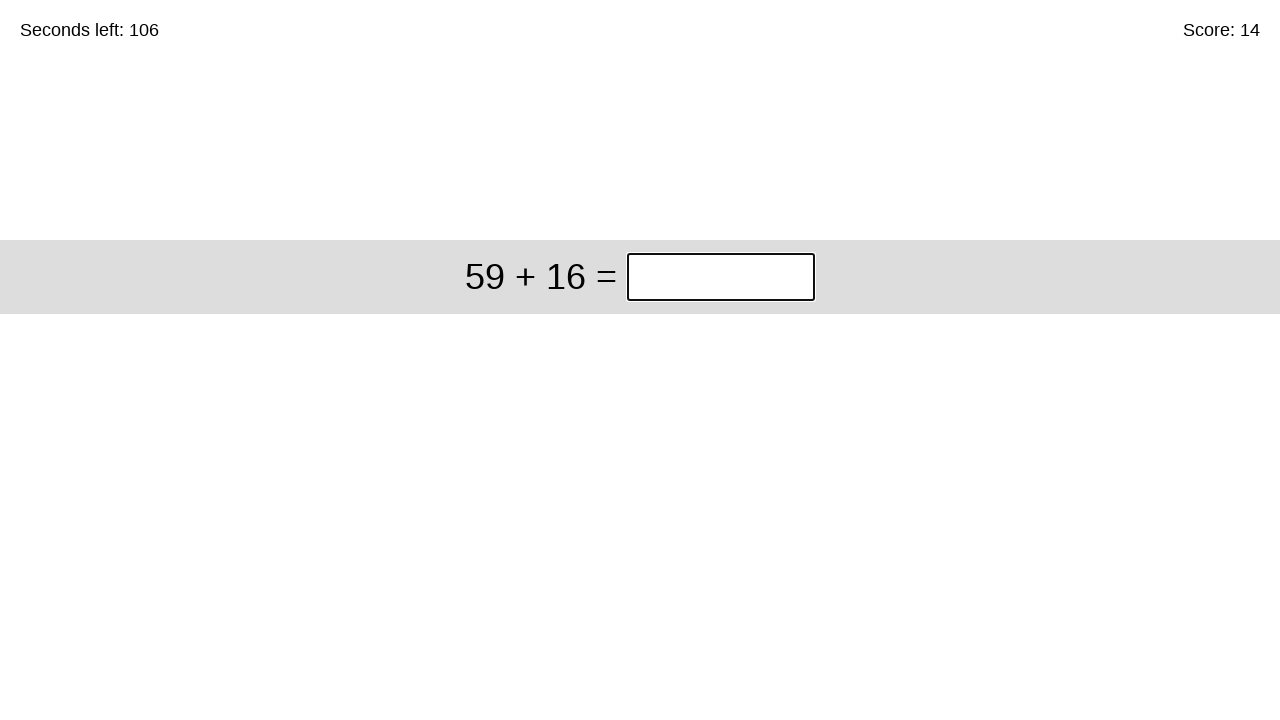

Calculated addition: 59 + 16 = 75
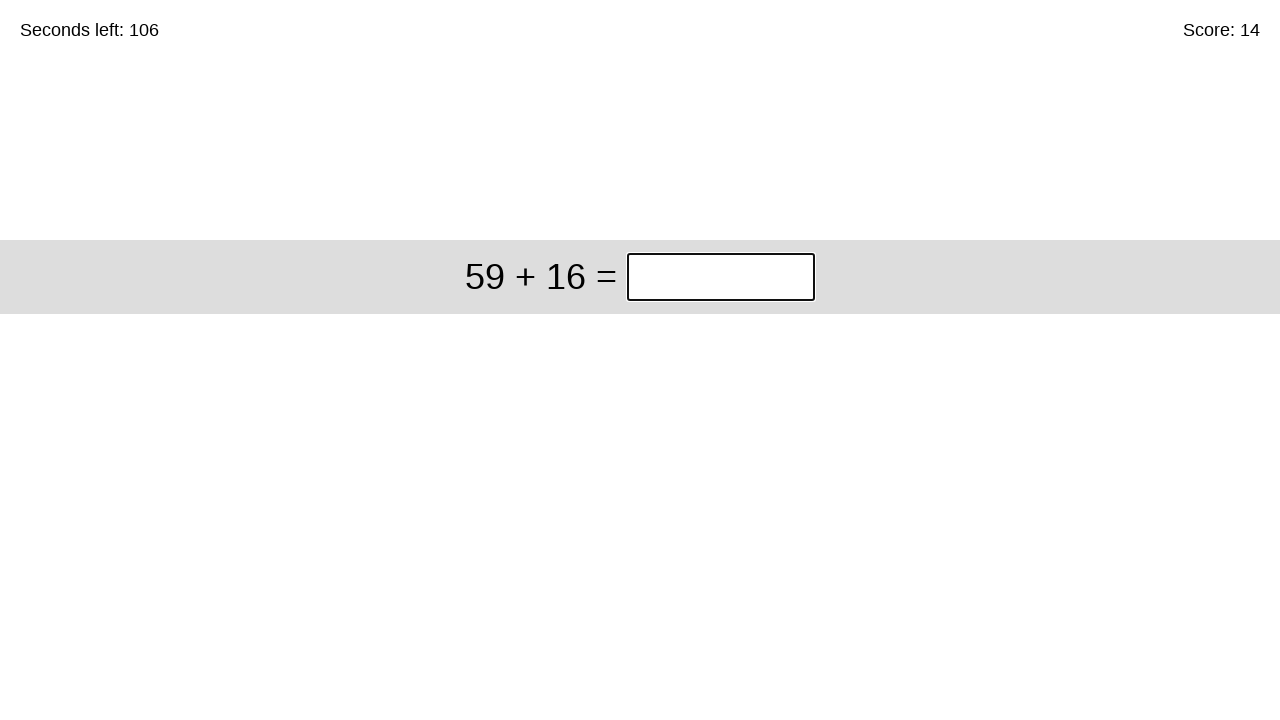

Filled input field with answer: 75 on xpath=/html/body/div/div/div[1]/input
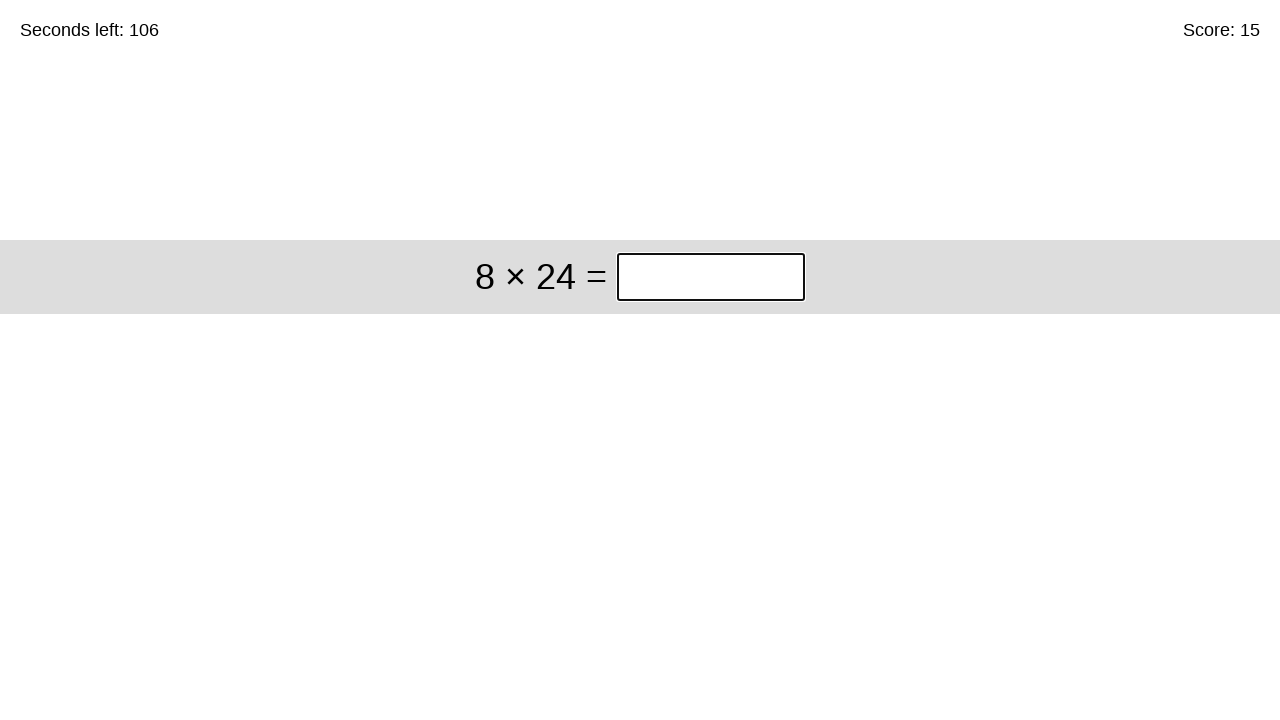

Waited 50ms for next question to load
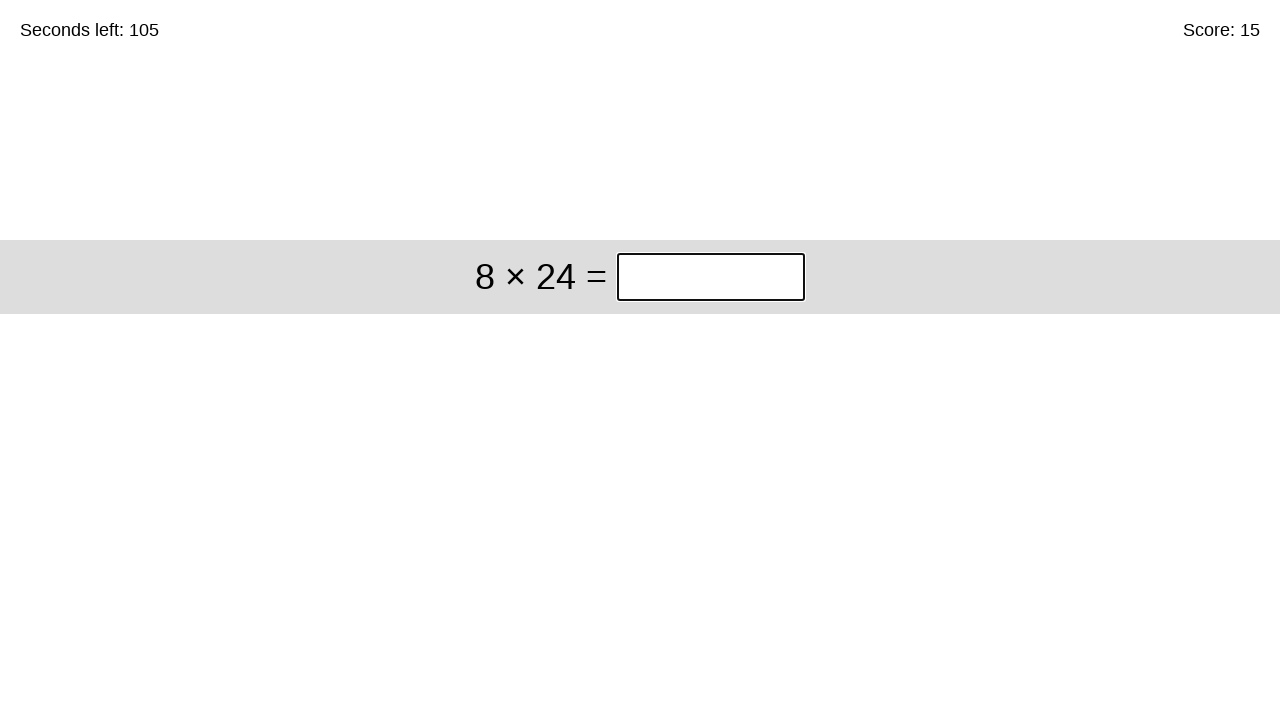

Question element is present and ready
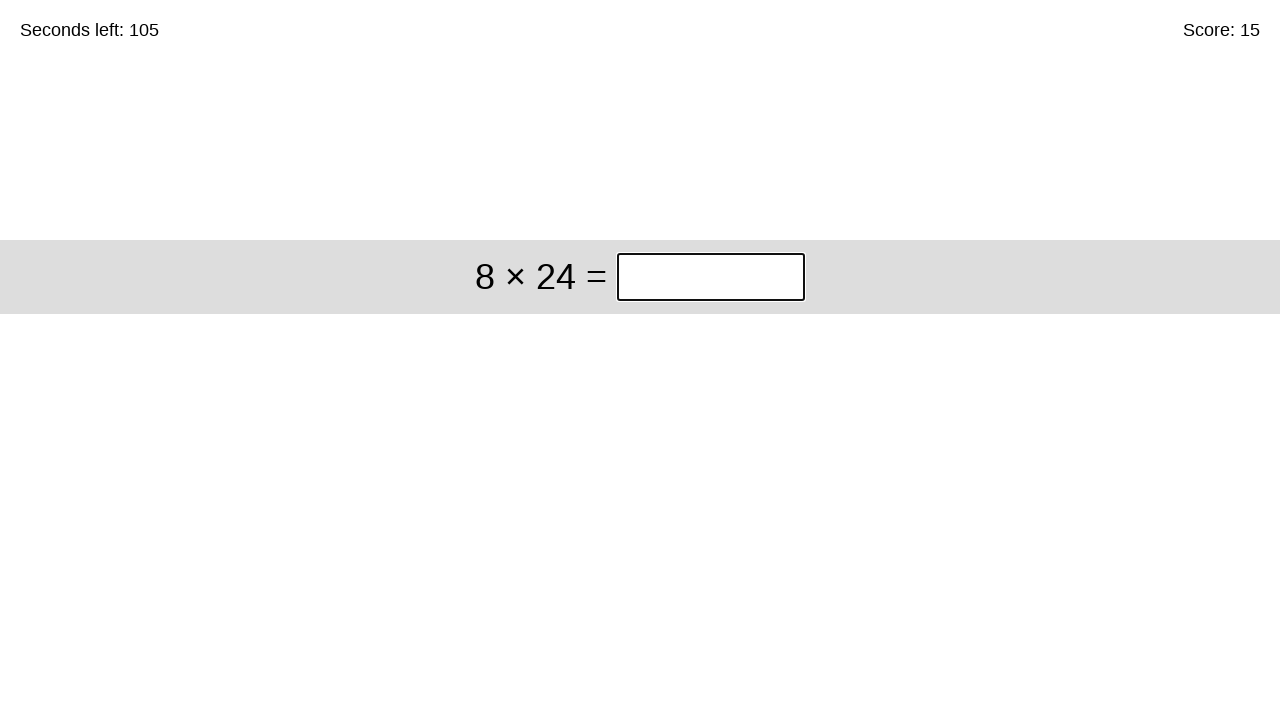

Retrieved question text: 8 × 24
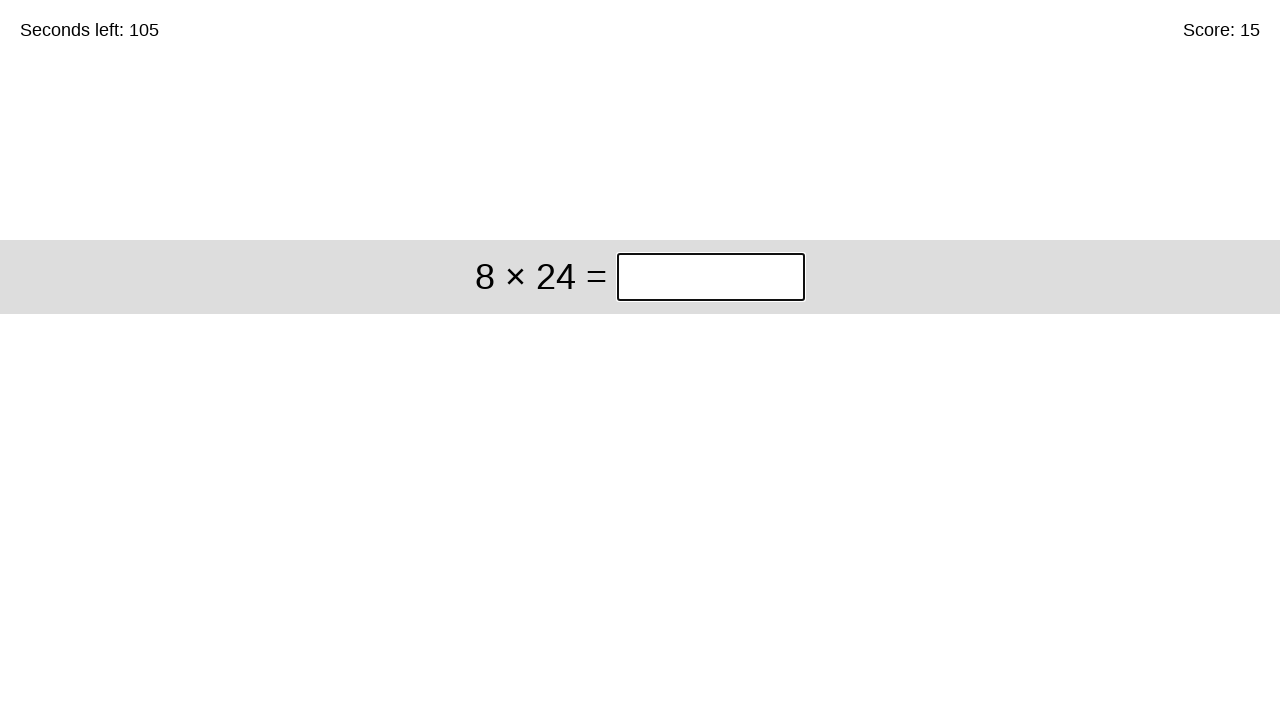

Removed spaces from question
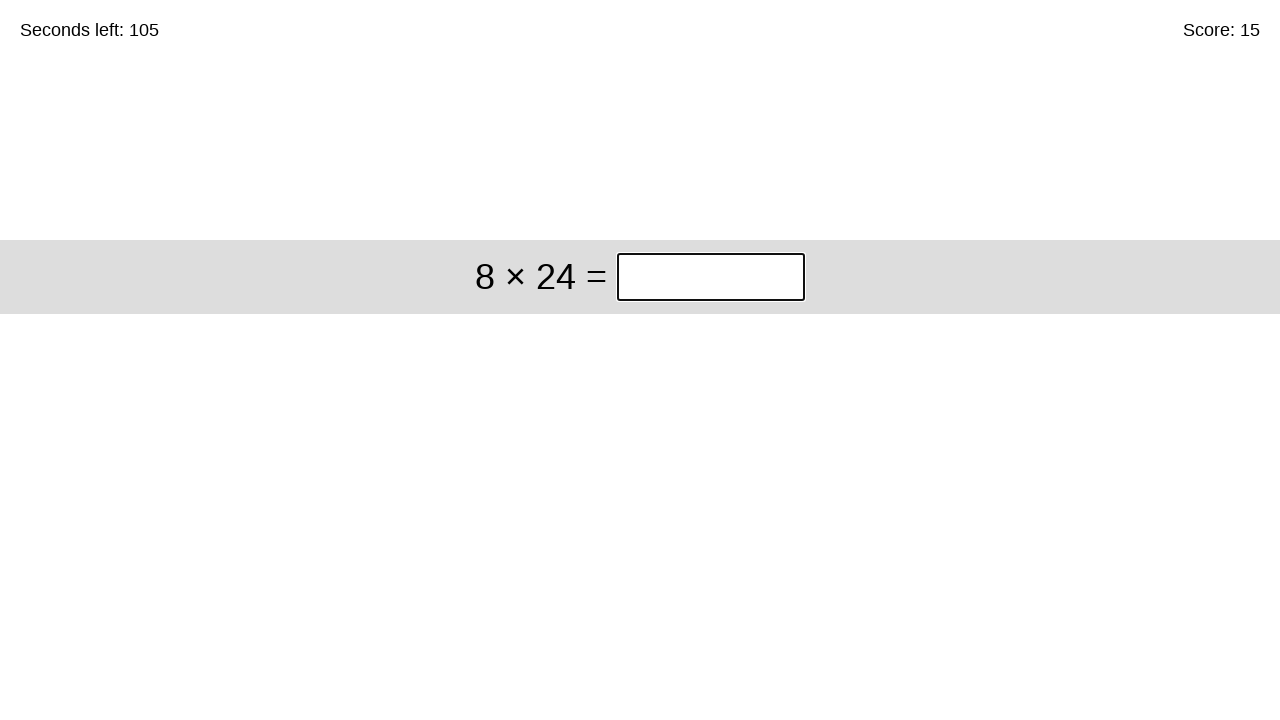

Calculated multiplication: 8 × 24 = 192
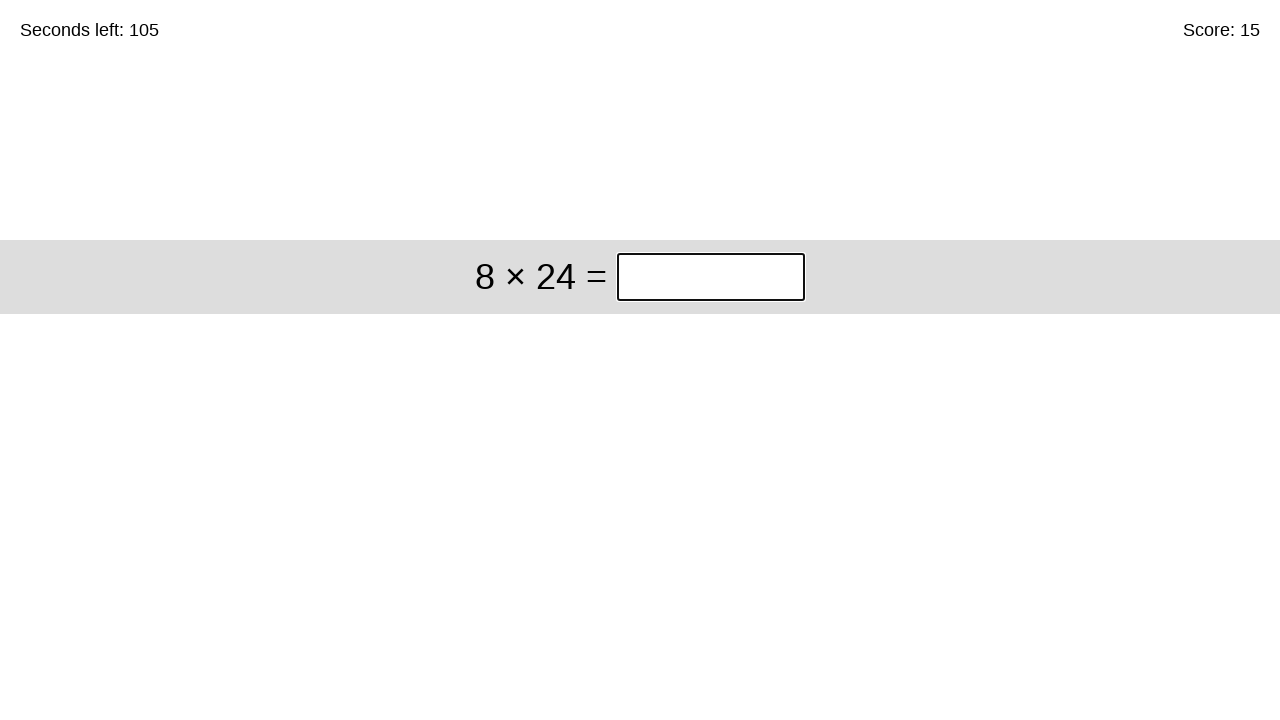

Filled input field with answer: 192 on xpath=/html/body/div/div/div[1]/input
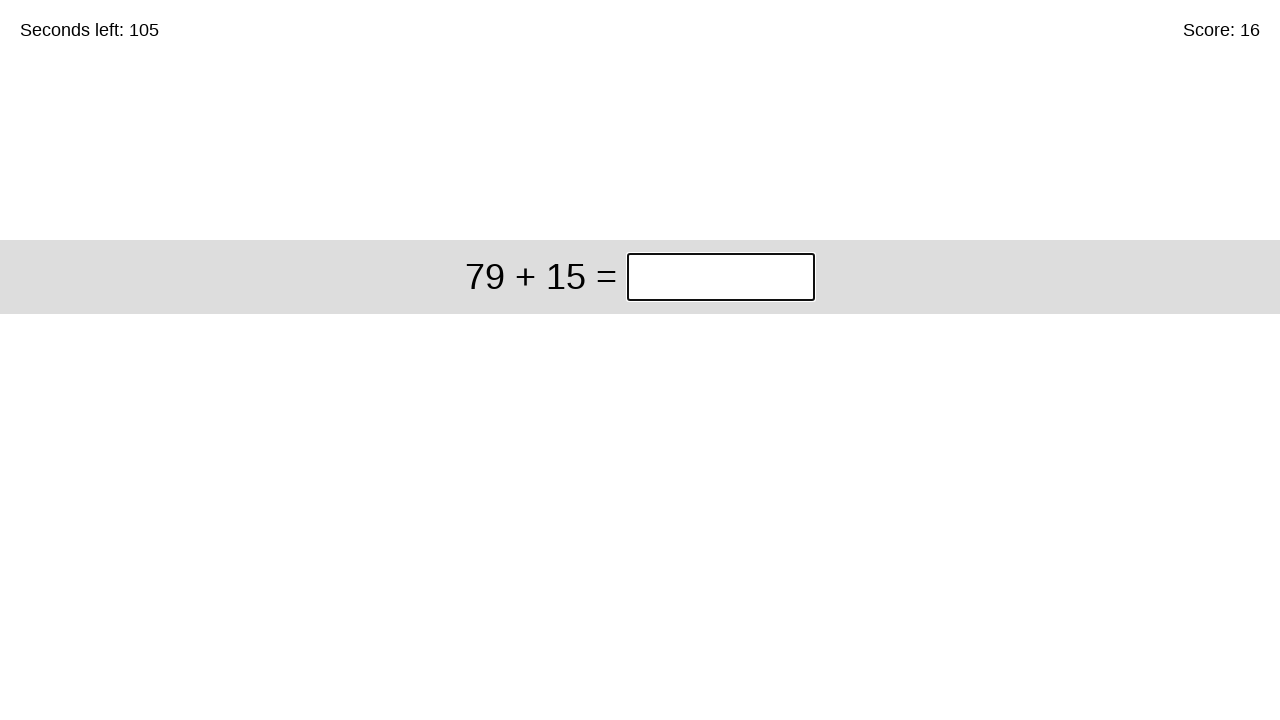

Waited 50ms for next question to load
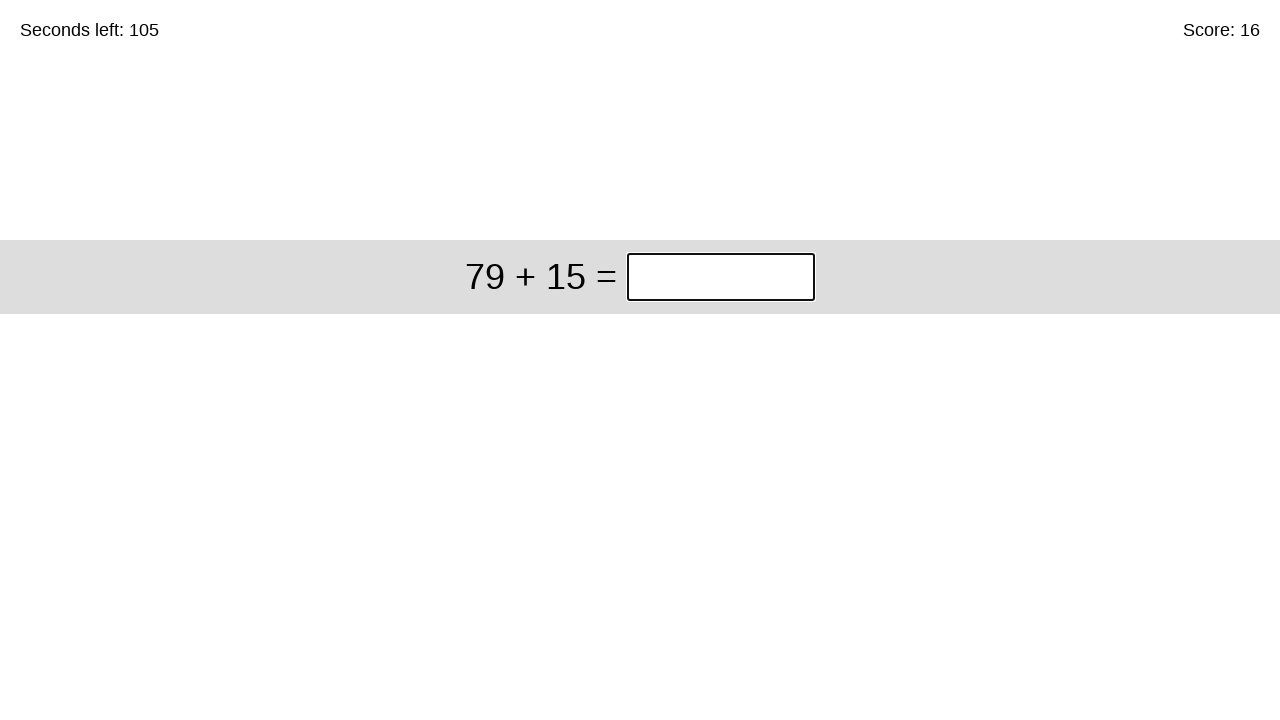

Question element is present and ready
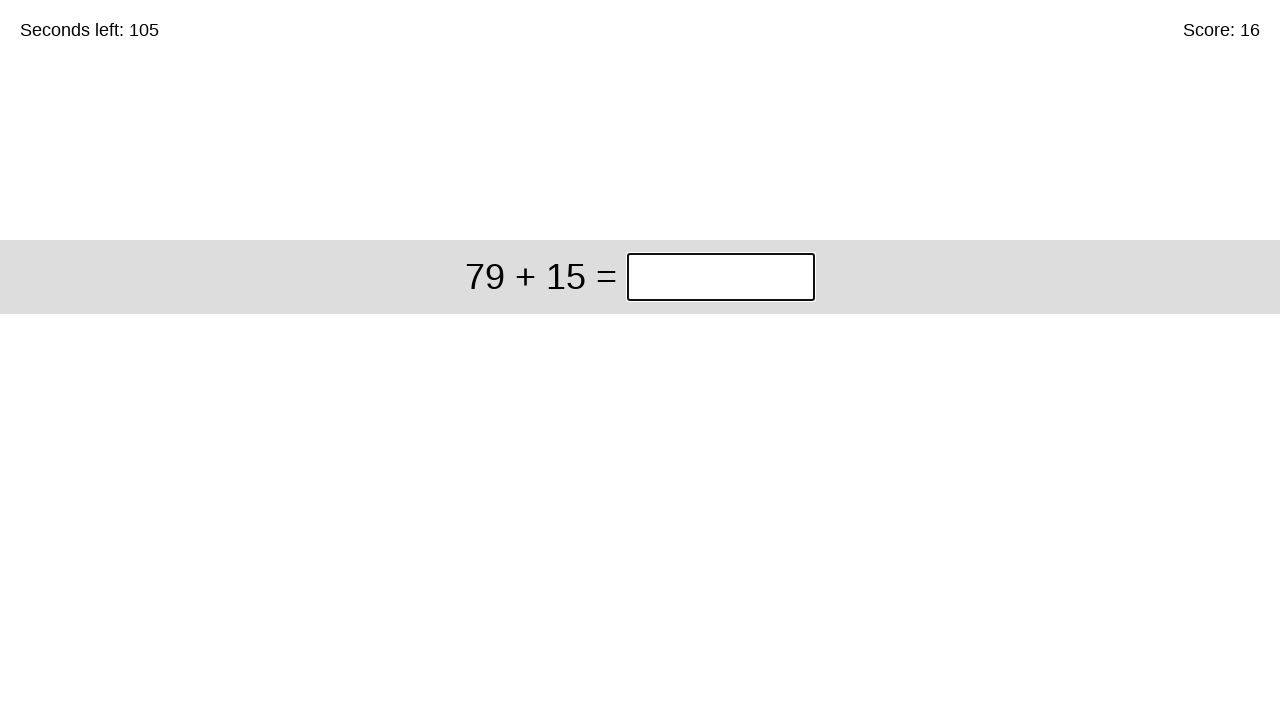

Retrieved question text: 79 + 15
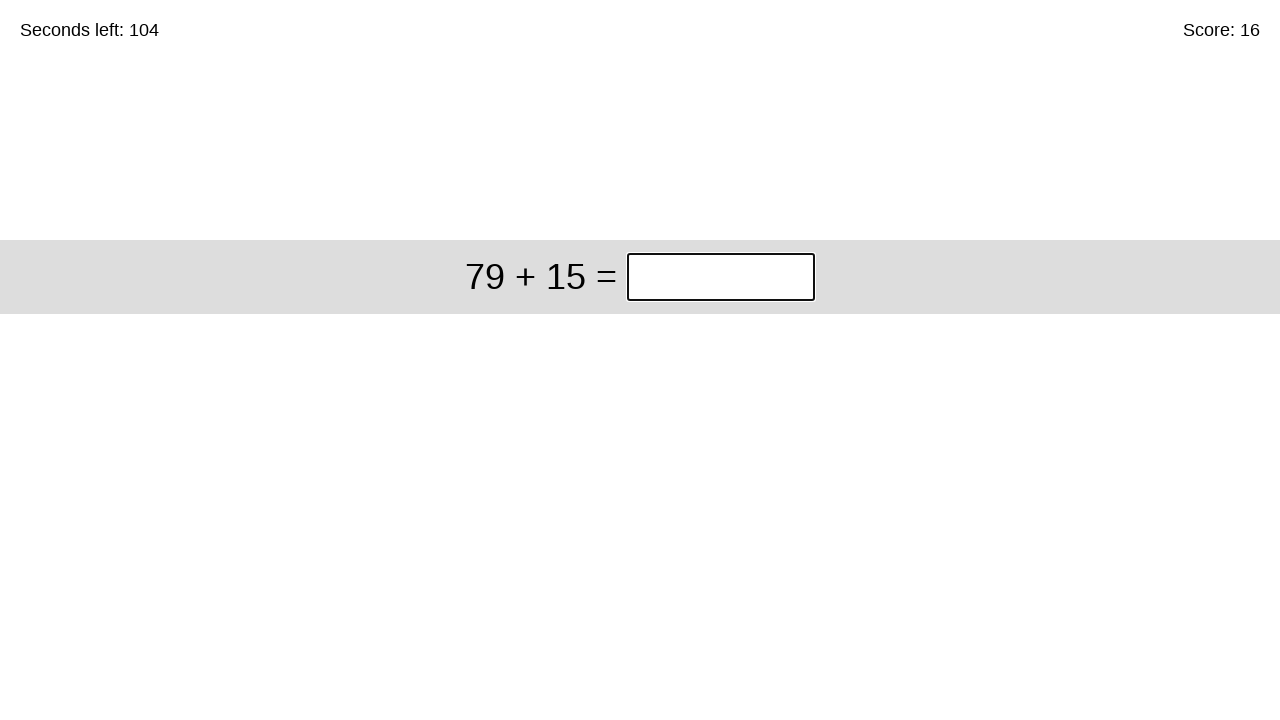

Removed spaces from question
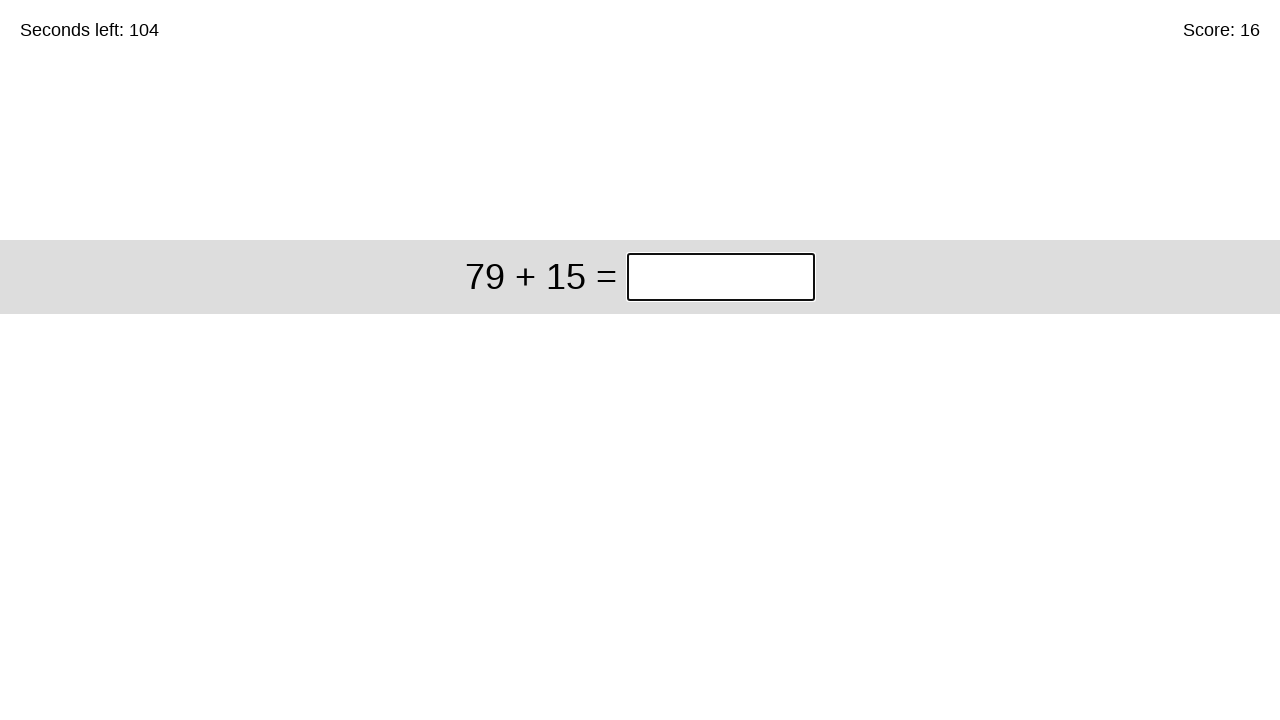

Calculated addition: 79 + 15 = 94
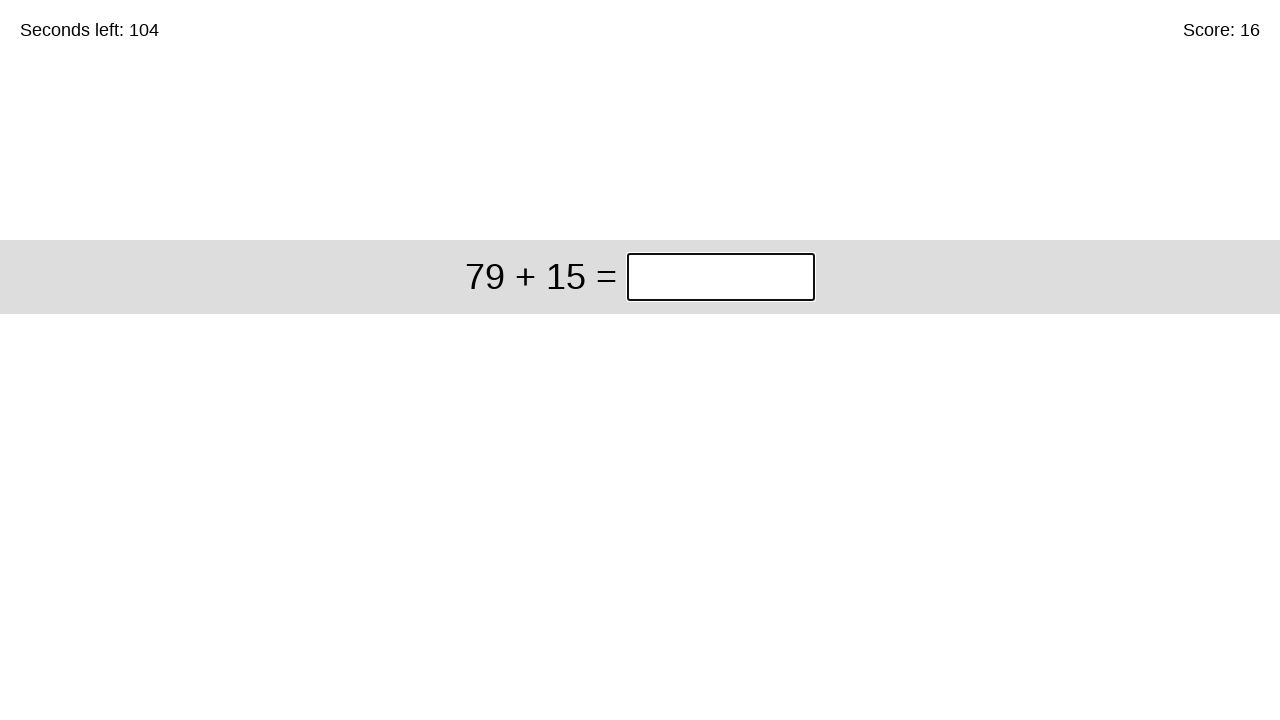

Filled input field with answer: 94 on xpath=/html/body/div/div/div[1]/input
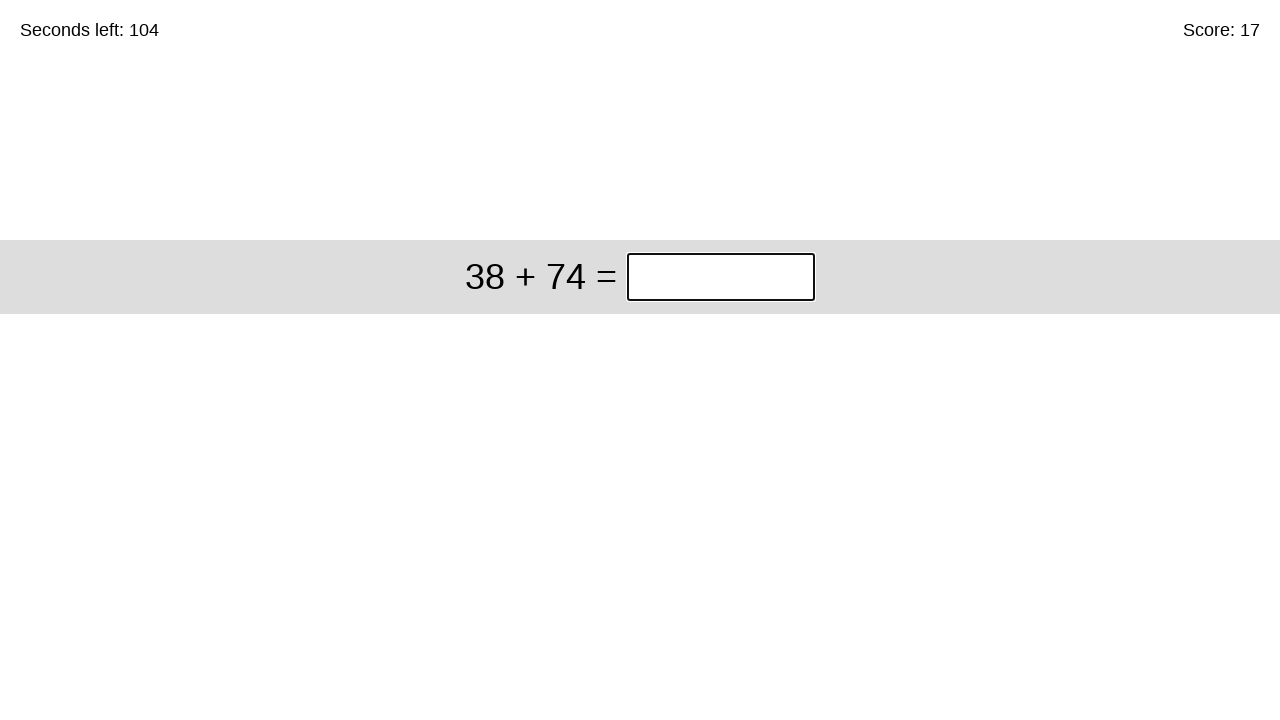

Waited 50ms for next question to load
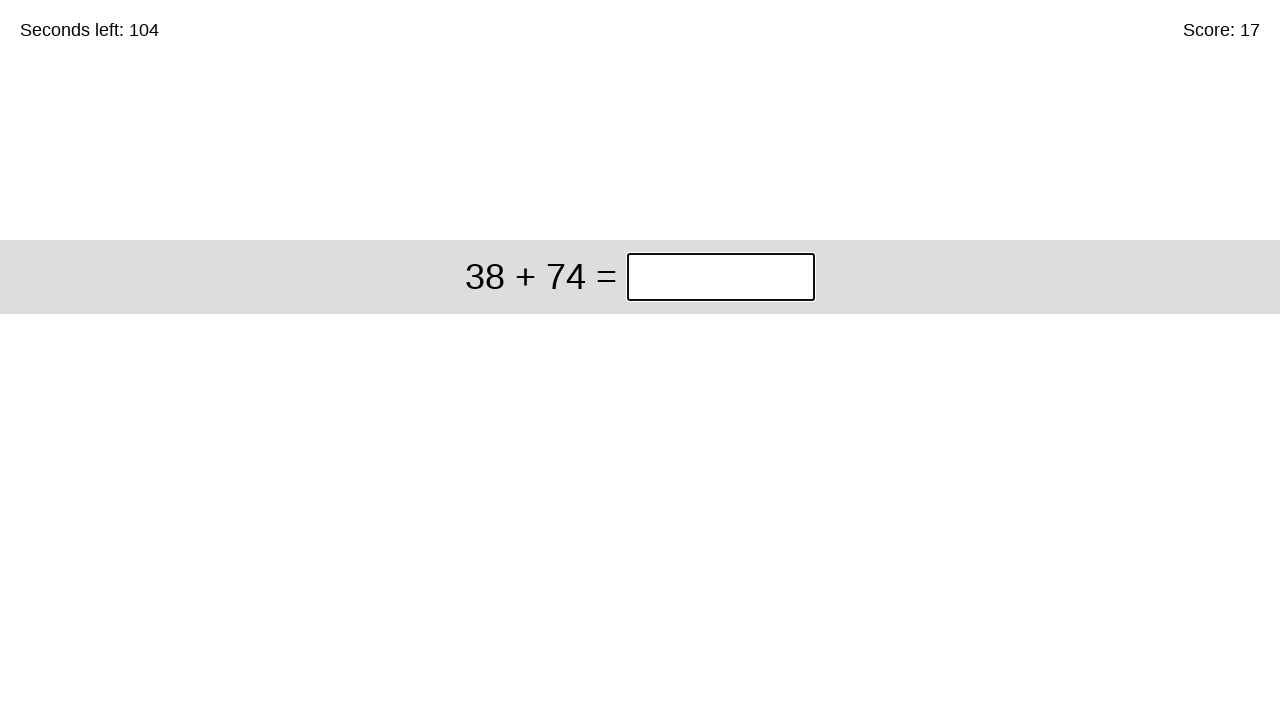

Question element is present and ready
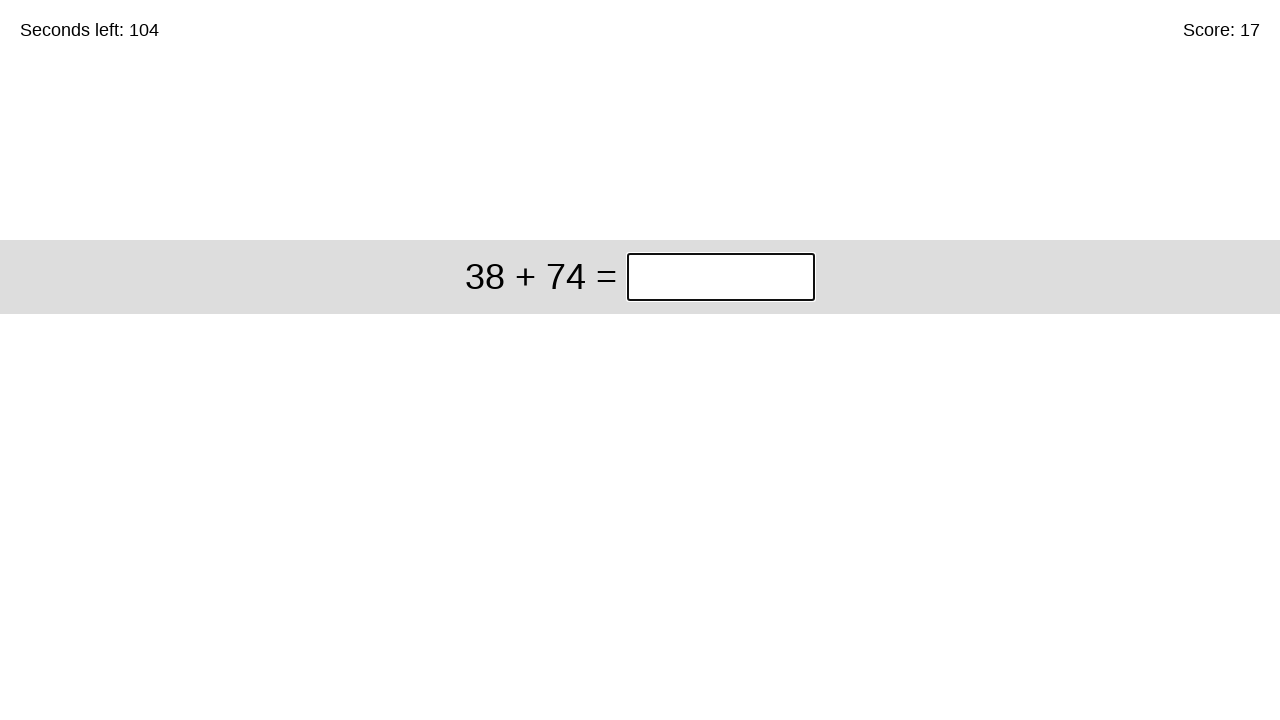

Retrieved question text: 38 + 74
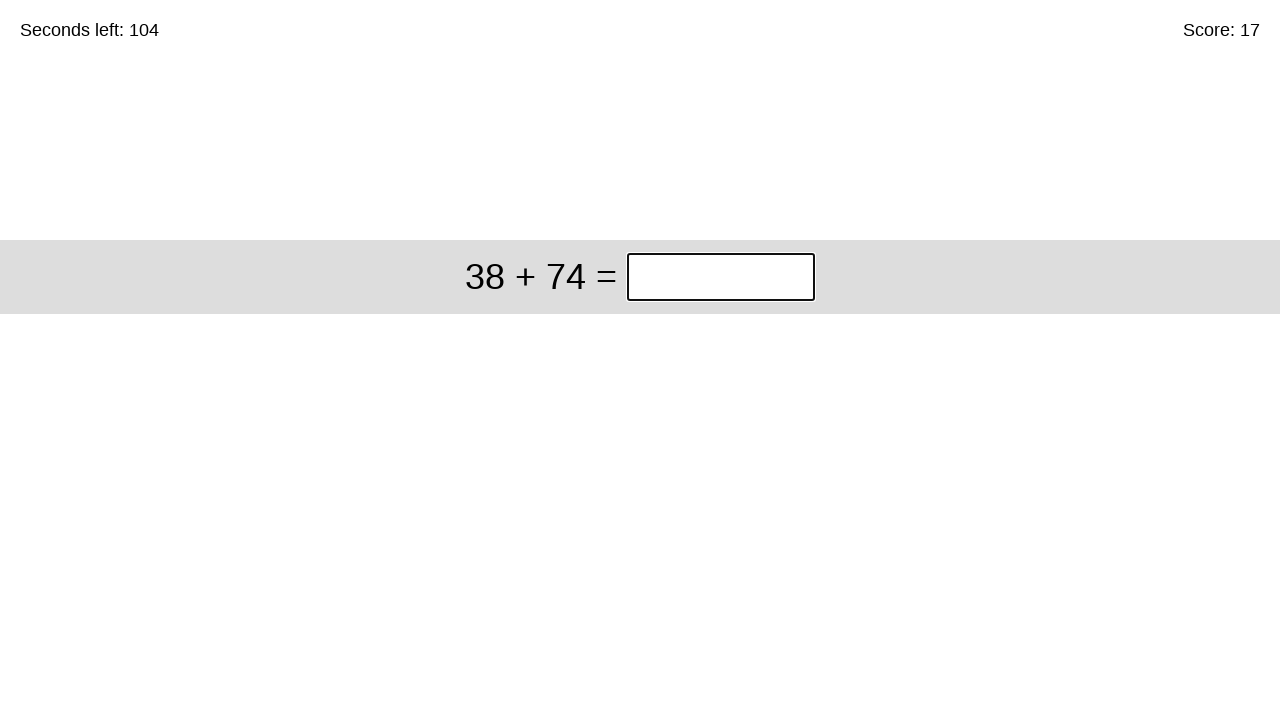

Removed spaces from question
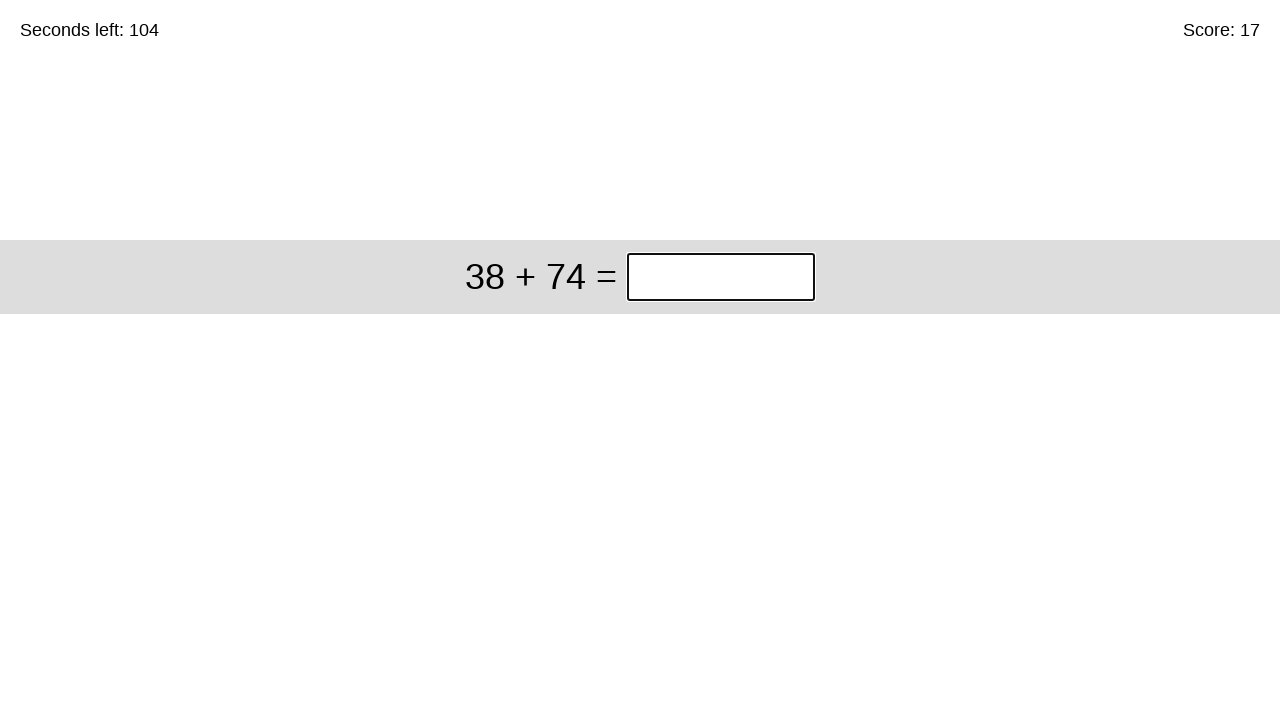

Calculated addition: 38 + 74 = 112
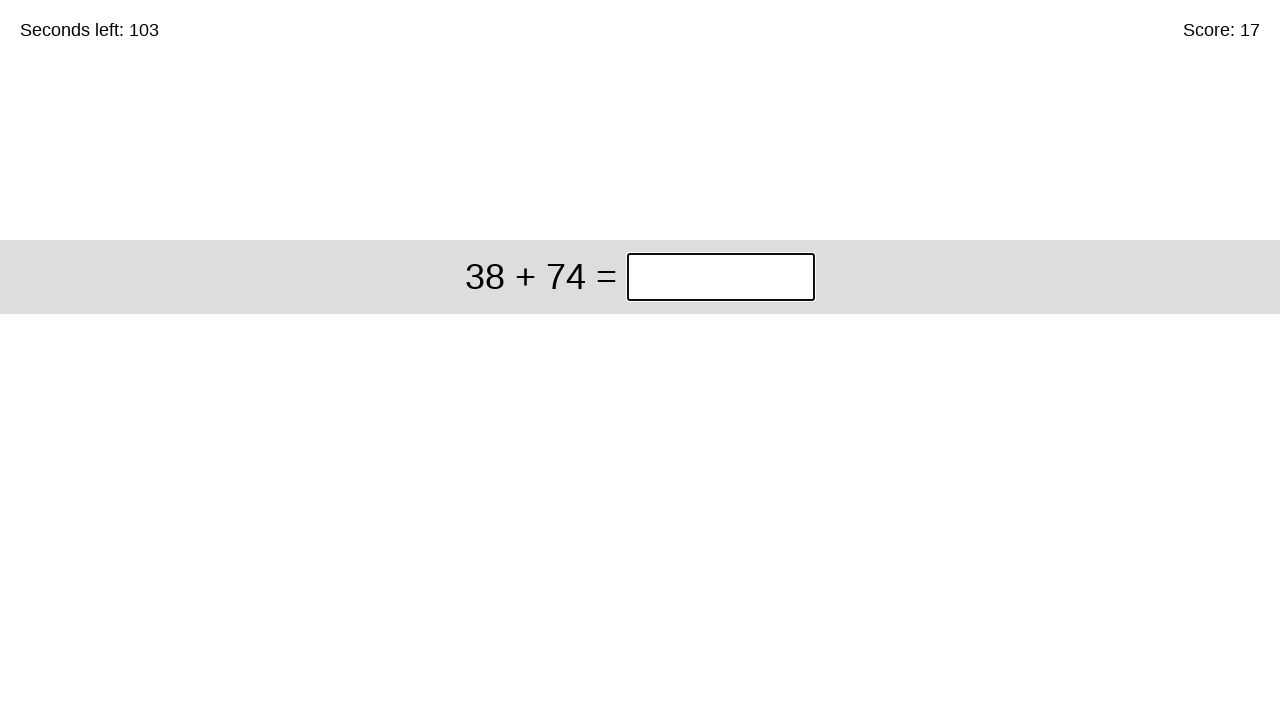

Filled input field with answer: 112 on xpath=/html/body/div/div/div[1]/input
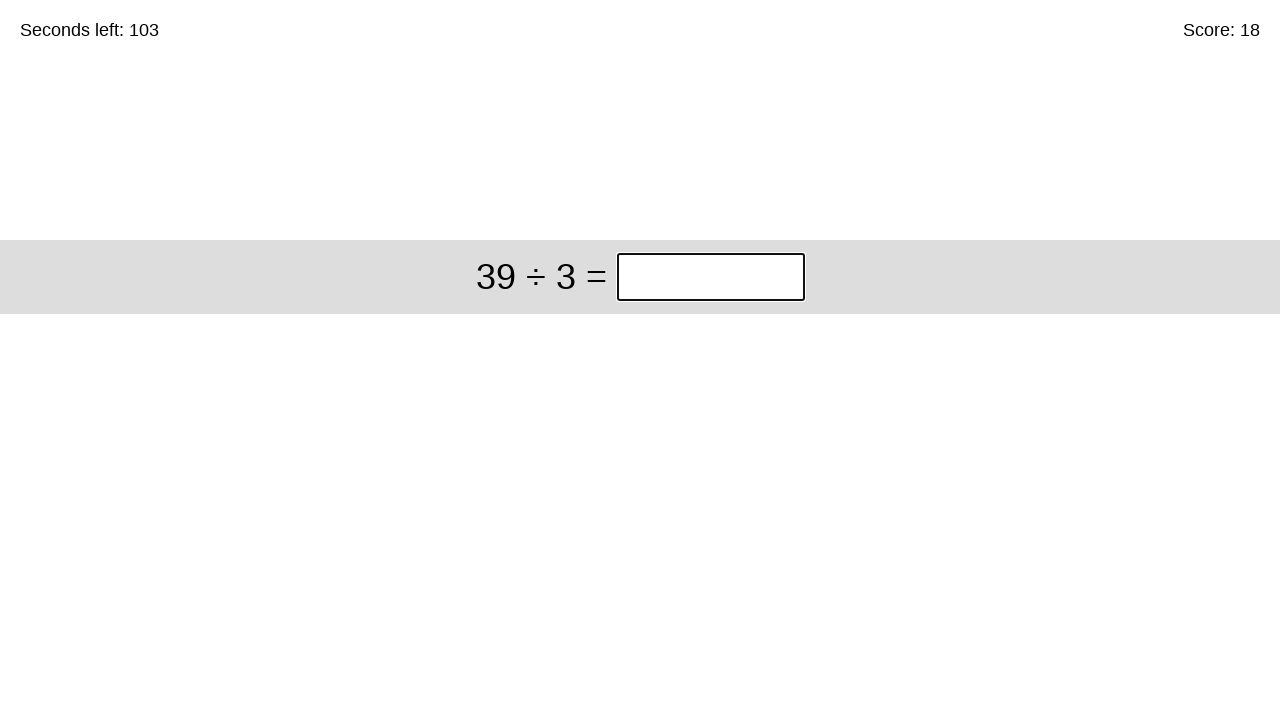

Waited 50ms for next question to load
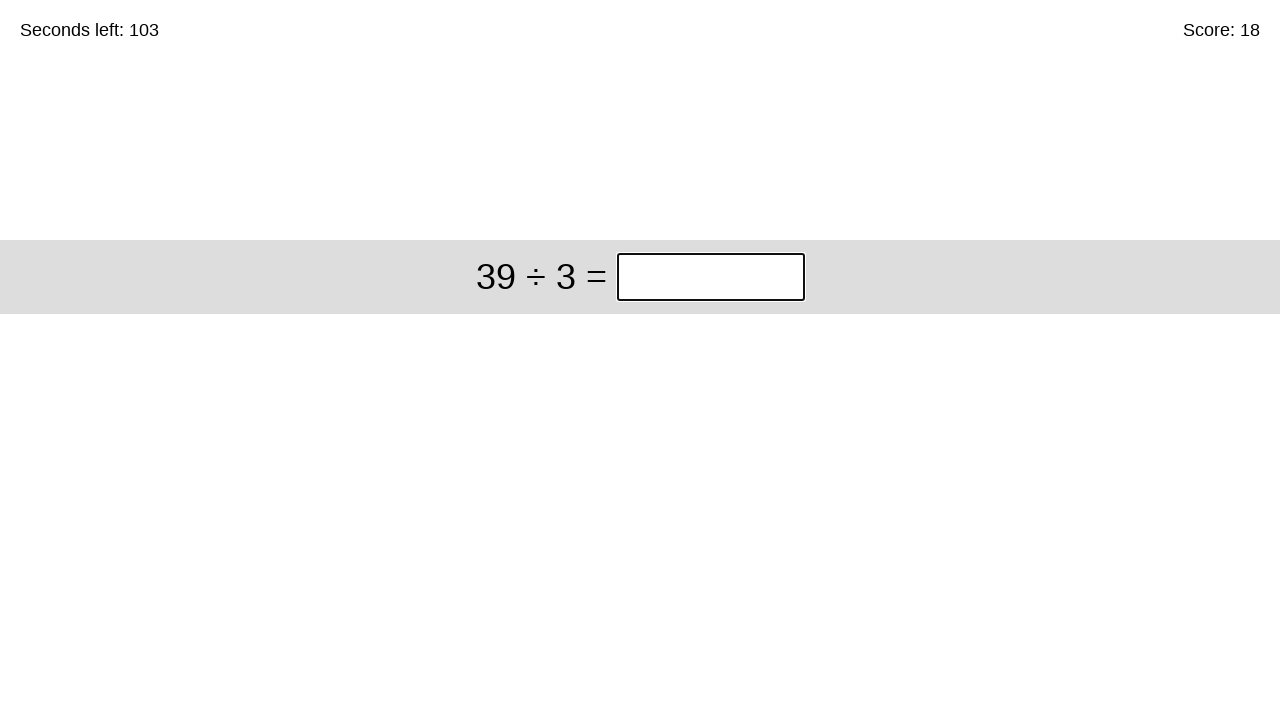

Question element is present and ready
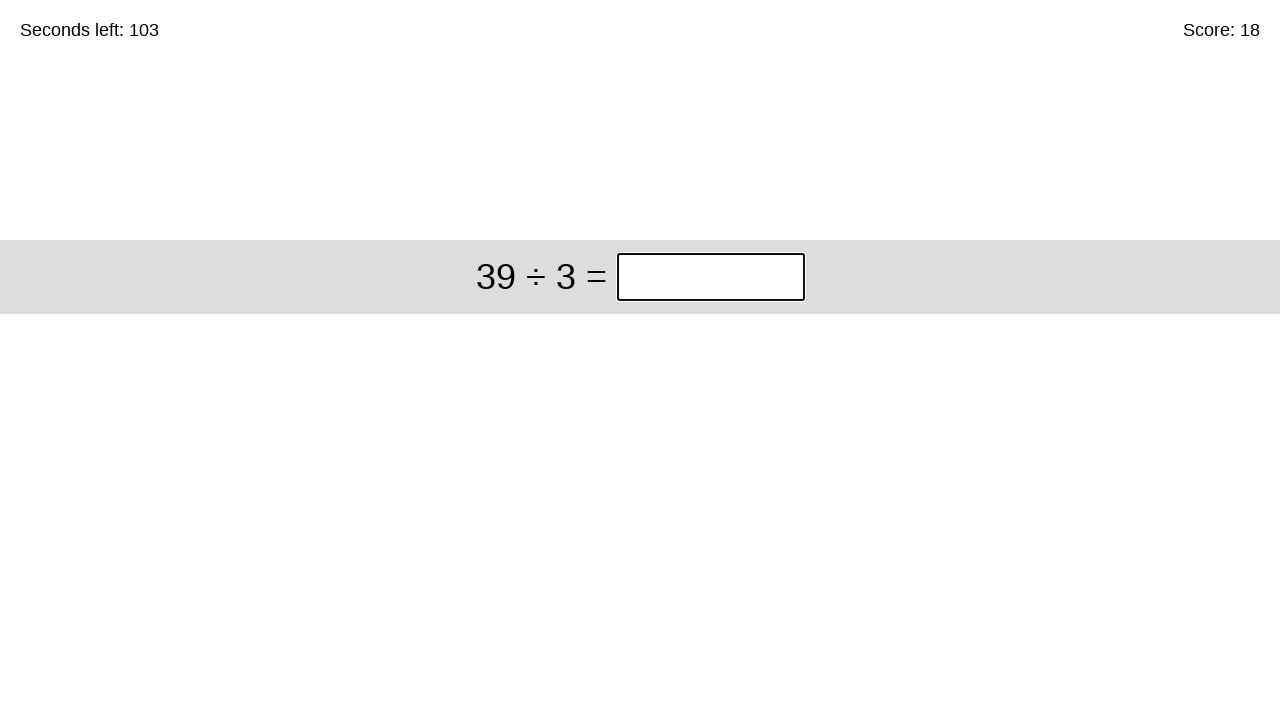

Retrieved question text: 39 ÷ 3
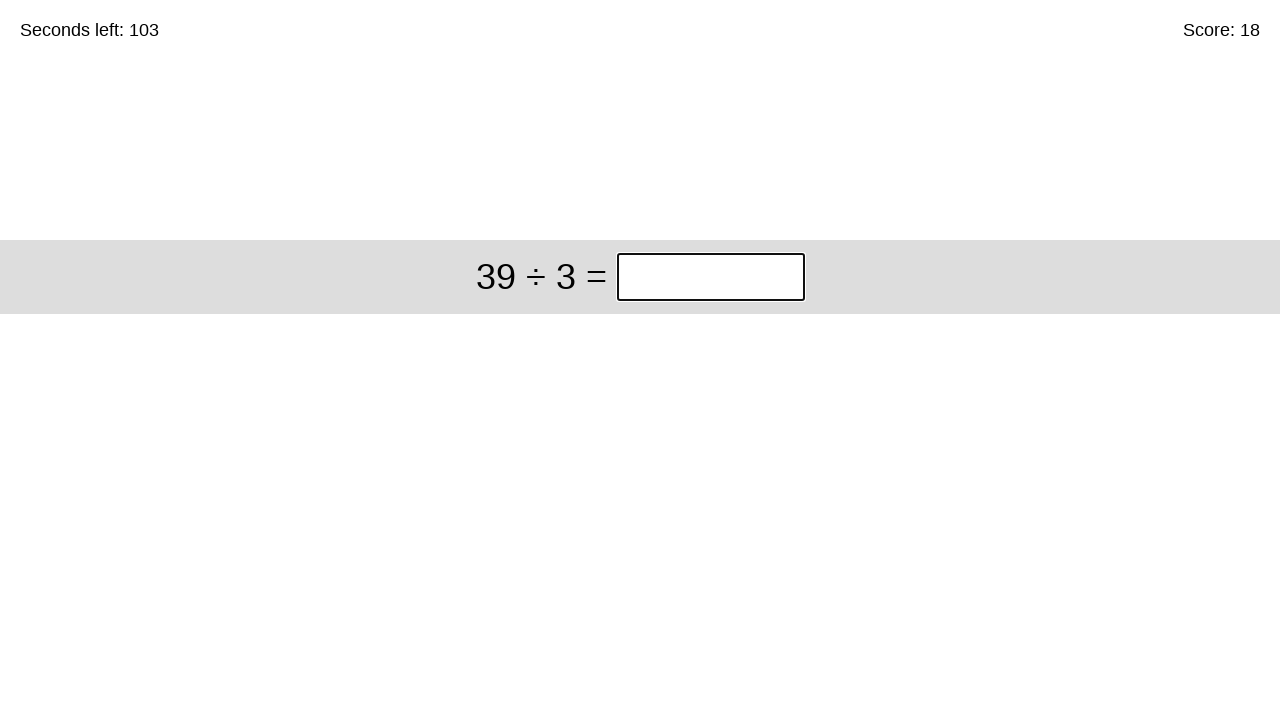

Removed spaces from question
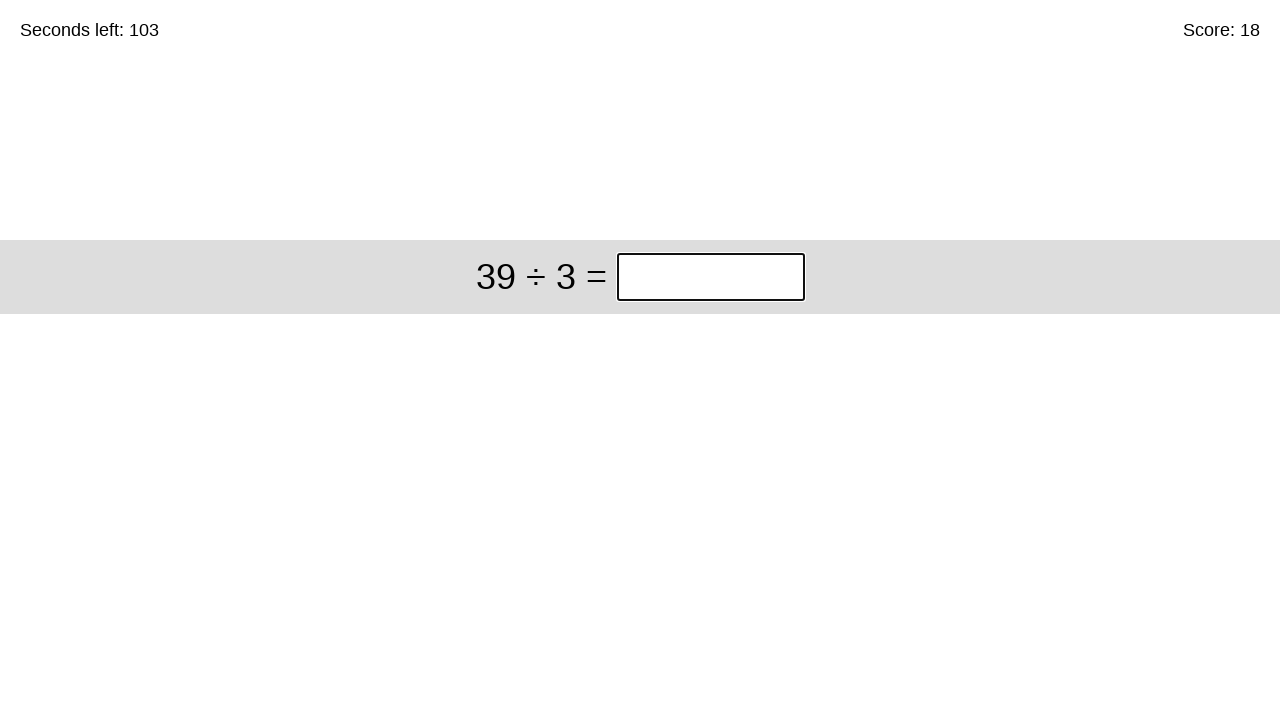

Calculated division: 39 ÷ 3 = 13
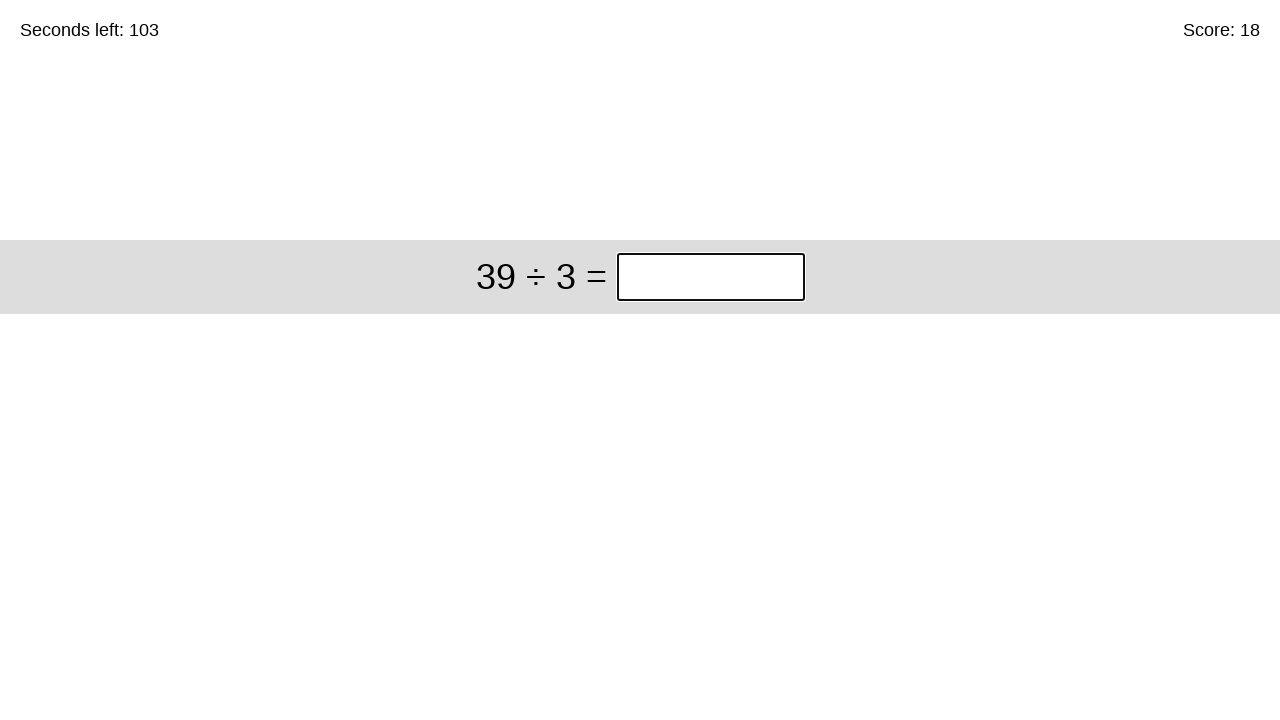

Filled input field with answer: 13 on xpath=/html/body/div/div/div[1]/input
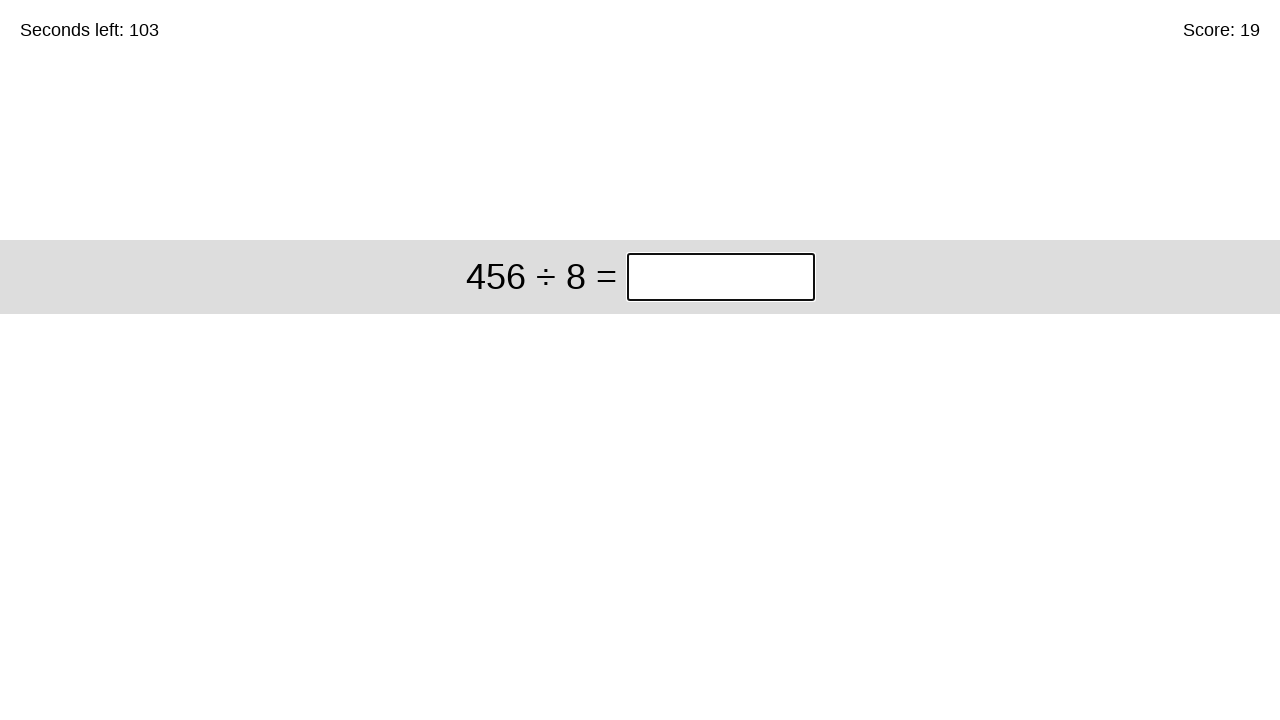

Waited 50ms for next question to load
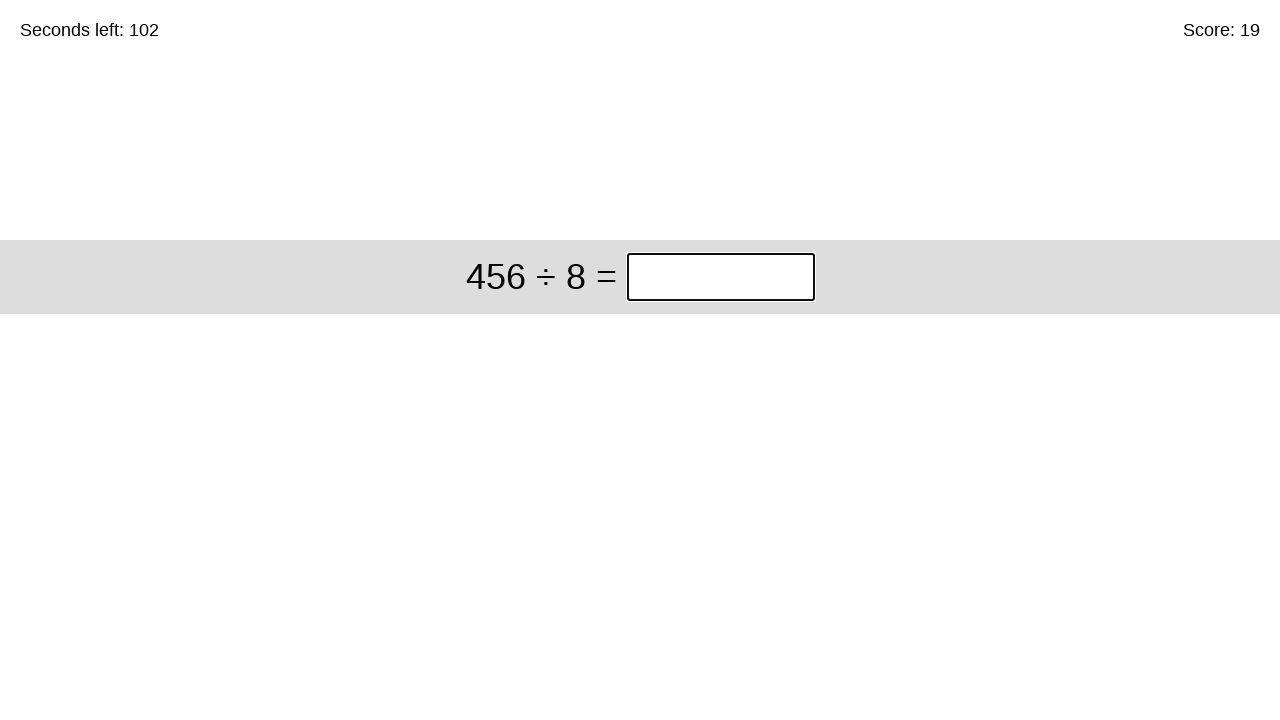

Question element is present and ready
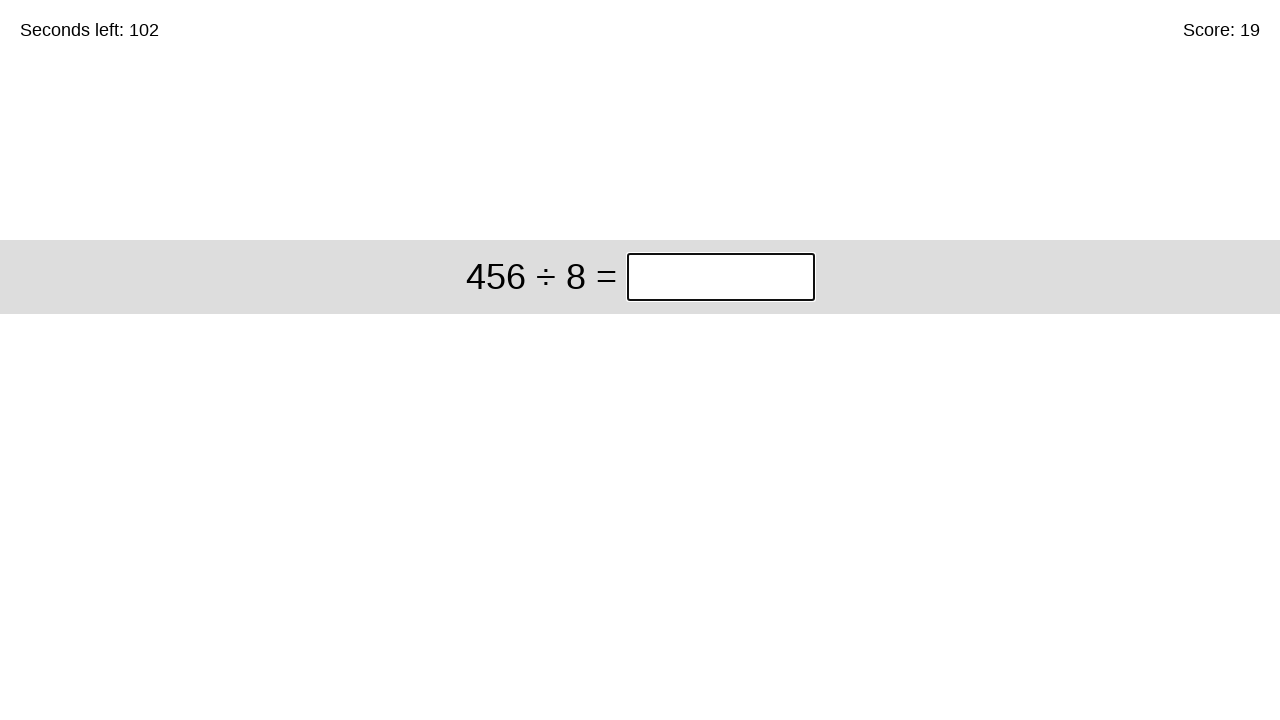

Retrieved question text: 456 ÷ 8
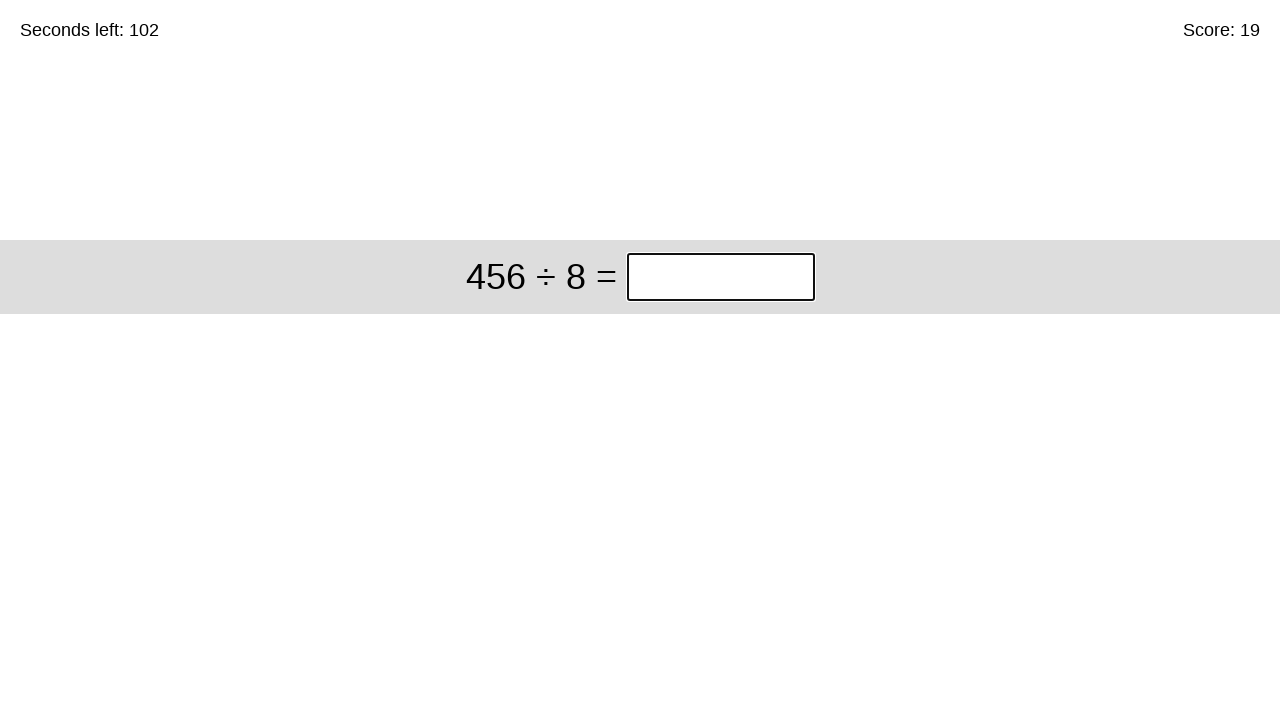

Removed spaces from question
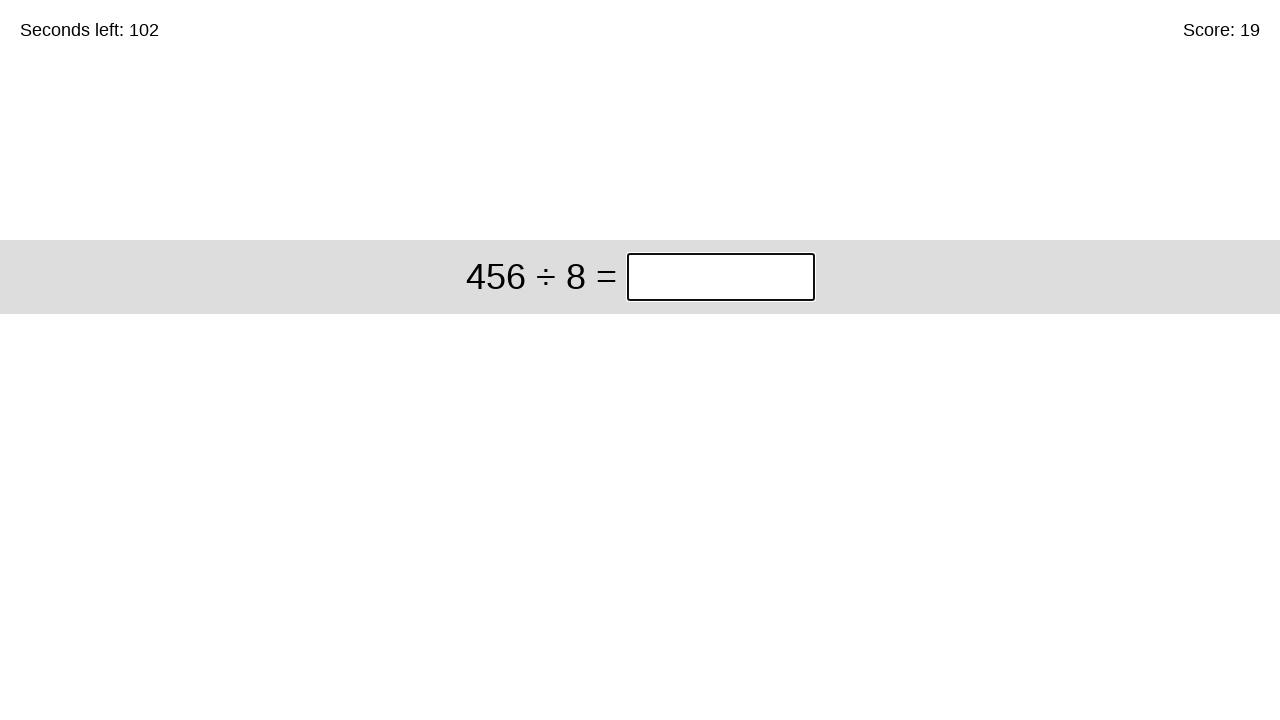

Calculated division: 456 ÷ 8 = 57
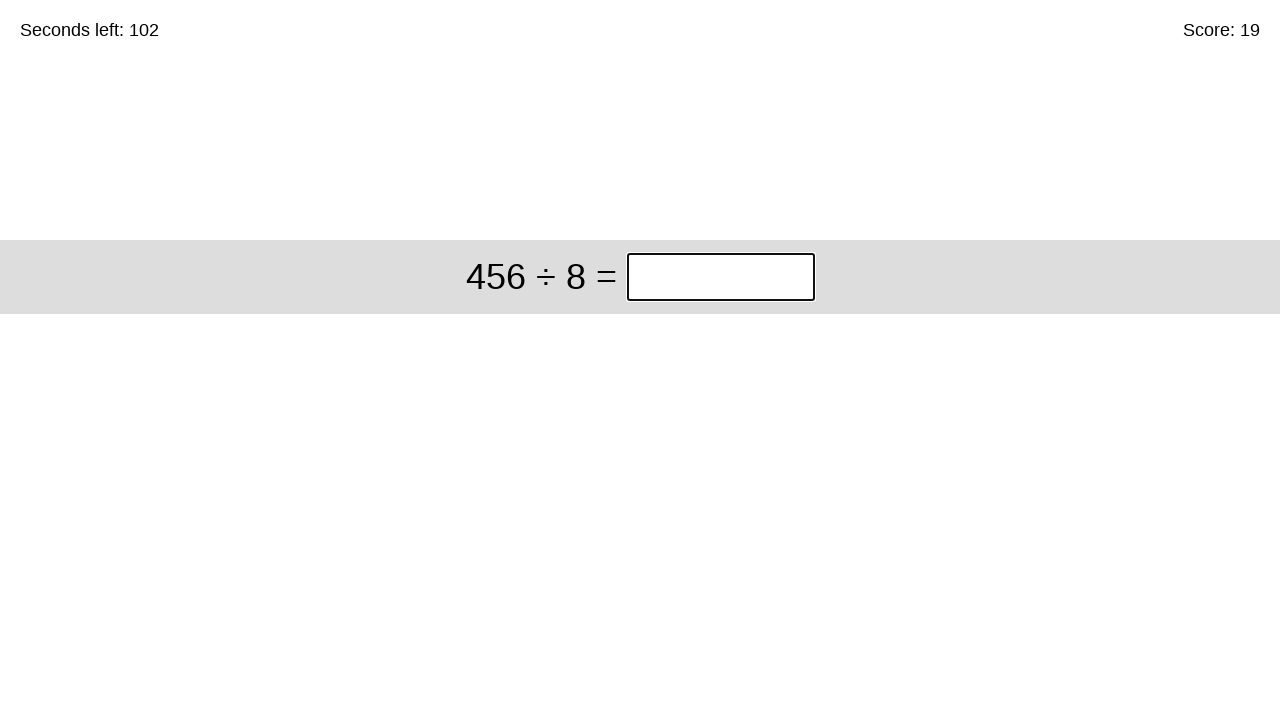

Filled input field with answer: 57 on xpath=/html/body/div/div/div[1]/input
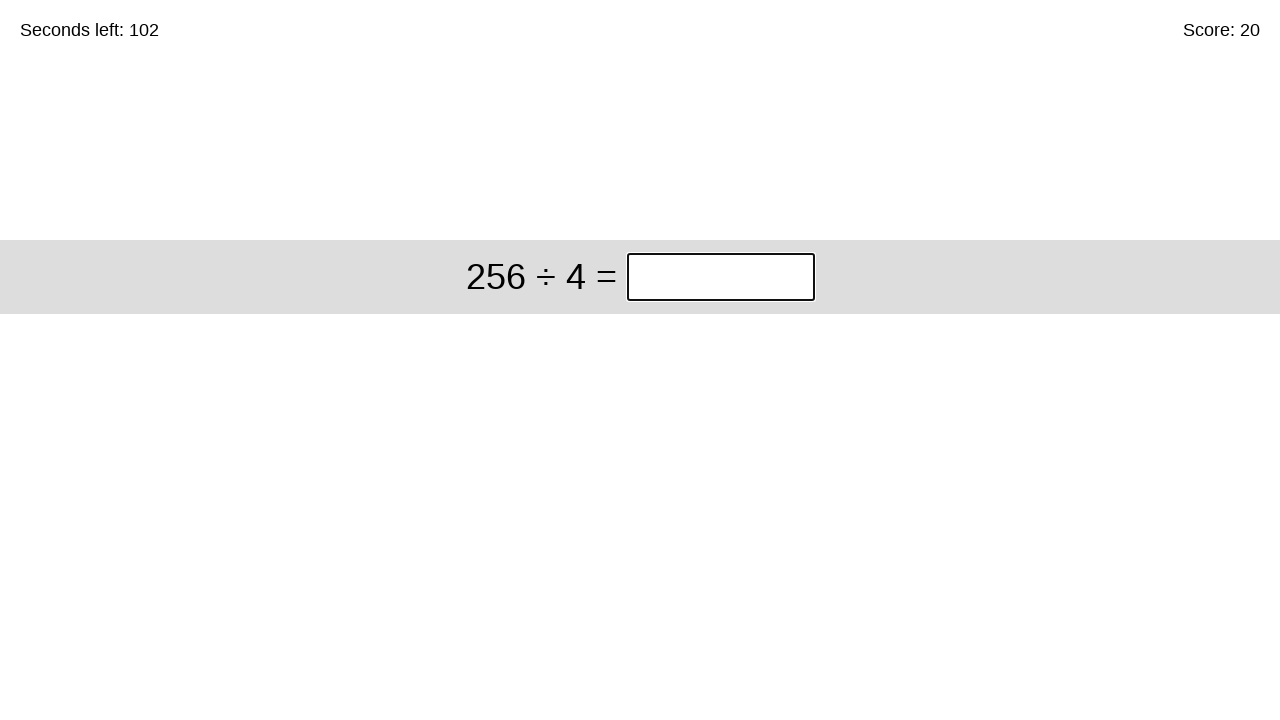

Waited 50ms for next question to load
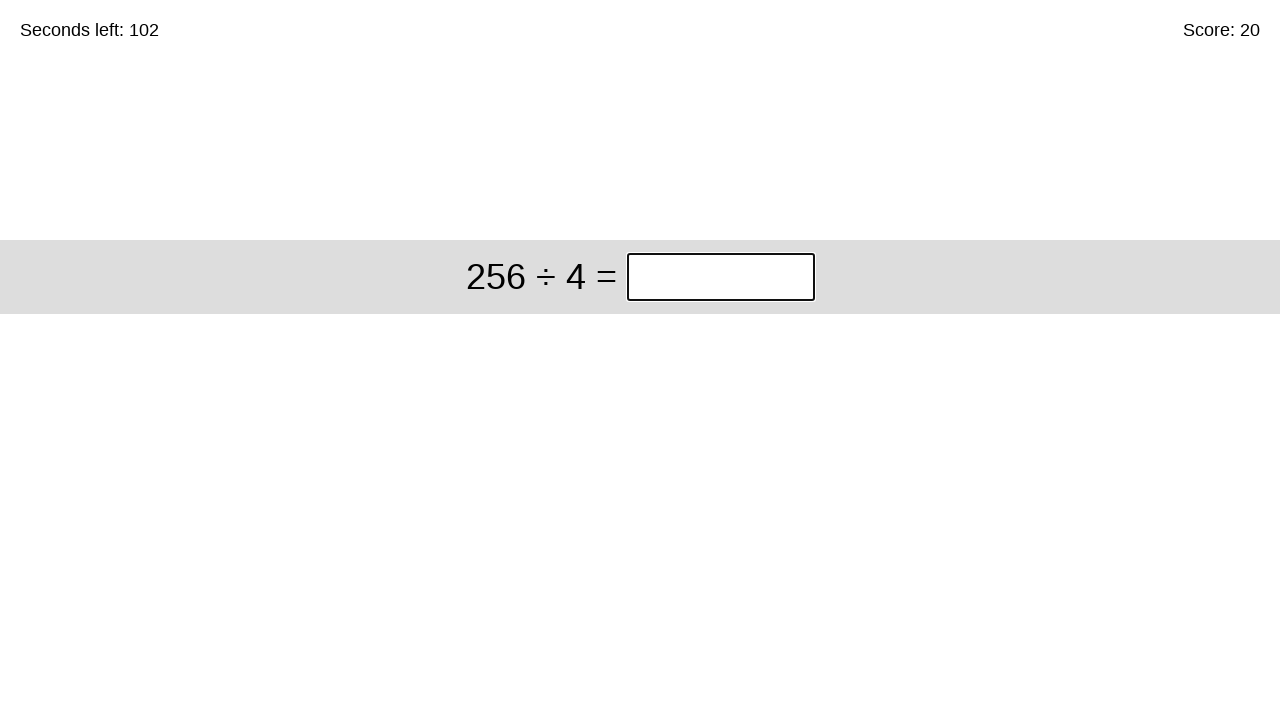

Question element is present and ready
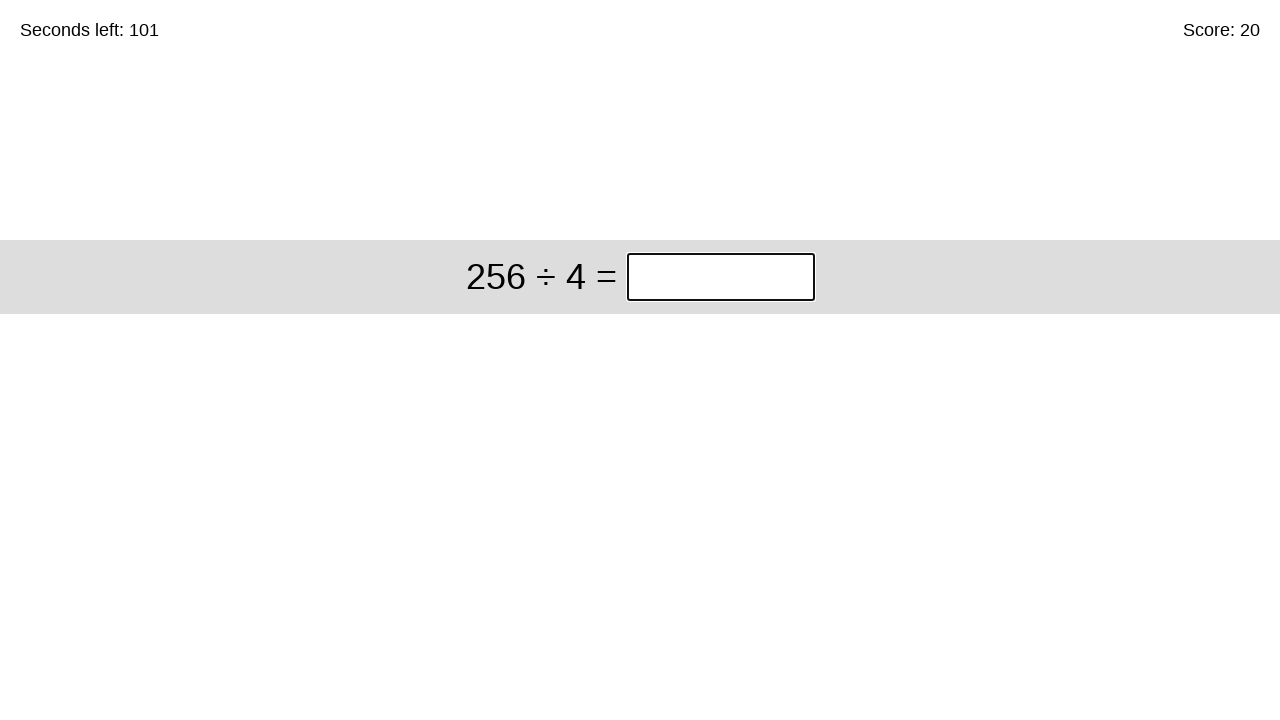

Retrieved question text: 256 ÷ 4
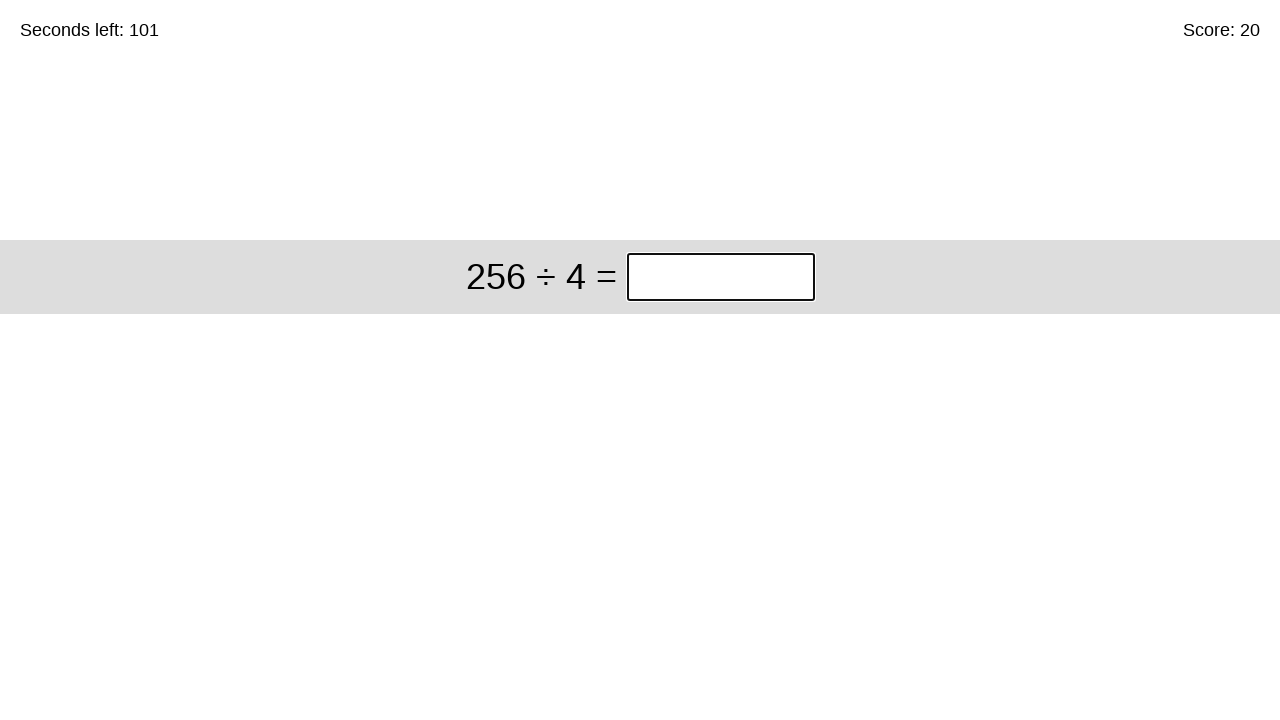

Removed spaces from question
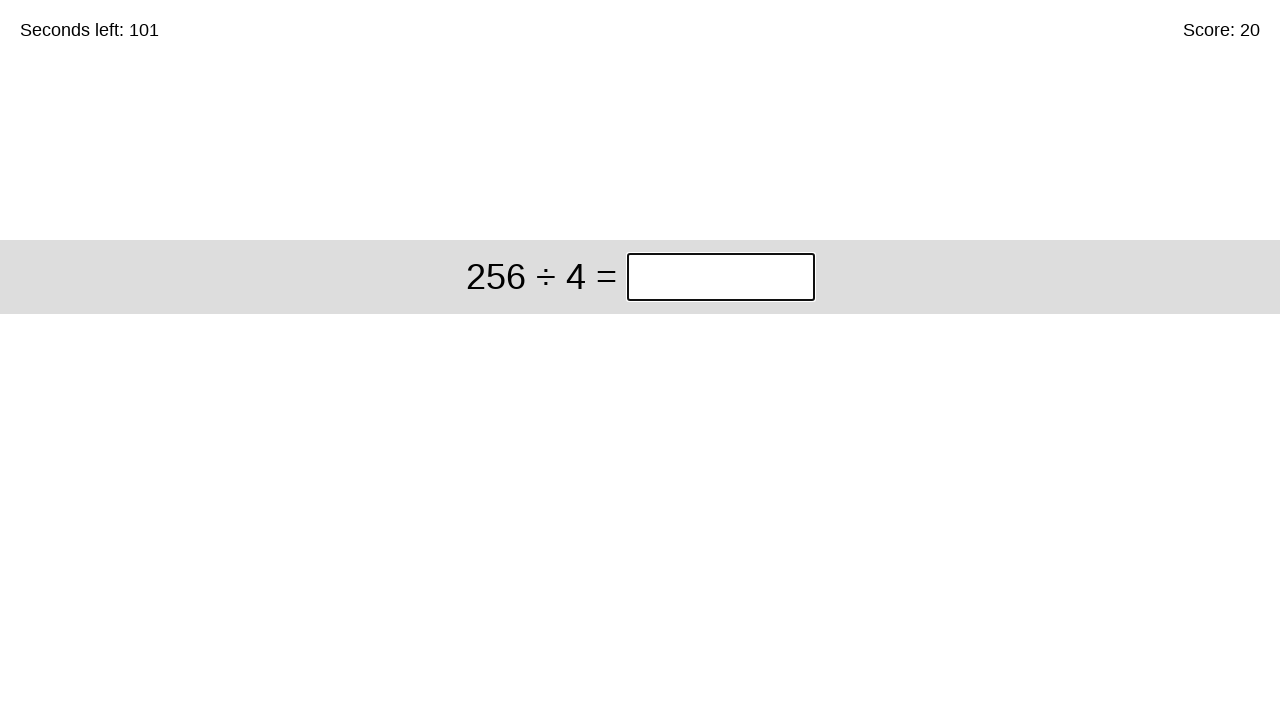

Calculated division: 256 ÷ 4 = 64
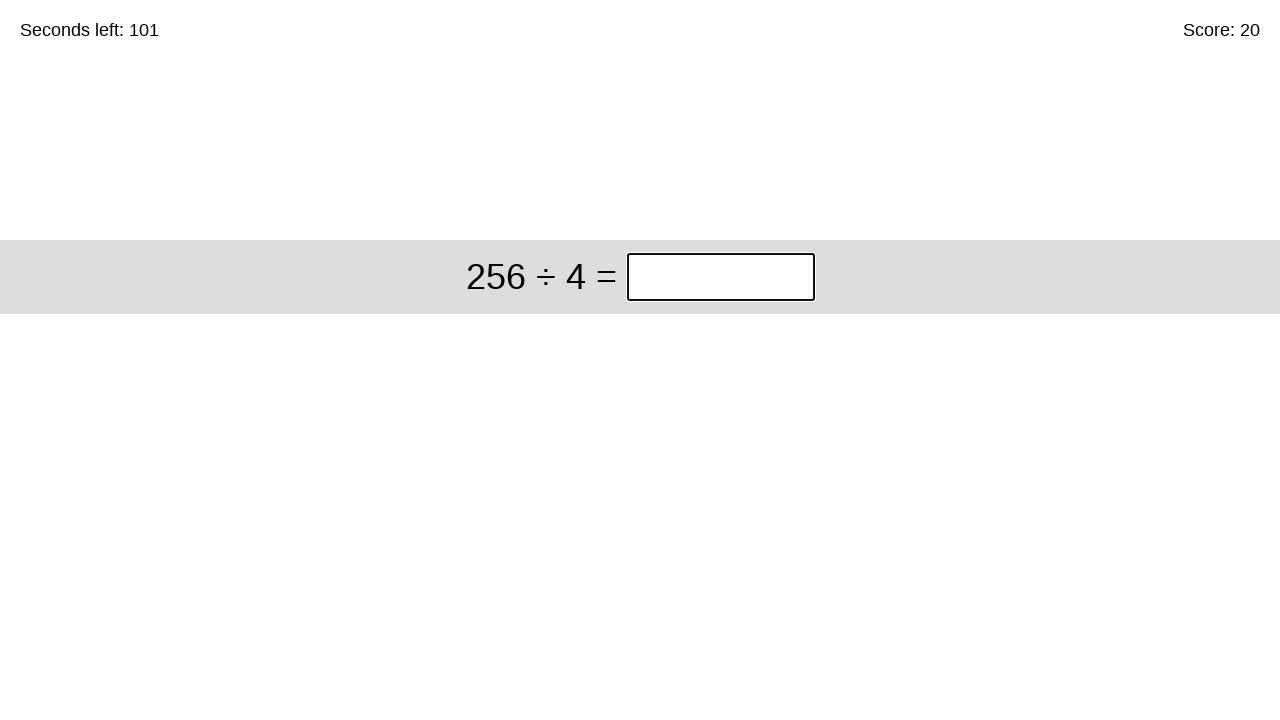

Filled input field with answer: 64 on xpath=/html/body/div/div/div[1]/input
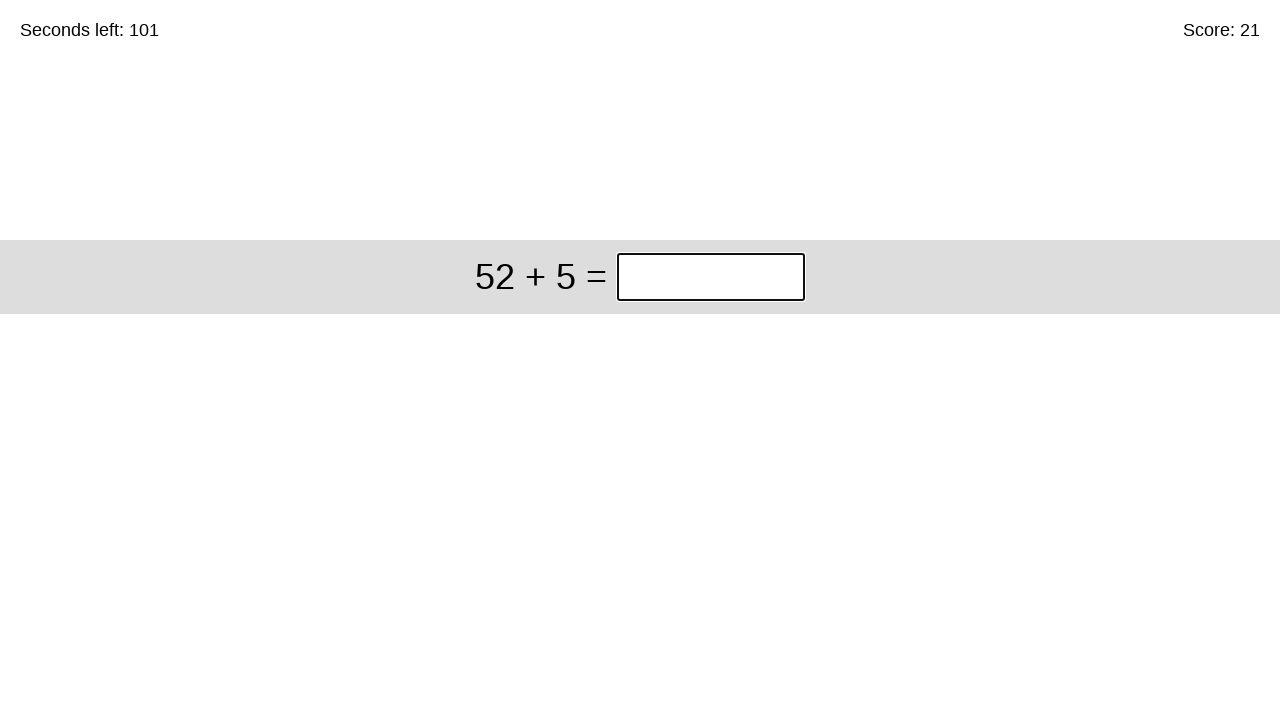

Waited 50ms for next question to load
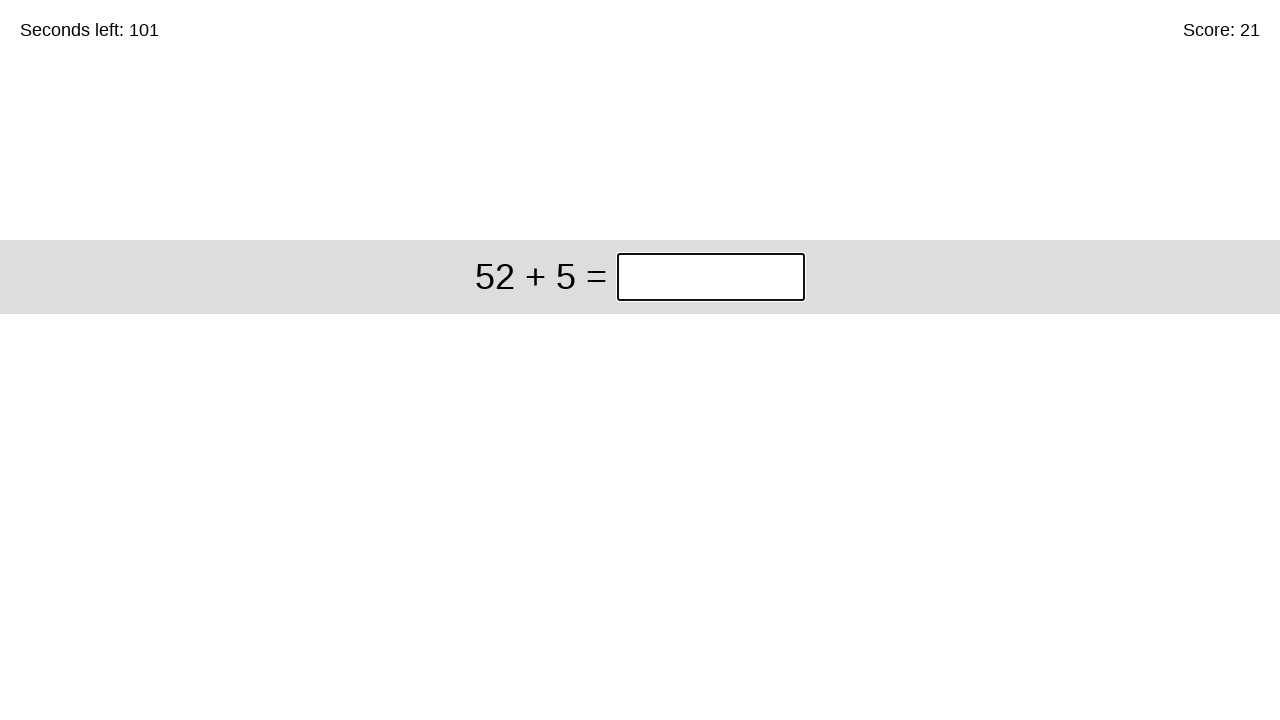

Question element is present and ready
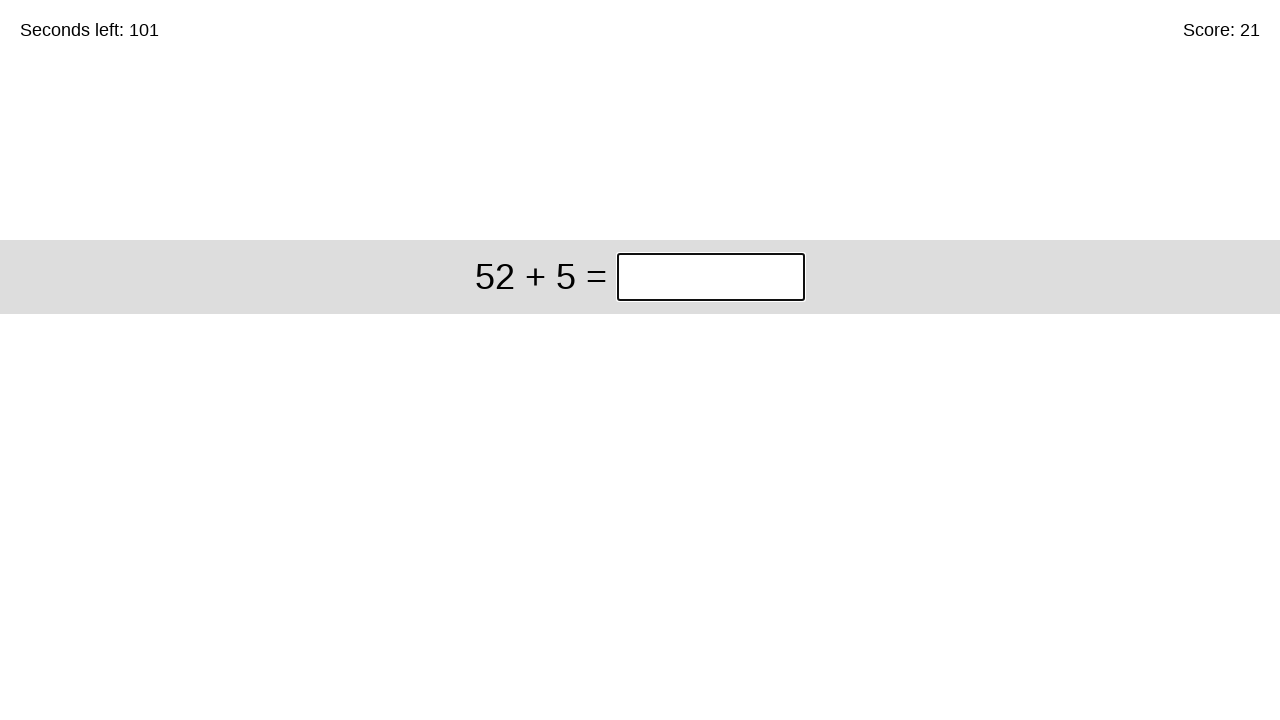

Retrieved question text: 52 + 5
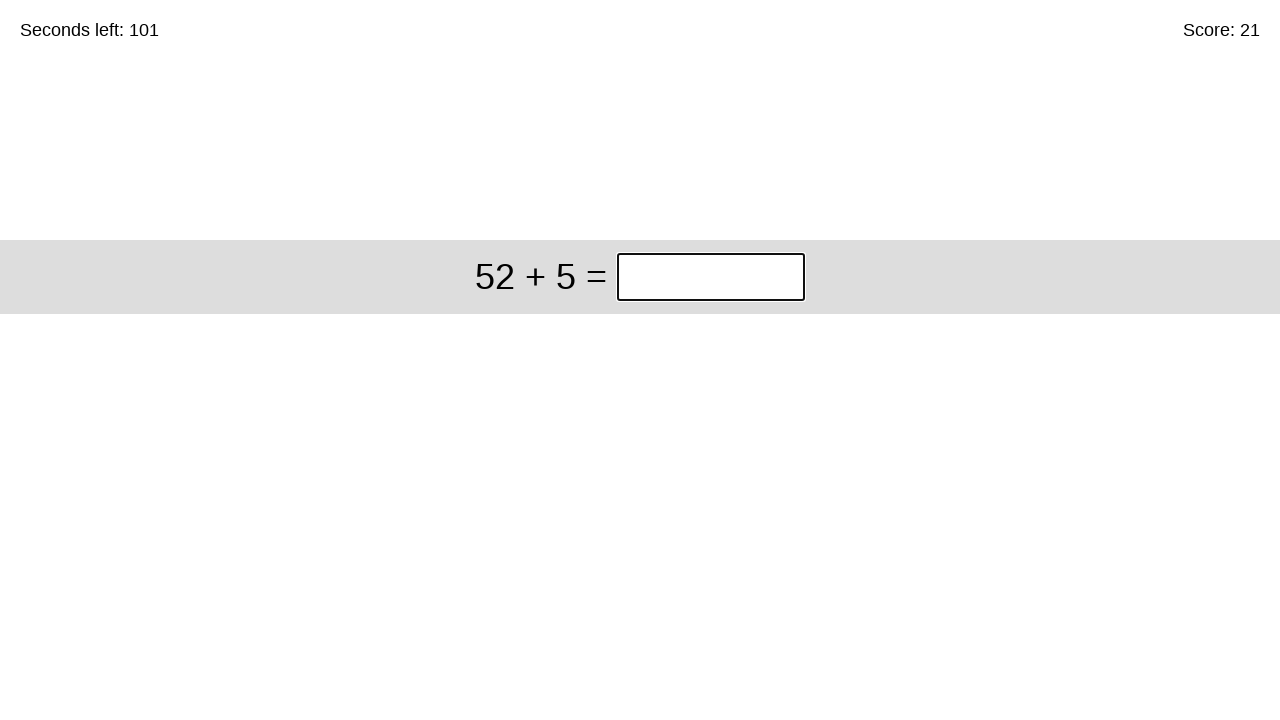

Removed spaces from question
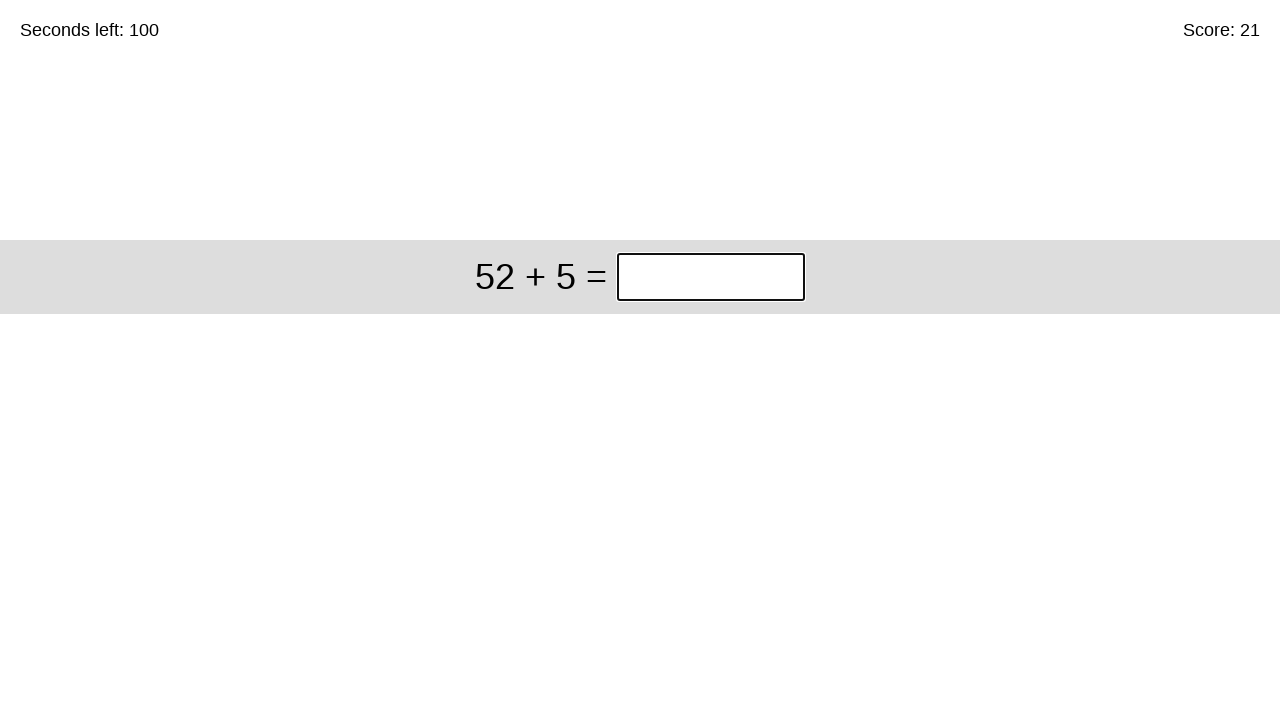

Calculated addition: 52 + 5 = 57
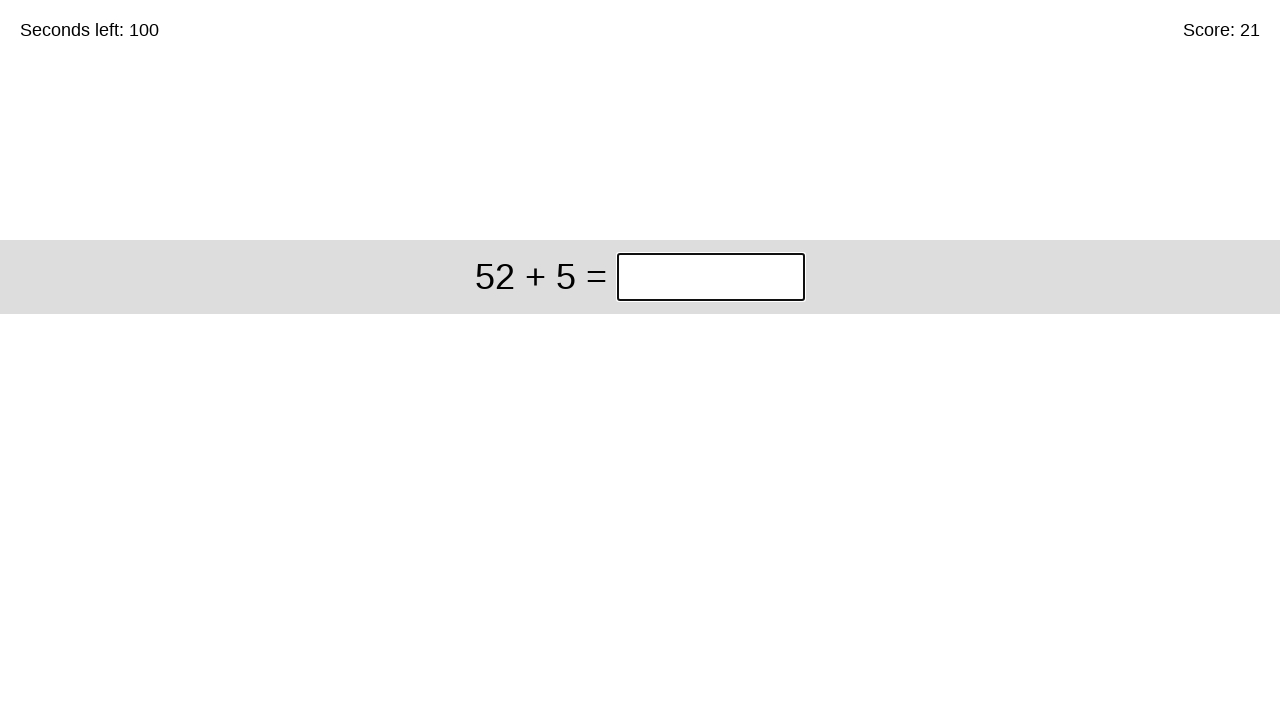

Filled input field with answer: 57 on xpath=/html/body/div/div/div[1]/input
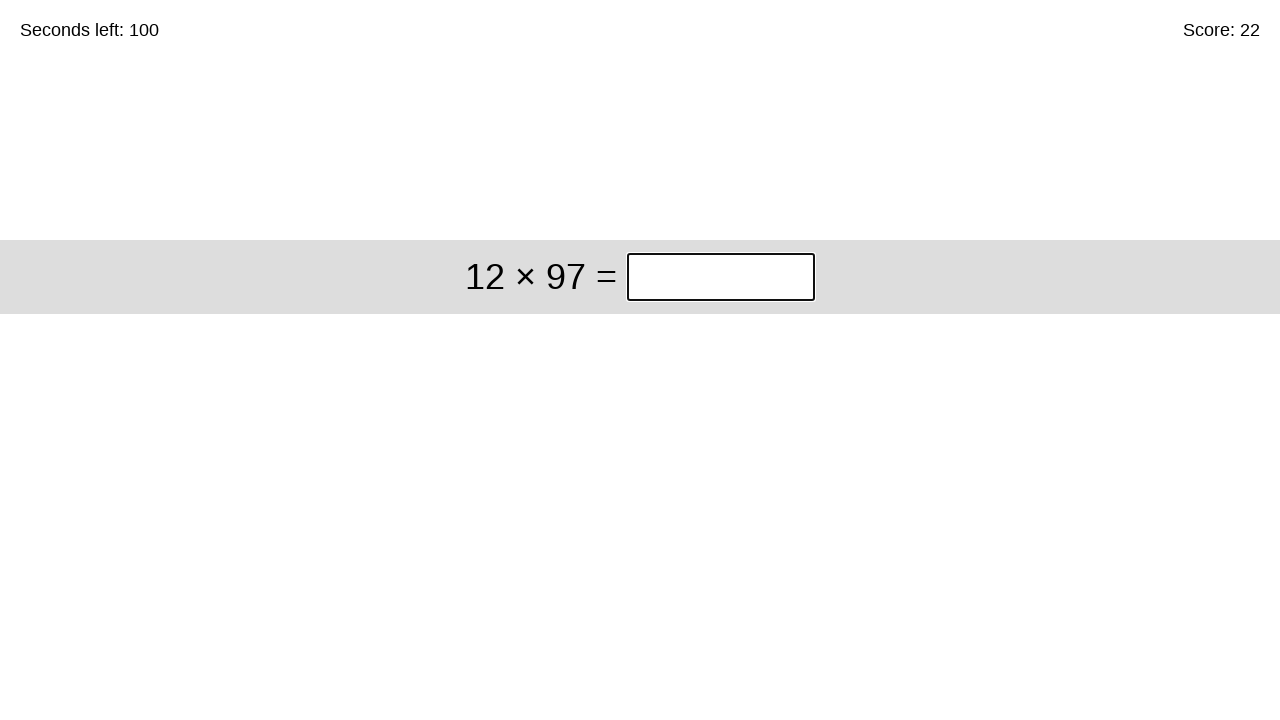

Waited 50ms for next question to load
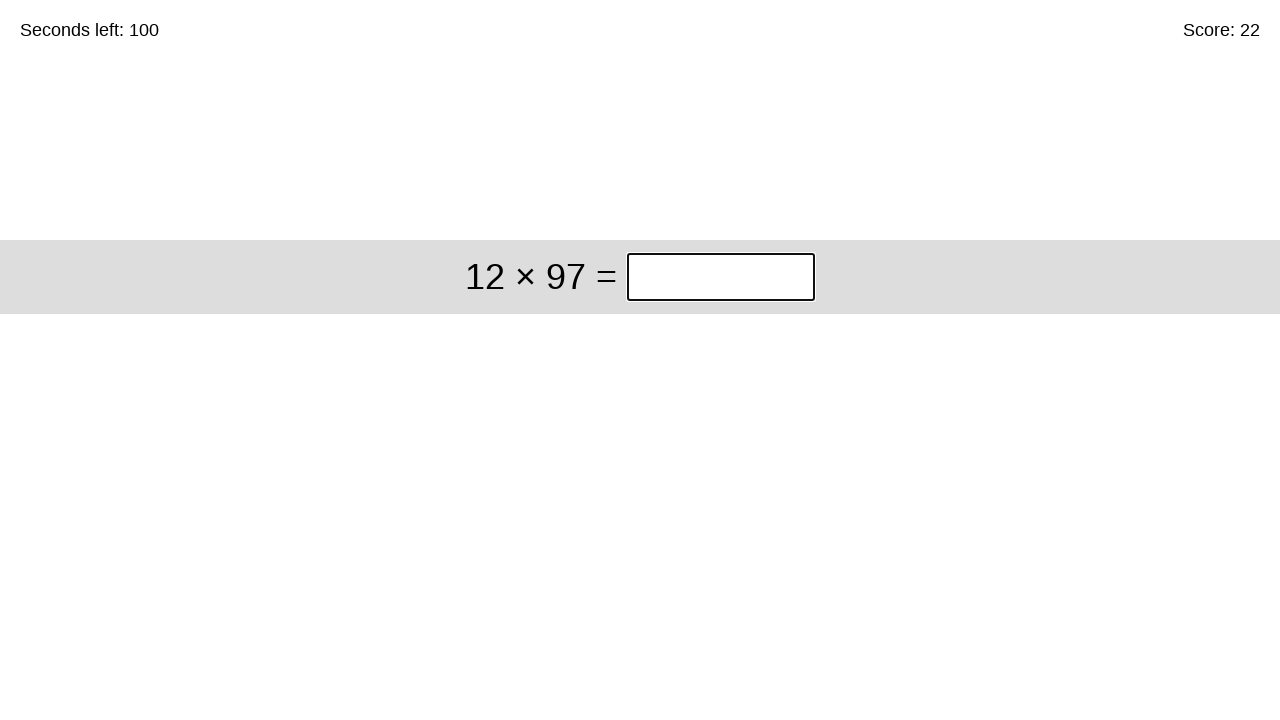

Question element is present and ready
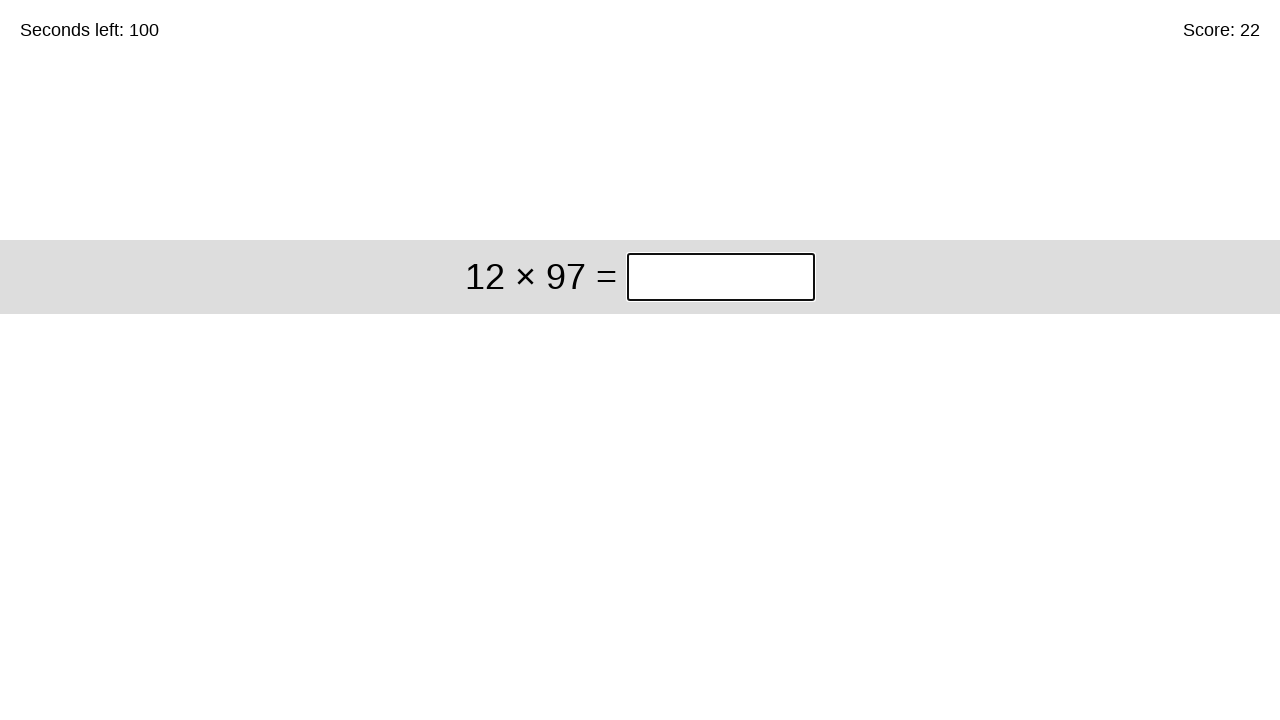

Retrieved question text: 12 × 97
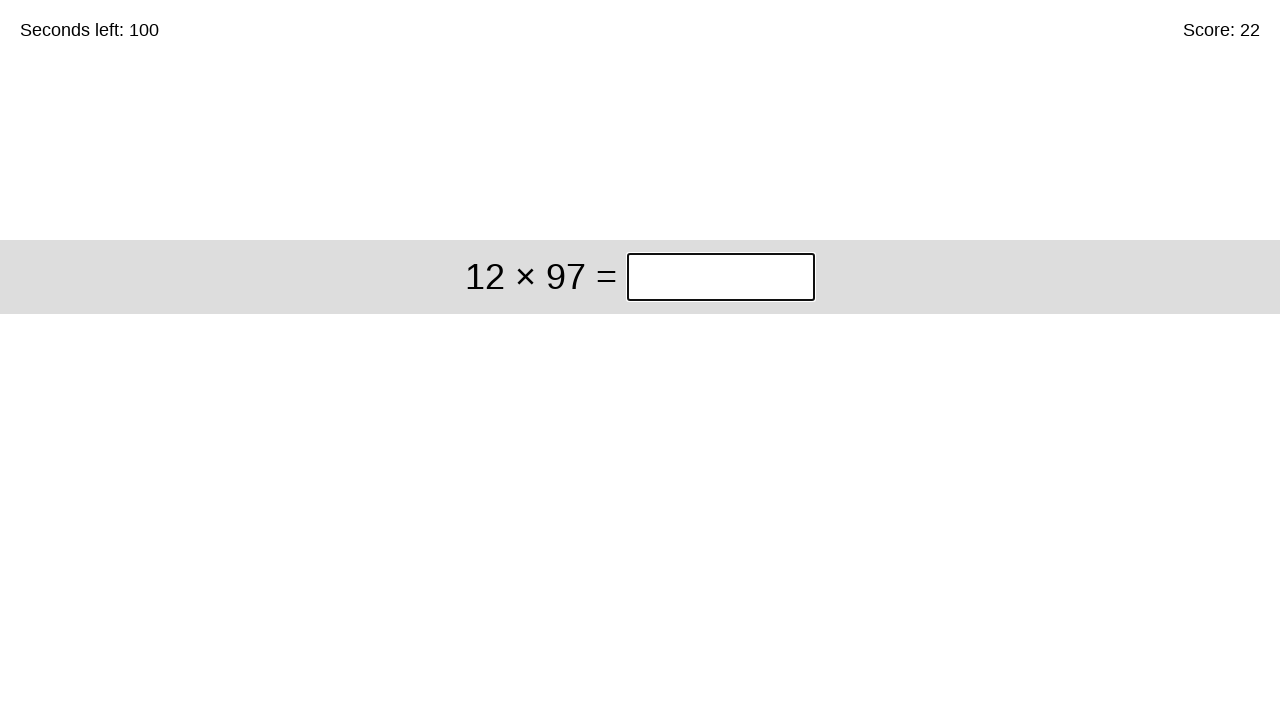

Removed spaces from question
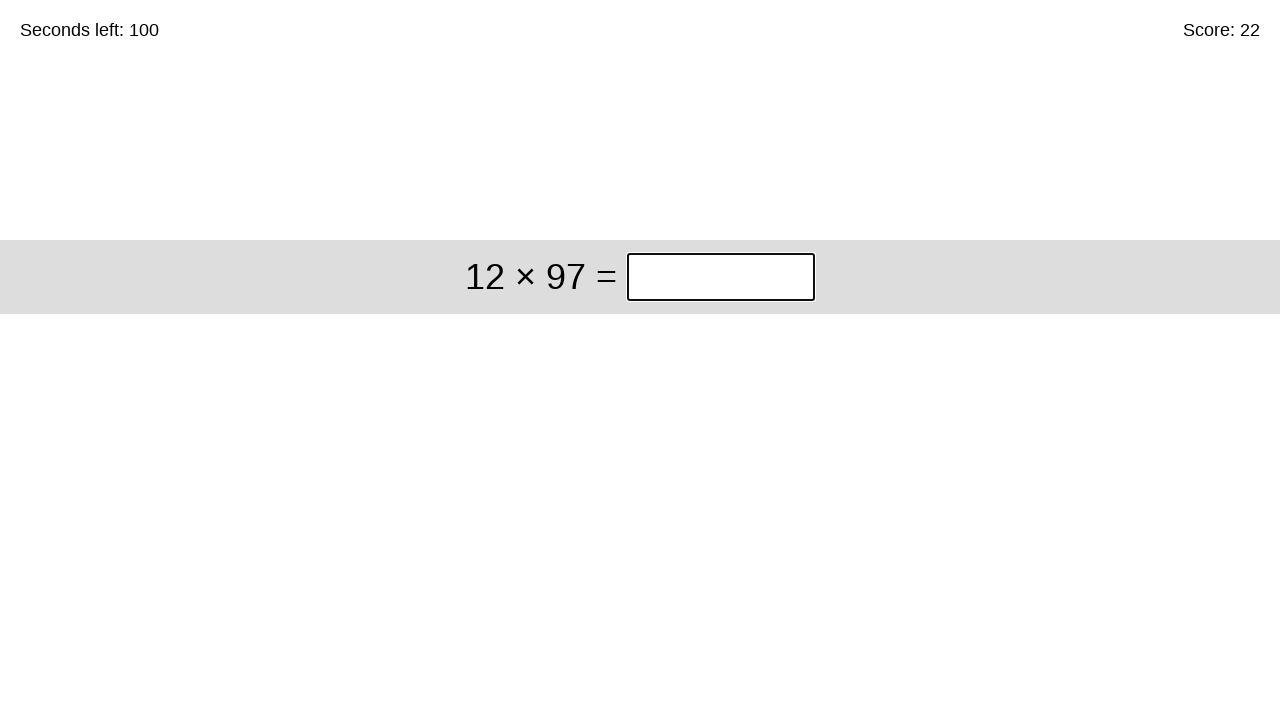

Calculated multiplication: 12 × 97 = 1164
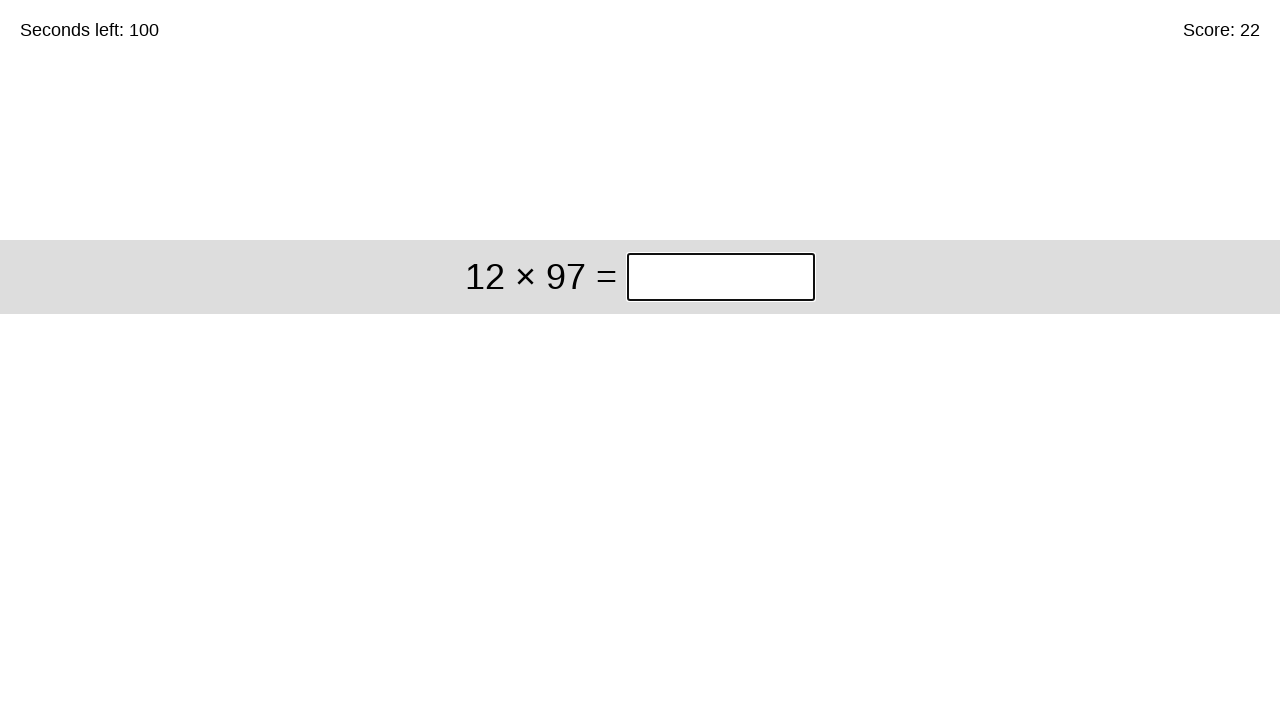

Filled input field with answer: 1164 on xpath=/html/body/div/div/div[1]/input
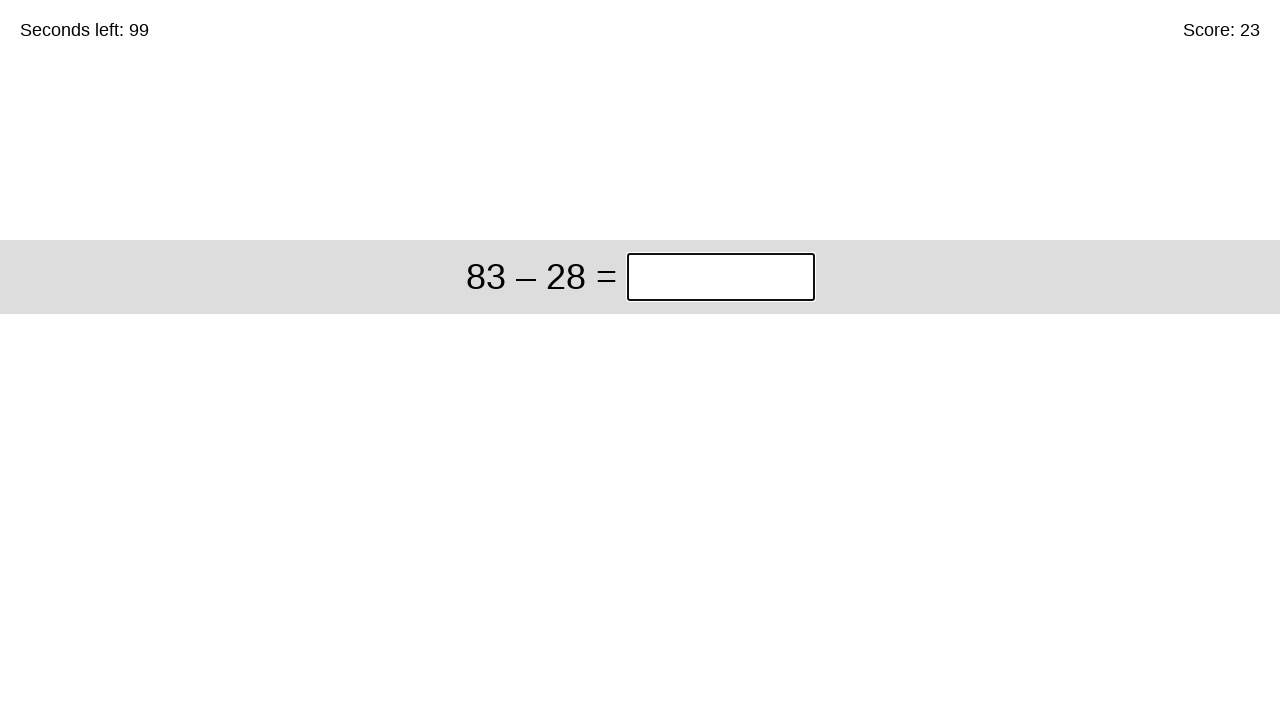

Waited 50ms for next question to load
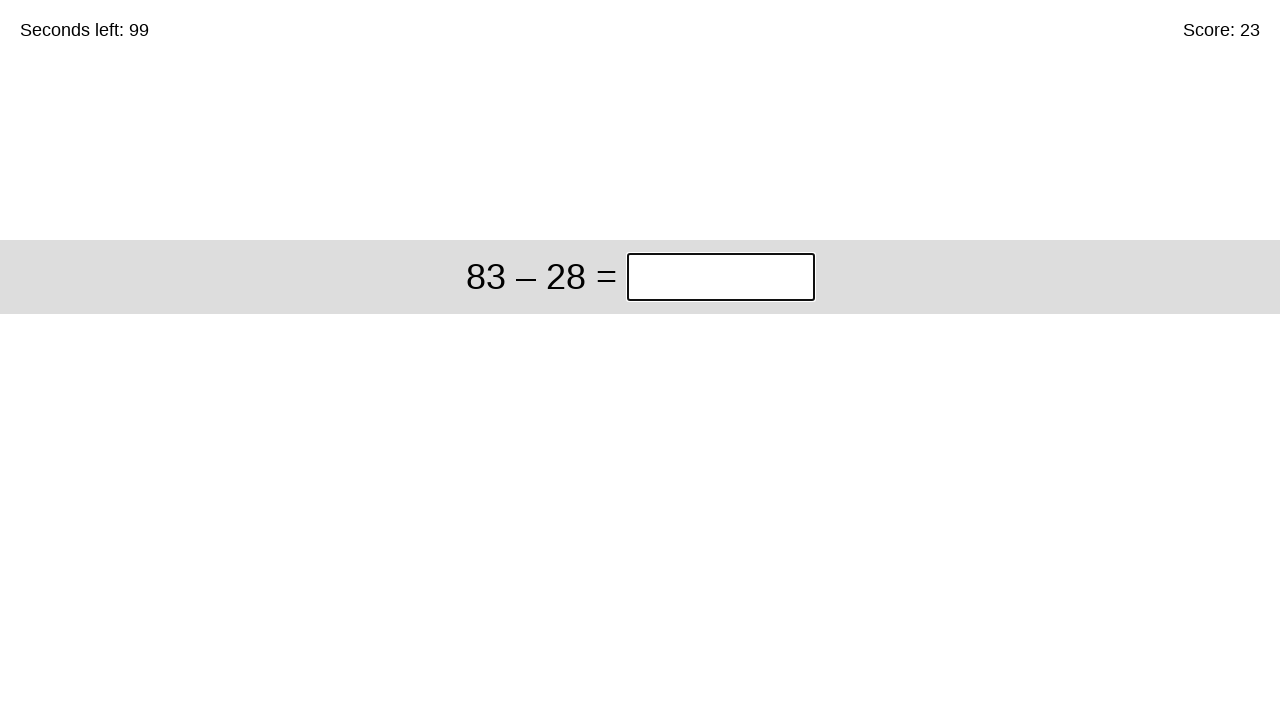

Question element is present and ready
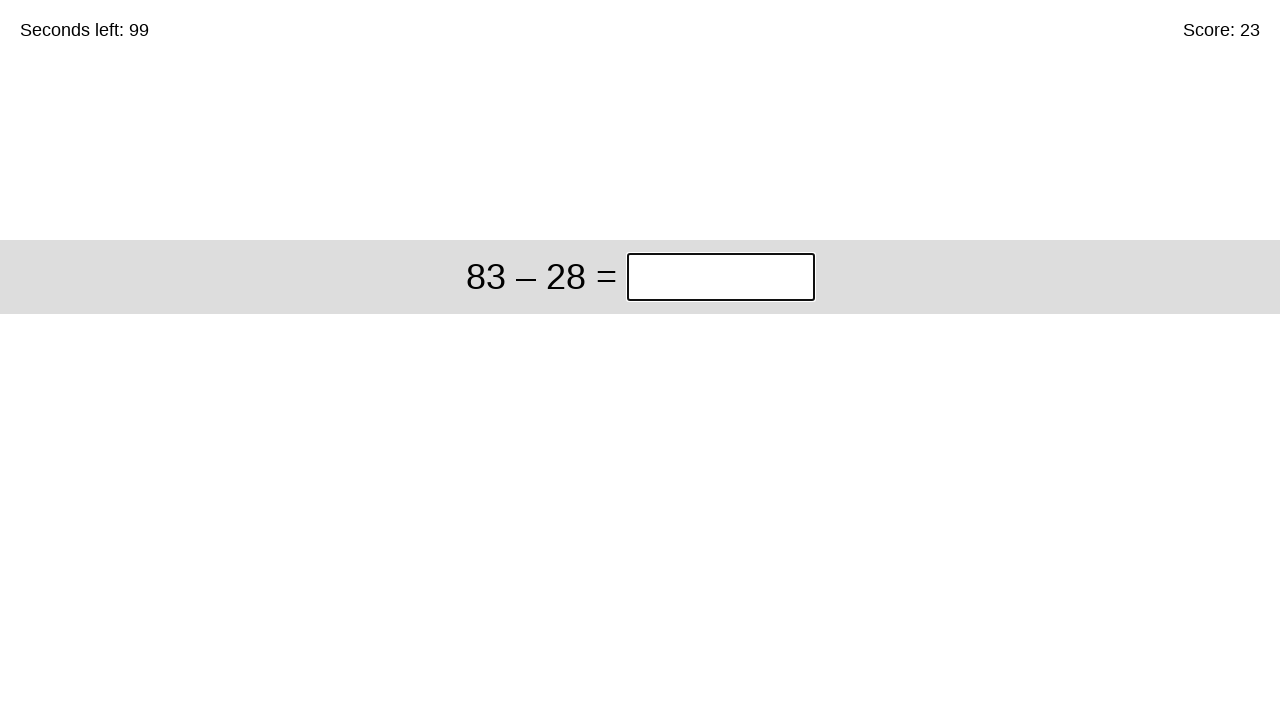

Retrieved question text: 83 – 28
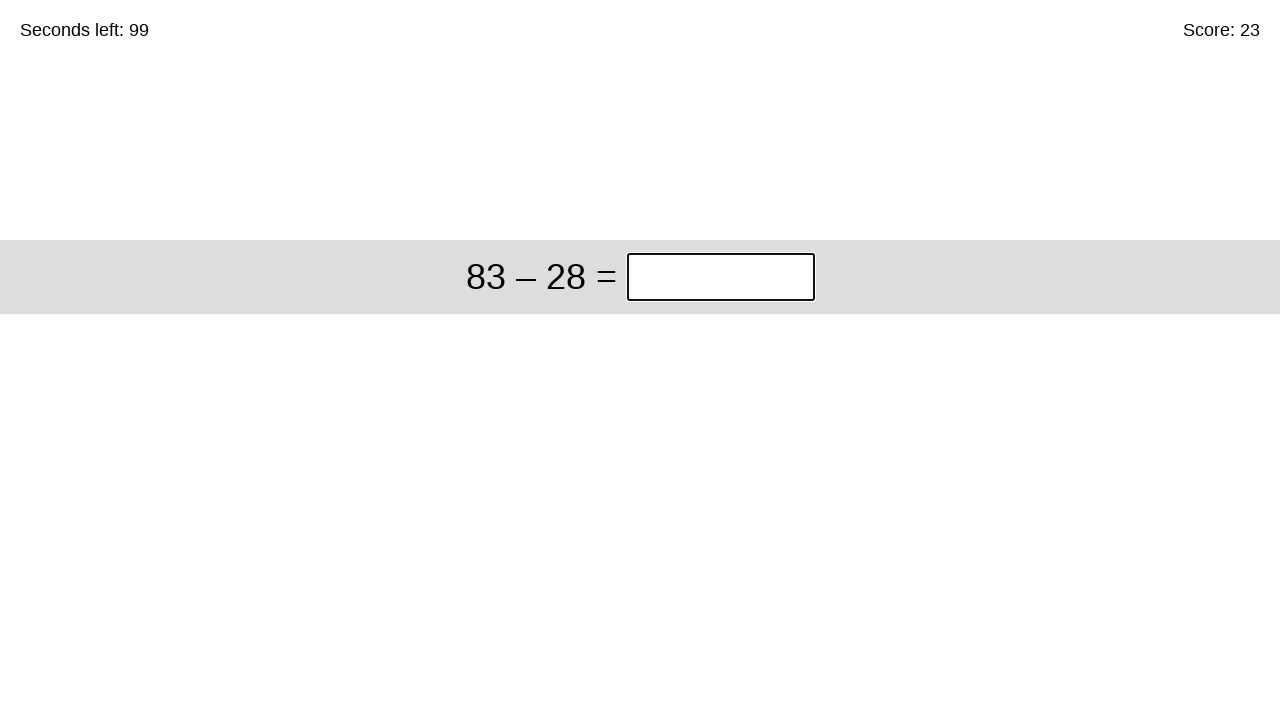

Removed spaces from question
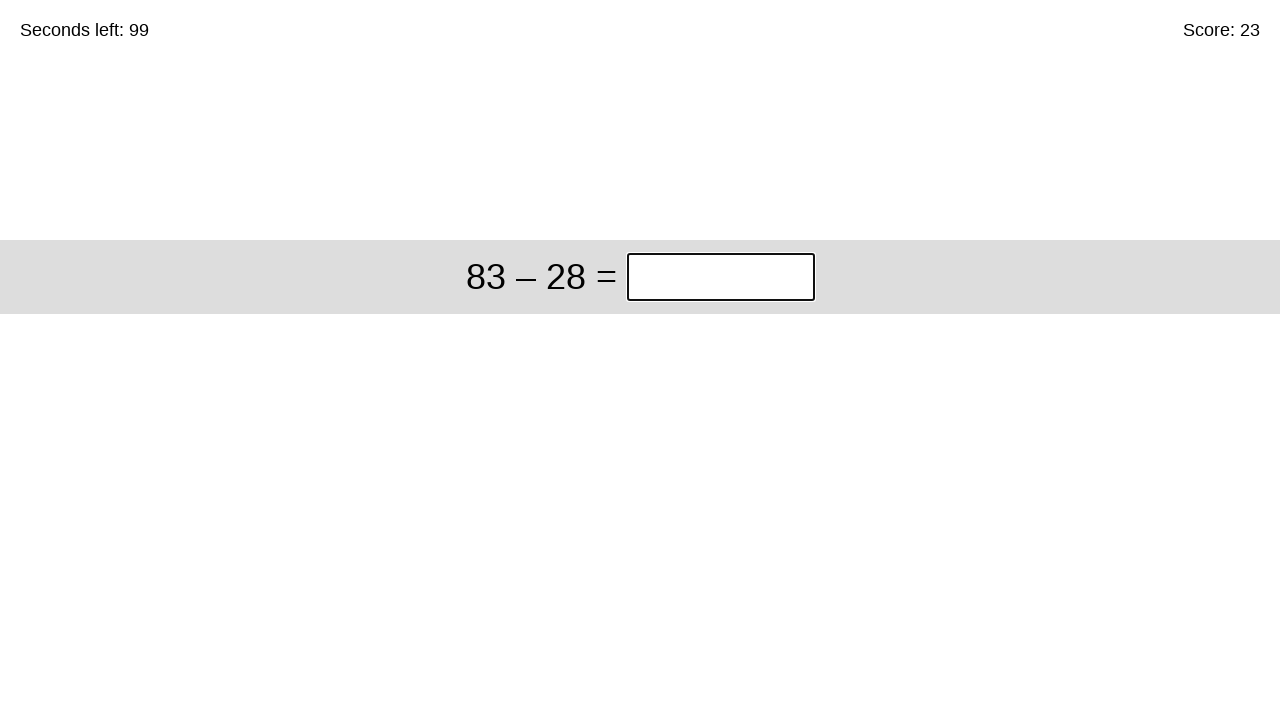

Calculated subtraction: 83 – 28 = 55
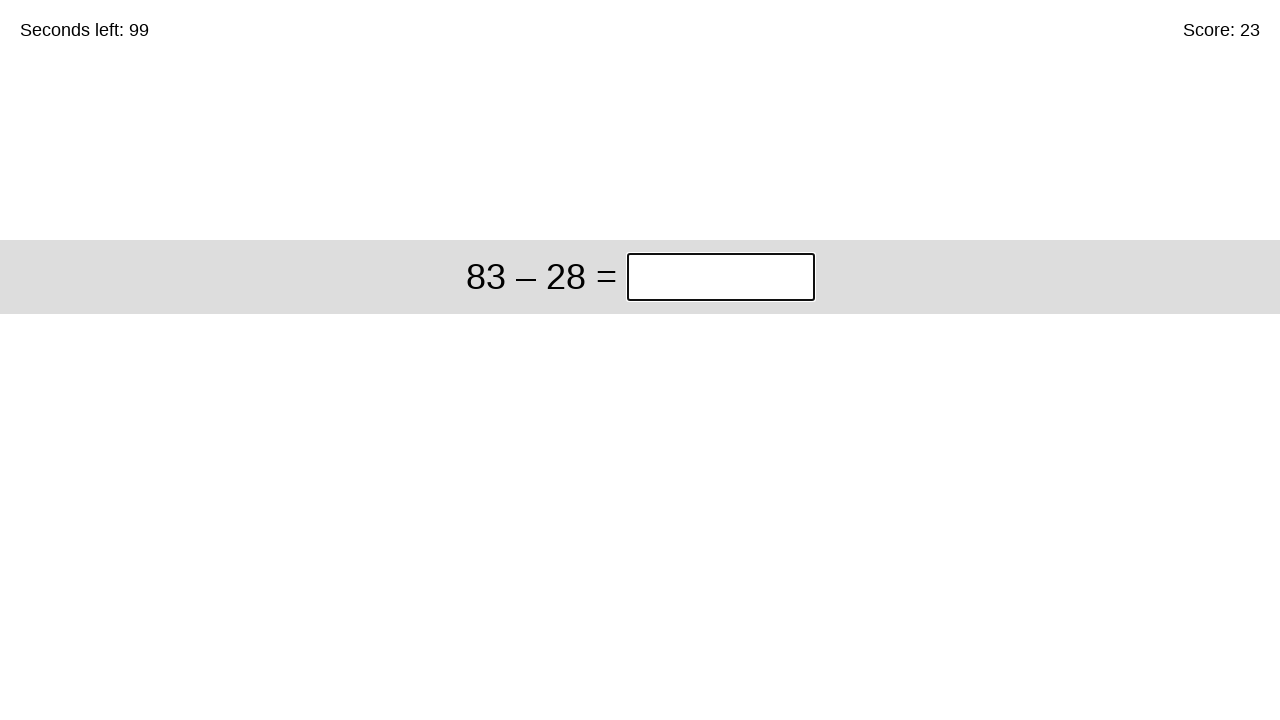

Filled input field with answer: 55 on xpath=/html/body/div/div/div[1]/input
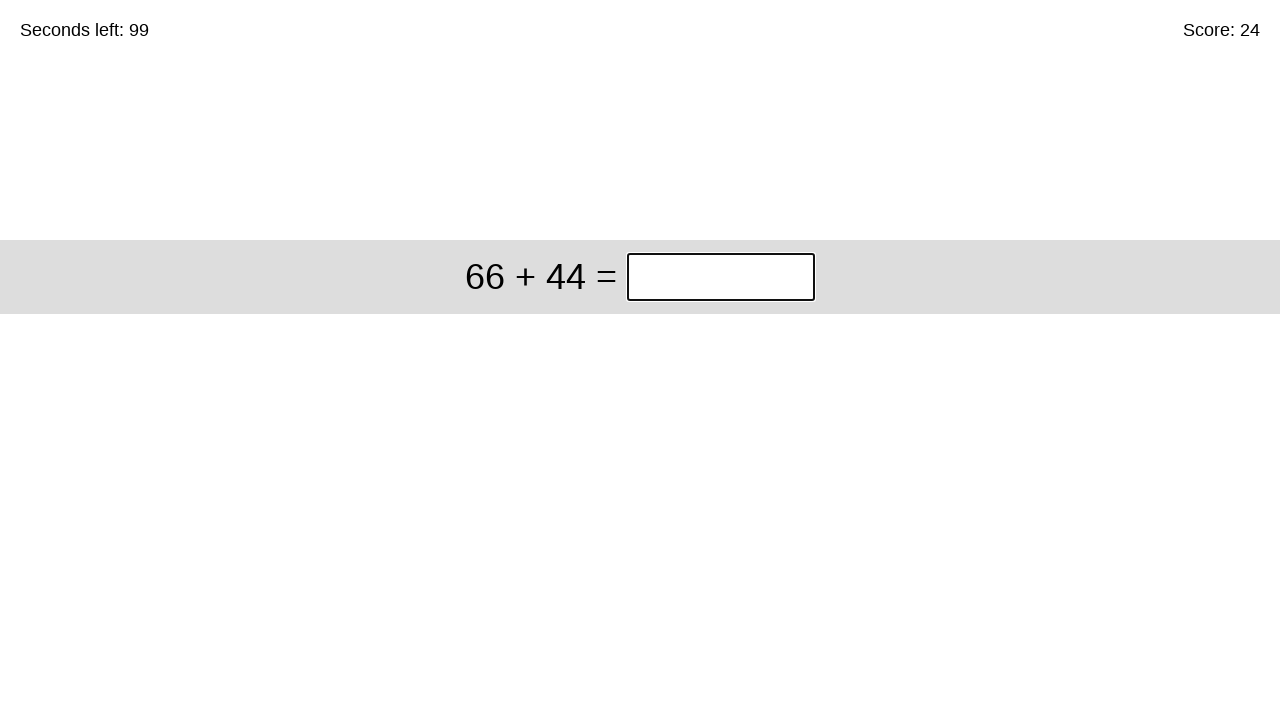

Waited 50ms for next question to load
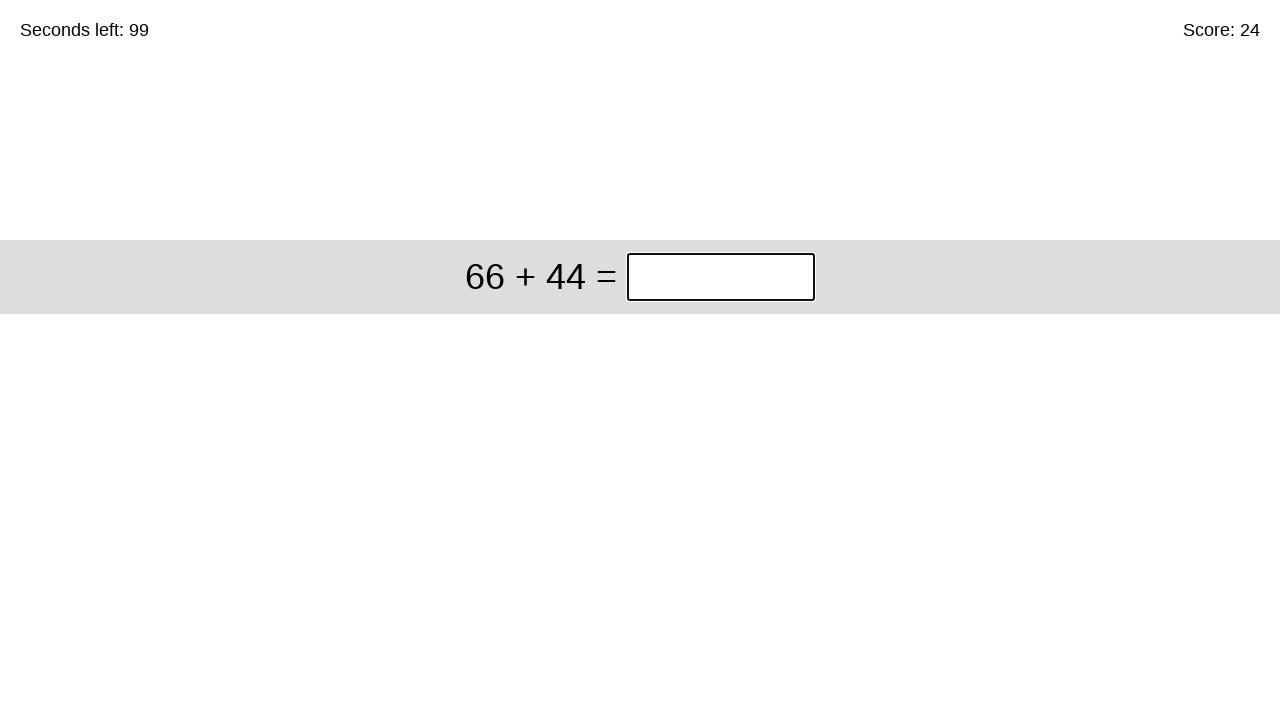

Question element is present and ready
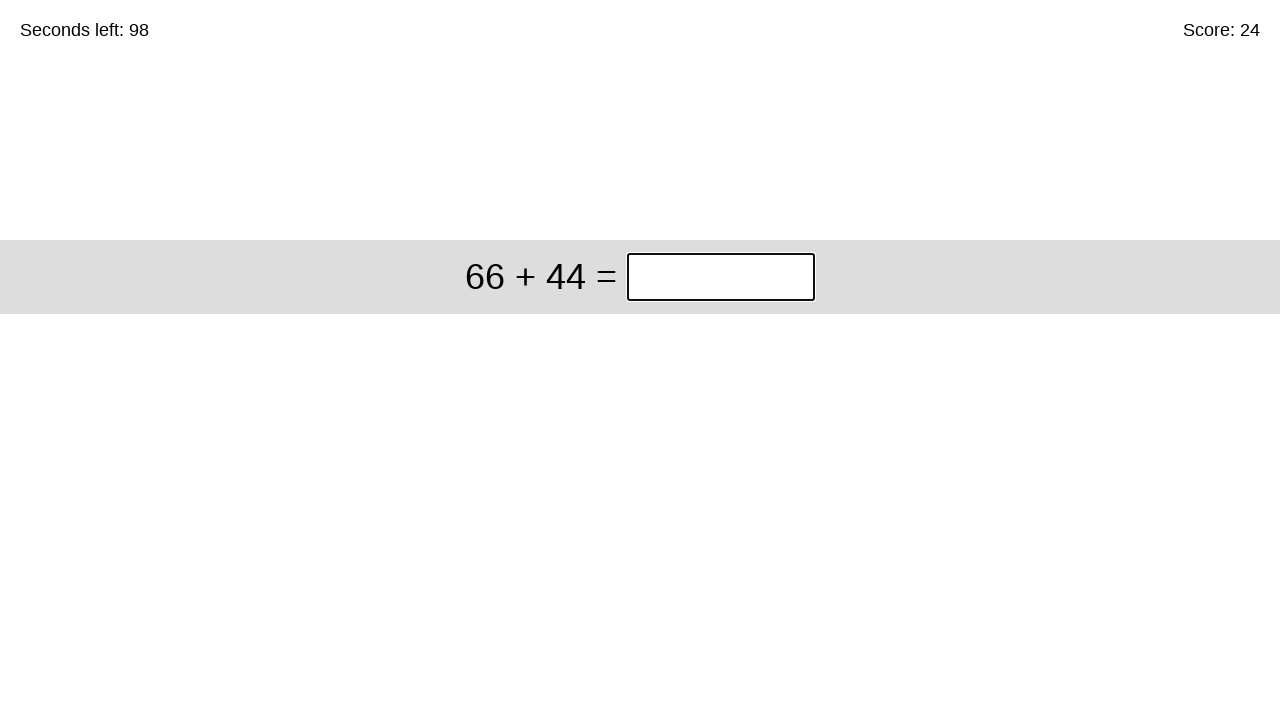

Retrieved question text: 66 + 44
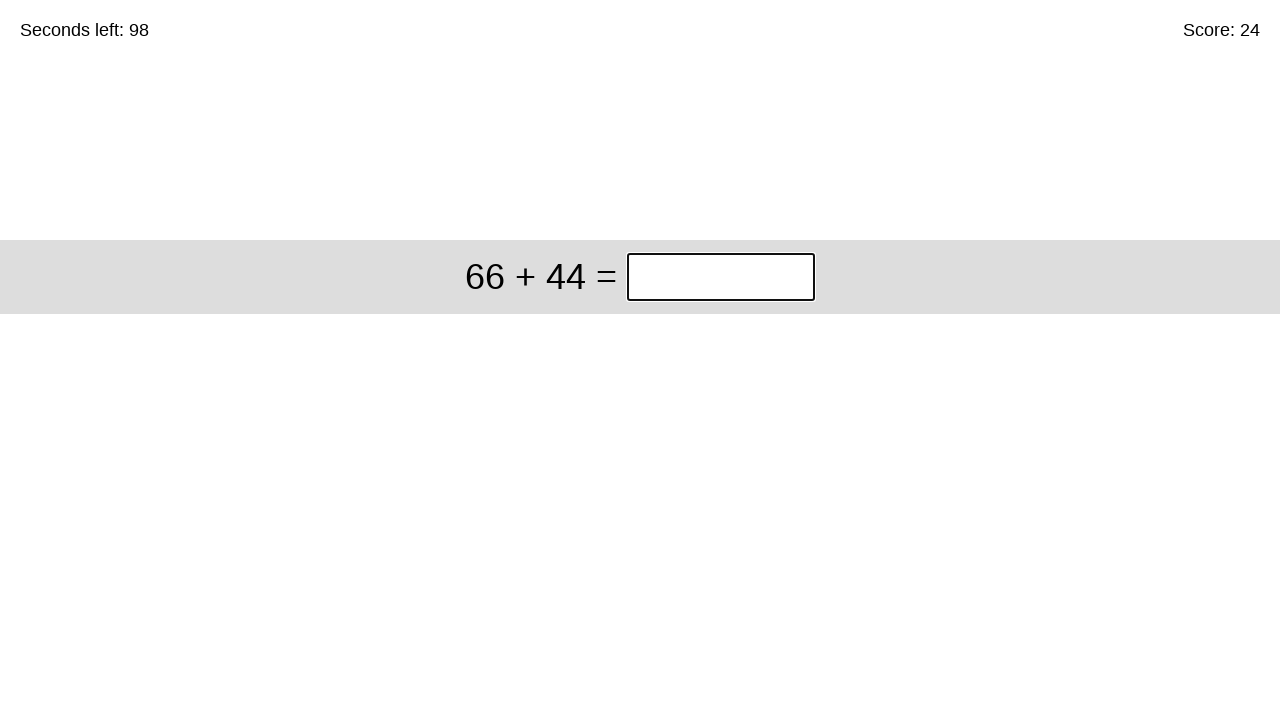

Removed spaces from question
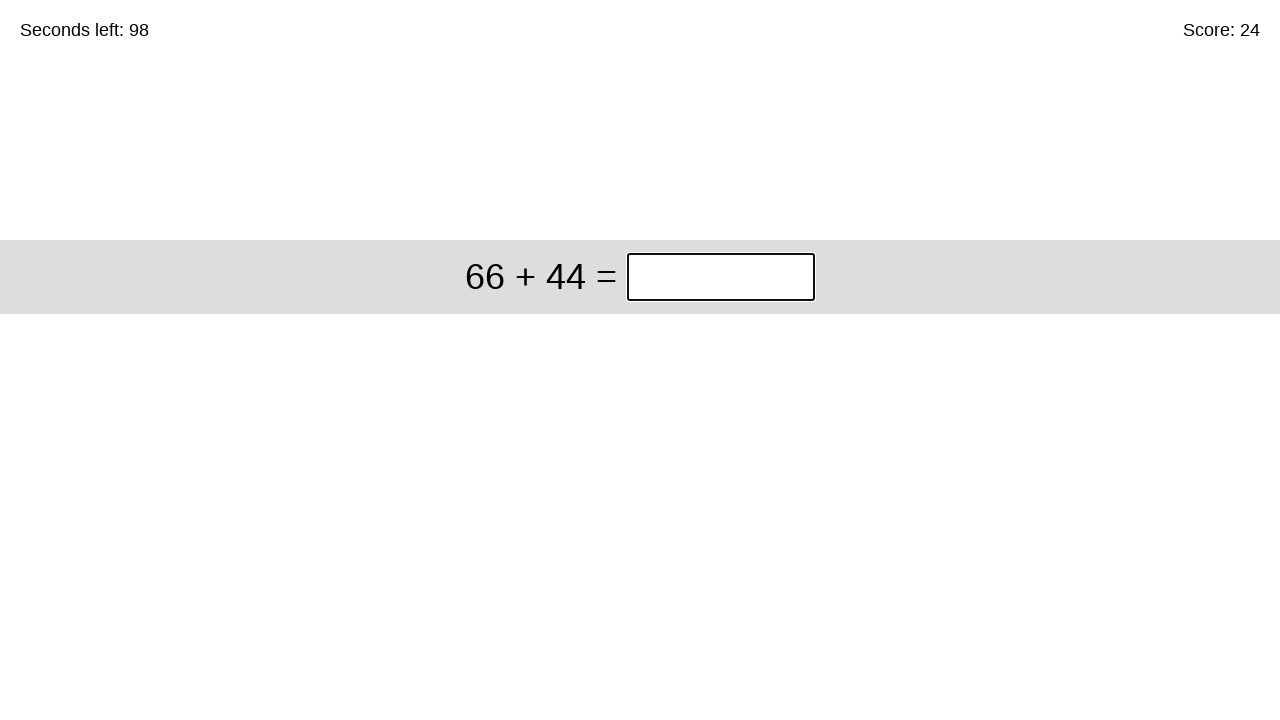

Calculated addition: 66 + 44 = 110
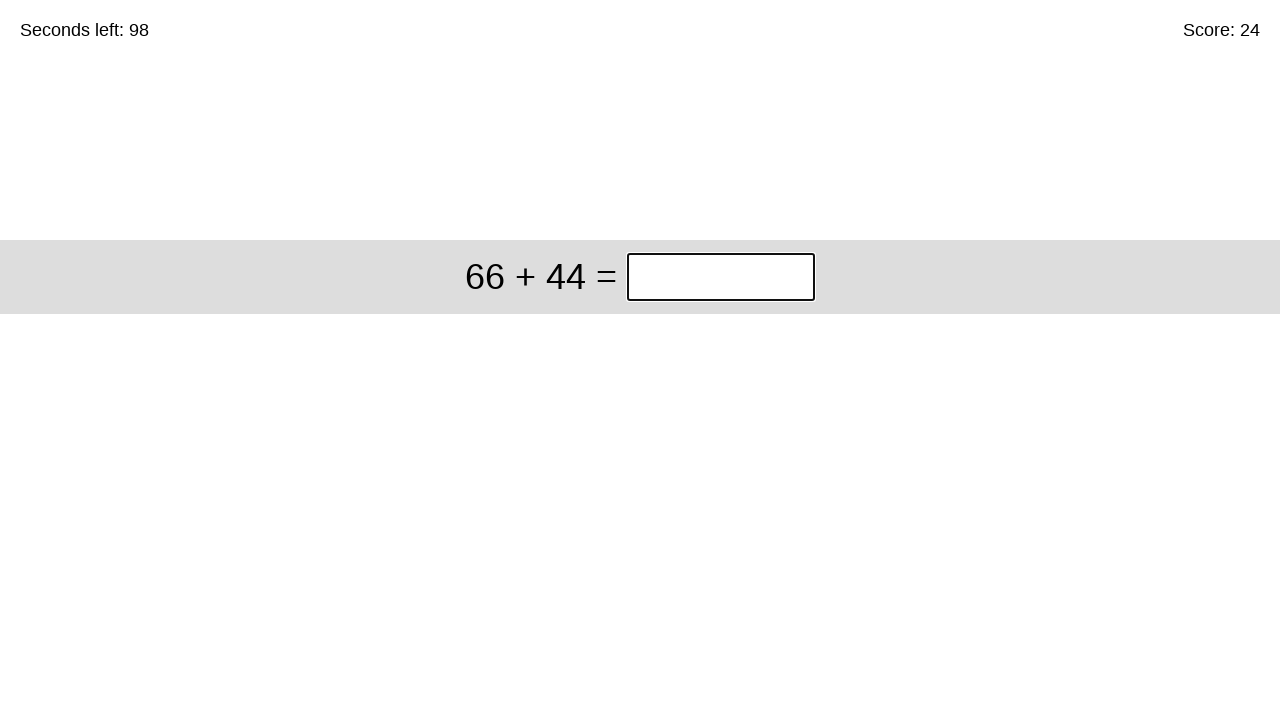

Filled input field with answer: 110 on xpath=/html/body/div/div/div[1]/input
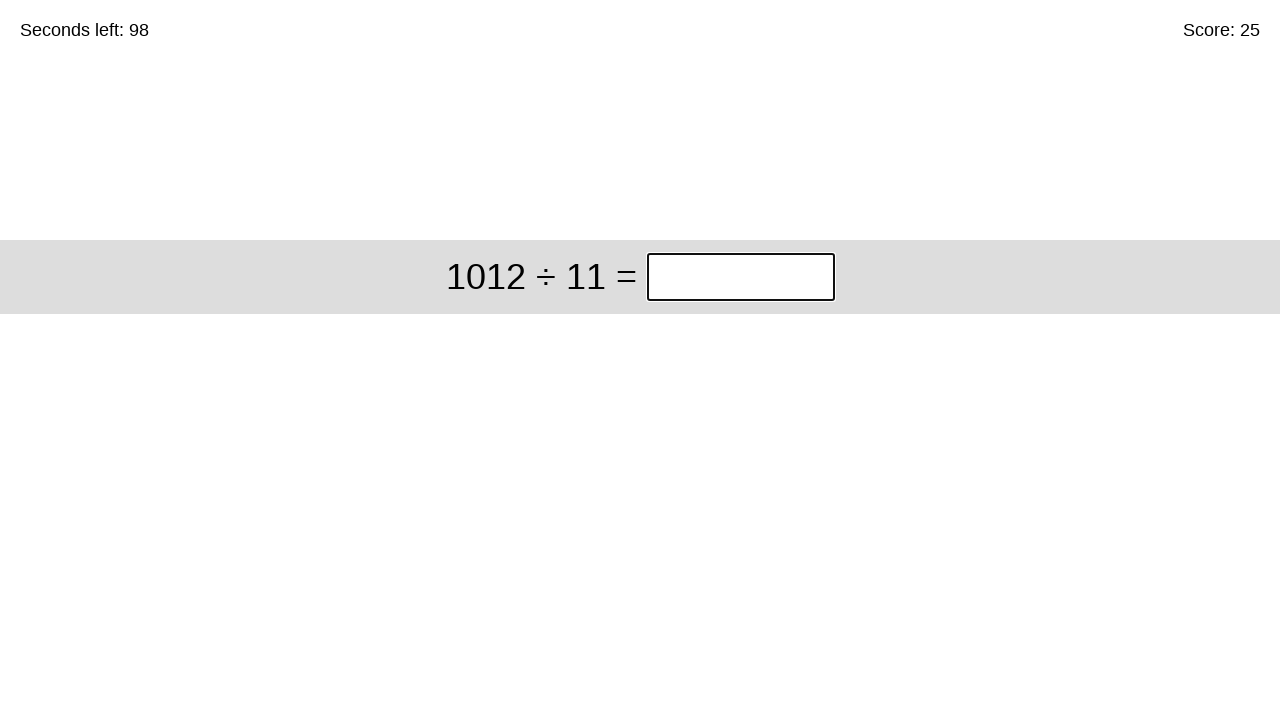

Waited 50ms for next question to load
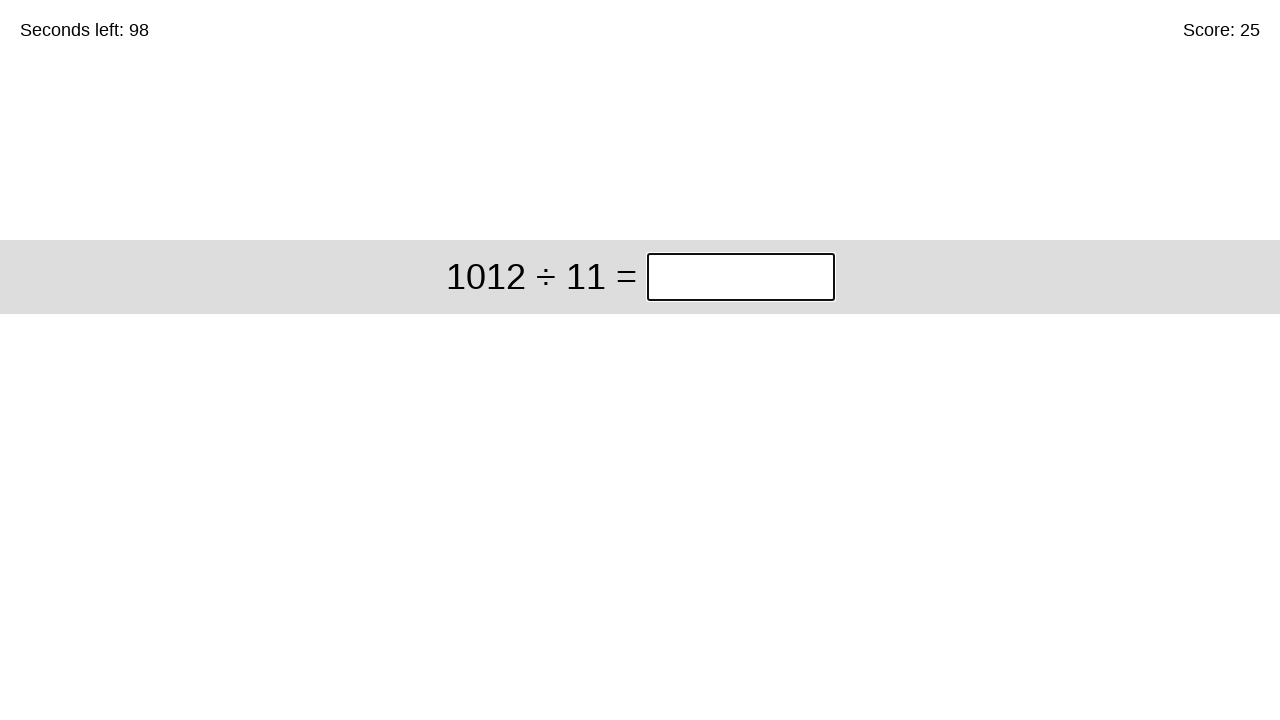

Question element is present and ready
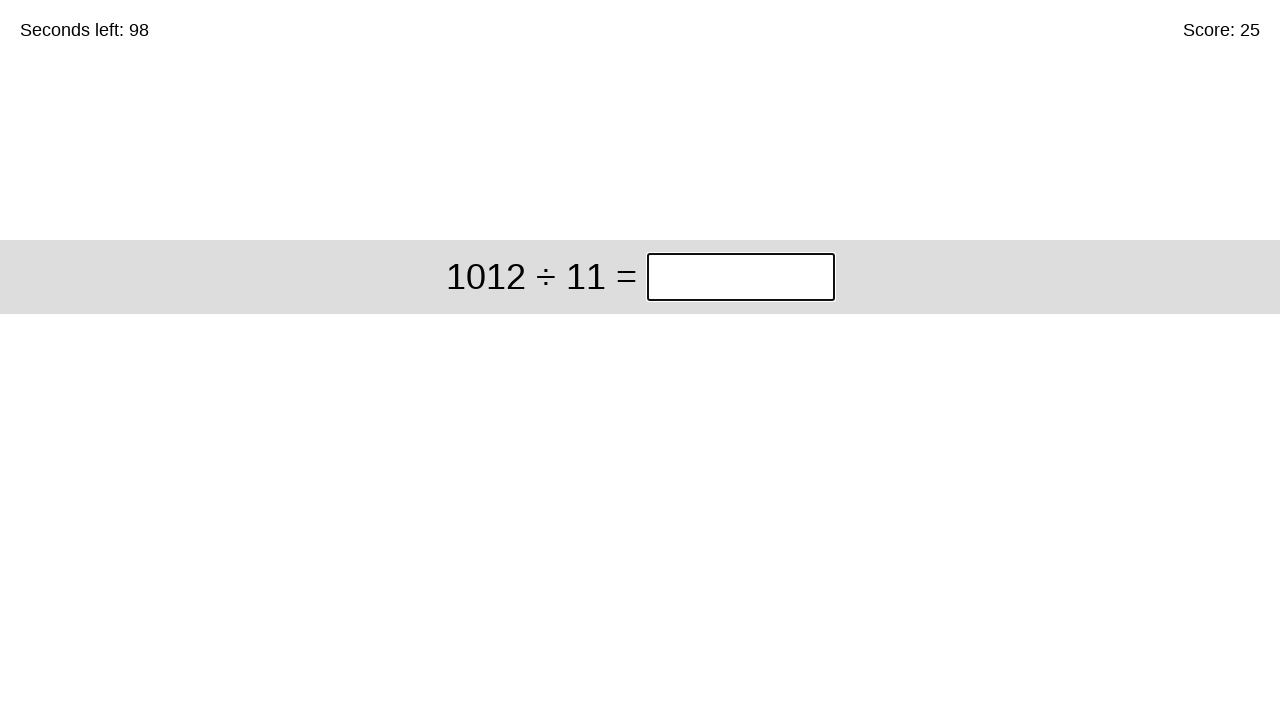

Retrieved question text: 1012 ÷ 11
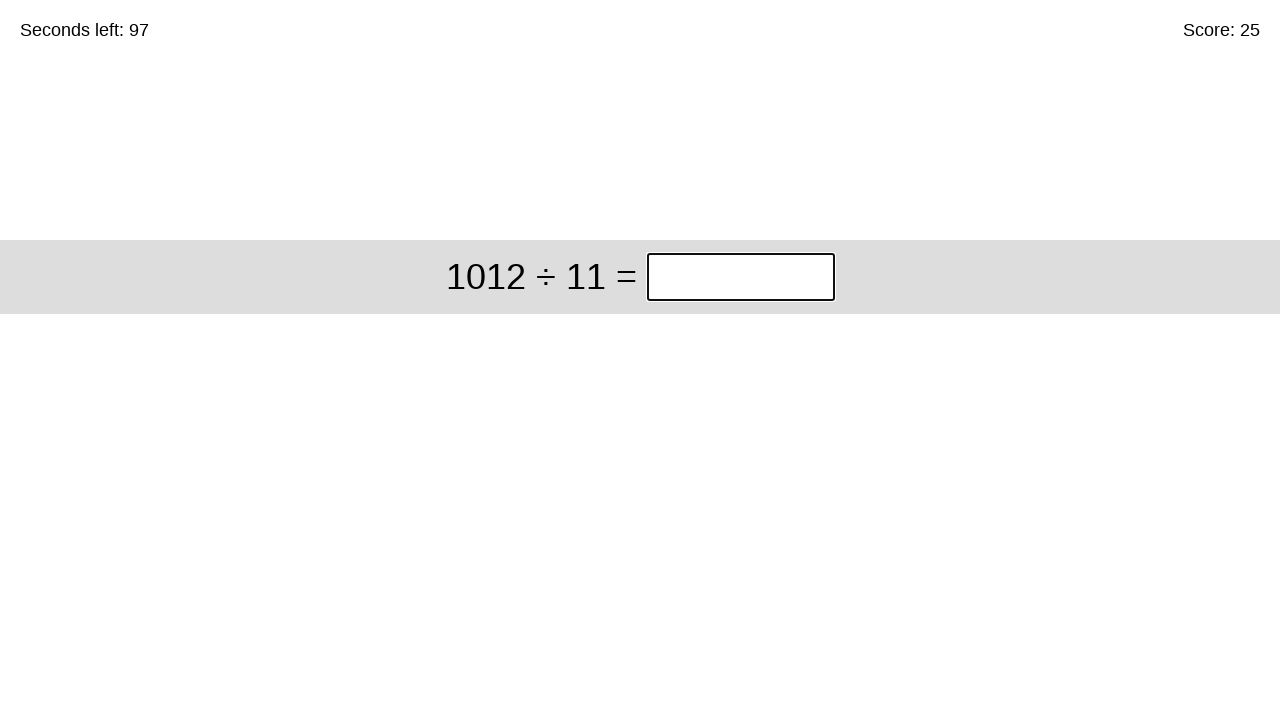

Removed spaces from question
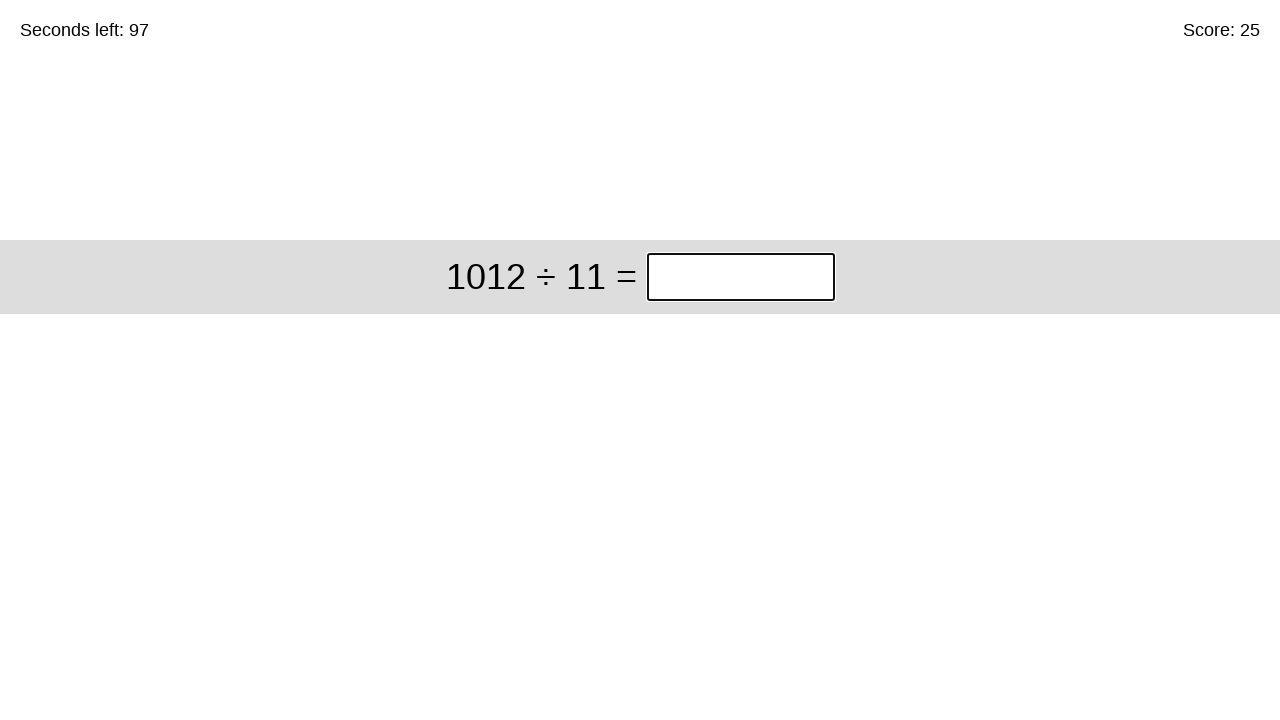

Calculated division: 1012 ÷ 11 = 92
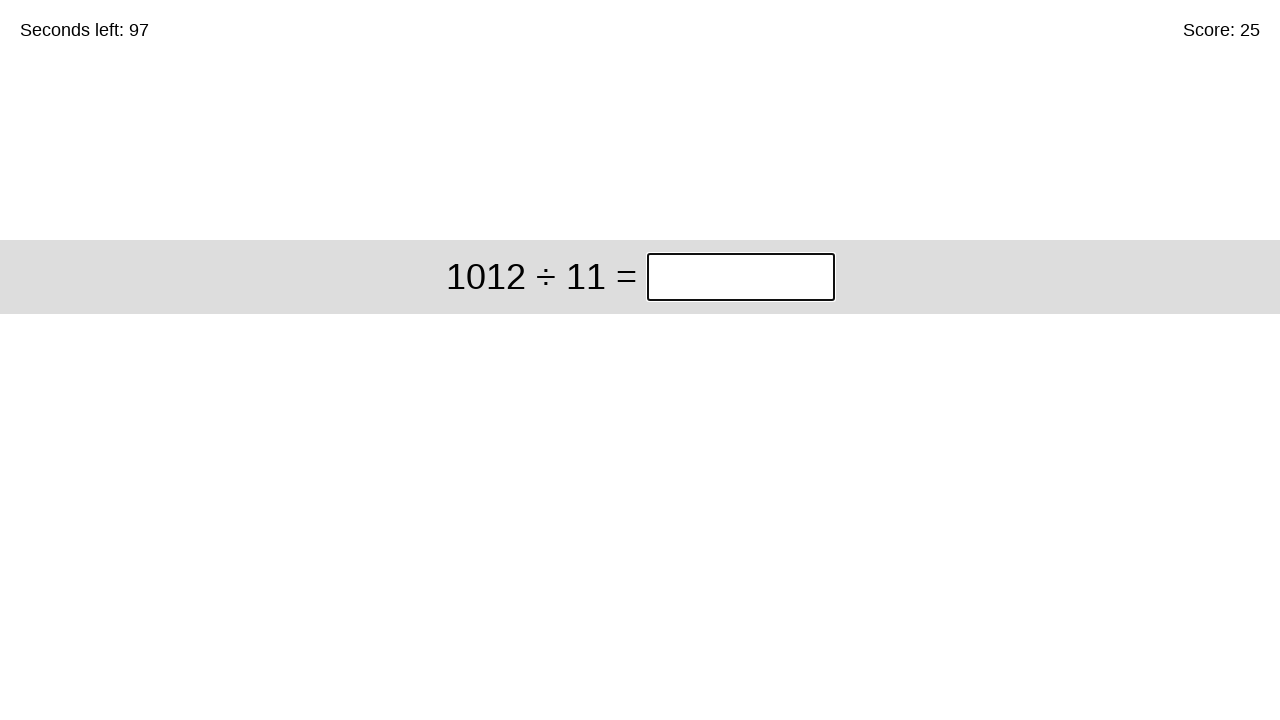

Filled input field with answer: 92 on xpath=/html/body/div/div/div[1]/input
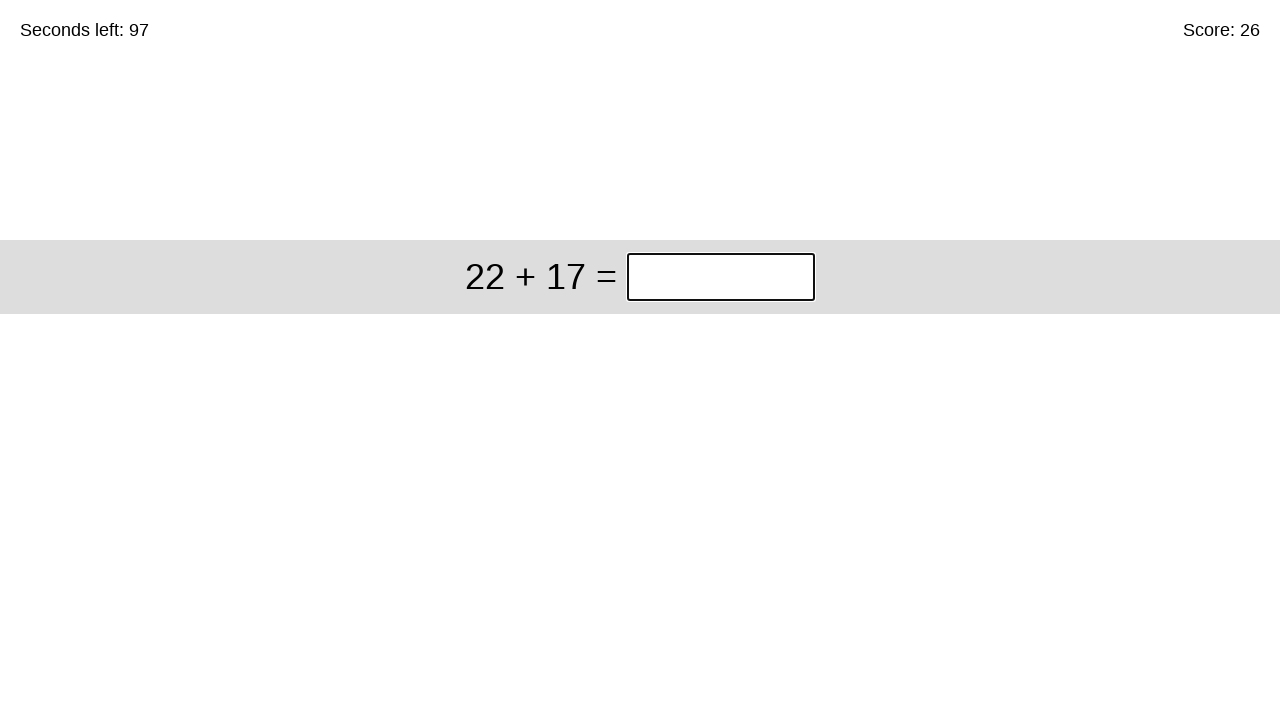

Waited 50ms for next question to load
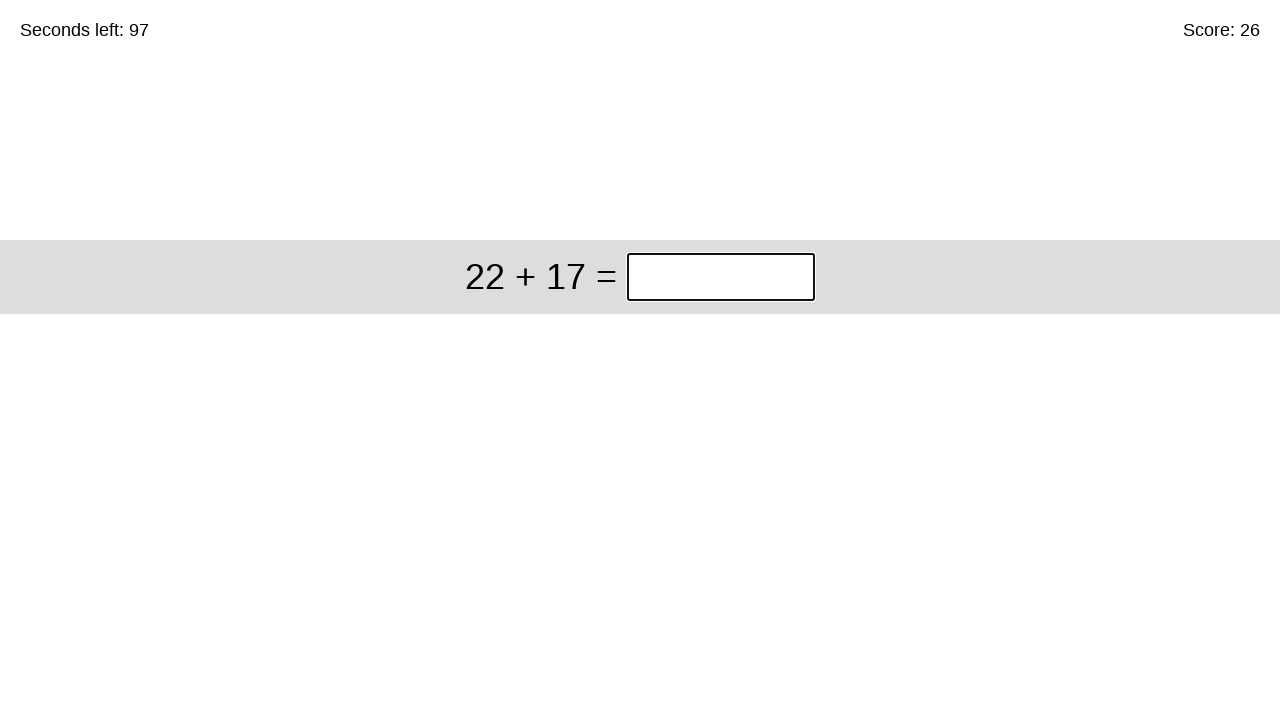

Question element is present and ready
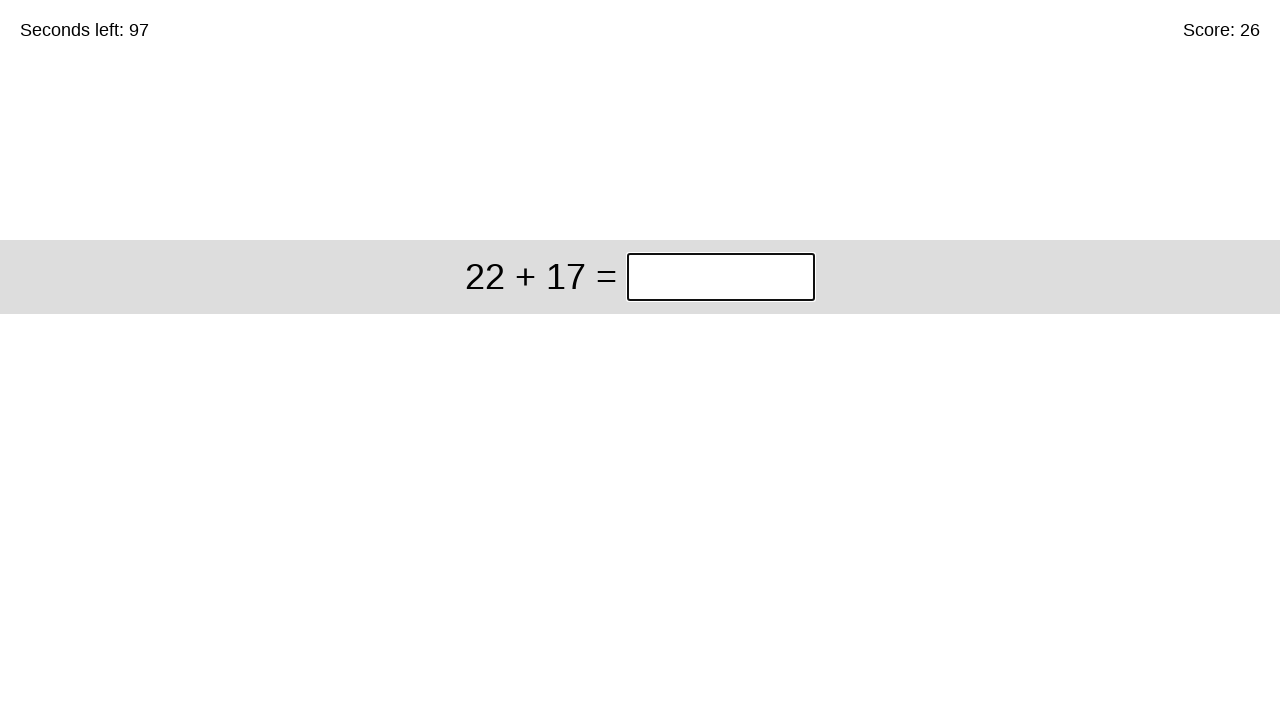

Retrieved question text: 22 + 17
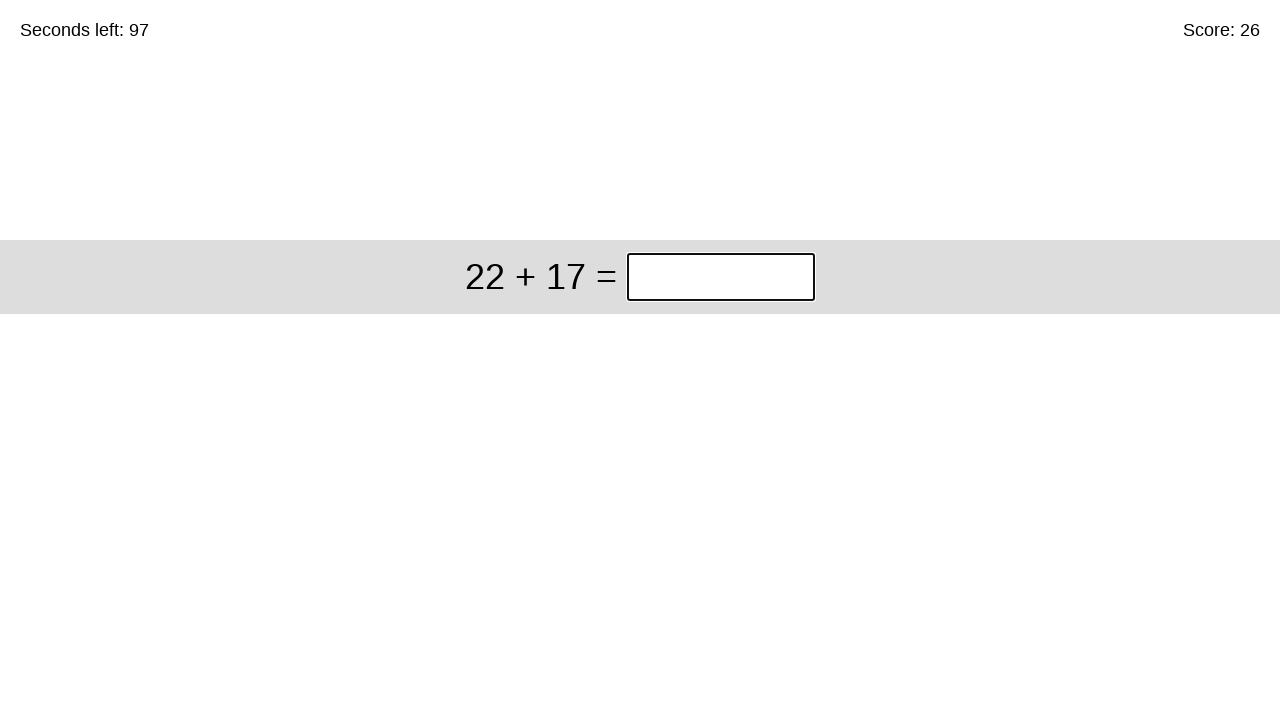

Removed spaces from question
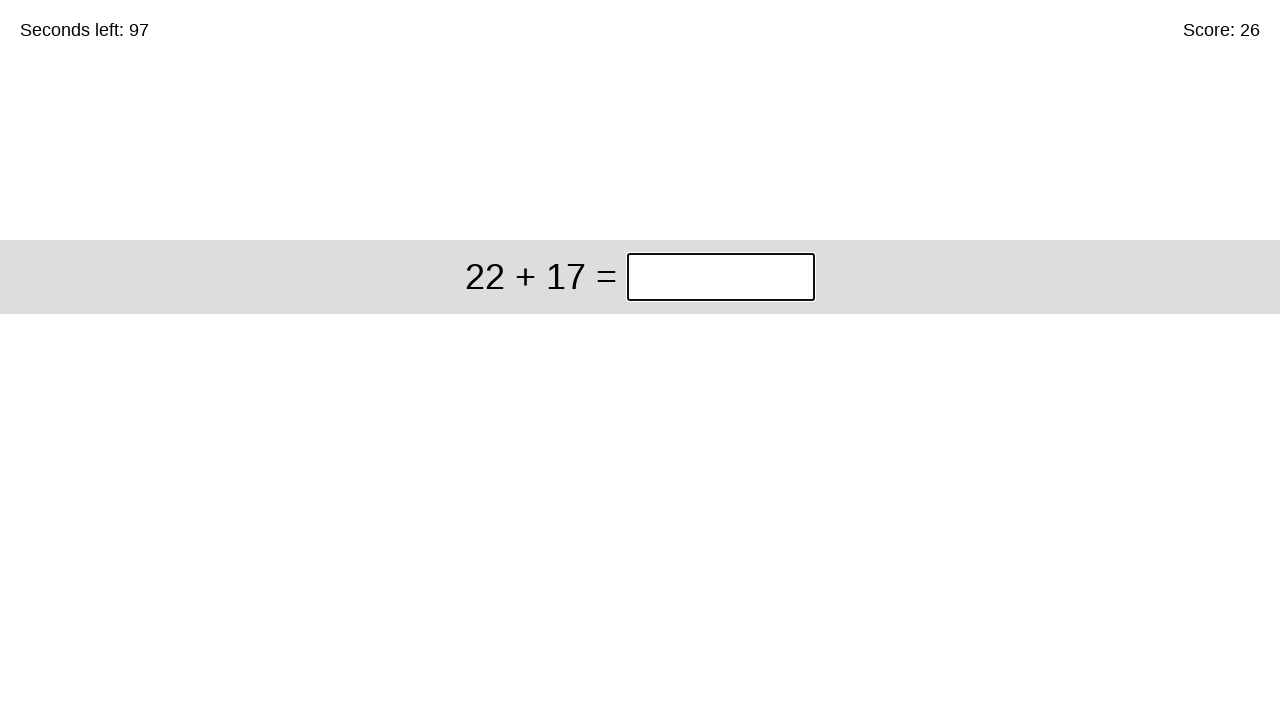

Calculated addition: 22 + 17 = 39
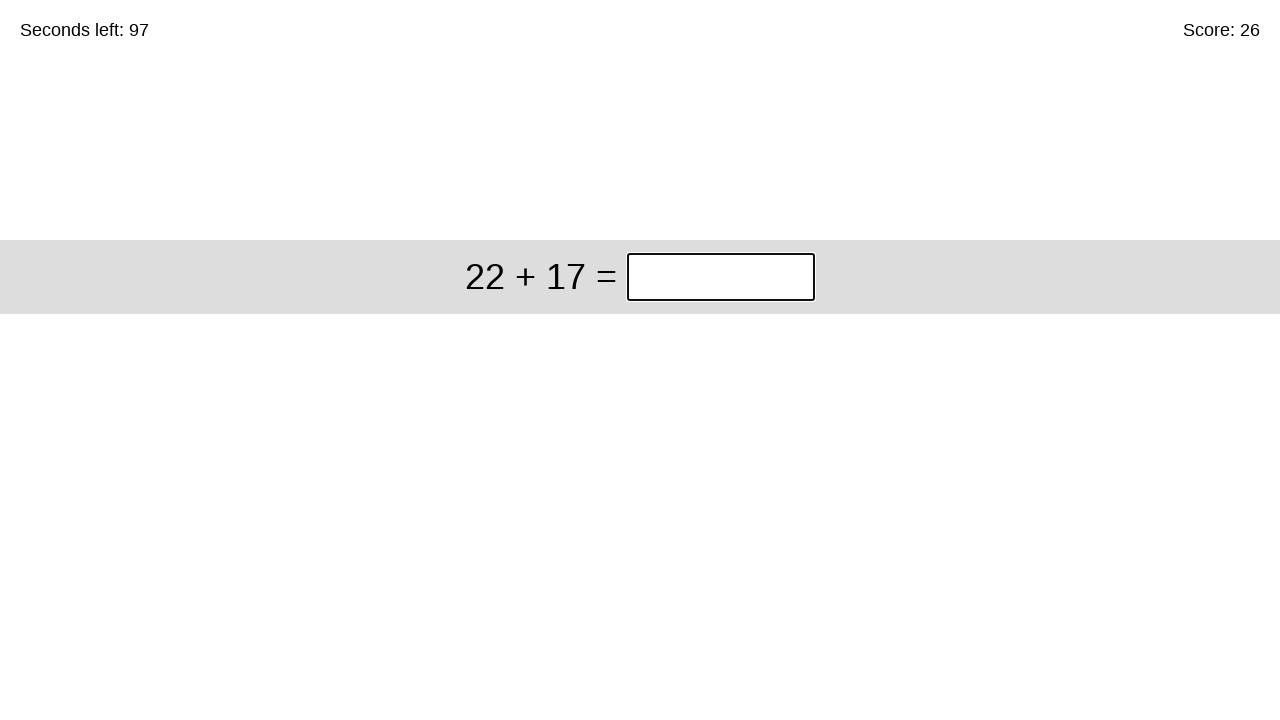

Filled input field with answer: 39 on xpath=/html/body/div/div/div[1]/input
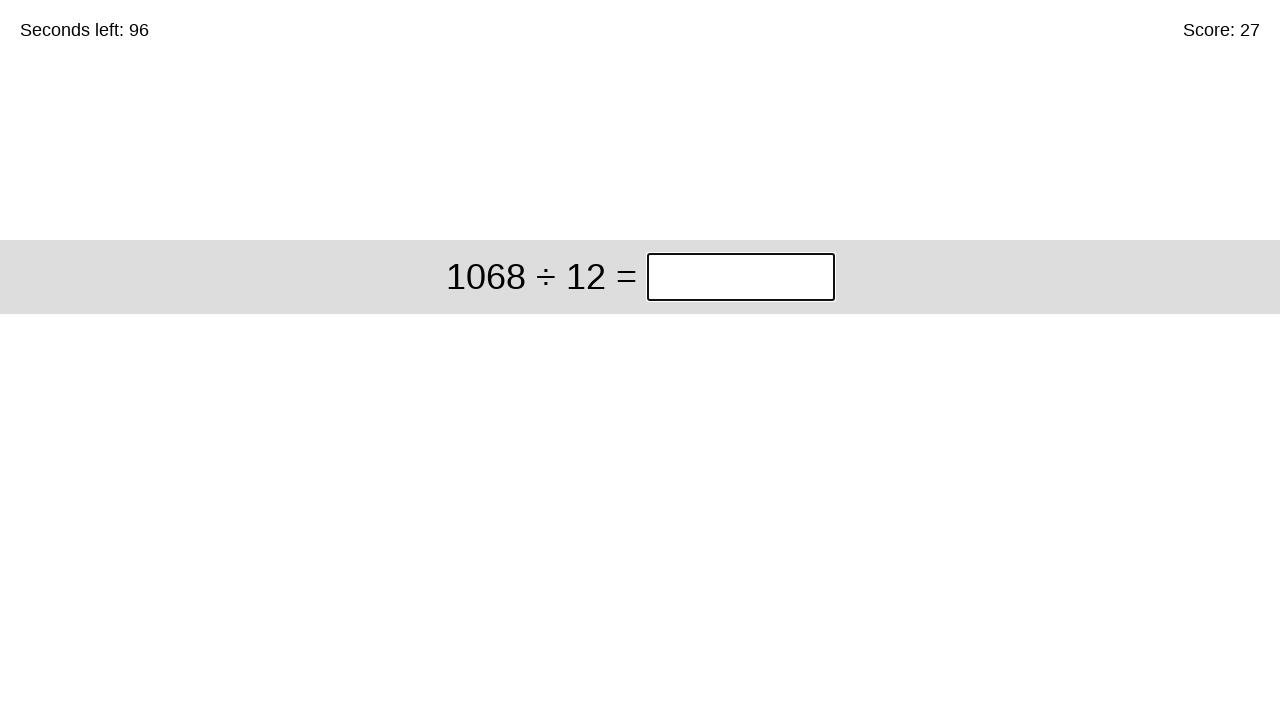

Waited 50ms for next question to load
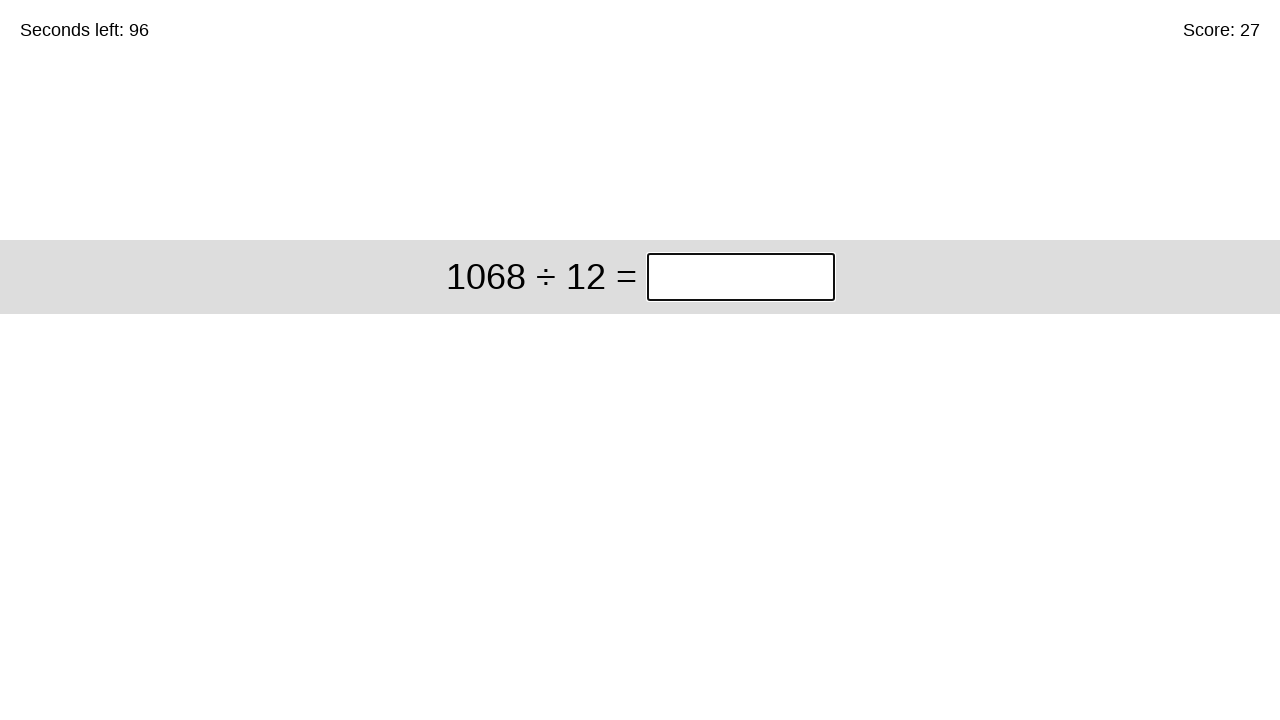

Question element is present and ready
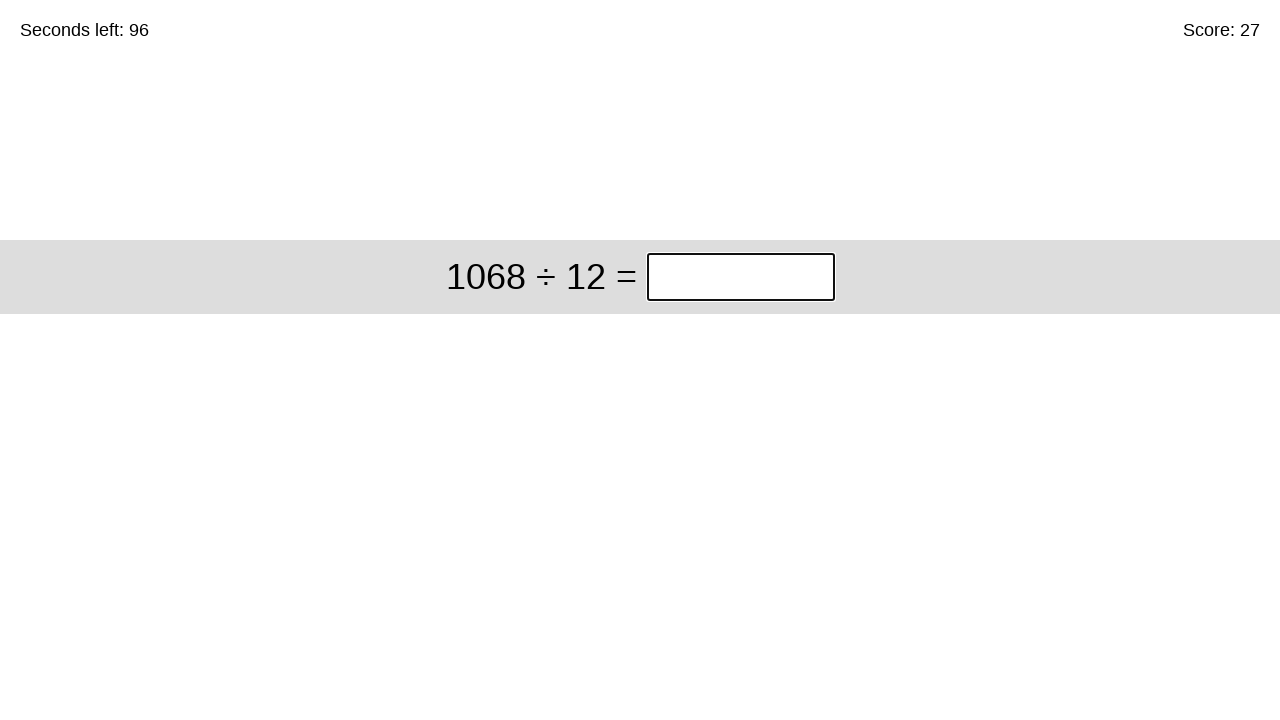

Retrieved question text: 1068 ÷ 12
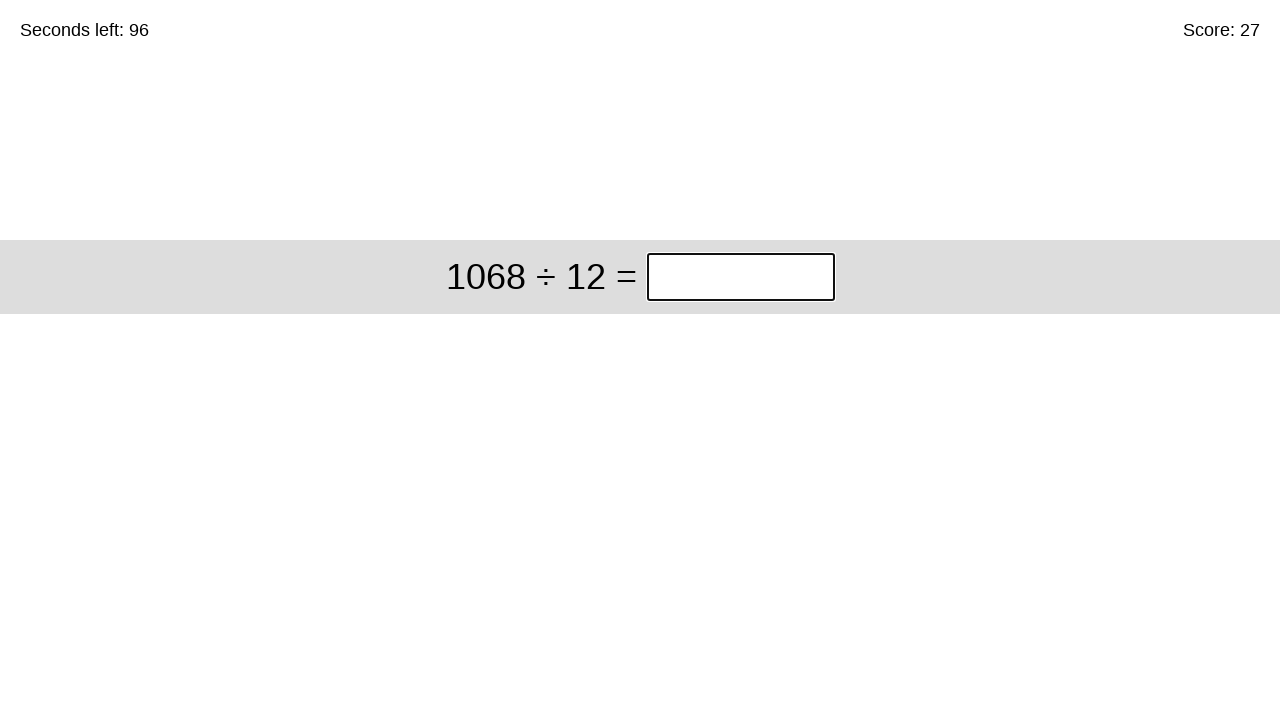

Removed spaces from question
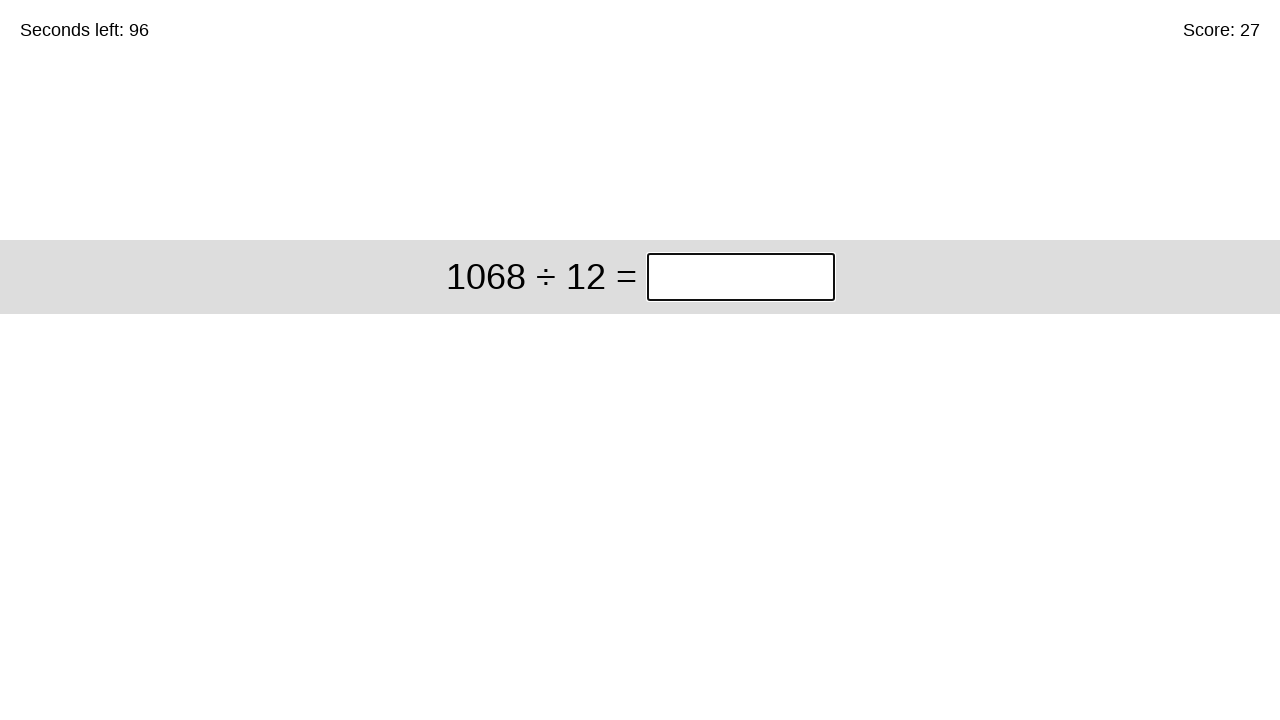

Calculated division: 1068 ÷ 12 = 89
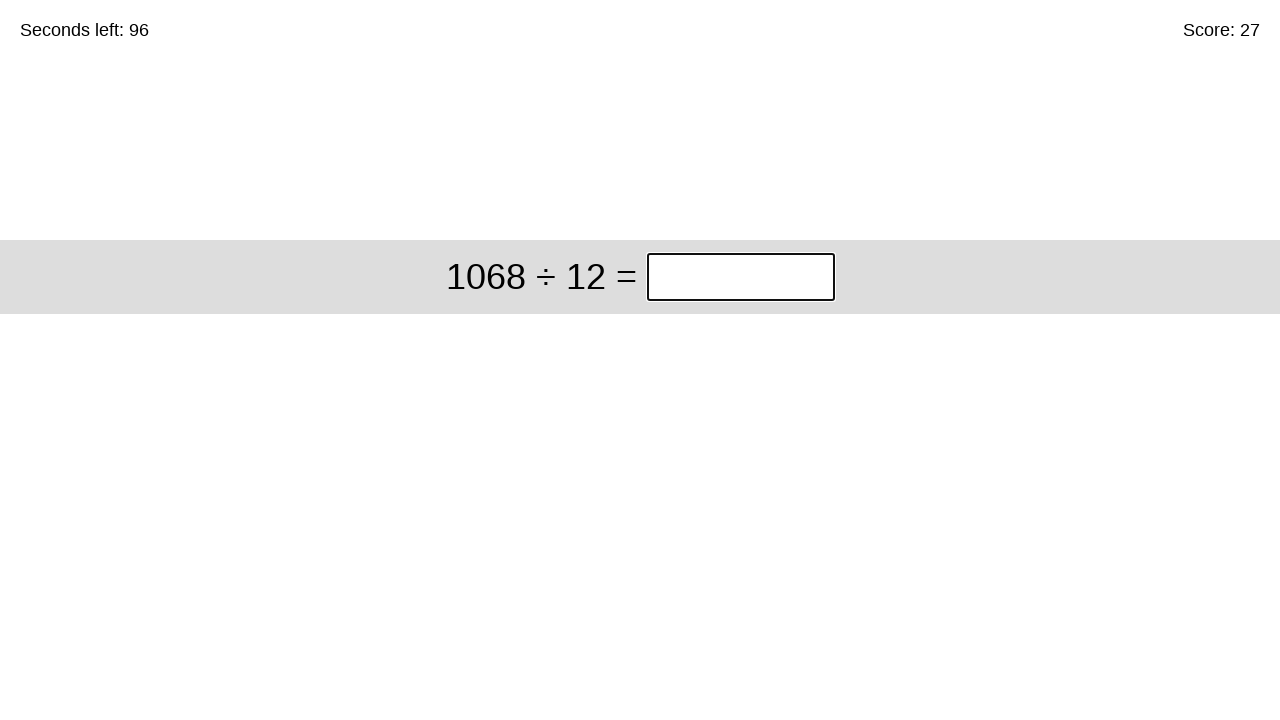

Filled input field with answer: 89 on xpath=/html/body/div/div/div[1]/input
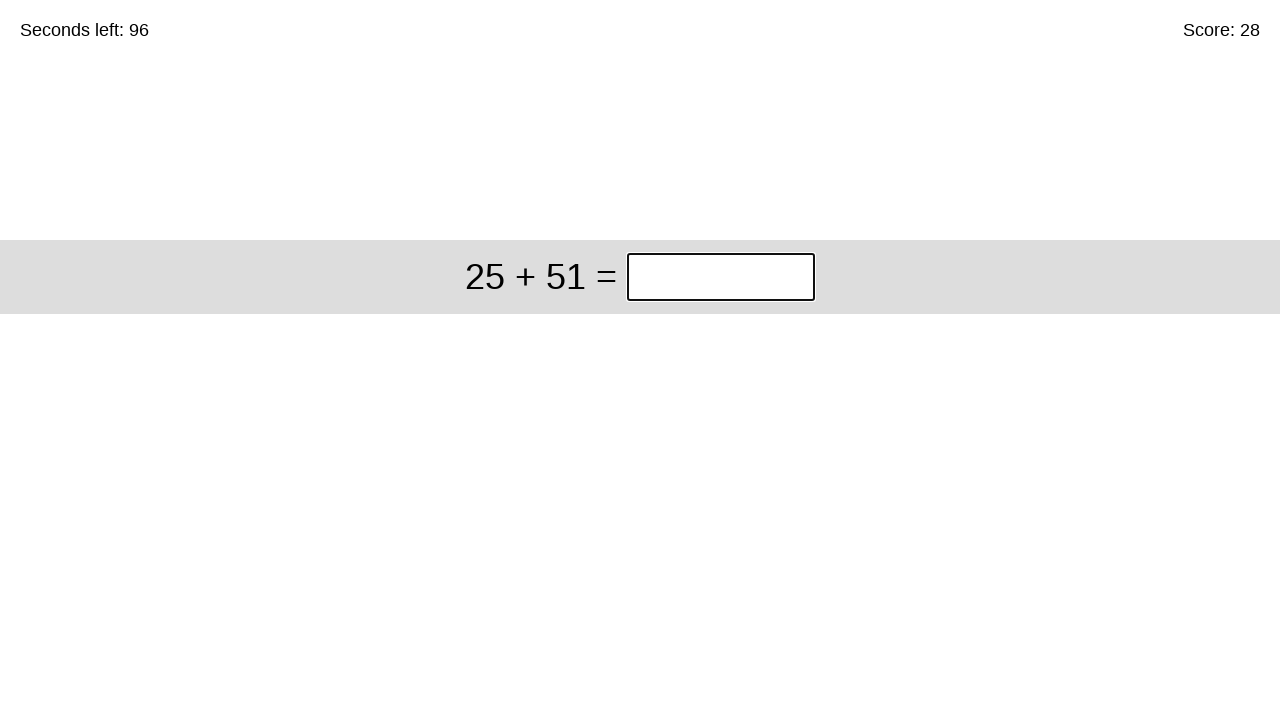

Waited 50ms for next question to load
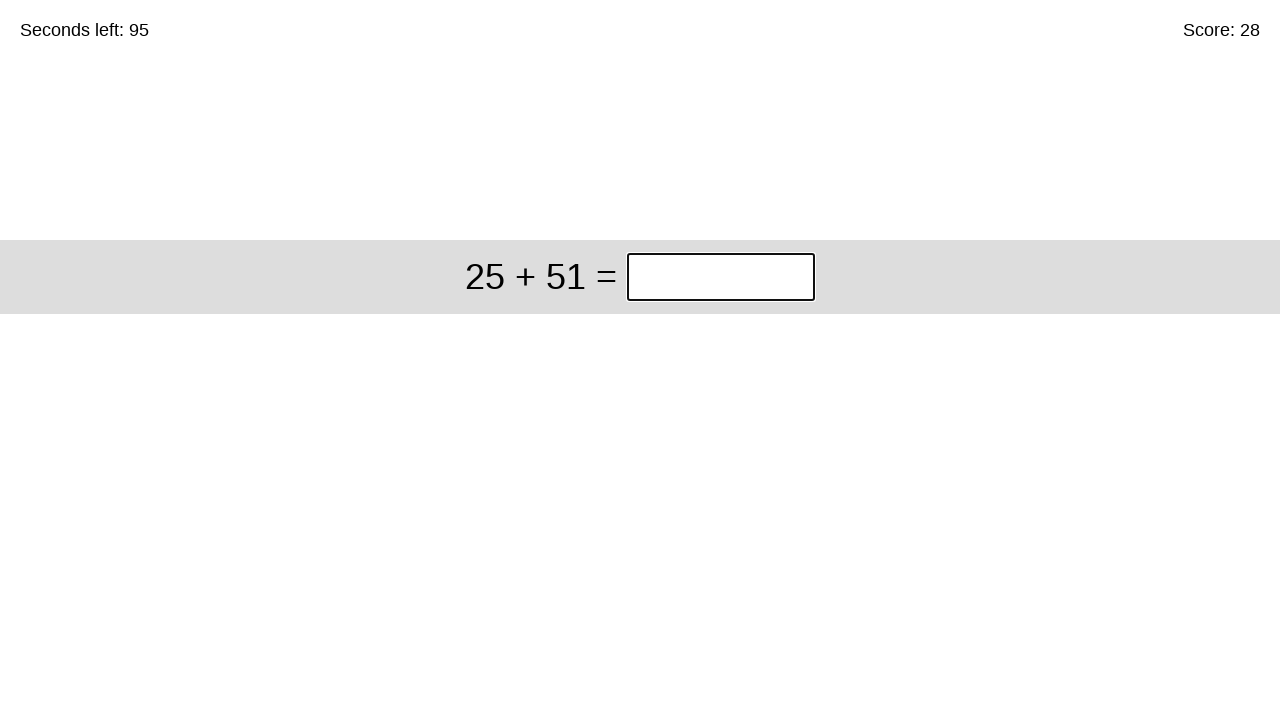

Question element is present and ready
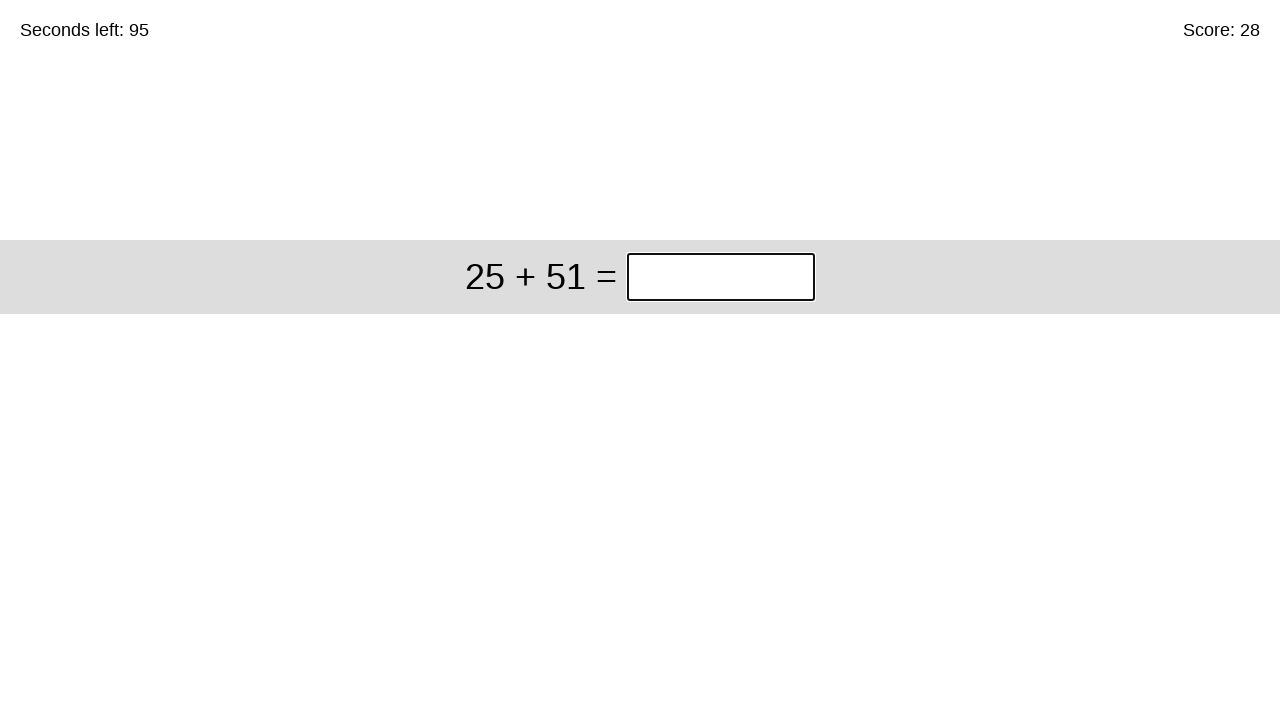

Retrieved question text: 25 + 51
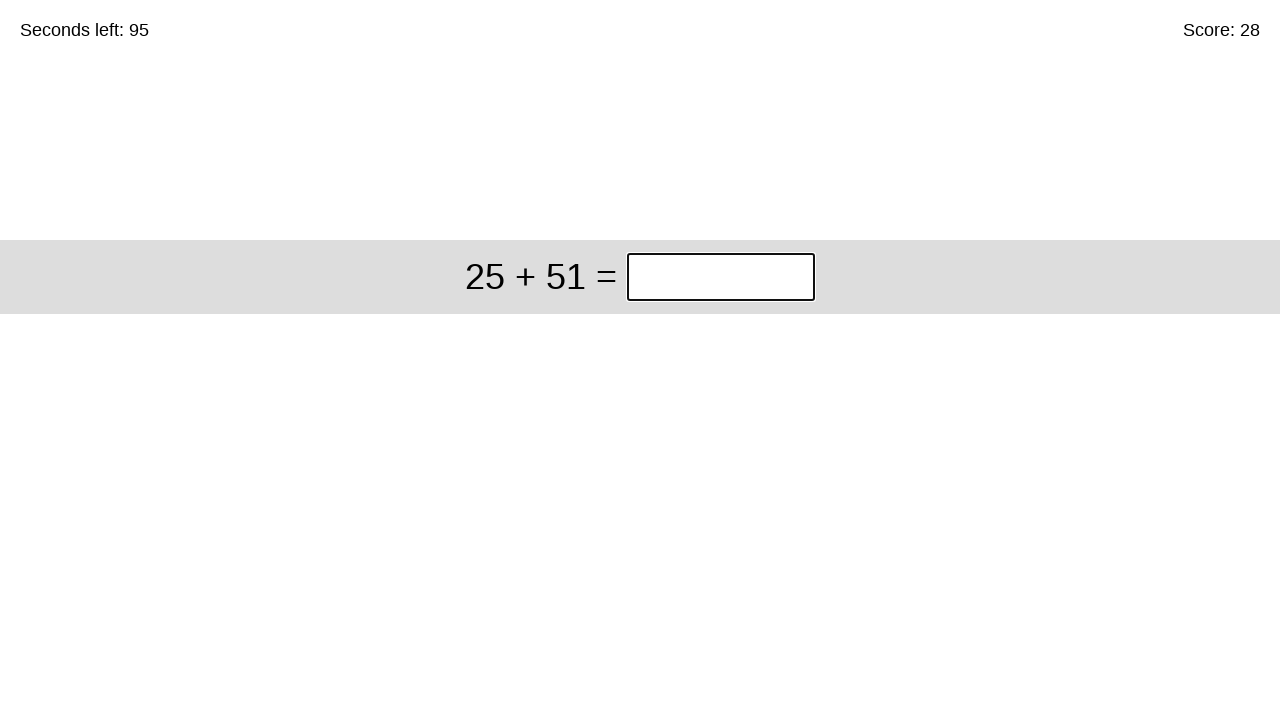

Removed spaces from question
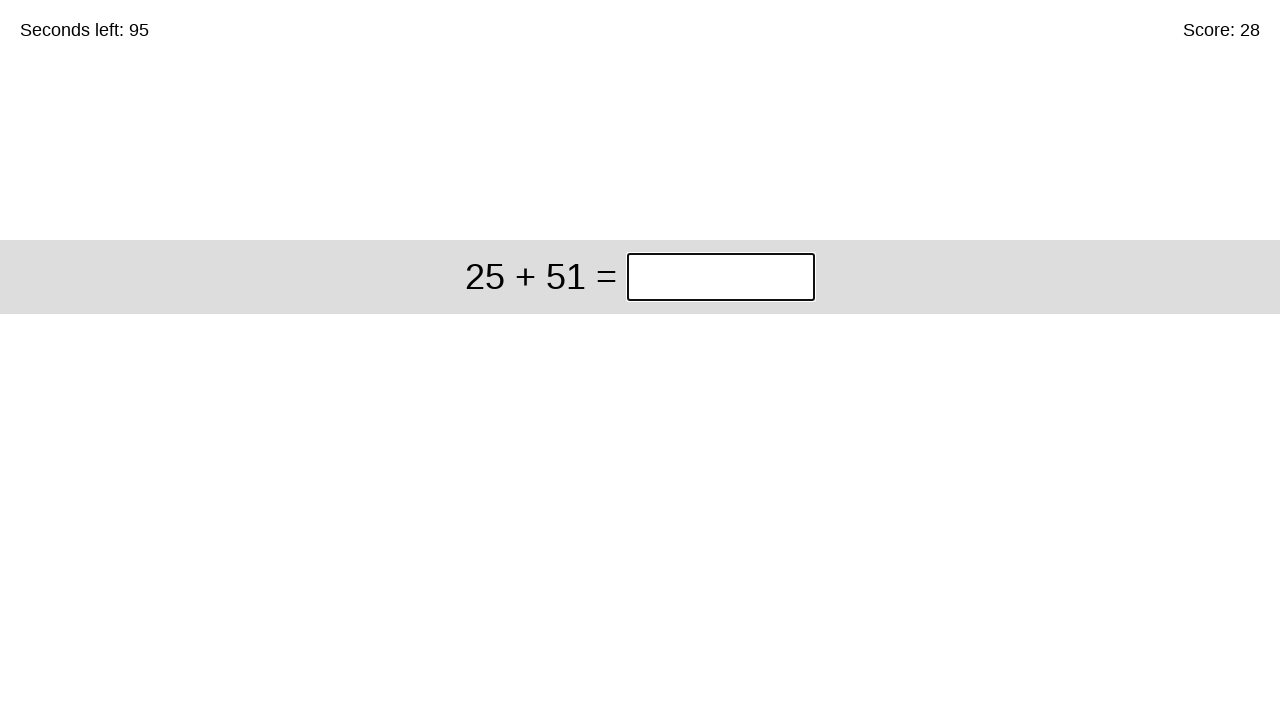

Calculated addition: 25 + 51 = 76
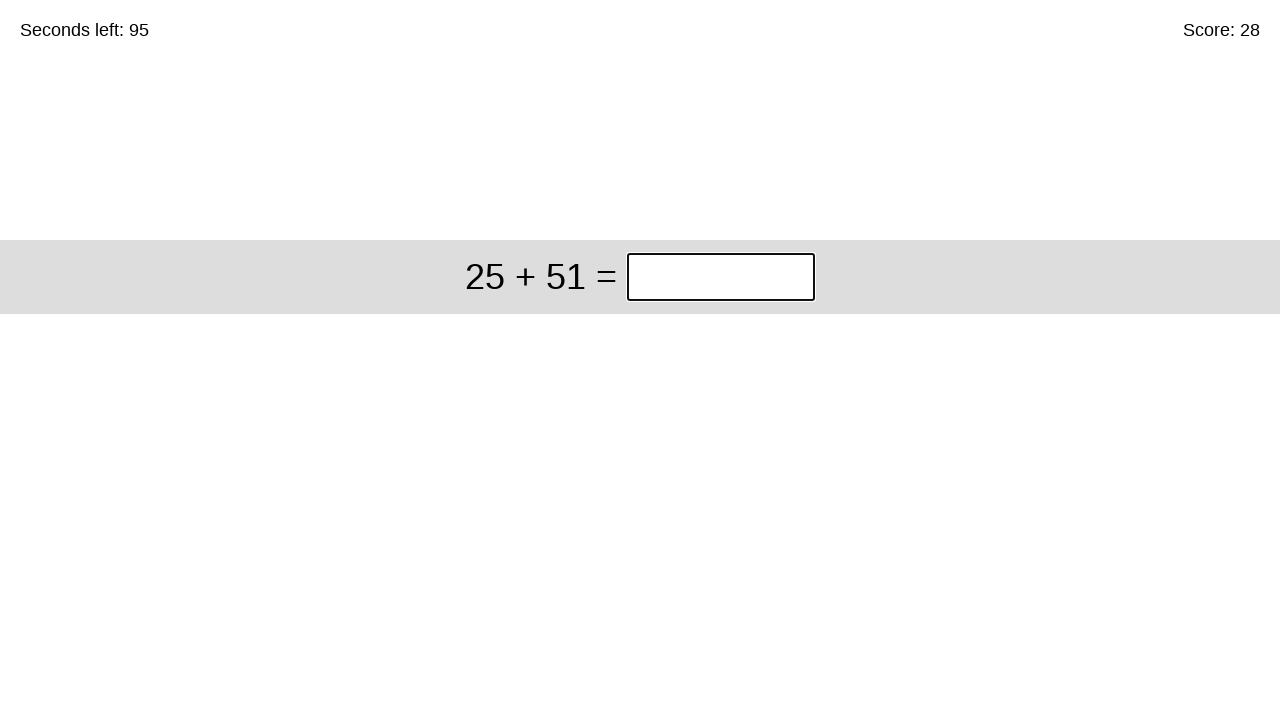

Filled input field with answer: 76 on xpath=/html/body/div/div/div[1]/input
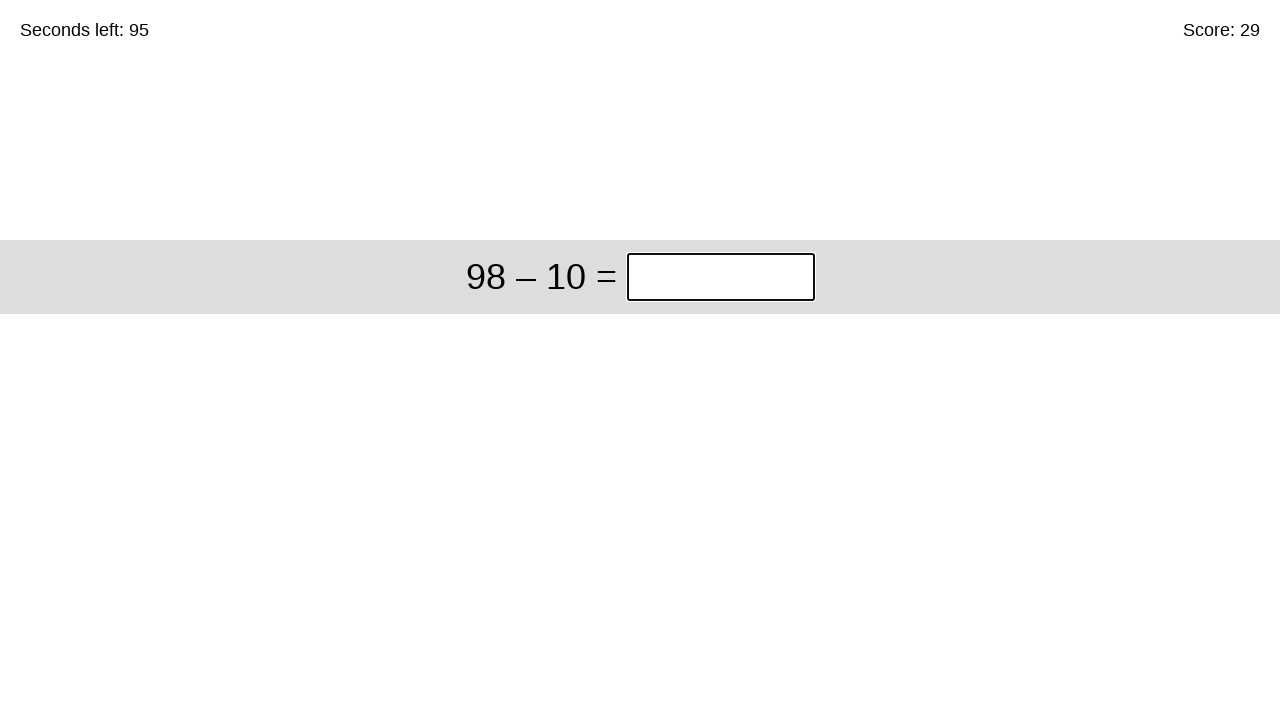

Waited 50ms for next question to load
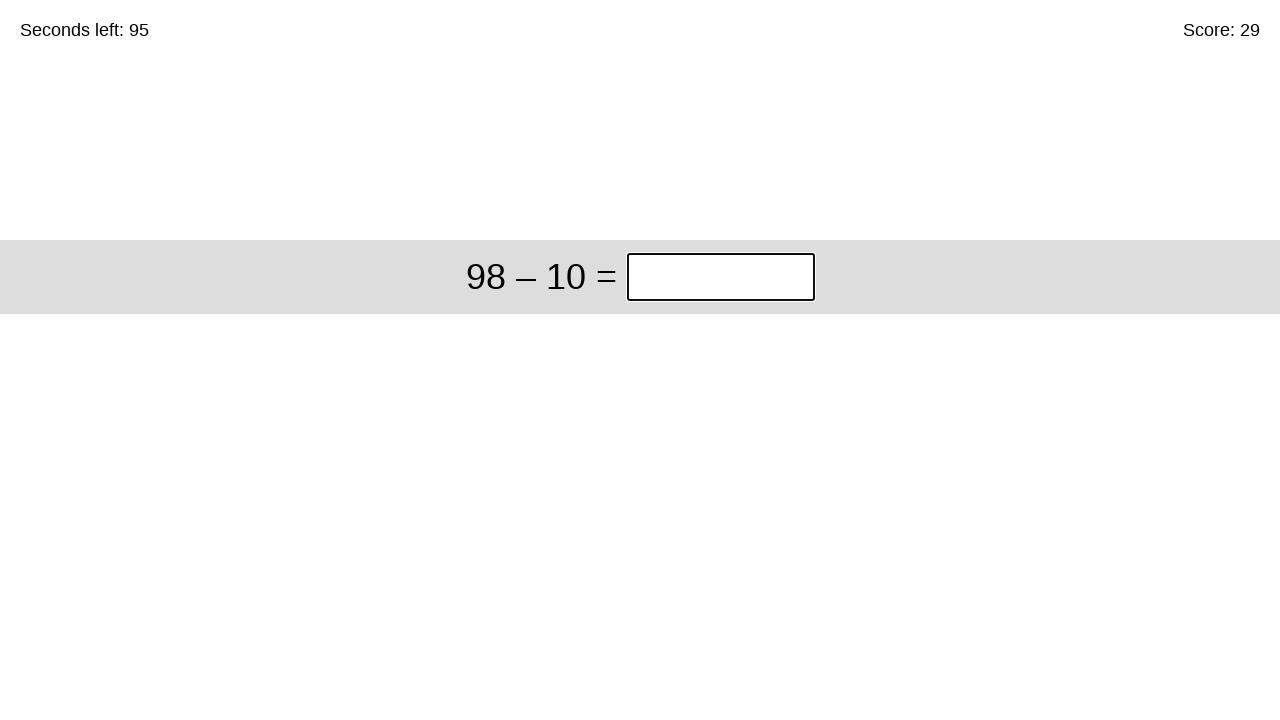

Question element is present and ready
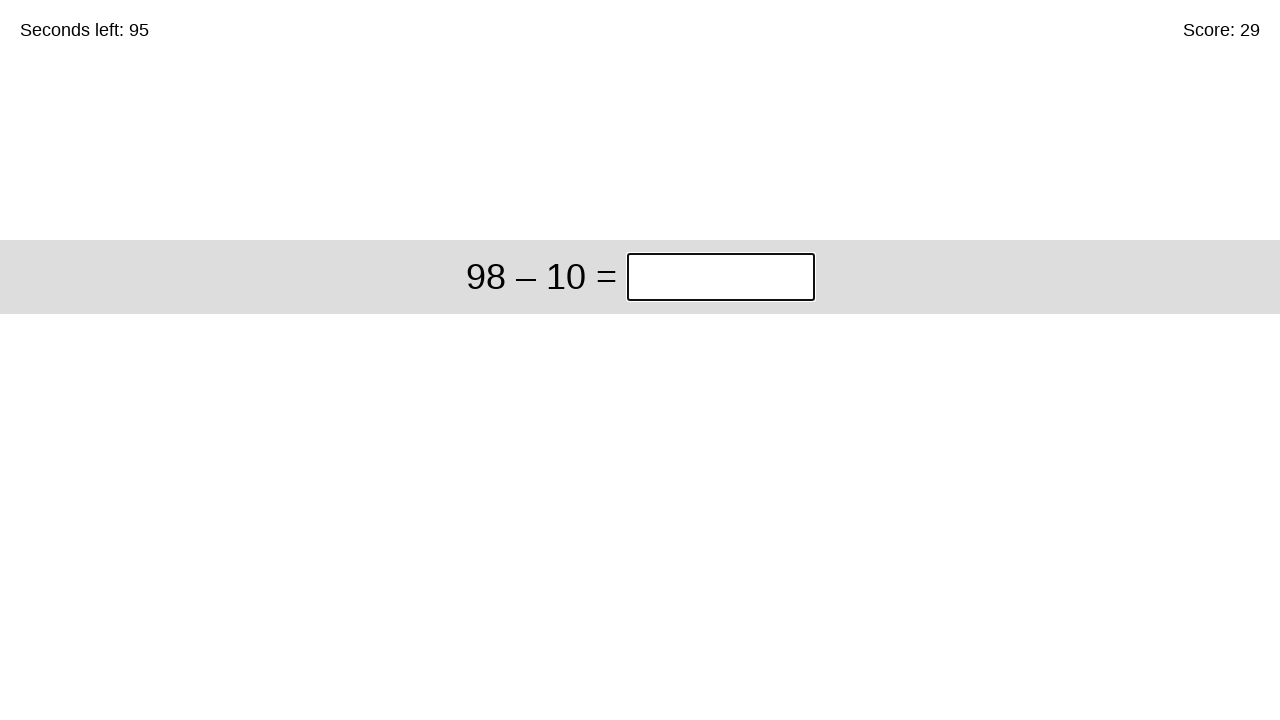

Retrieved question text: 98 – 10
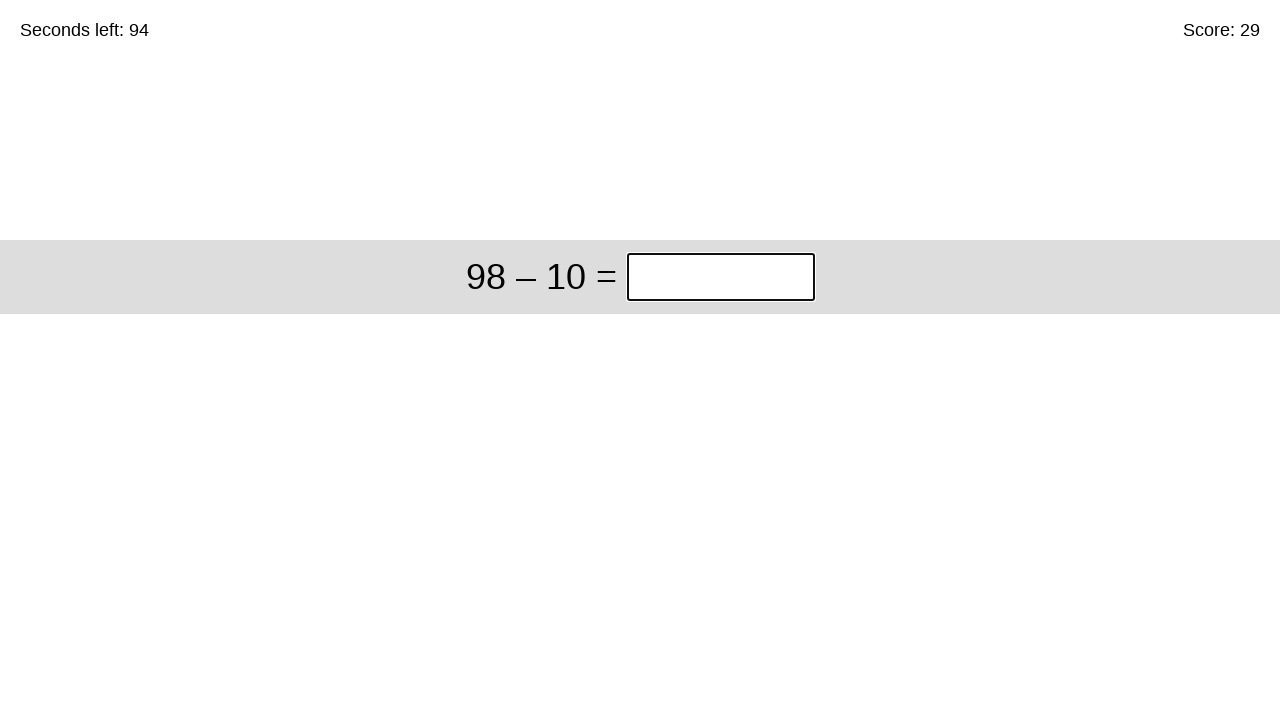

Removed spaces from question
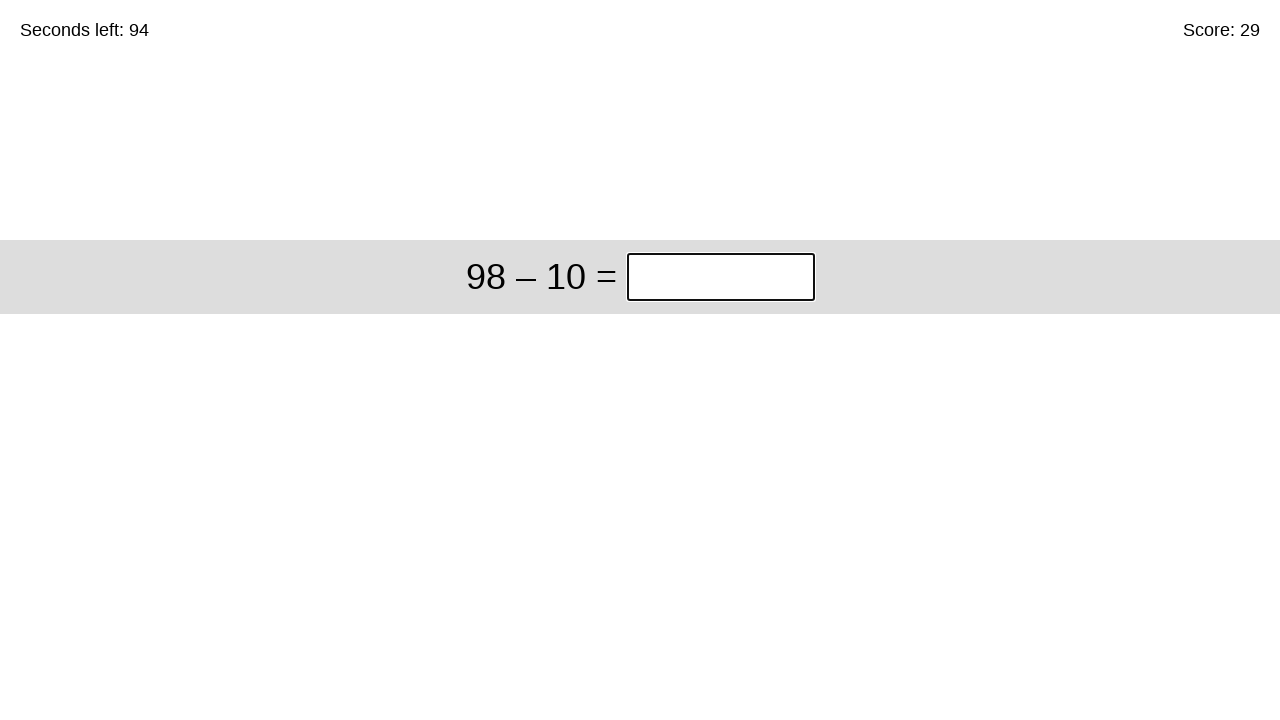

Calculated subtraction: 98 – 10 = 88
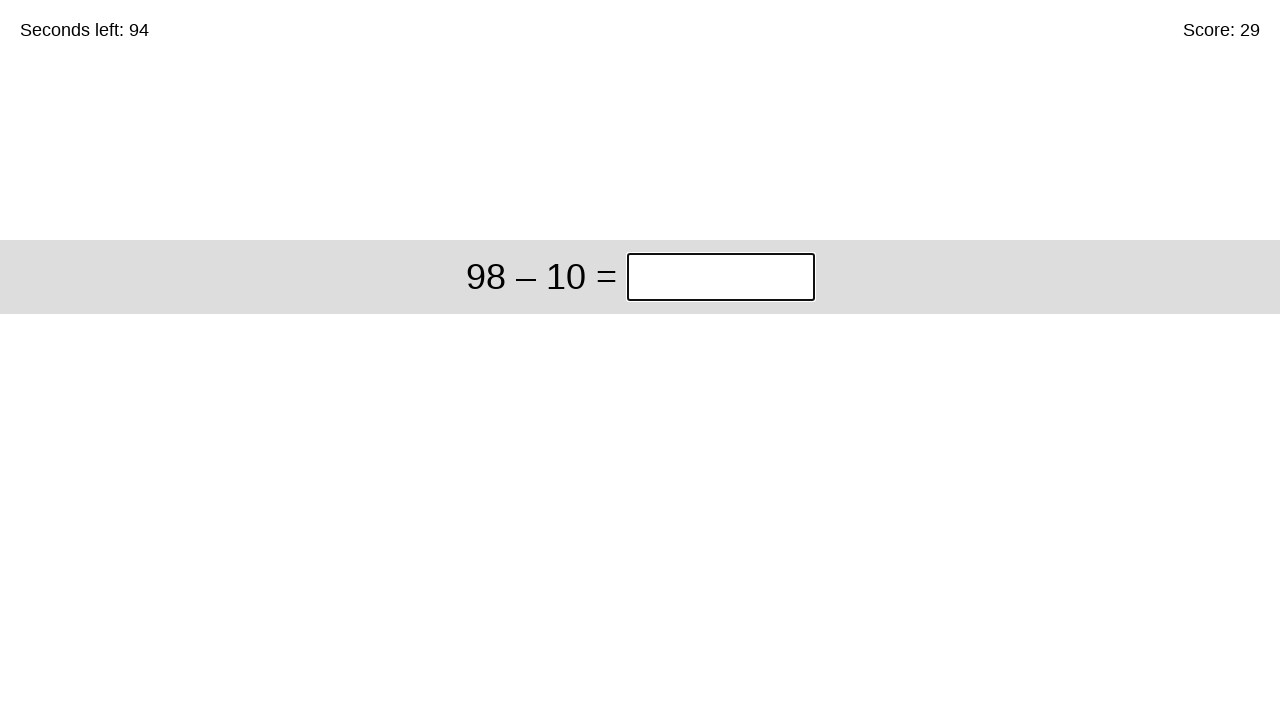

Filled input field with answer: 88 on xpath=/html/body/div/div/div[1]/input
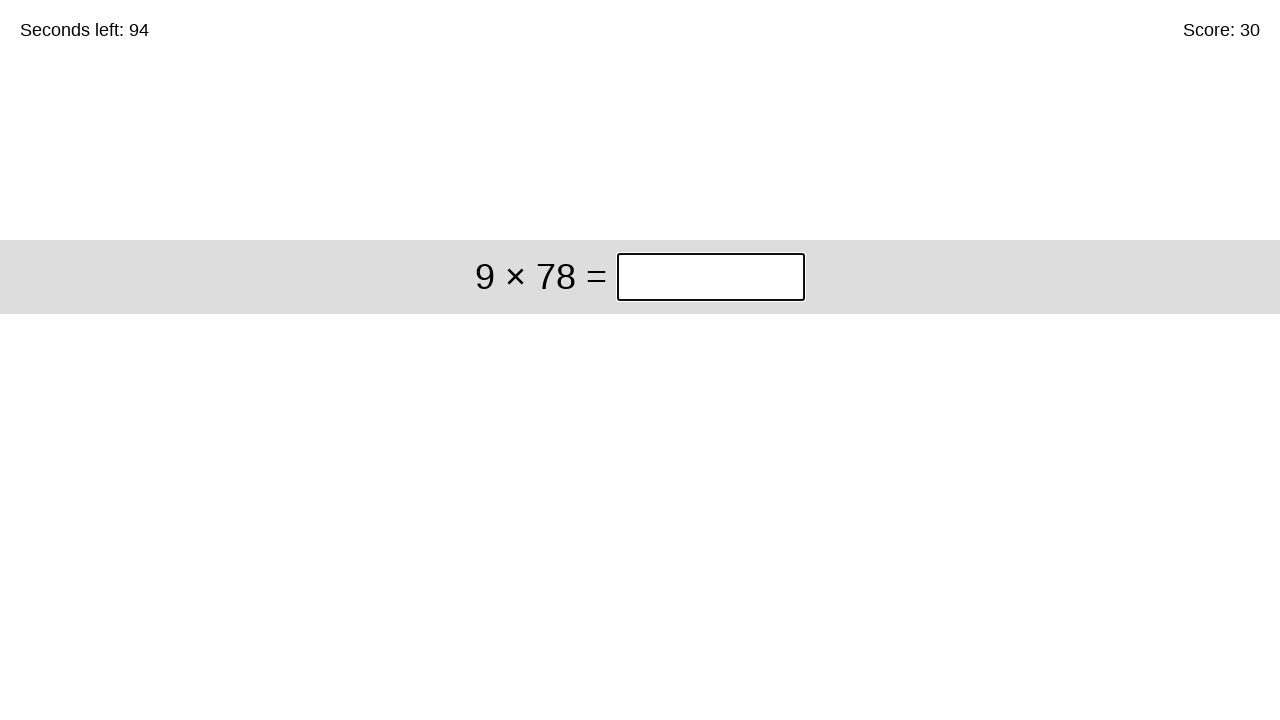

Waited 50ms for next question to load
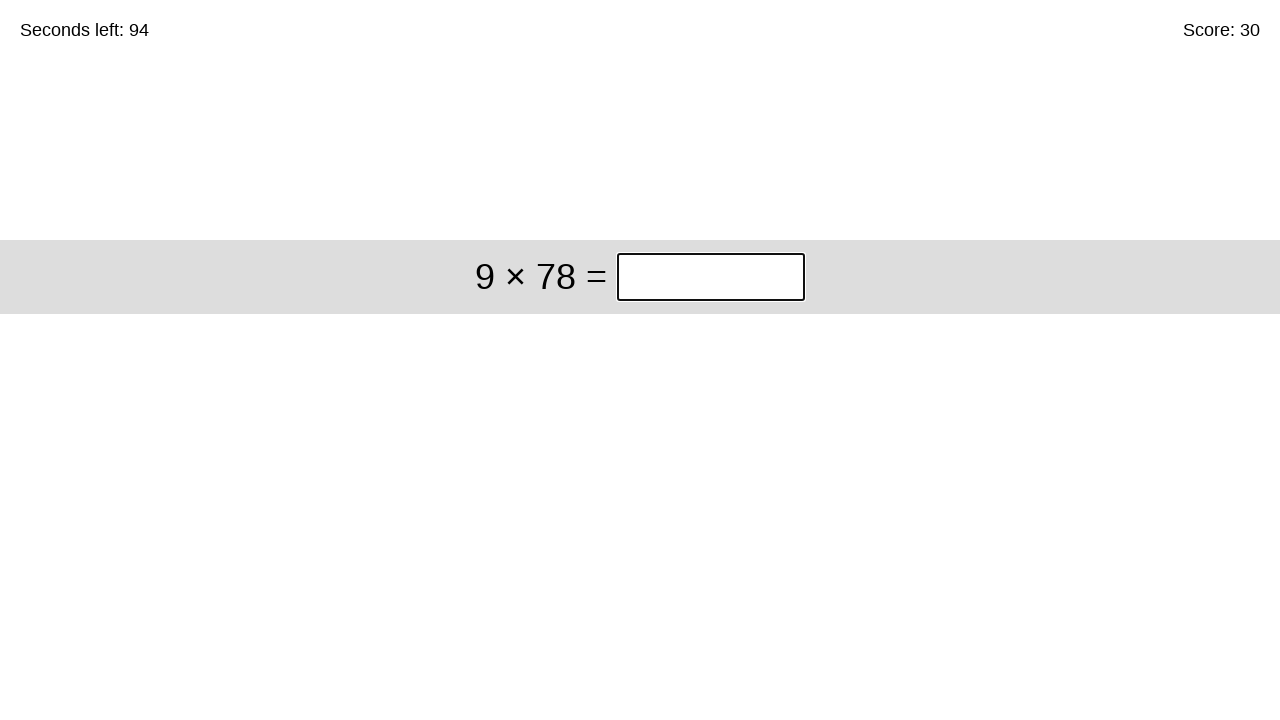

Question element is present and ready
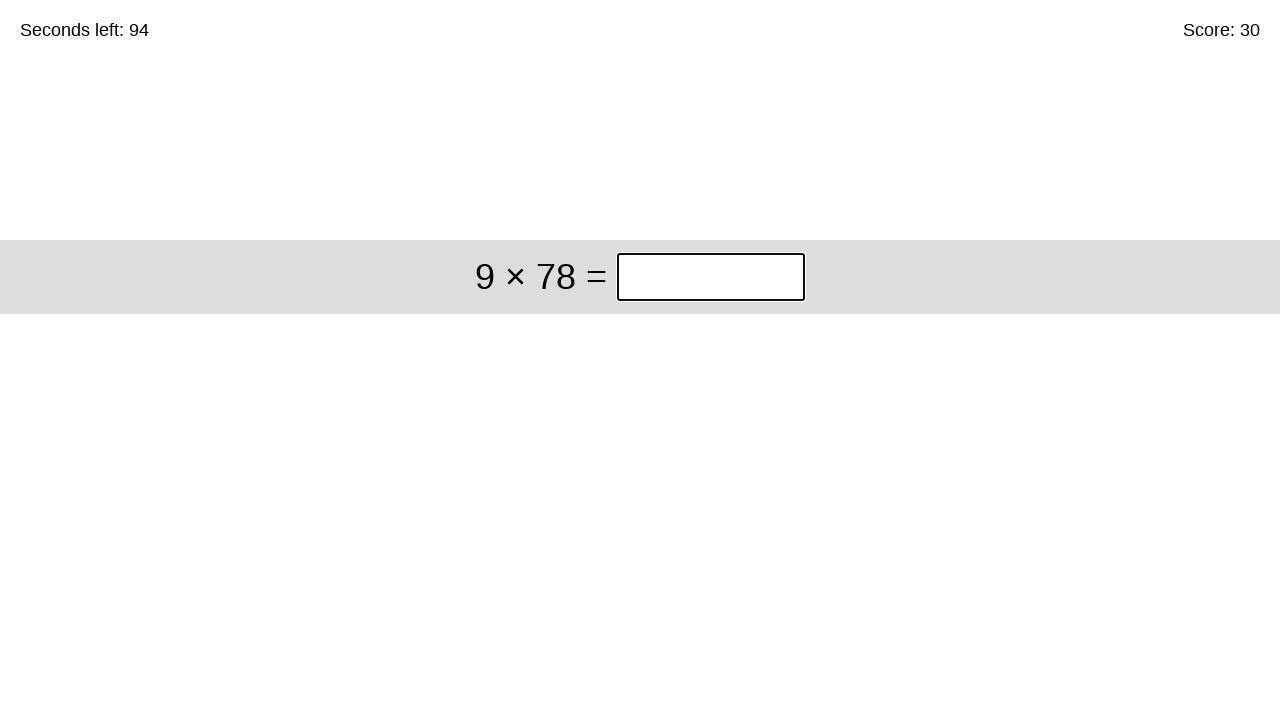

Retrieved question text: 9 × 78
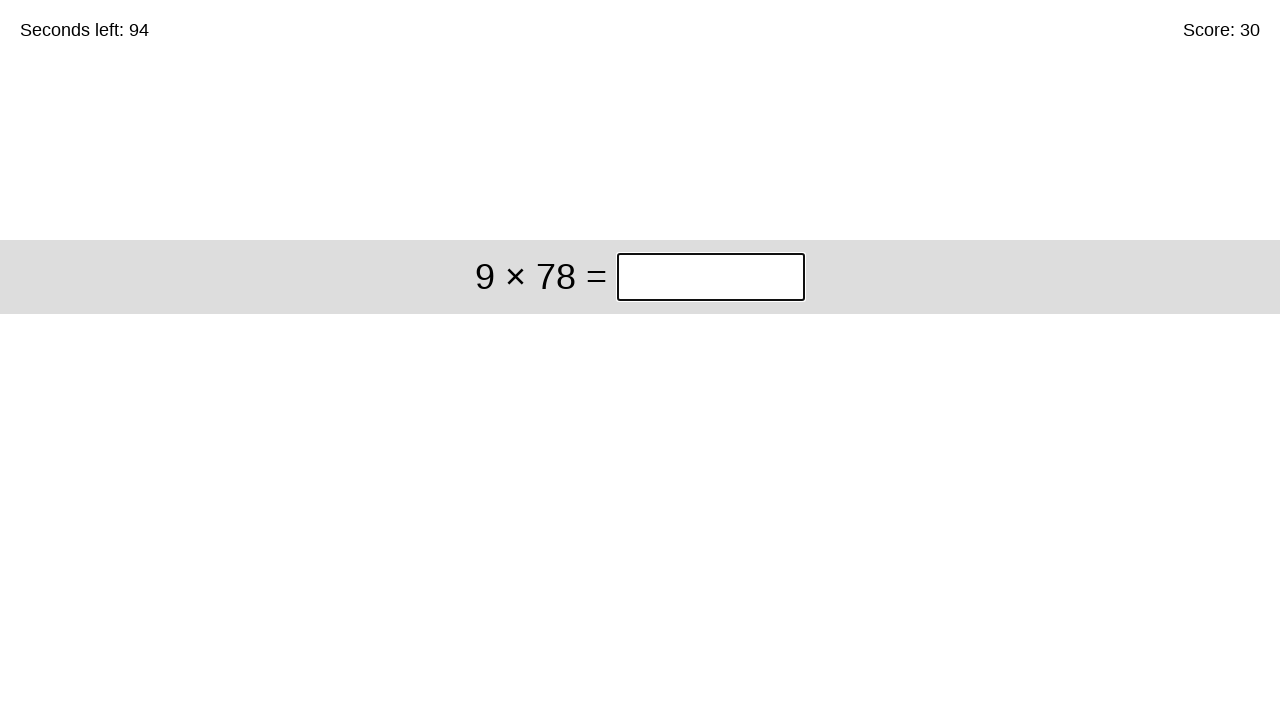

Removed spaces from question
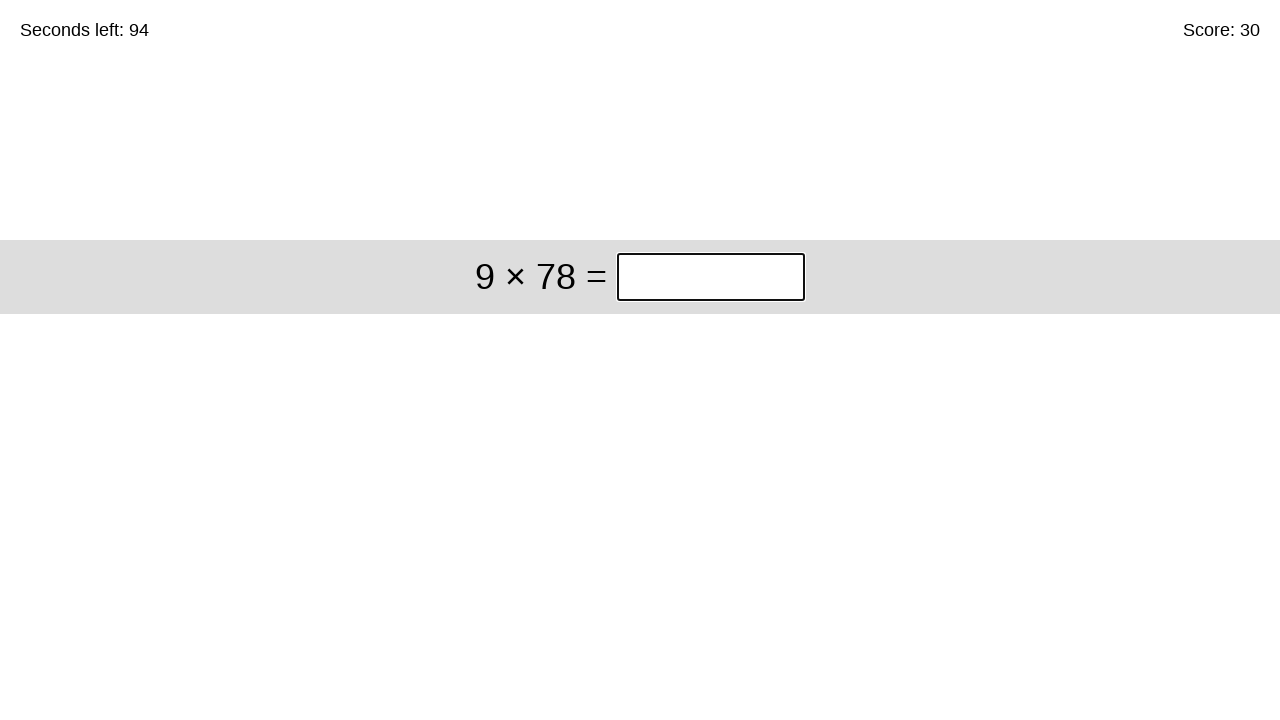

Calculated multiplication: 9 × 78 = 702
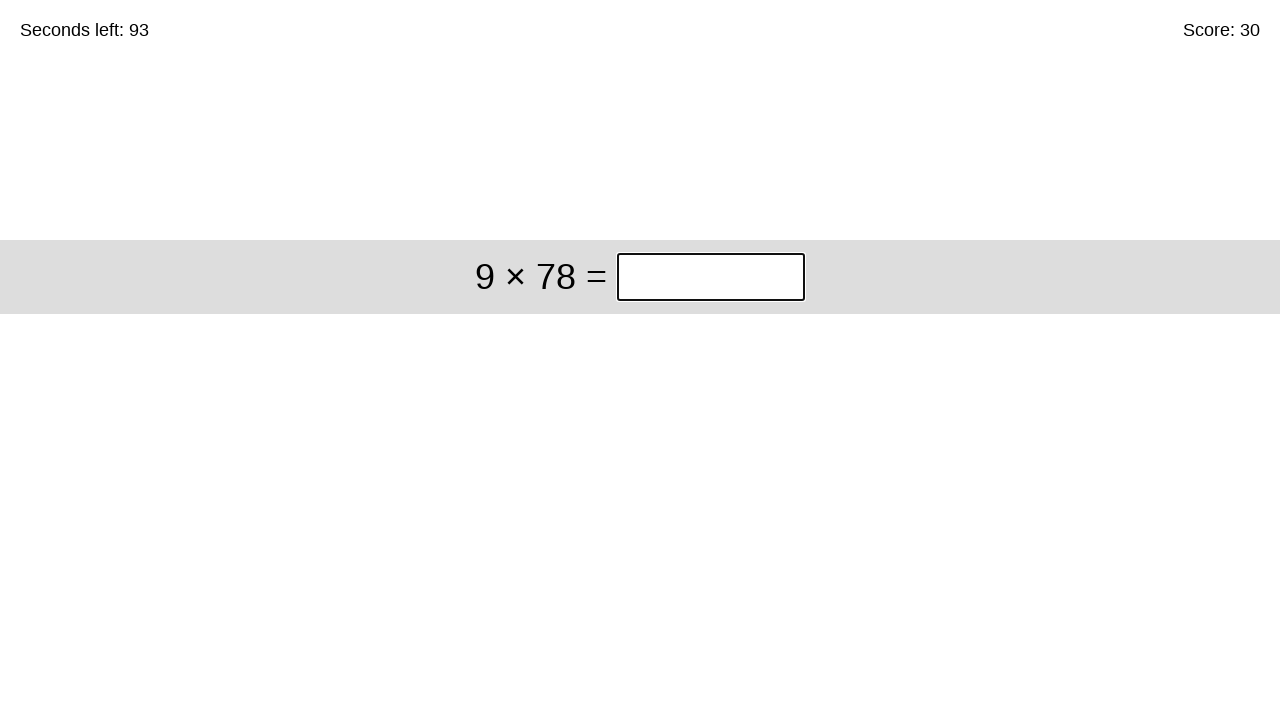

Filled input field with answer: 702 on xpath=/html/body/div/div/div[1]/input
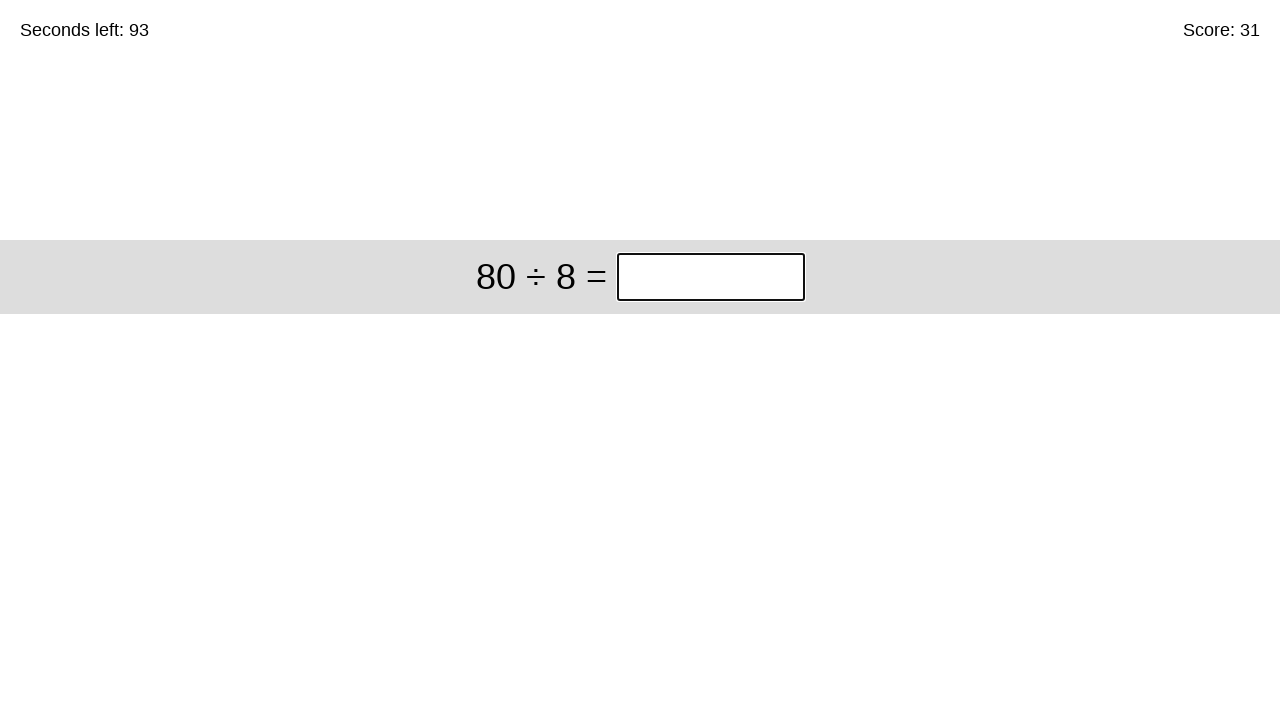

Waited 50ms for next question to load
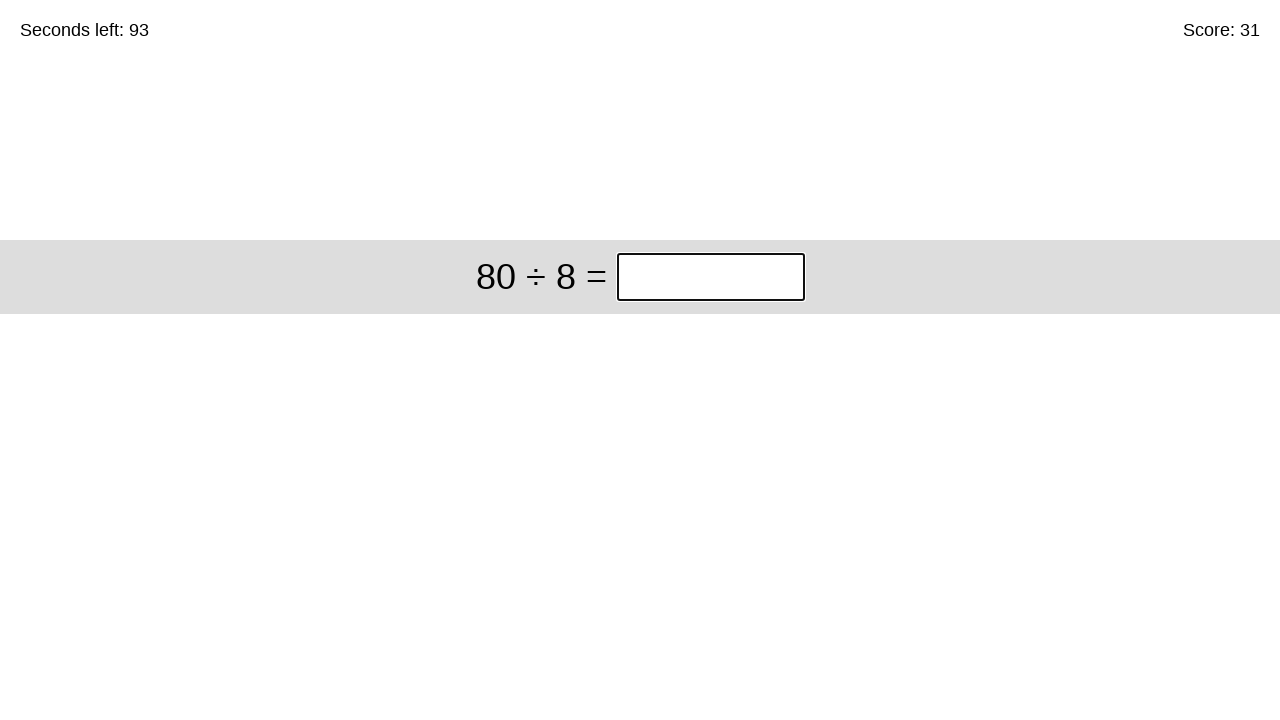

Question element is present and ready
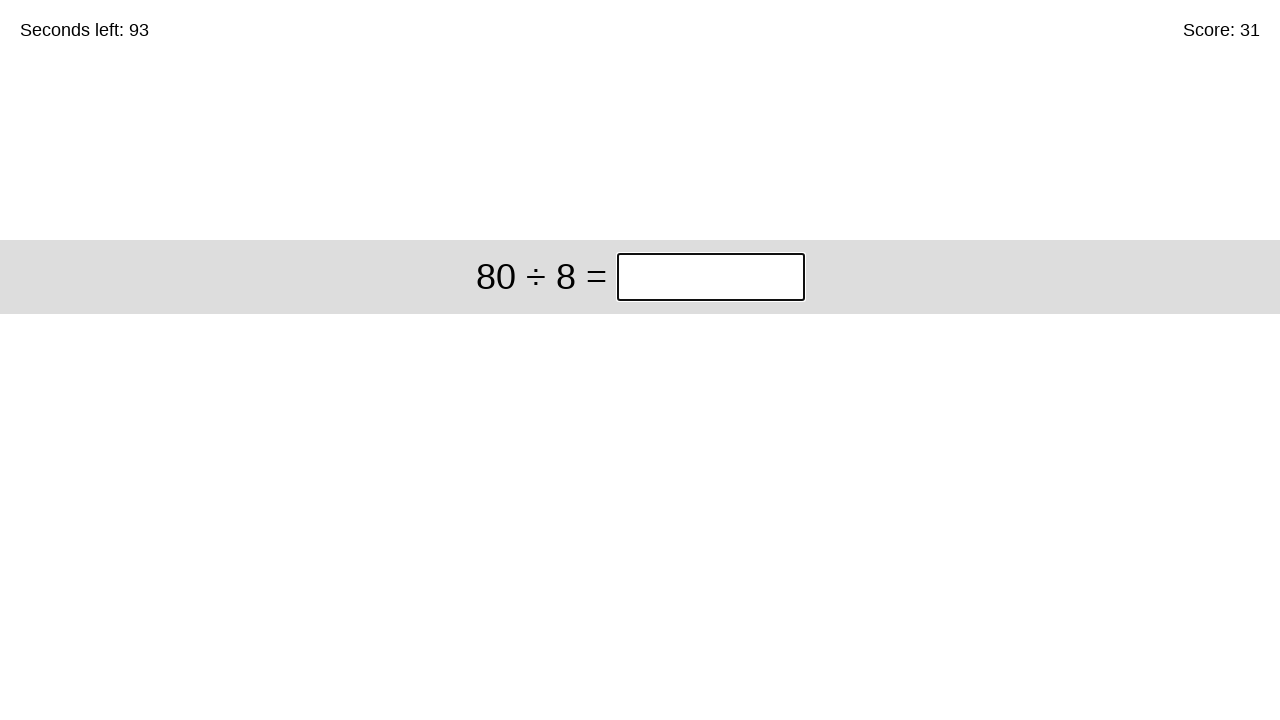

Retrieved question text: 80 ÷ 8
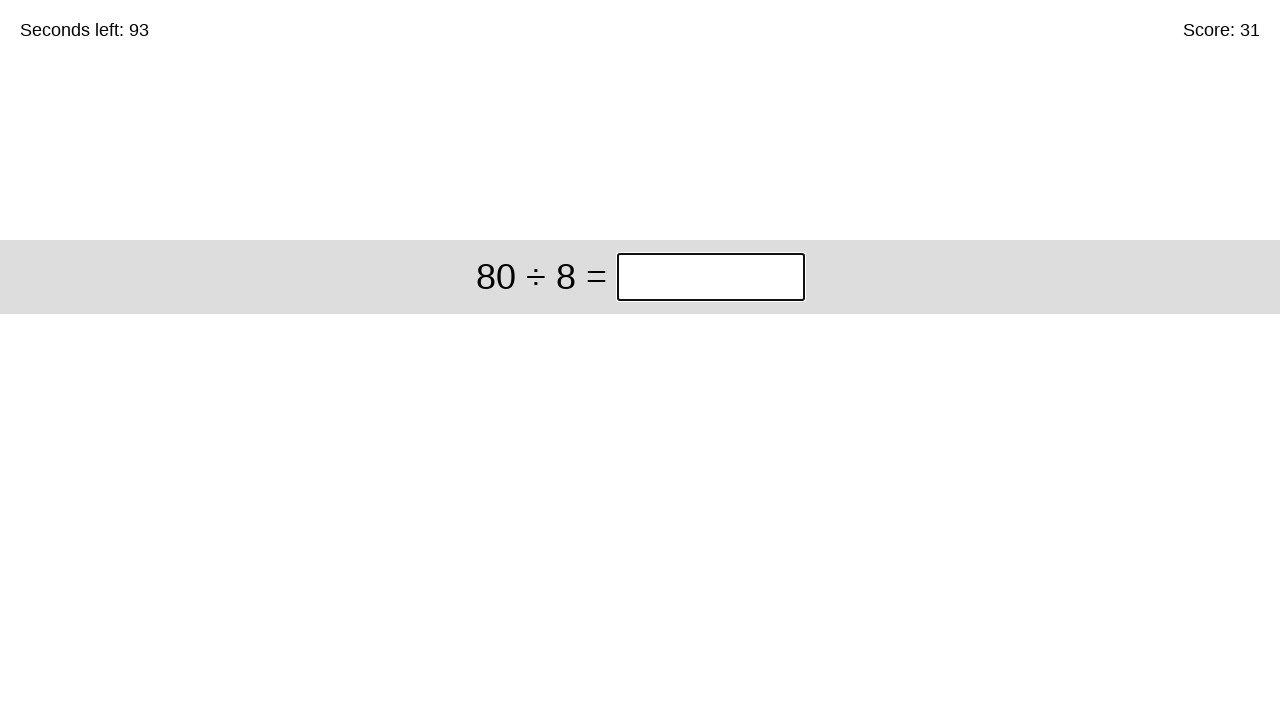

Removed spaces from question
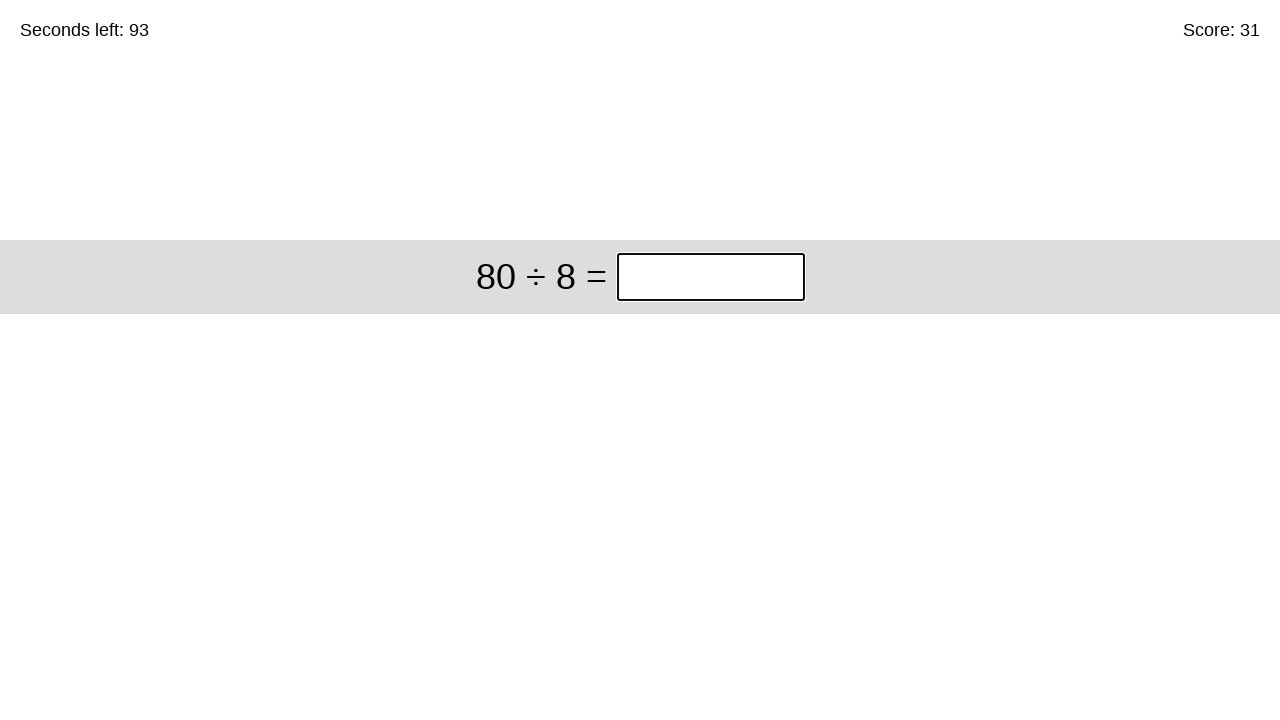

Calculated division: 80 ÷ 8 = 10
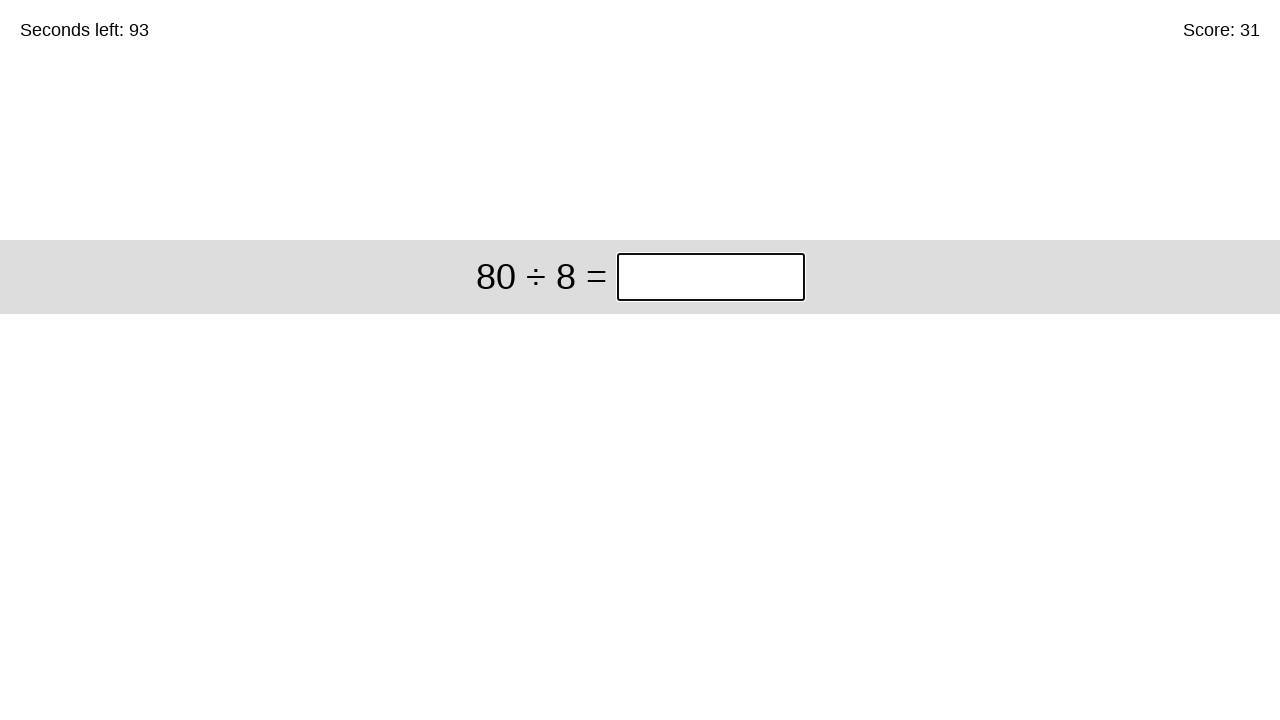

Filled input field with answer: 10 on xpath=/html/body/div/div/div[1]/input
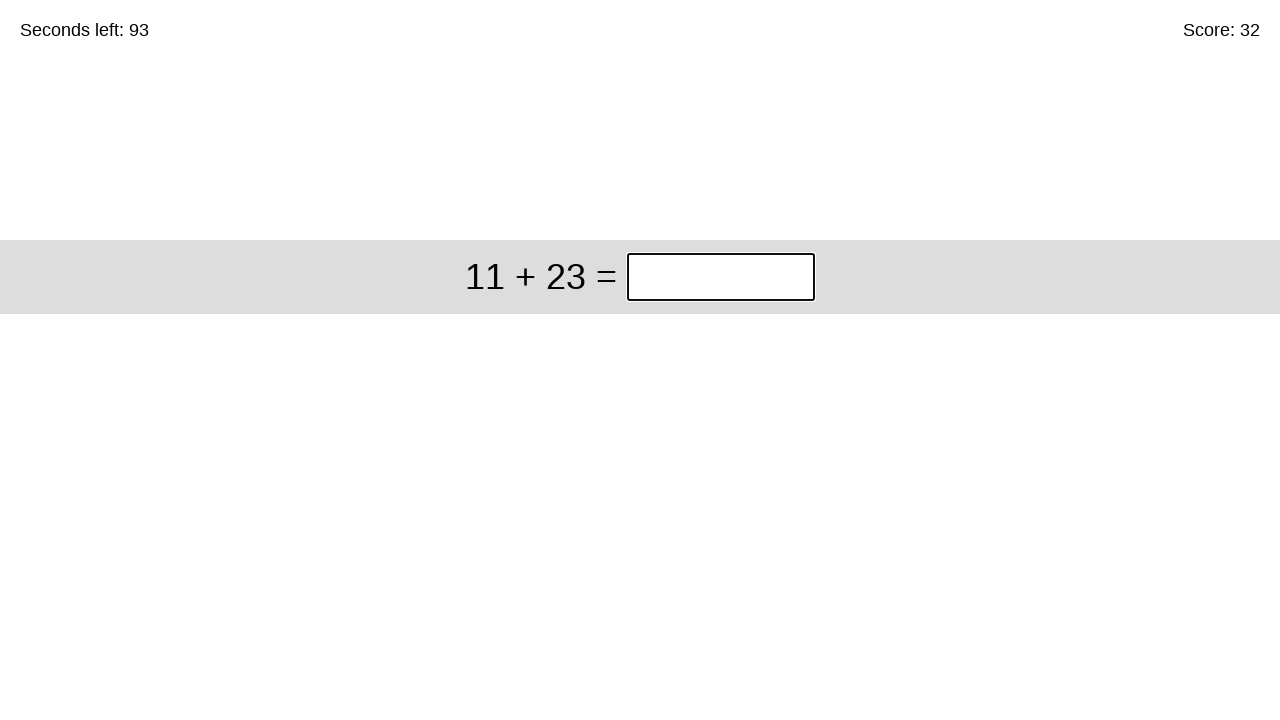

Waited 50ms for next question to load
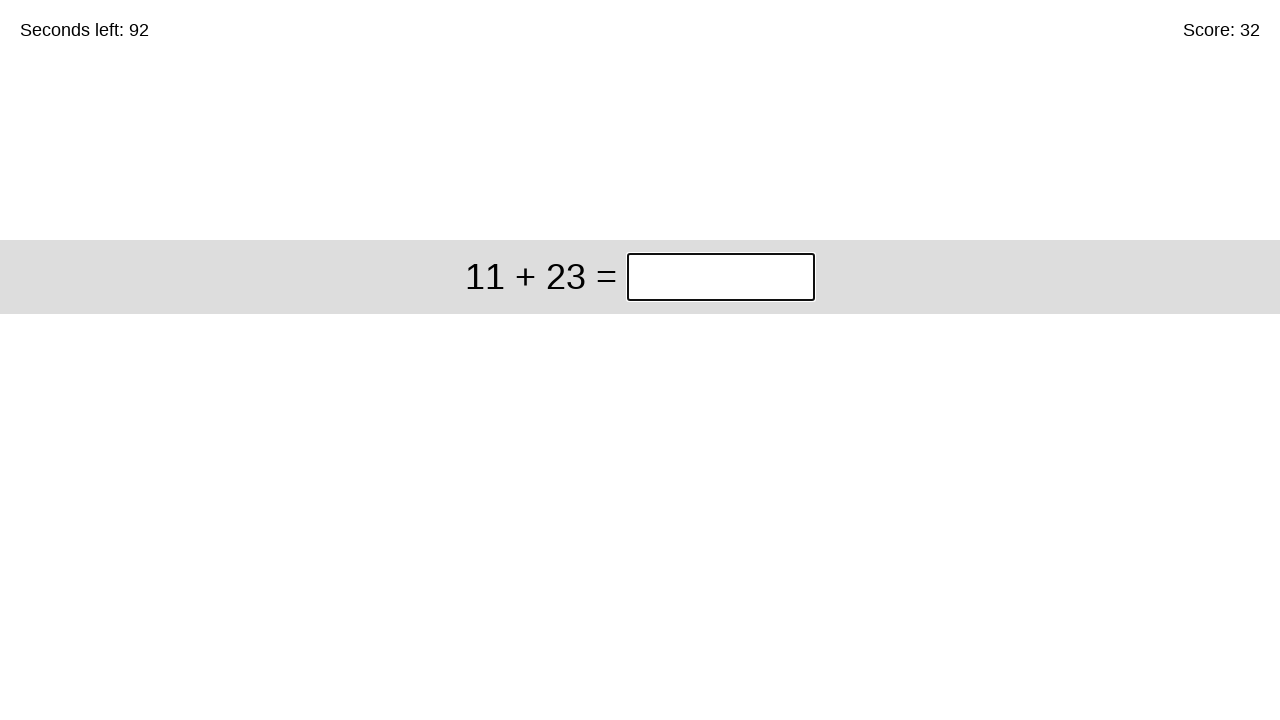

Question element is present and ready
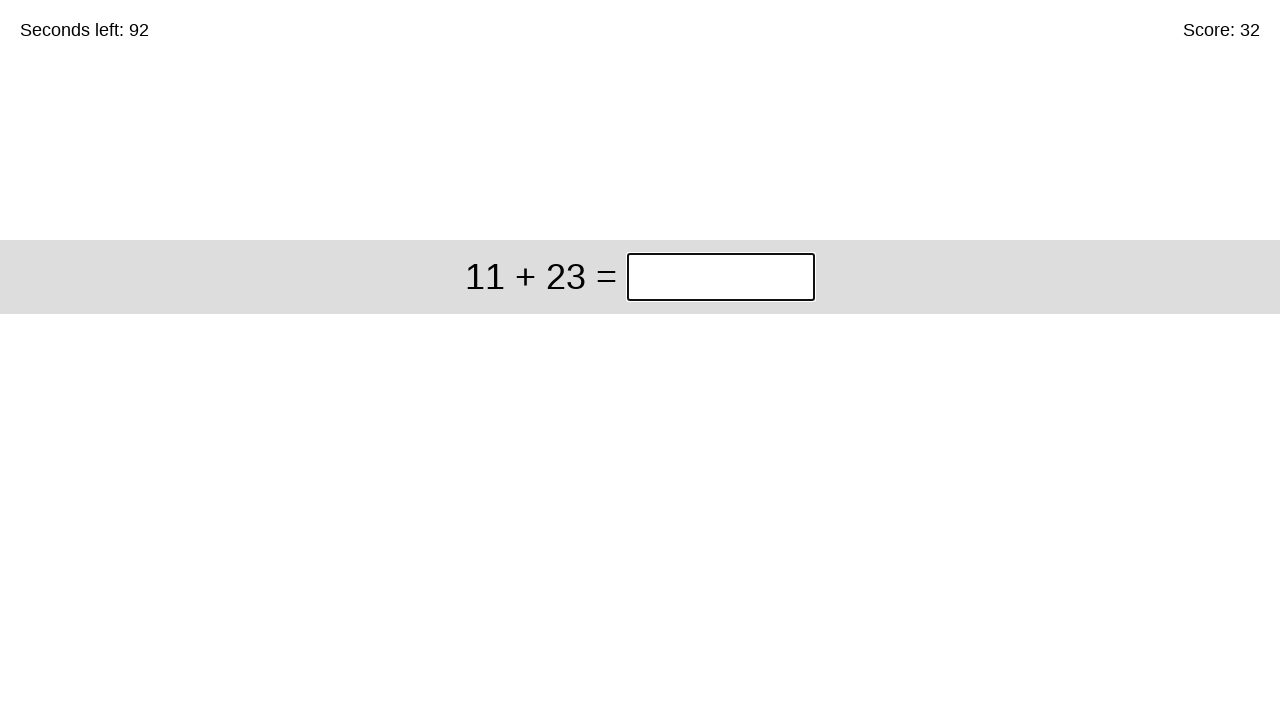

Retrieved question text: 11 + 23
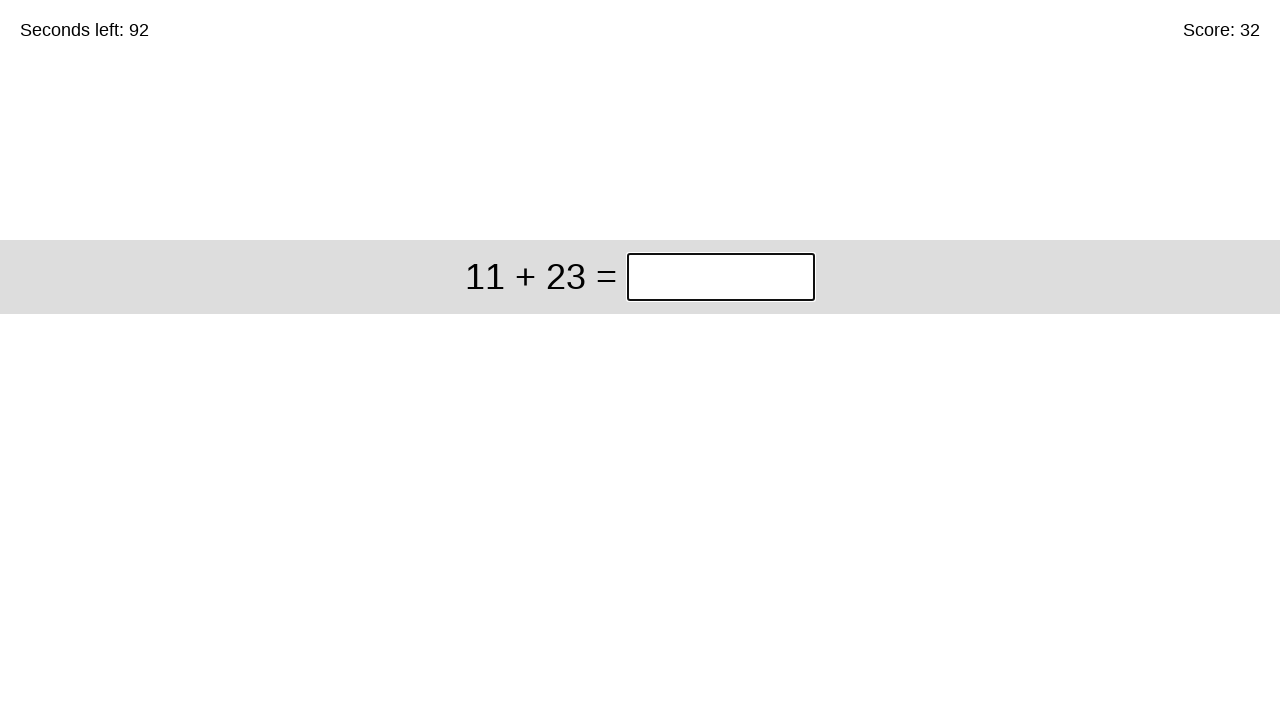

Removed spaces from question
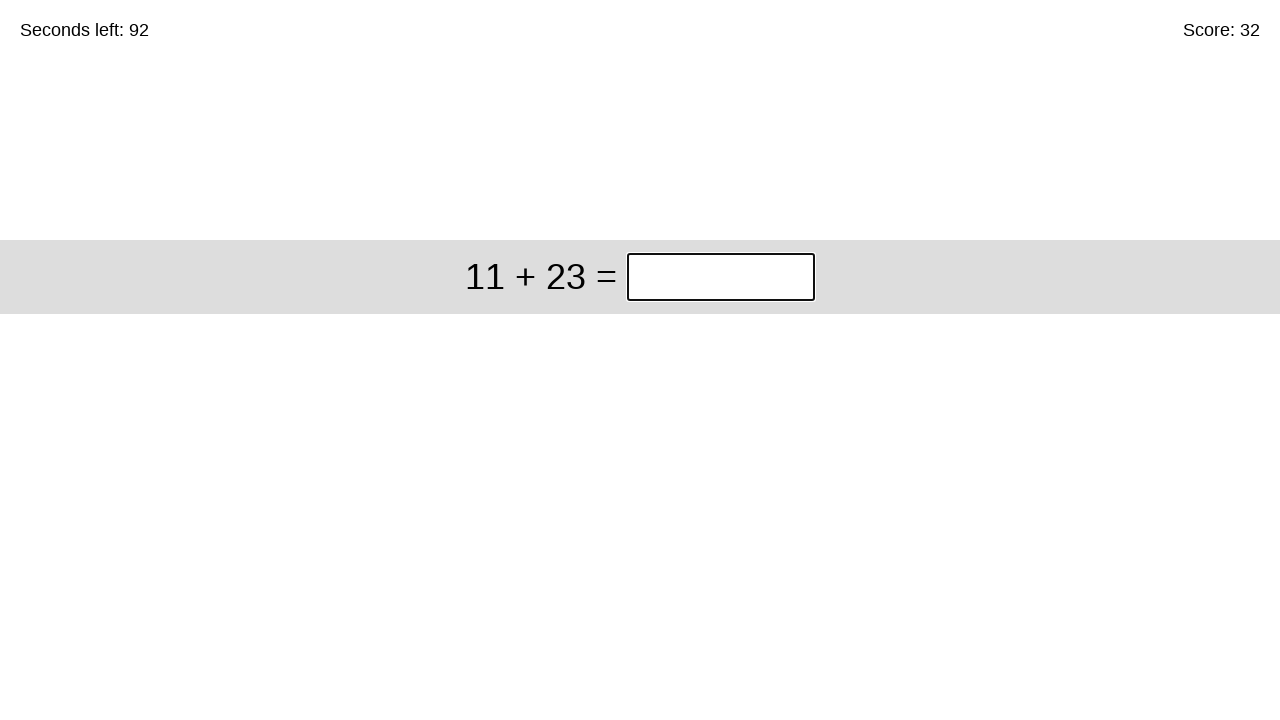

Calculated addition: 11 + 23 = 34
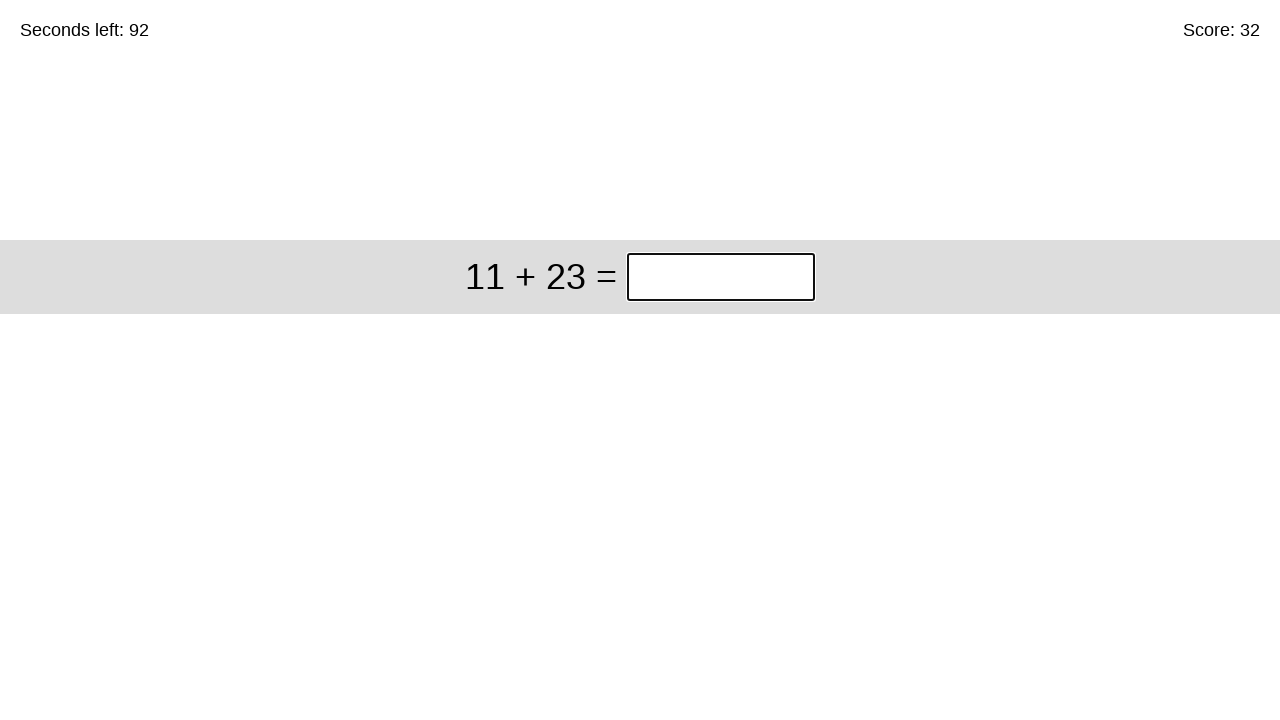

Filled input field with answer: 34 on xpath=/html/body/div/div/div[1]/input
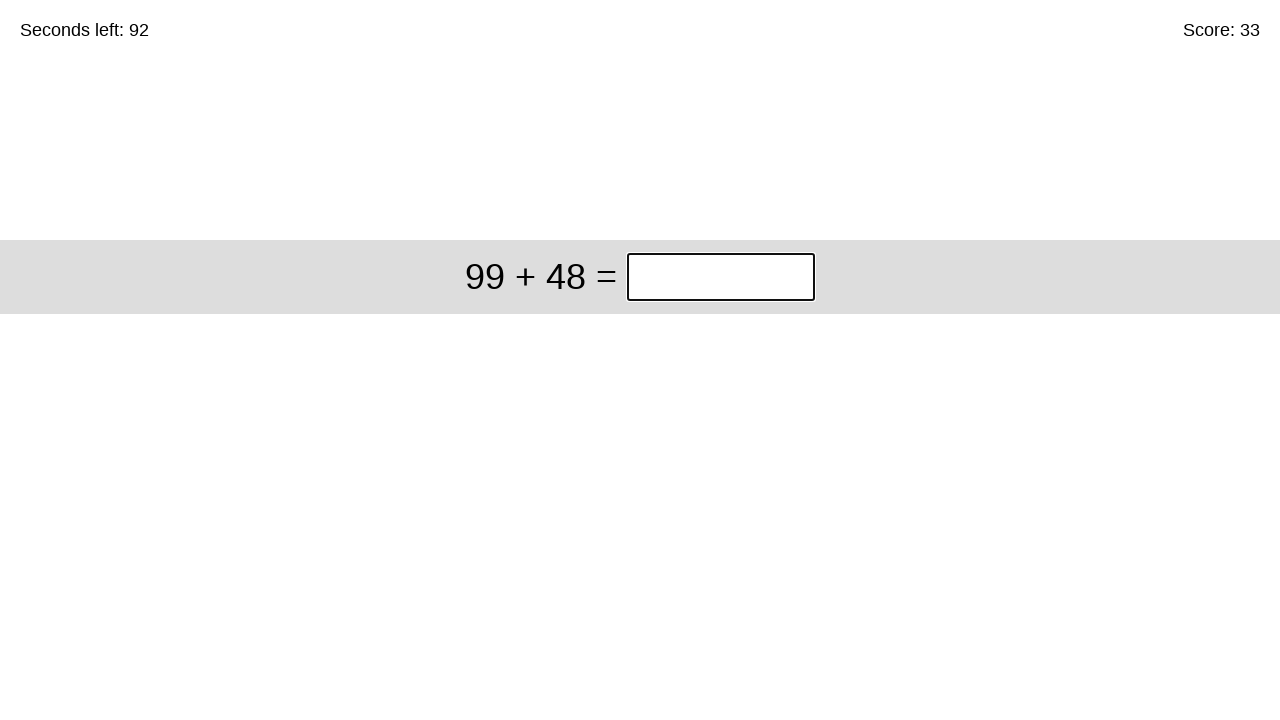

Waited 50ms for next question to load
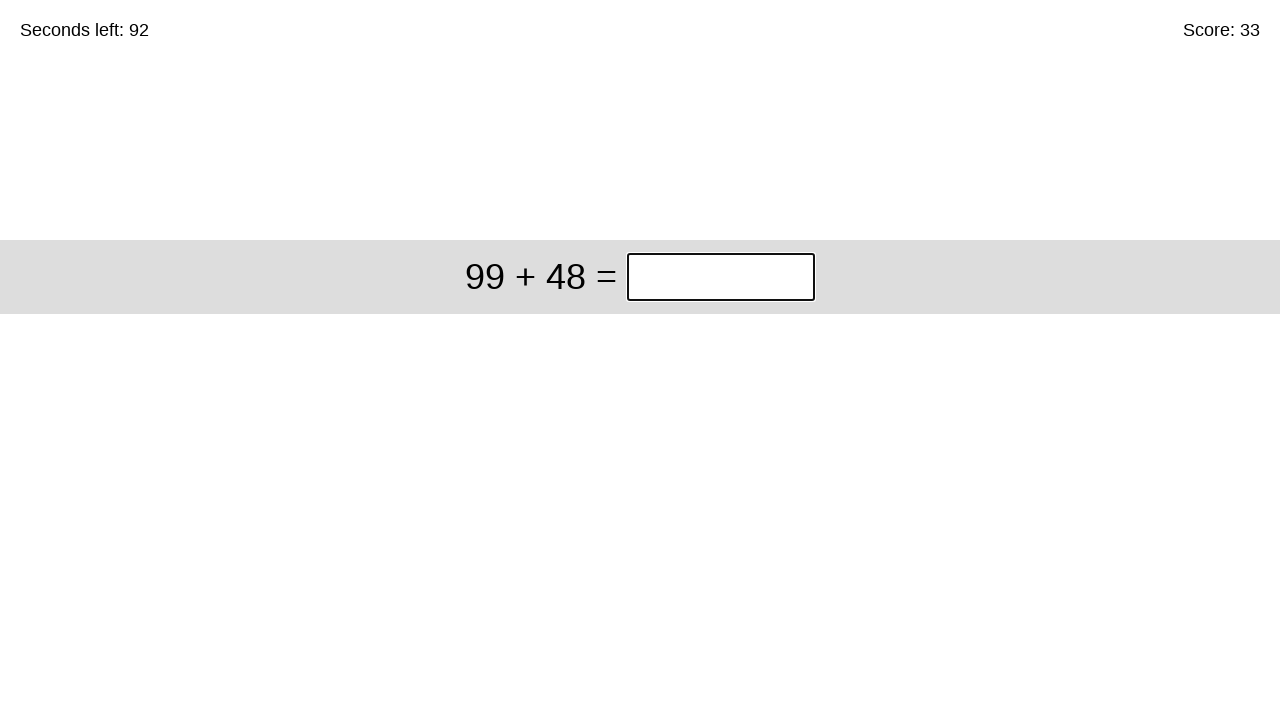

Question element is present and ready
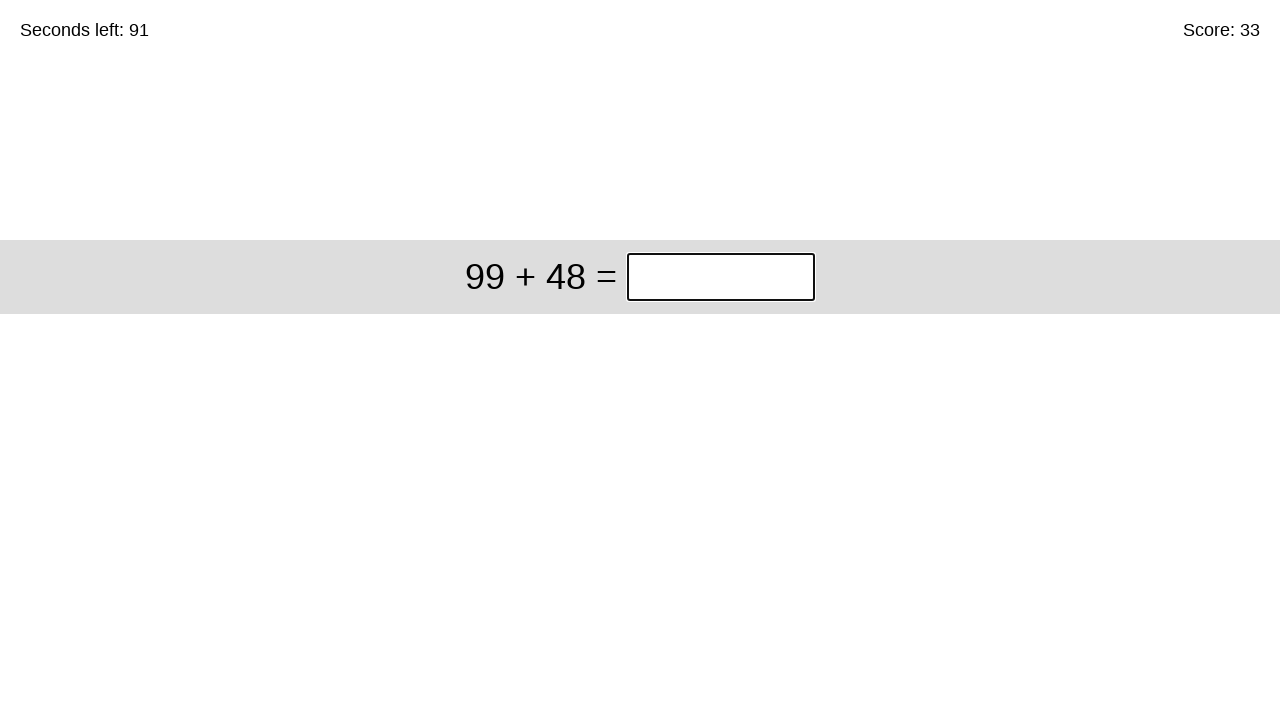

Retrieved question text: 99 + 48
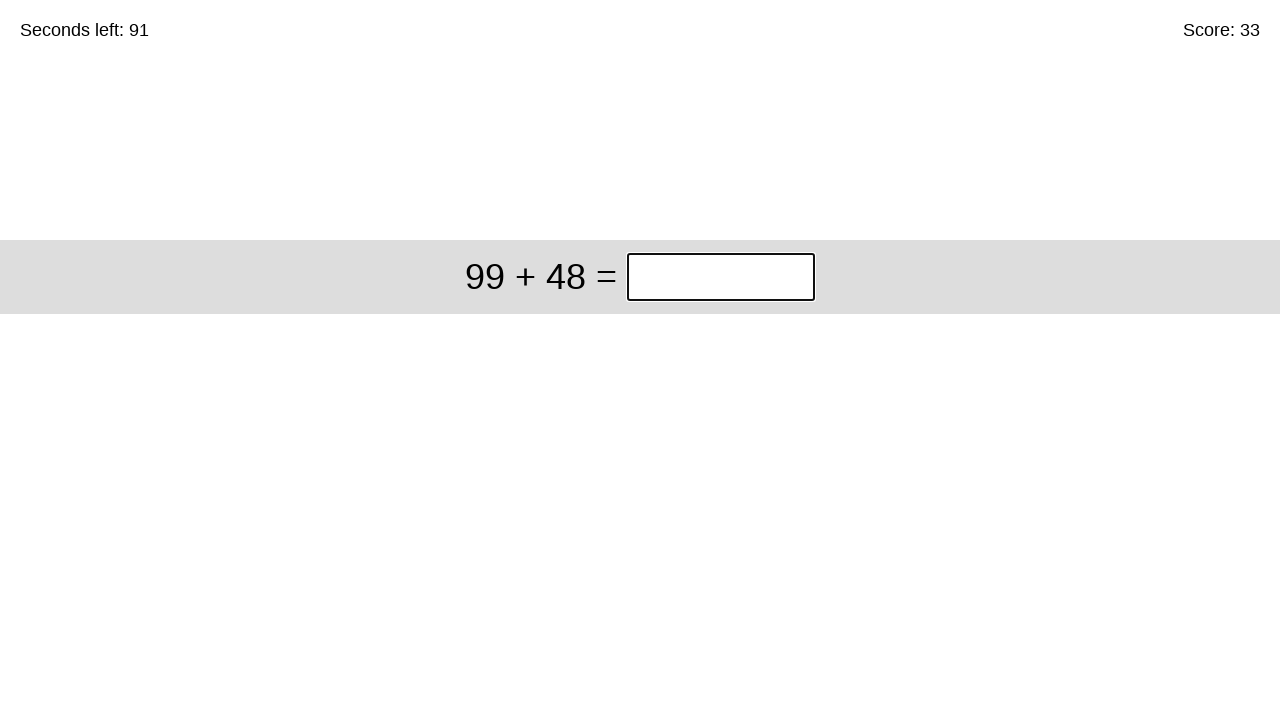

Removed spaces from question
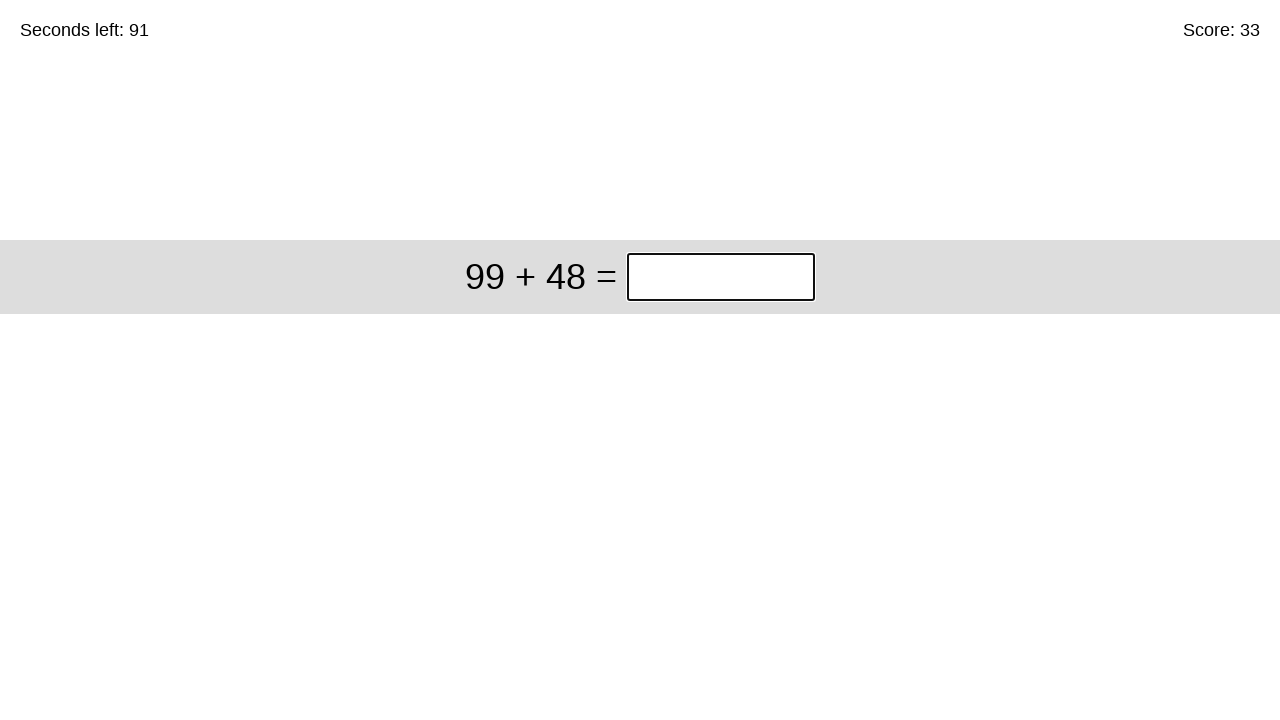

Calculated addition: 99 + 48 = 147
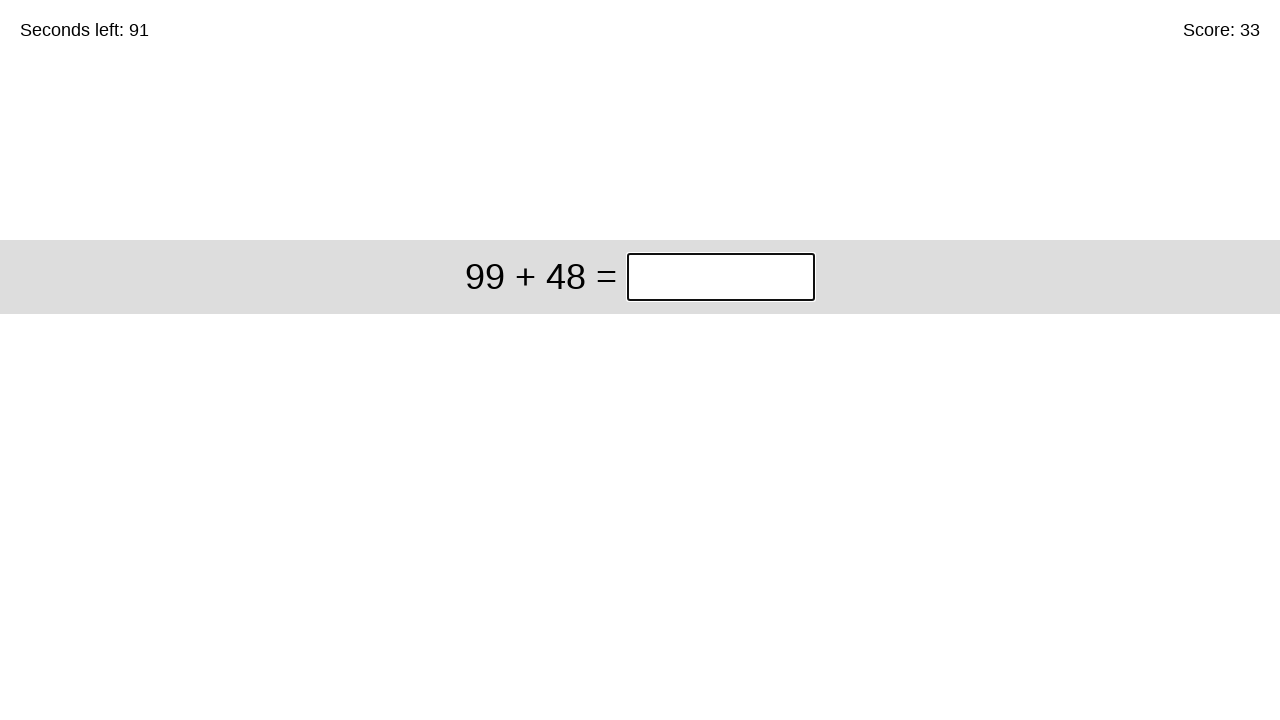

Filled input field with answer: 147 on xpath=/html/body/div/div/div[1]/input
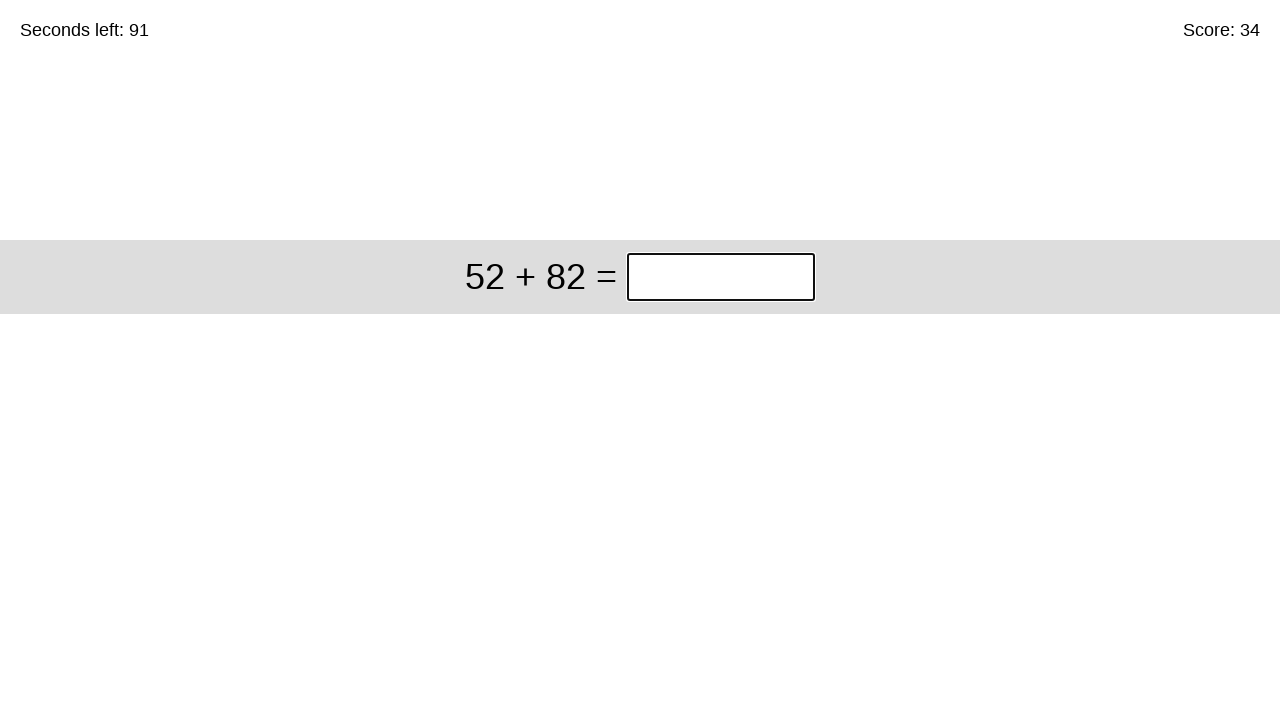

Waited 50ms for next question to load
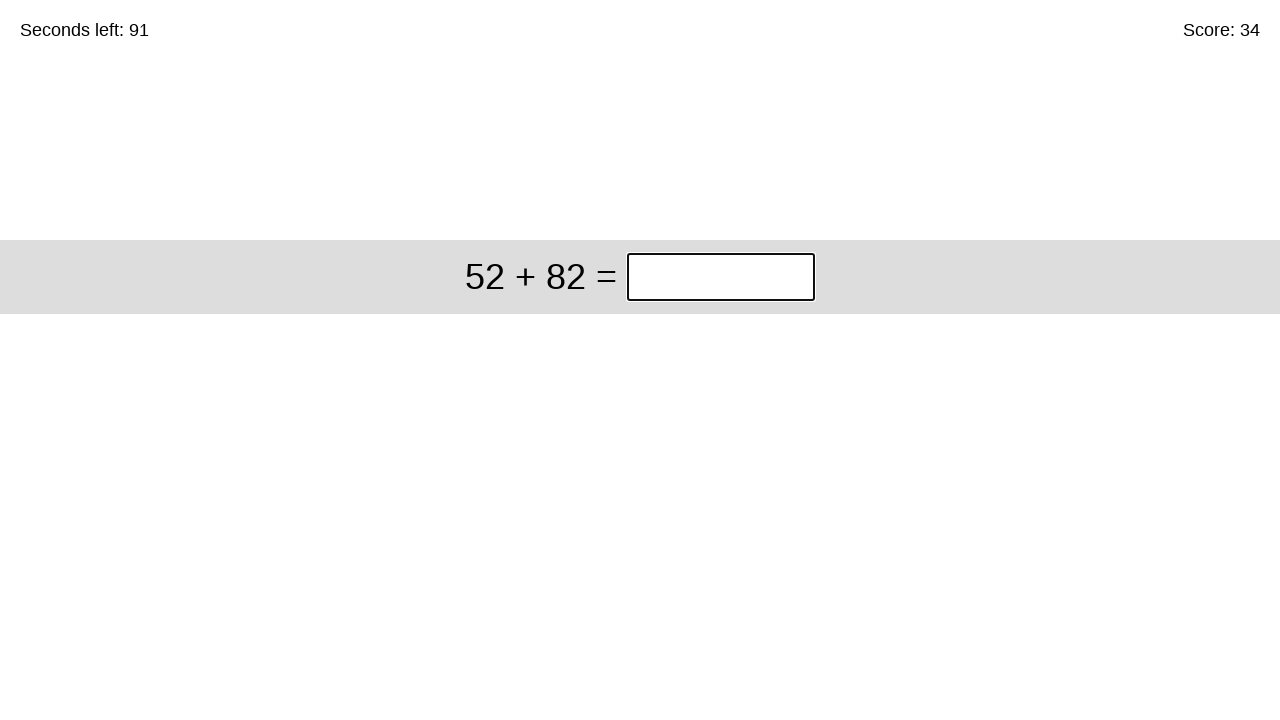

Question element is present and ready
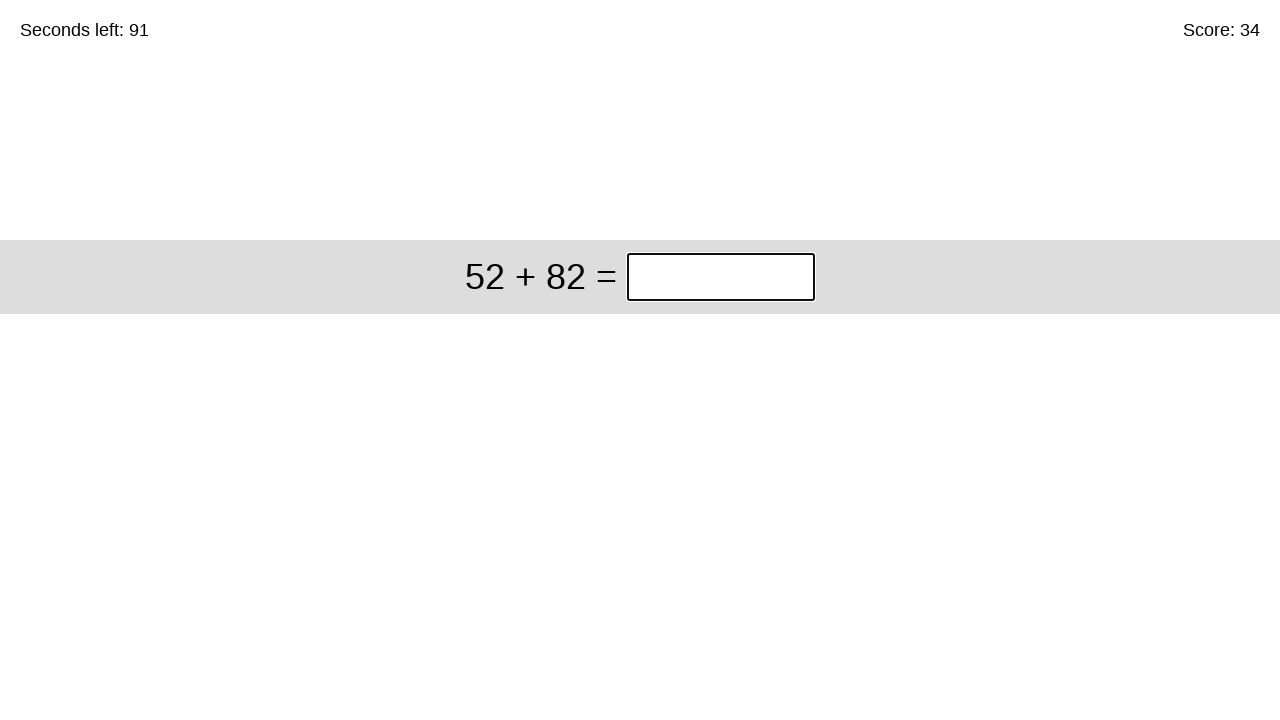

Retrieved question text: 52 + 82
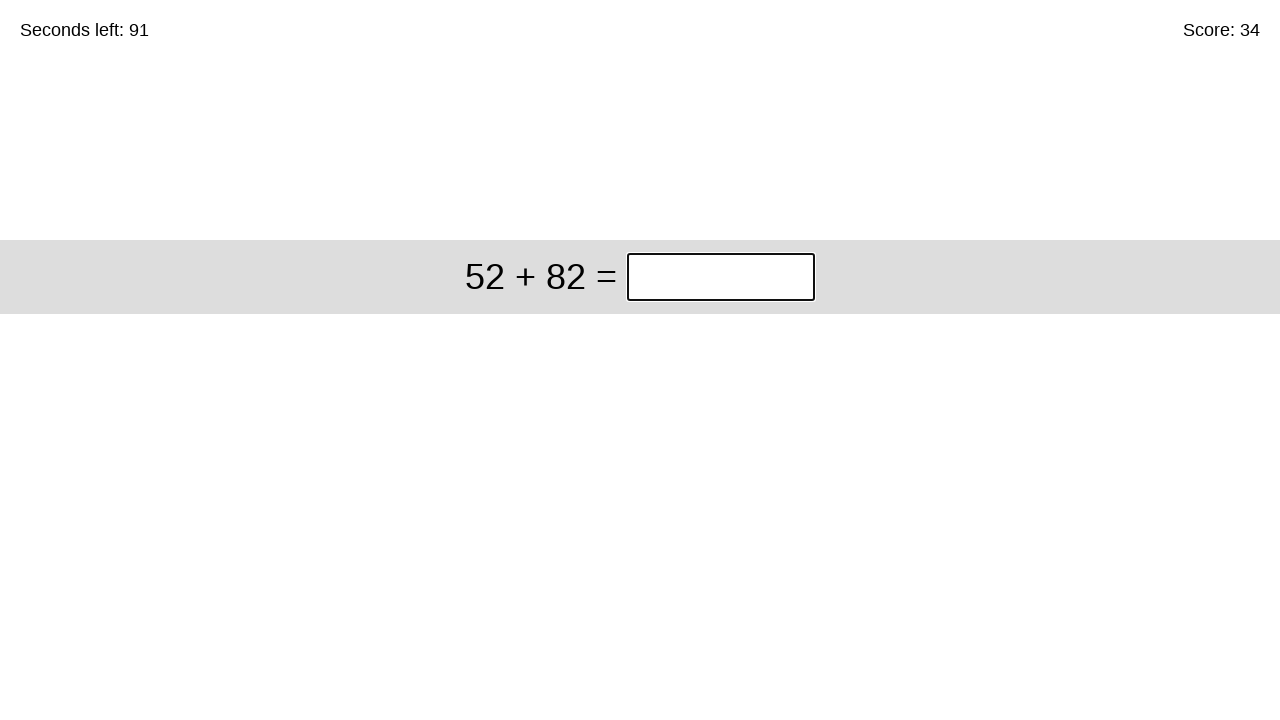

Removed spaces from question
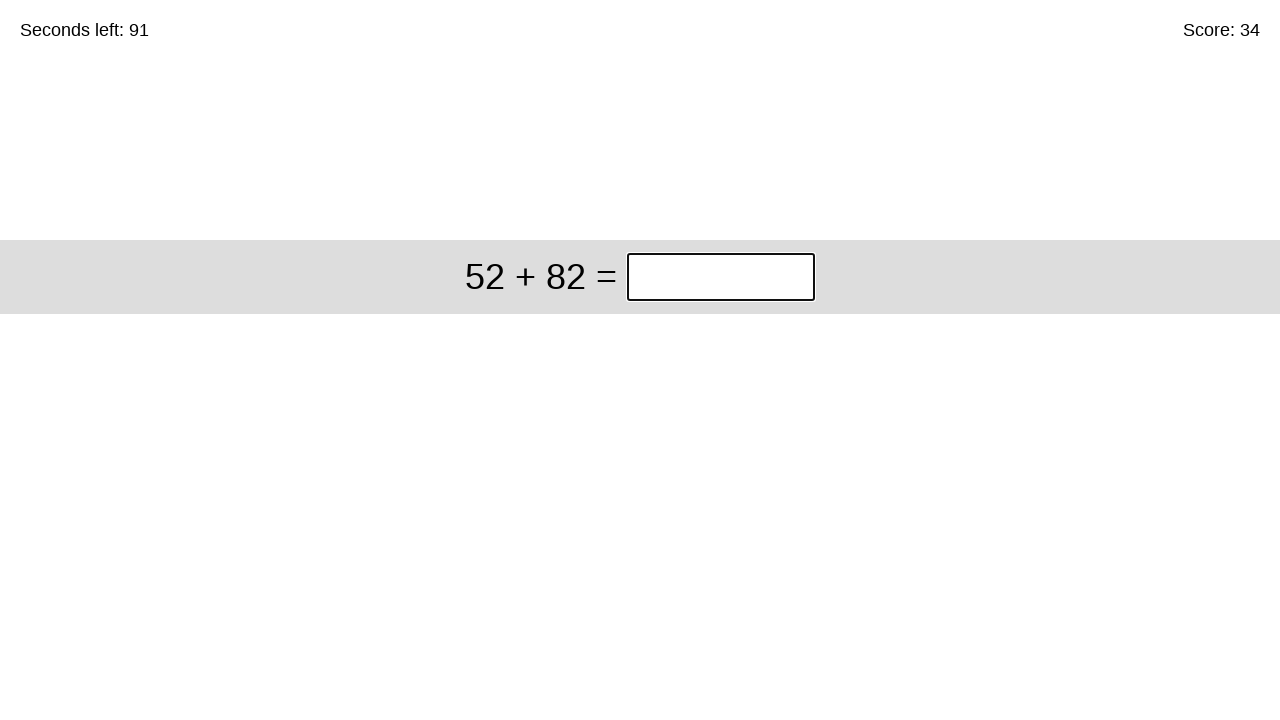

Calculated addition: 52 + 82 = 134
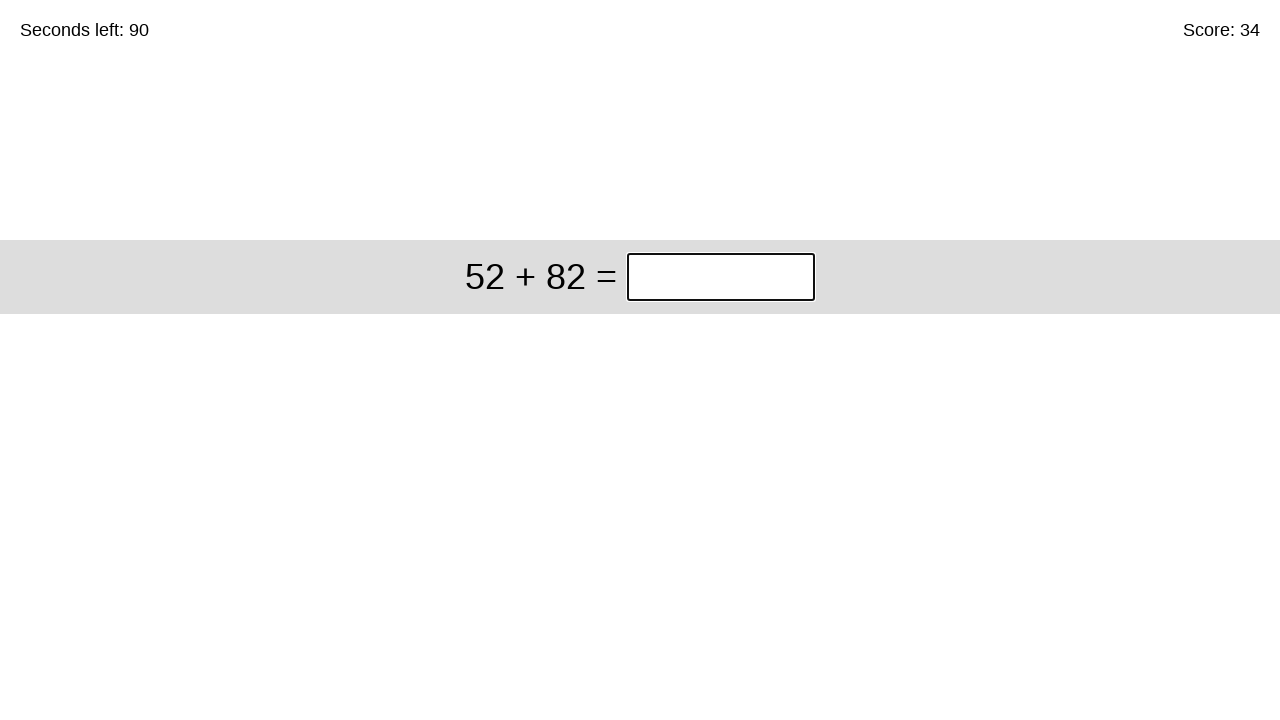

Filled input field with answer: 134 on xpath=/html/body/div/div/div[1]/input
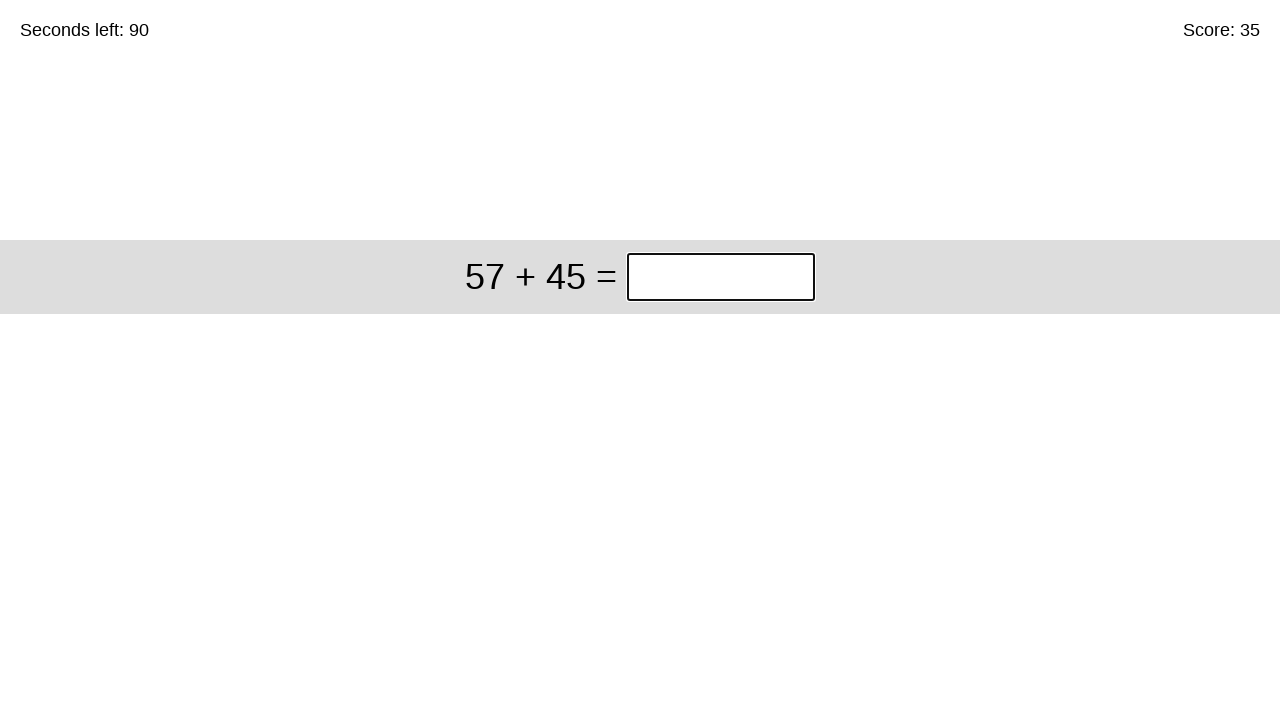

Waited 50ms for next question to load
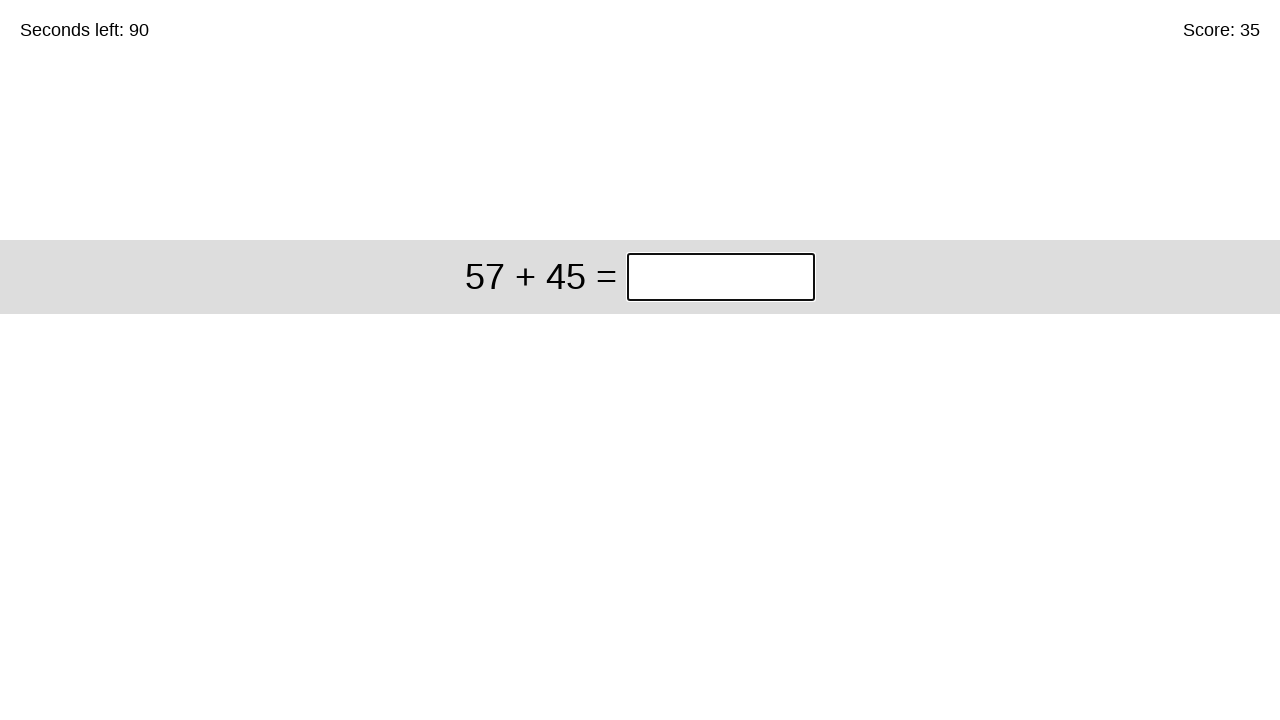

Question element is present and ready
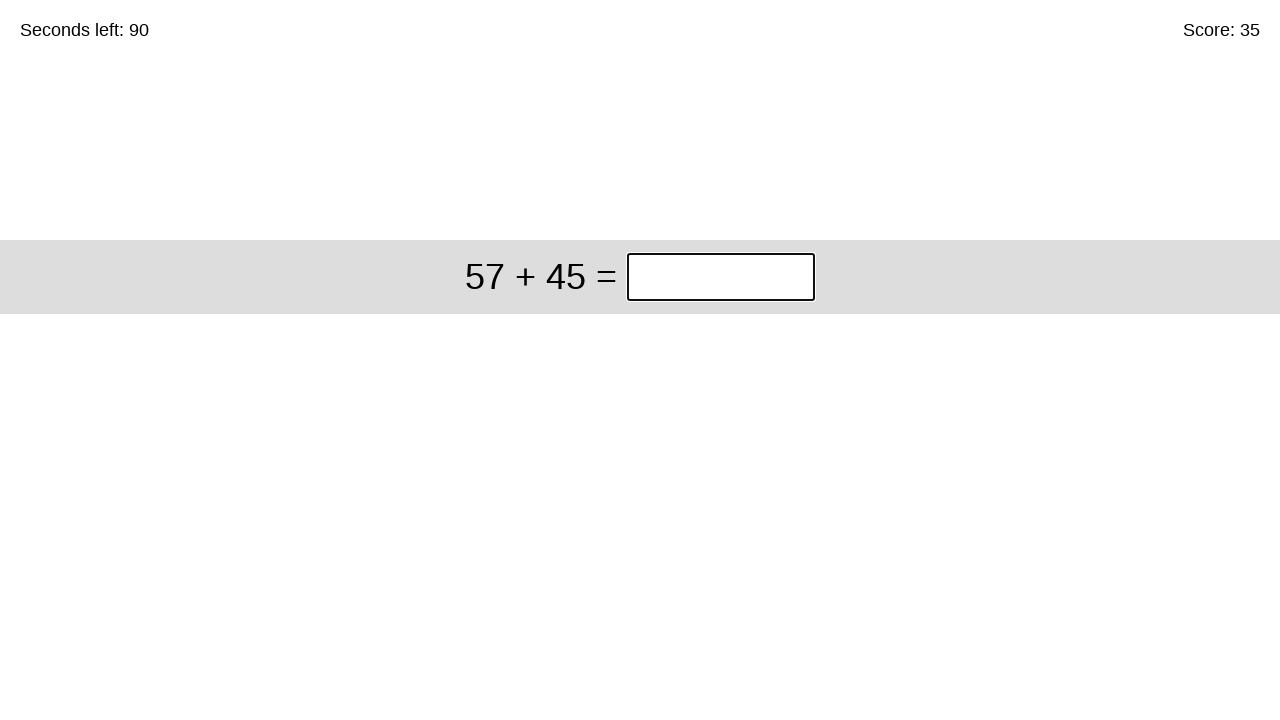

Retrieved question text: 57 + 45
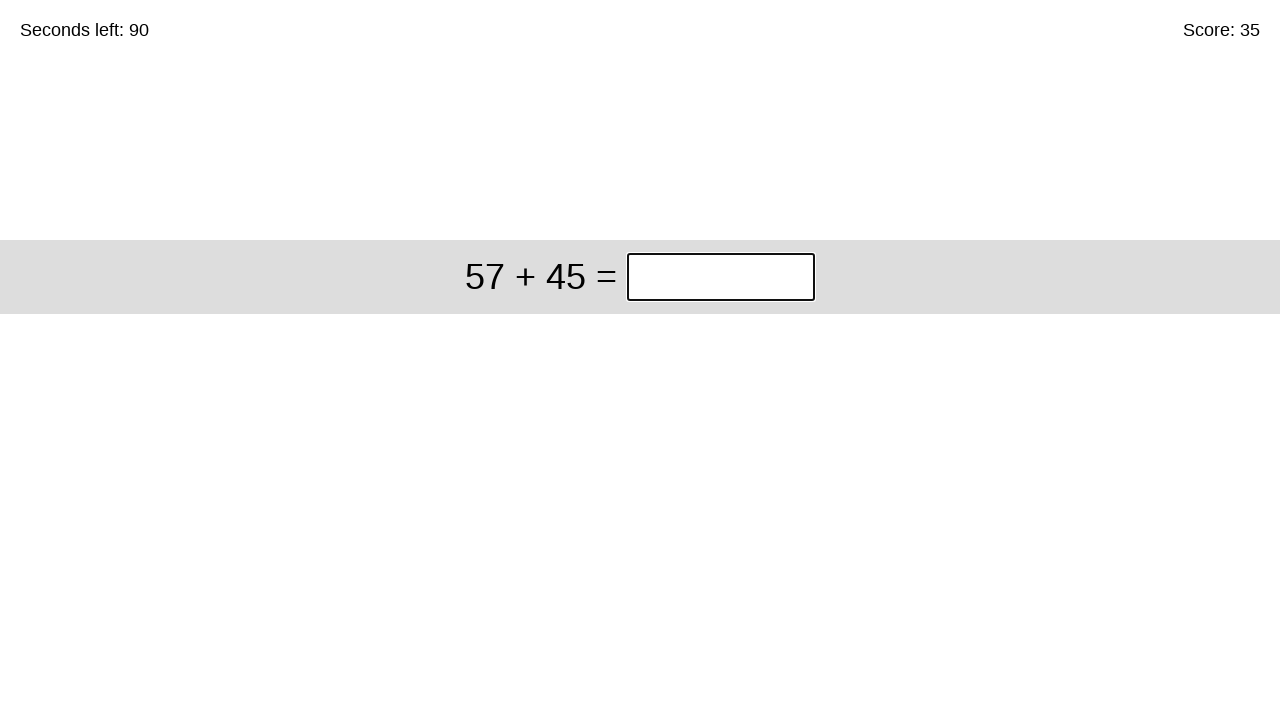

Removed spaces from question
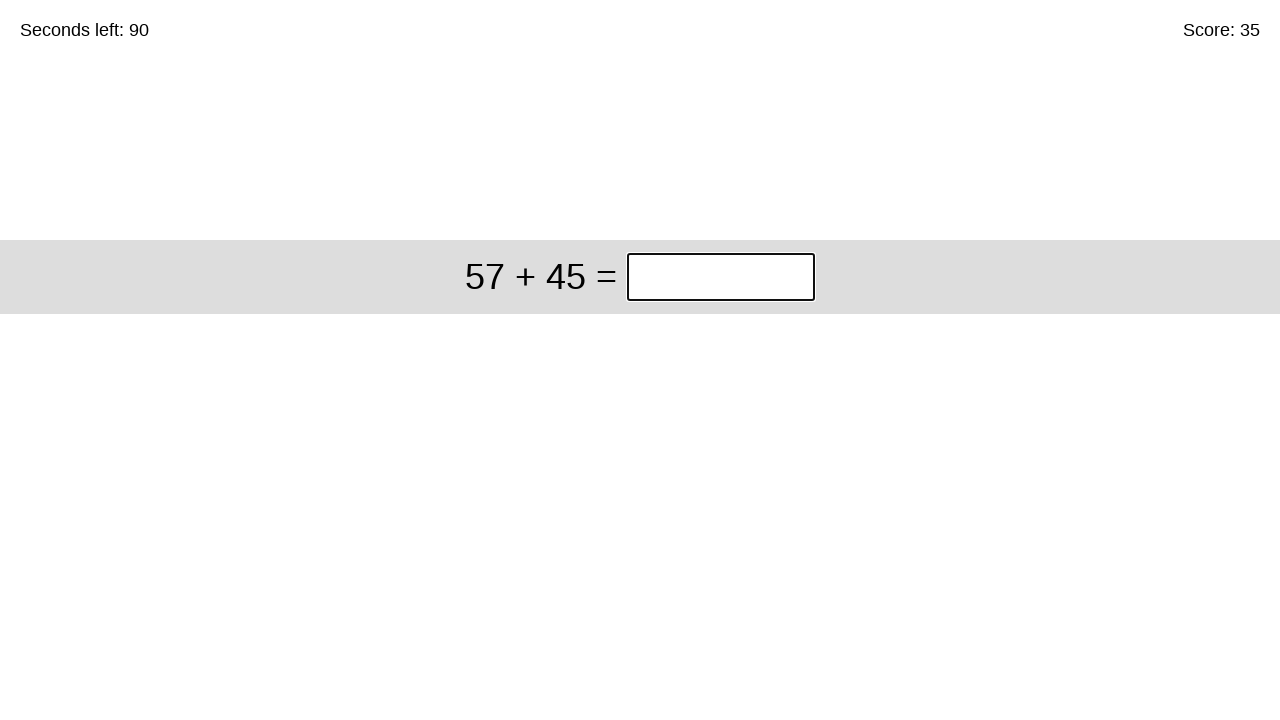

Calculated addition: 57 + 45 = 102
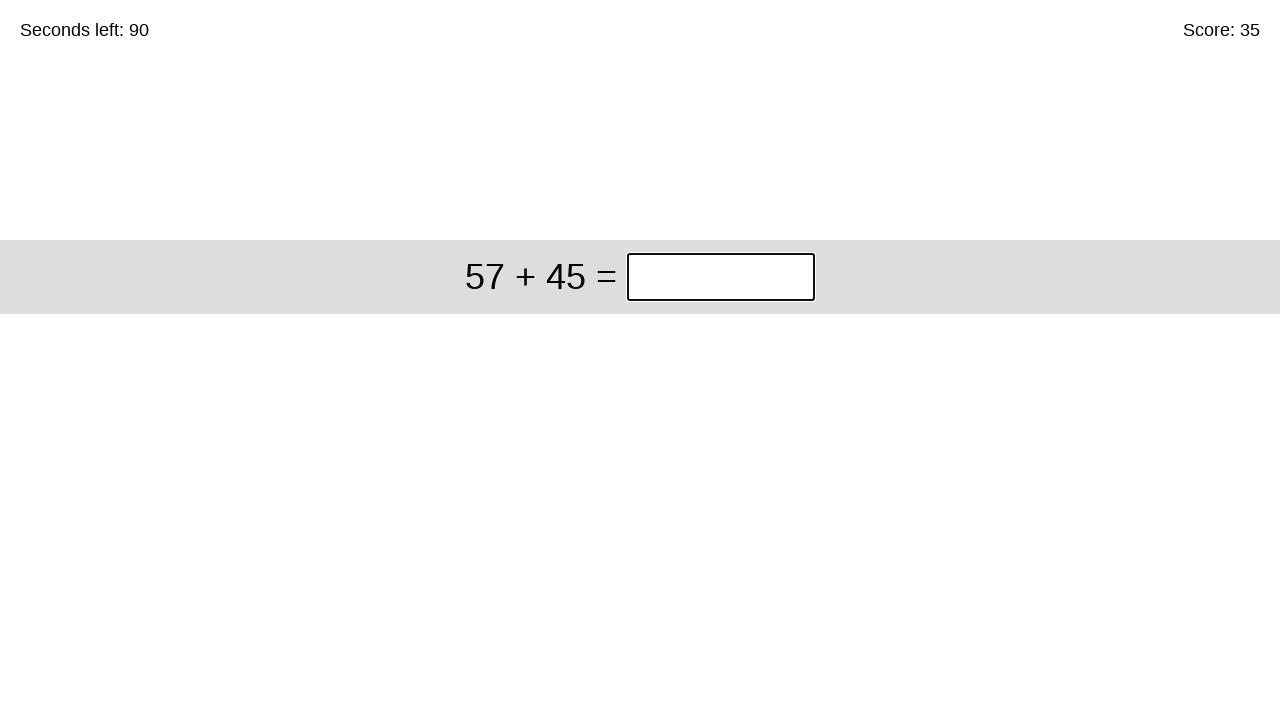

Filled input field with answer: 102 on xpath=/html/body/div/div/div[1]/input
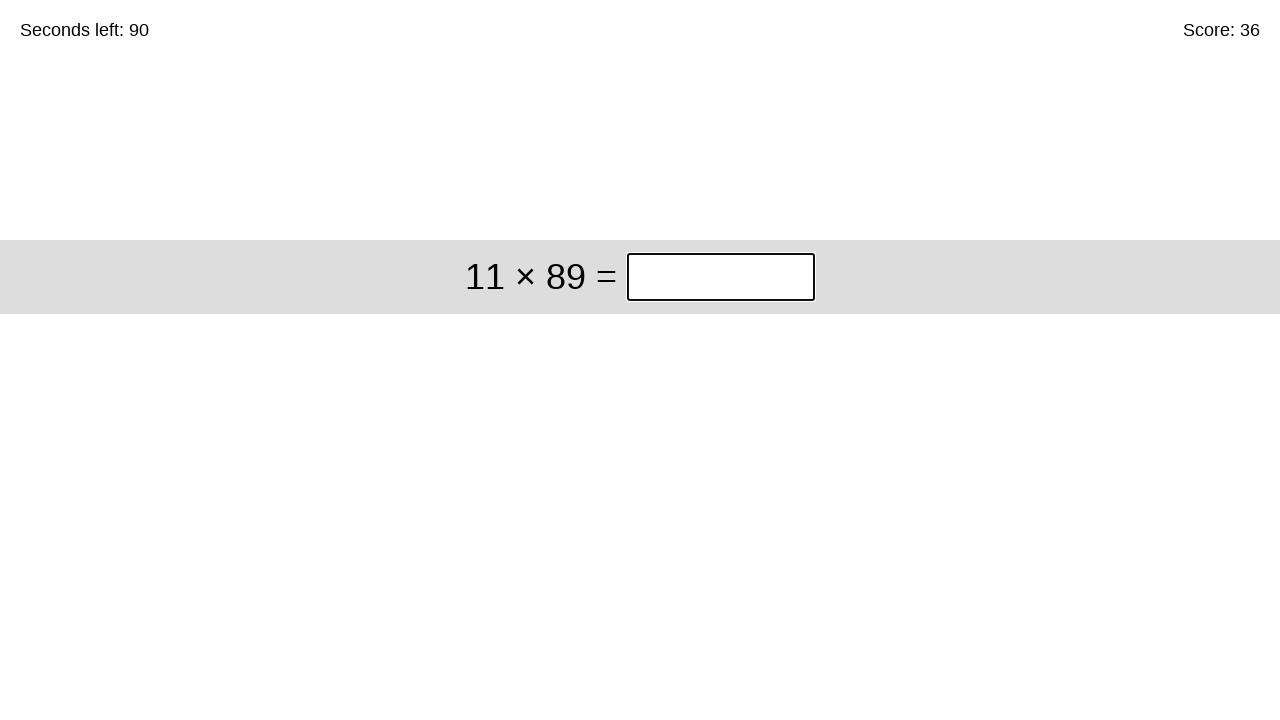

Waited 50ms for next question to load
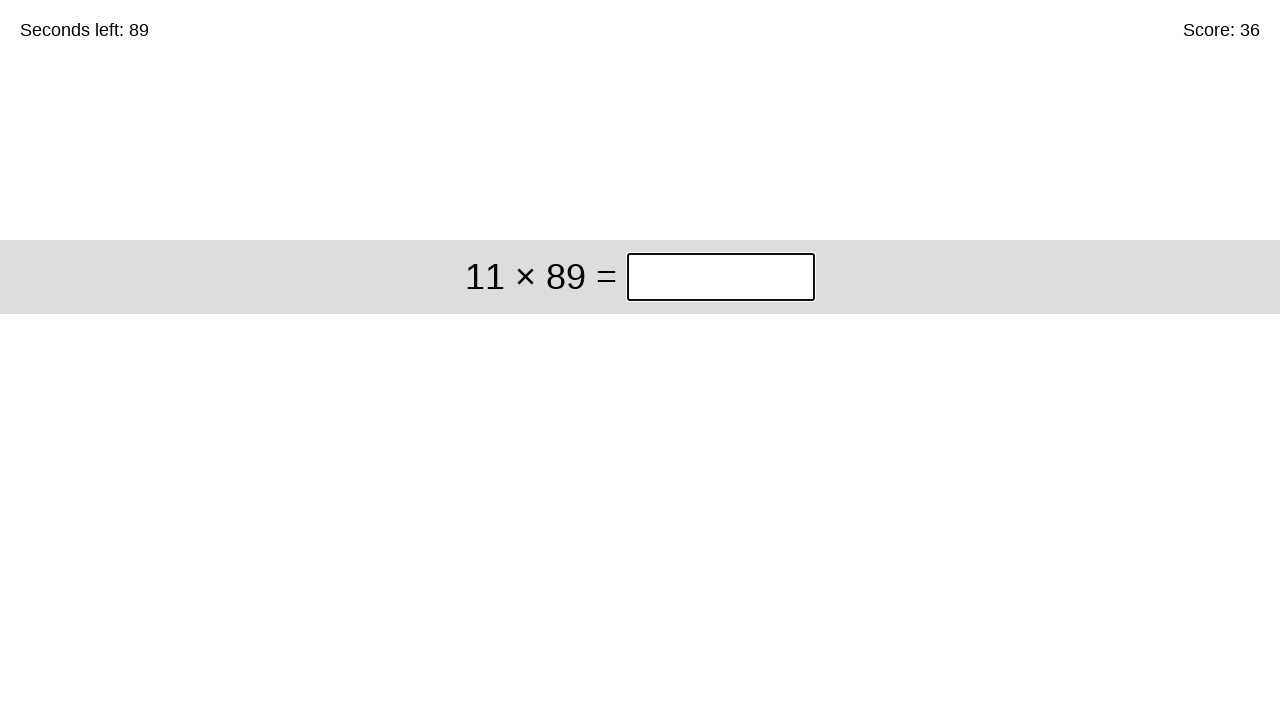

Question element is present and ready
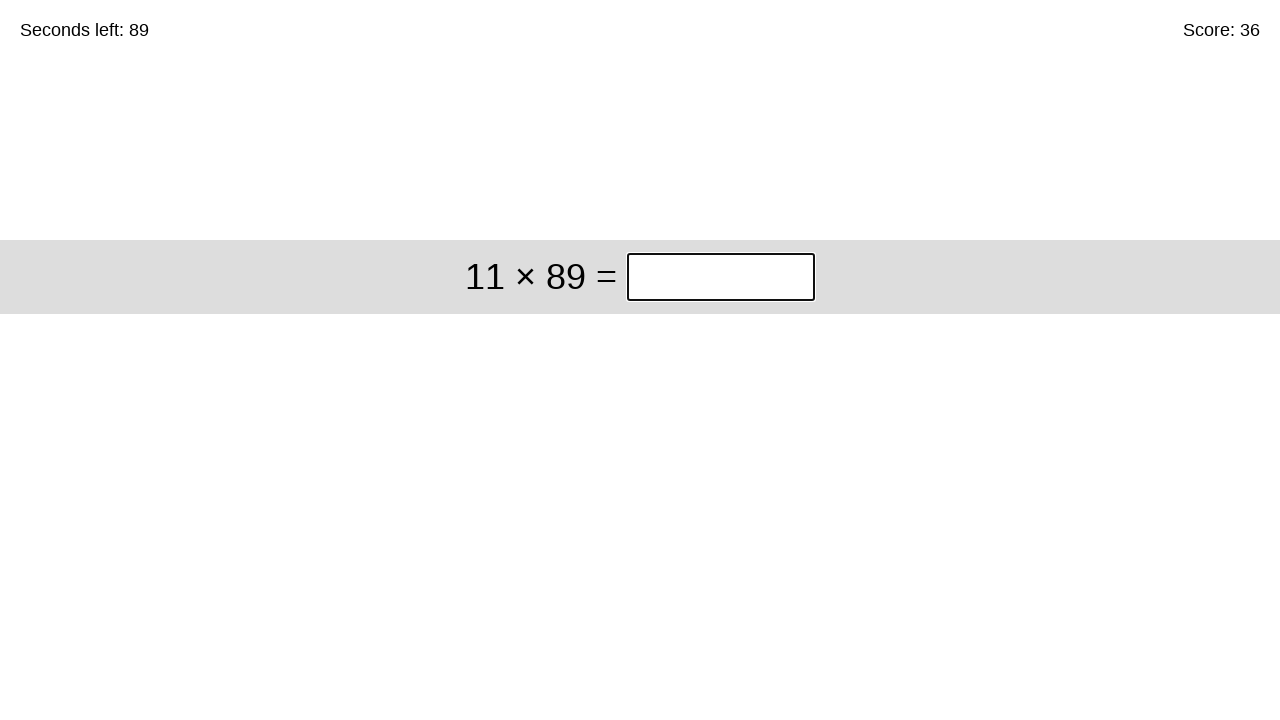

Retrieved question text: 11 × 89
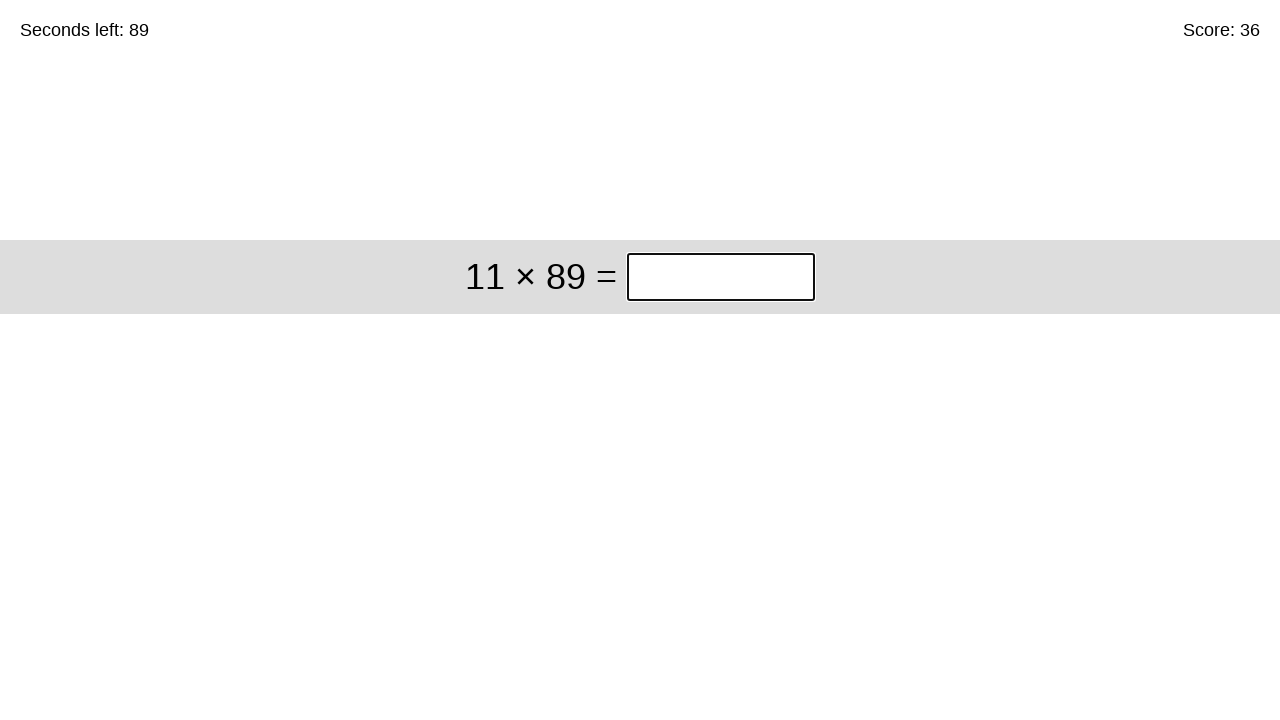

Removed spaces from question
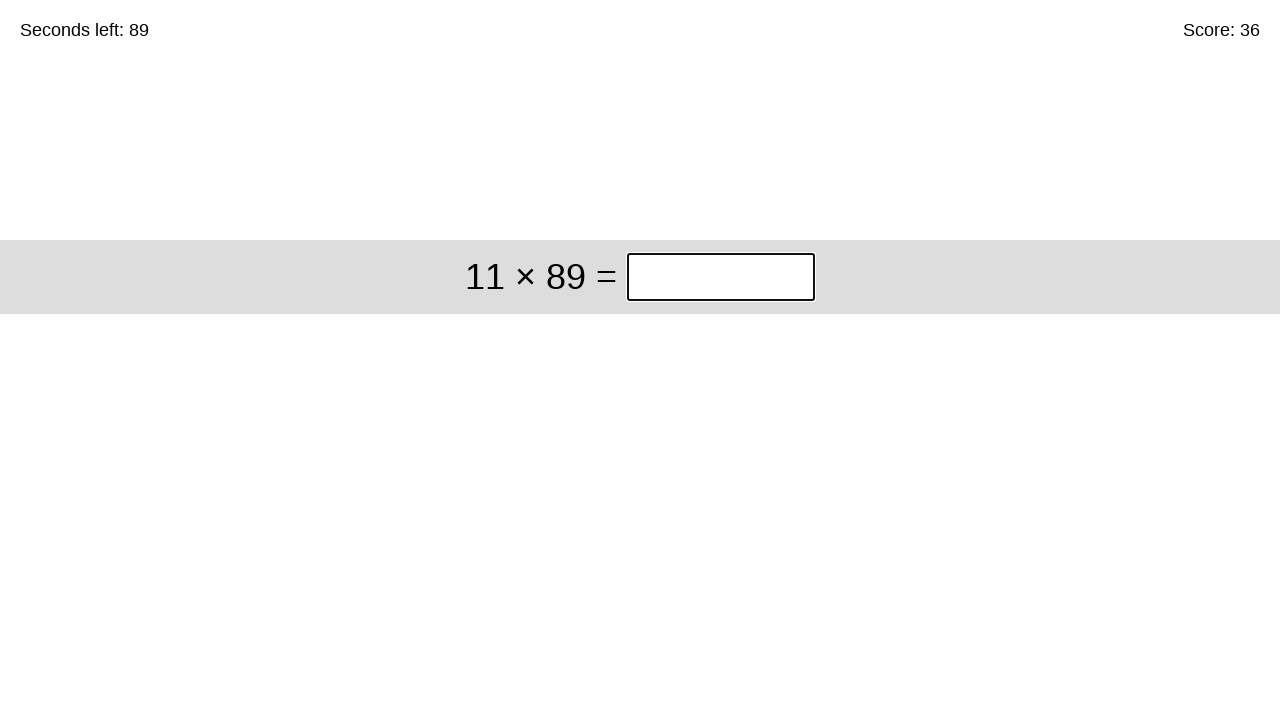

Calculated multiplication: 11 × 89 = 979
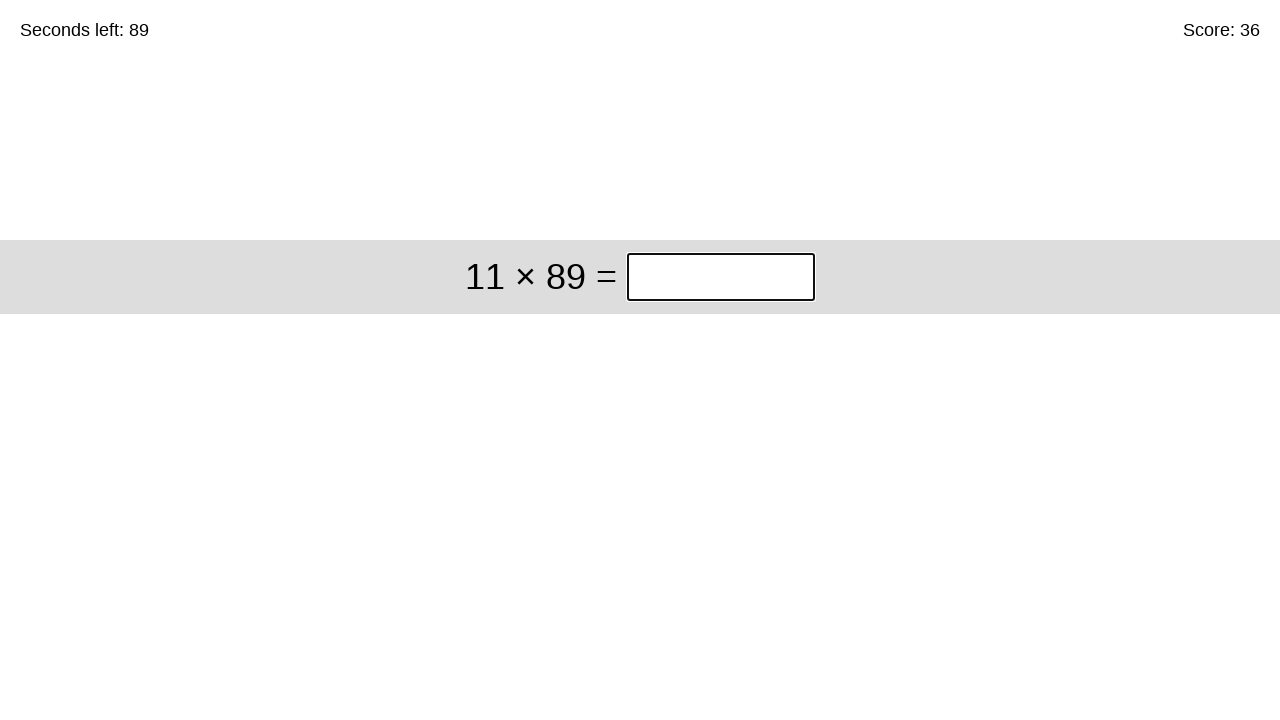

Filled input field with answer: 979 on xpath=/html/body/div/div/div[1]/input
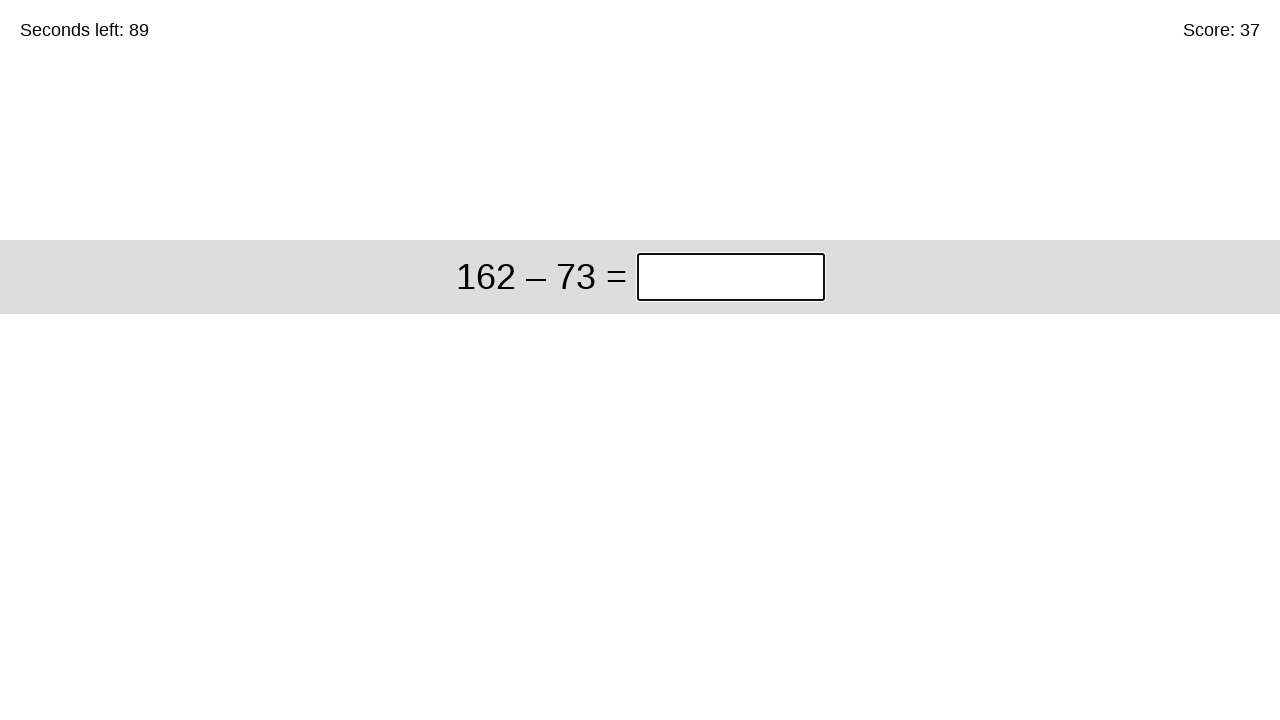

Waited 50ms for next question to load
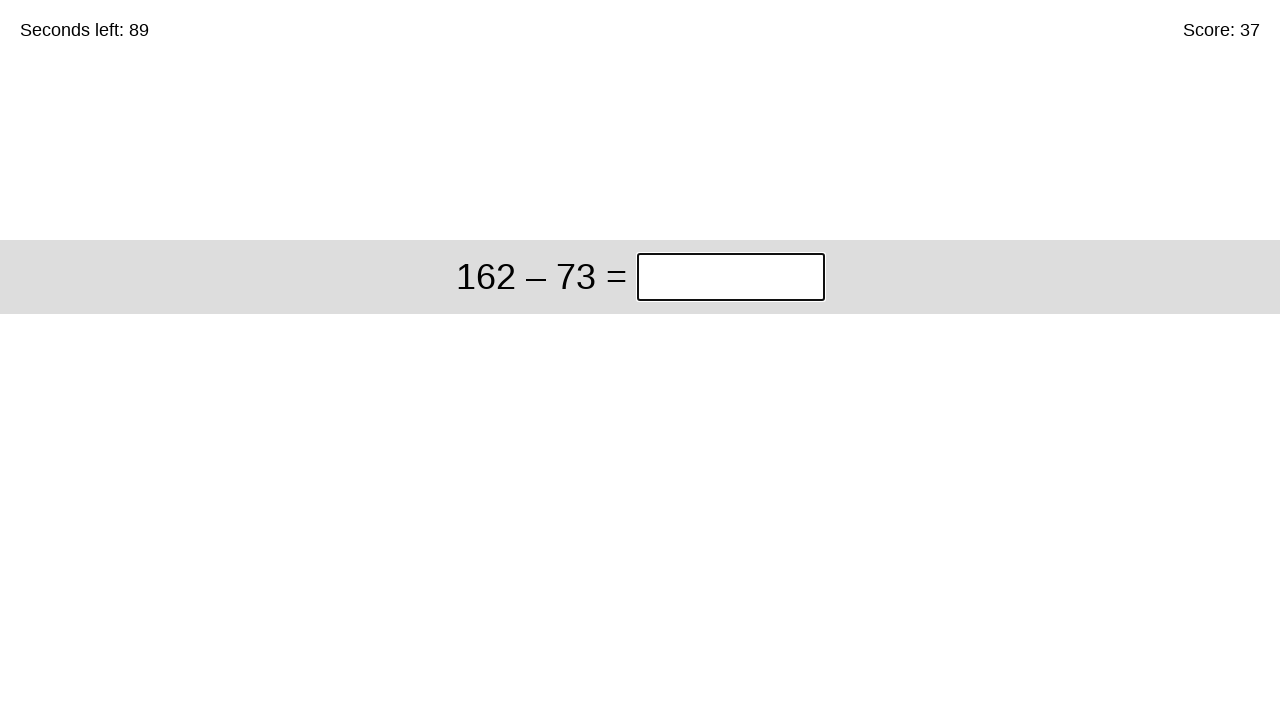

Question element is present and ready
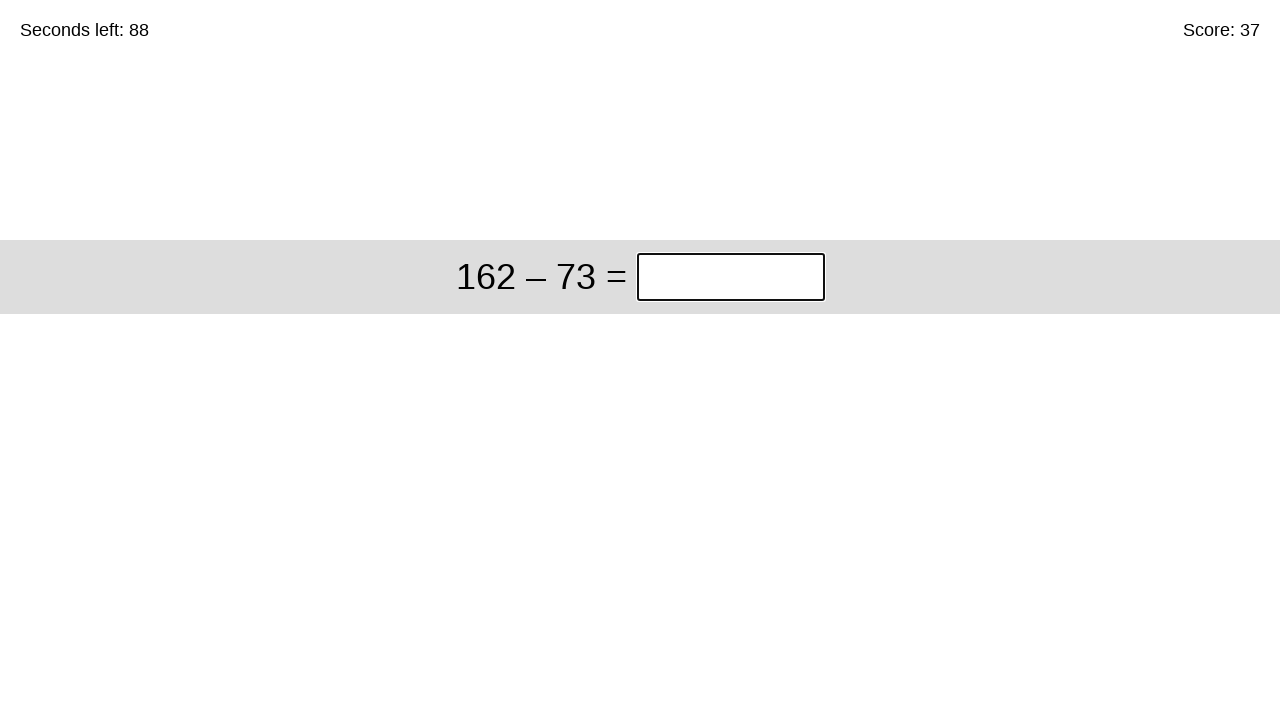

Retrieved question text: 162 – 73
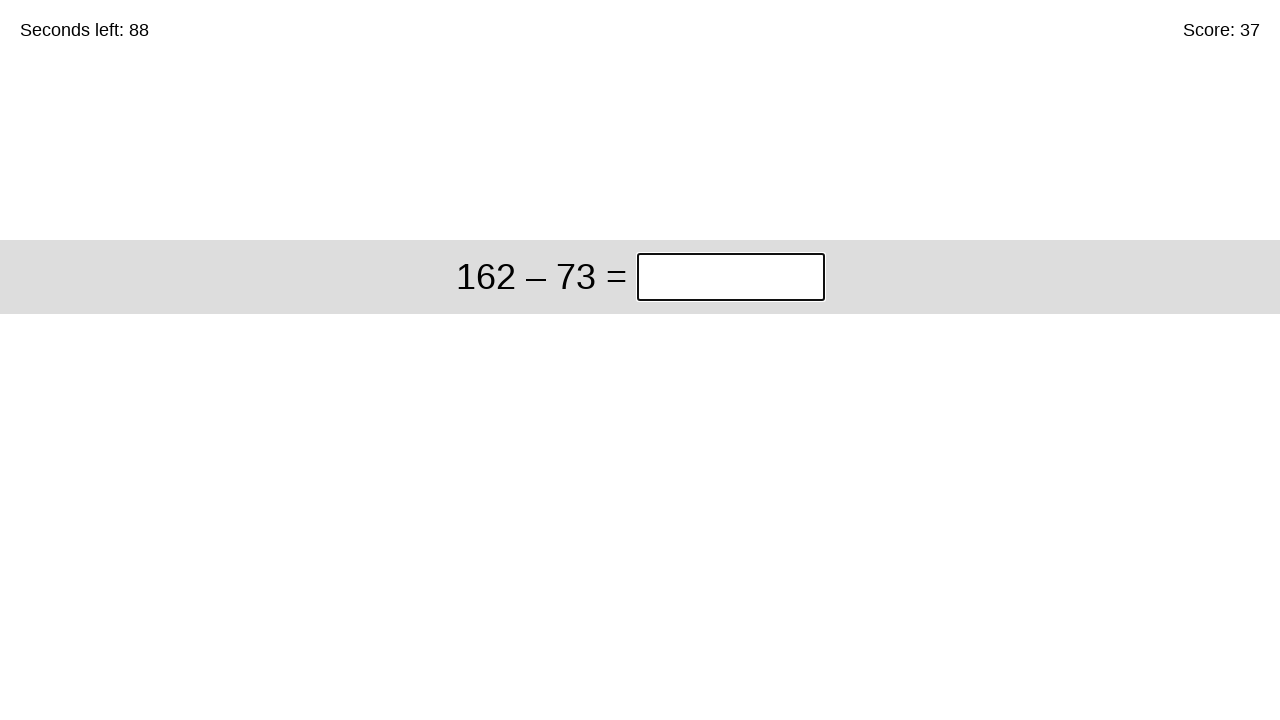

Removed spaces from question
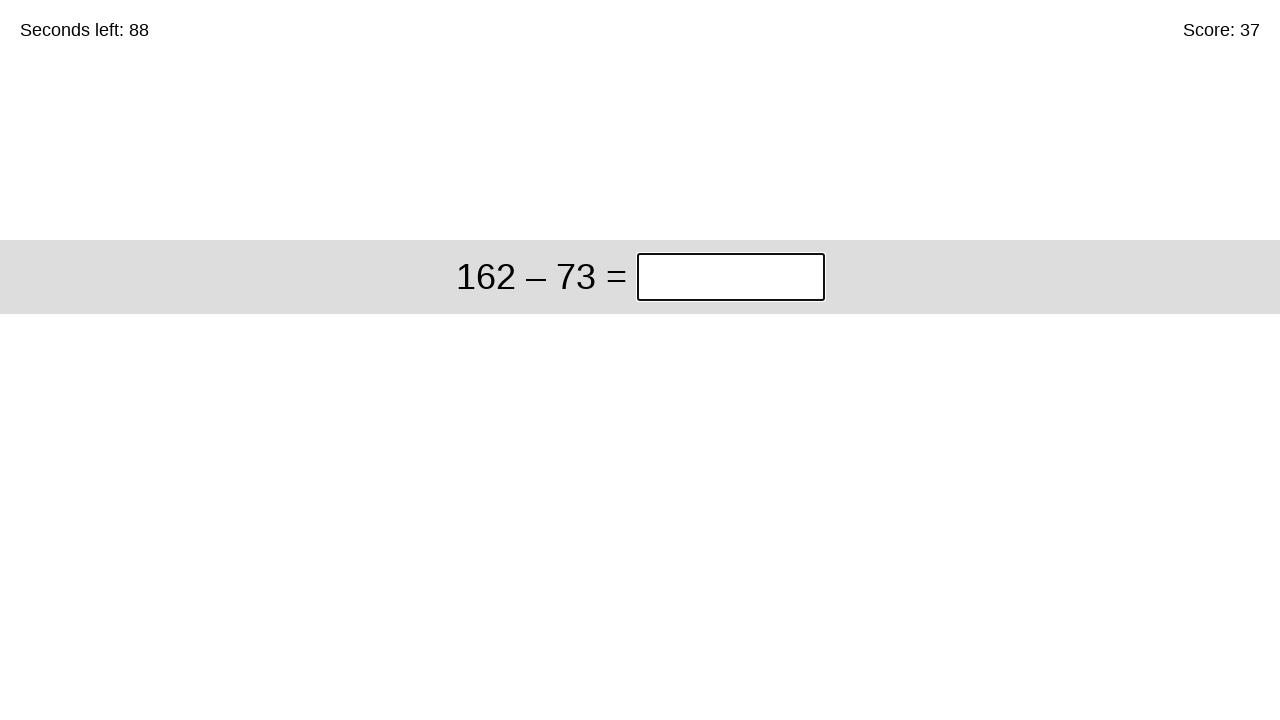

Calculated subtraction: 162 – 73 = 89
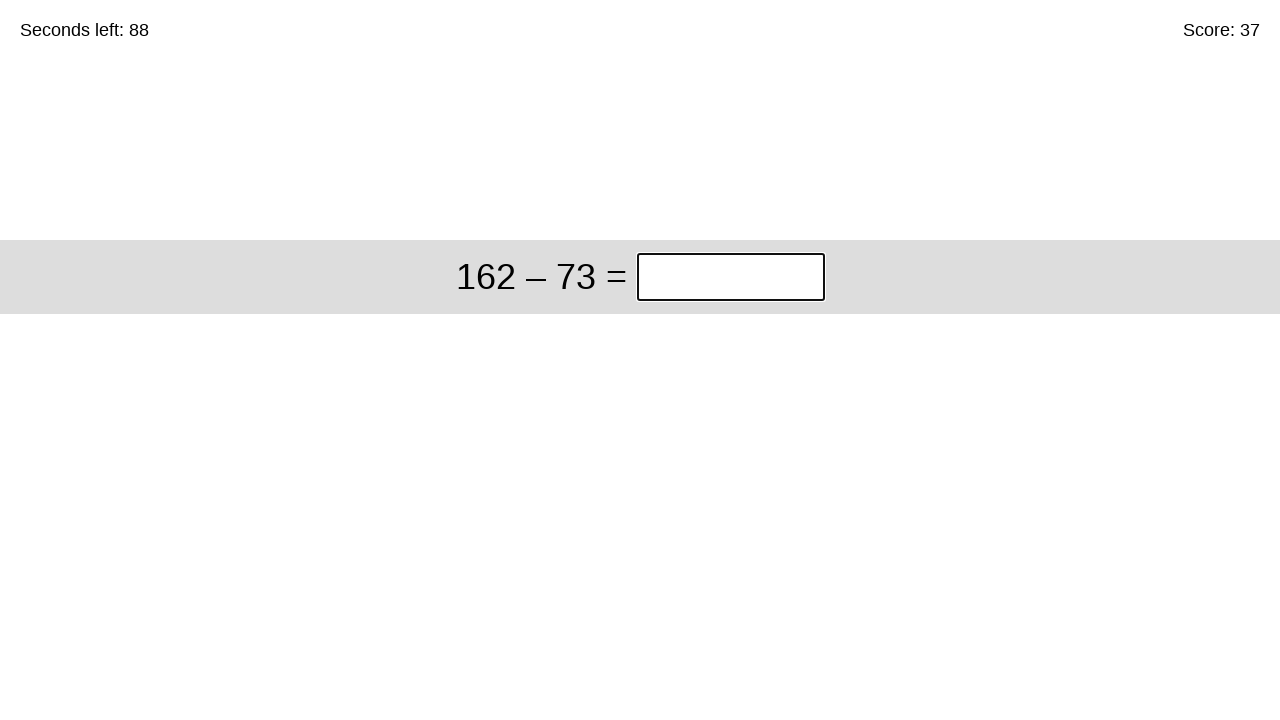

Filled input field with answer: 89 on xpath=/html/body/div/div/div[1]/input
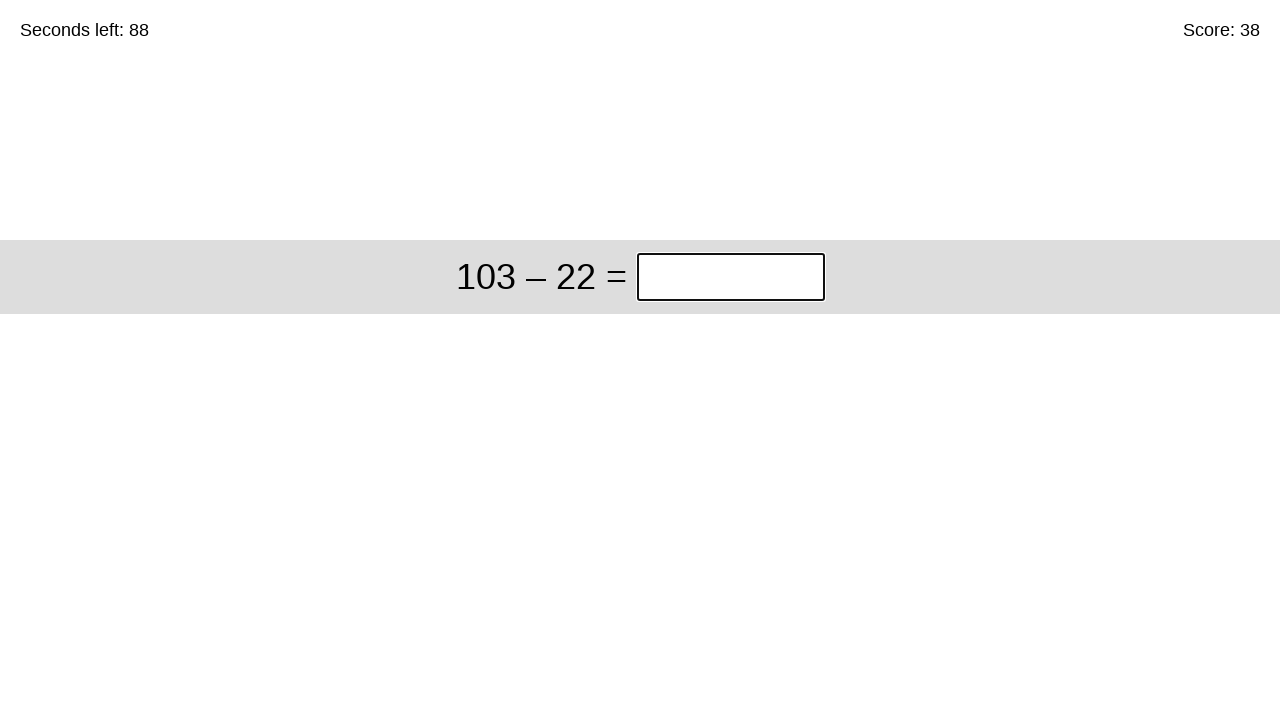

Waited 50ms for next question to load
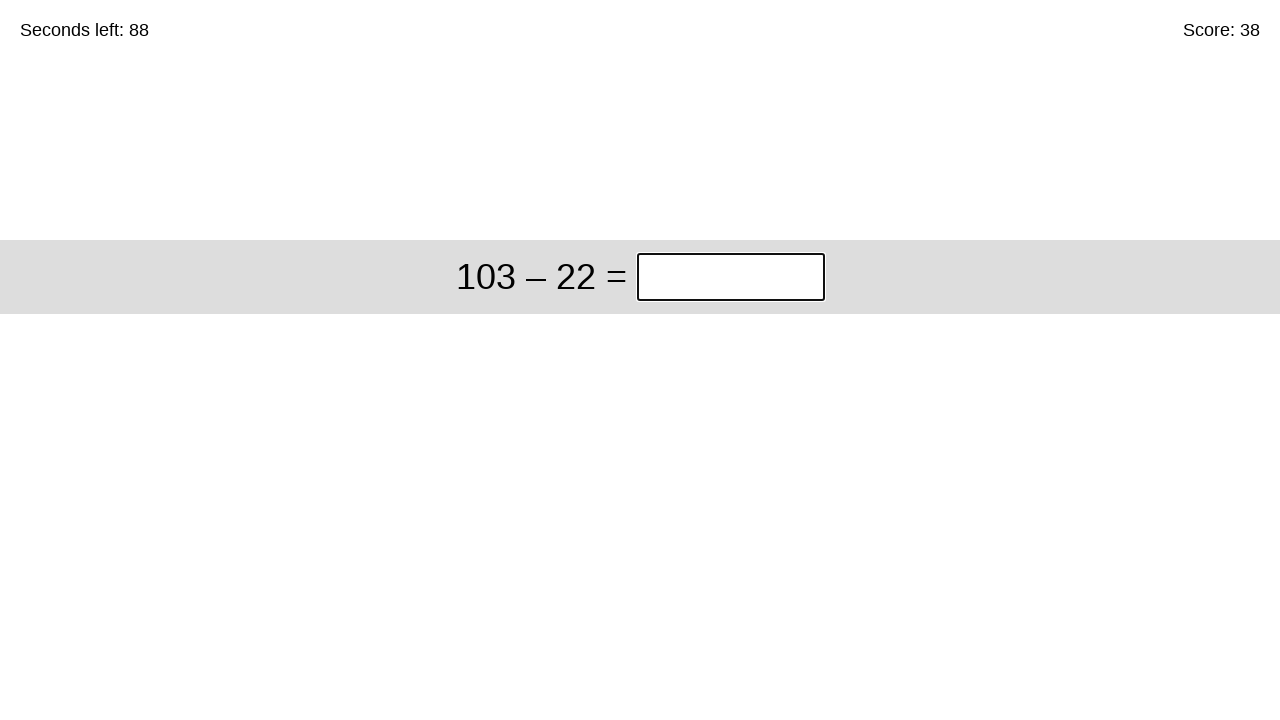

Question element is present and ready
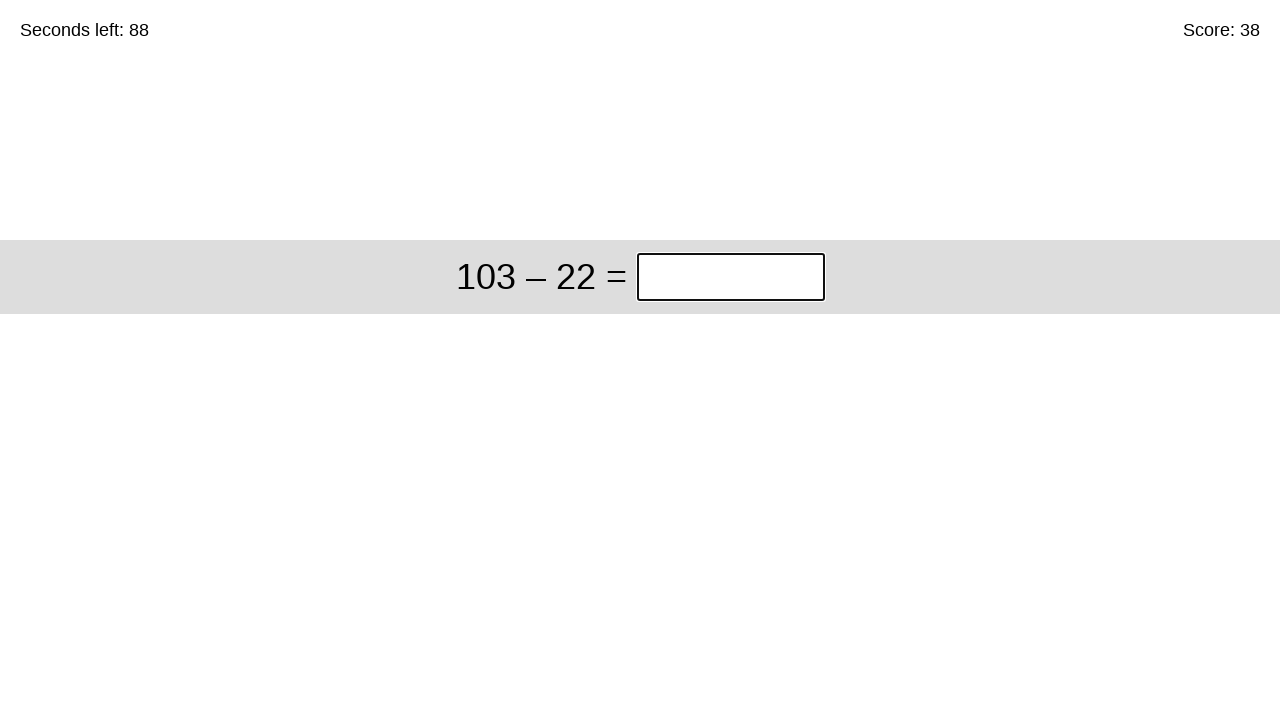

Retrieved question text: 103 – 22
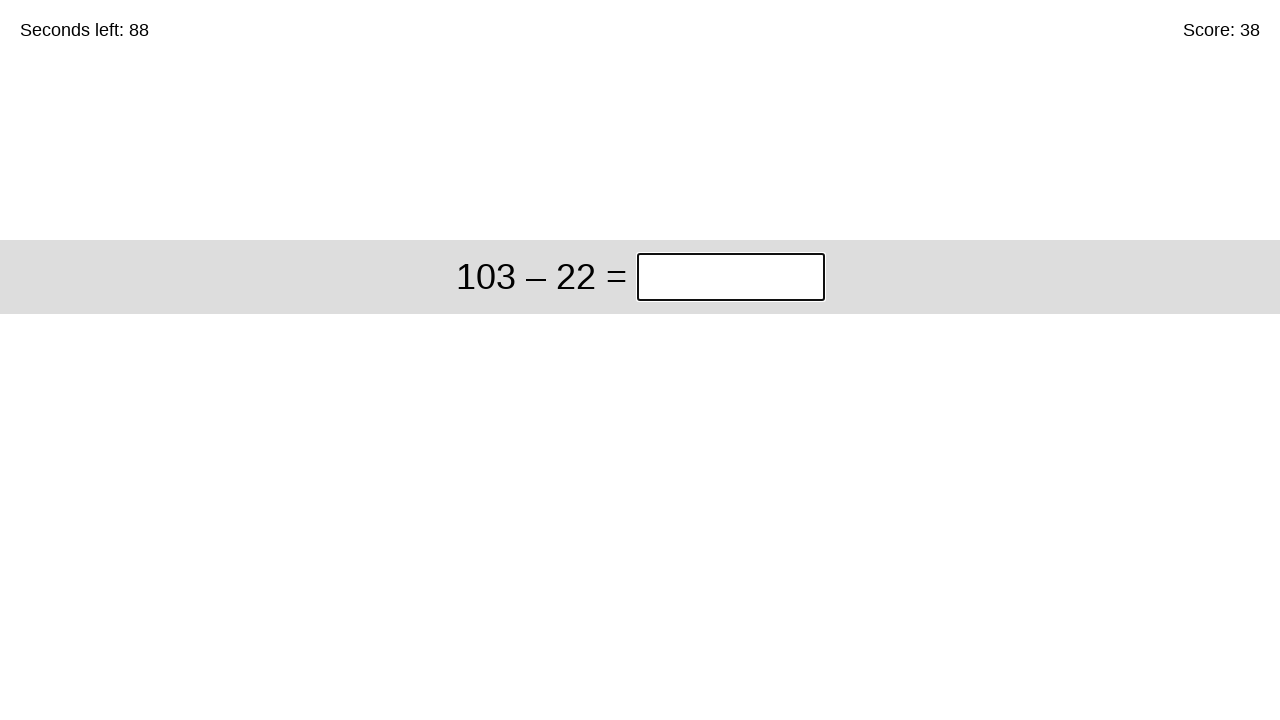

Removed spaces from question
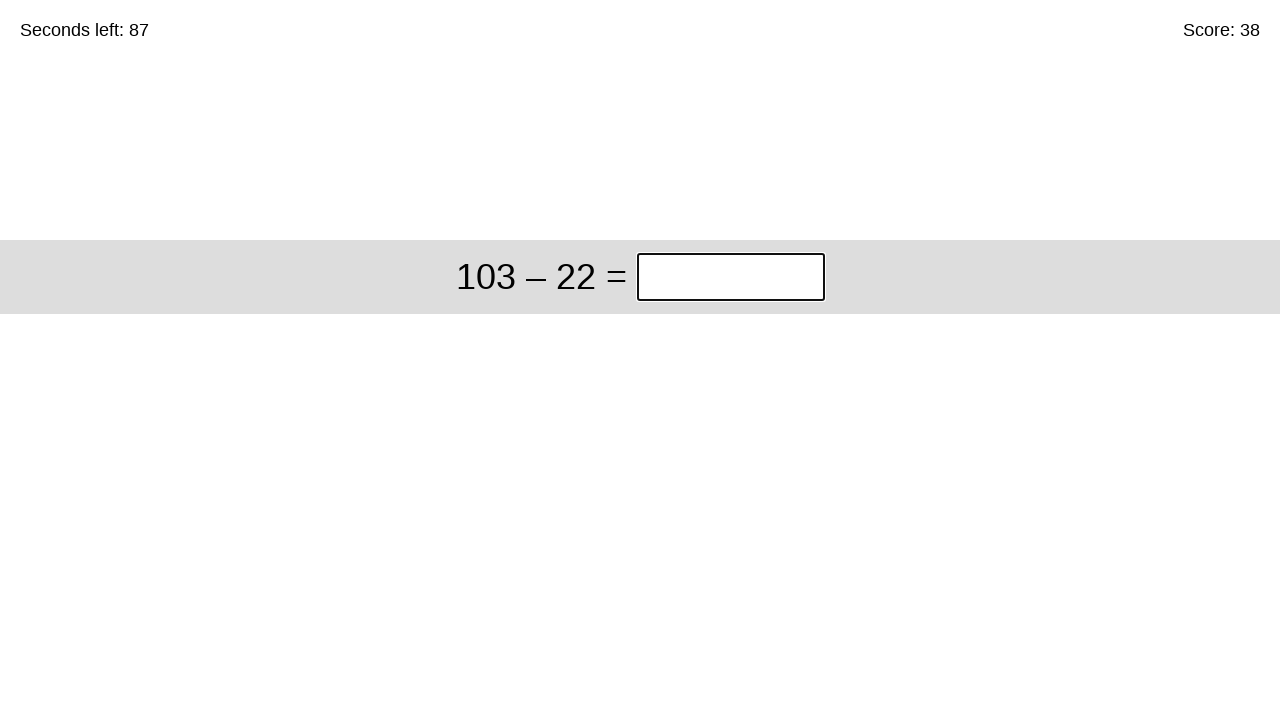

Calculated subtraction: 103 – 22 = 81
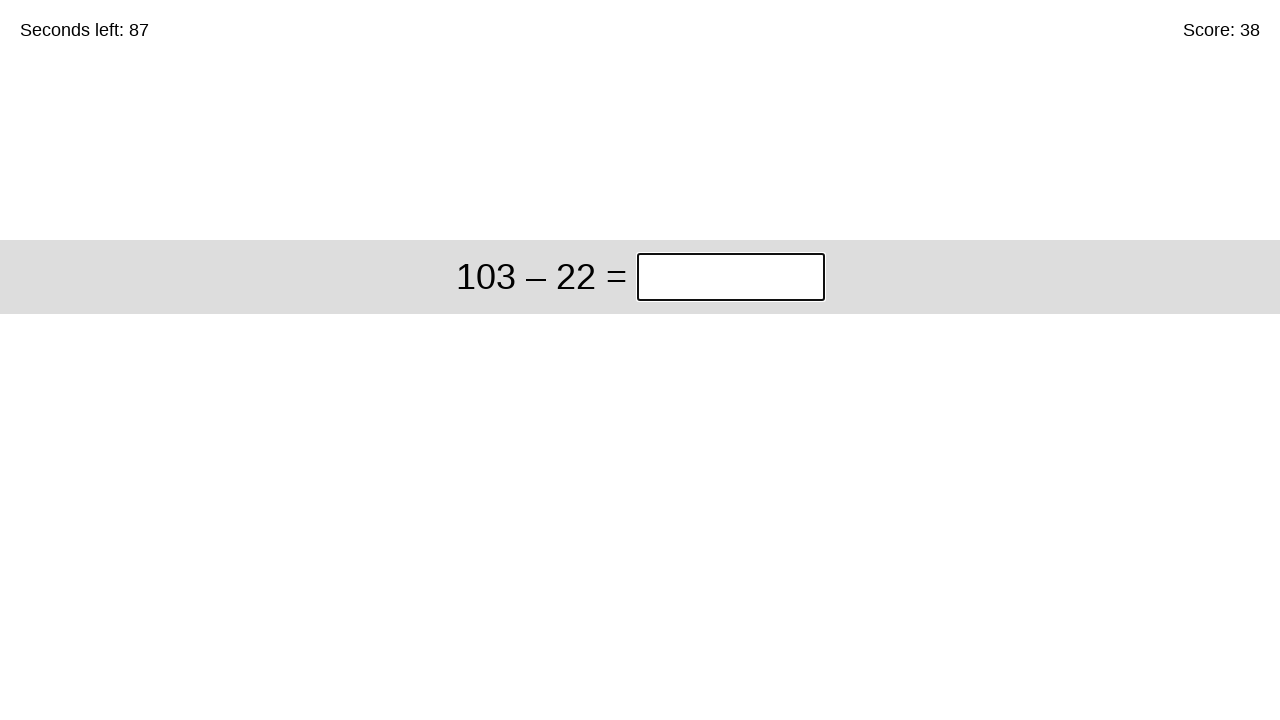

Filled input field with answer: 81 on xpath=/html/body/div/div/div[1]/input
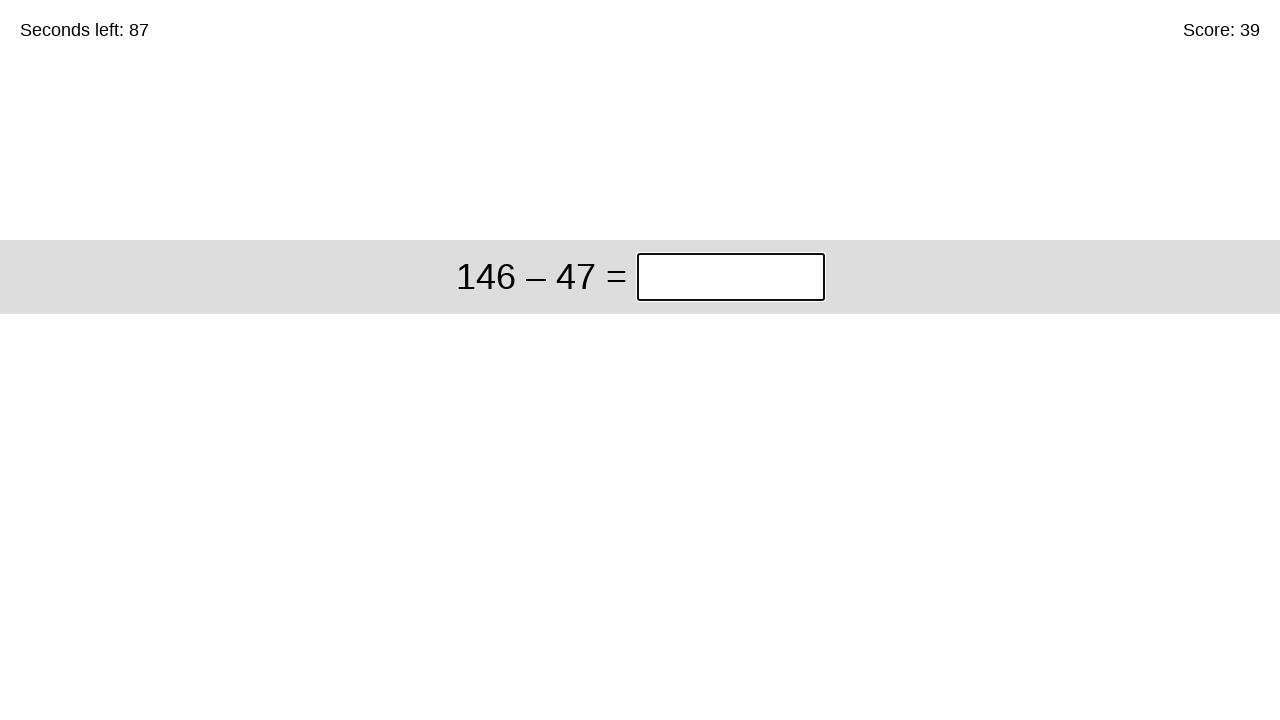

Waited 50ms for next question to load
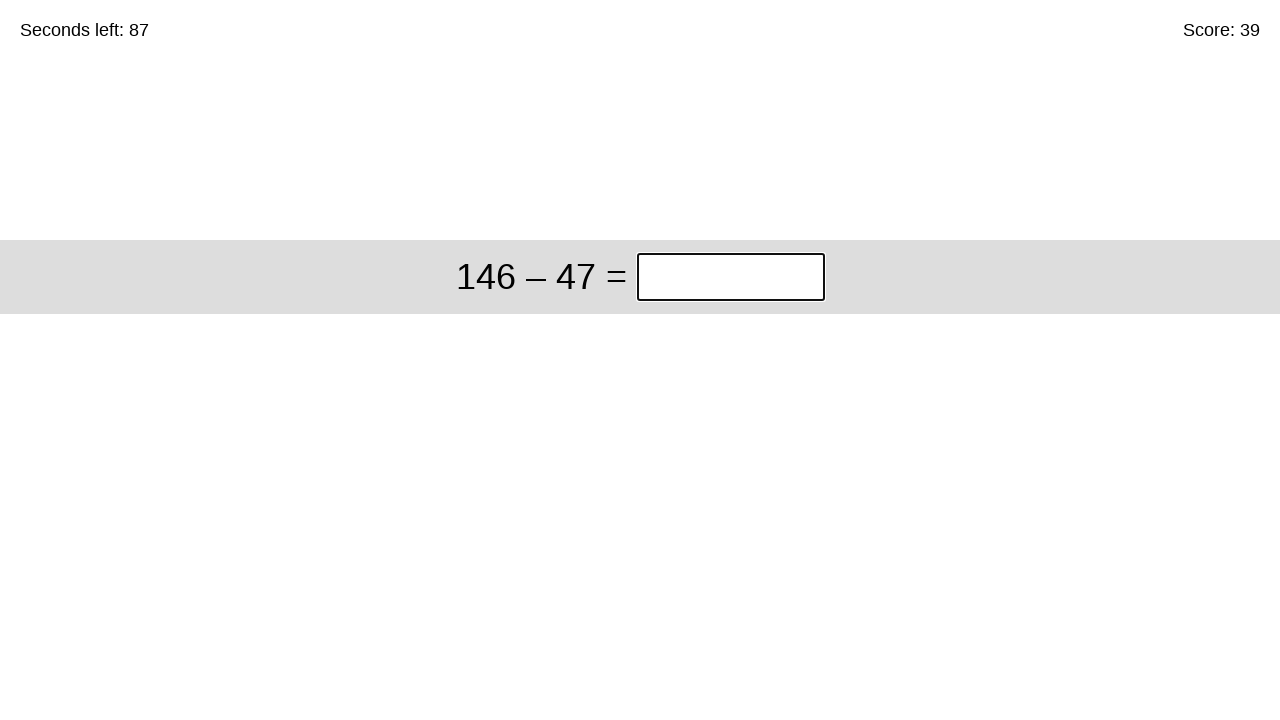

Question element is present and ready
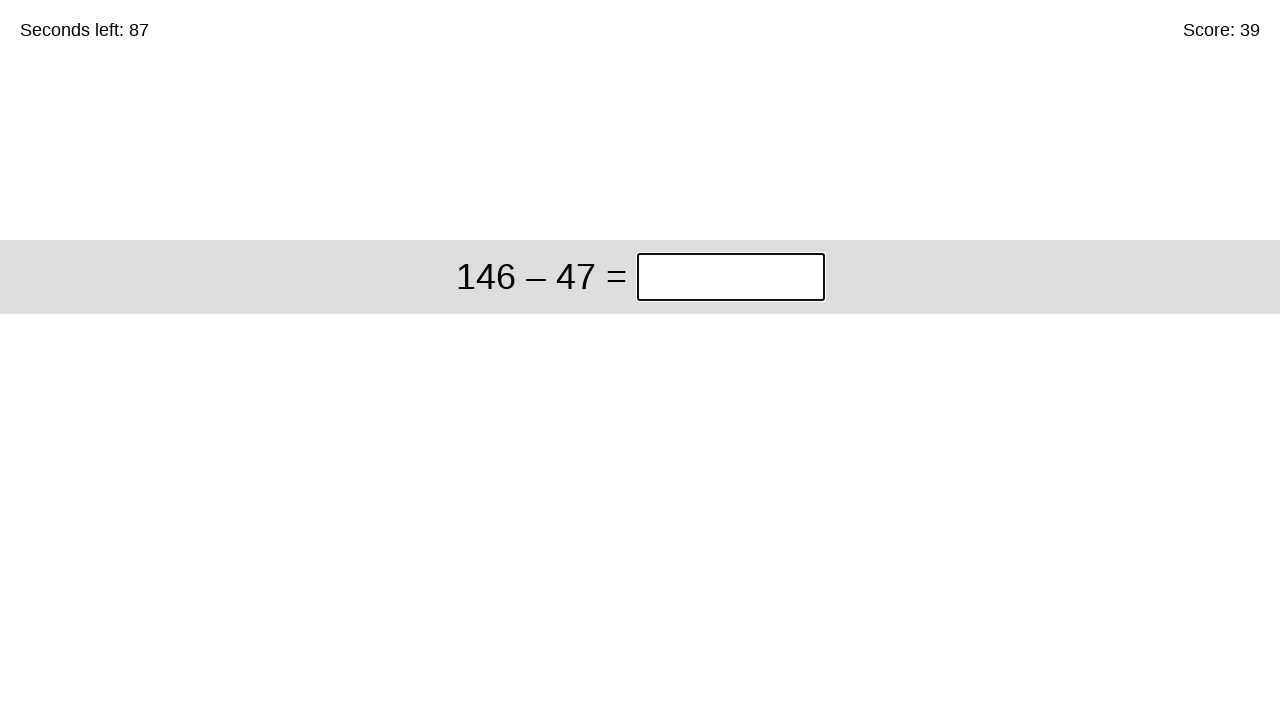

Retrieved question text: 146 – 47
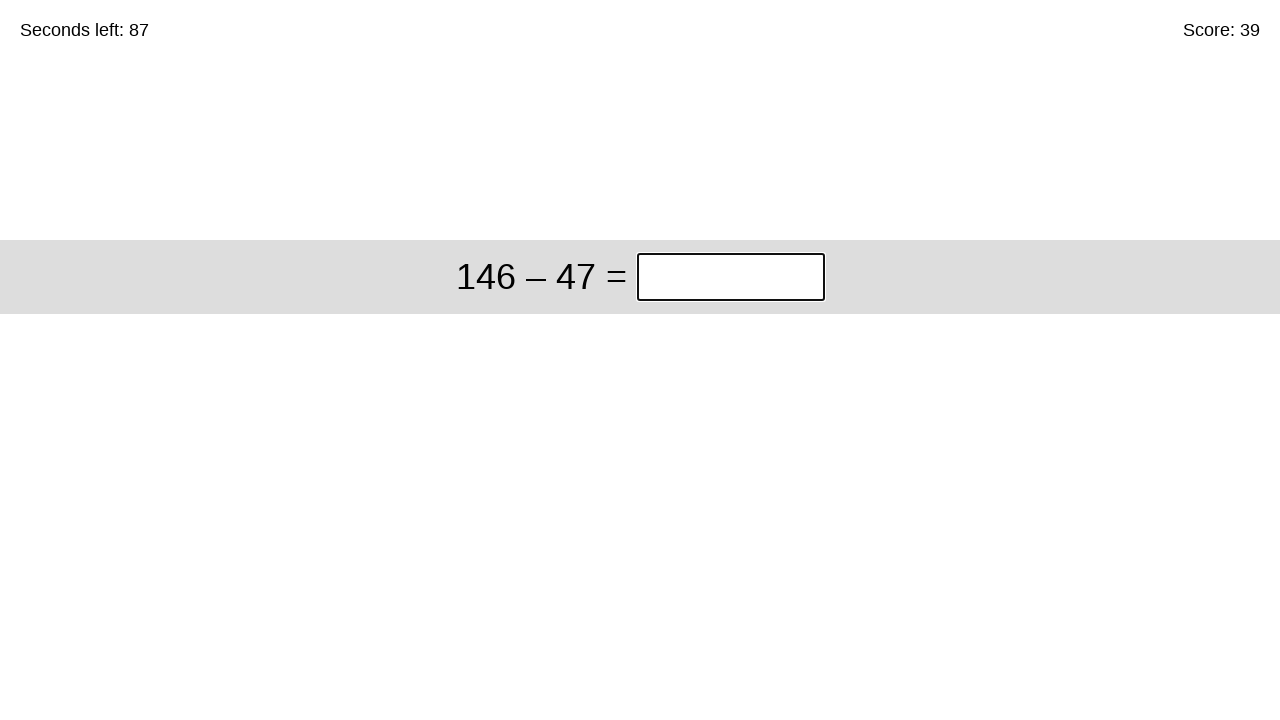

Removed spaces from question
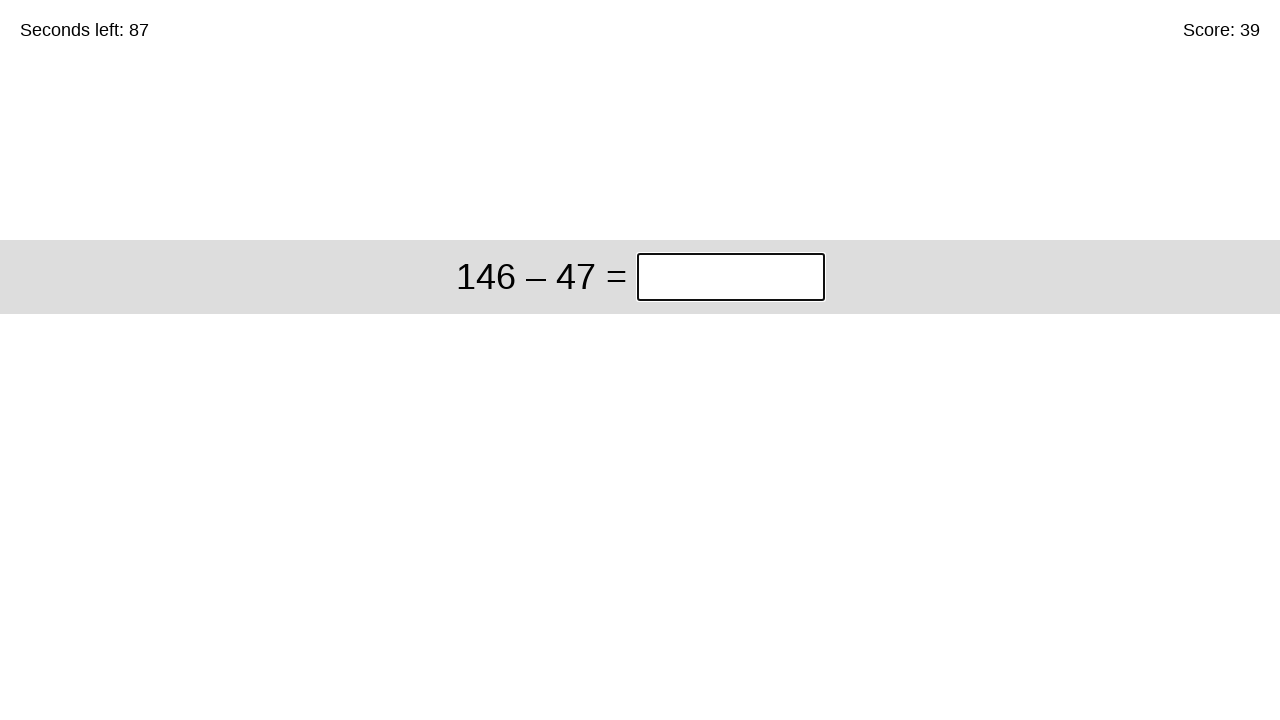

Calculated subtraction: 146 – 47 = 99
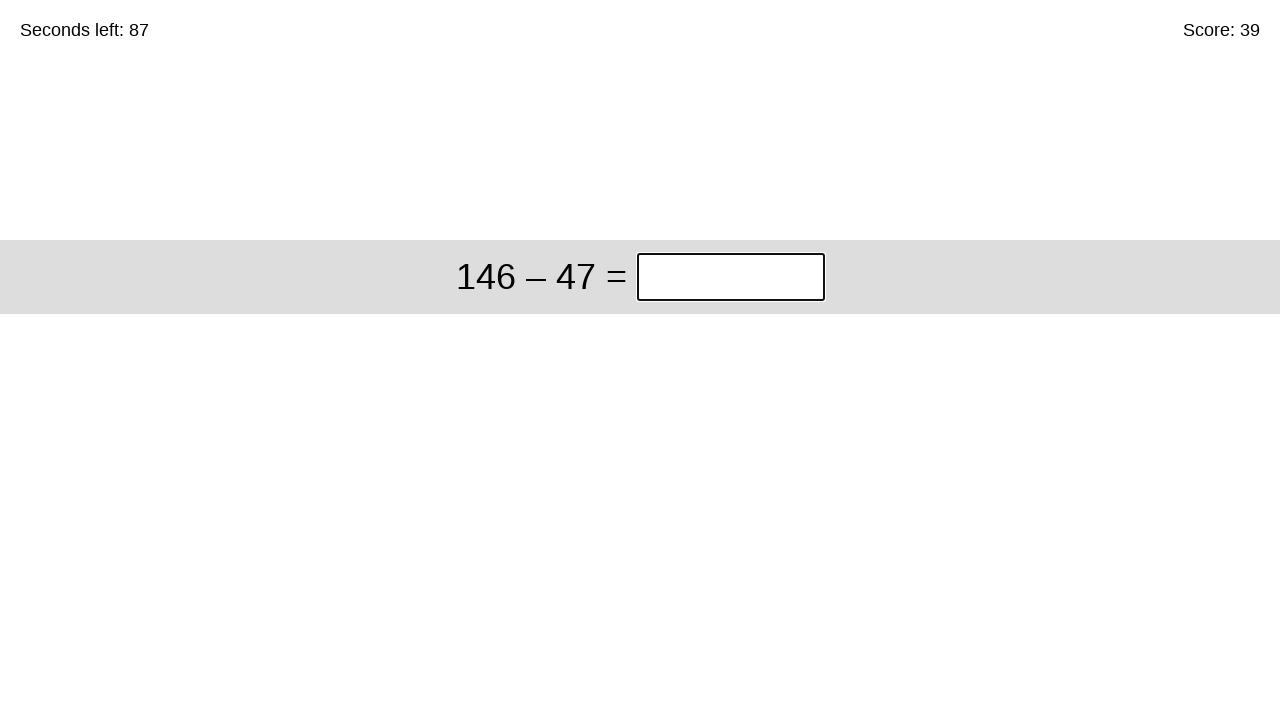

Filled input field with answer: 99 on xpath=/html/body/div/div/div[1]/input
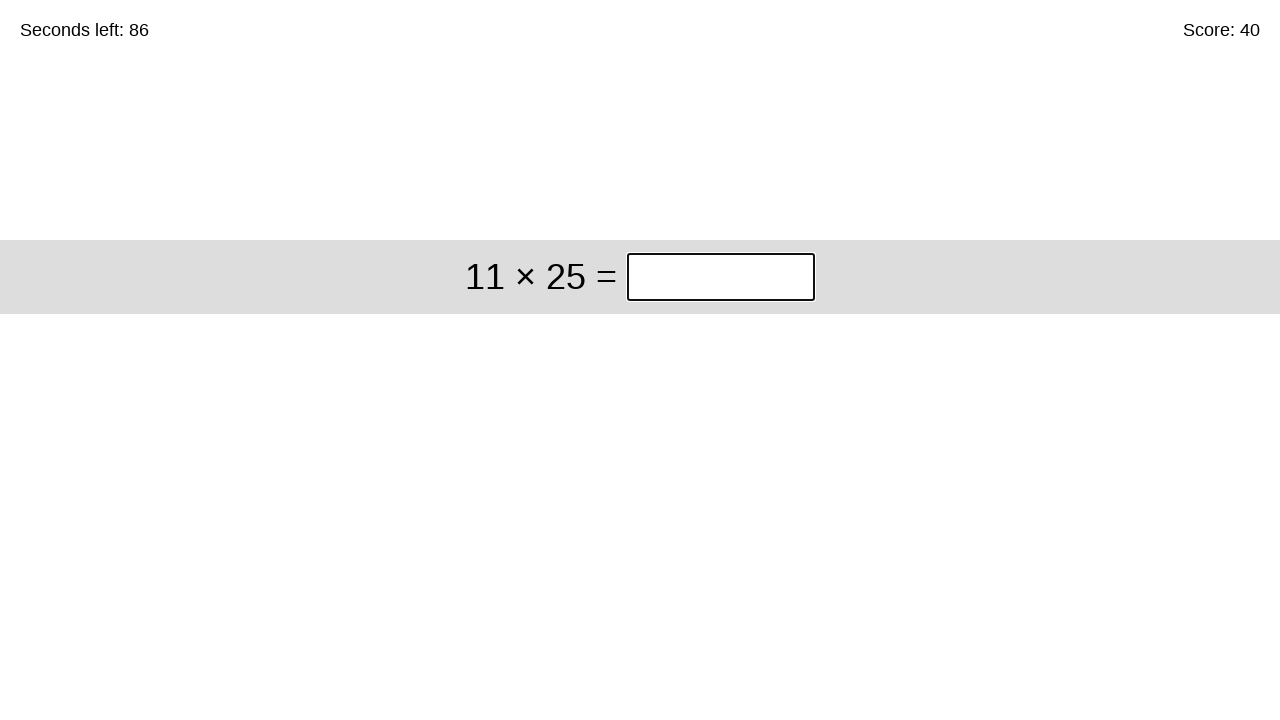

Waited 50ms for next question to load
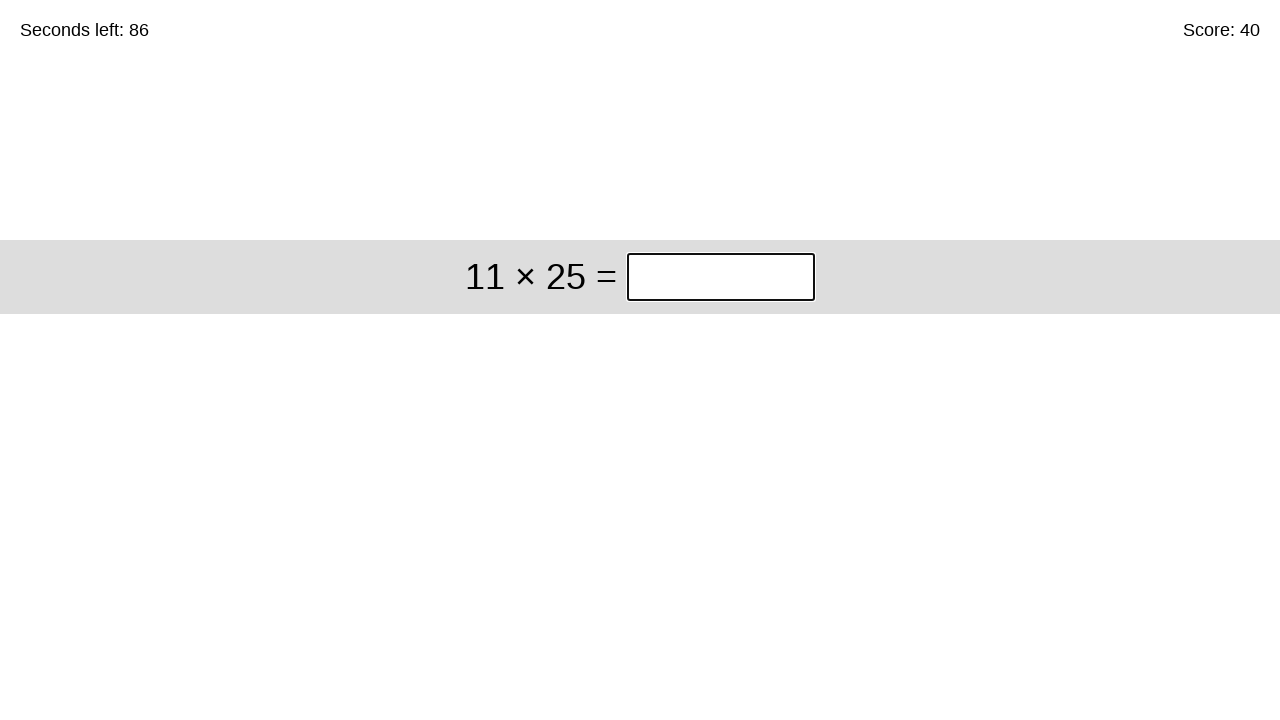

Question element is present and ready
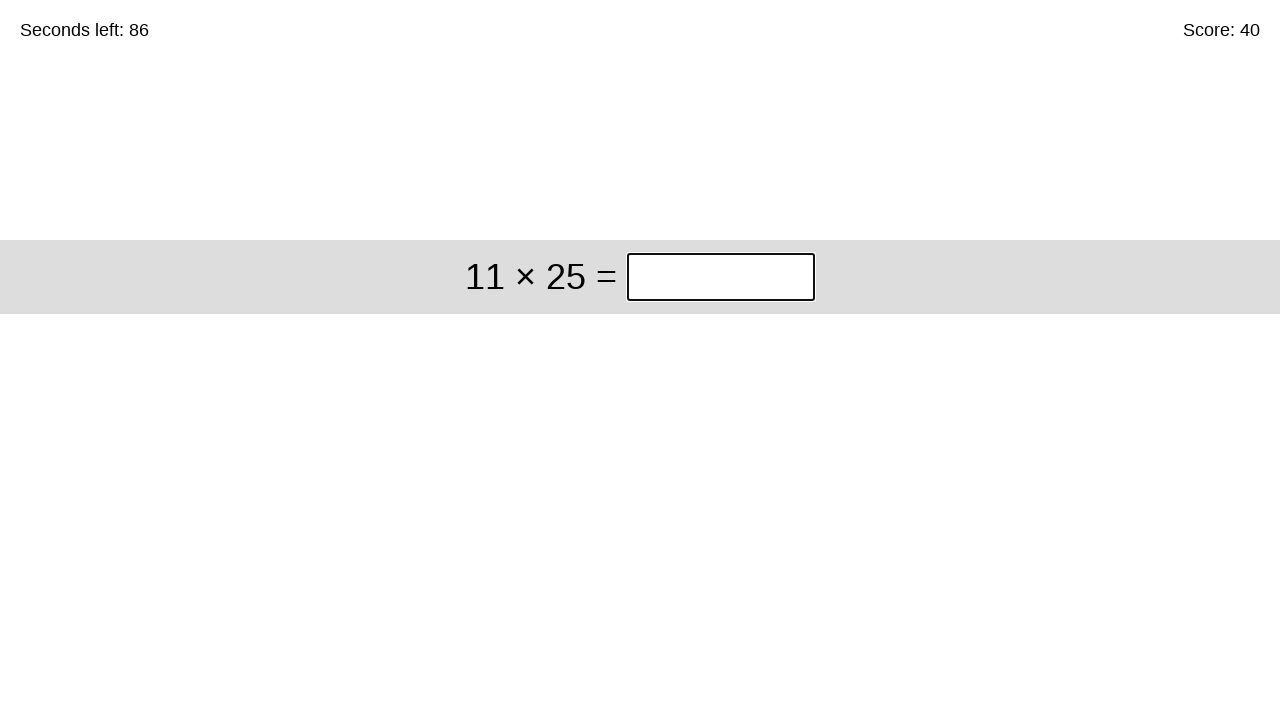

Retrieved question text: 11 × 25
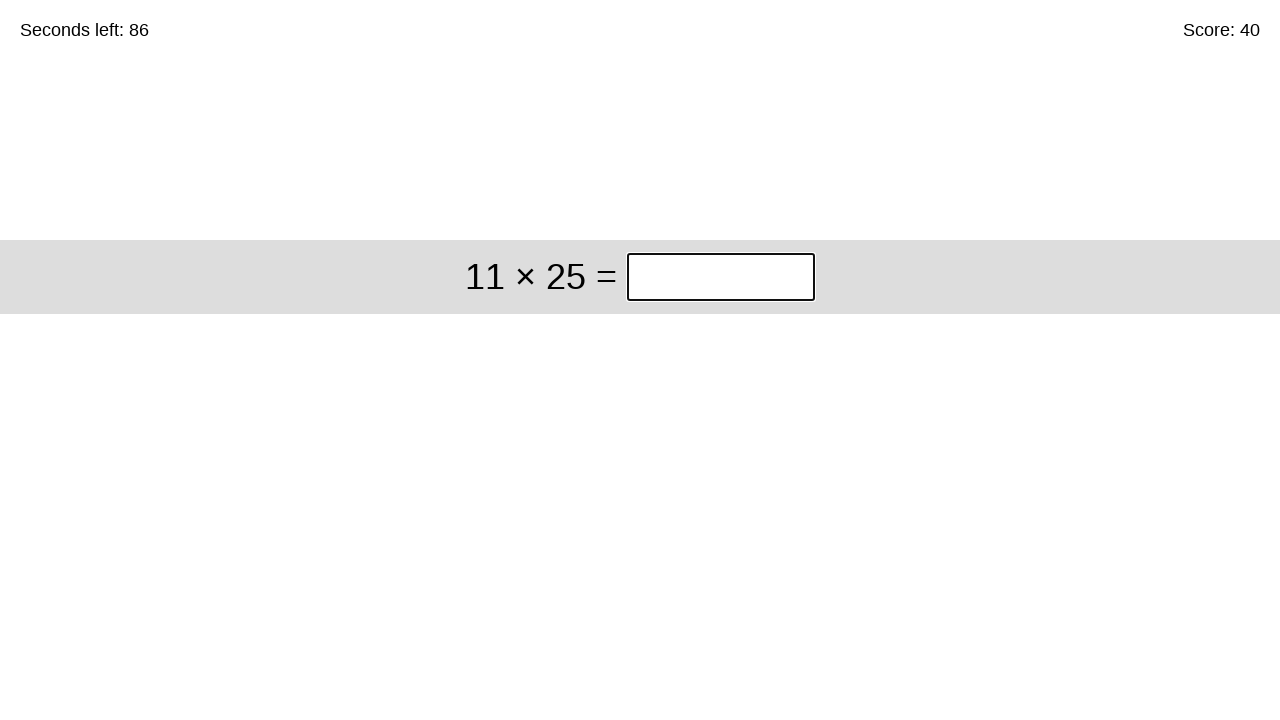

Removed spaces from question
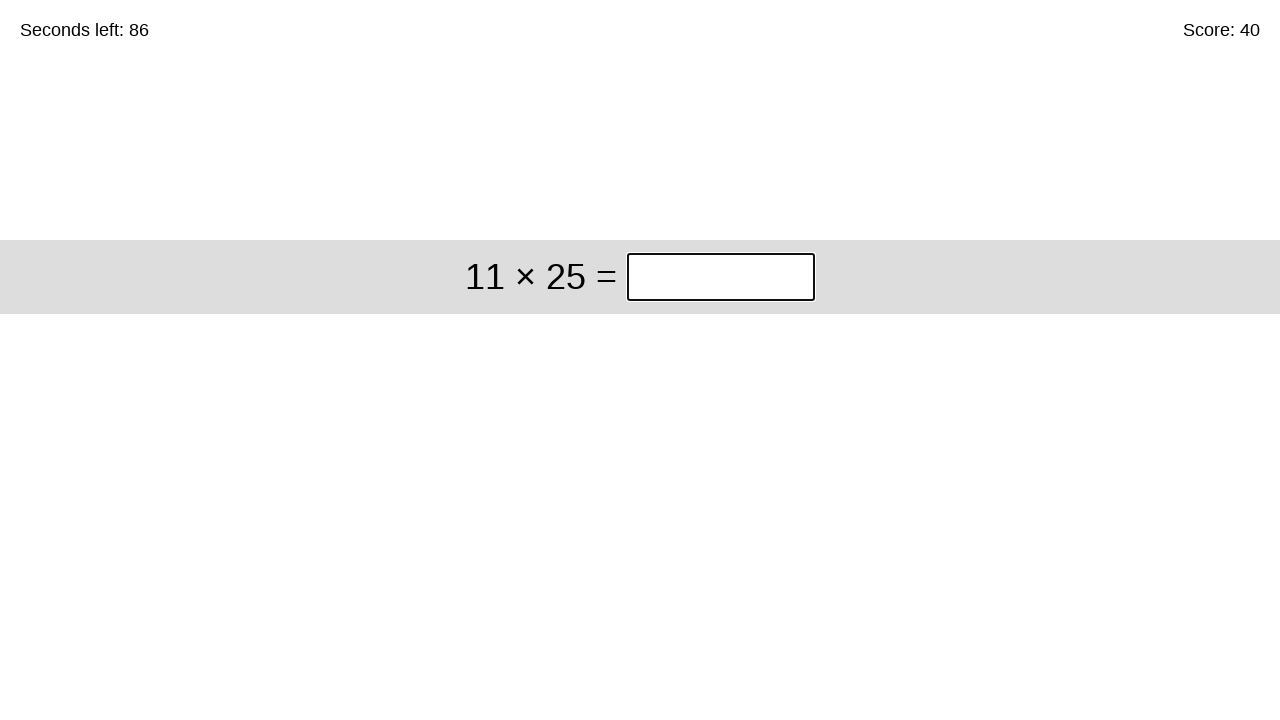

Calculated multiplication: 11 × 25 = 275
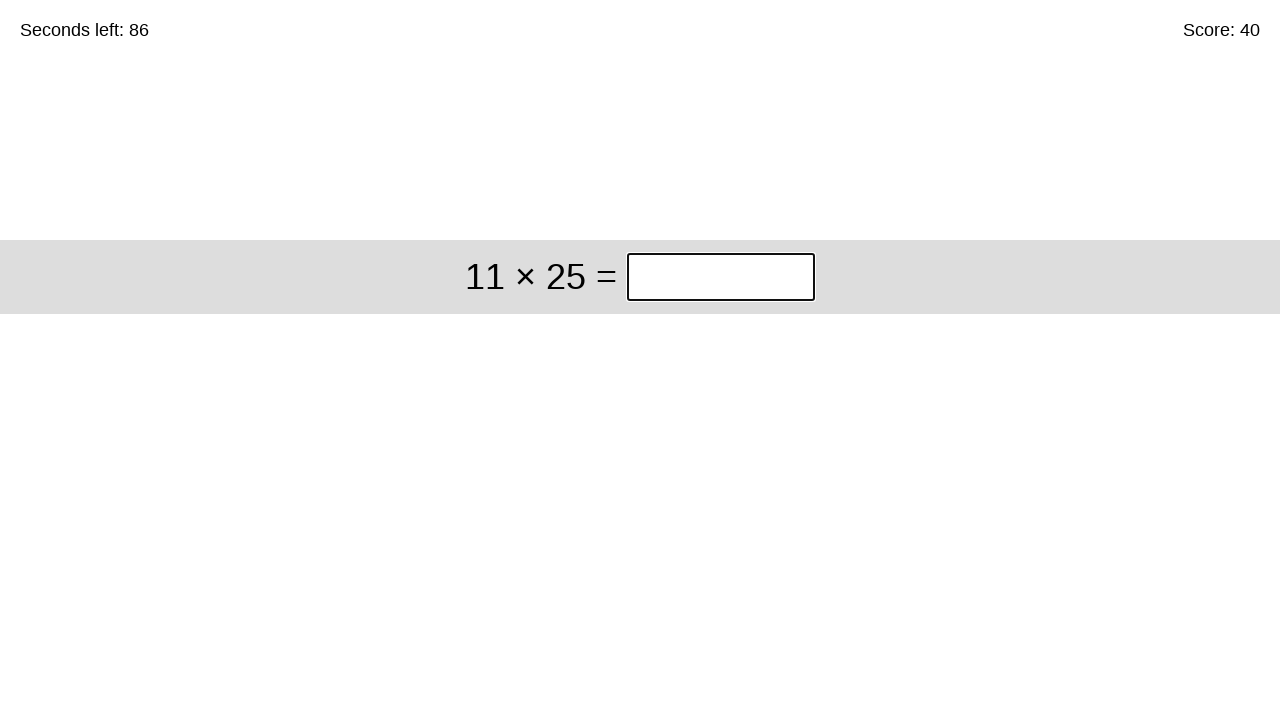

Filled input field with answer: 275 on xpath=/html/body/div/div/div[1]/input
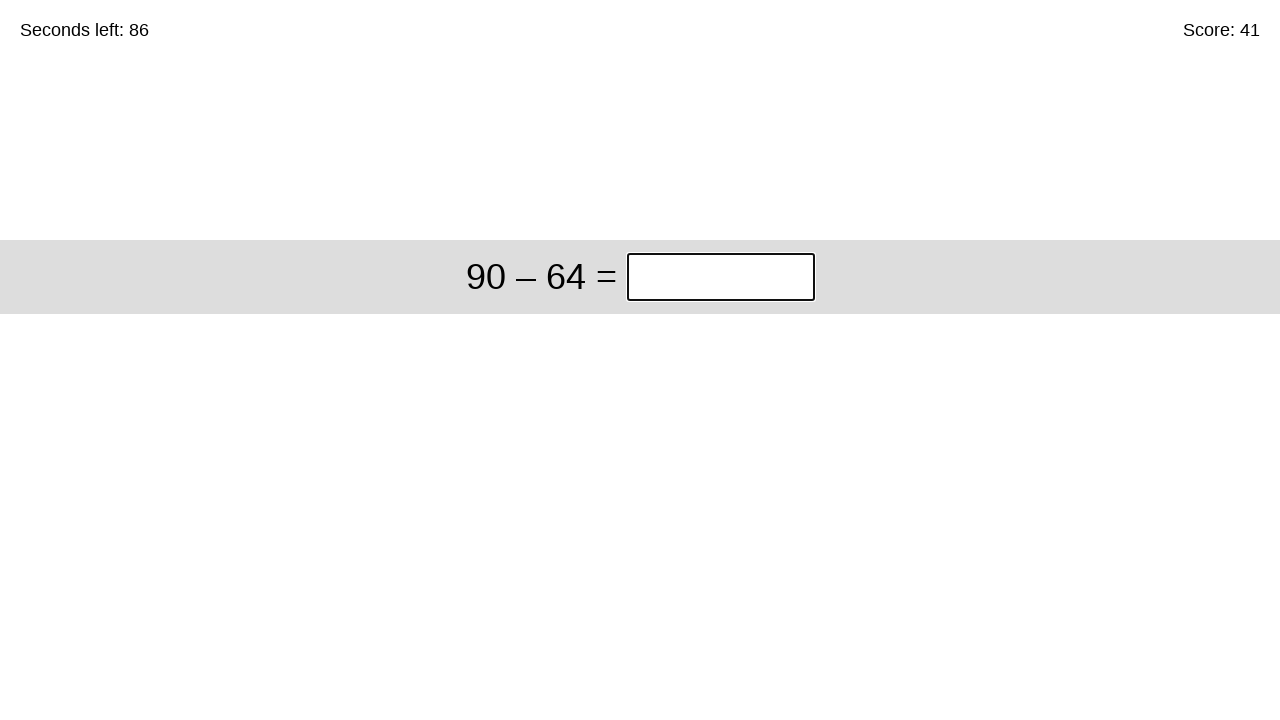

Waited 50ms for next question to load
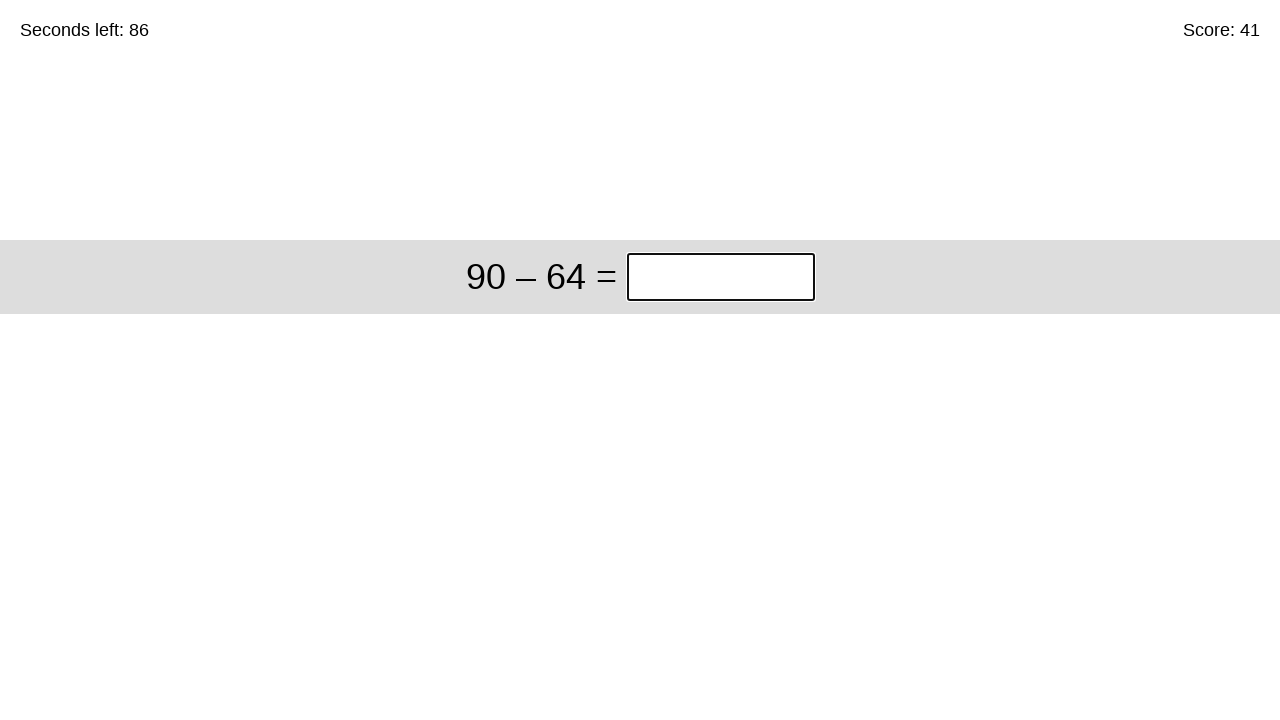

Question element is present and ready
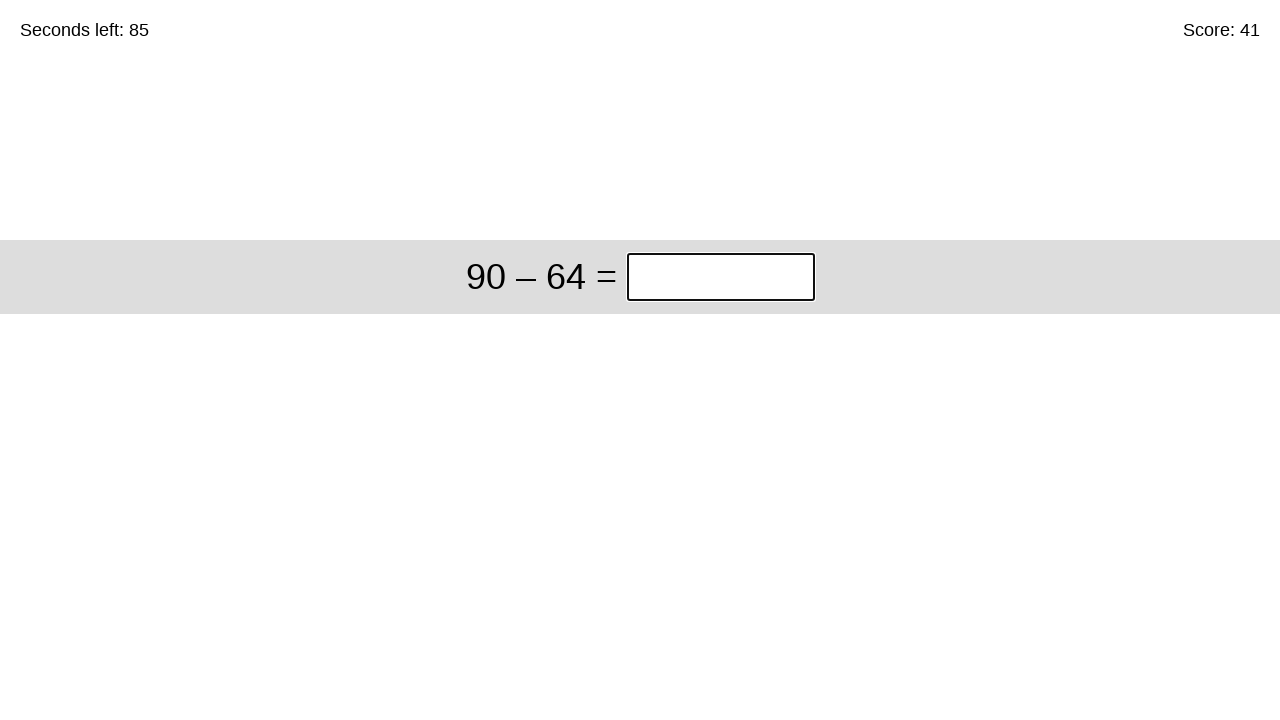

Retrieved question text: 90 – 64
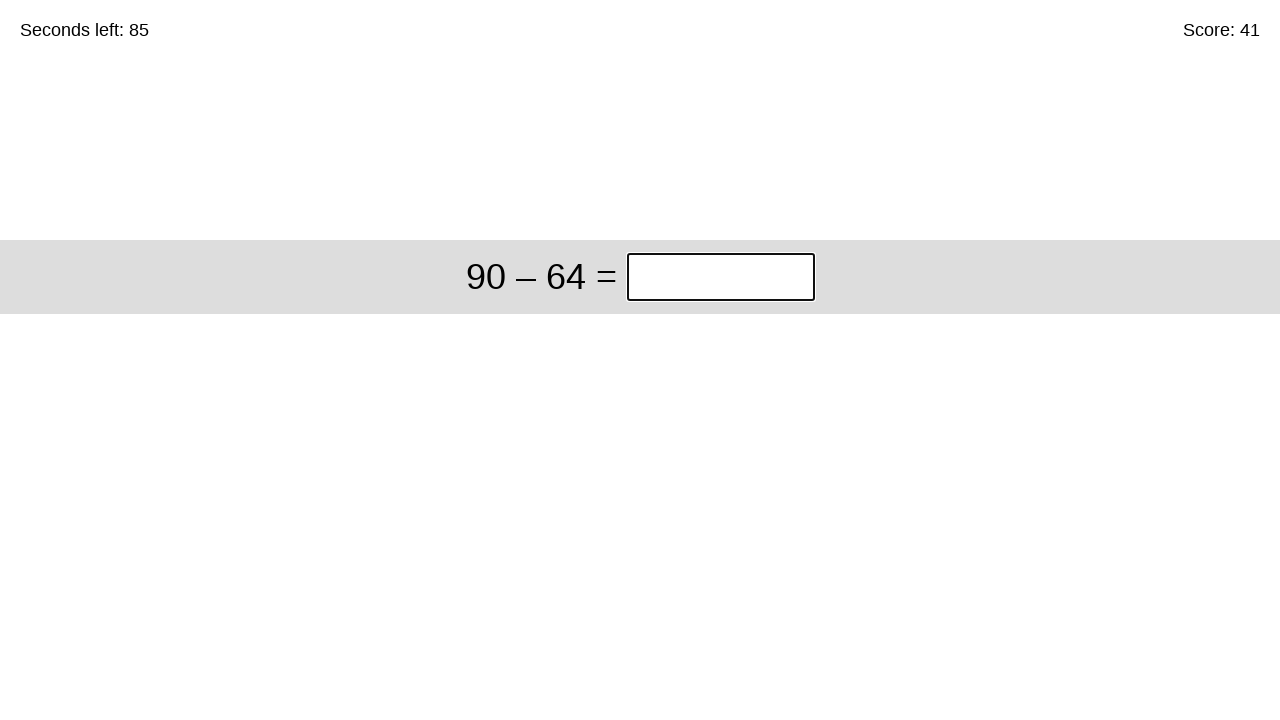

Removed spaces from question
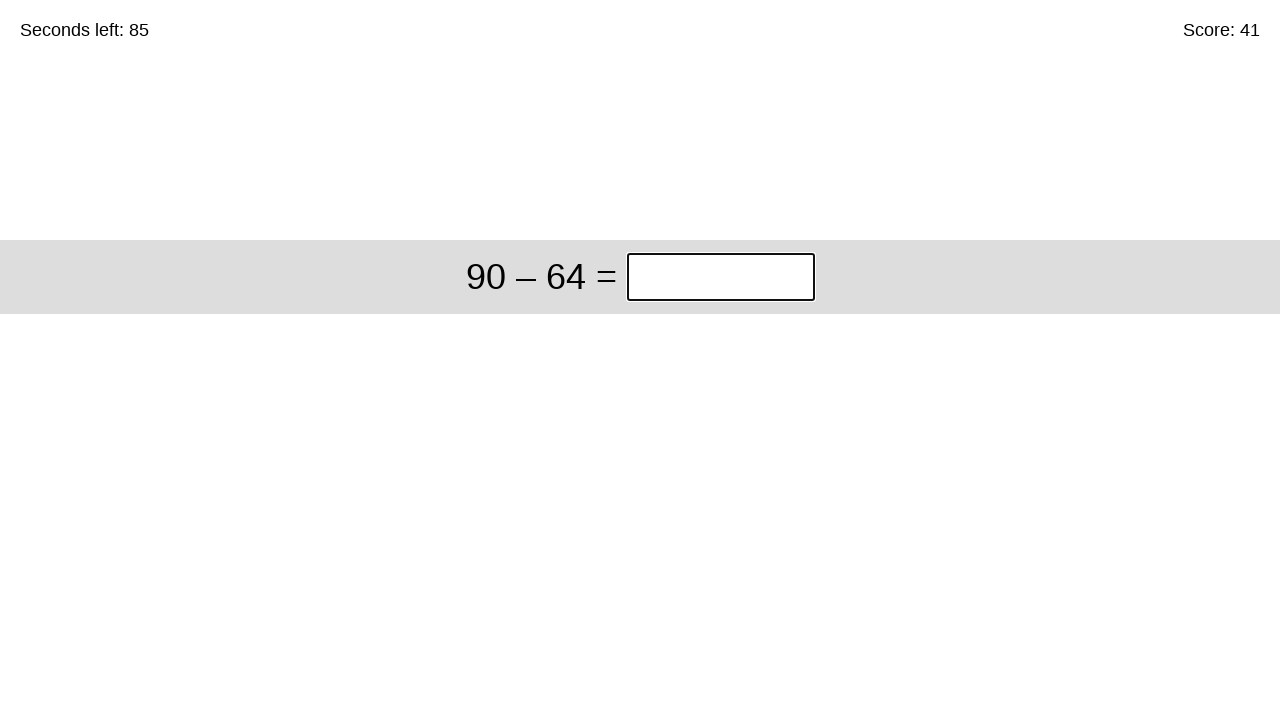

Calculated subtraction: 90 – 64 = 26
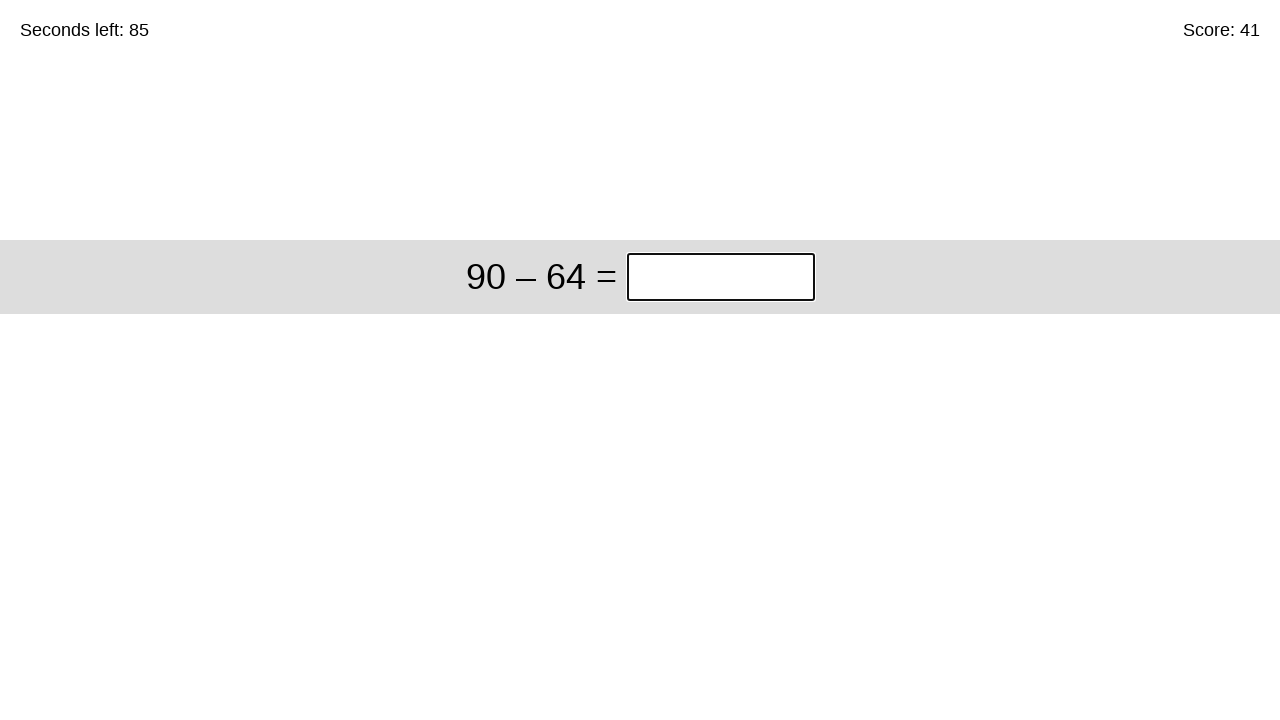

Filled input field with answer: 26 on xpath=/html/body/div/div/div[1]/input
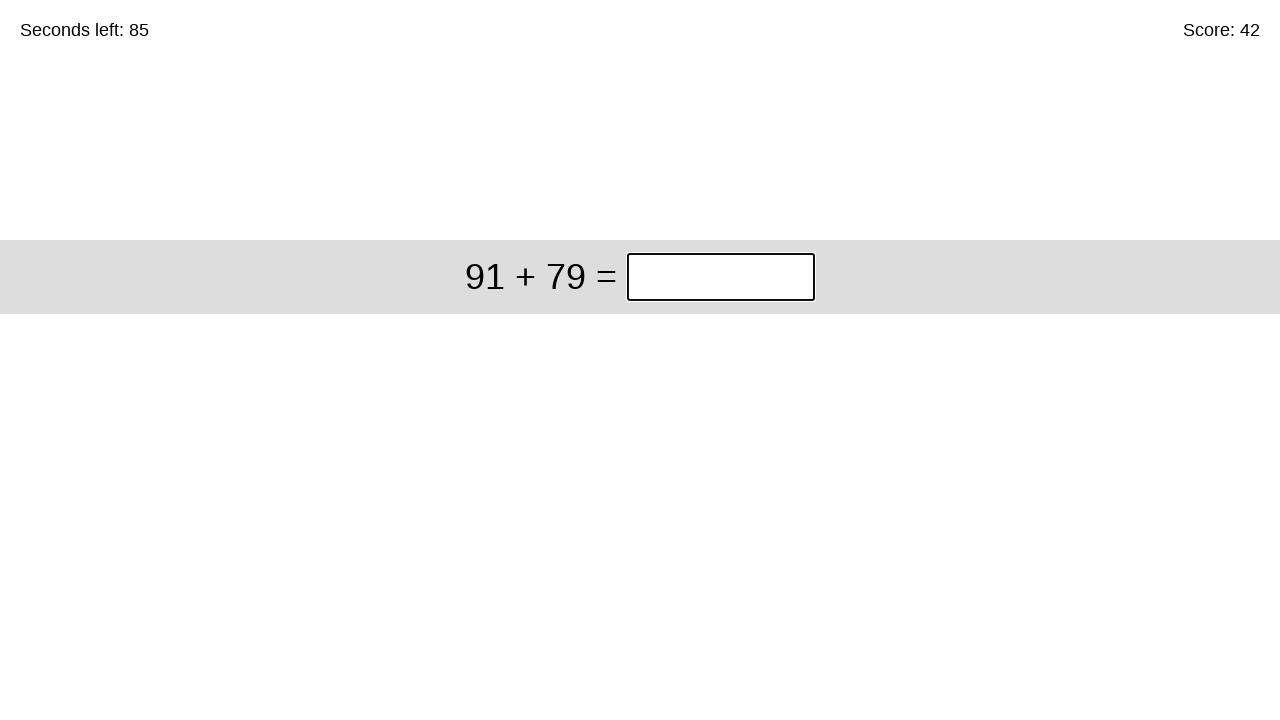

Waited 50ms for next question to load
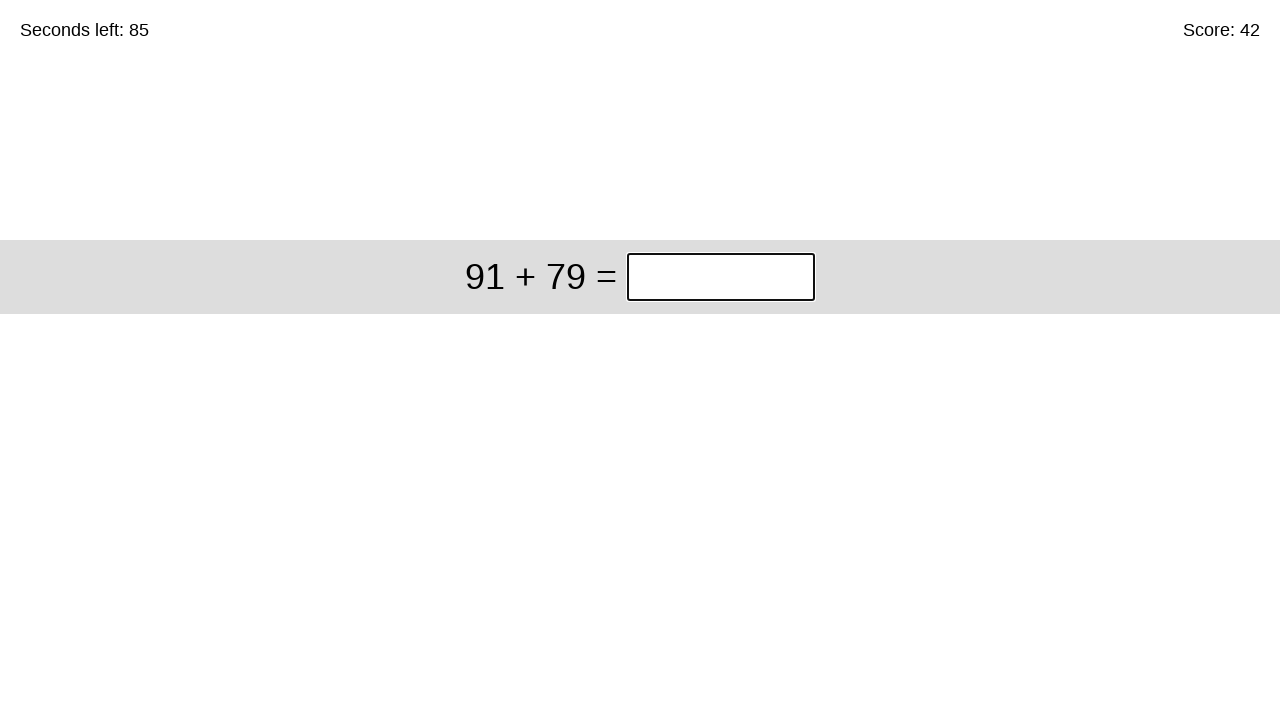

Question element is present and ready
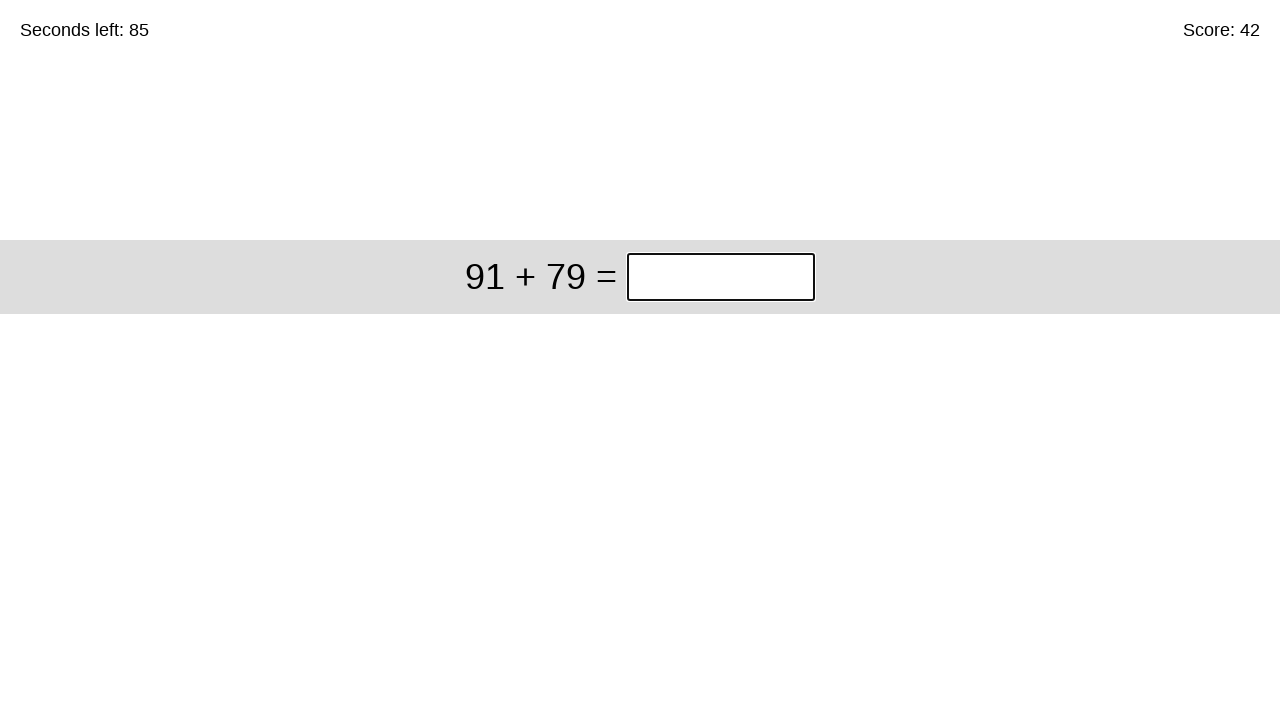

Retrieved question text: 91 + 79
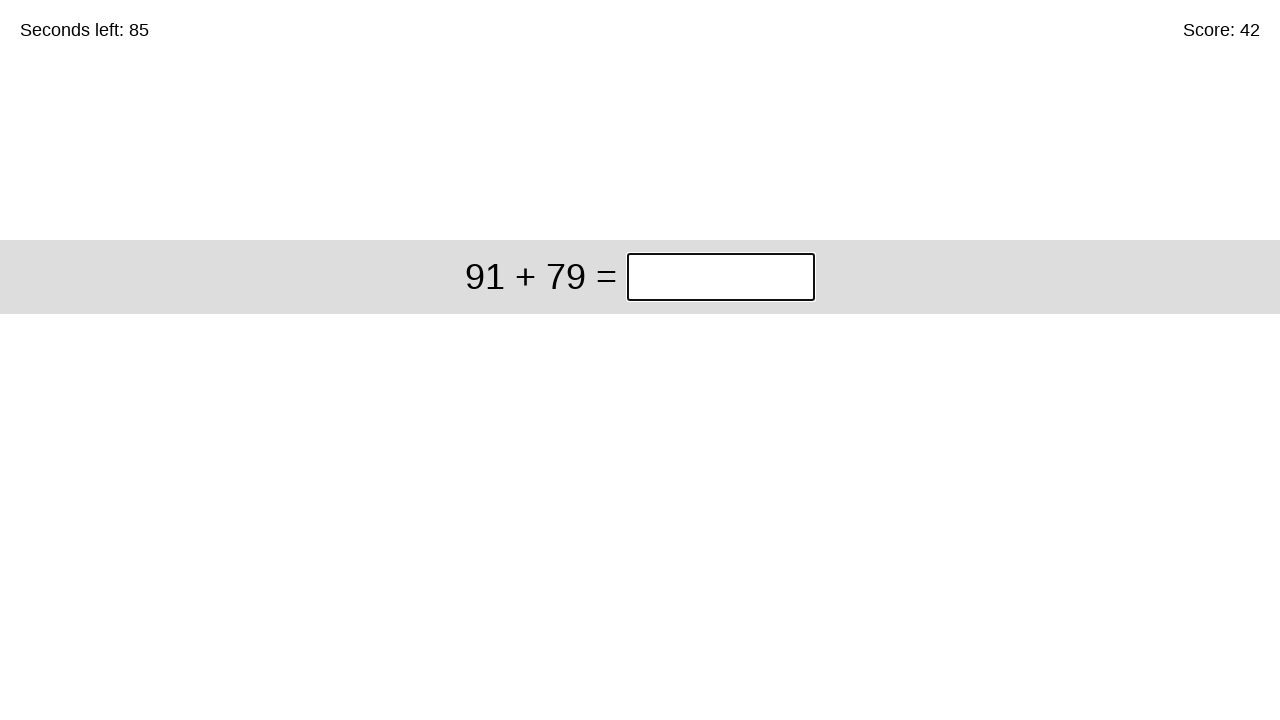

Removed spaces from question
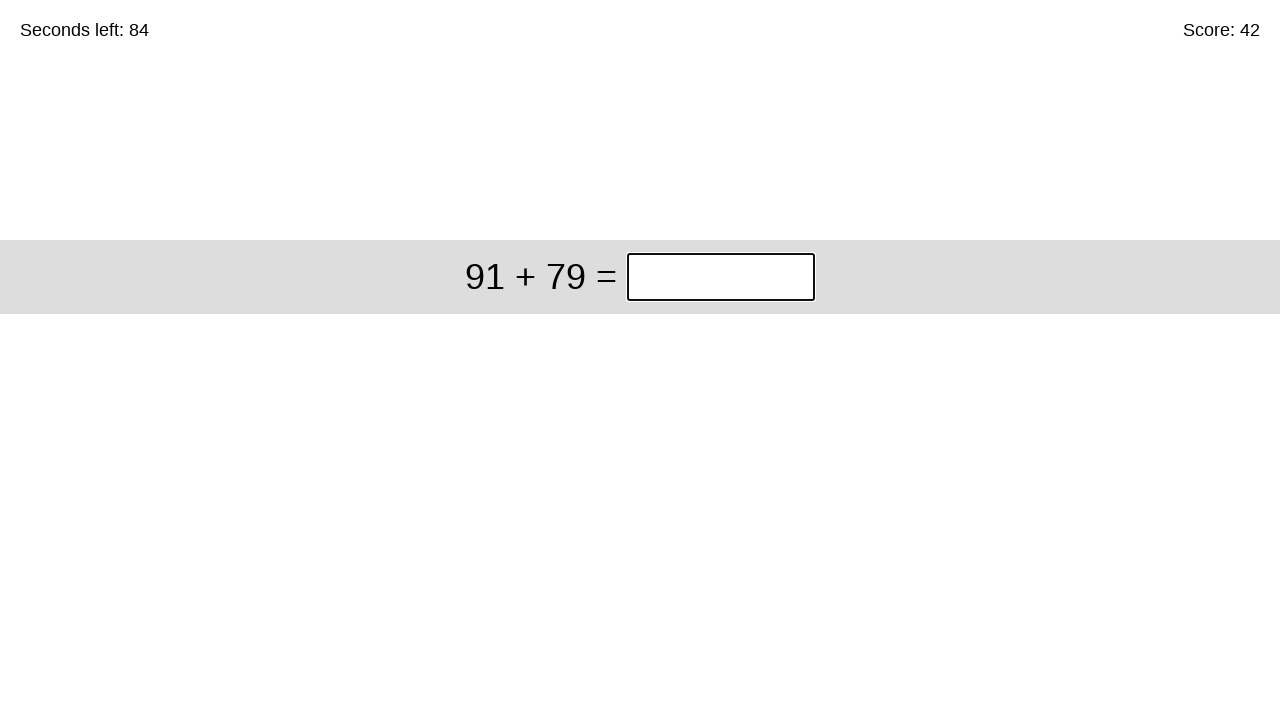

Calculated addition: 91 + 79 = 170
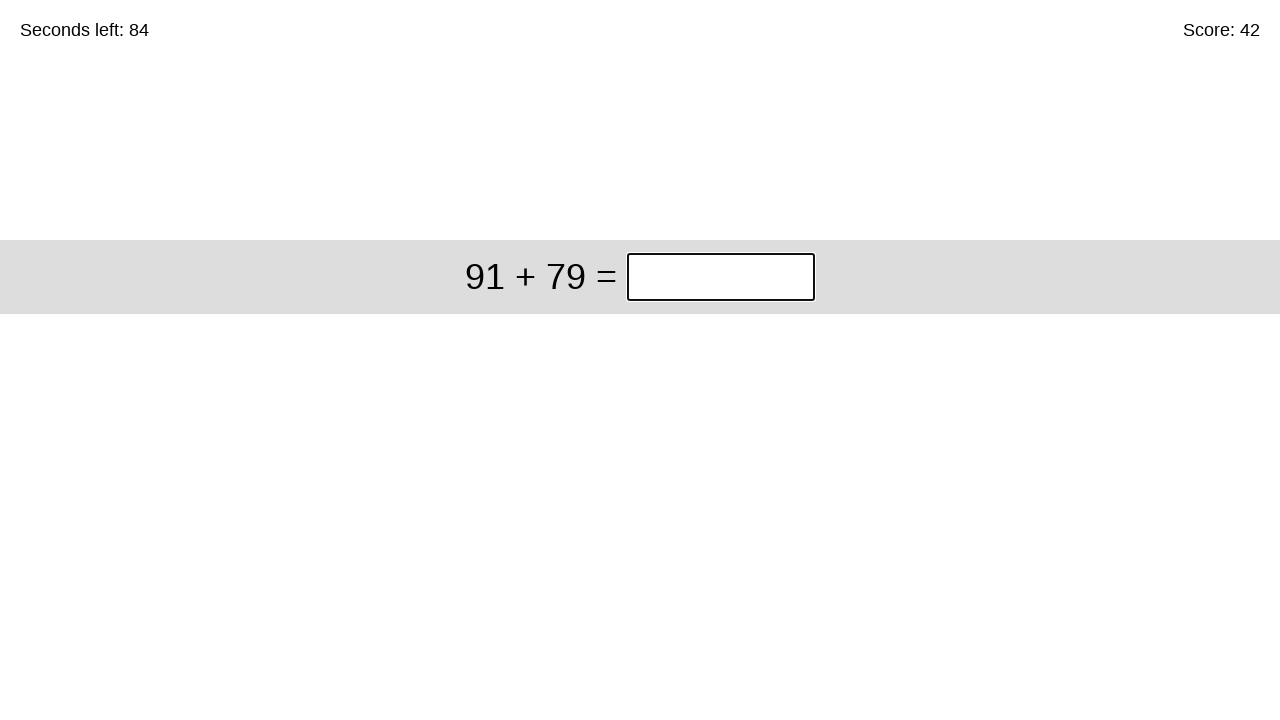

Filled input field with answer: 170 on xpath=/html/body/div/div/div[1]/input
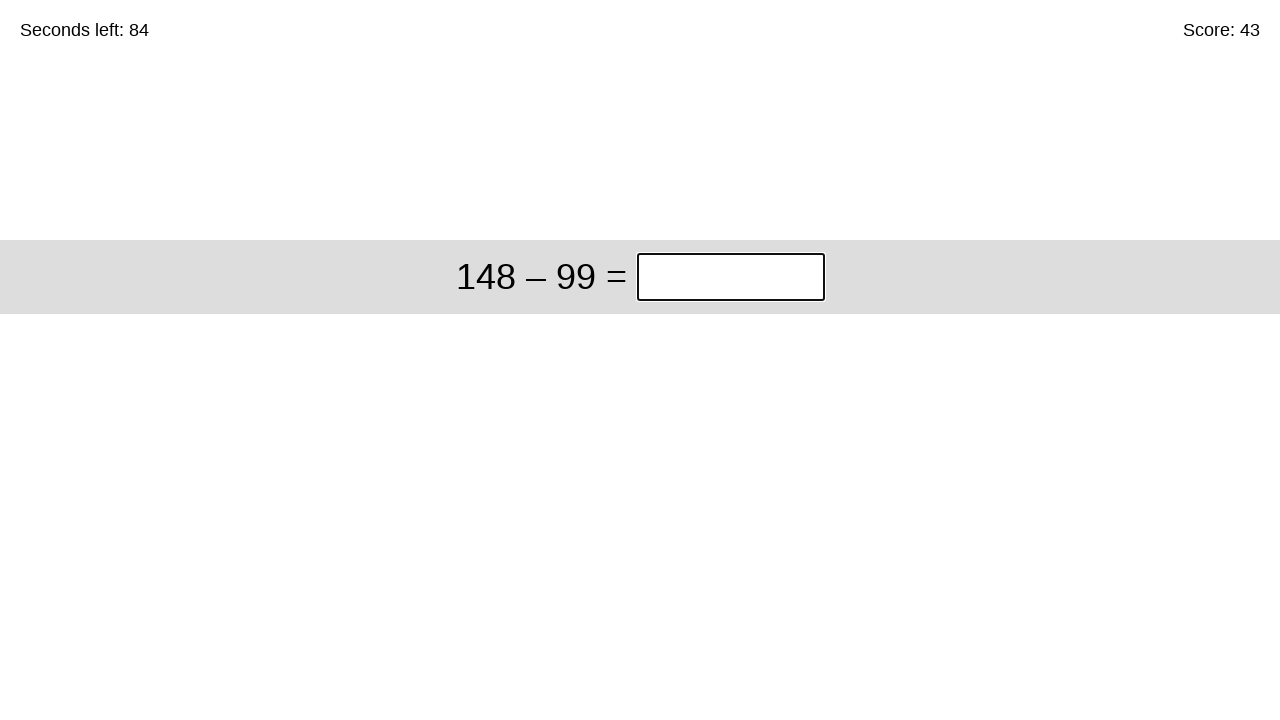

Waited 50ms for next question to load
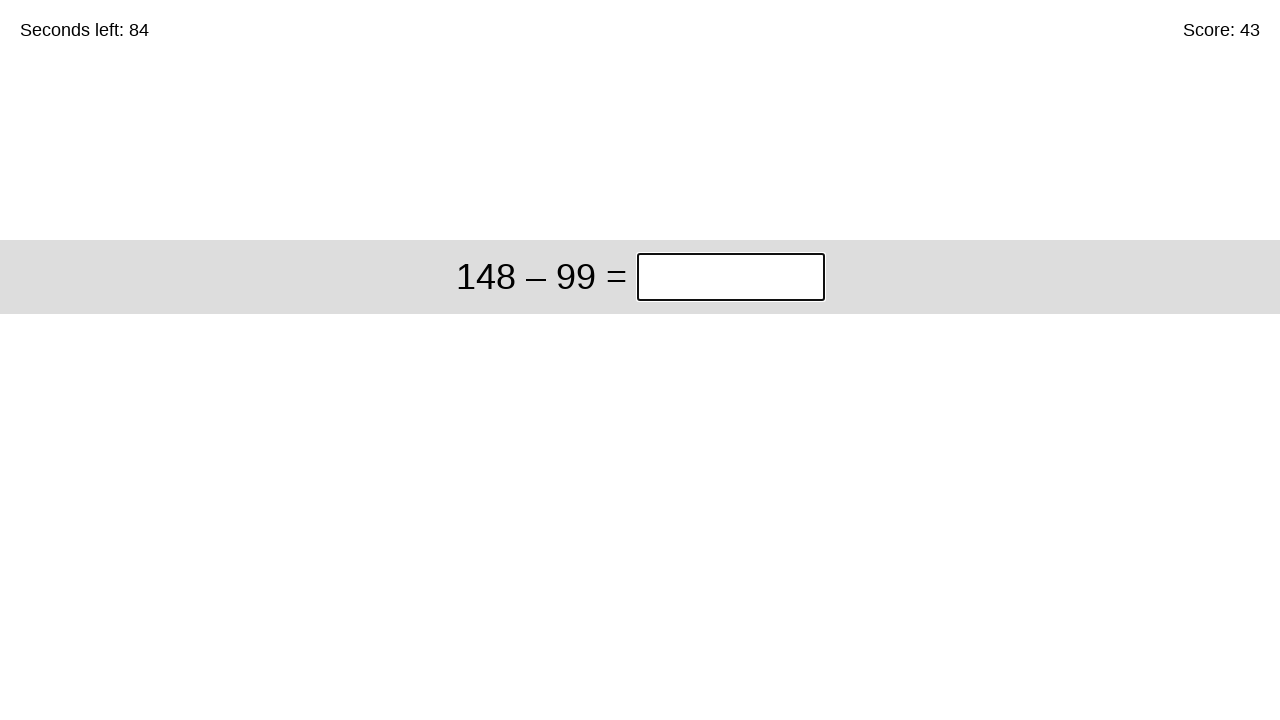

Question element is present and ready
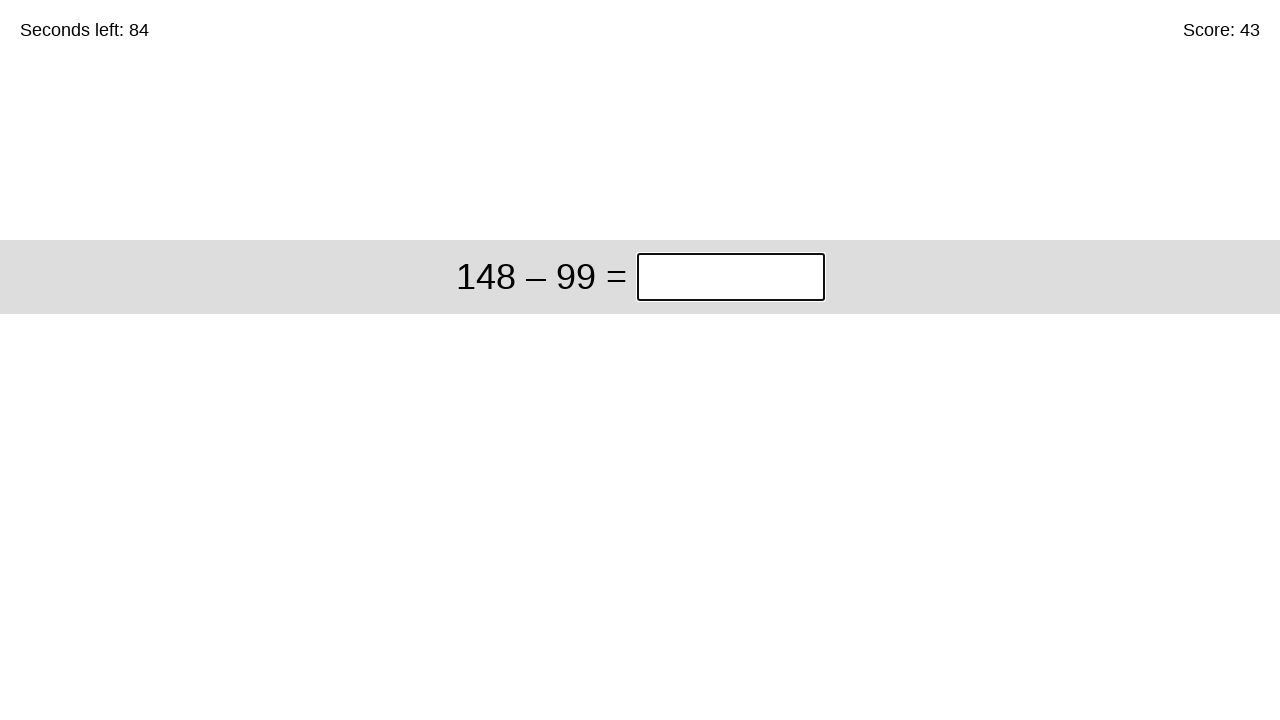

Retrieved question text: 148 – 99
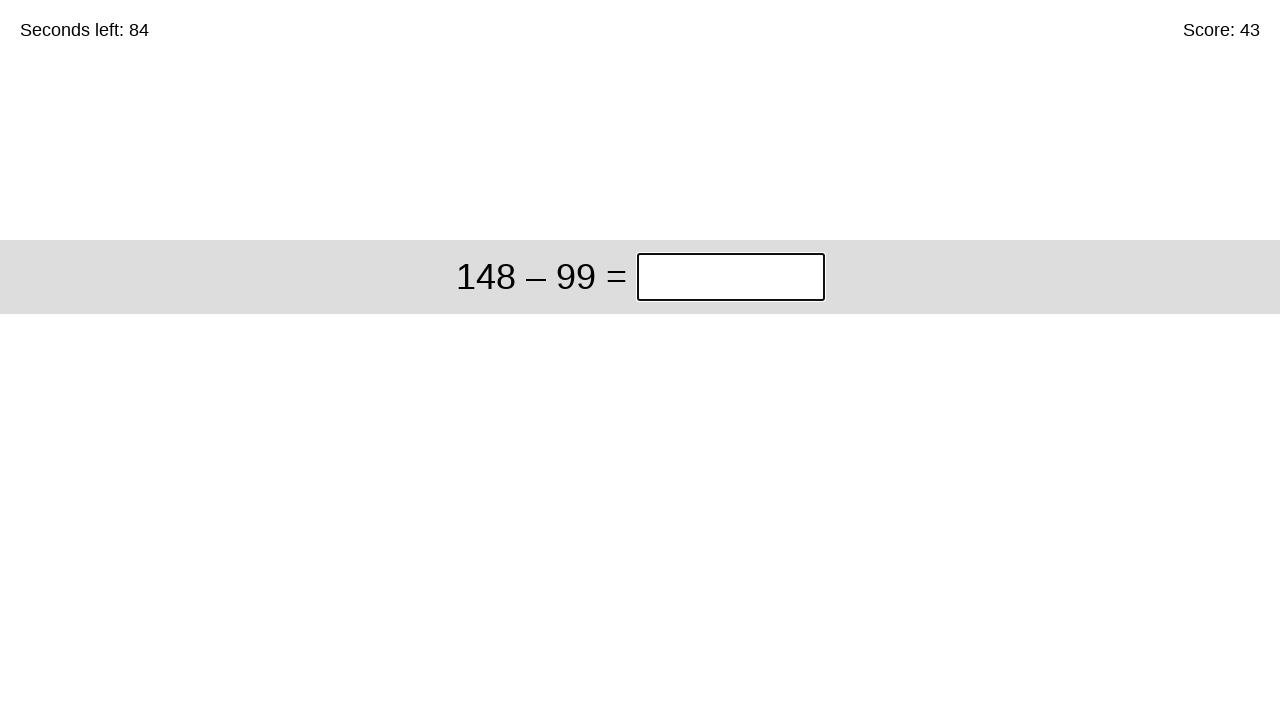

Removed spaces from question
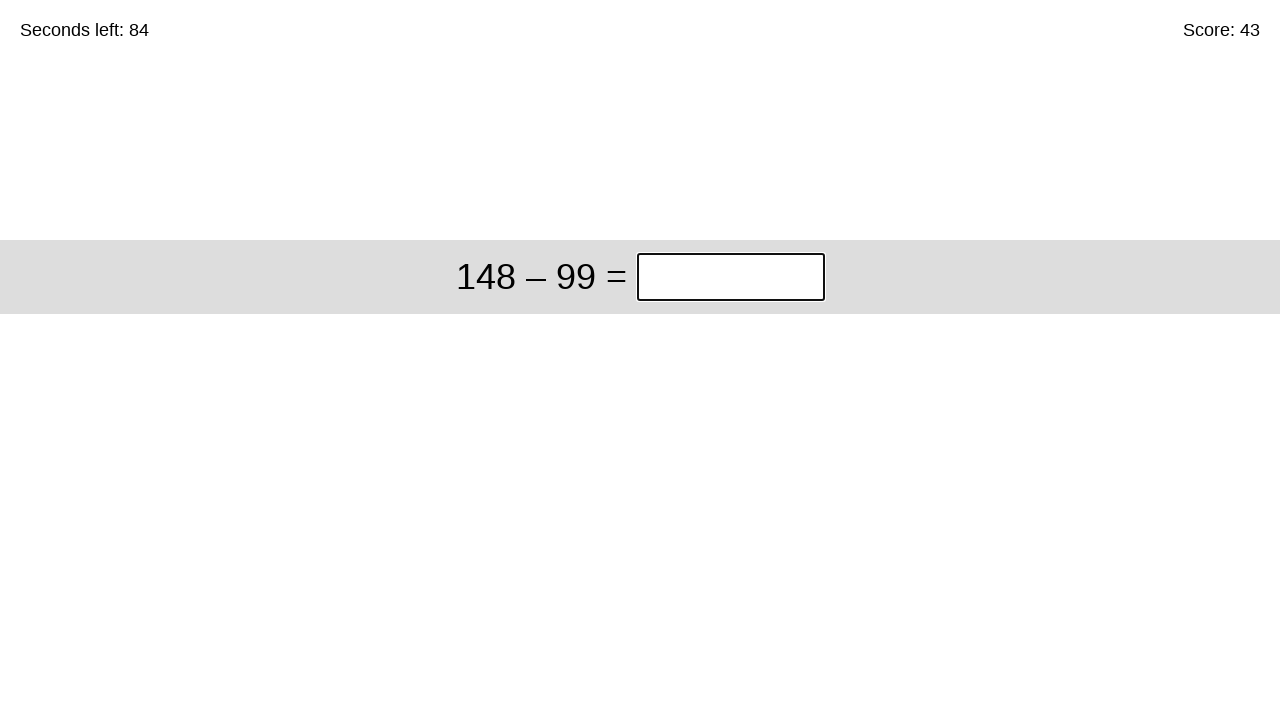

Calculated subtraction: 148 – 99 = 49
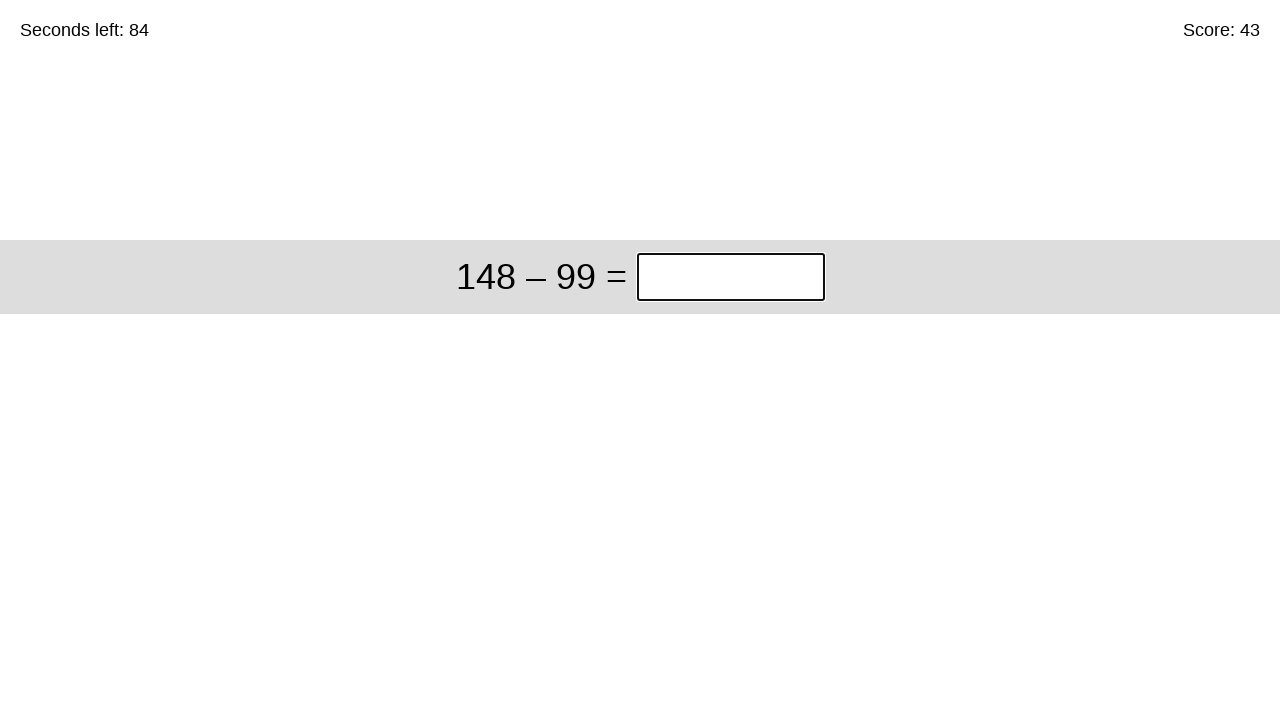

Filled input field with answer: 49 on xpath=/html/body/div/div/div[1]/input
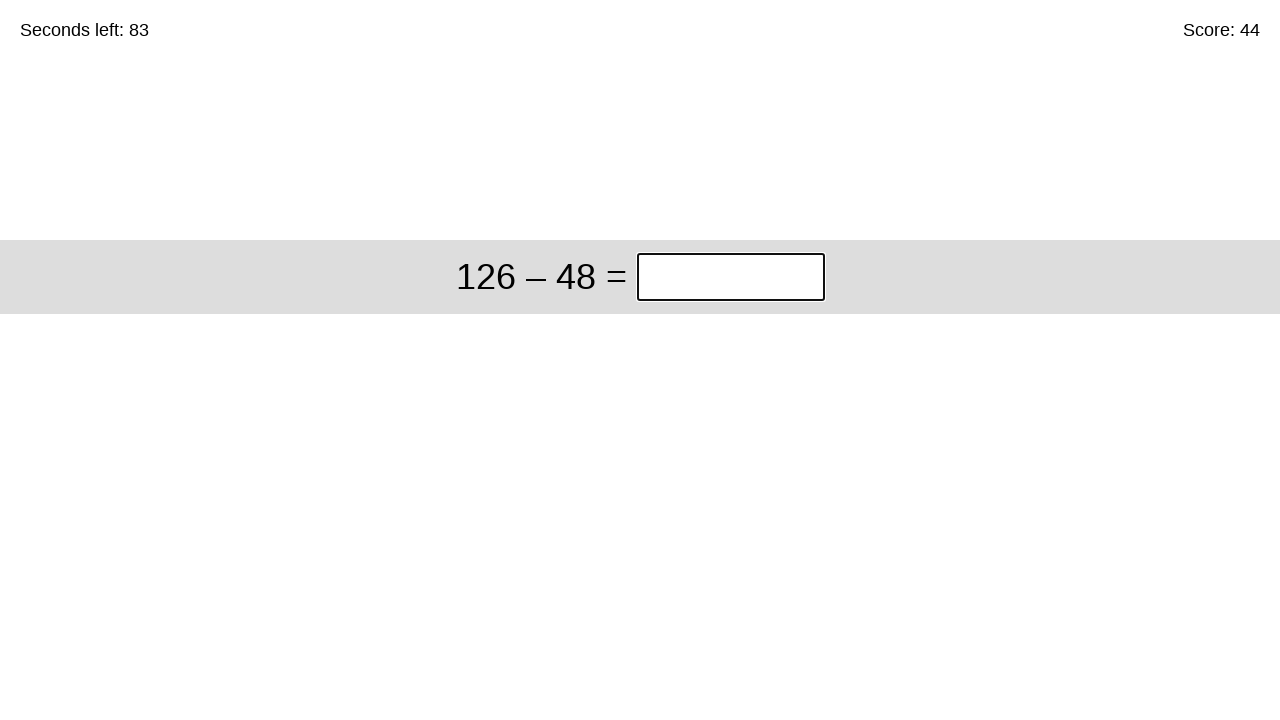

Waited 50ms for next question to load
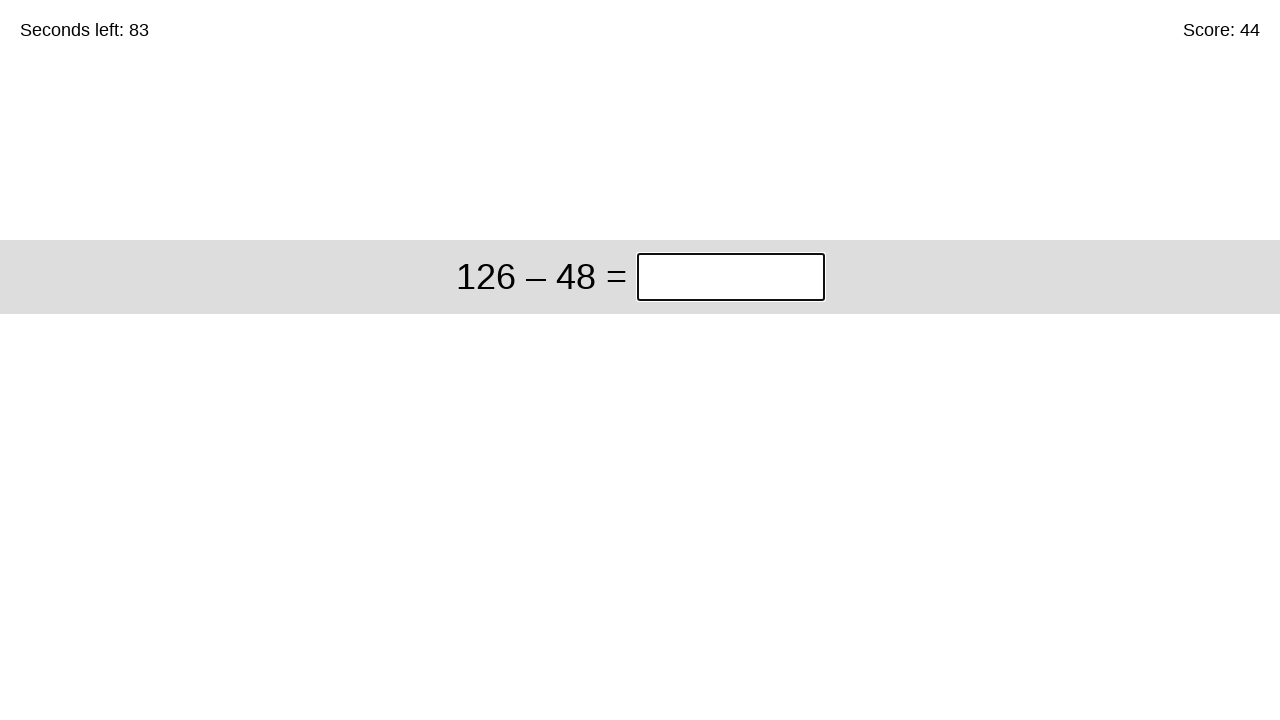

Question element is present and ready
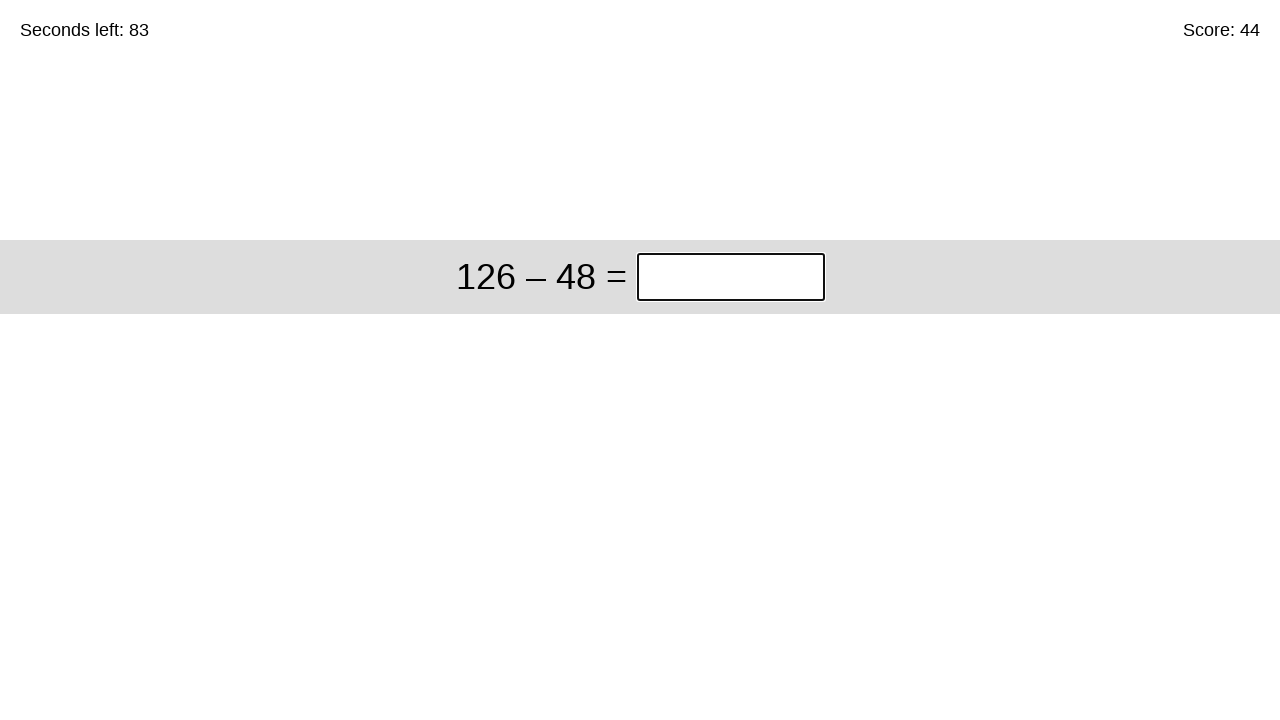

Retrieved question text: 126 – 48
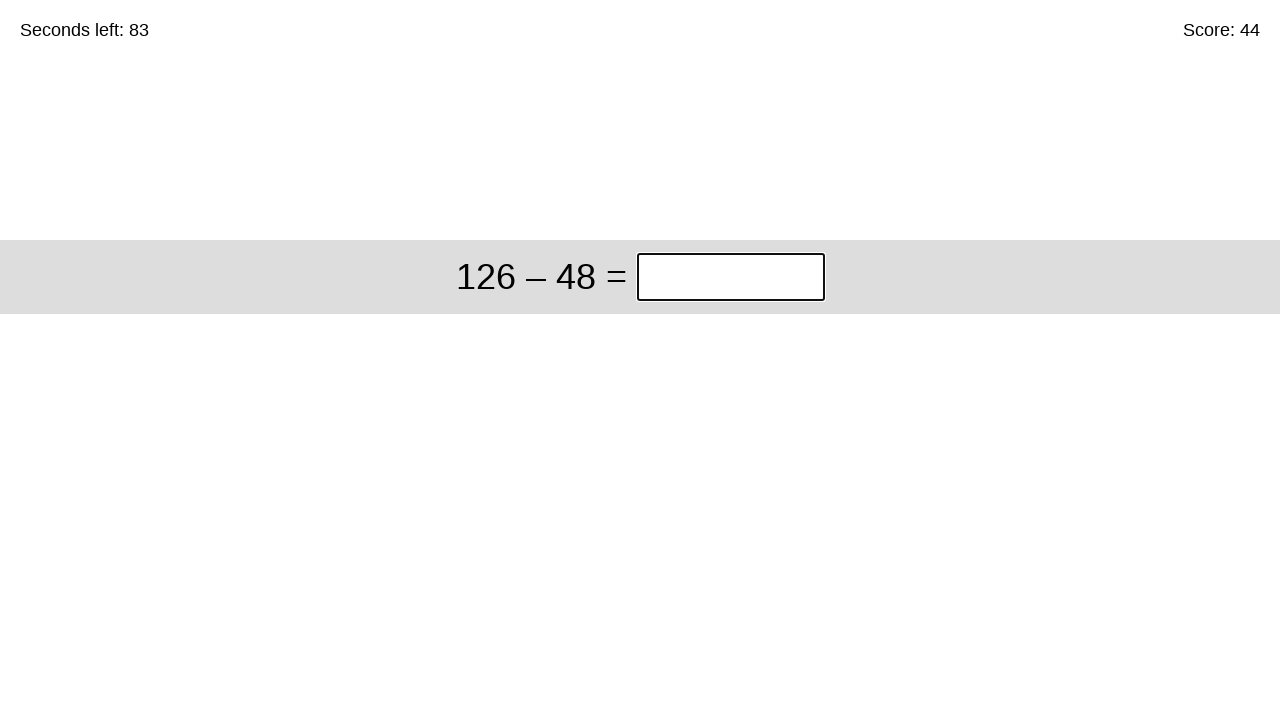

Removed spaces from question
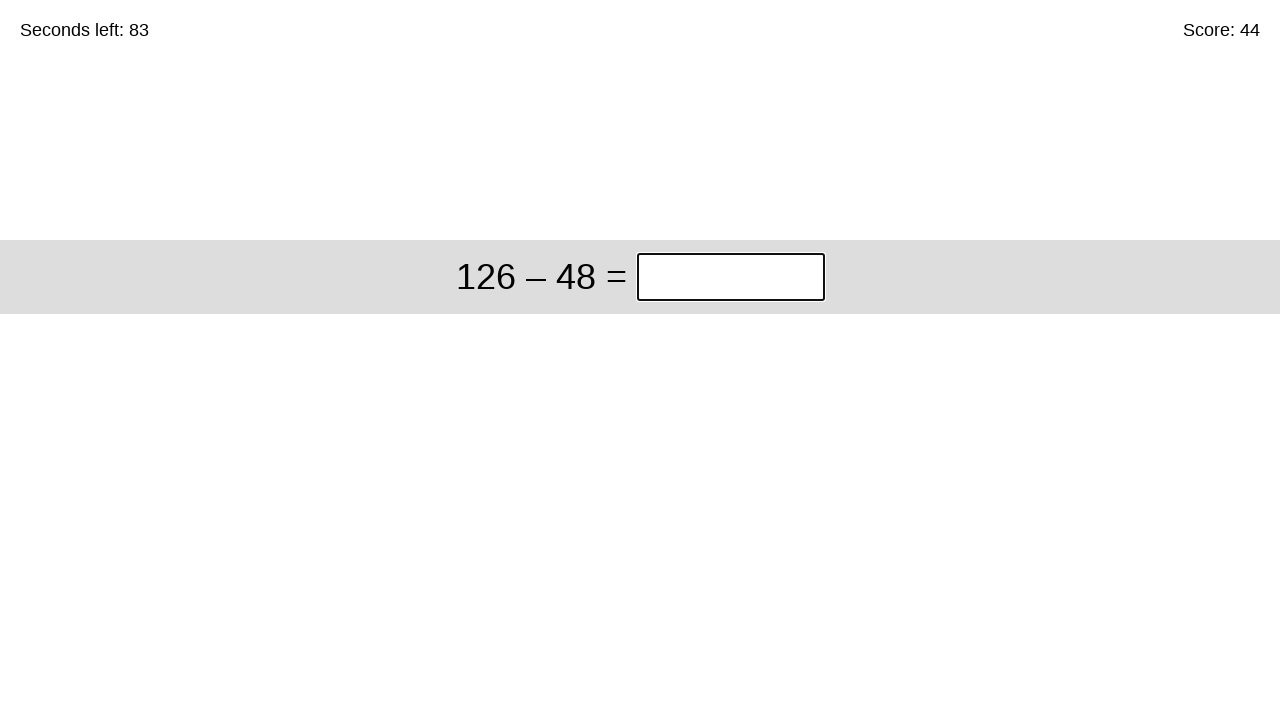

Calculated subtraction: 126 – 48 = 78
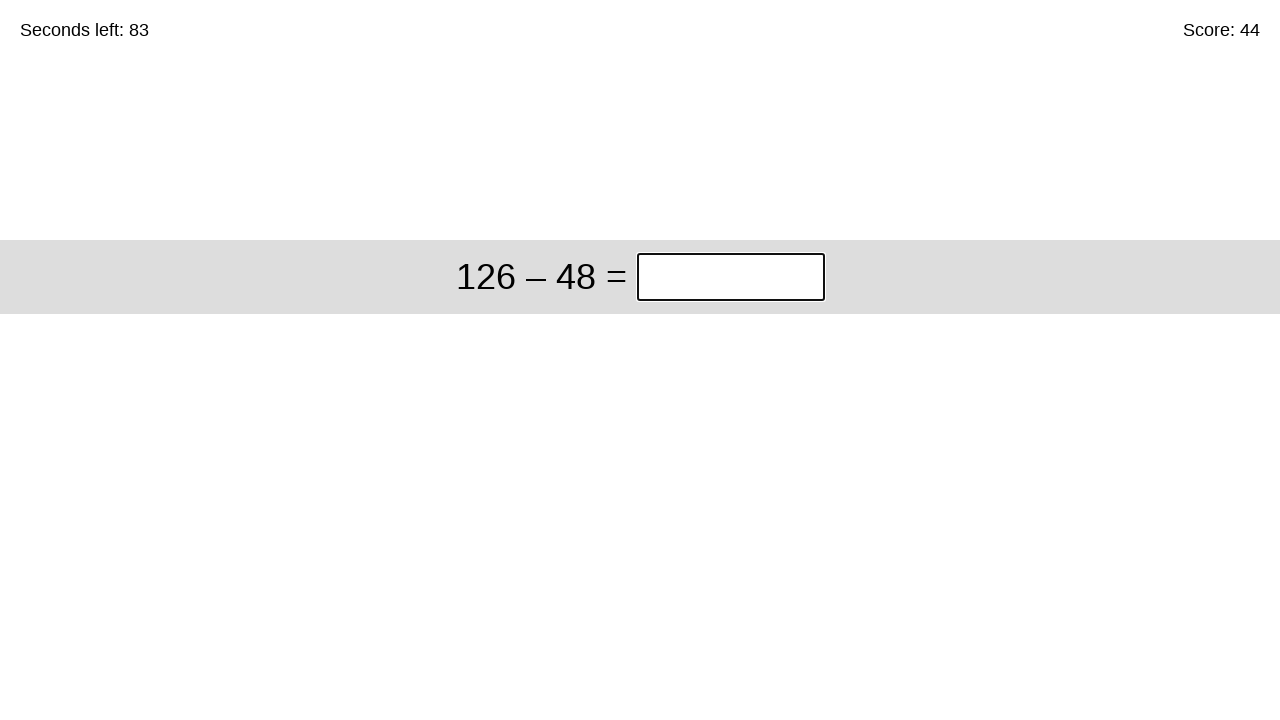

Filled input field with answer: 78 on xpath=/html/body/div/div/div[1]/input
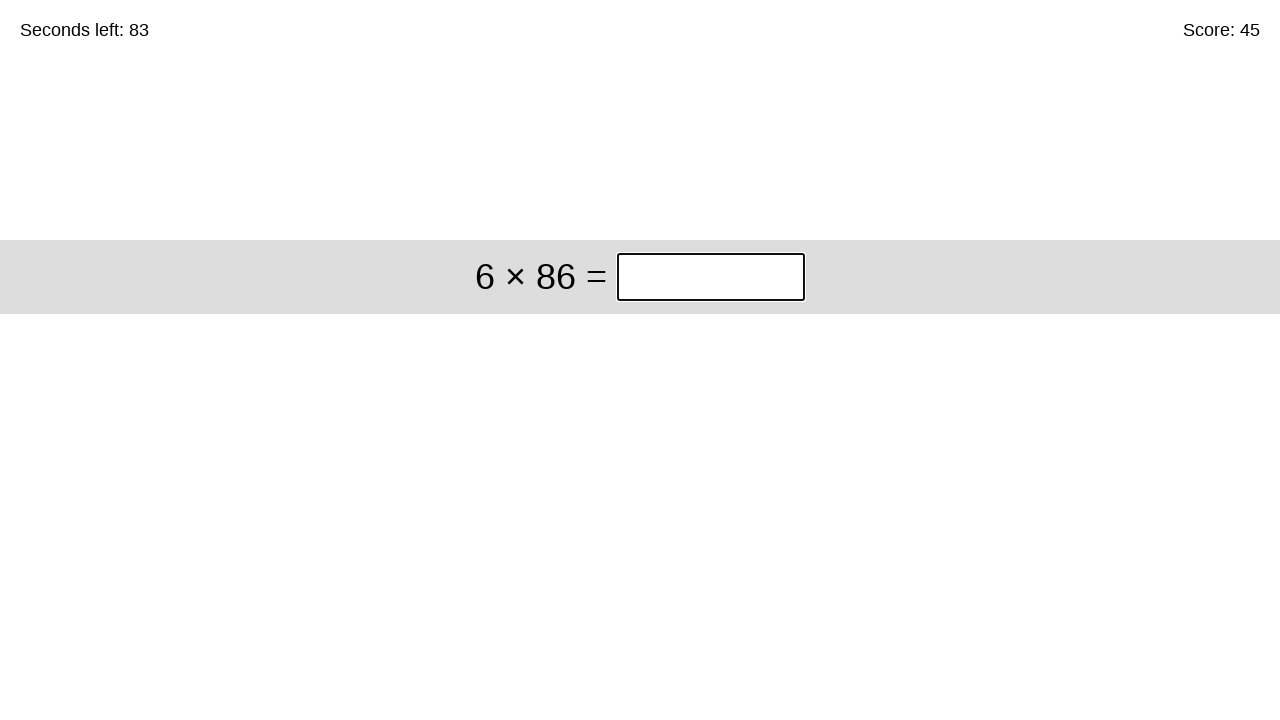

Waited 50ms for next question to load
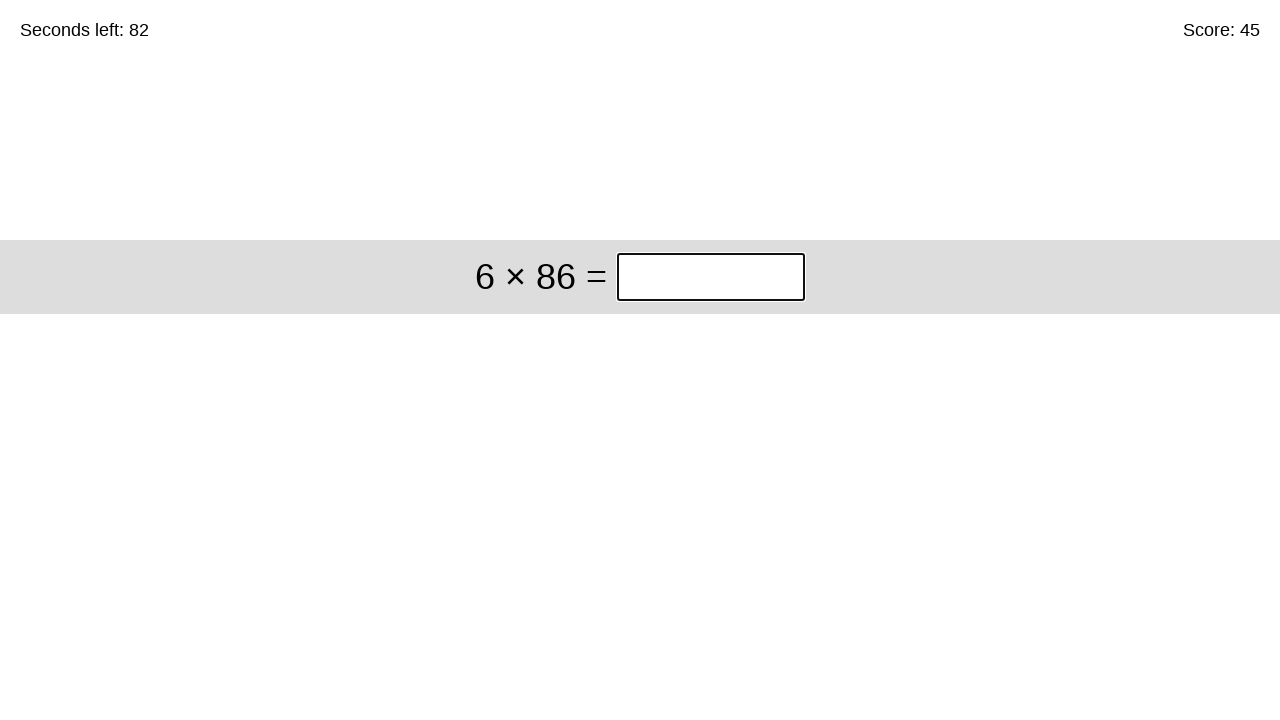

Question element is present and ready
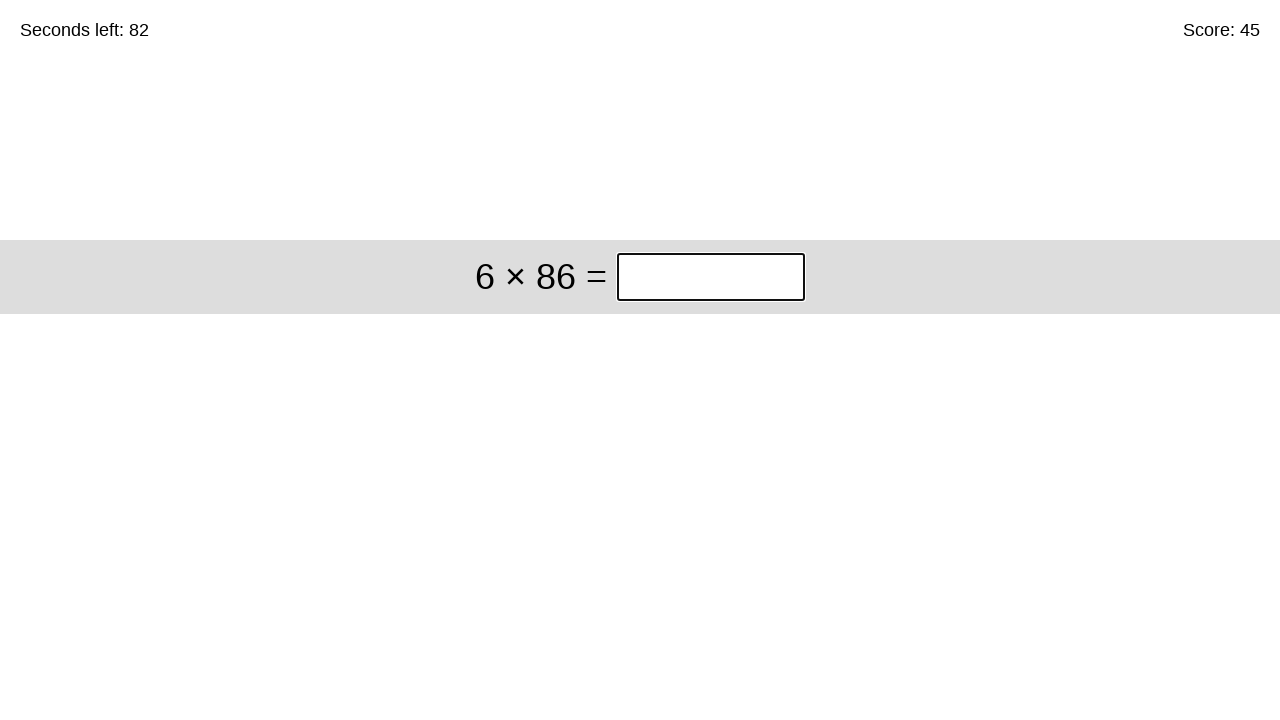

Retrieved question text: 6 × 86
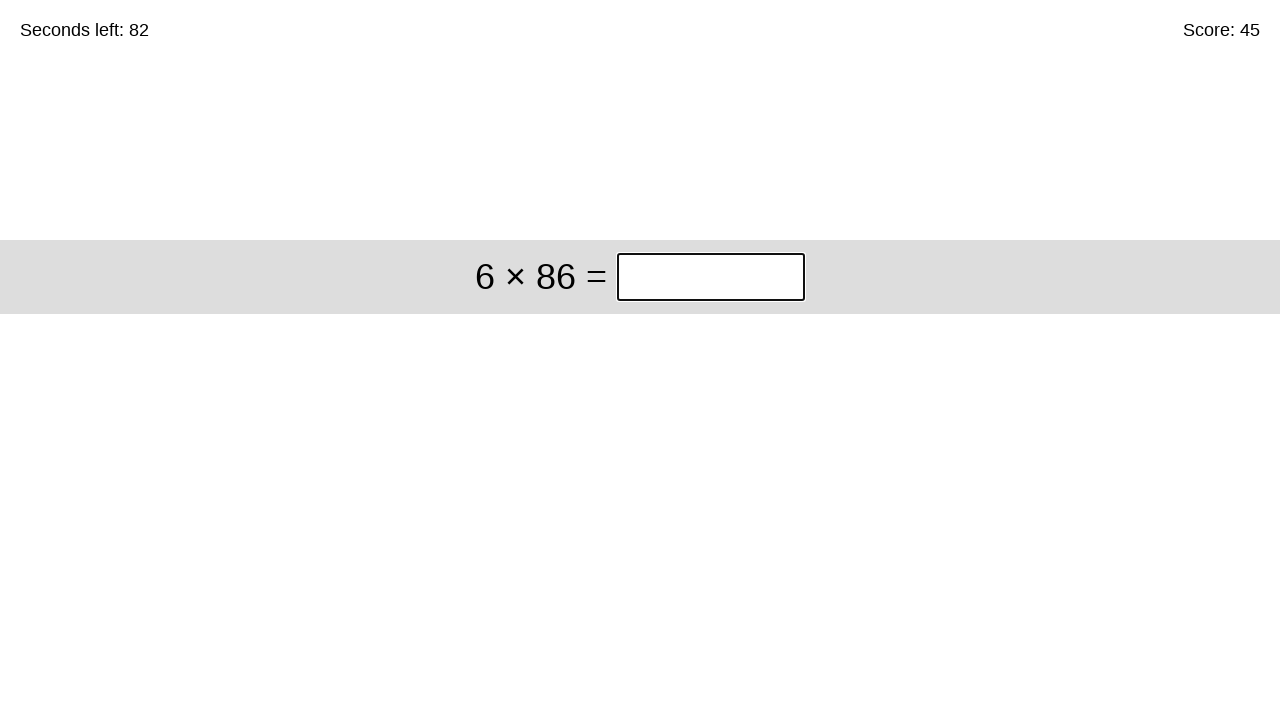

Removed spaces from question
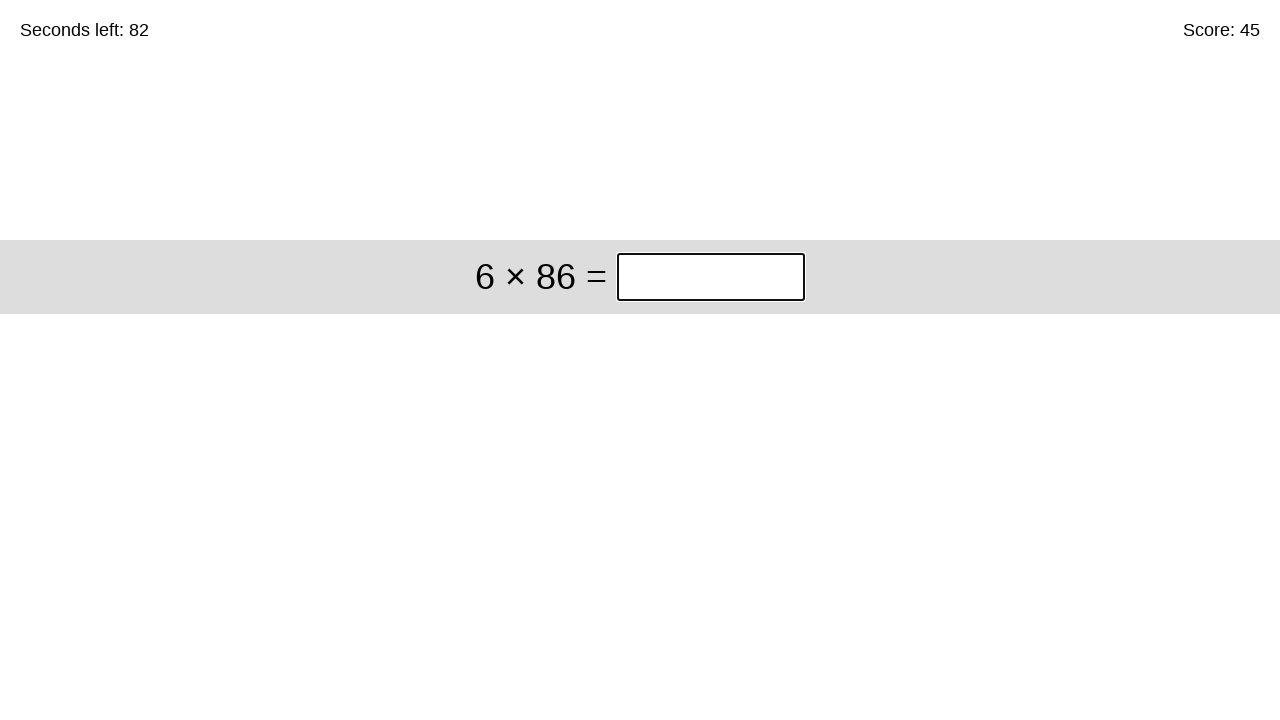

Calculated multiplication: 6 × 86 = 516
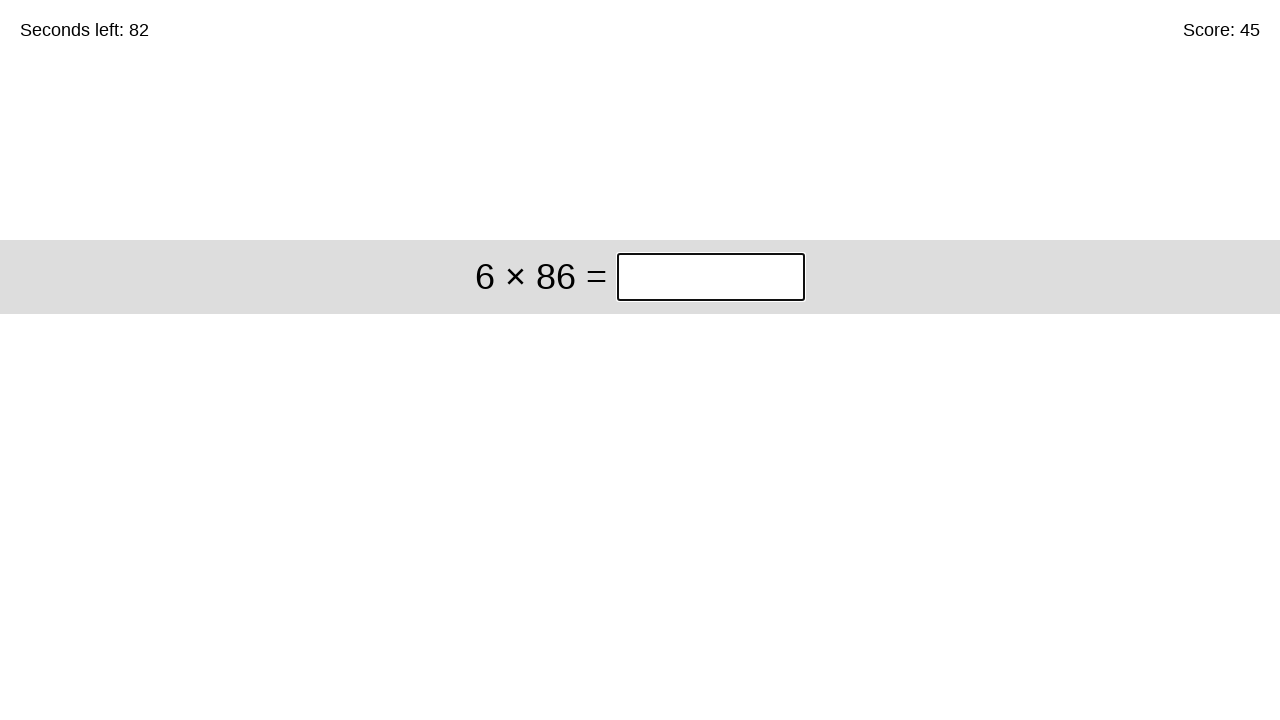

Filled input field with answer: 516 on xpath=/html/body/div/div/div[1]/input
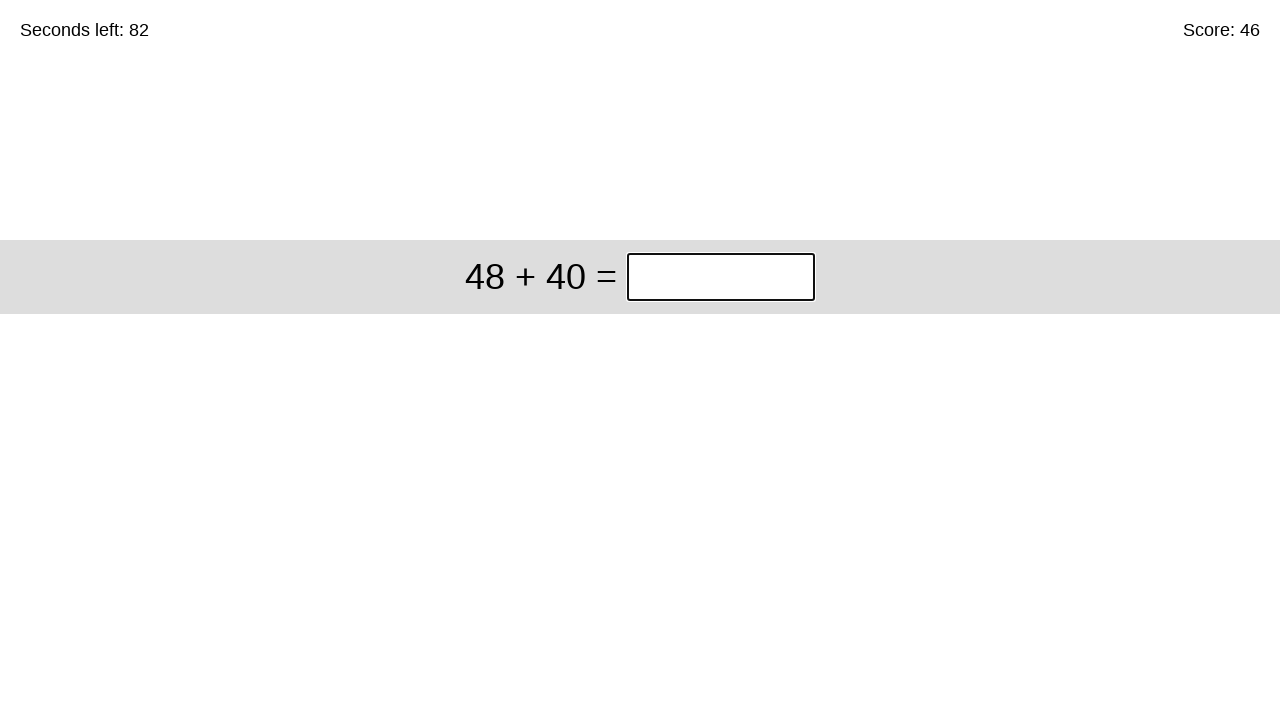

Waited 50ms for next question to load
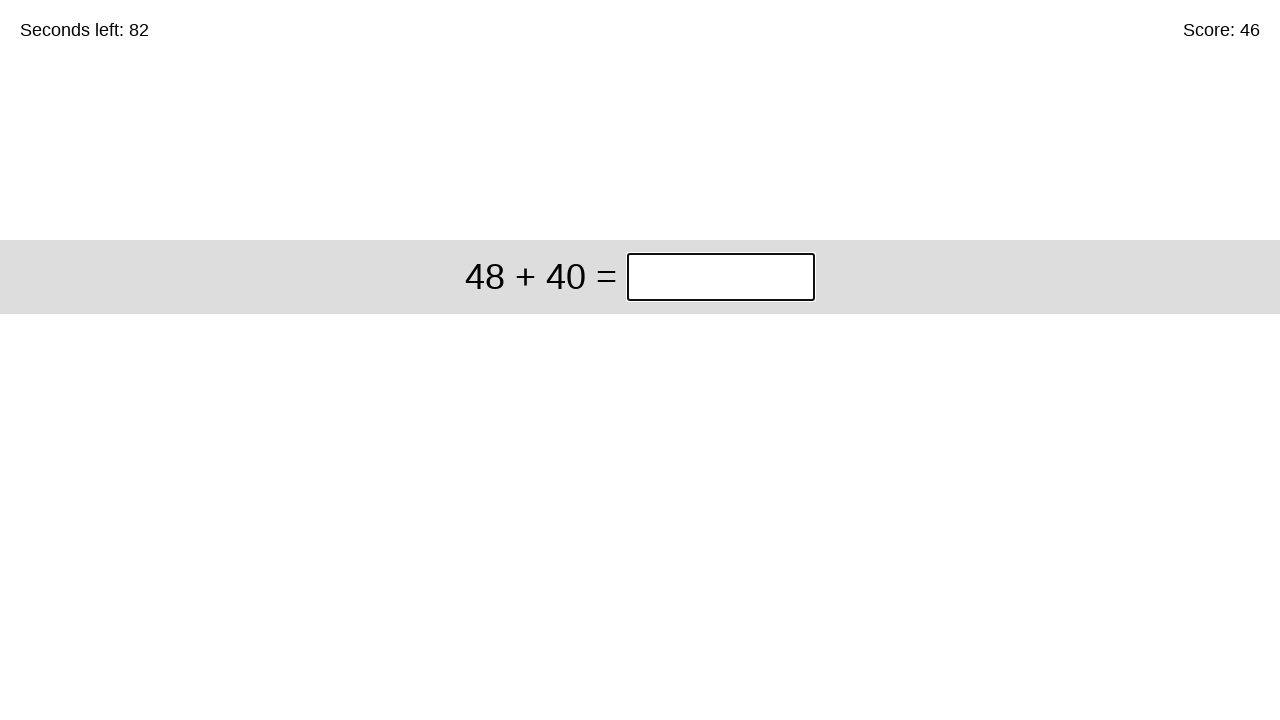

Question element is present and ready
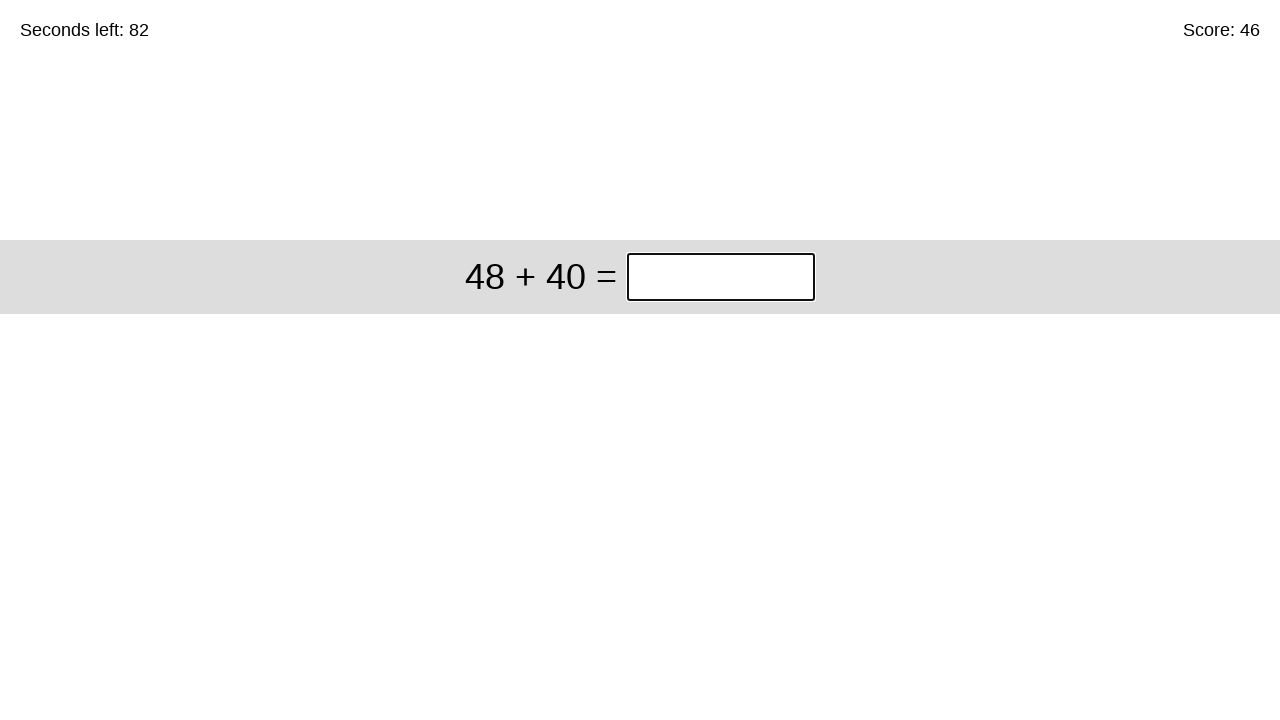

Retrieved question text: 48 + 40
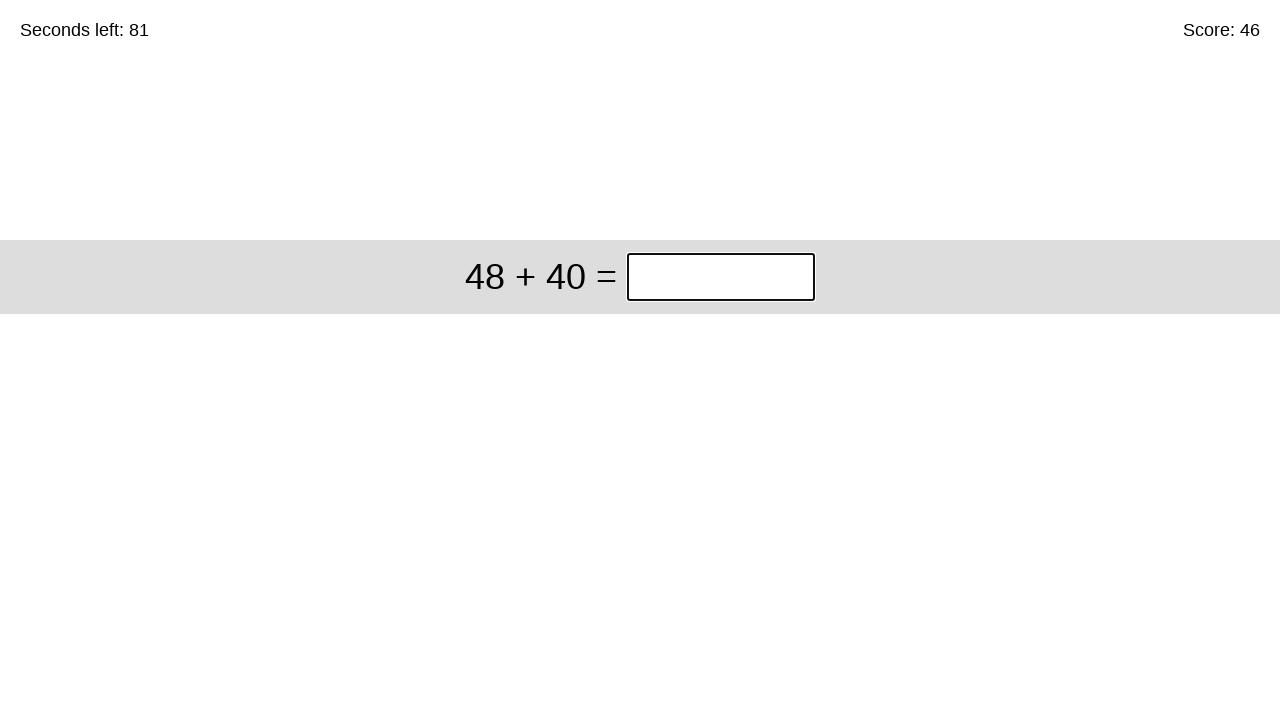

Removed spaces from question
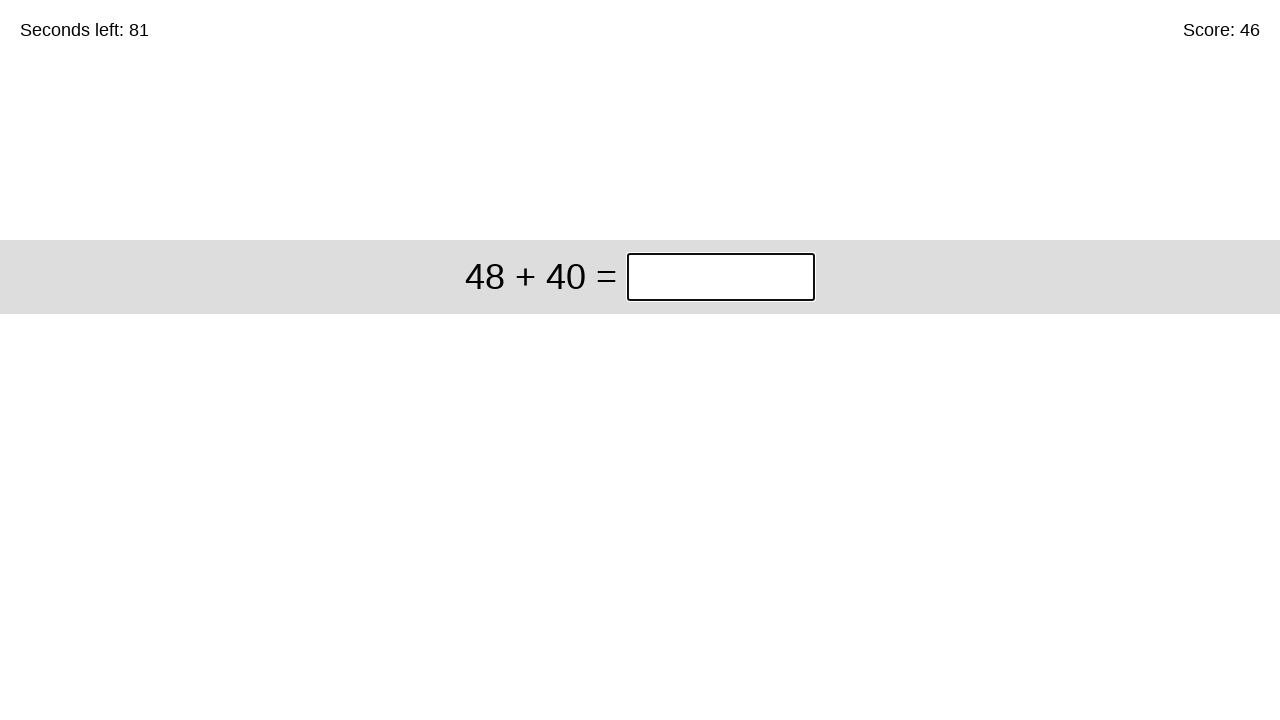

Calculated addition: 48 + 40 = 88
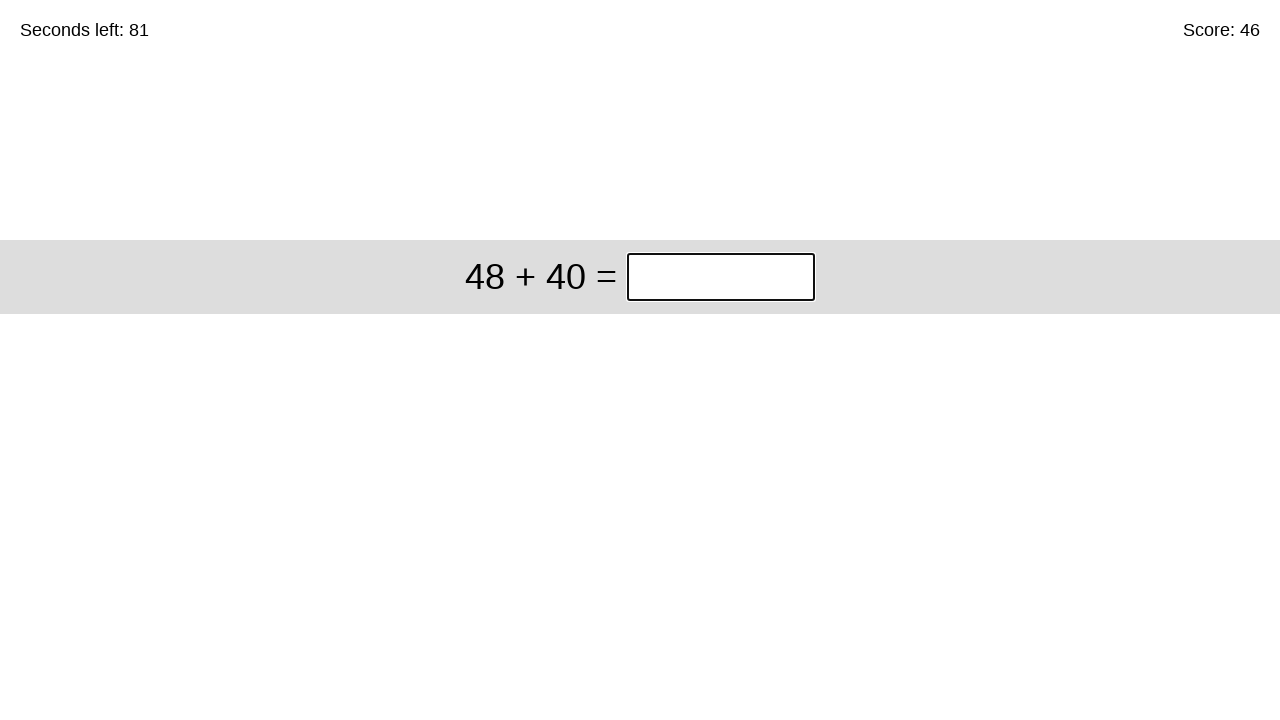

Filled input field with answer: 88 on xpath=/html/body/div/div/div[1]/input
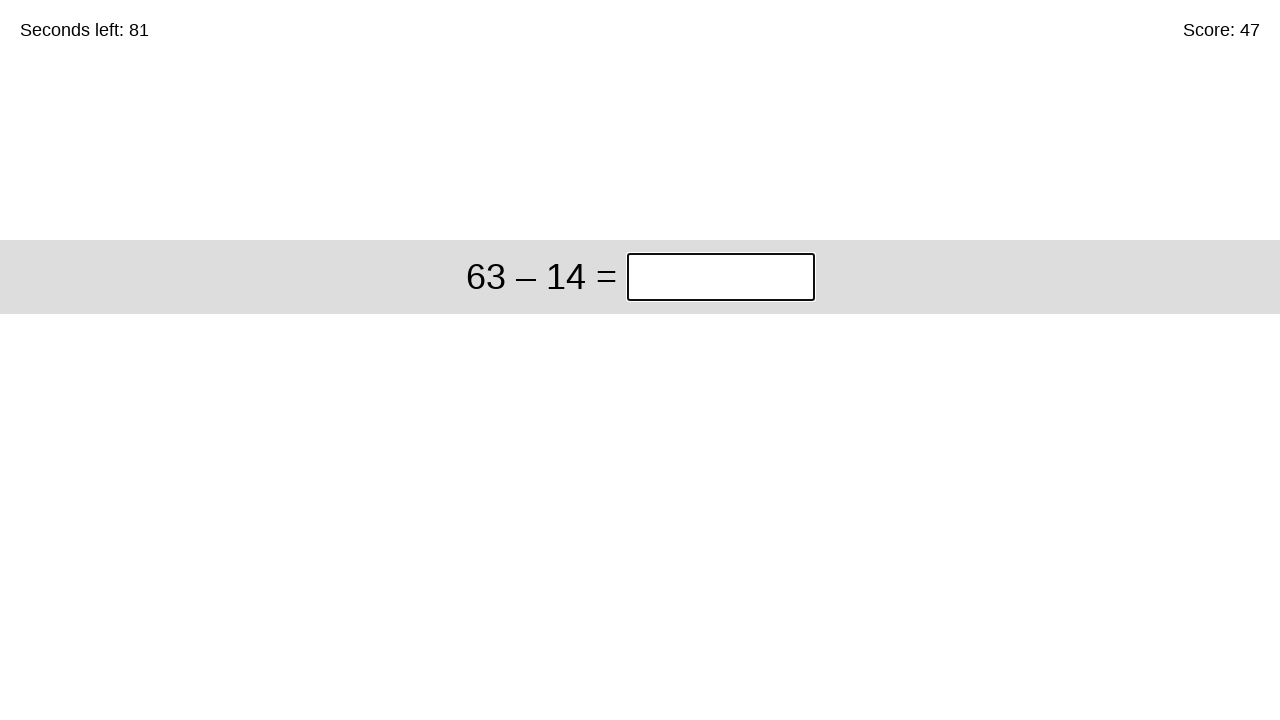

Waited 50ms for next question to load
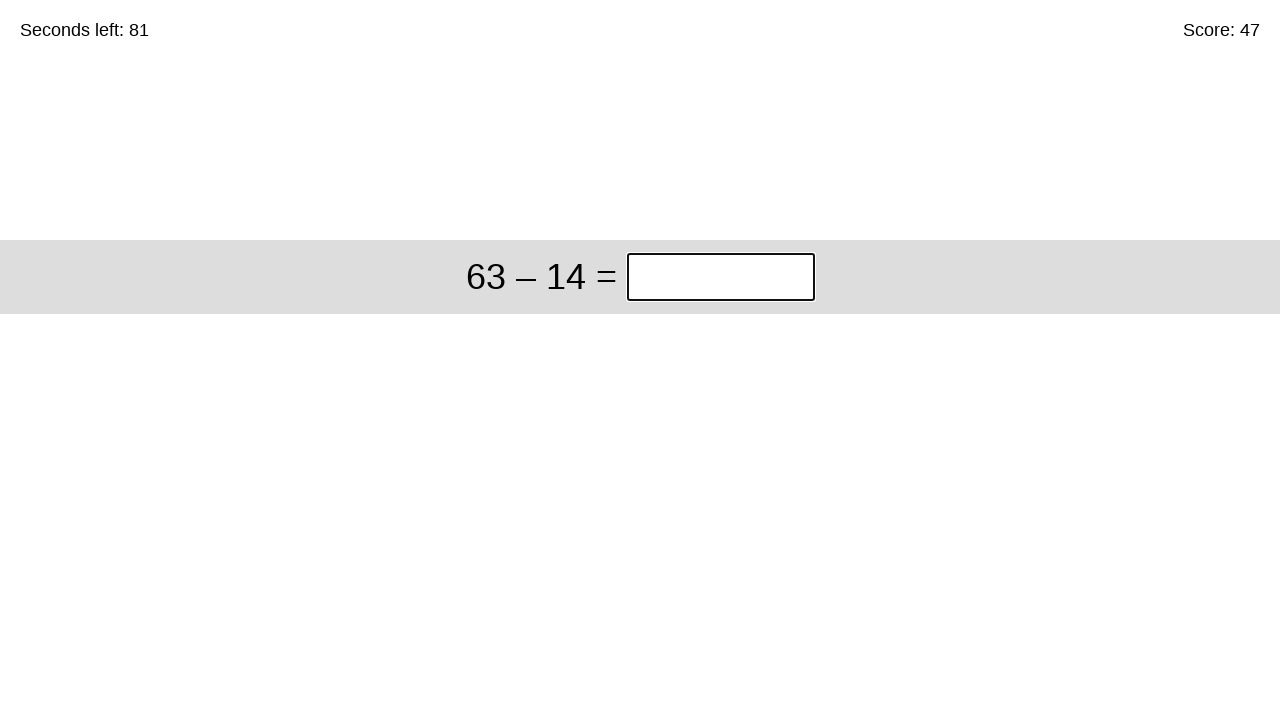

Question element is present and ready
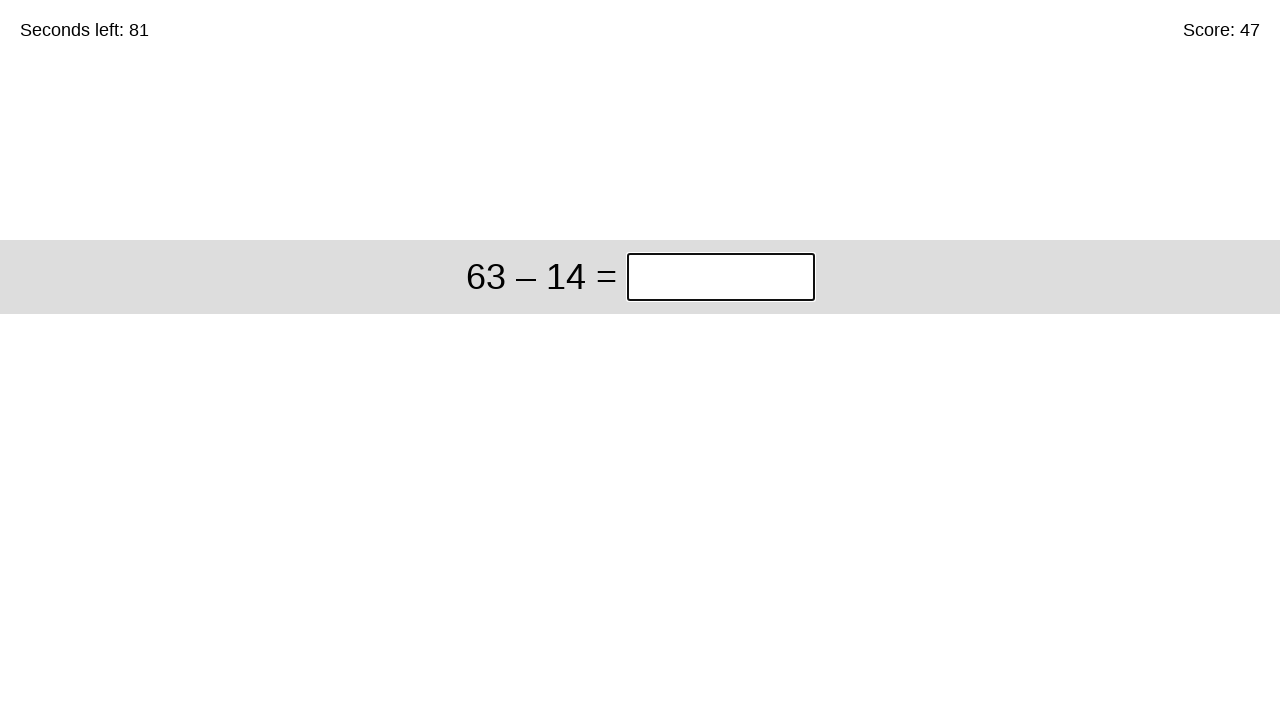

Retrieved question text: 63 – 14
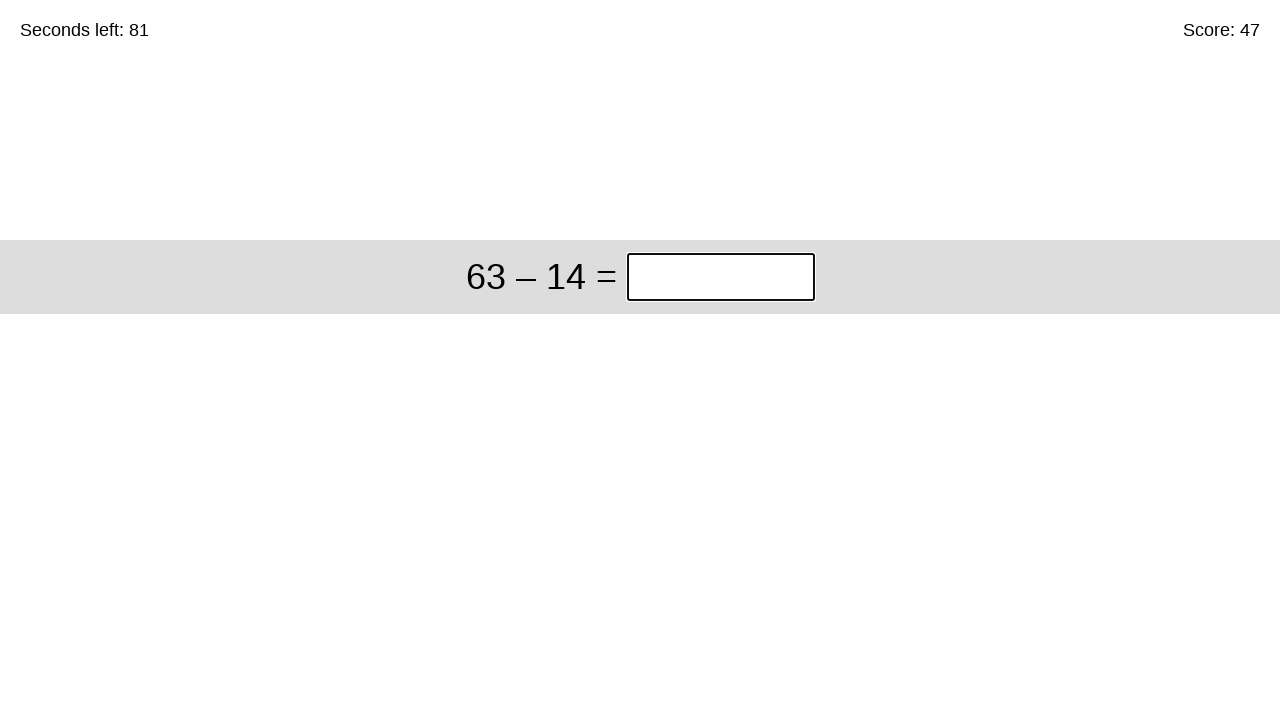

Removed spaces from question
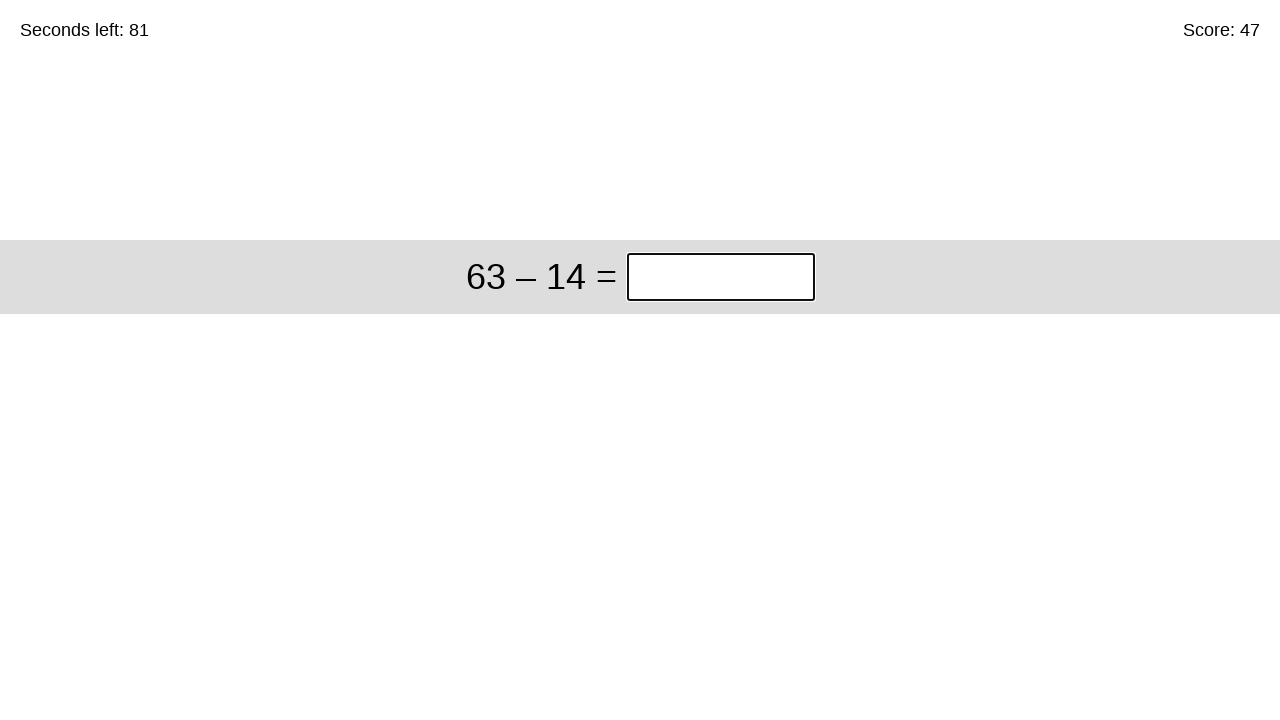

Calculated subtraction: 63 – 14 = 49
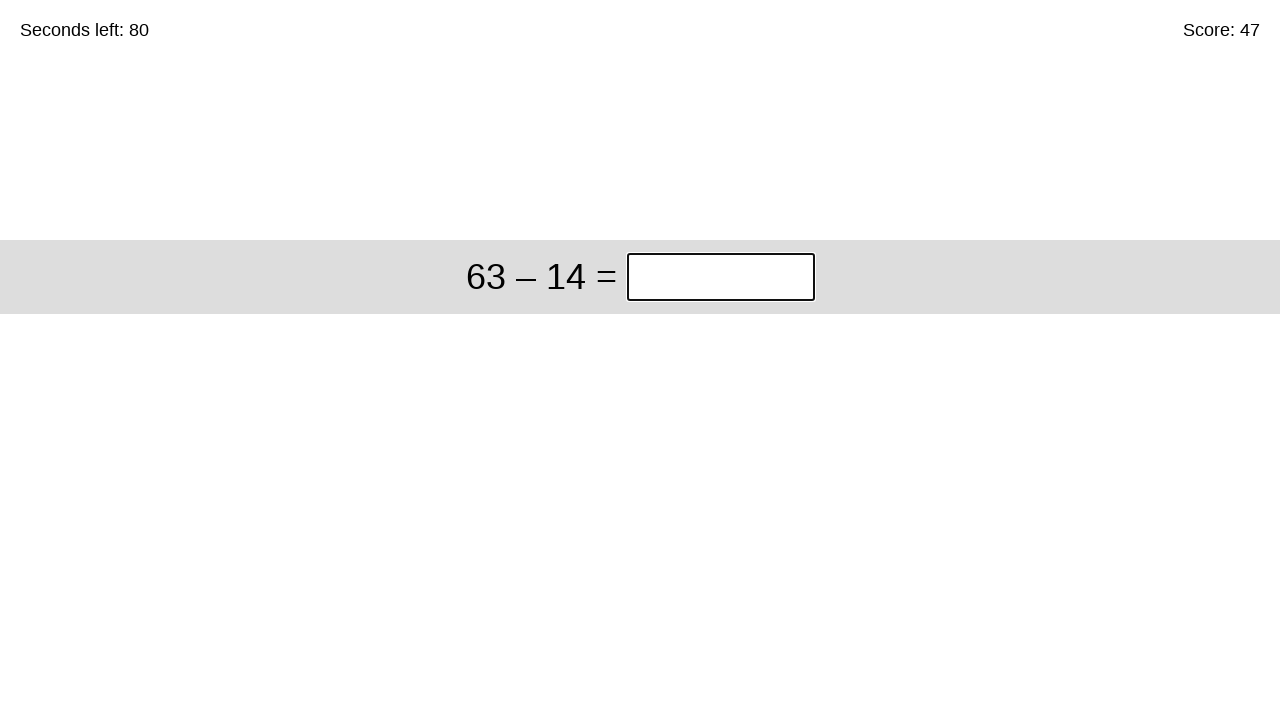

Filled input field with answer: 49 on xpath=/html/body/div/div/div[1]/input
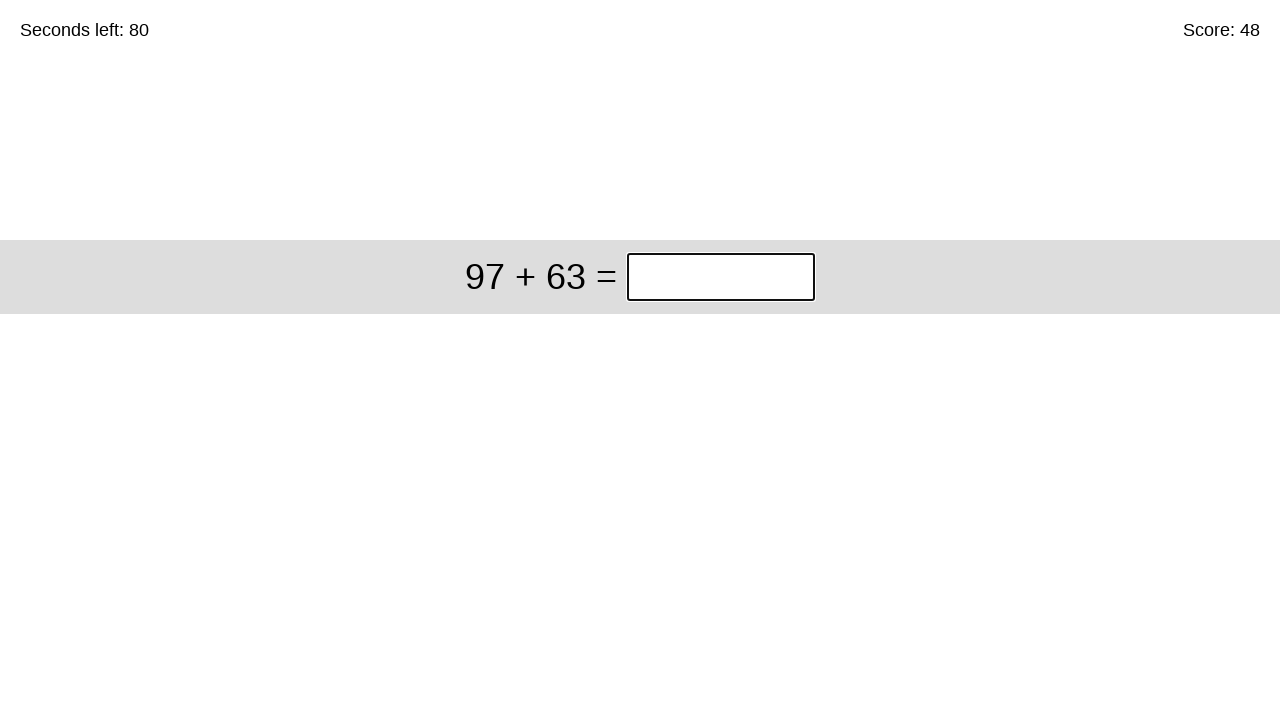

Waited 50ms for next question to load
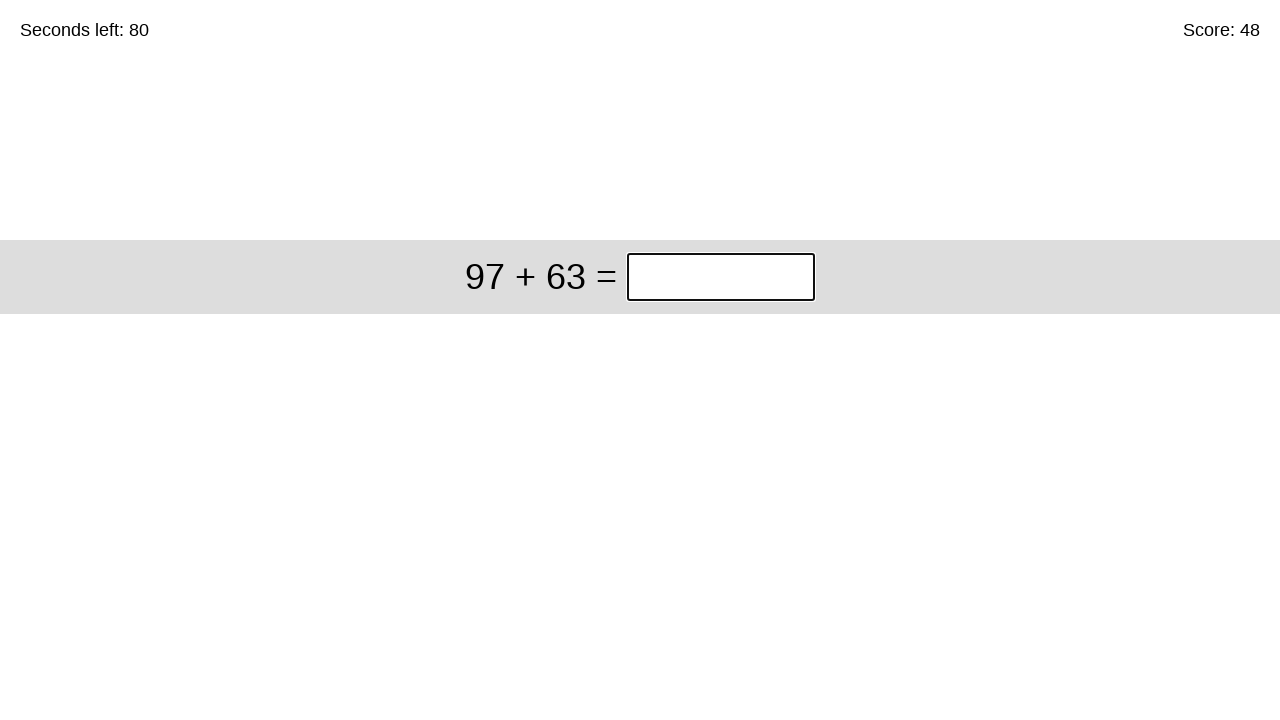

Question element is present and ready
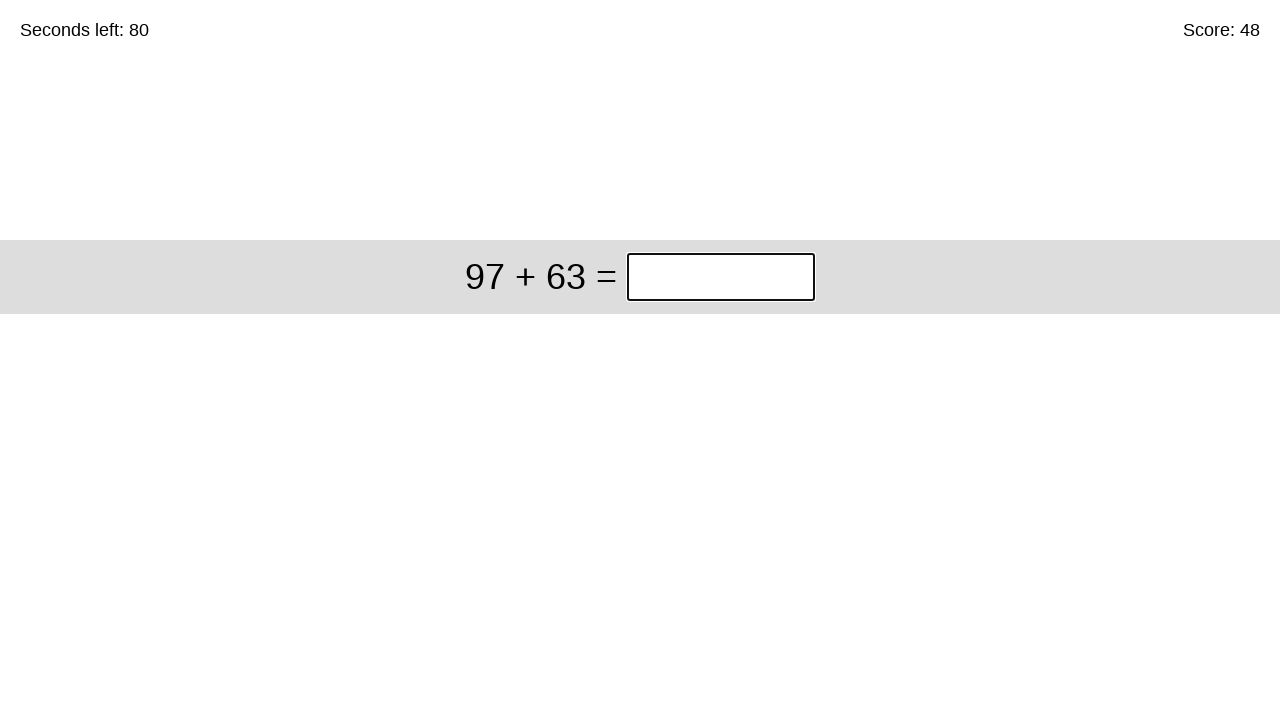

Retrieved question text: 97 + 63
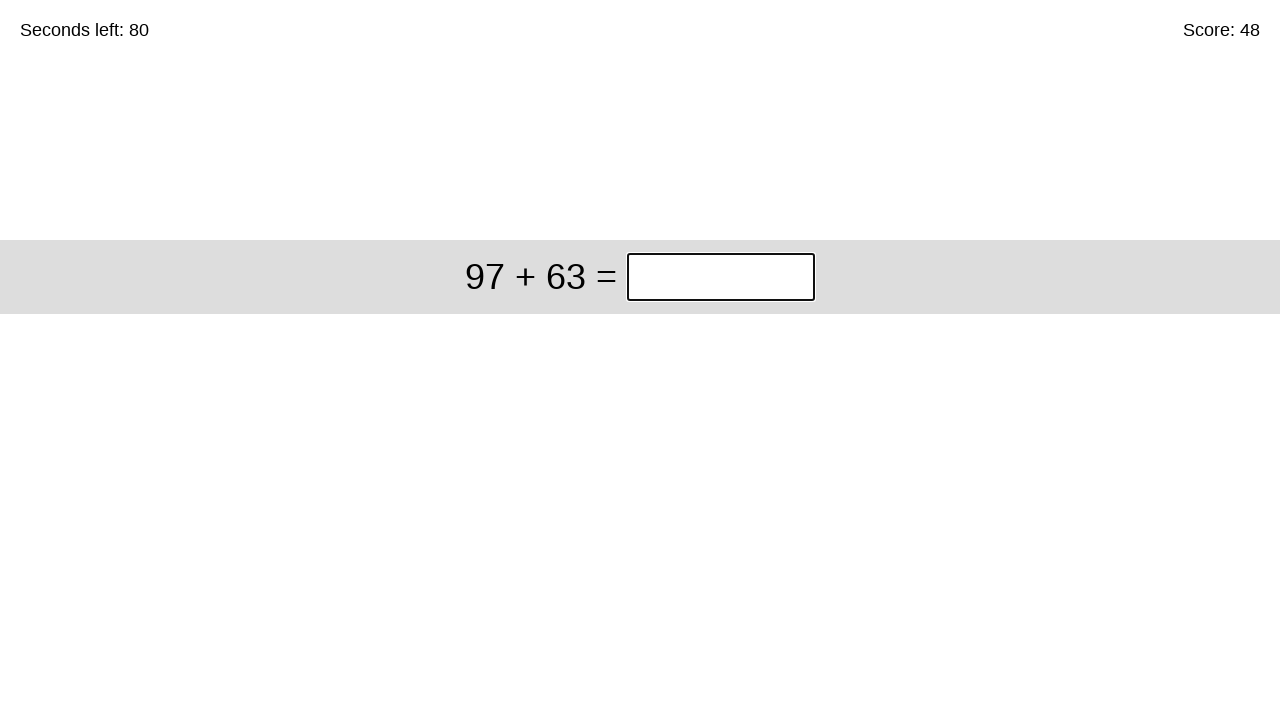

Removed spaces from question
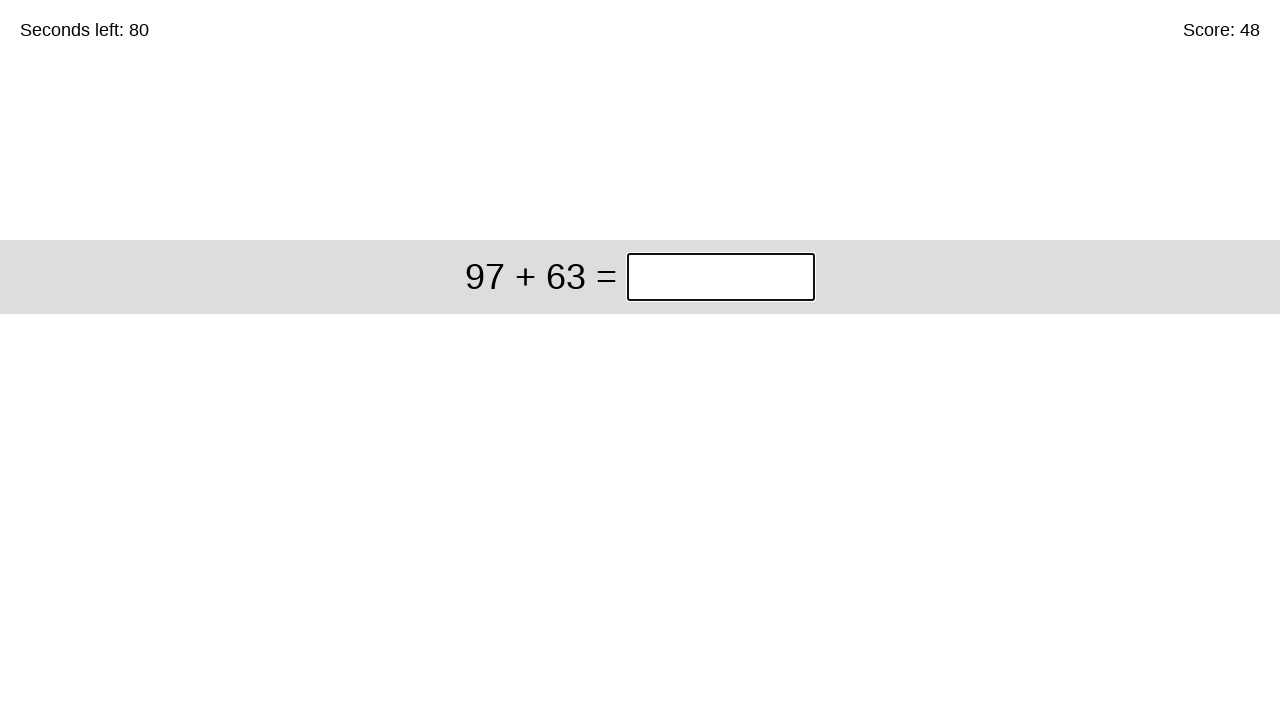

Calculated addition: 97 + 63 = 160
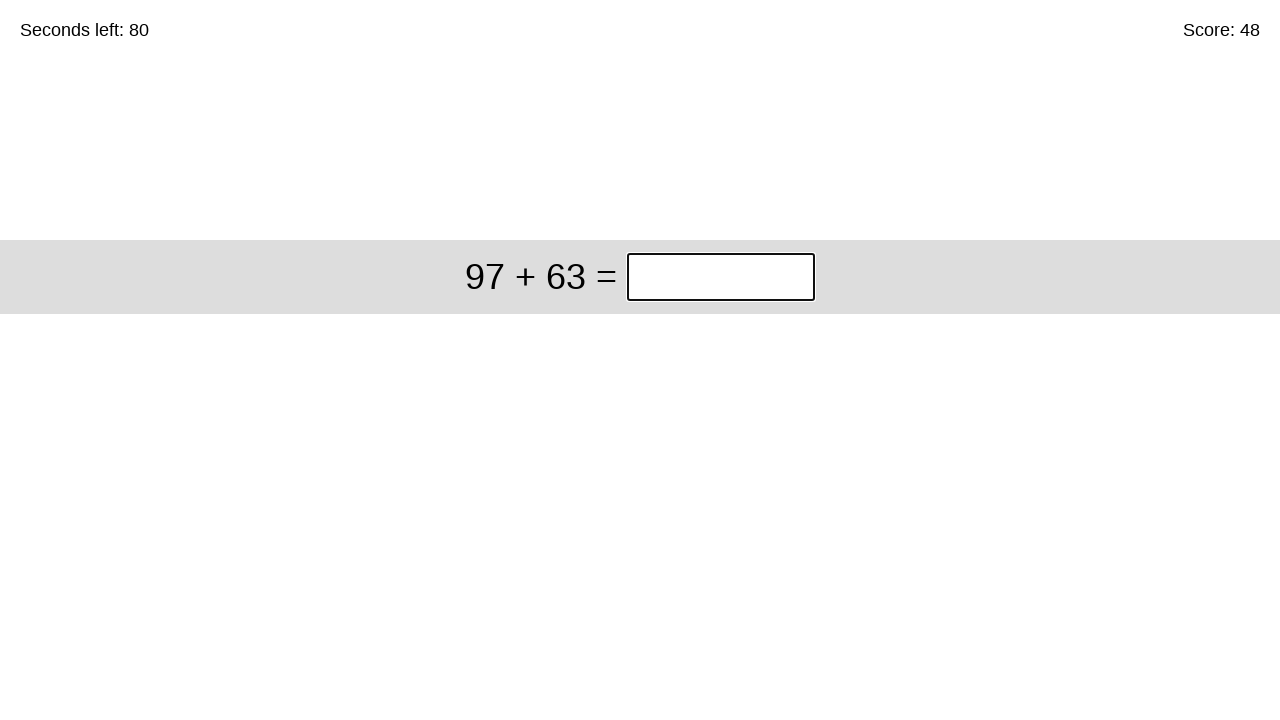

Filled input field with answer: 160 on xpath=/html/body/div/div/div[1]/input
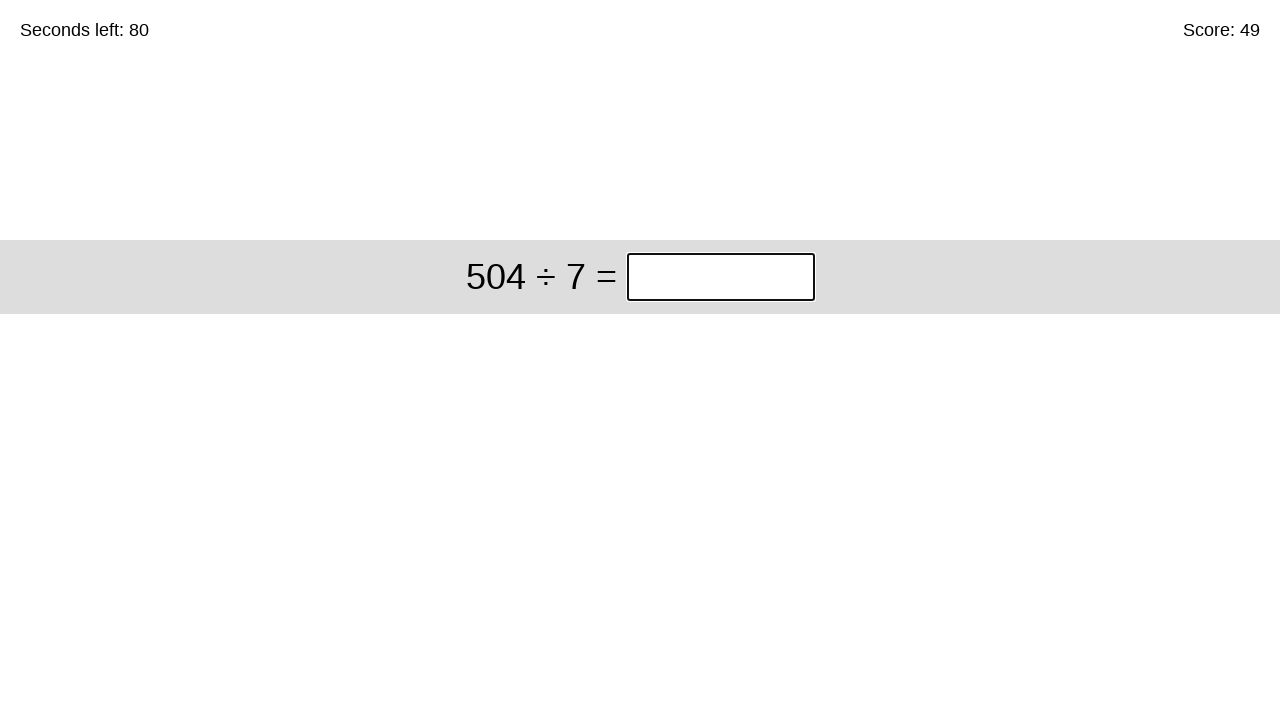

Waited 50ms for next question to load
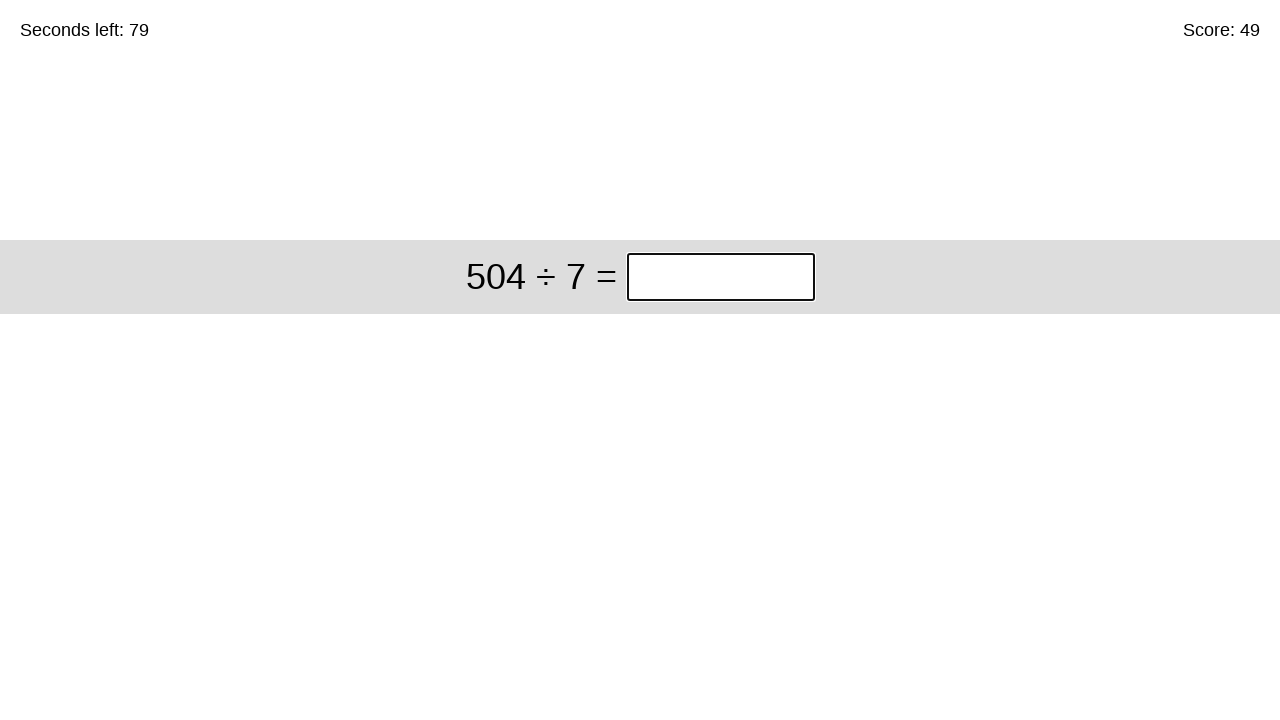

Question element is present and ready
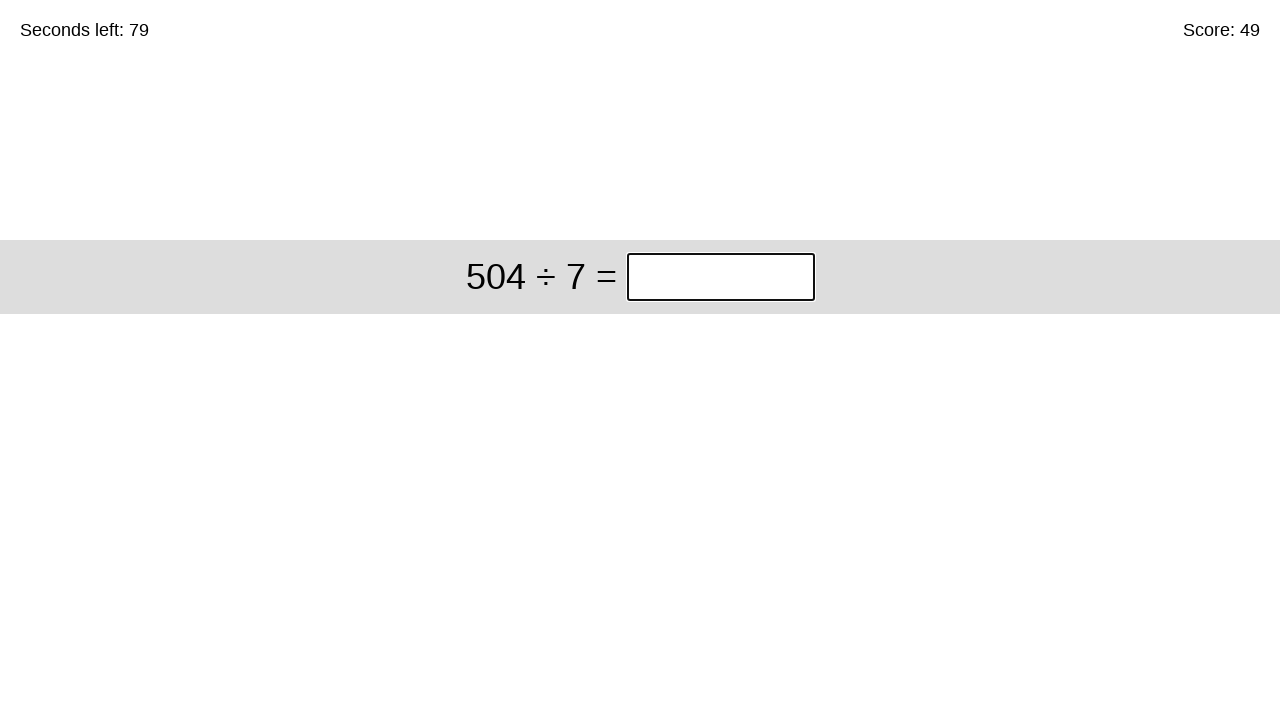

Retrieved question text: 504 ÷ 7
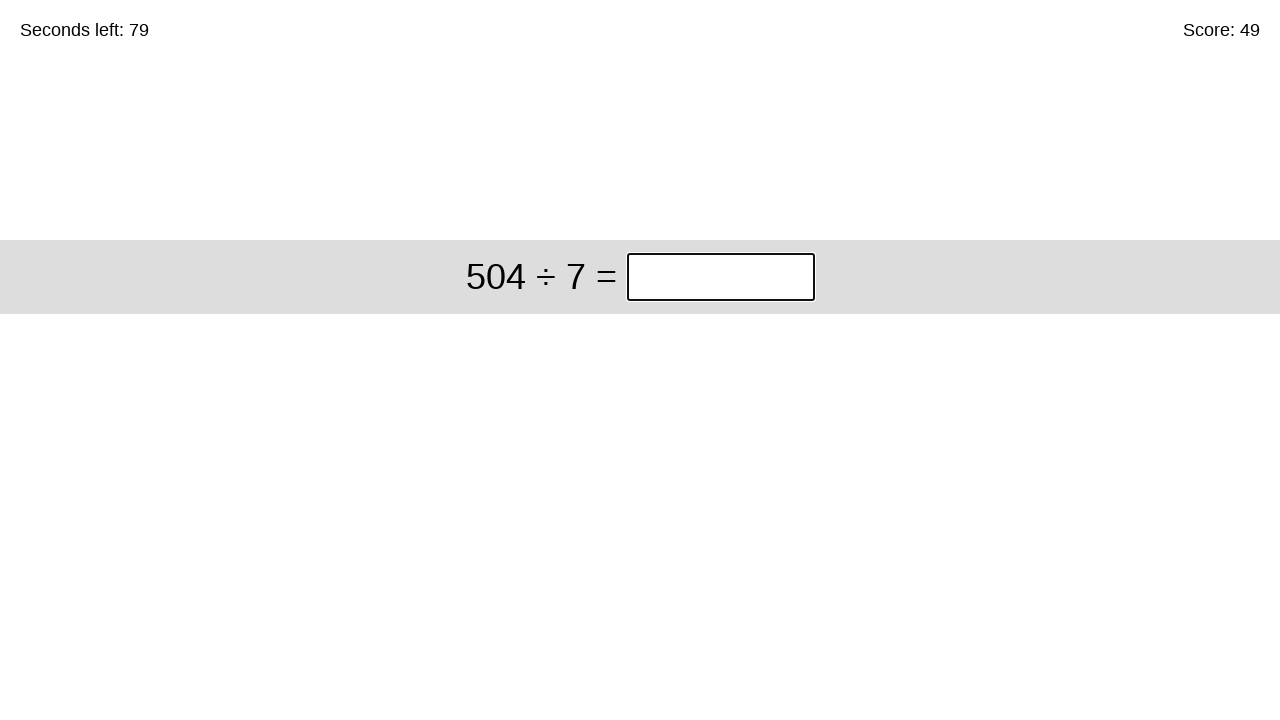

Removed spaces from question
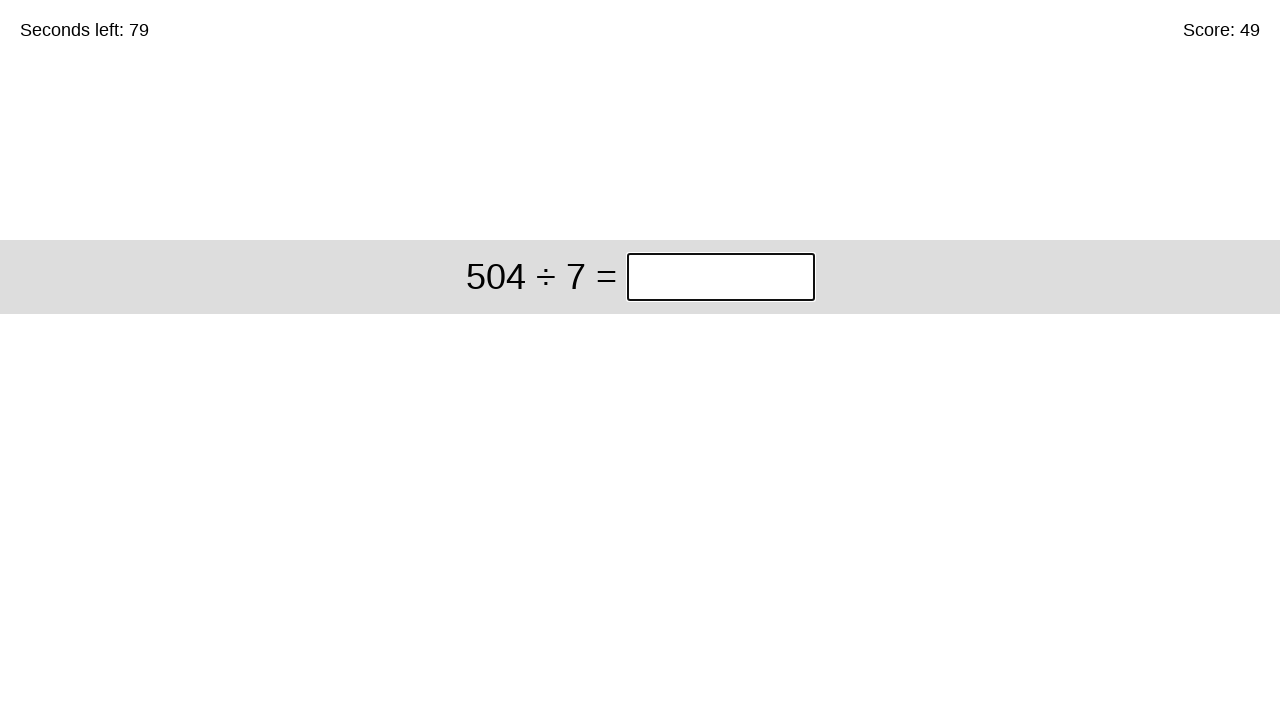

Calculated division: 504 ÷ 7 = 72
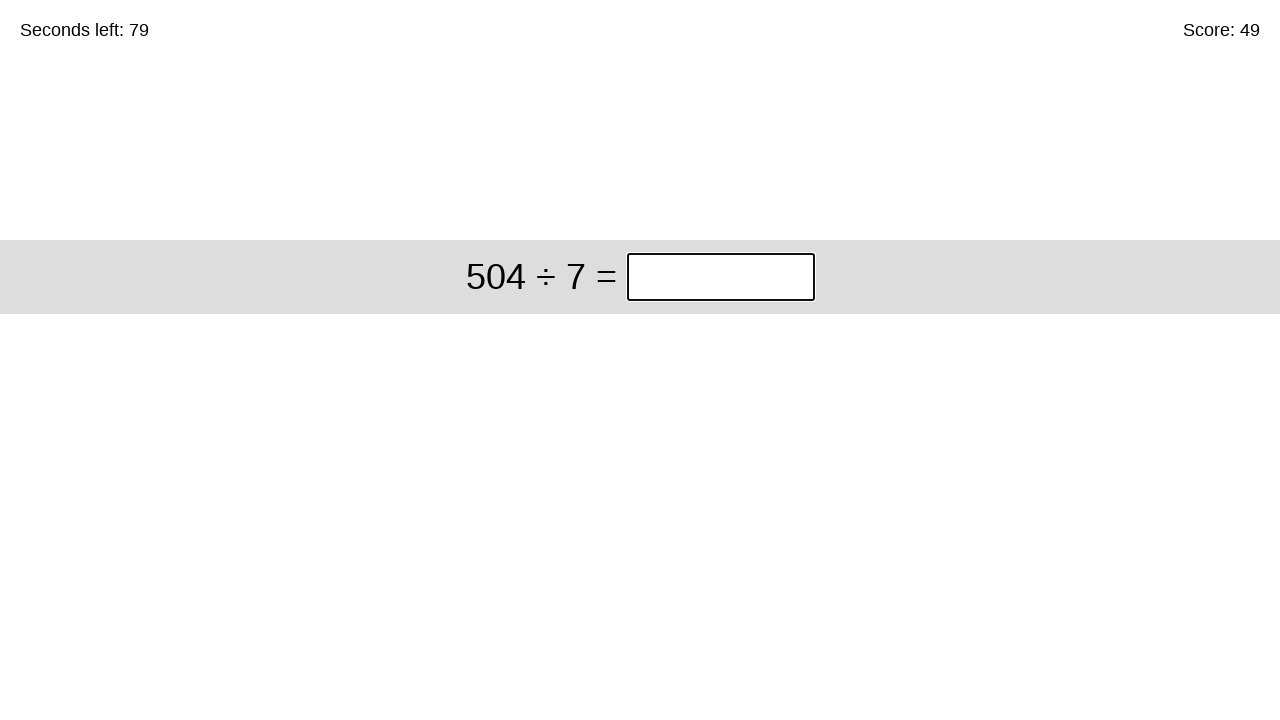

Filled input field with answer: 72 on xpath=/html/body/div/div/div[1]/input
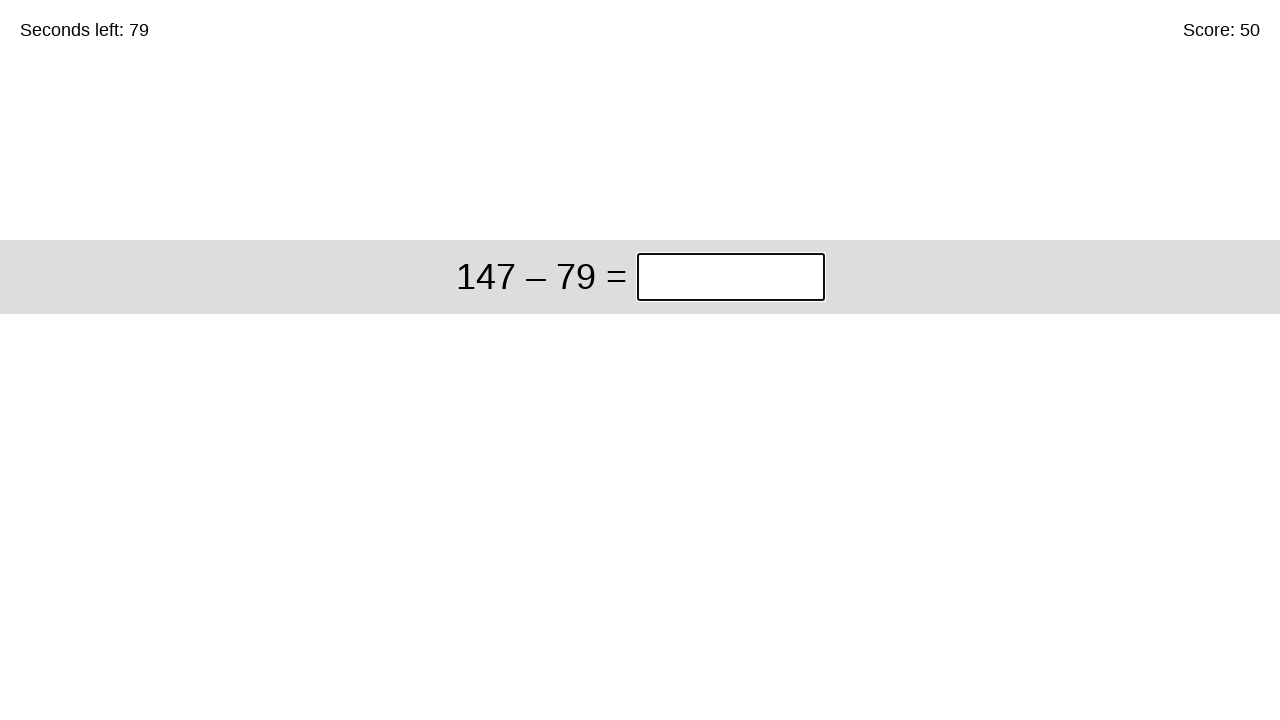

Waited 50ms for next question to load
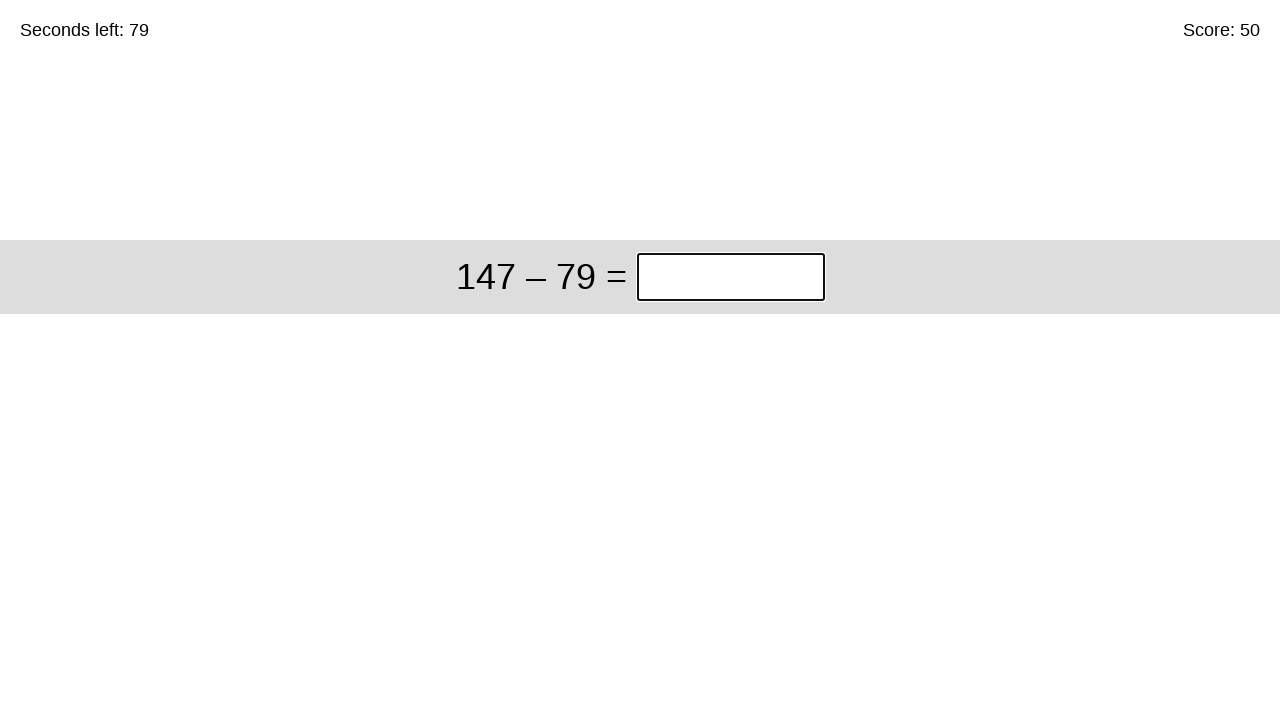

Question element is present and ready
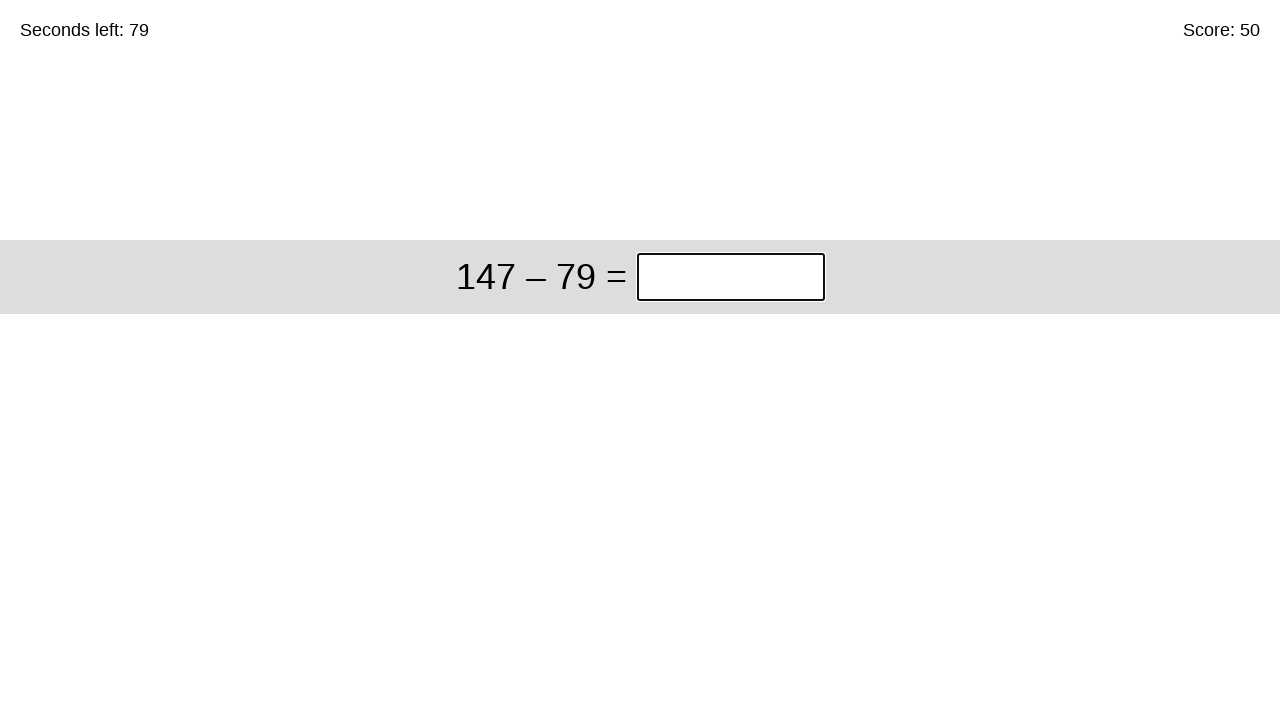

Retrieved question text: 147 – 79
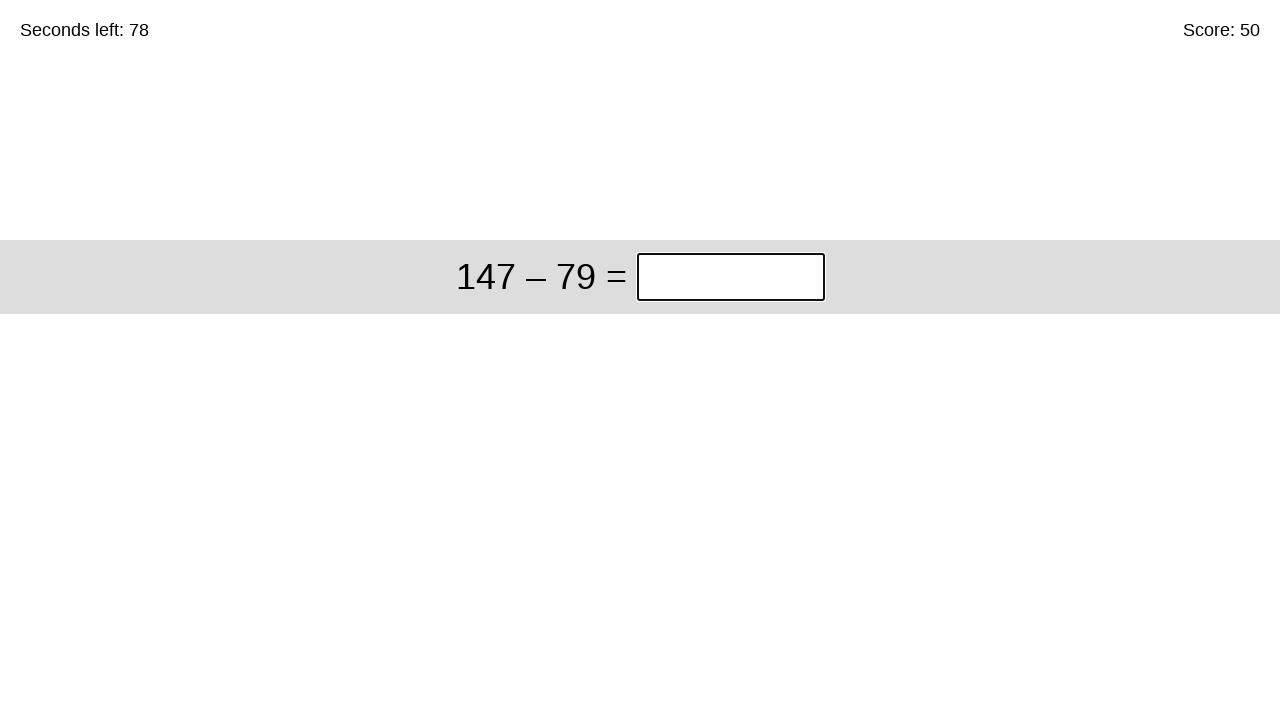

Removed spaces from question
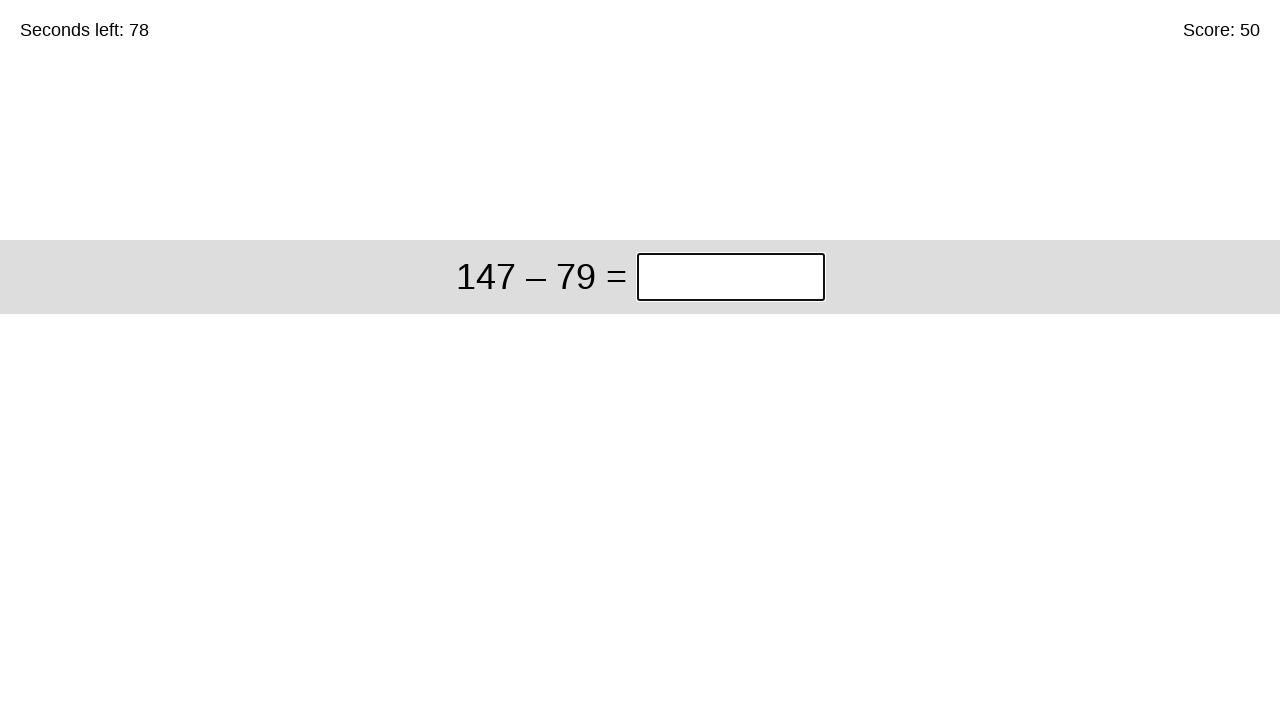

Calculated subtraction: 147 – 79 = 68
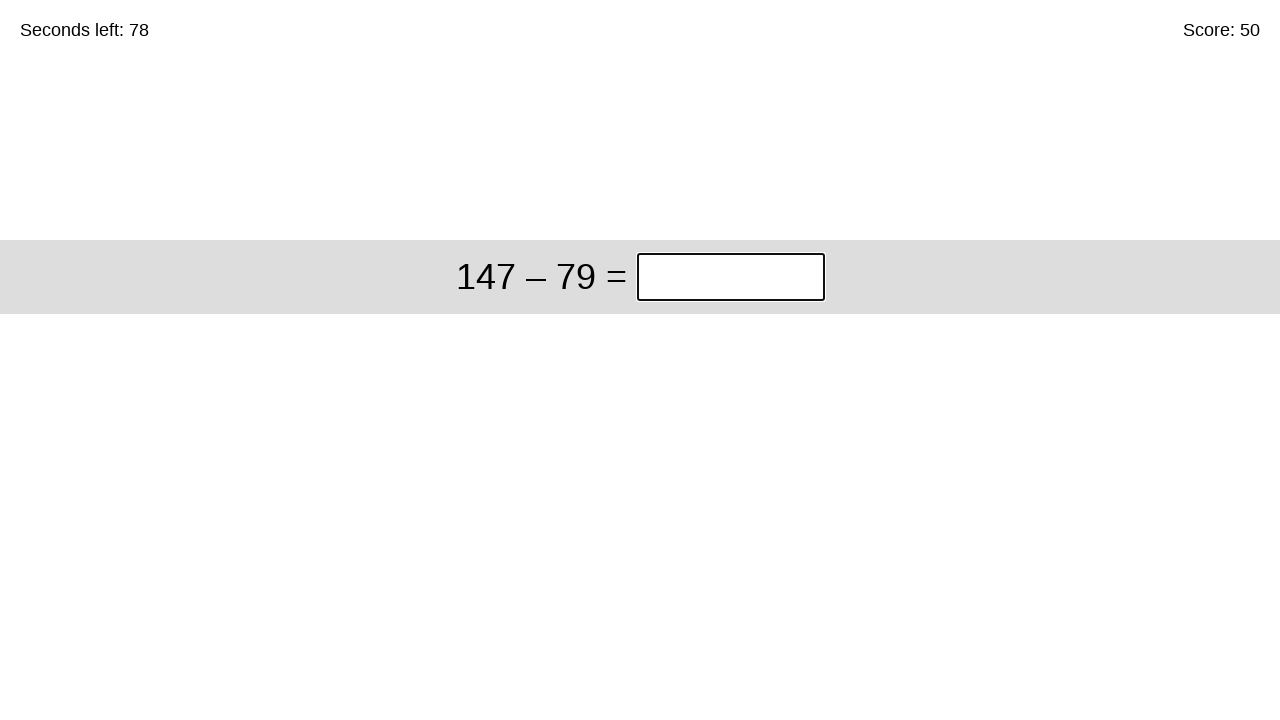

Filled input field with answer: 68 on xpath=/html/body/div/div/div[1]/input
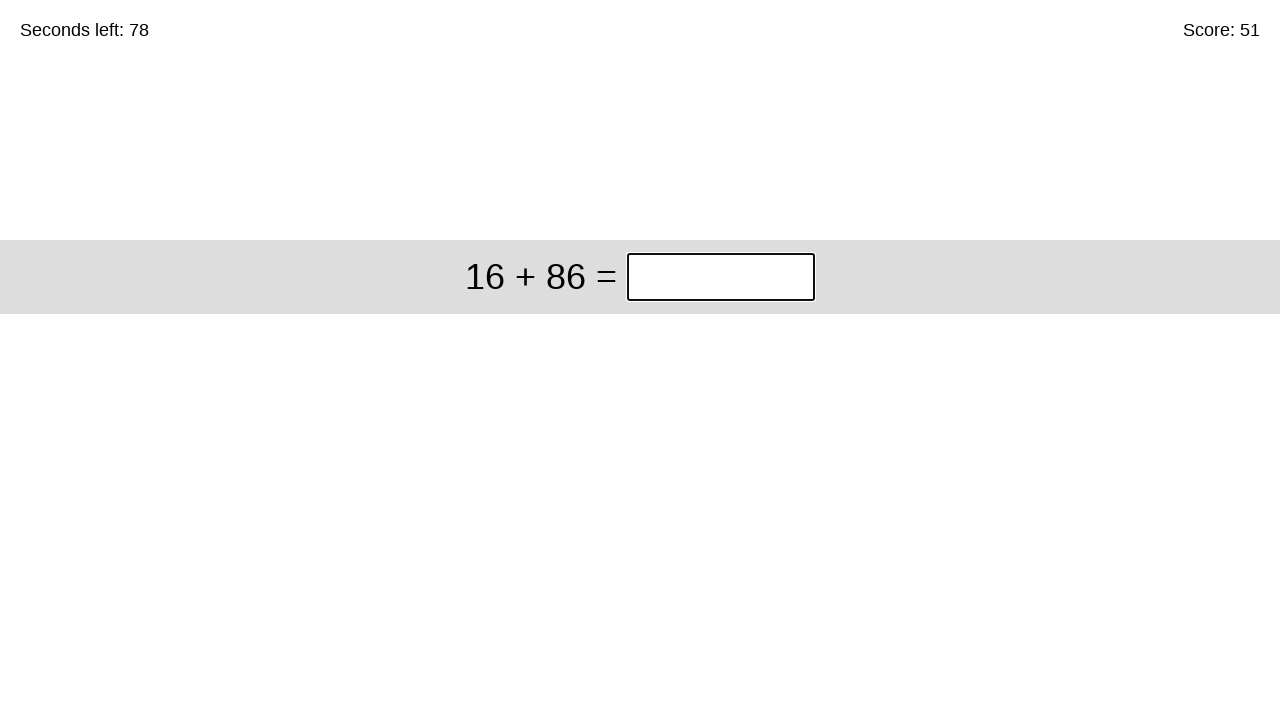

Waited 50ms for next question to load
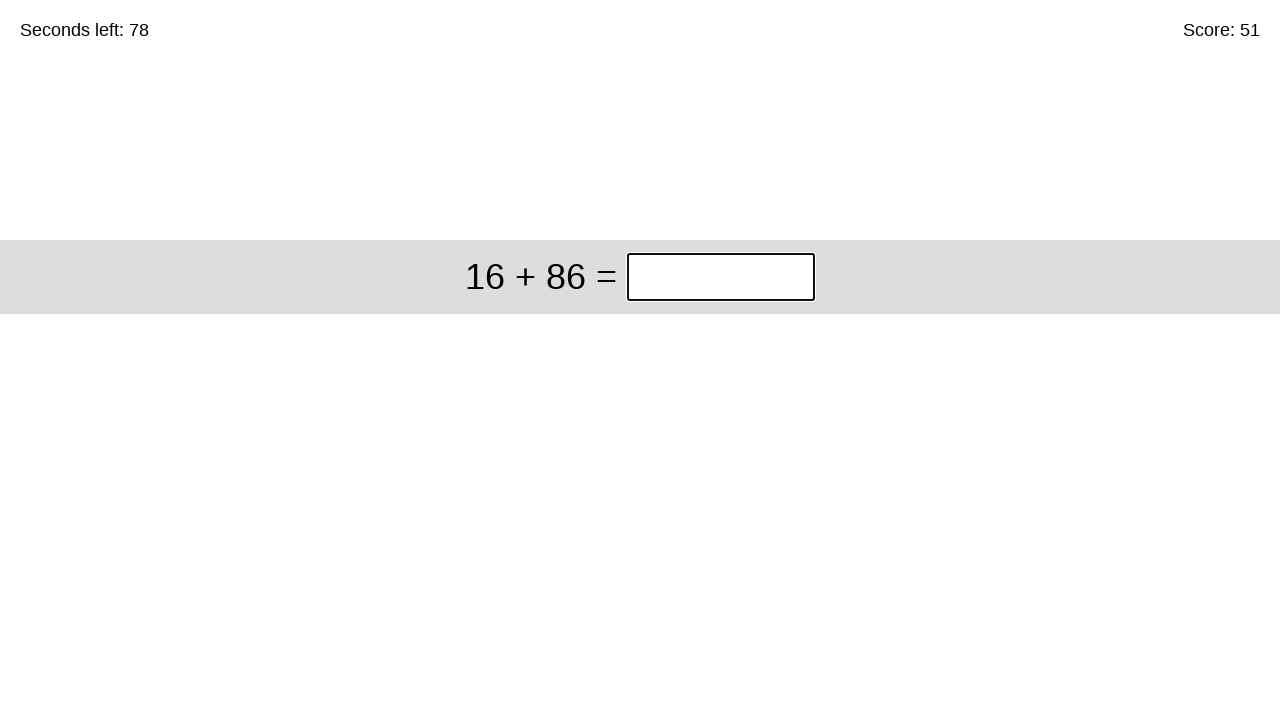

Question element is present and ready
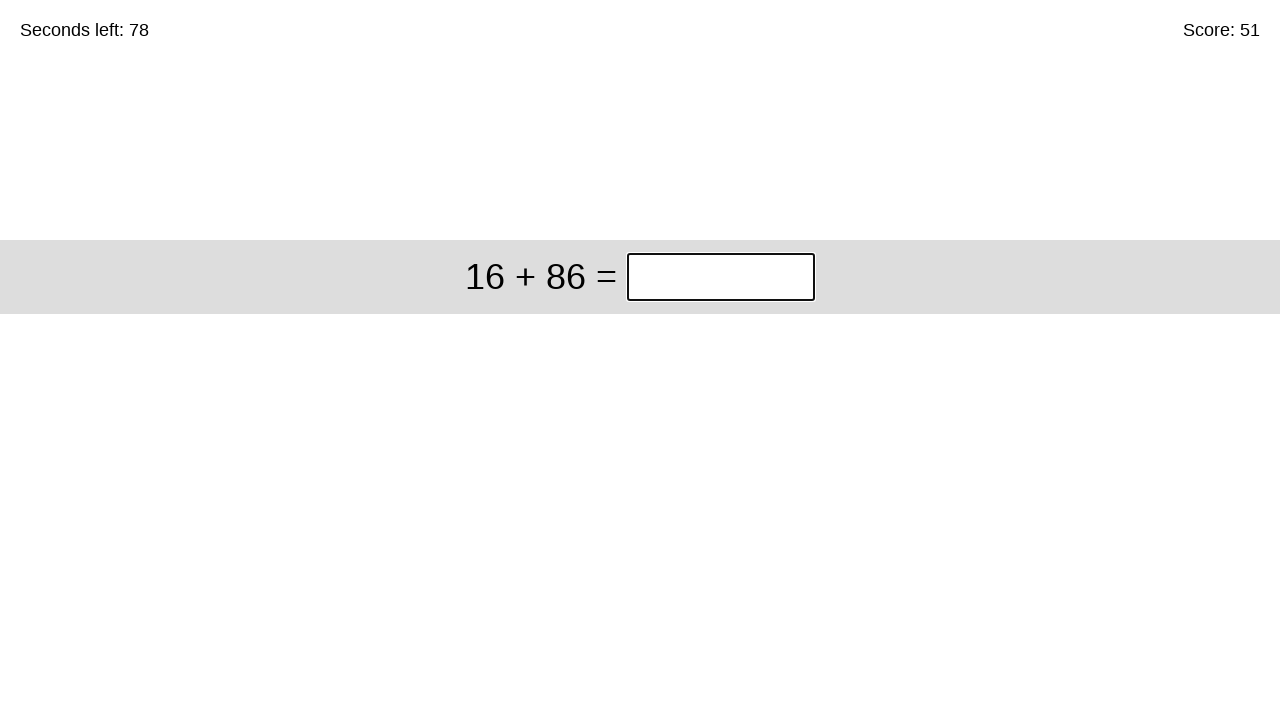

Retrieved question text: 16 + 86
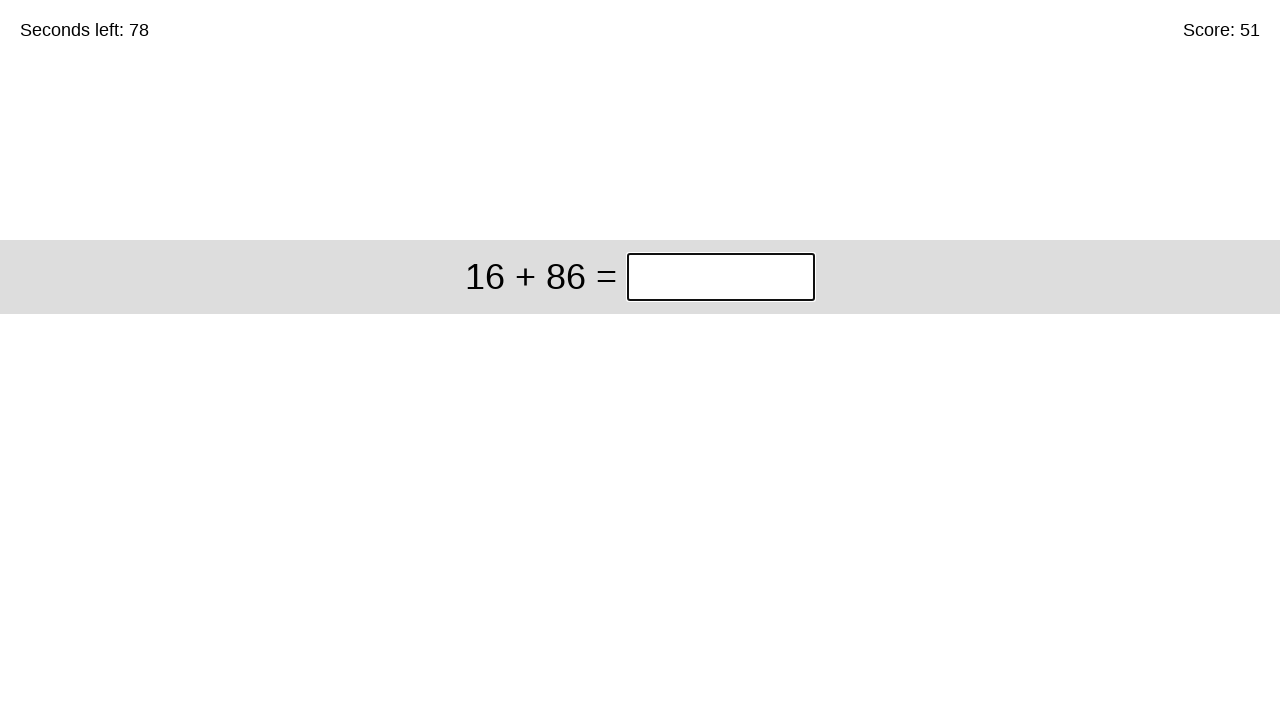

Removed spaces from question
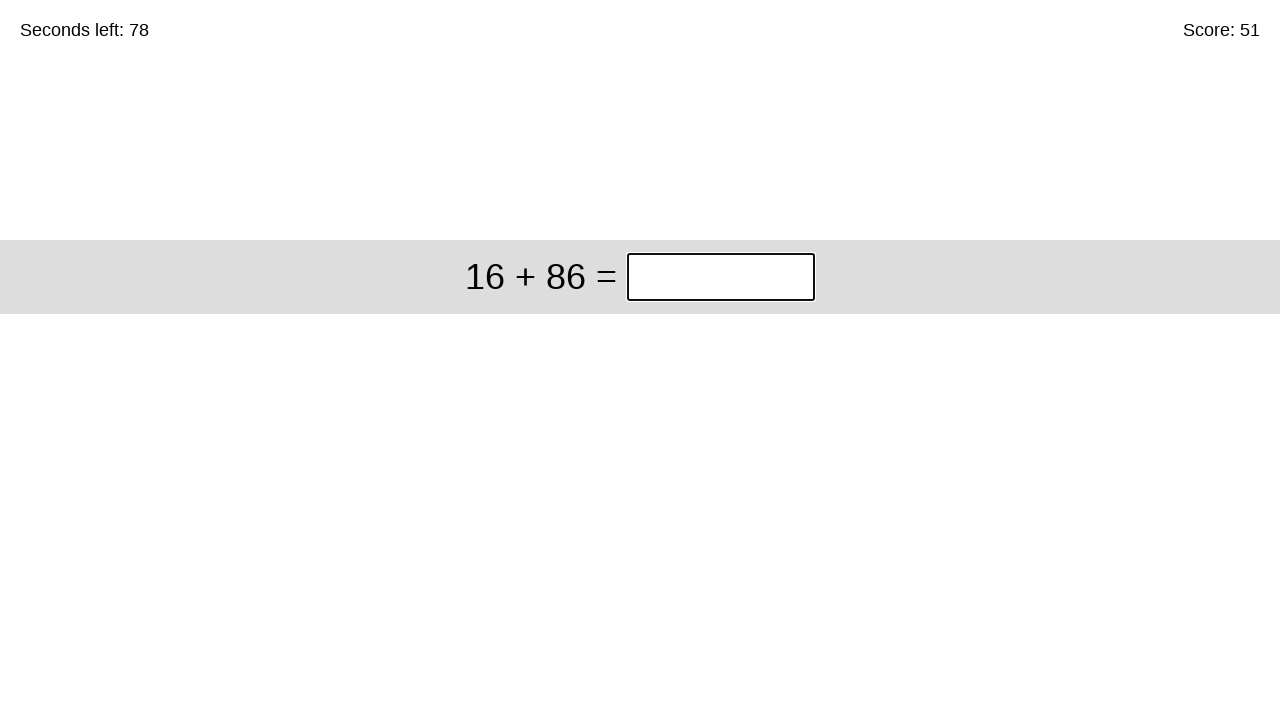

Calculated addition: 16 + 86 = 102
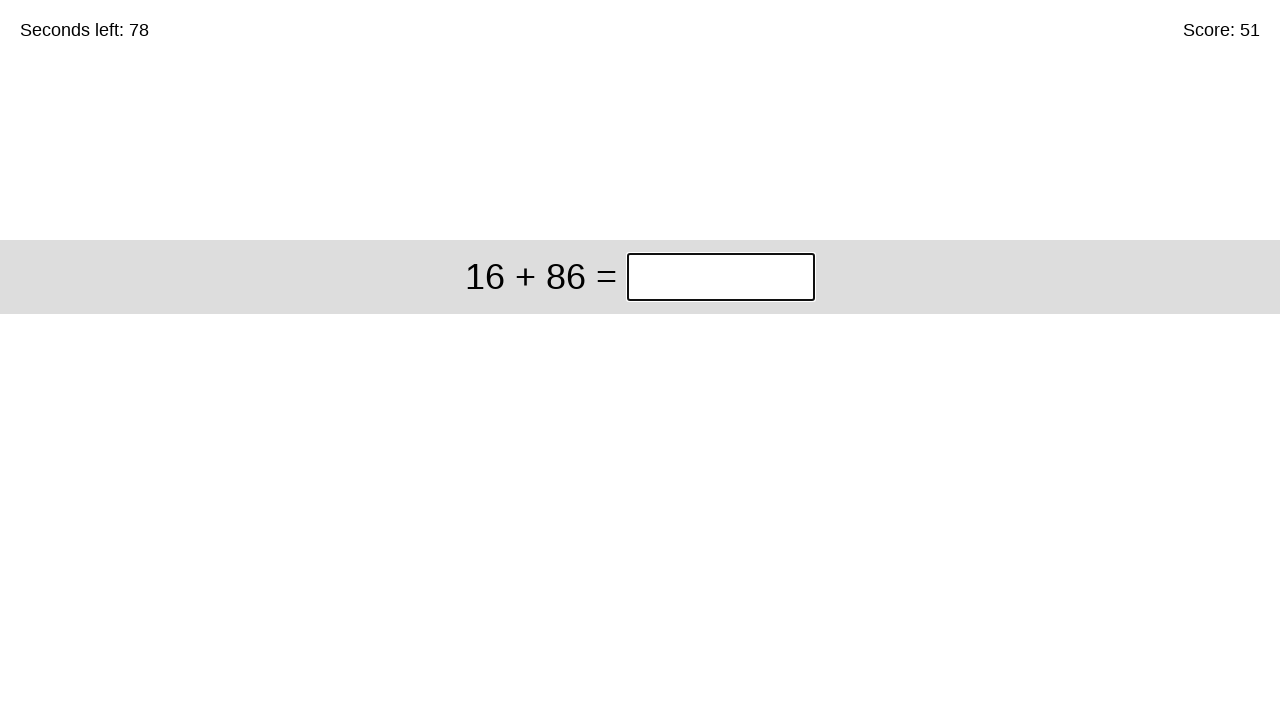

Filled input field with answer: 102 on xpath=/html/body/div/div/div[1]/input
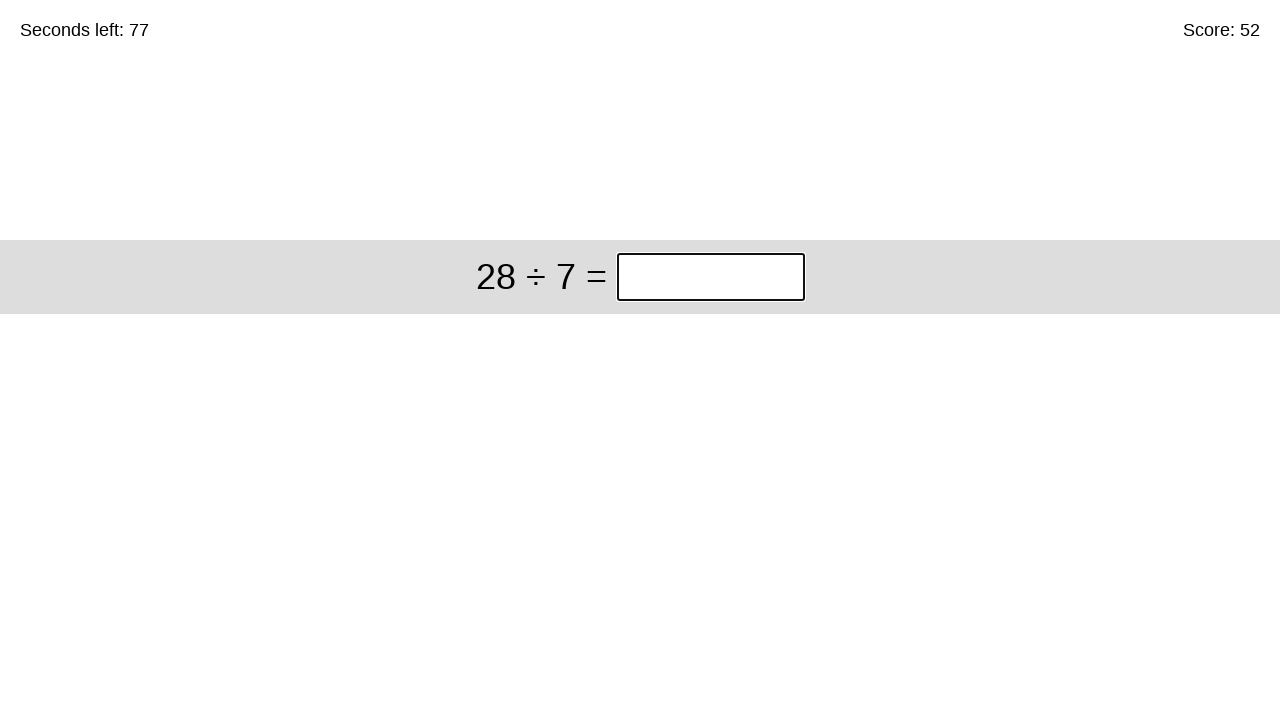

Waited 50ms for next question to load
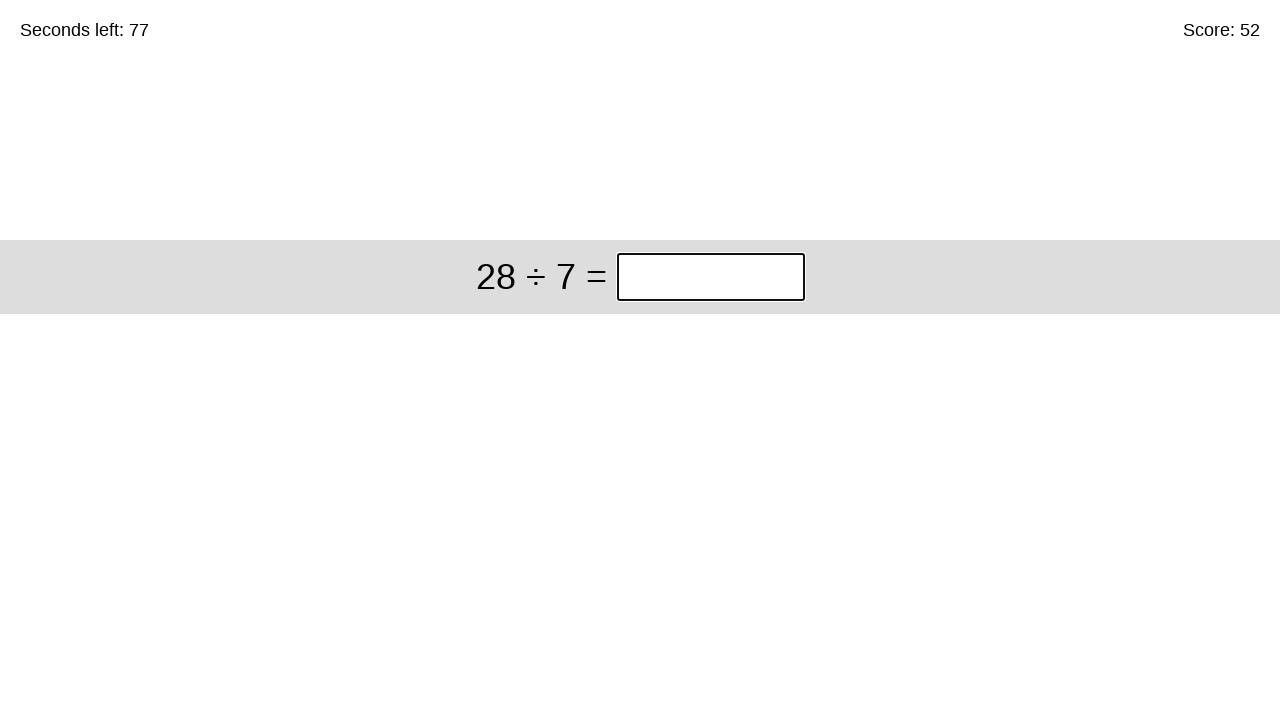

Question element is present and ready
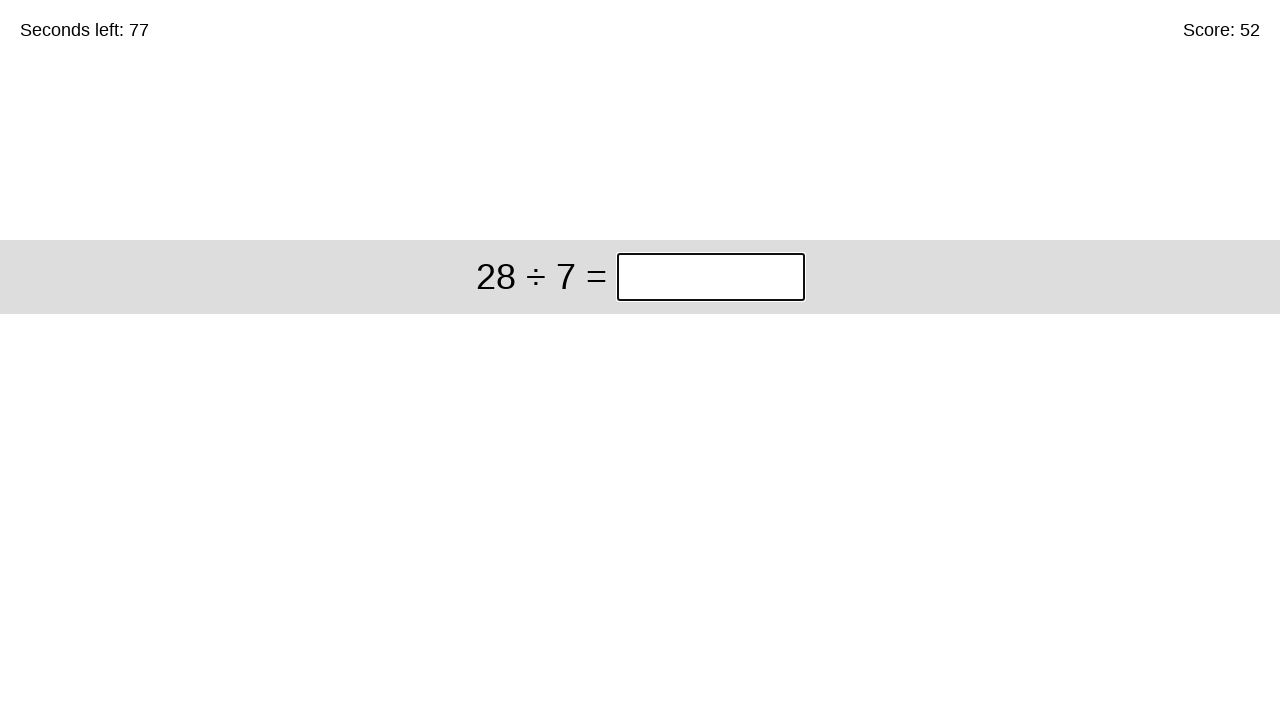

Retrieved question text: 28 ÷ 7
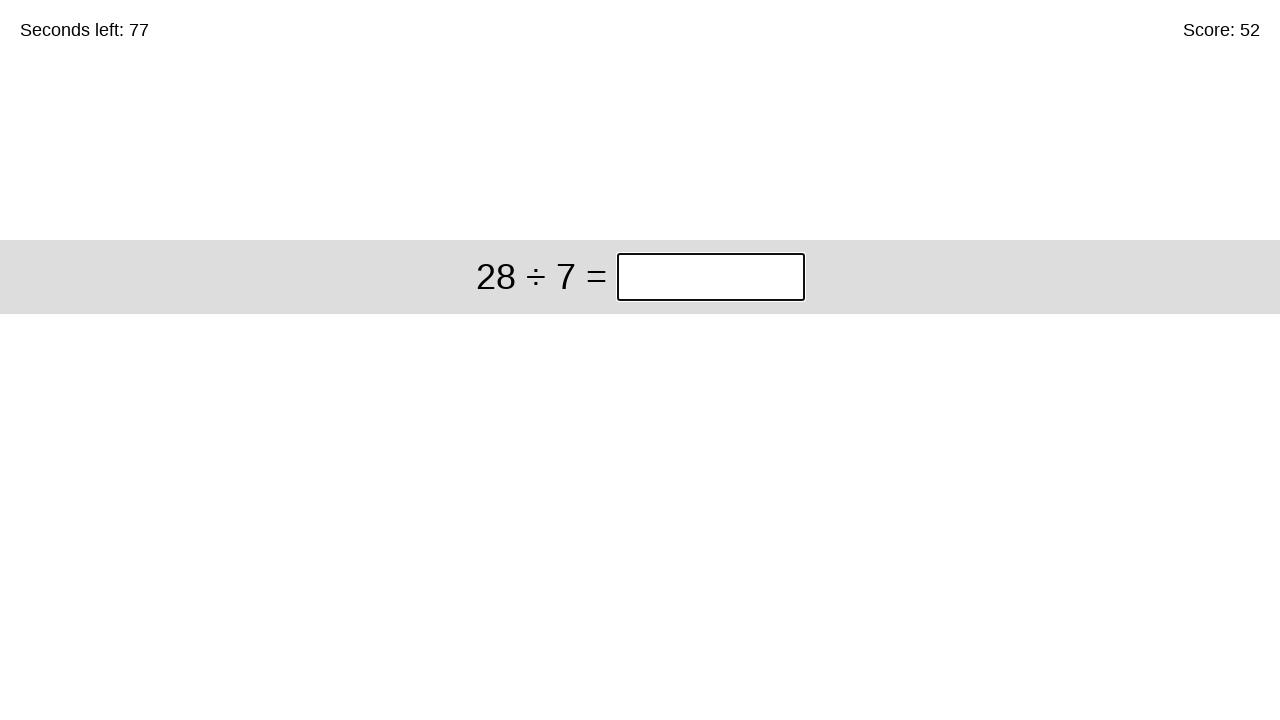

Removed spaces from question
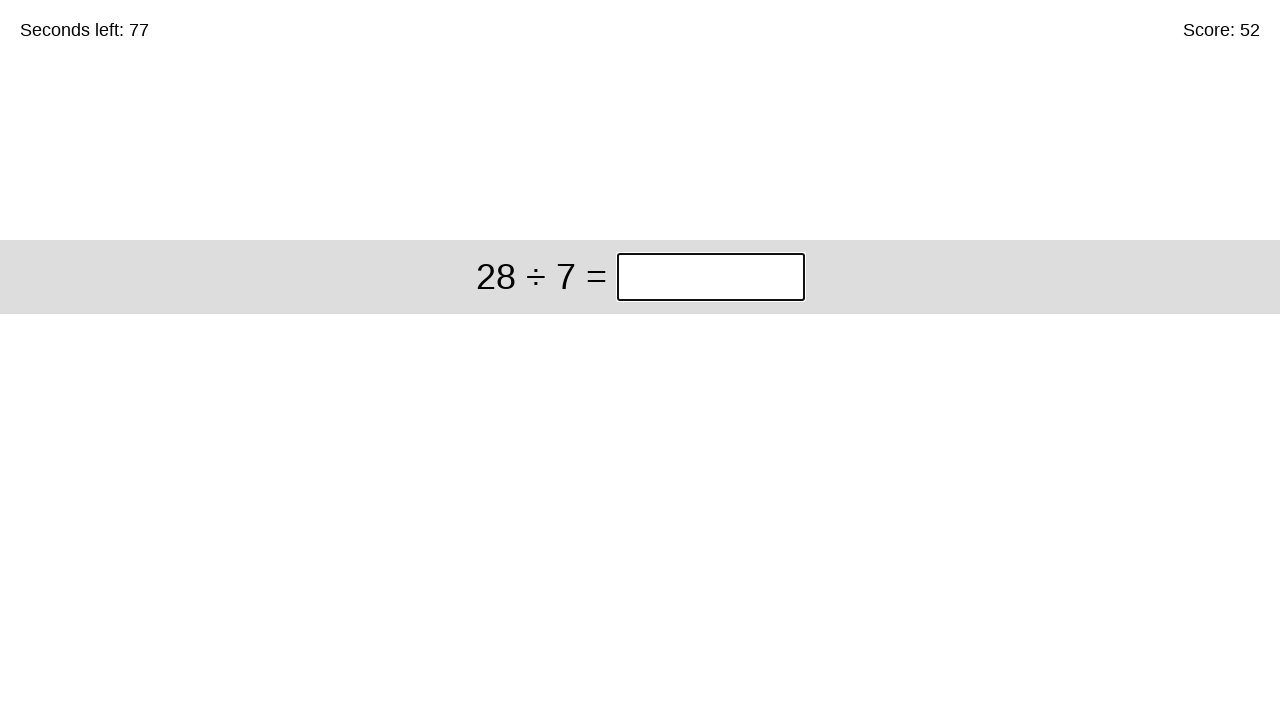

Calculated division: 28 ÷ 7 = 4
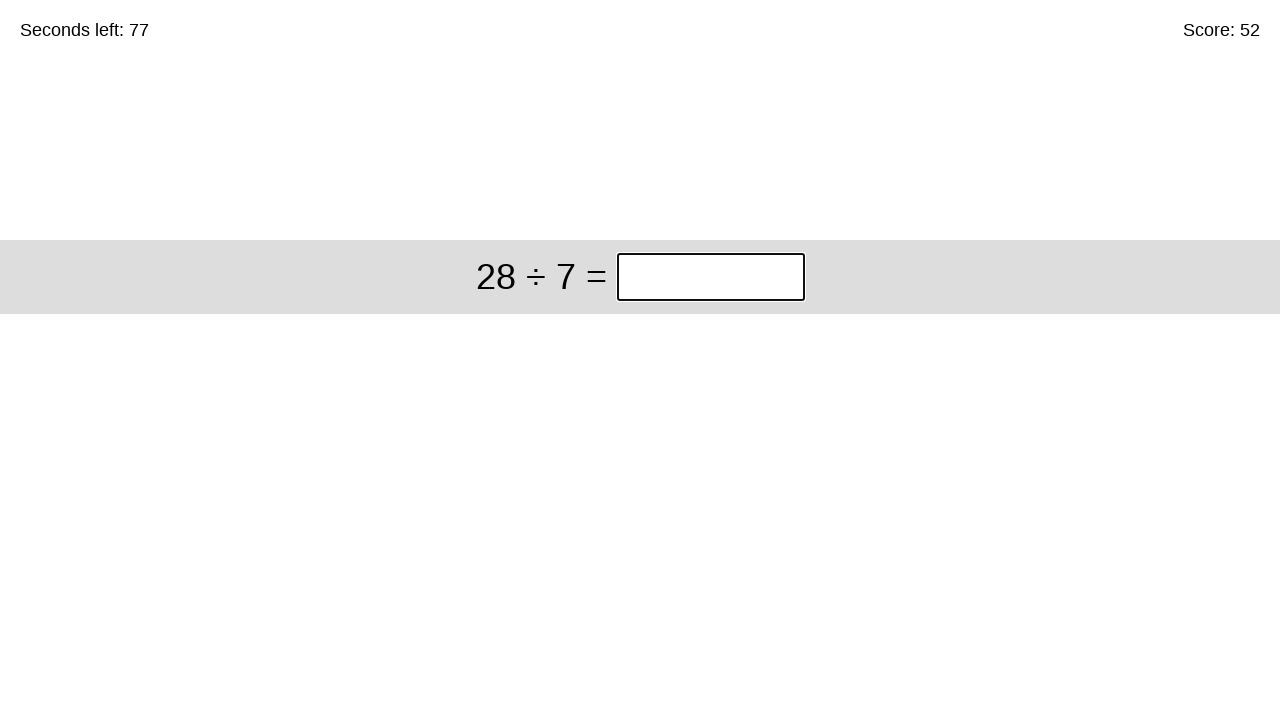

Filled input field with answer: 4 on xpath=/html/body/div/div/div[1]/input
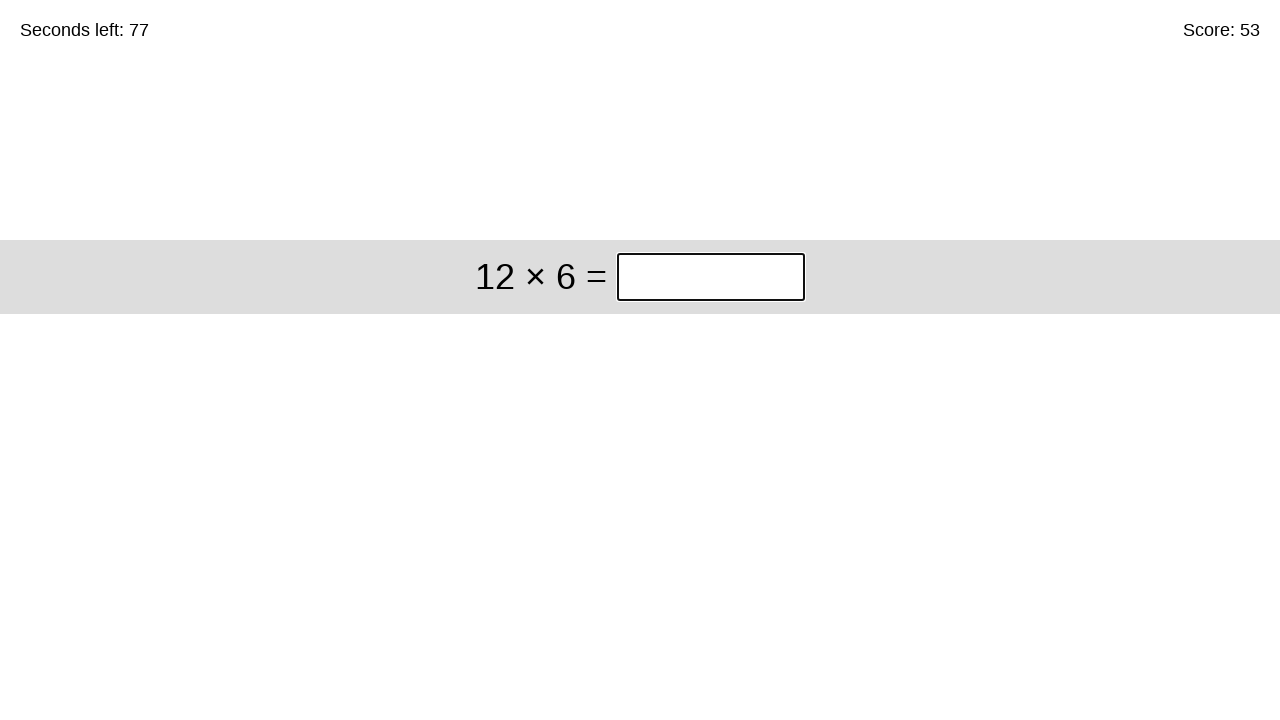

Waited 50ms for next question to load
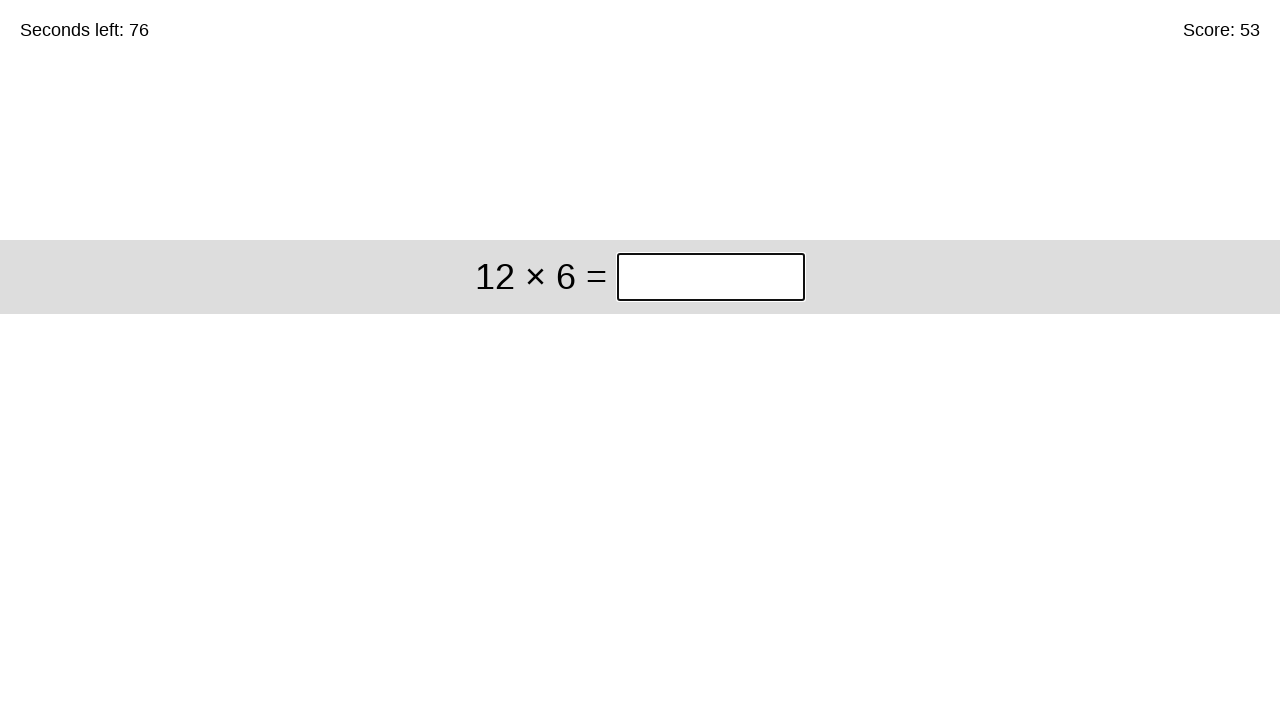

Question element is present and ready
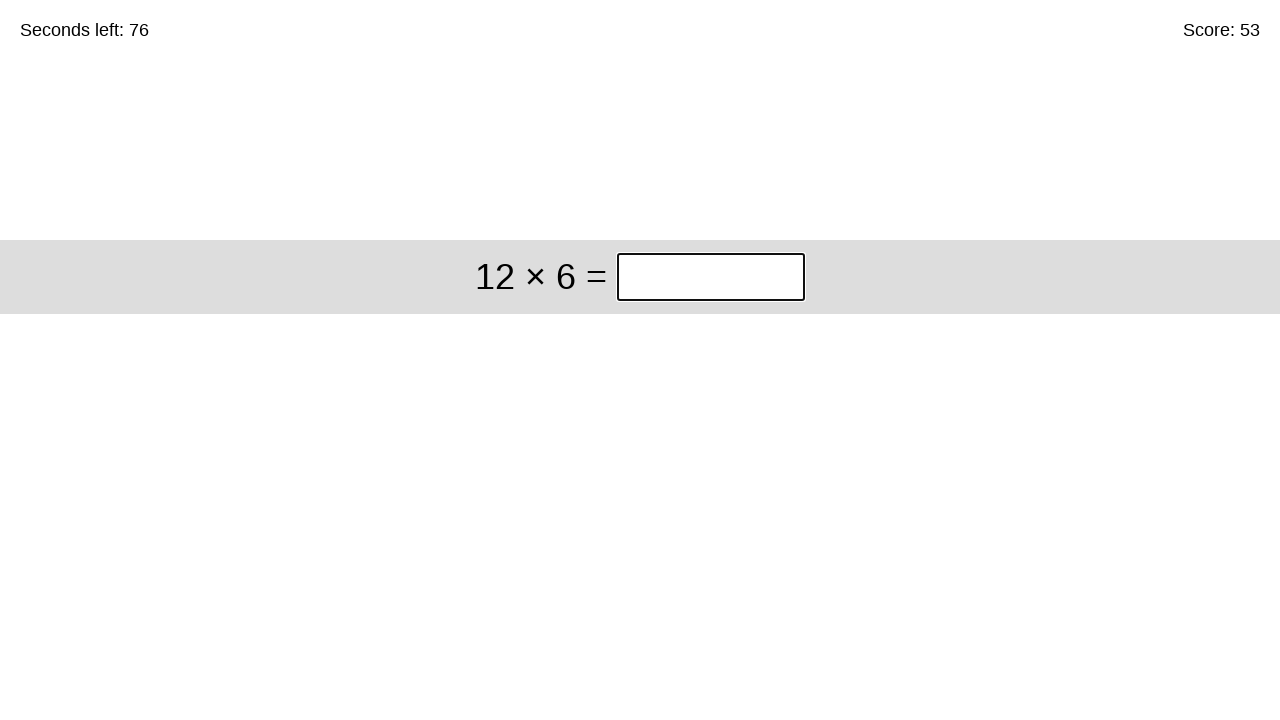

Retrieved question text: 12 × 6
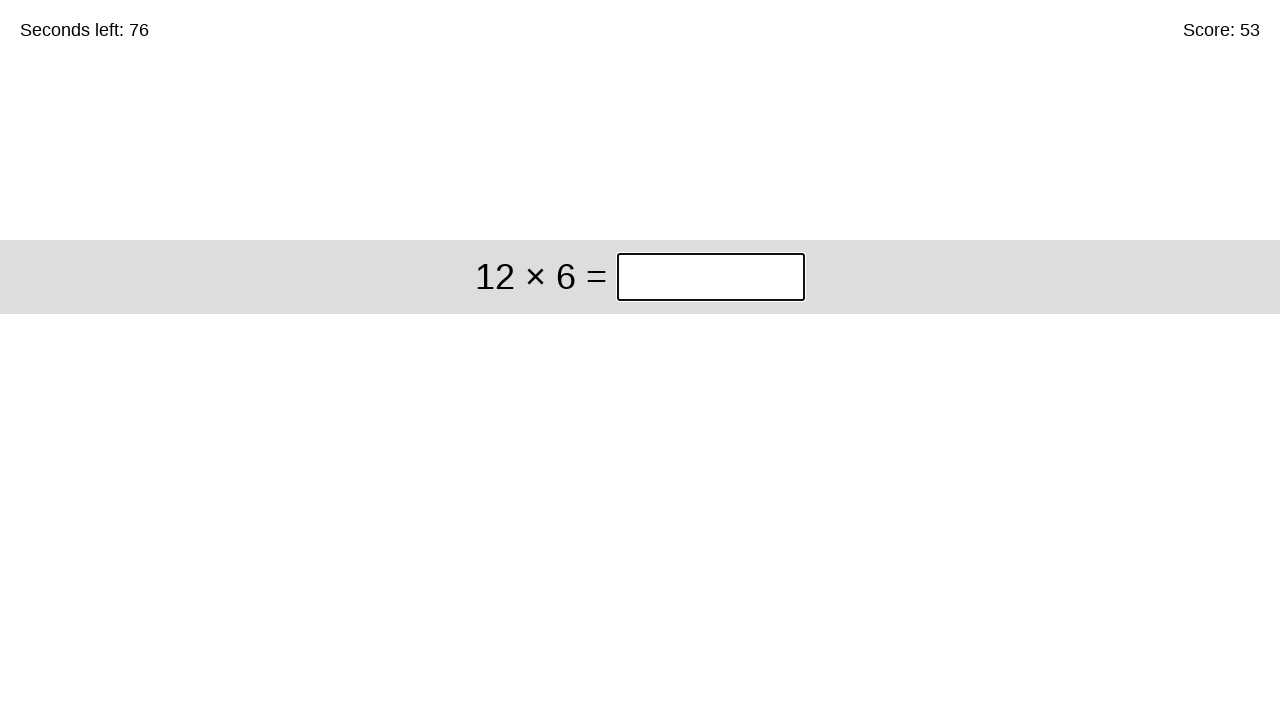

Removed spaces from question
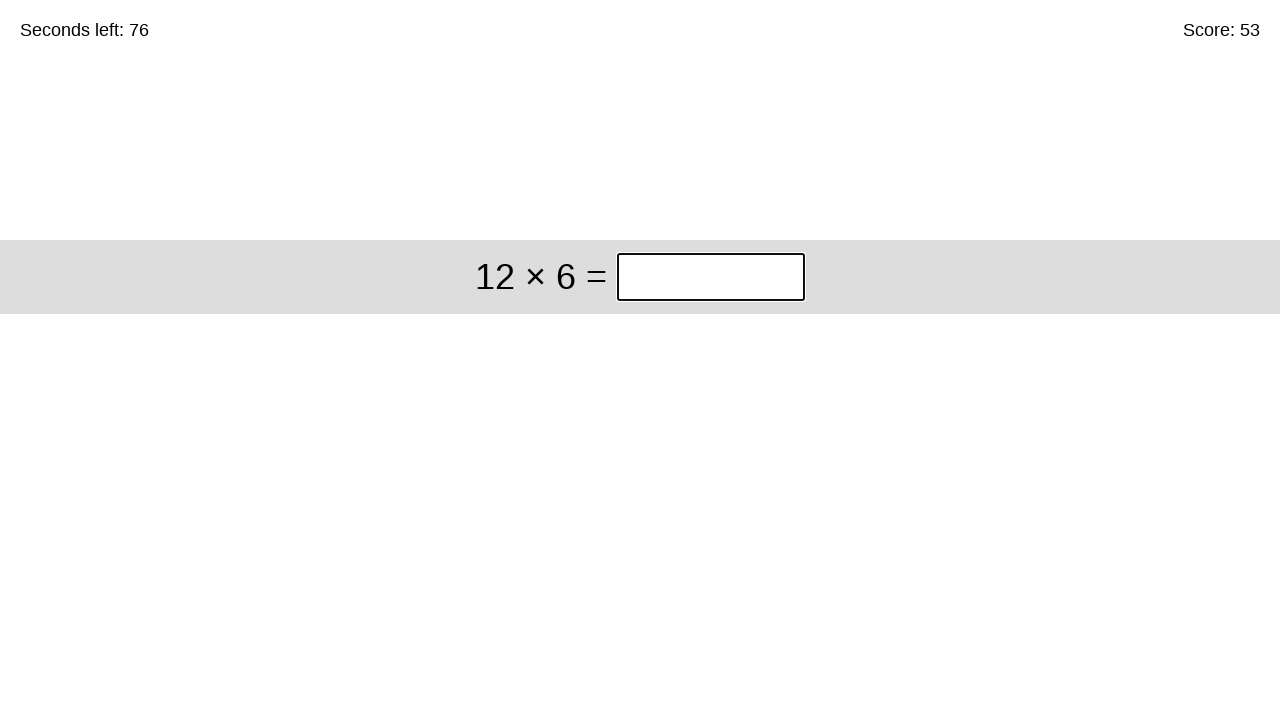

Calculated multiplication: 12 × 6 = 72
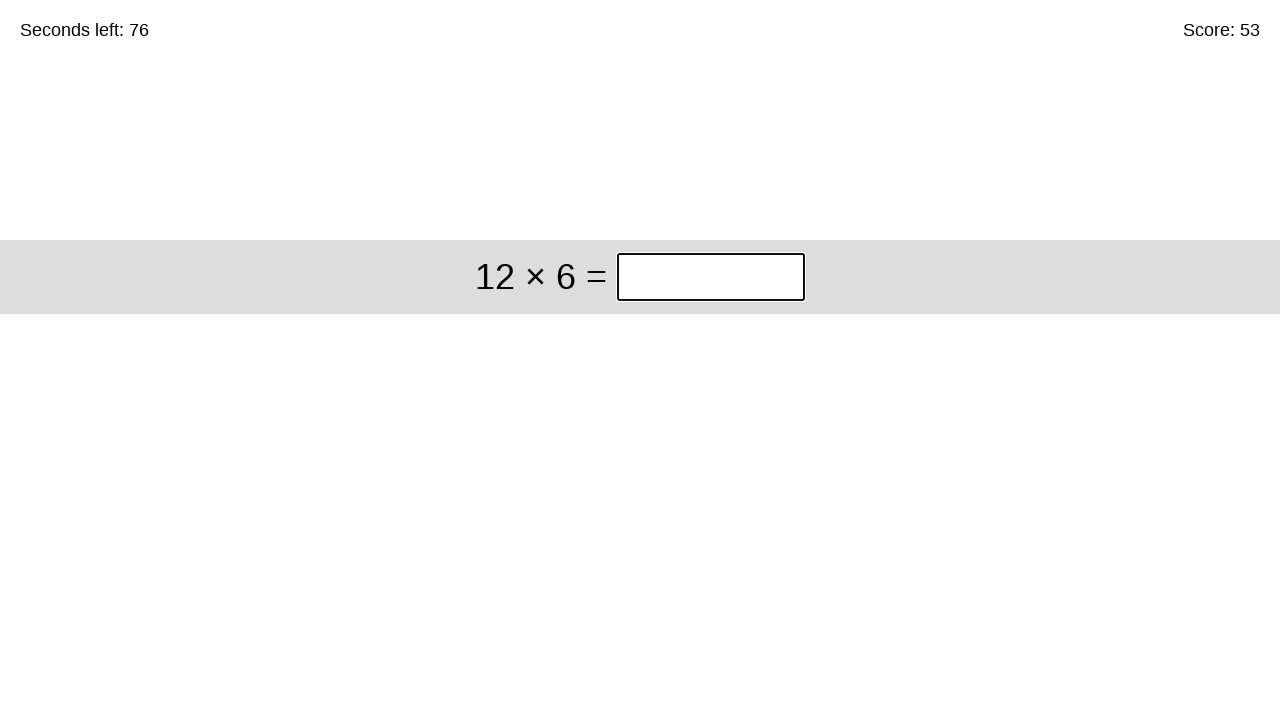

Filled input field with answer: 72 on xpath=/html/body/div/div/div[1]/input
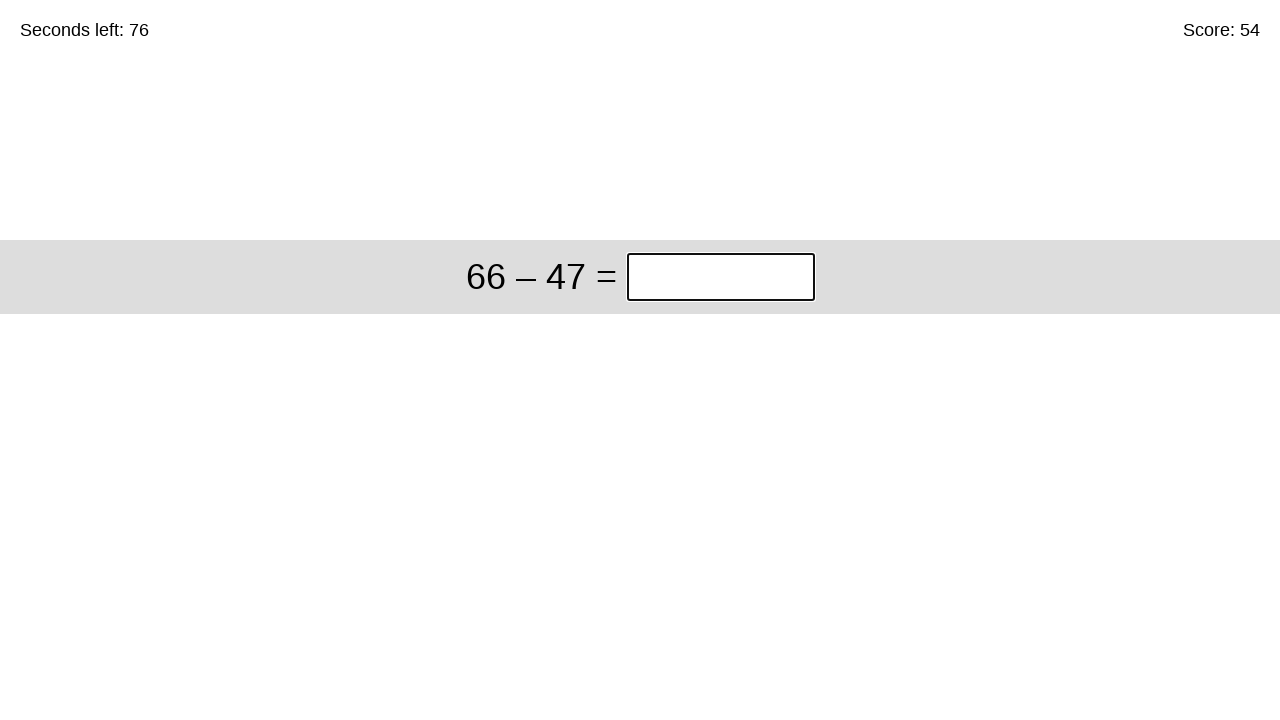

Waited 50ms for next question to load
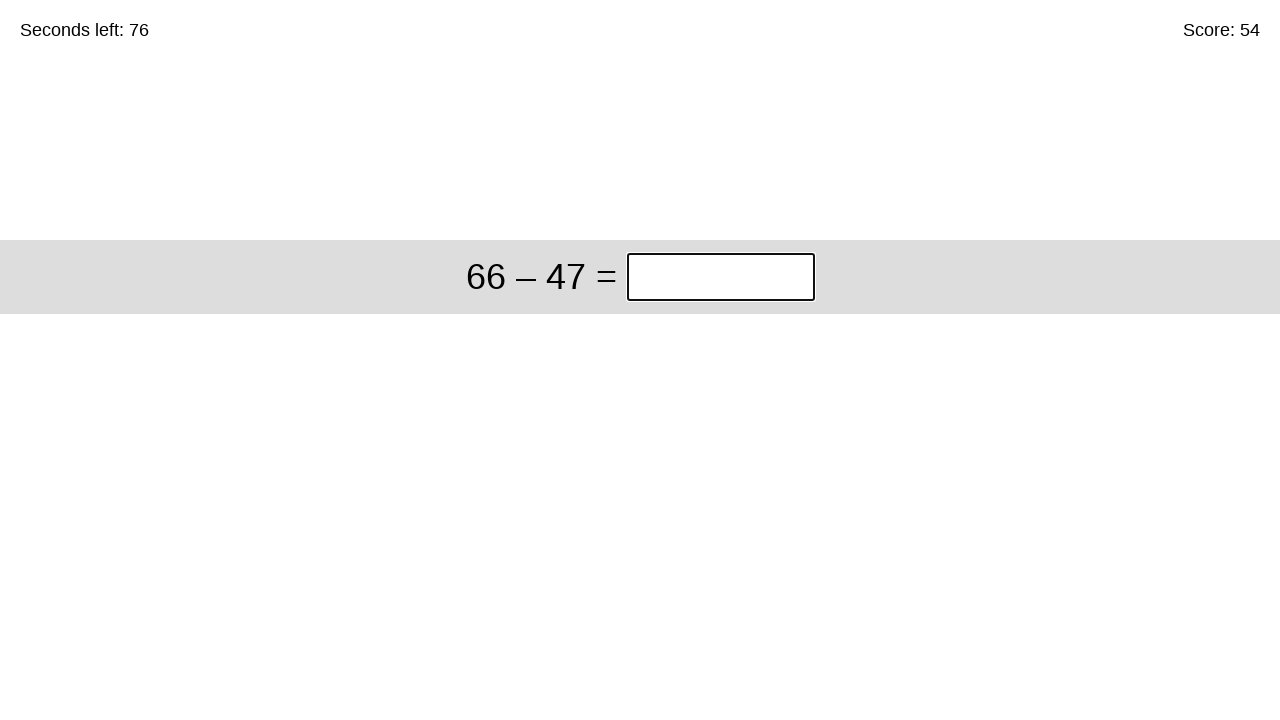

Question element is present and ready
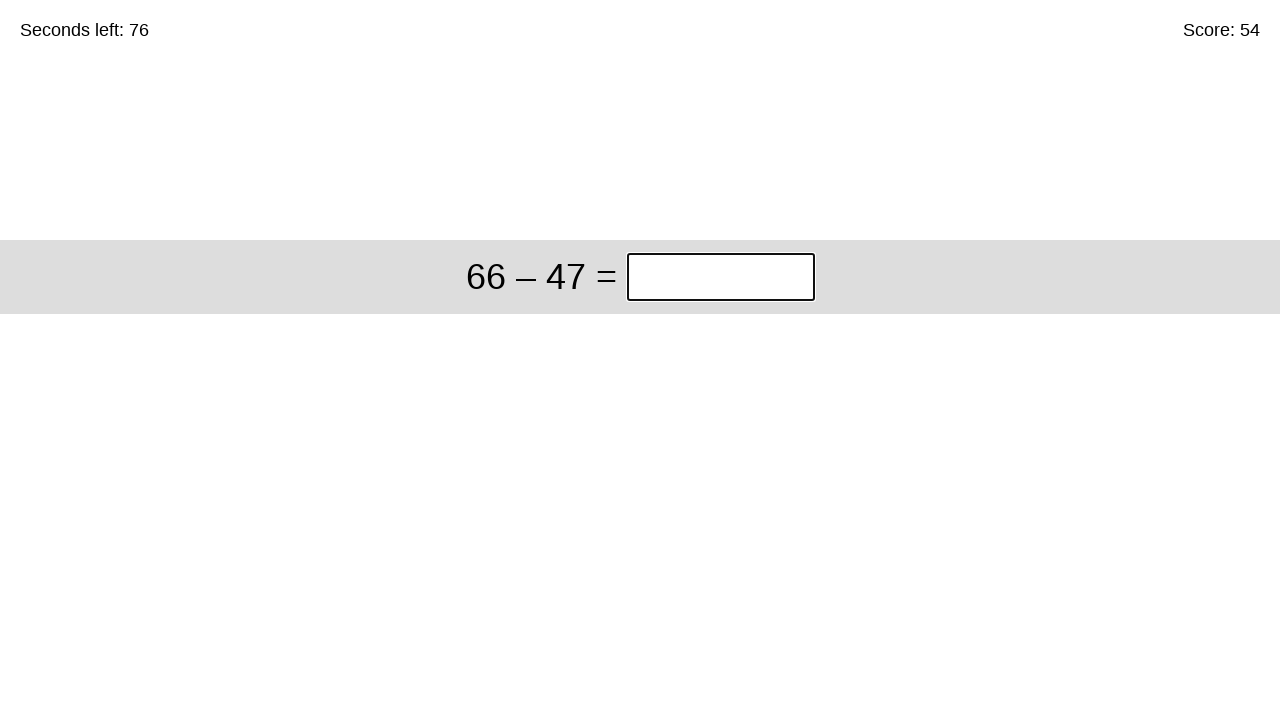

Retrieved question text: 66 – 47
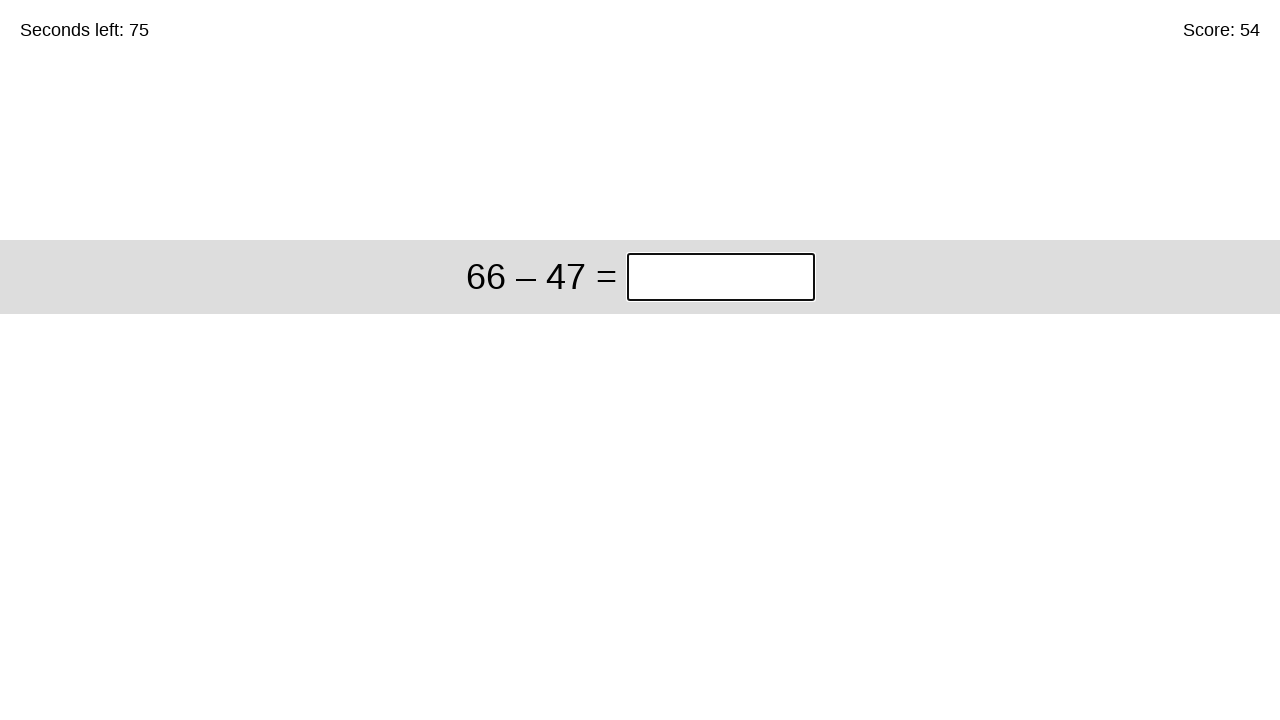

Removed spaces from question
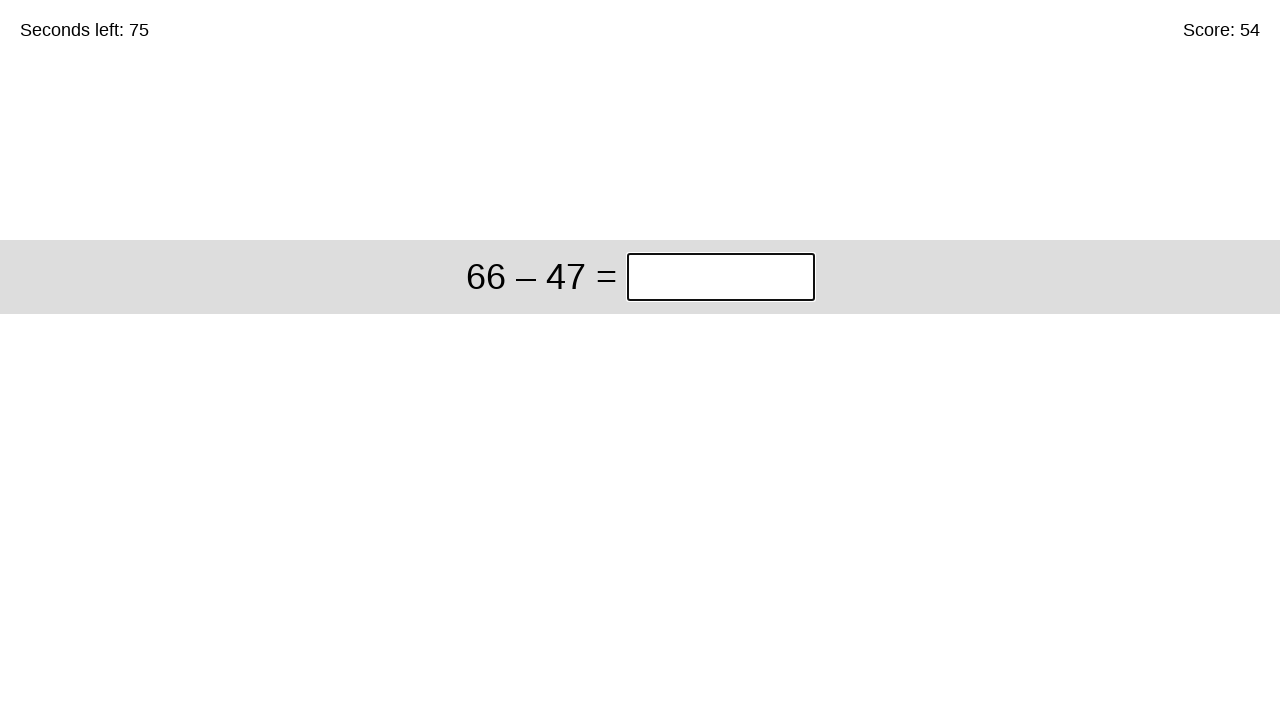

Calculated subtraction: 66 – 47 = 19
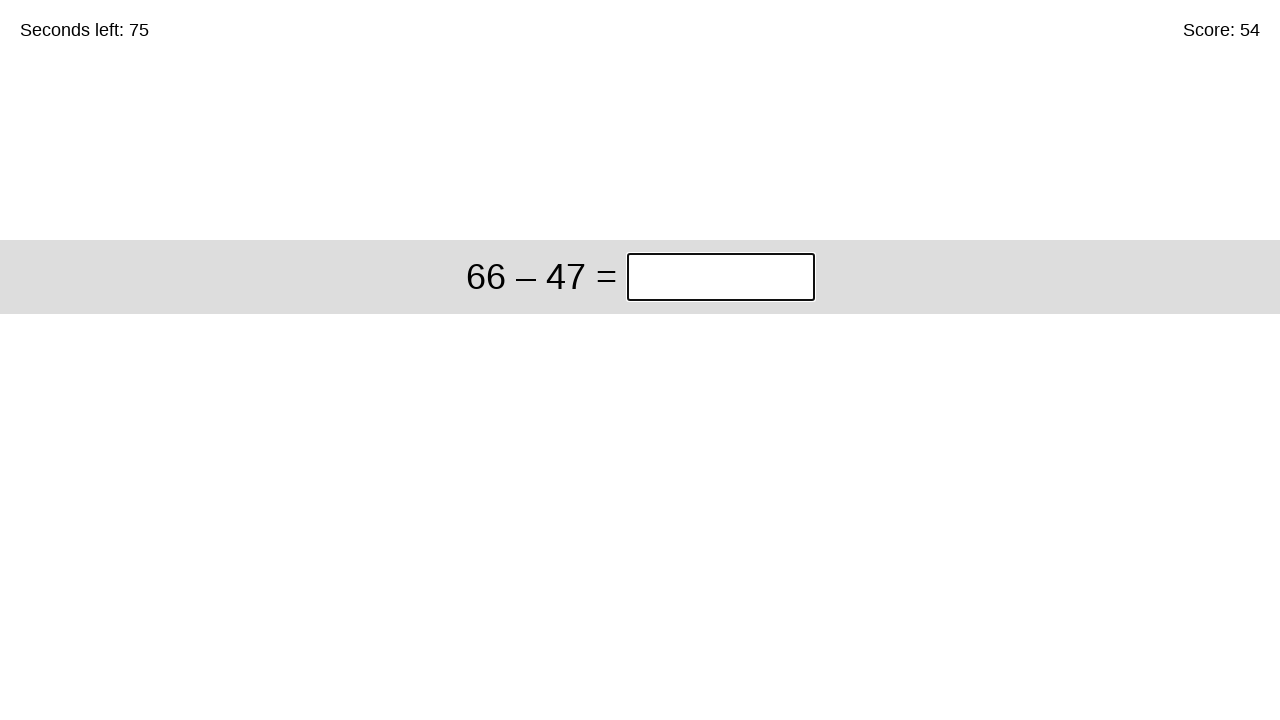

Filled input field with answer: 19 on xpath=/html/body/div/div/div[1]/input
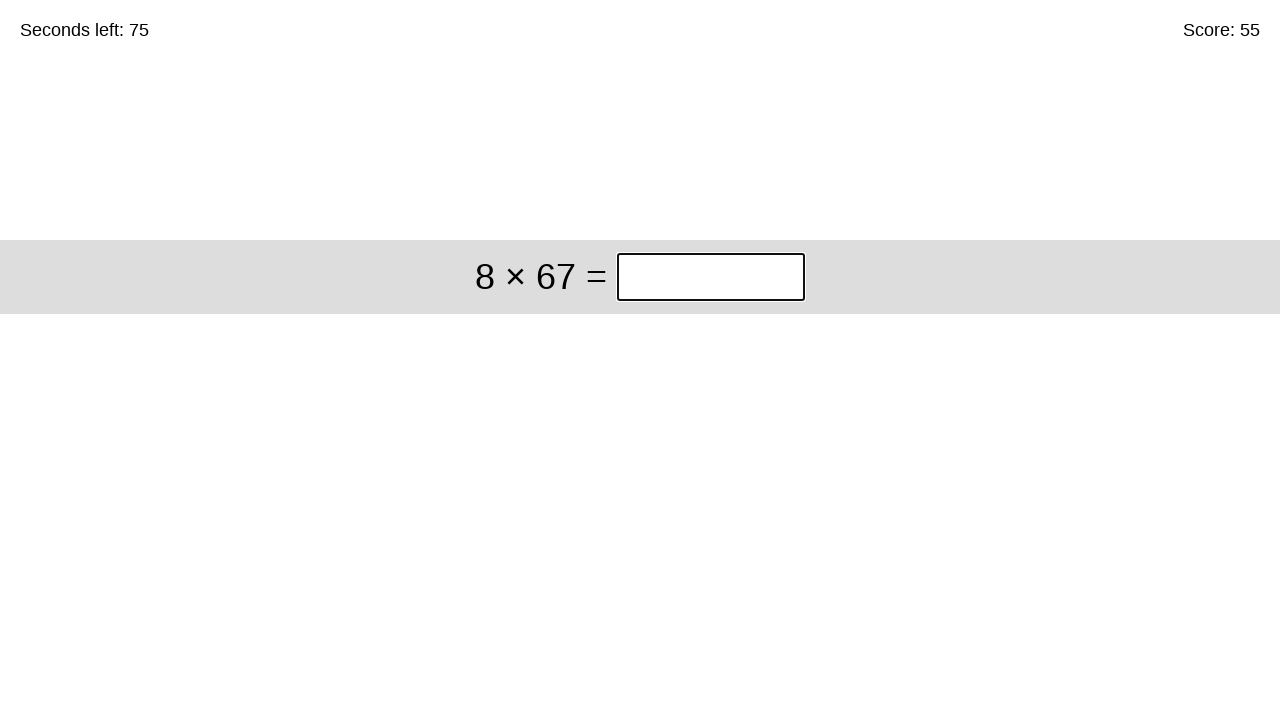

Waited 50ms for next question to load
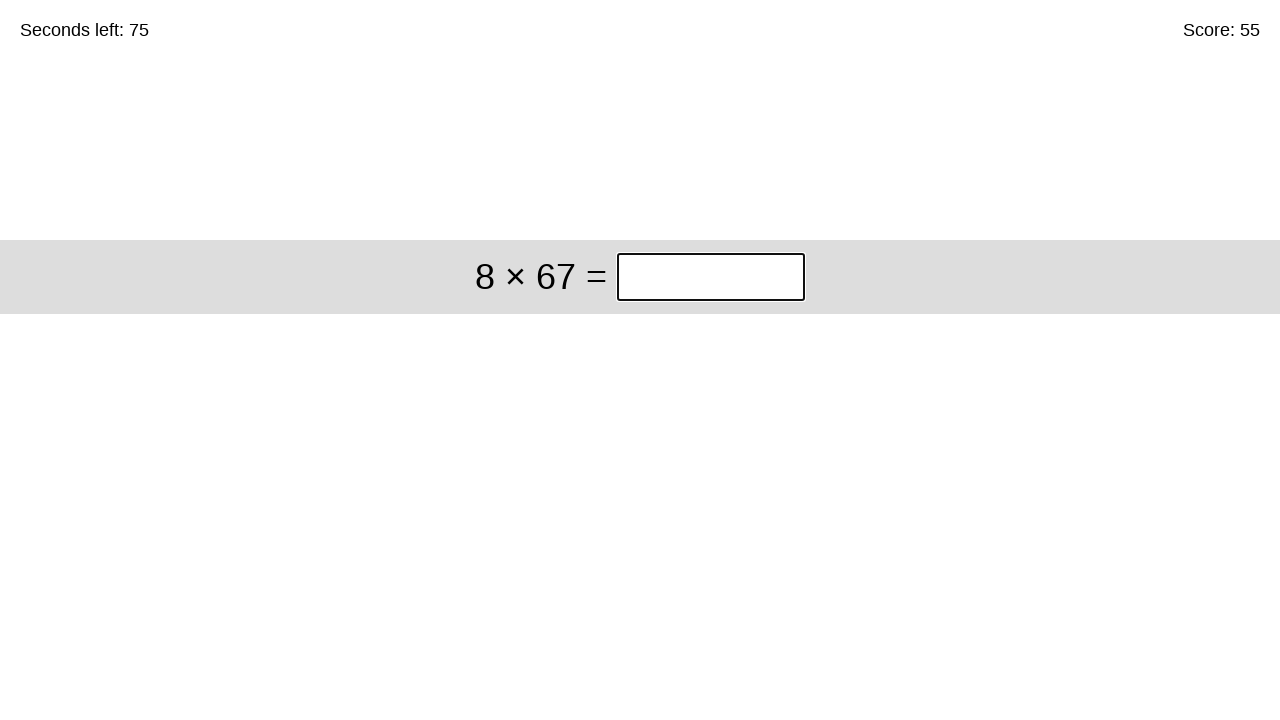

Question element is present and ready
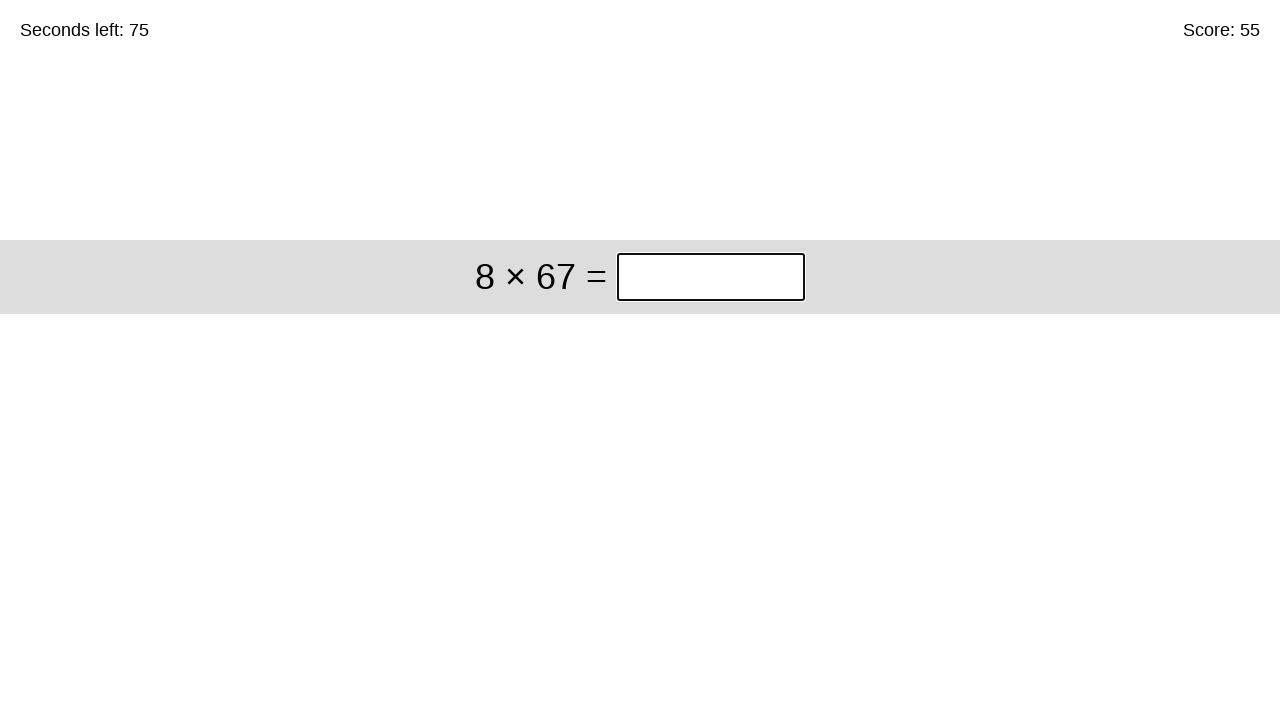

Retrieved question text: 8 × 67
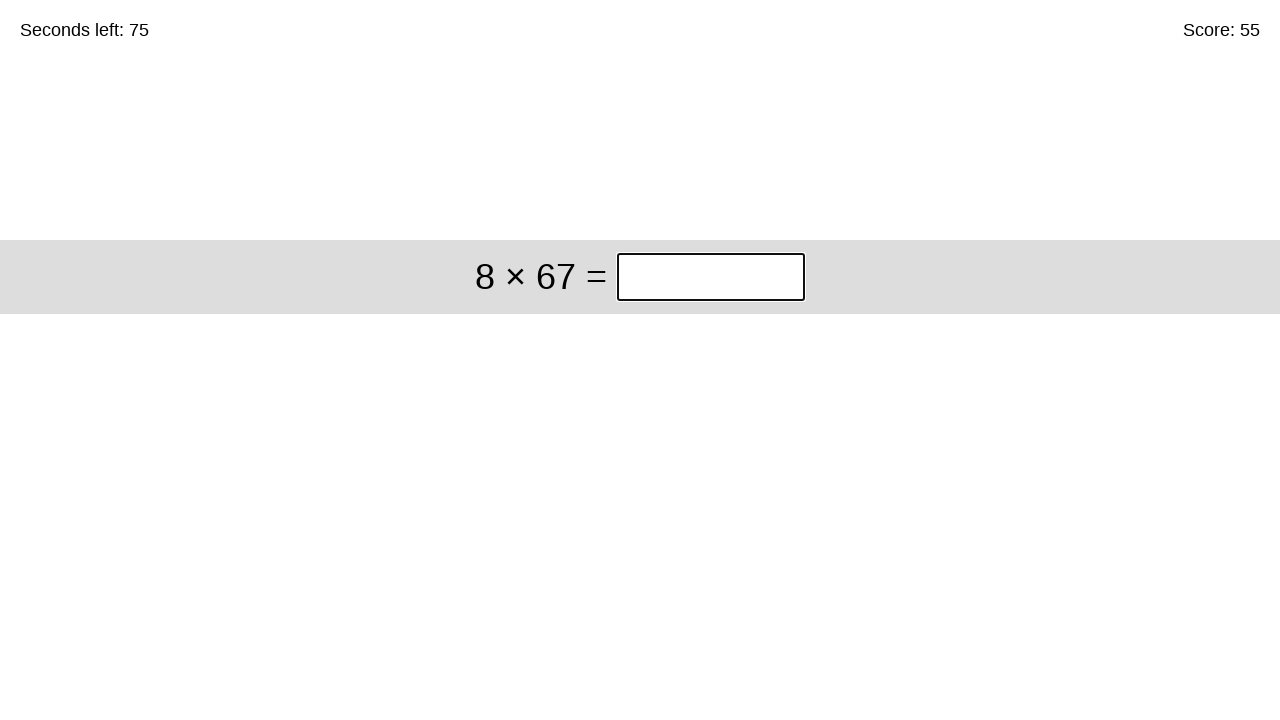

Removed spaces from question
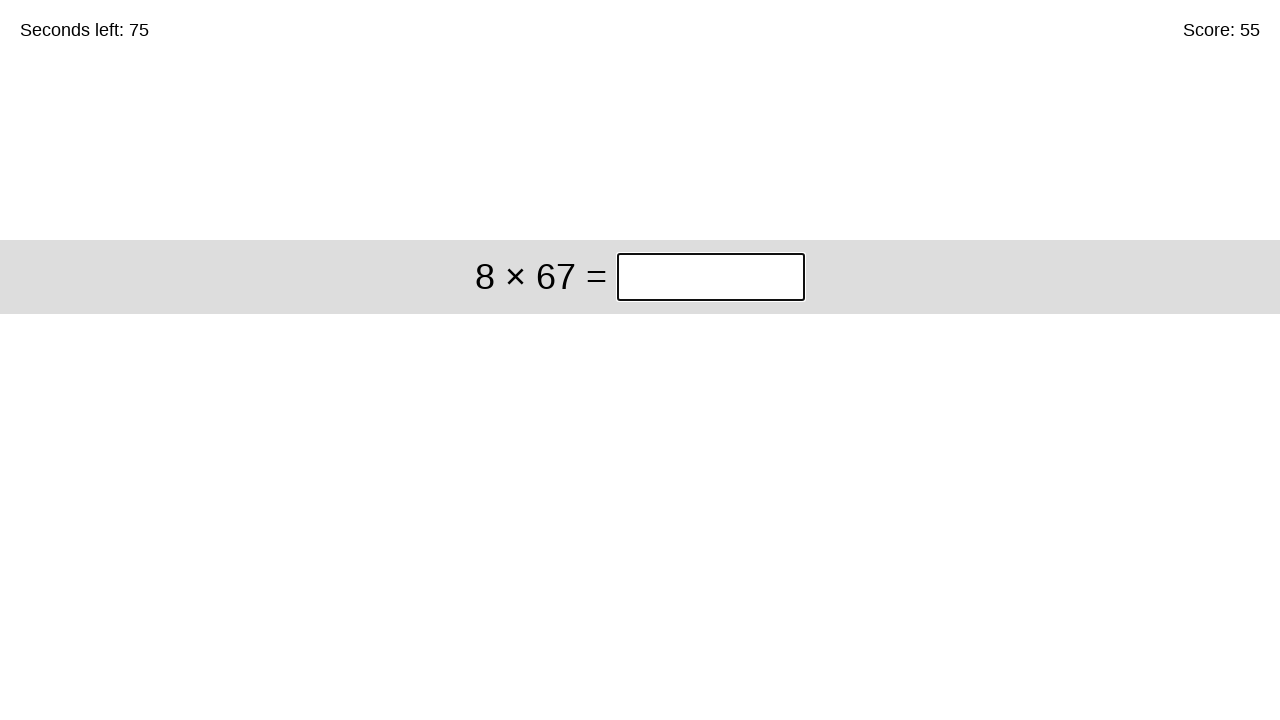

Calculated multiplication: 8 × 67 = 536
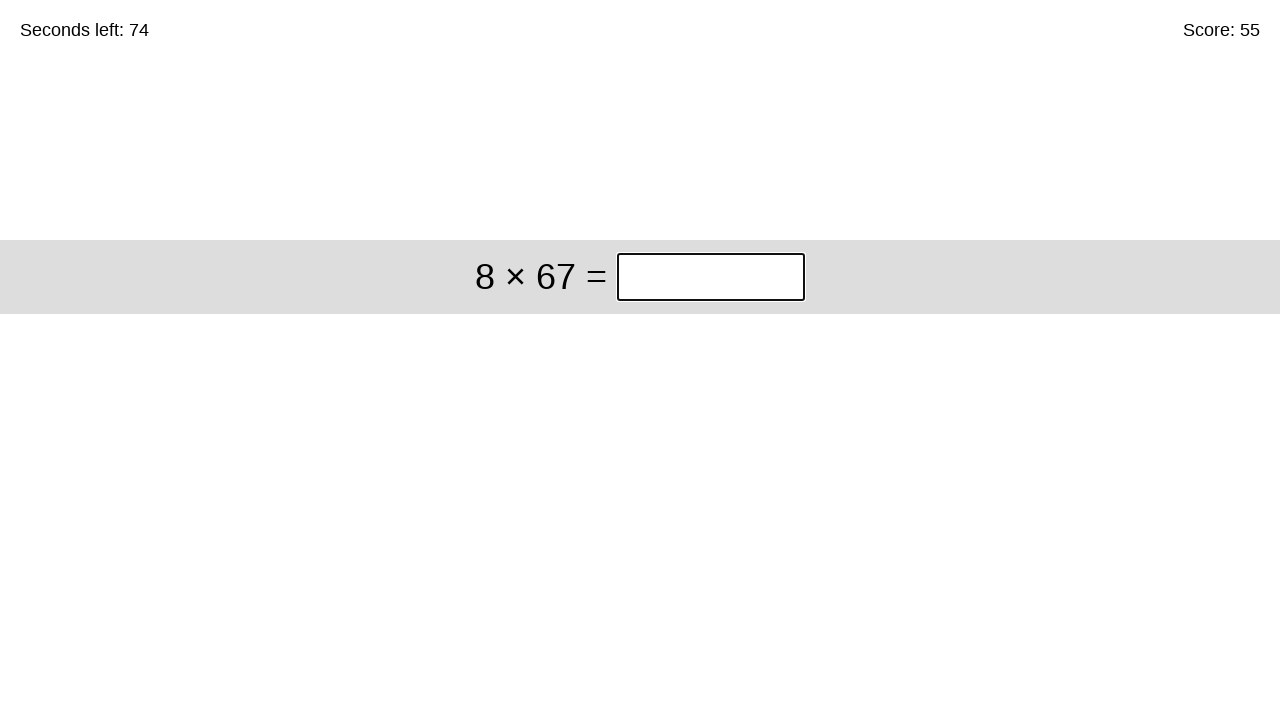

Filled input field with answer: 536 on xpath=/html/body/div/div/div[1]/input
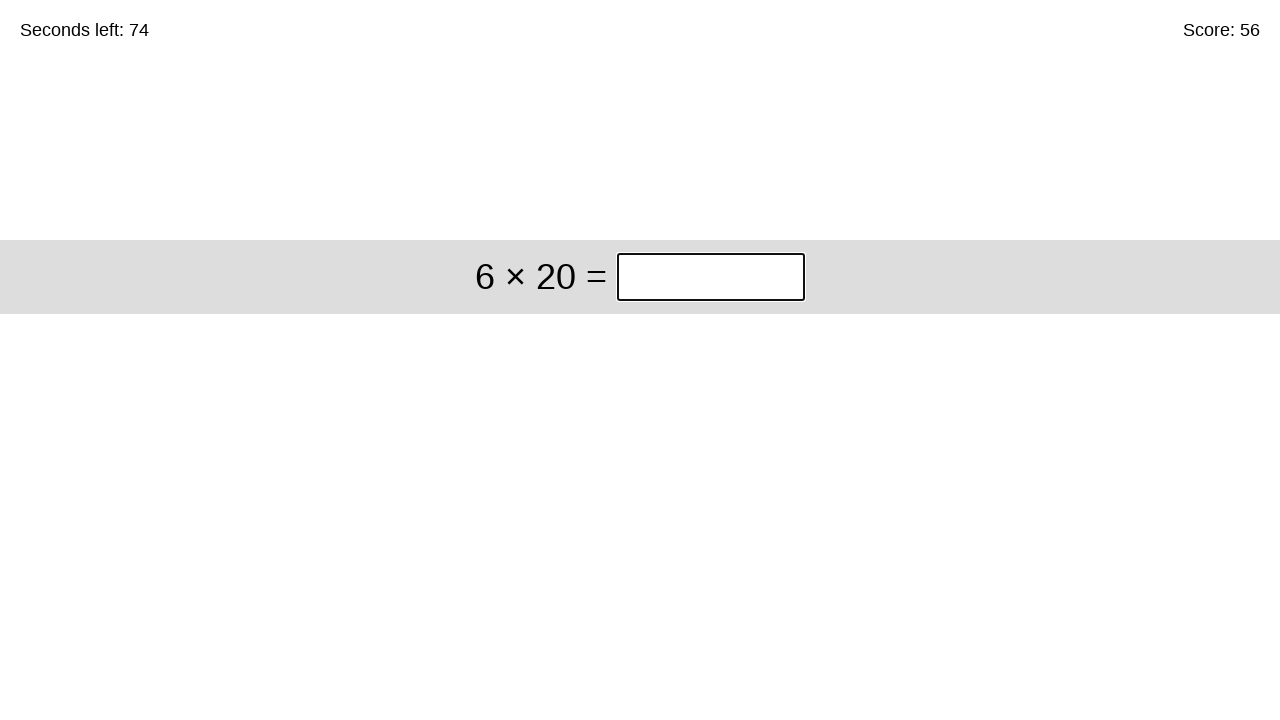

Waited 50ms for next question to load
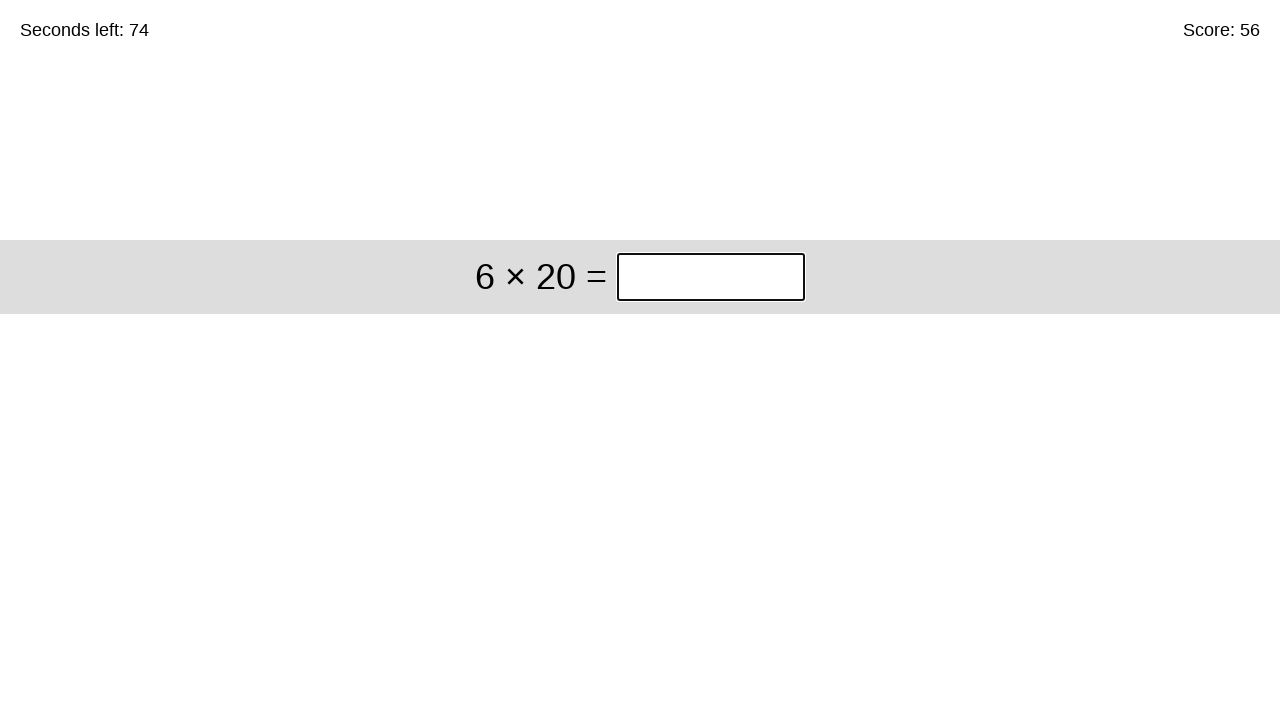

Question element is present and ready
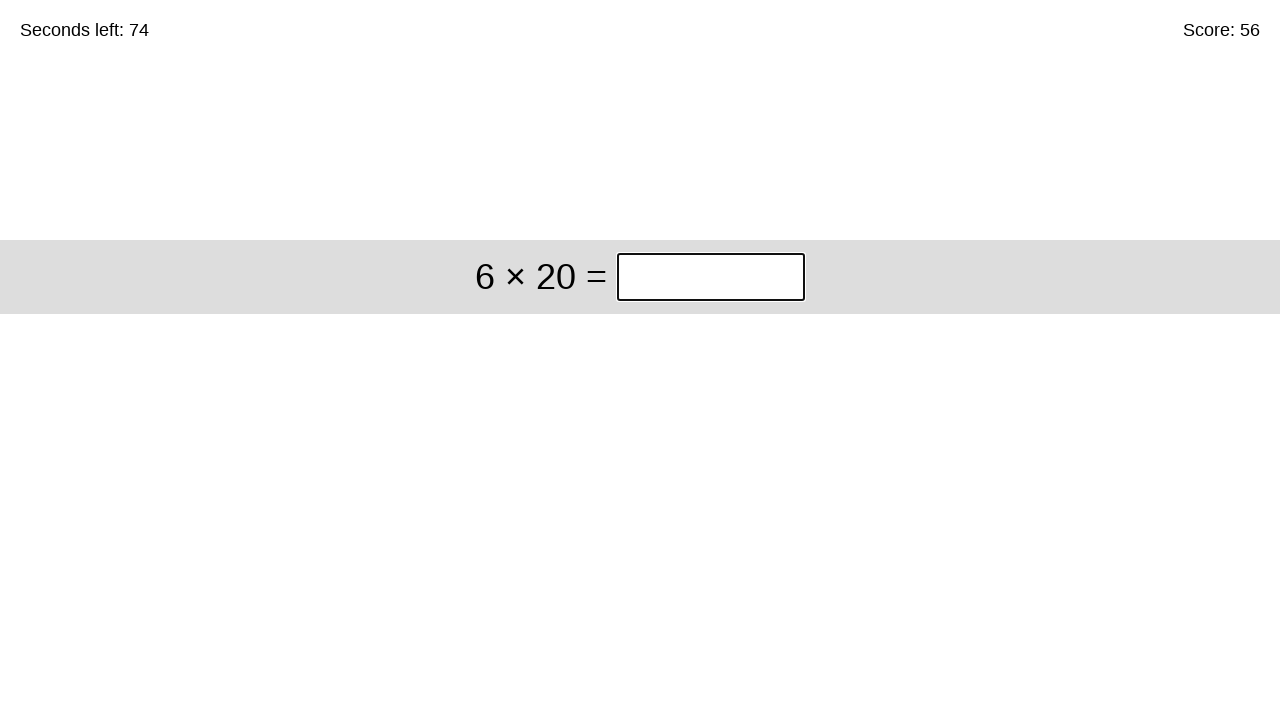

Retrieved question text: 6 × 20
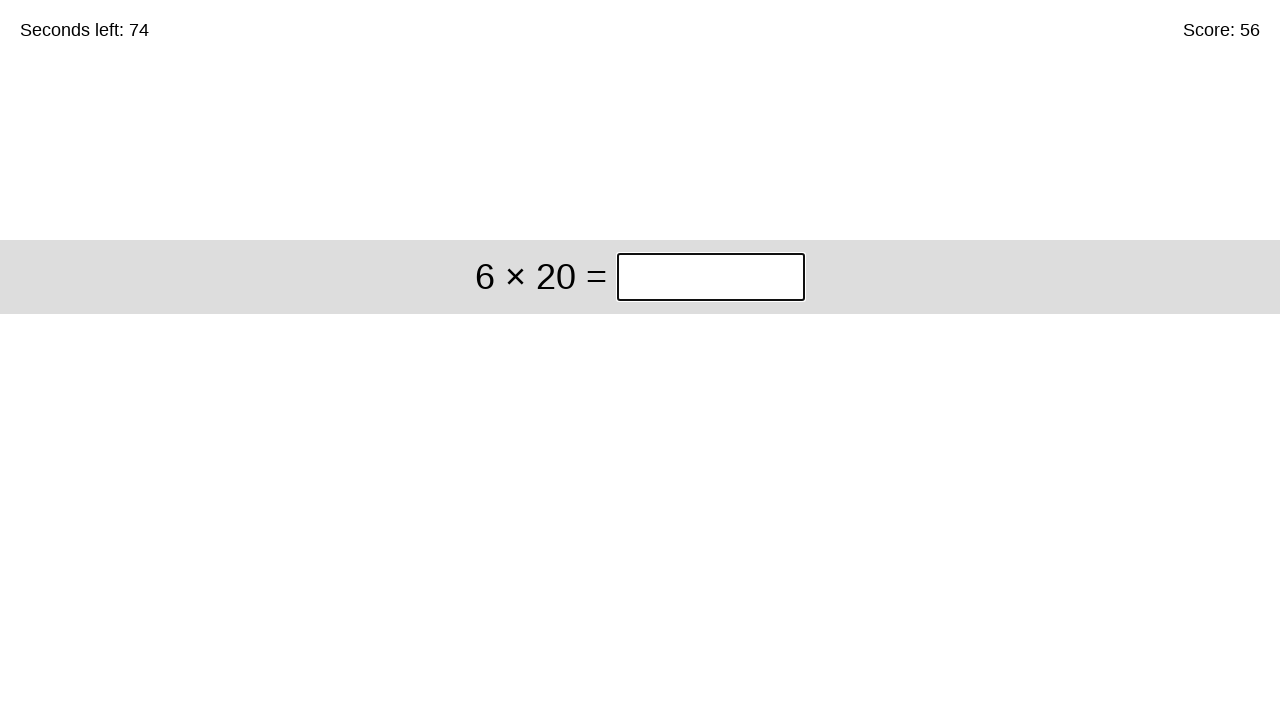

Removed spaces from question
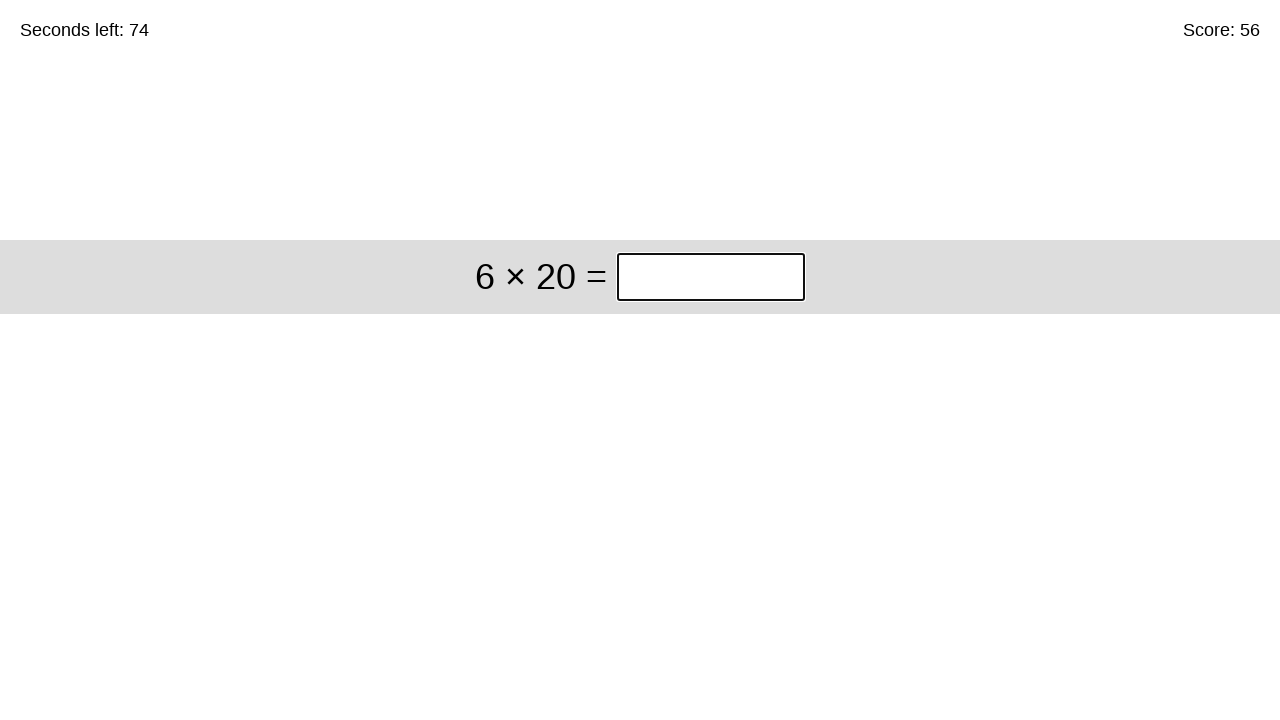

Calculated multiplication: 6 × 20 = 120
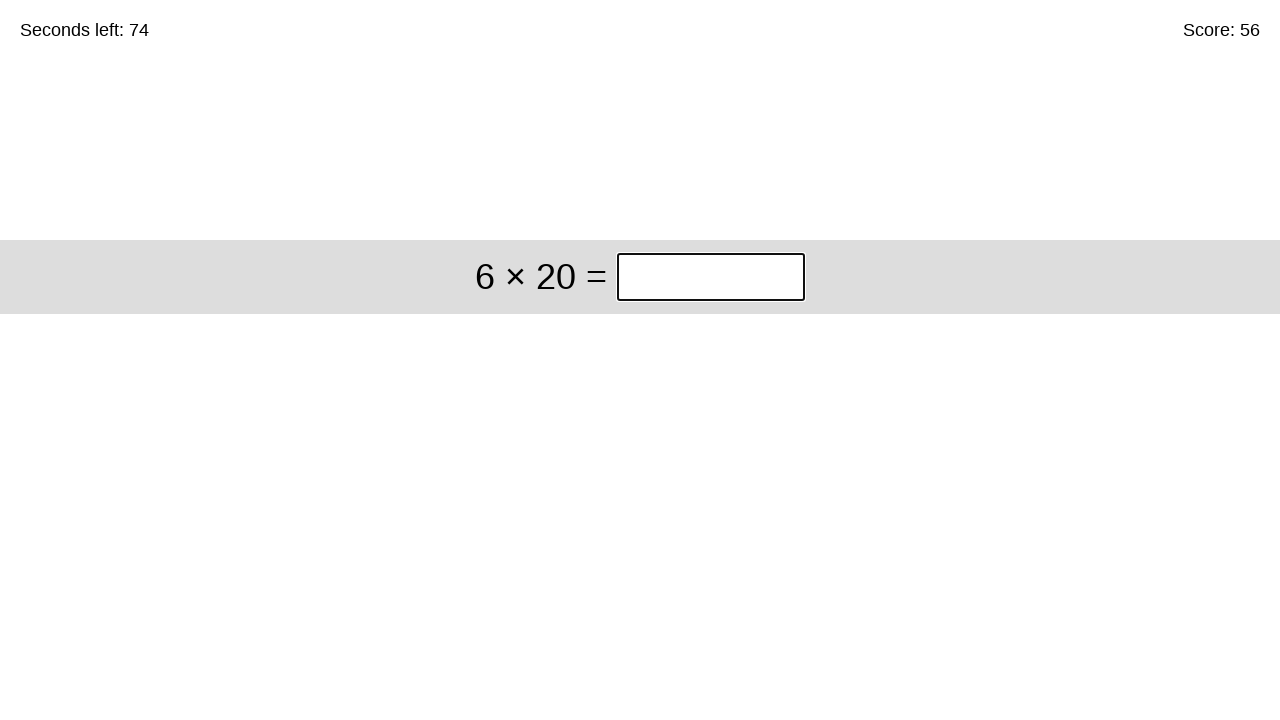

Filled input field with answer: 120 on xpath=/html/body/div/div/div[1]/input
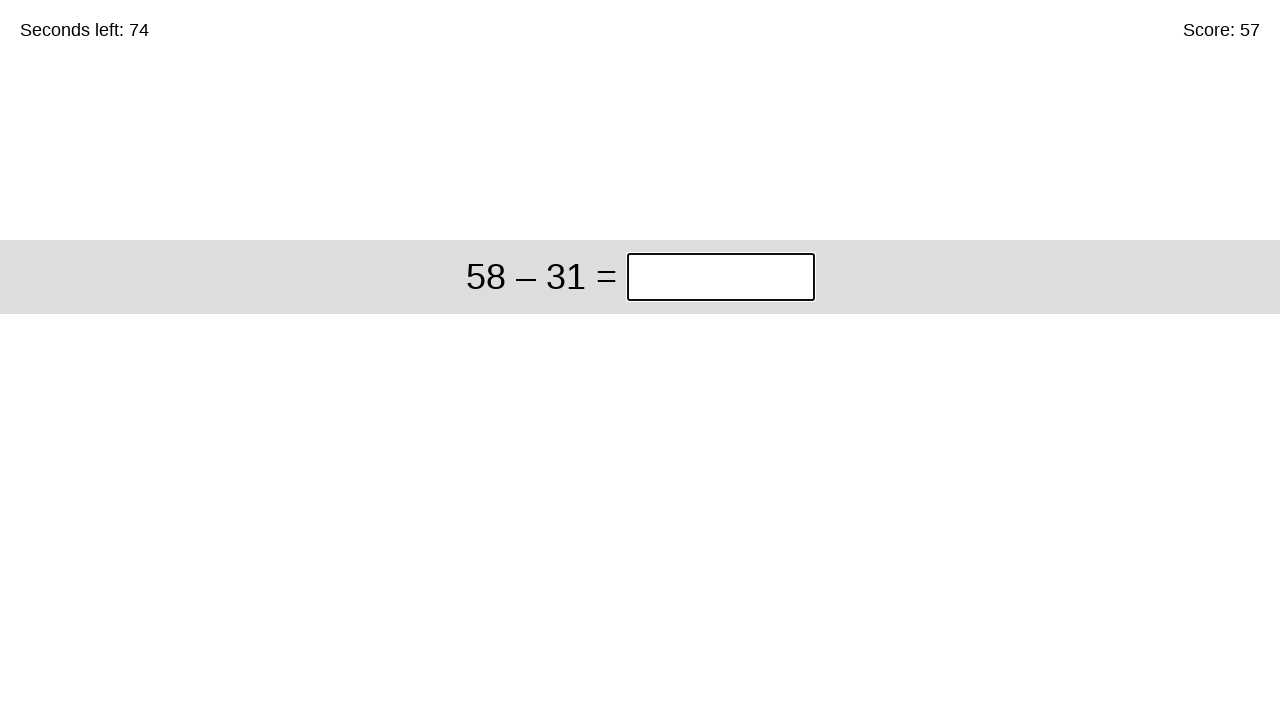

Waited 50ms for next question to load
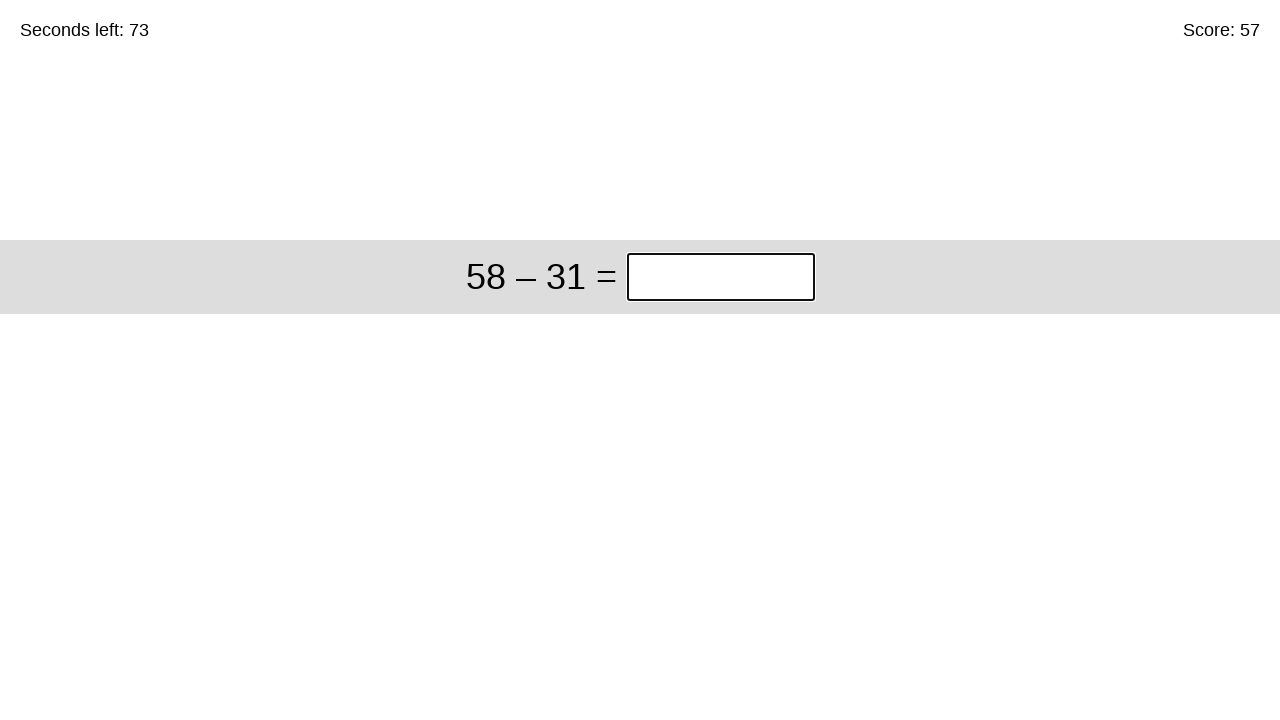

Question element is present and ready
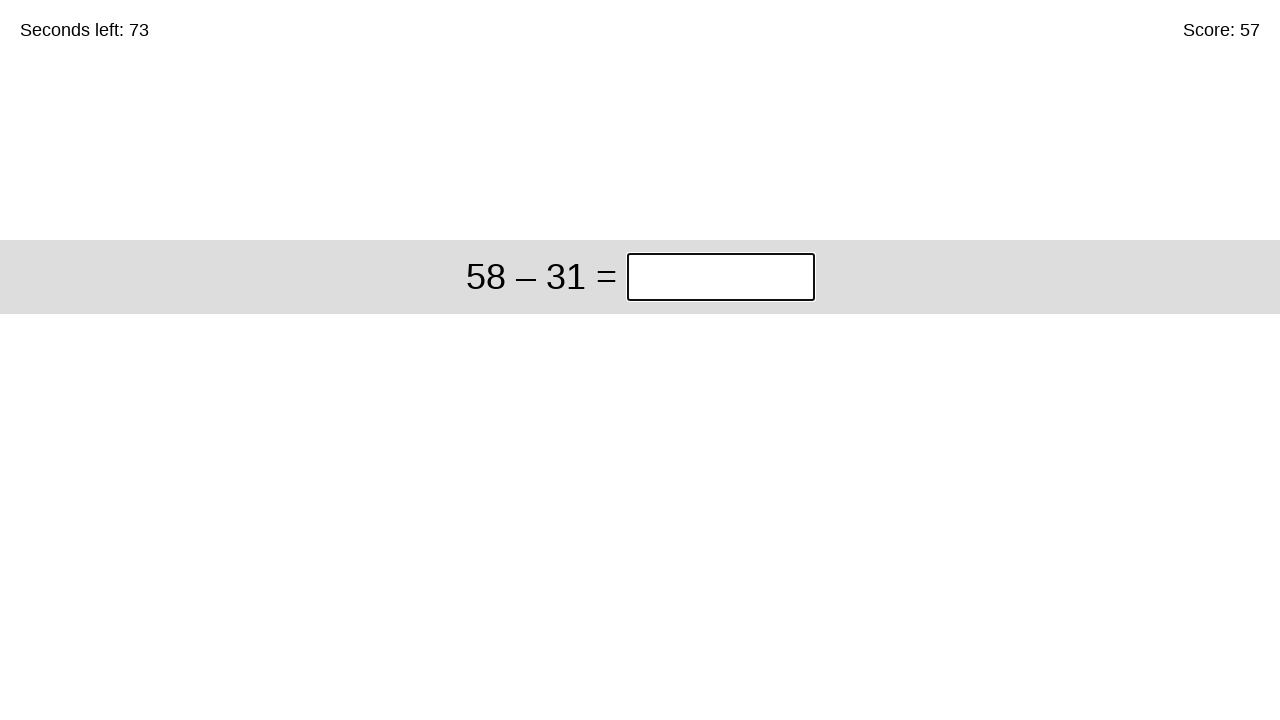

Retrieved question text: 58 – 31
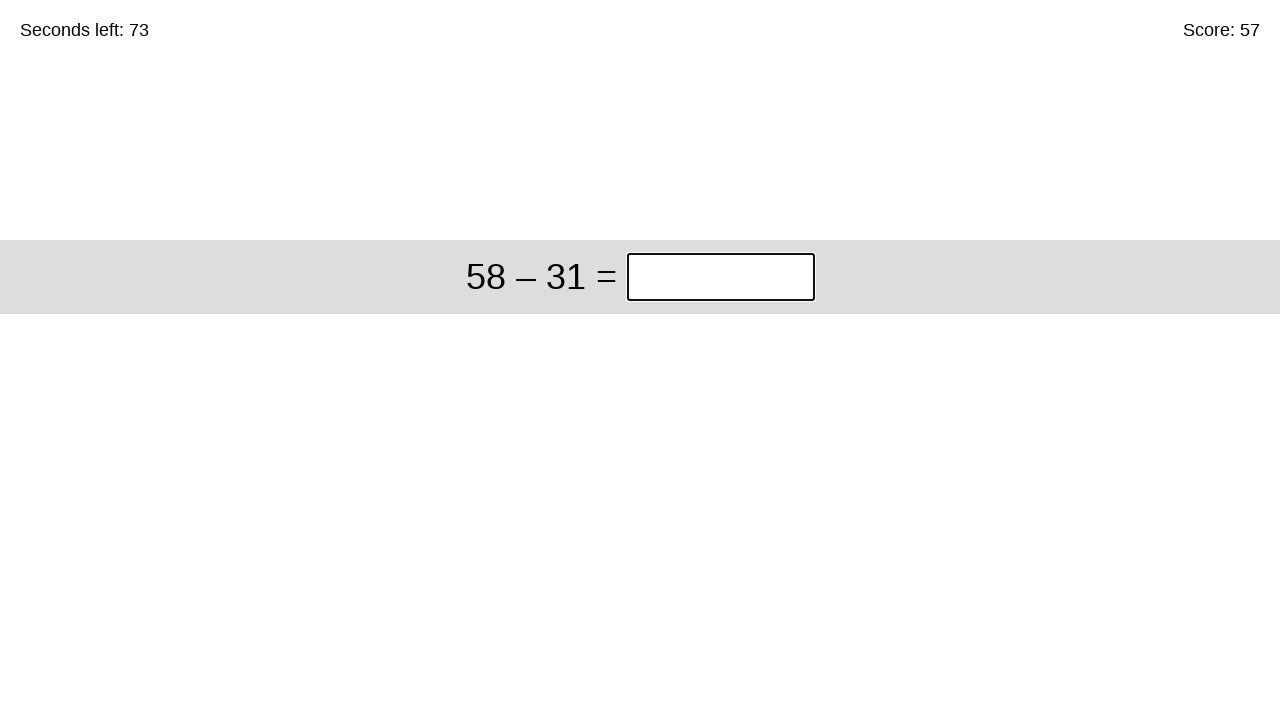

Removed spaces from question
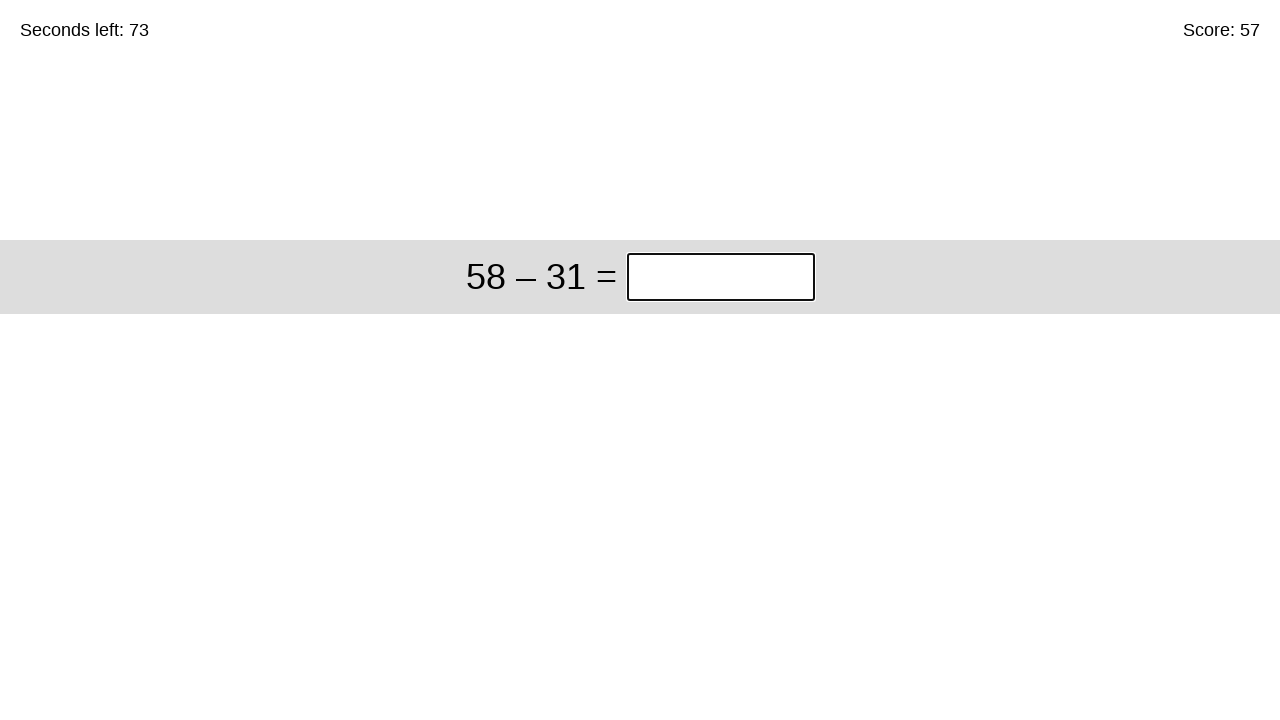

Calculated subtraction: 58 – 31 = 27
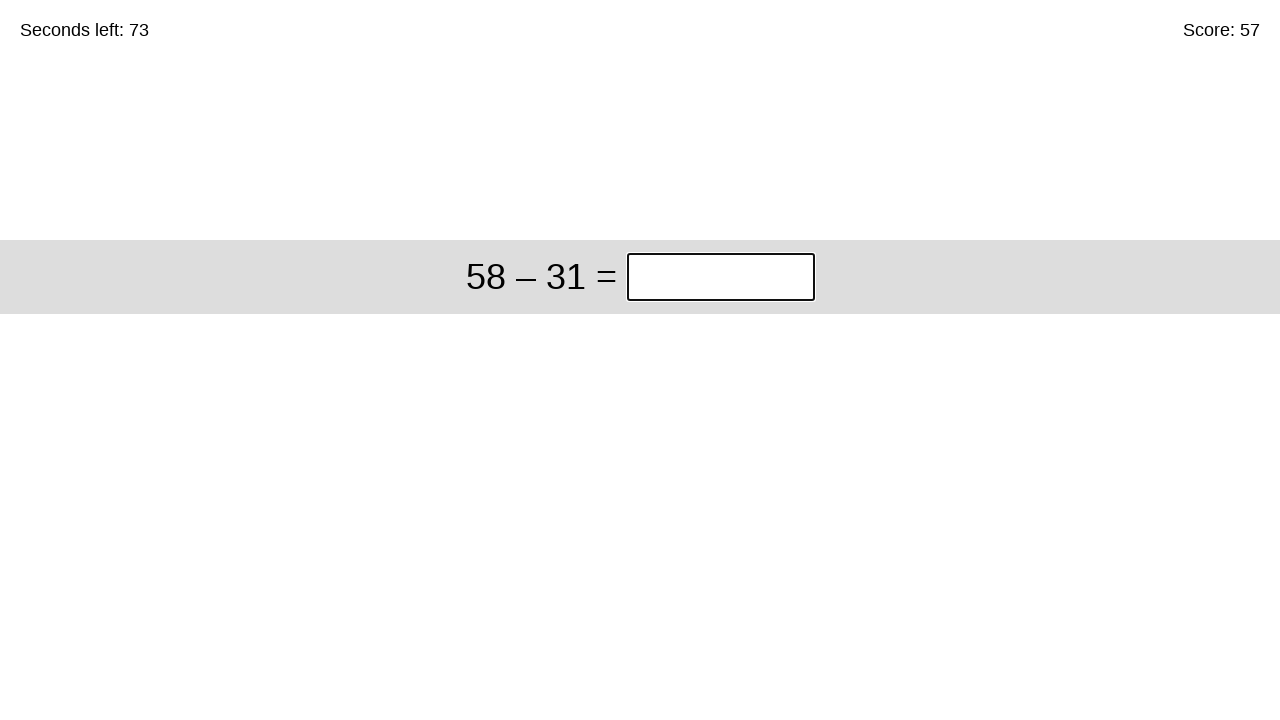

Filled input field with answer: 27 on xpath=/html/body/div/div/div[1]/input
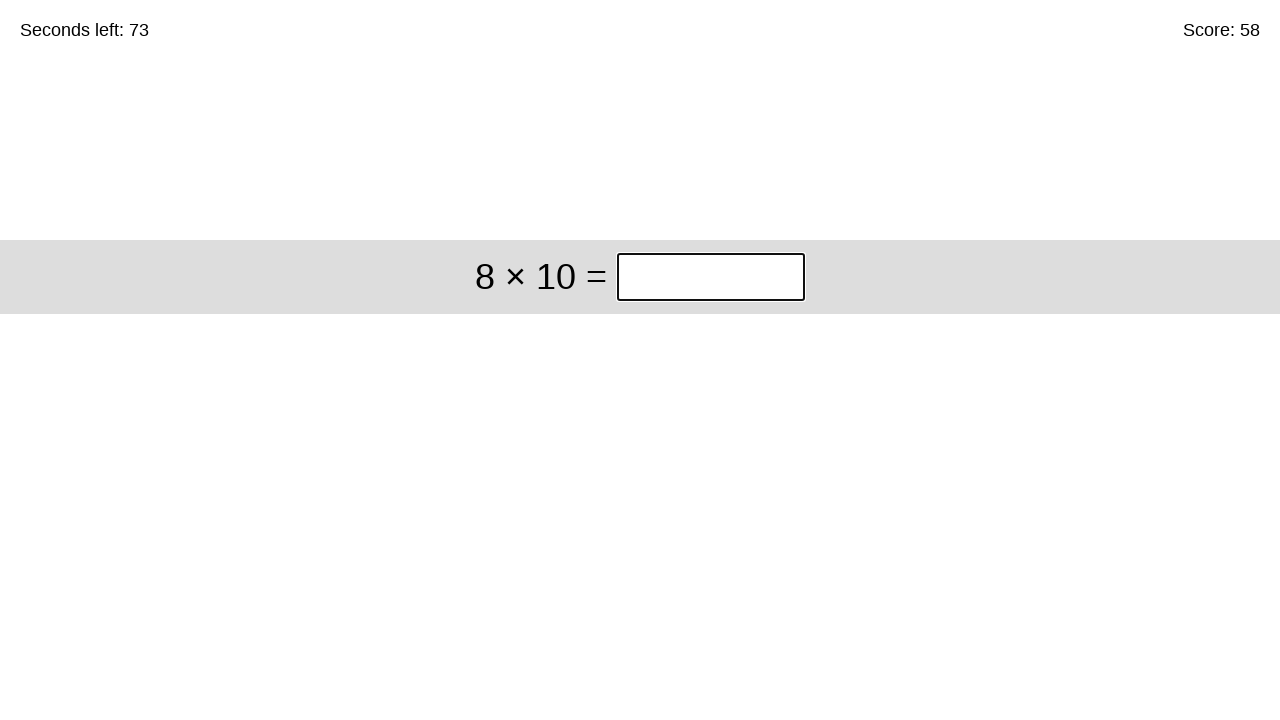

Waited 50ms for next question to load
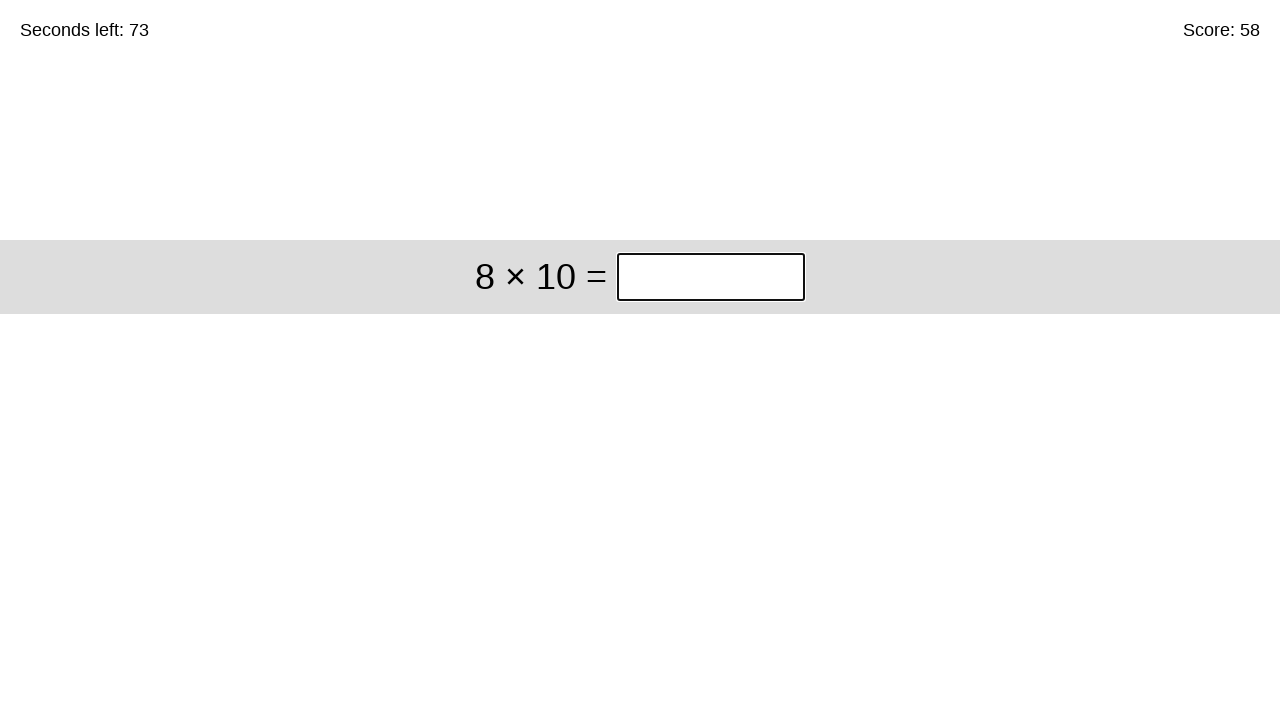

Question element is present and ready
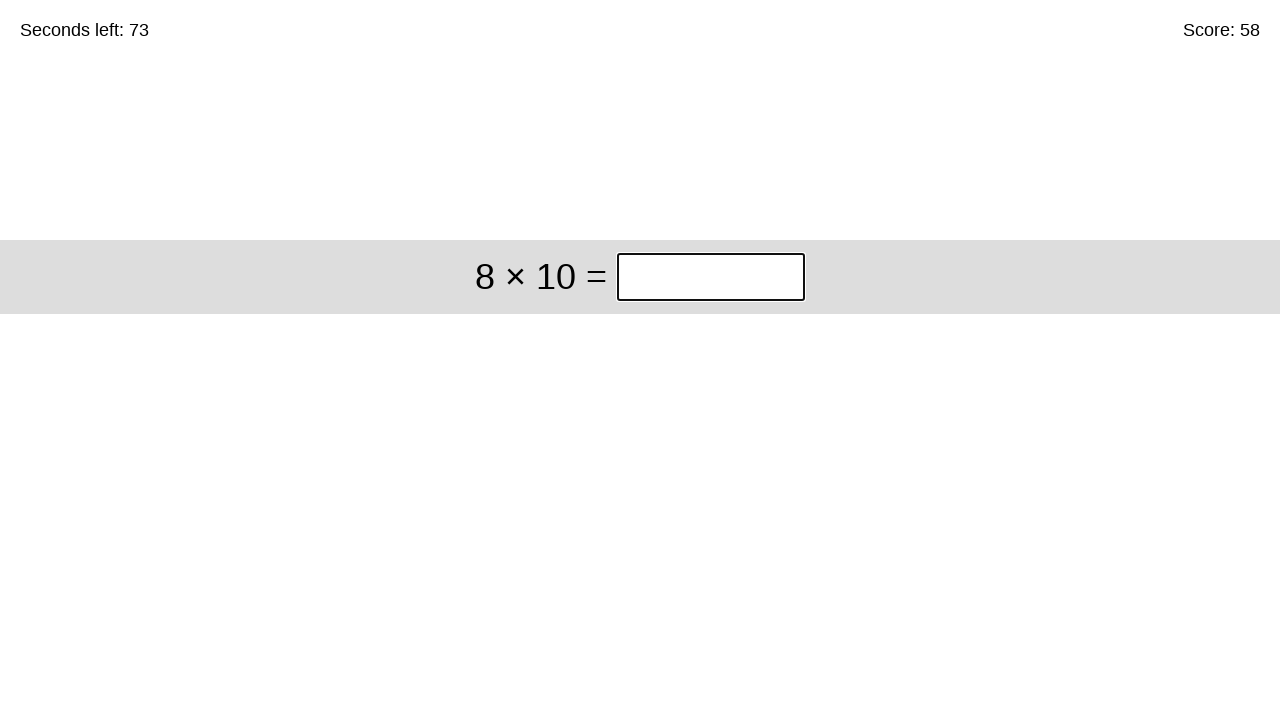

Retrieved question text: 8 × 10
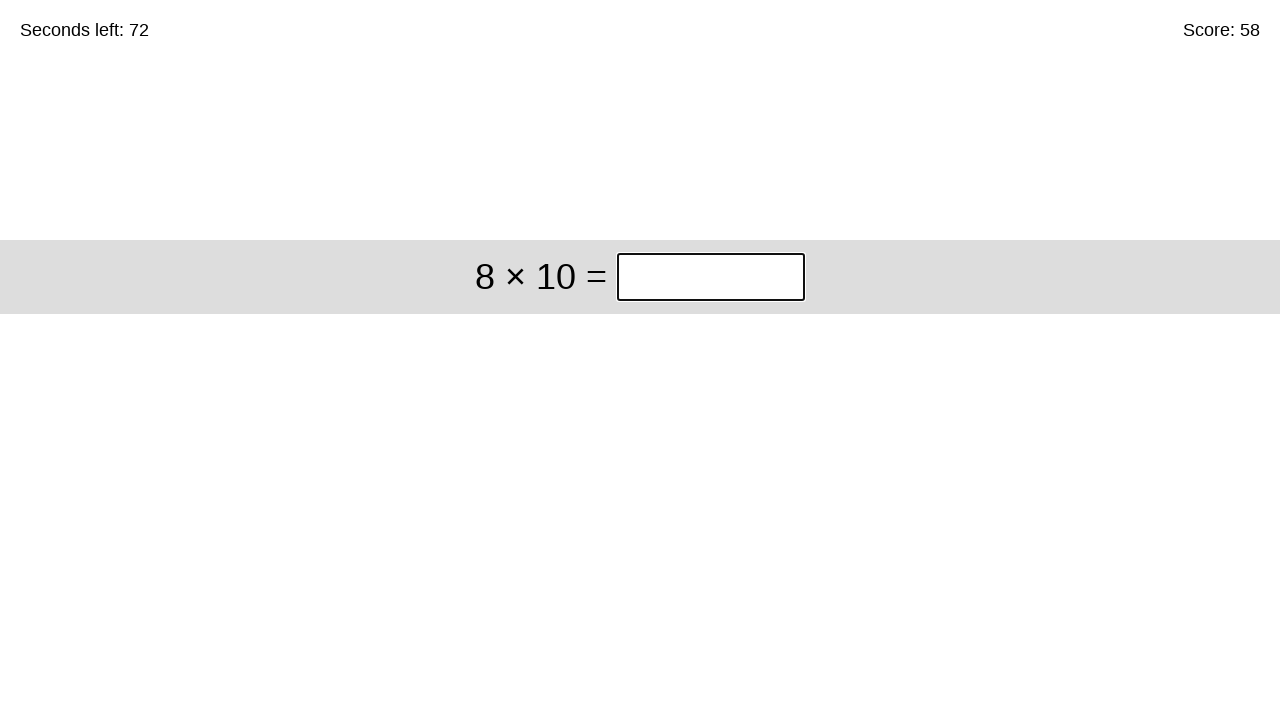

Removed spaces from question
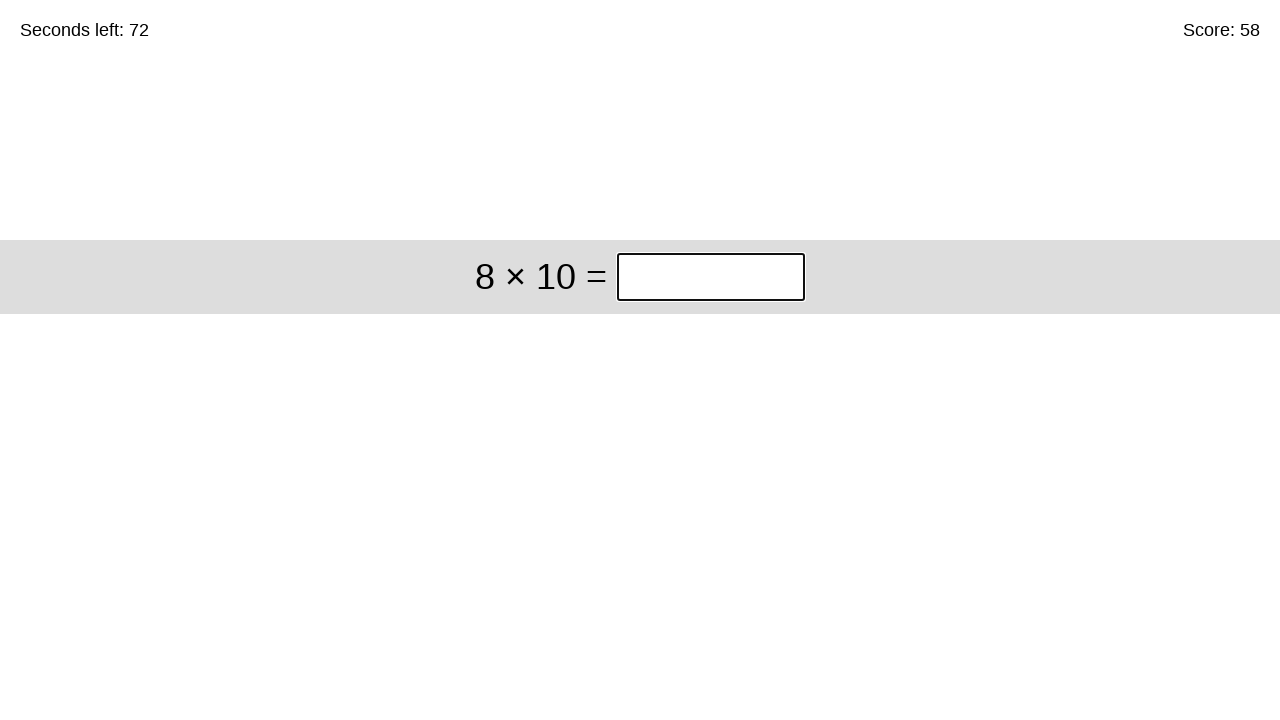

Calculated multiplication: 8 × 10 = 80
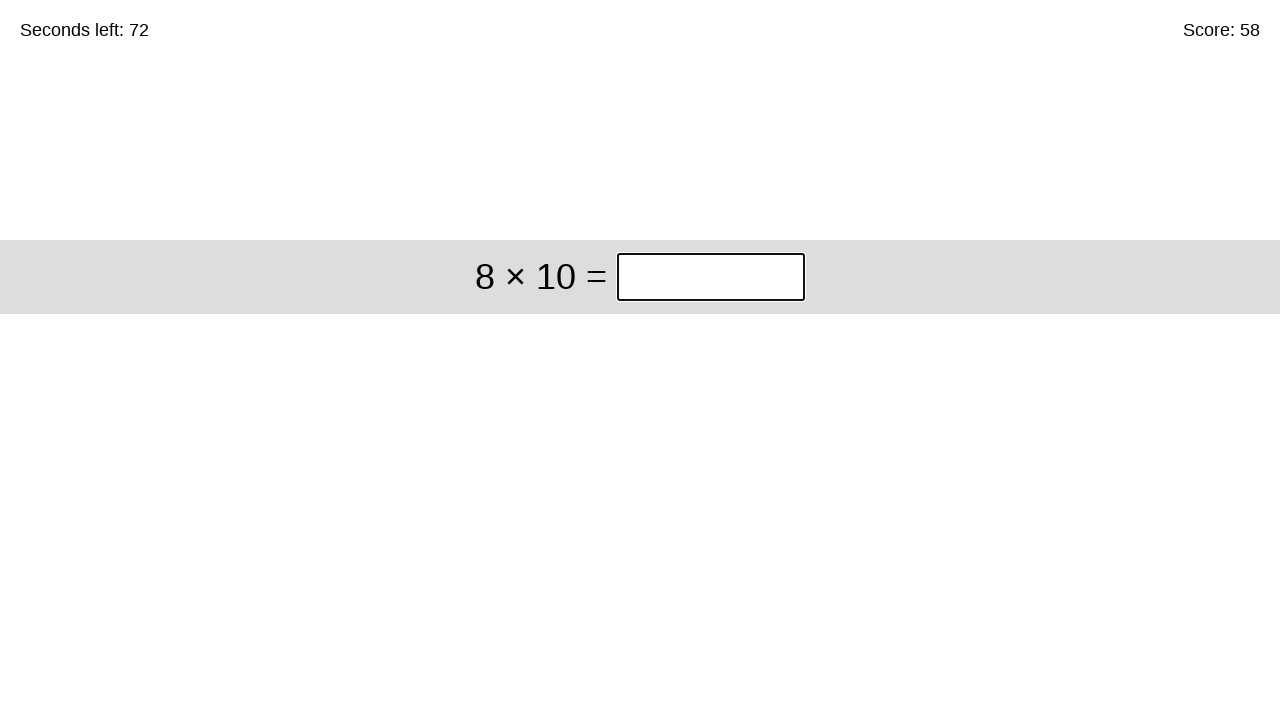

Filled input field with answer: 80 on xpath=/html/body/div/div/div[1]/input
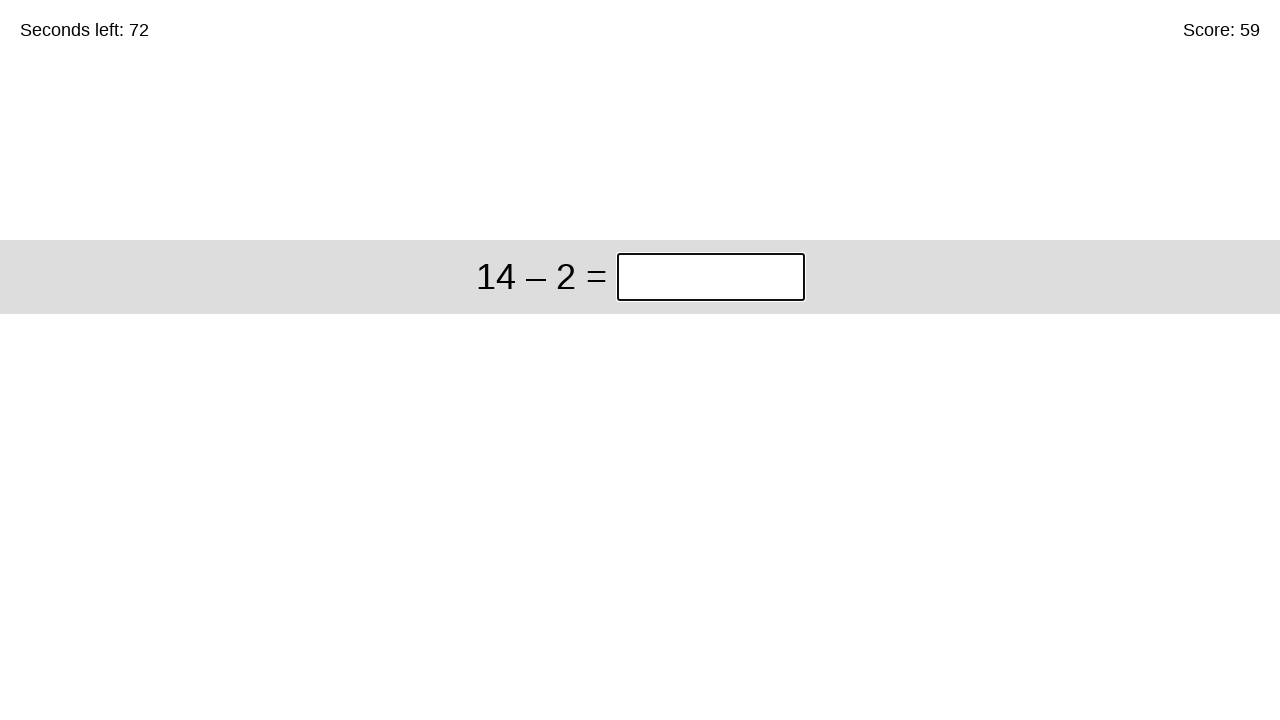

Waited 50ms for next question to load
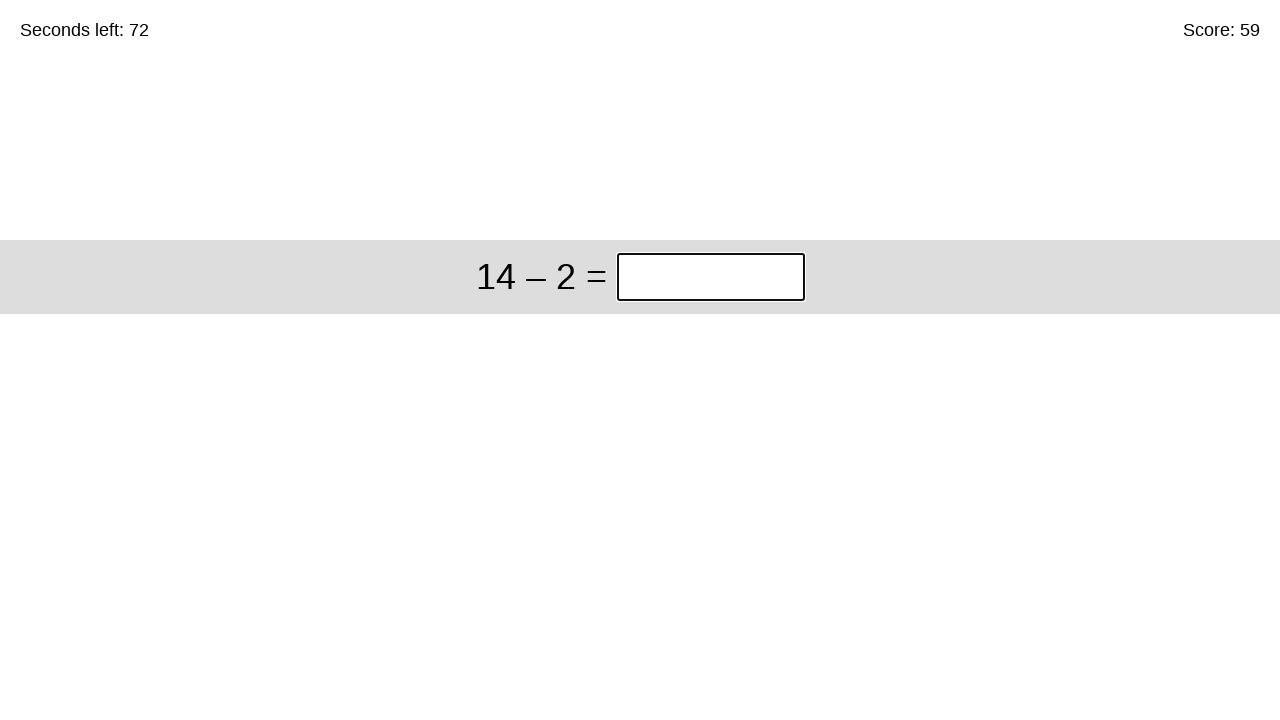

Question element is present and ready
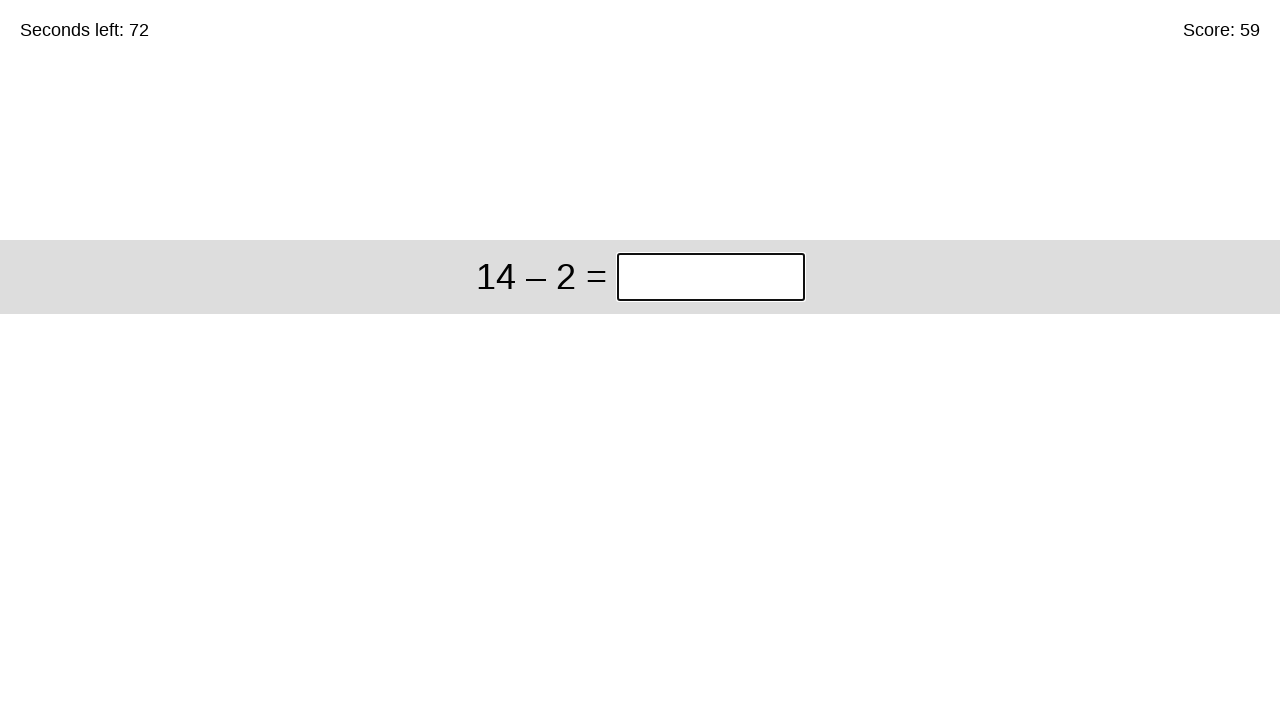

Retrieved question text: 14 – 2
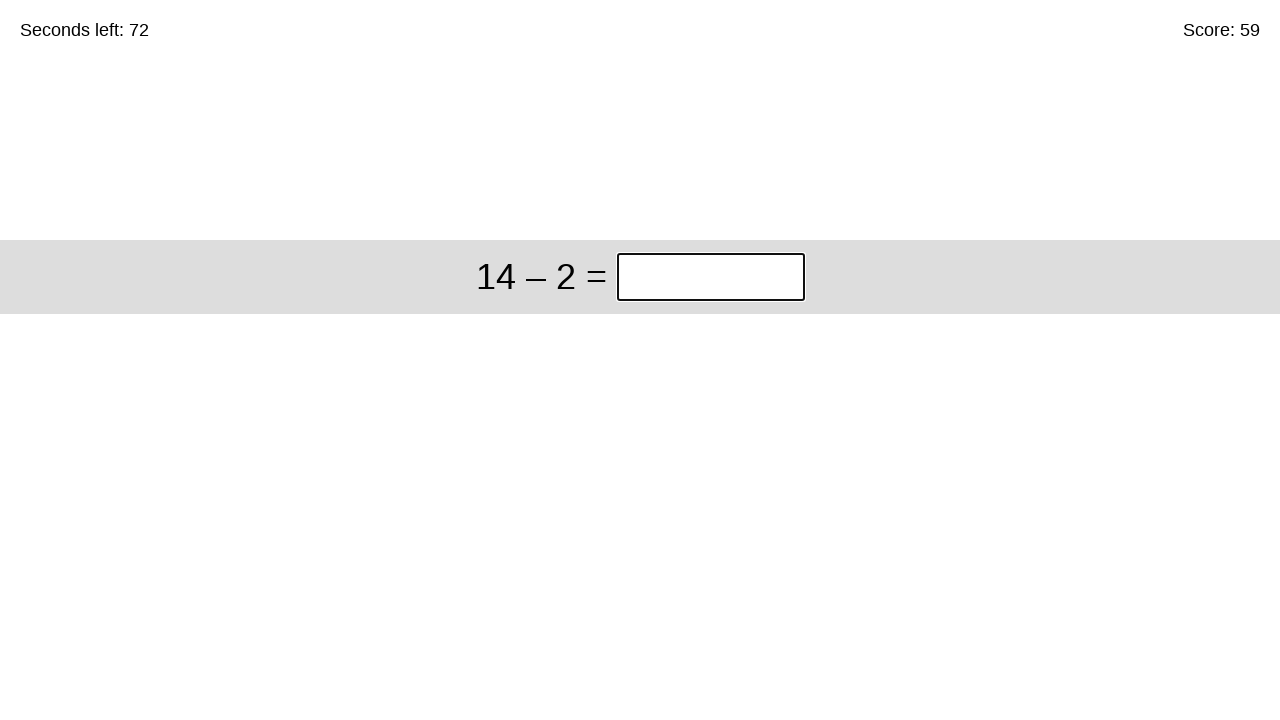

Removed spaces from question
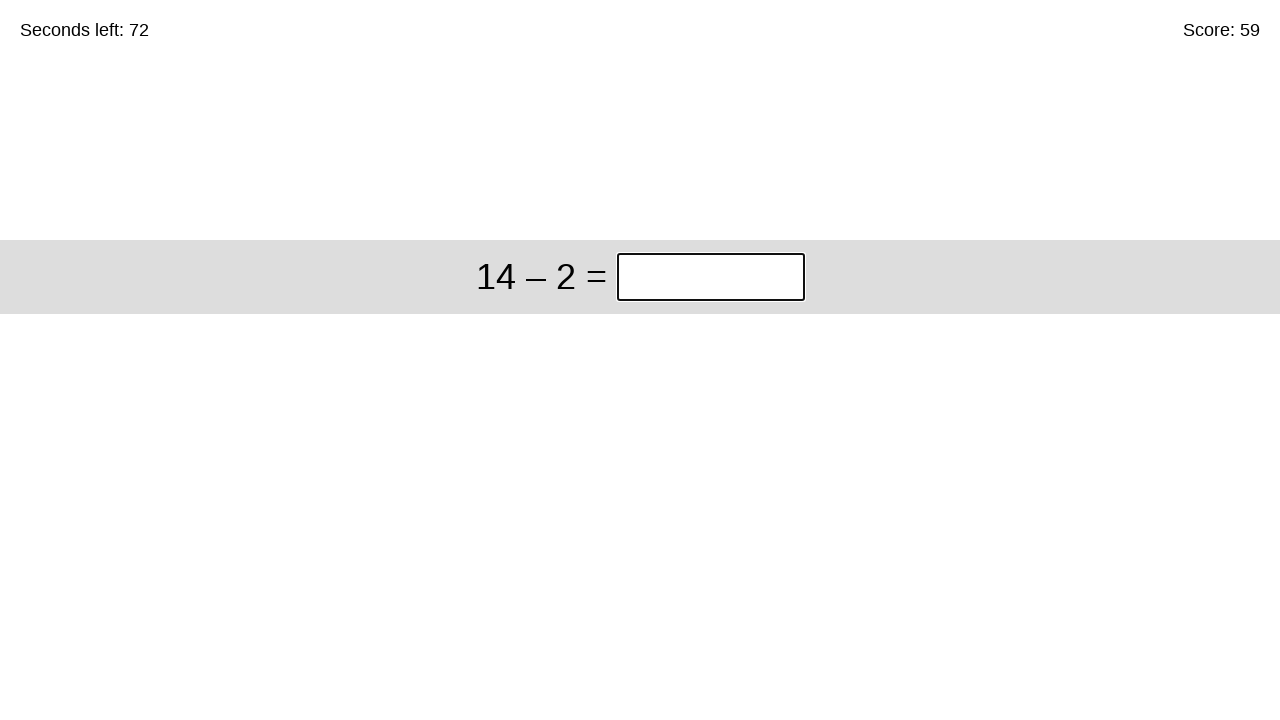

Calculated subtraction: 14 – 2 = 12
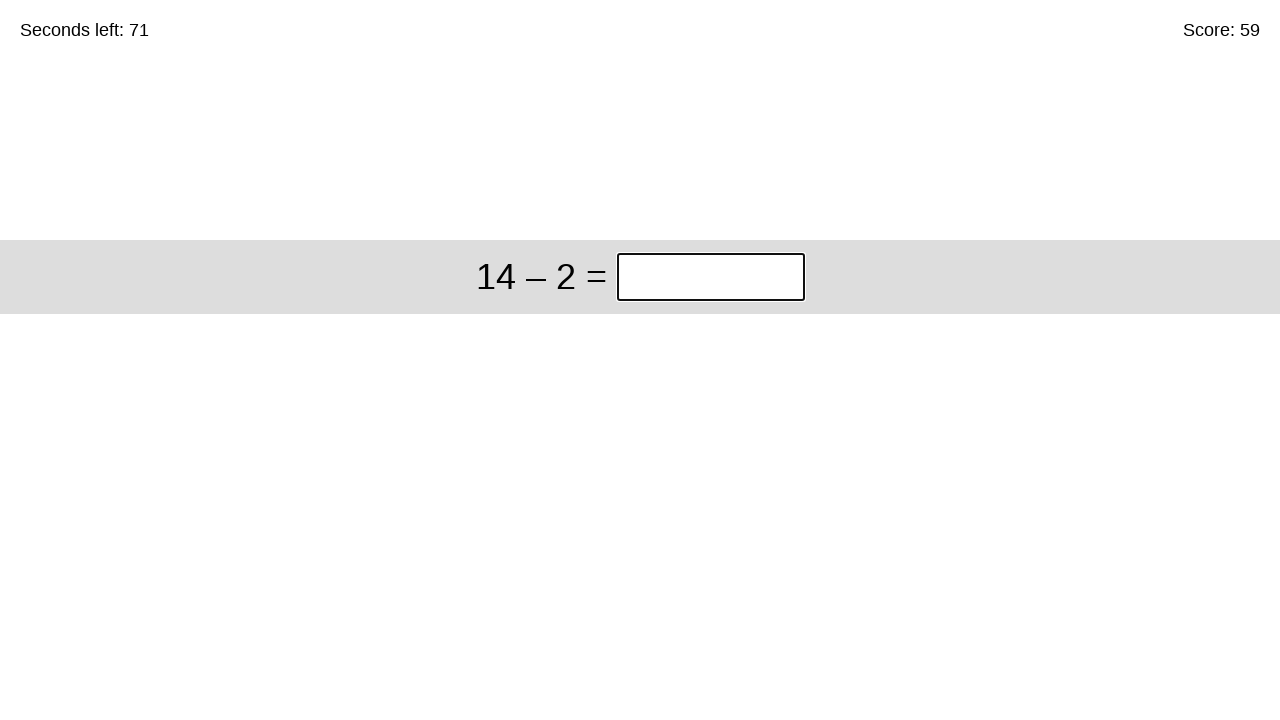

Filled input field with answer: 12 on xpath=/html/body/div/div/div[1]/input
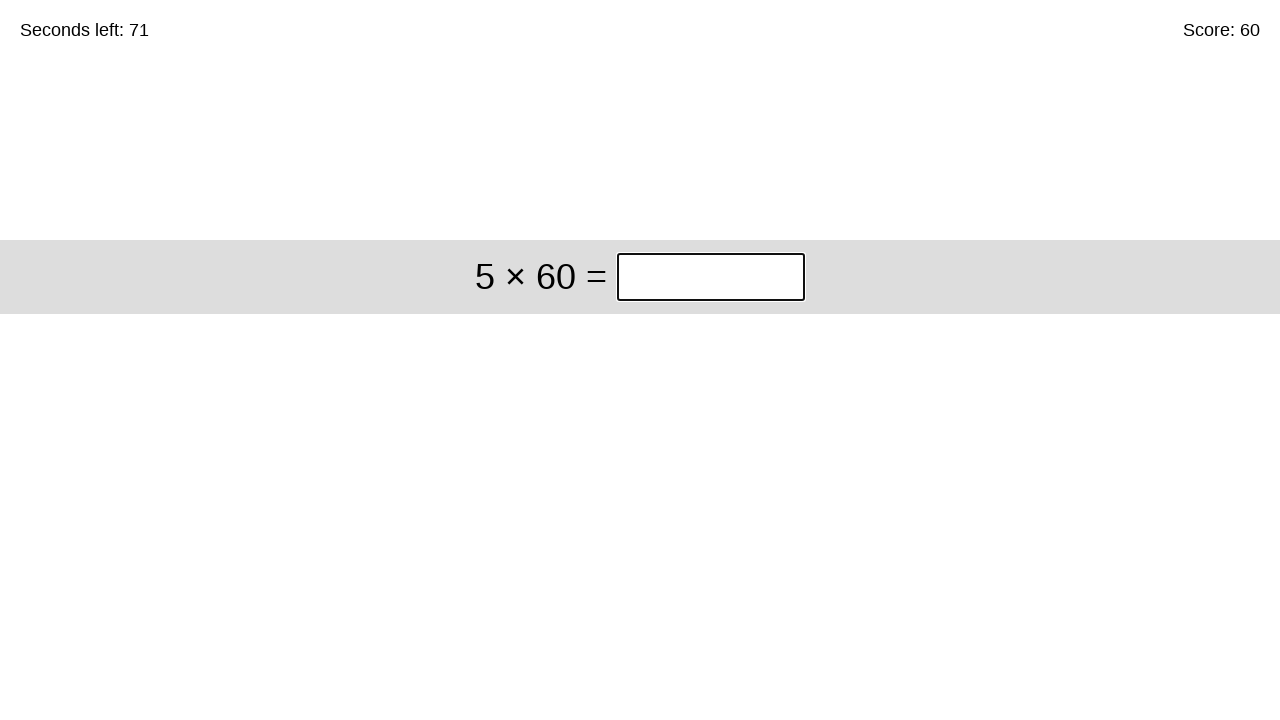

Waited 50ms for next question to load
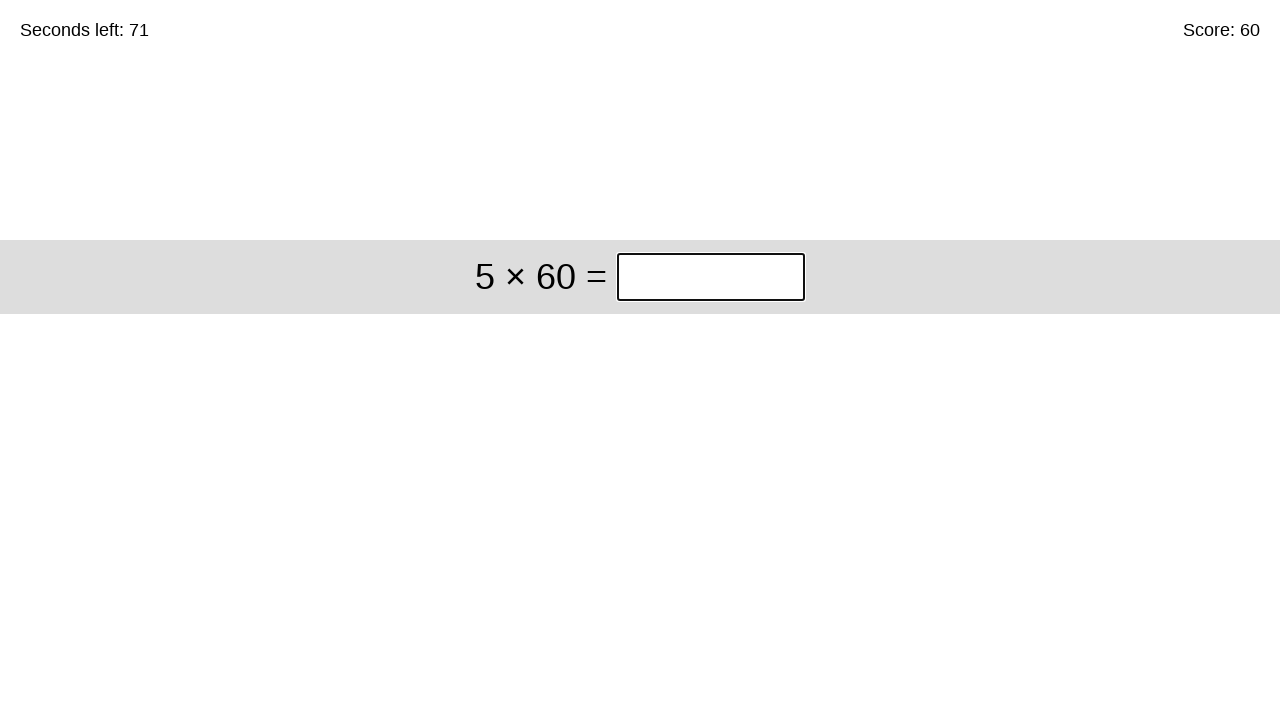

Question element is present and ready
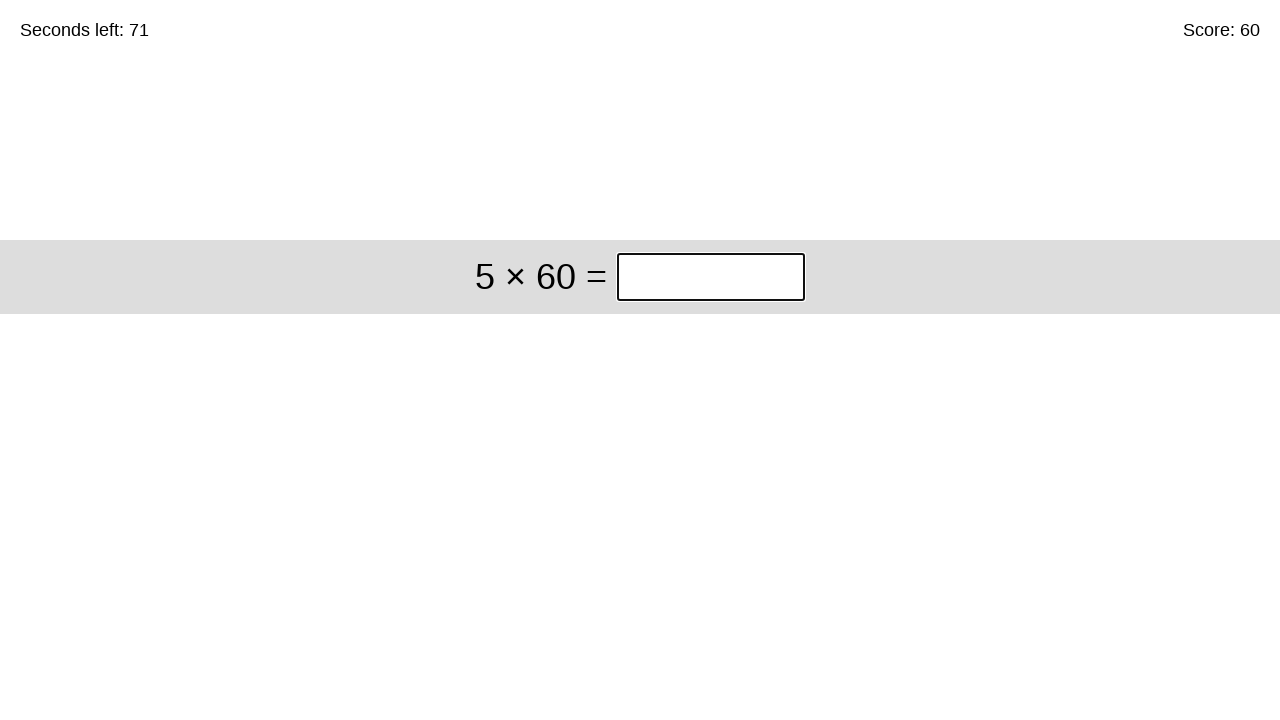

Retrieved question text: 5 × 60
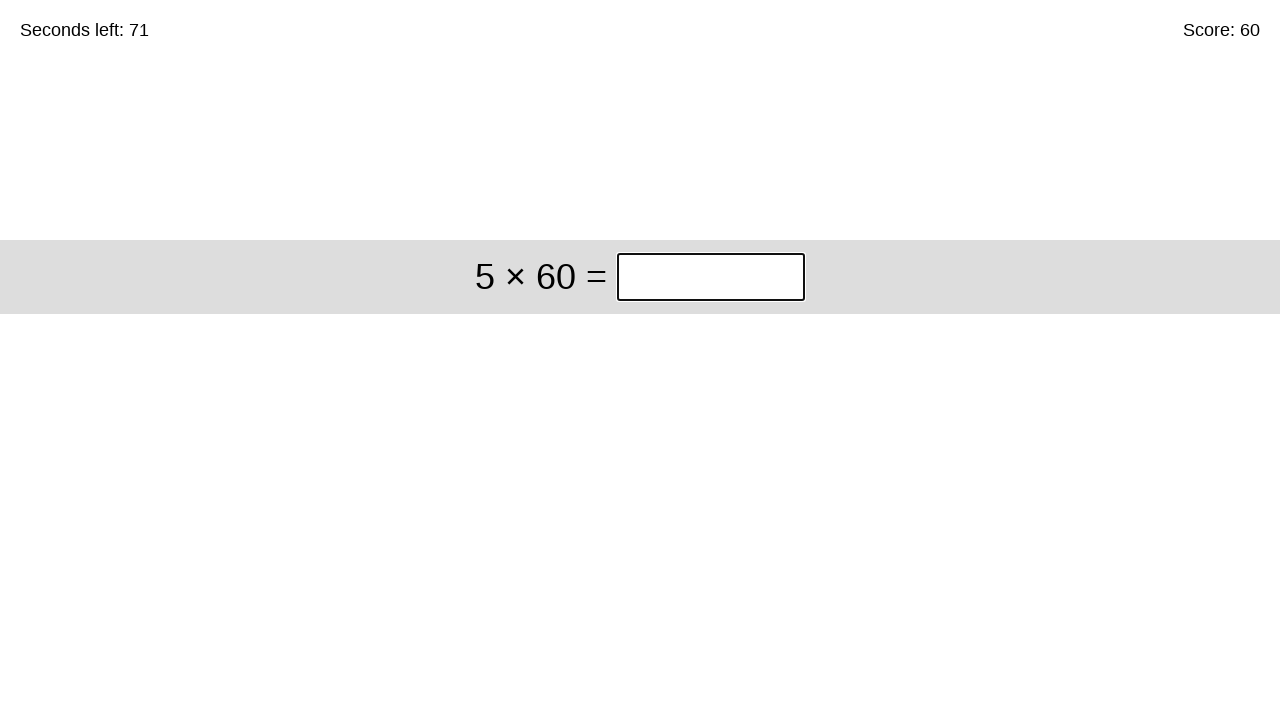

Removed spaces from question
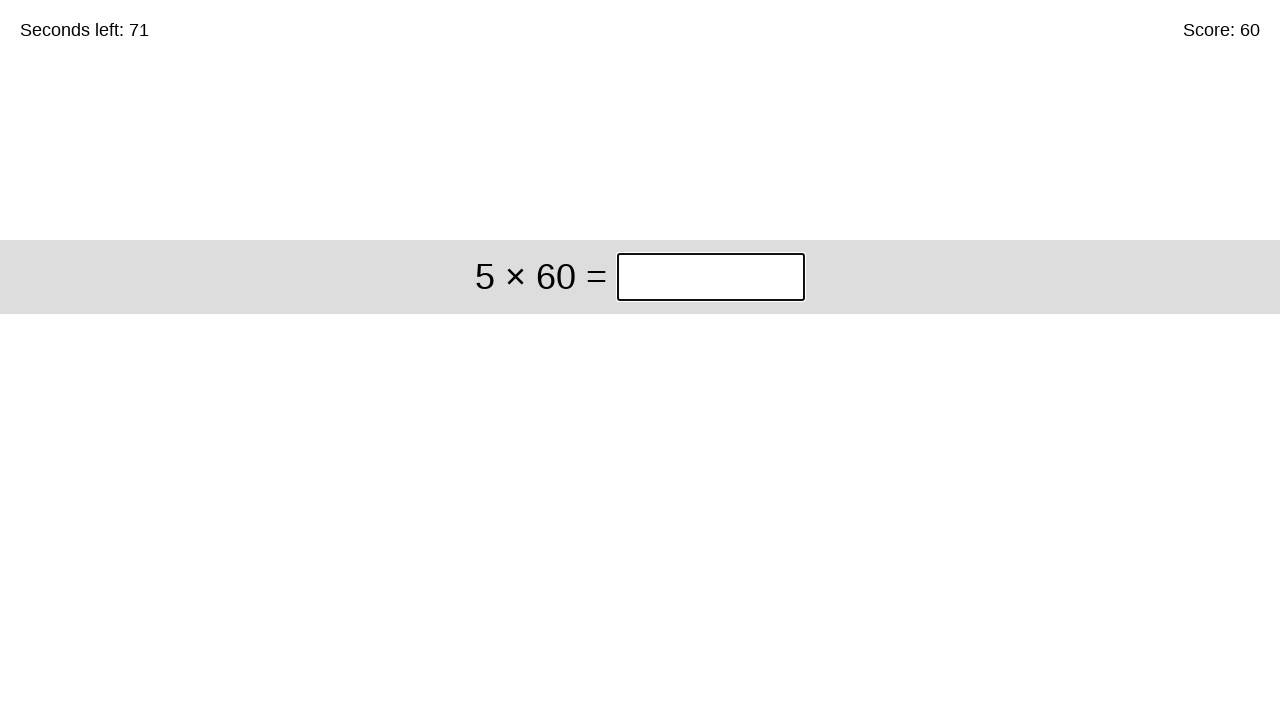

Calculated multiplication: 5 × 60 = 300
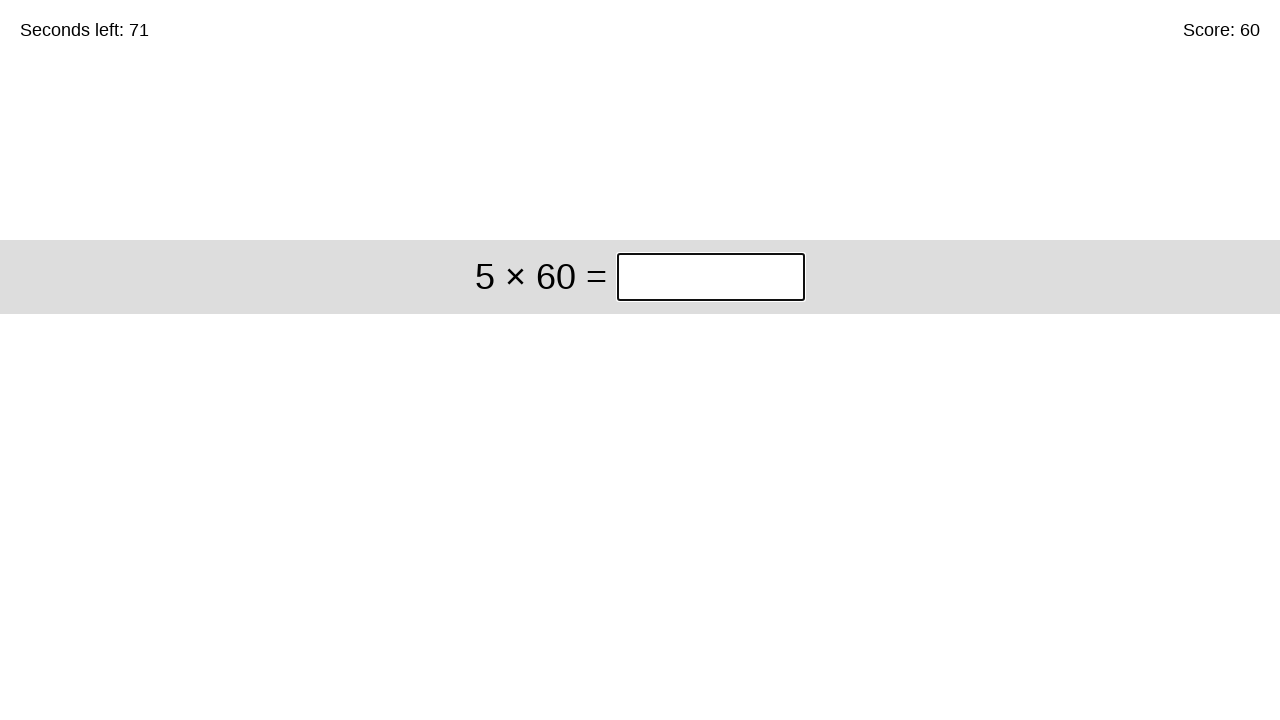

Filled input field with answer: 300 on xpath=/html/body/div/div/div[1]/input
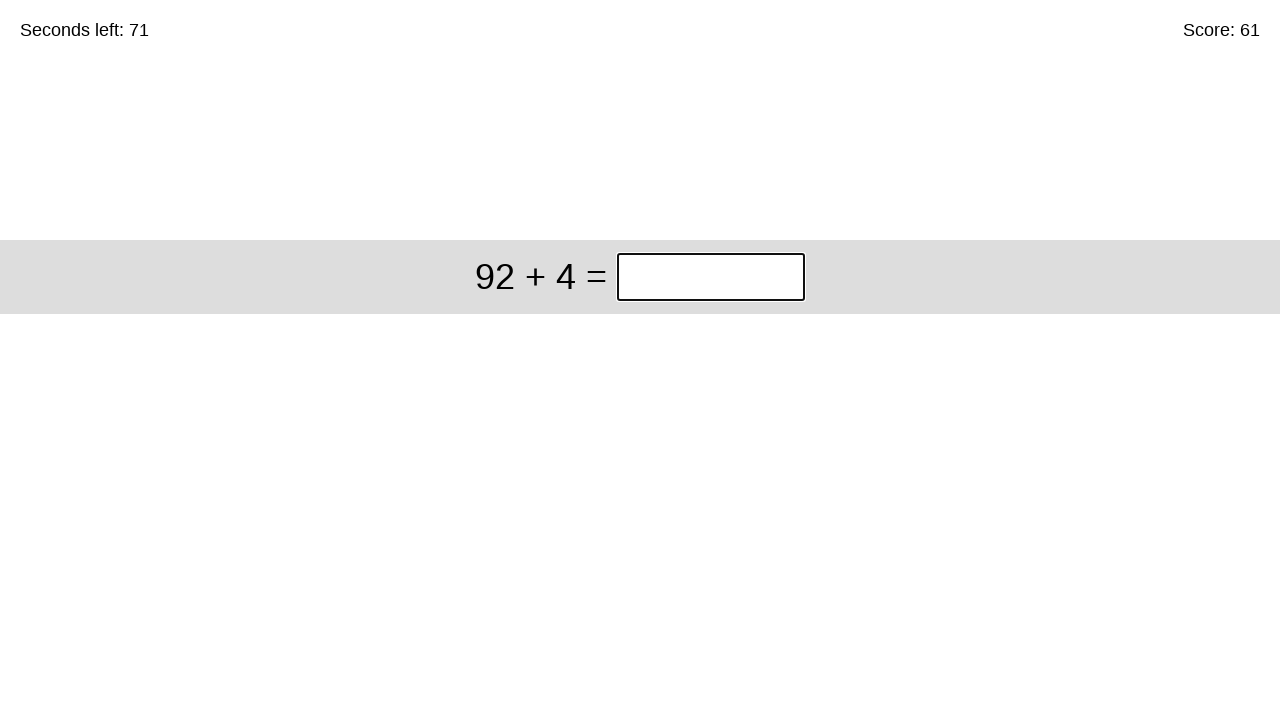

Waited 50ms for next question to load
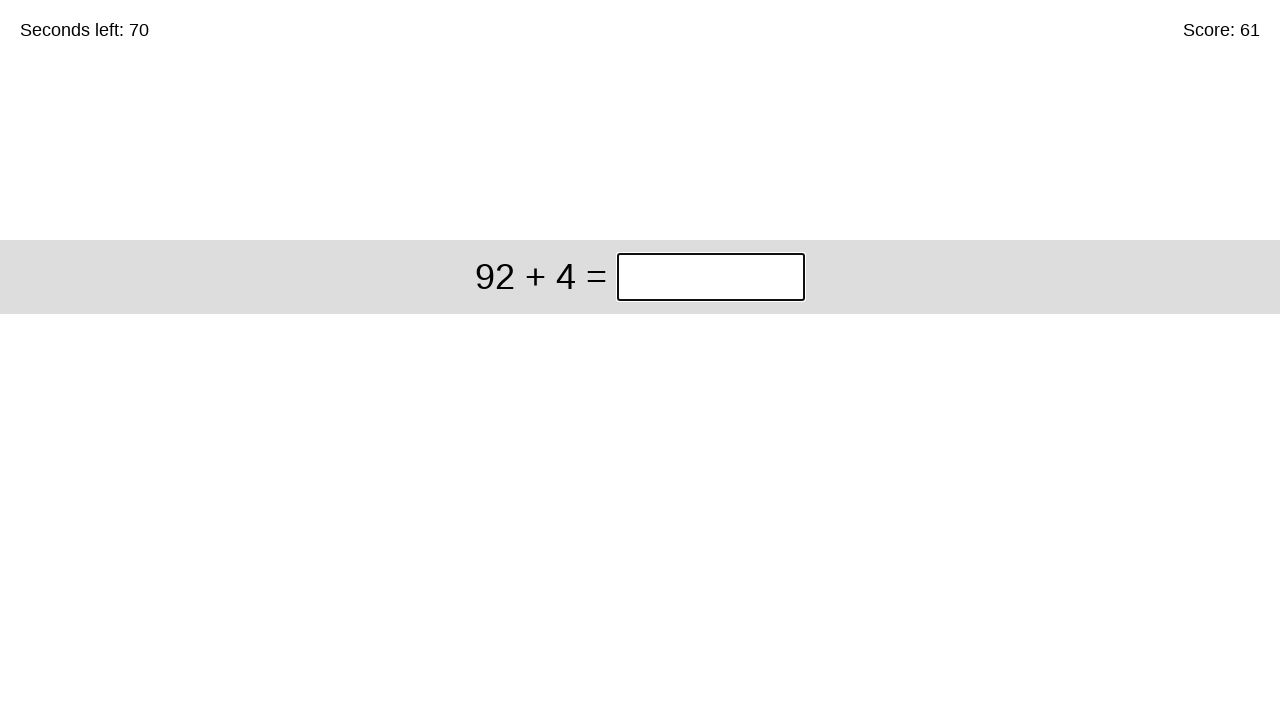

Question element is present and ready
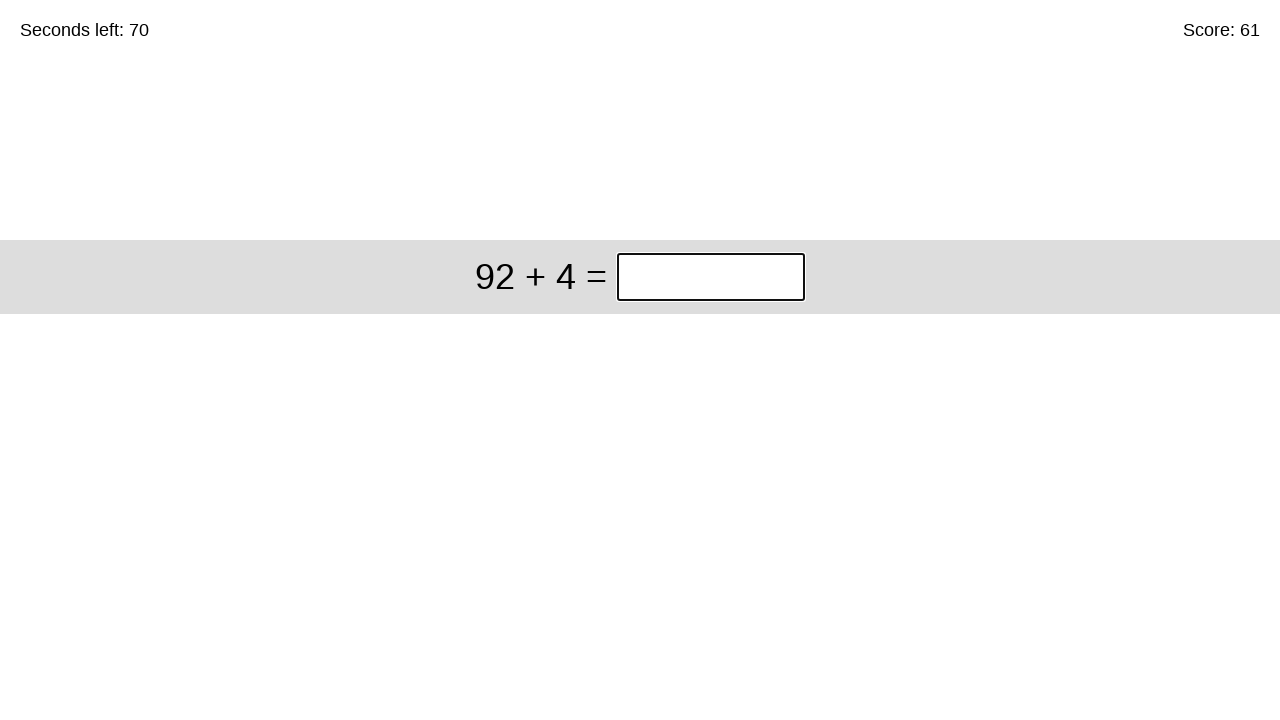

Retrieved question text: 92 + 4
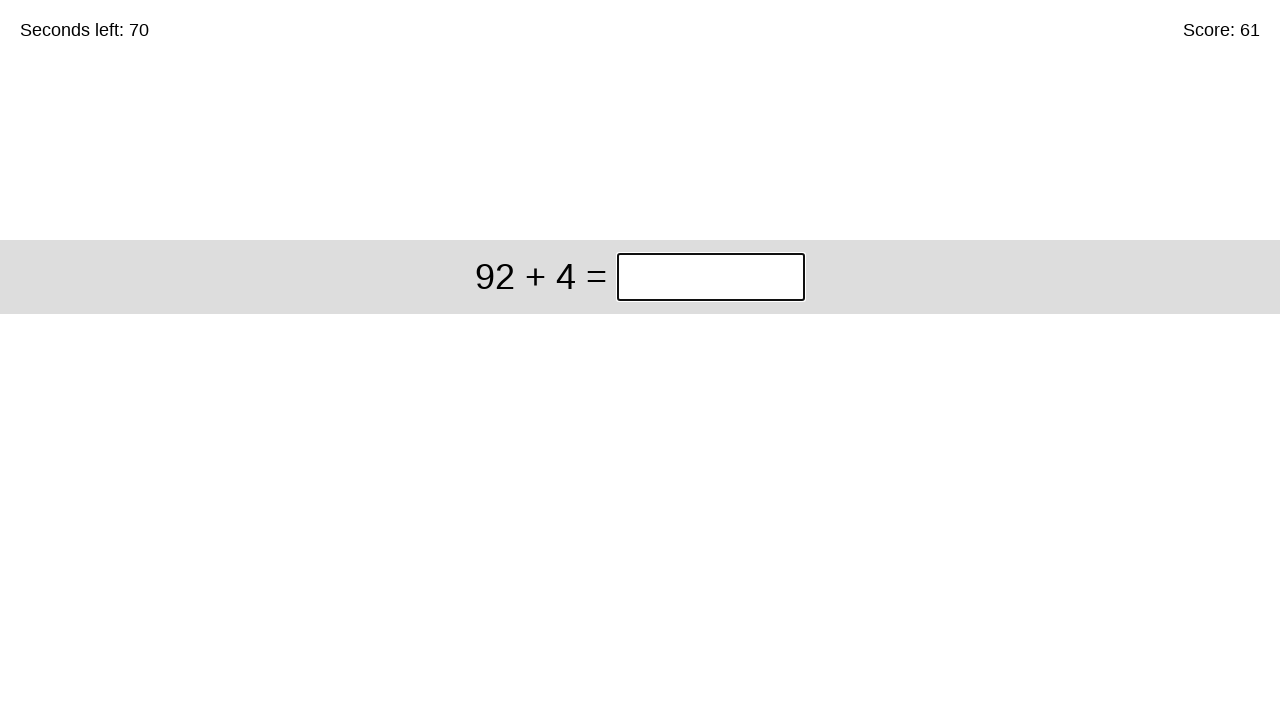

Removed spaces from question
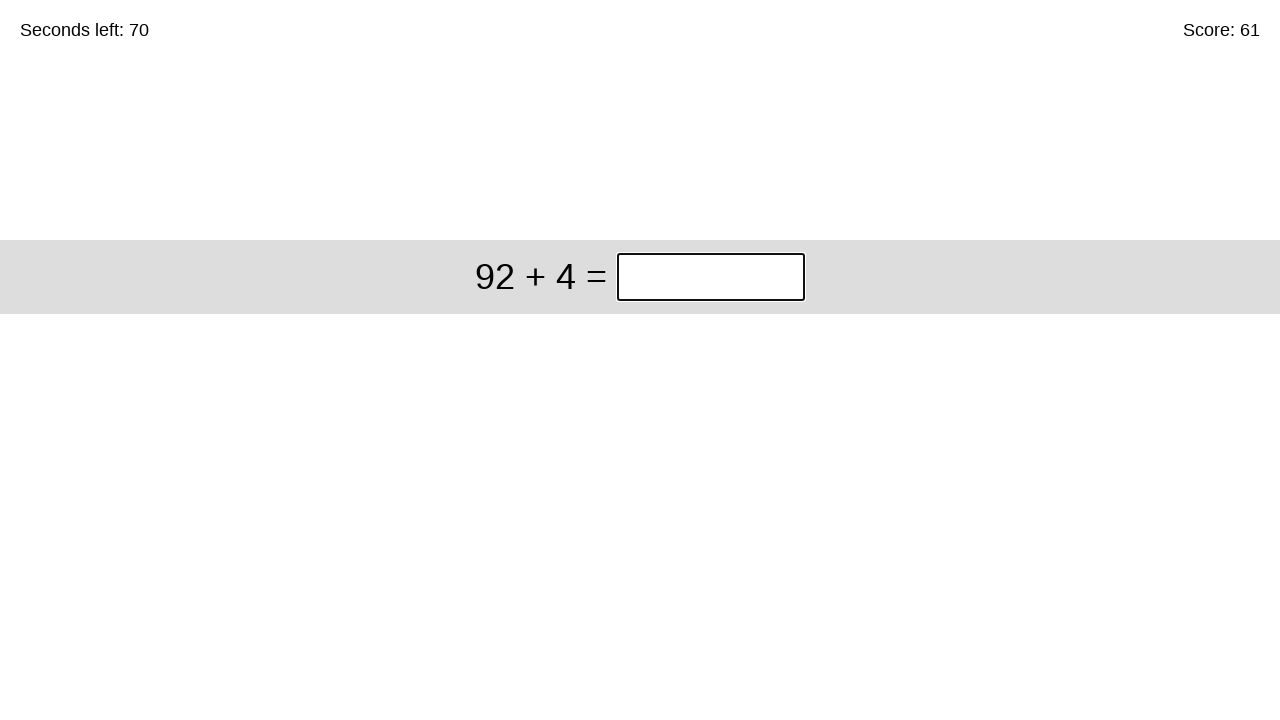

Calculated addition: 92 + 4 = 96
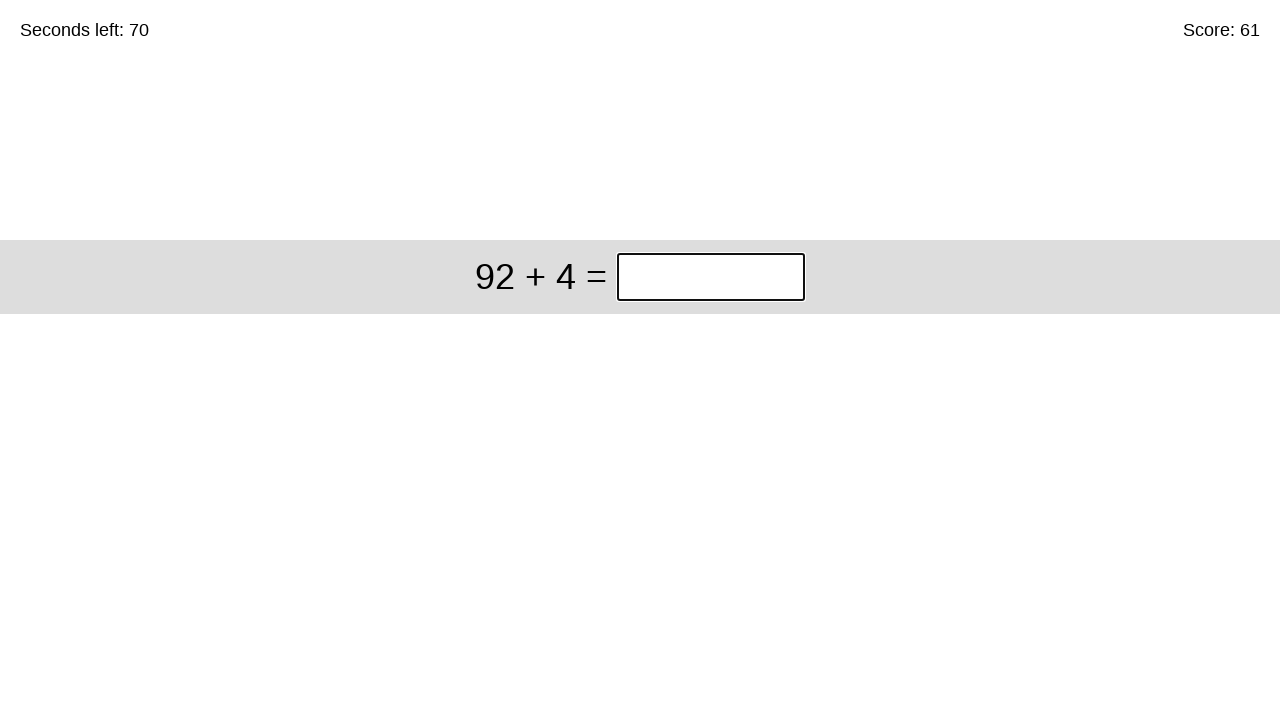

Filled input field with answer: 96 on xpath=/html/body/div/div/div[1]/input
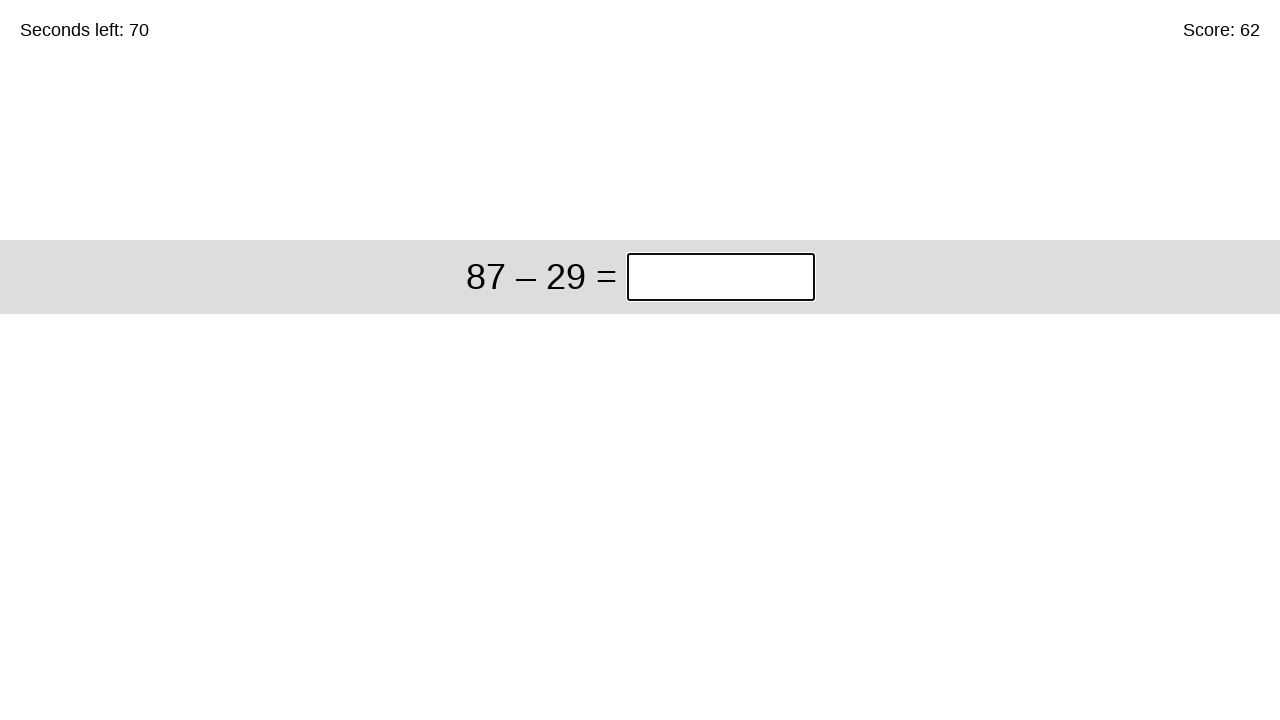

Waited 50ms for next question to load
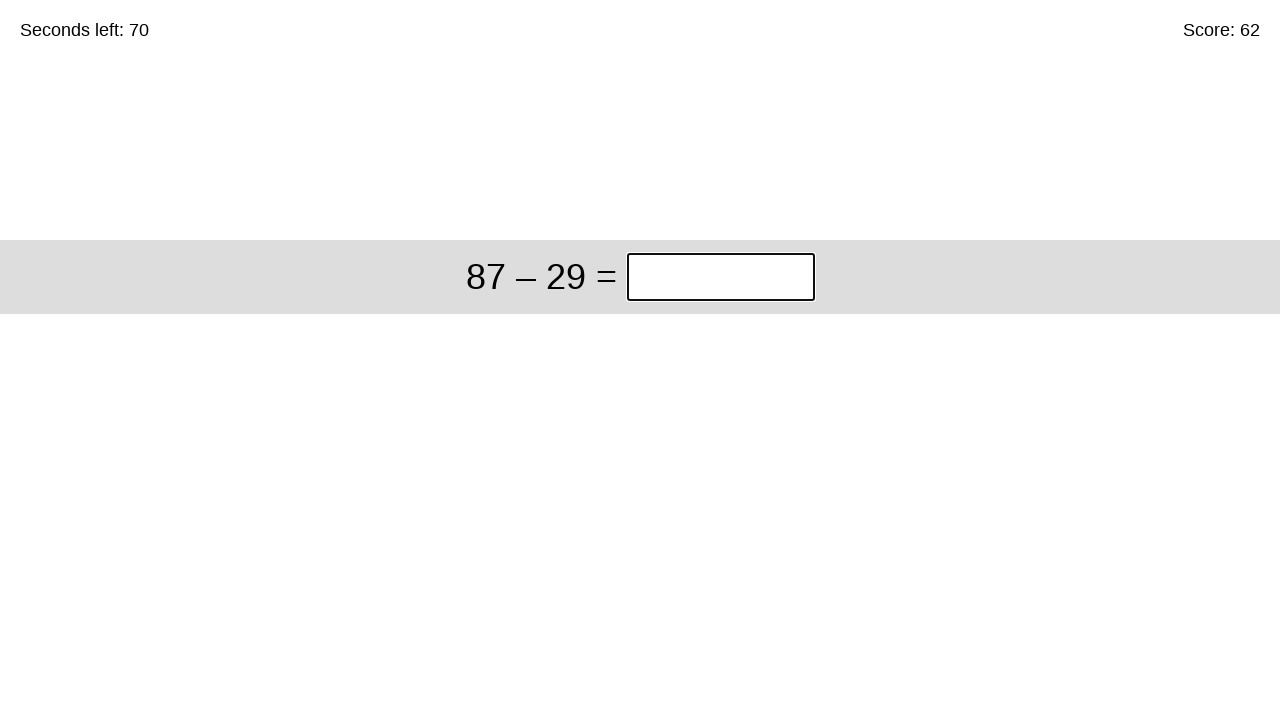

Question element is present and ready
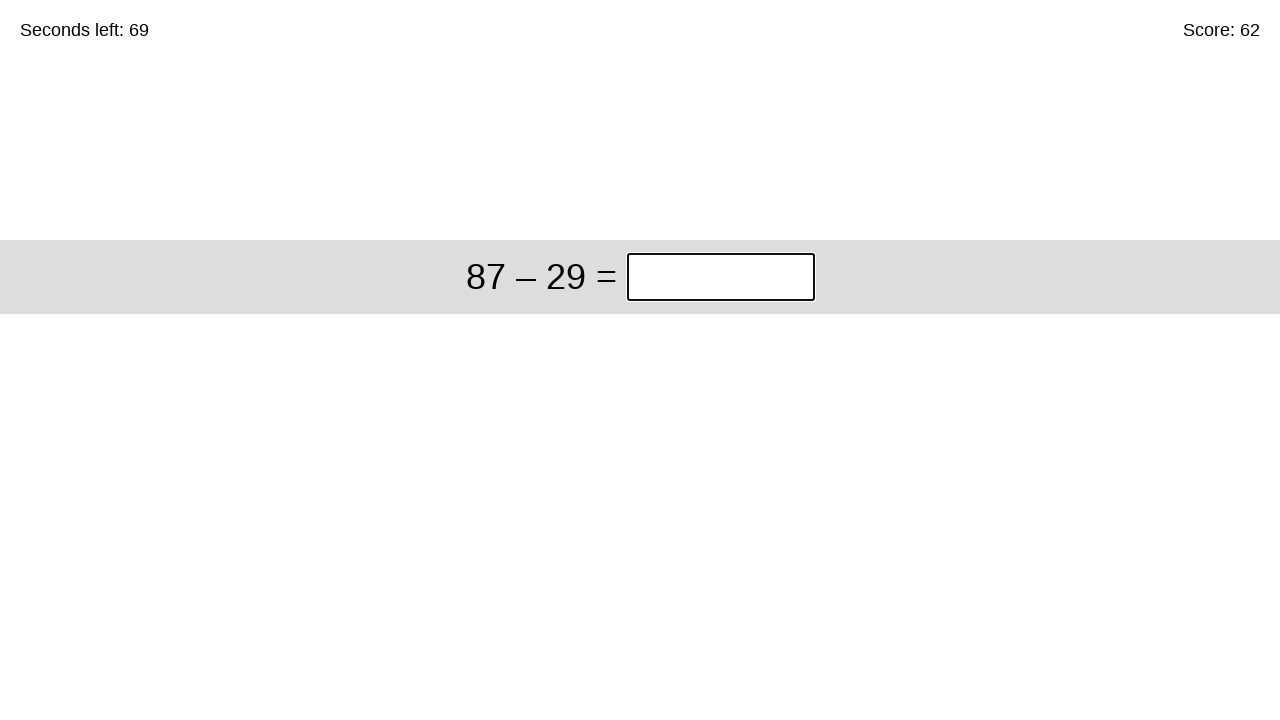

Retrieved question text: 87 – 29
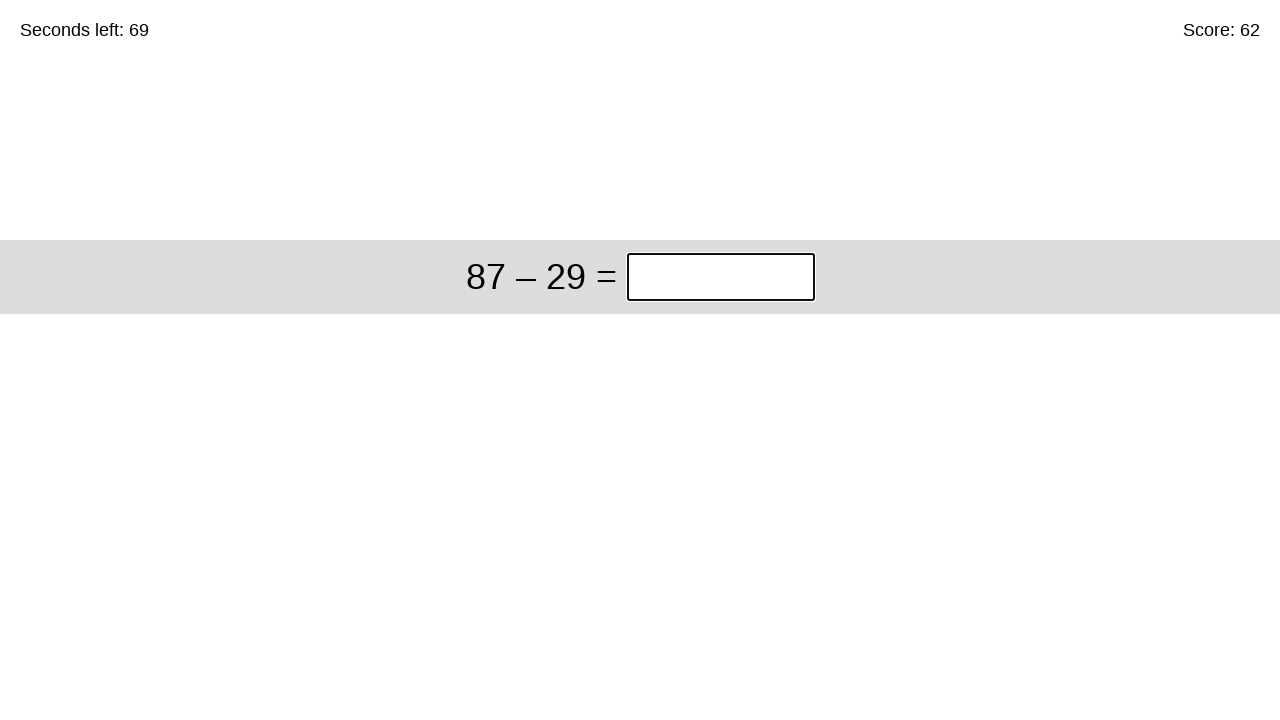

Removed spaces from question
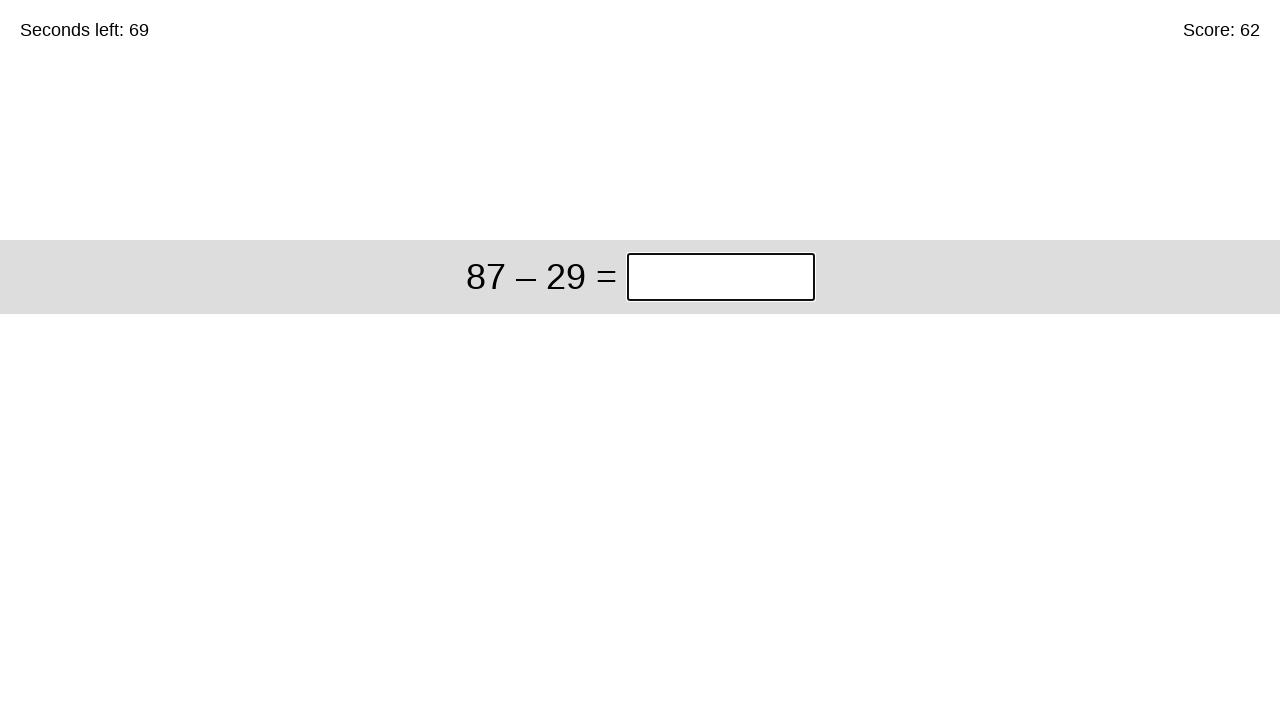

Calculated subtraction: 87 – 29 = 58
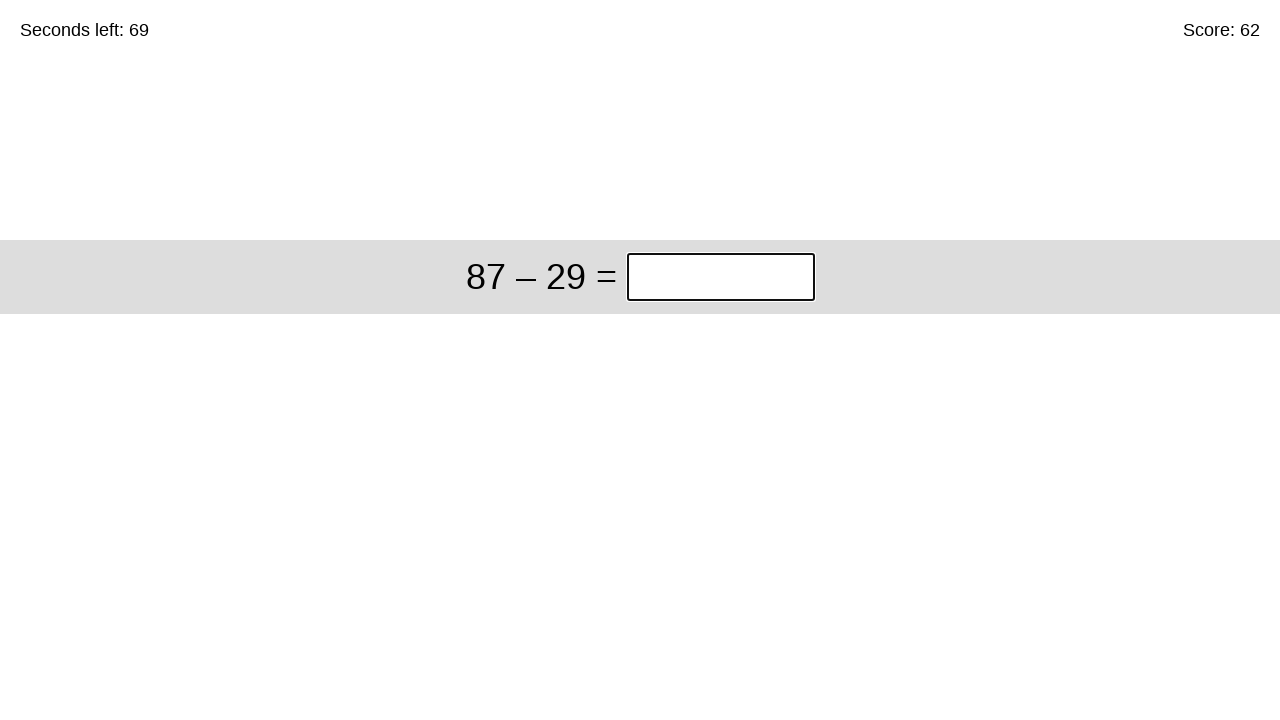

Filled input field with answer: 58 on xpath=/html/body/div/div/div[1]/input
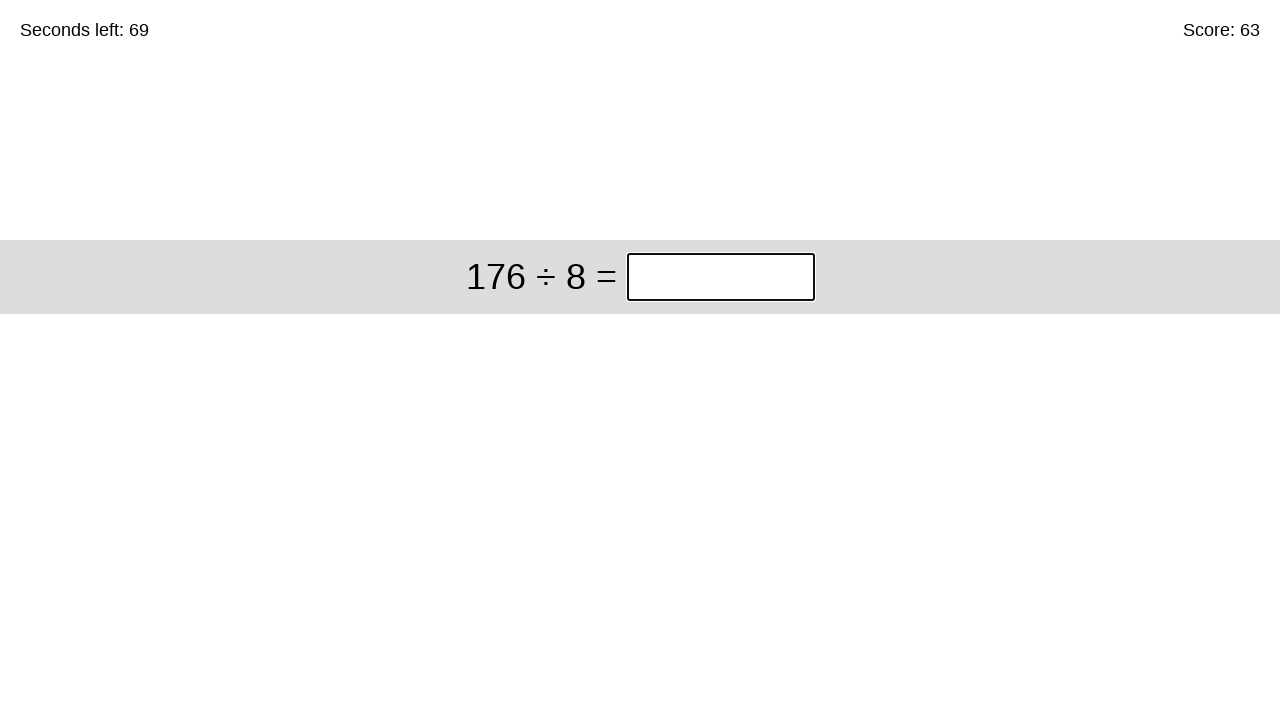

Waited 50ms for next question to load
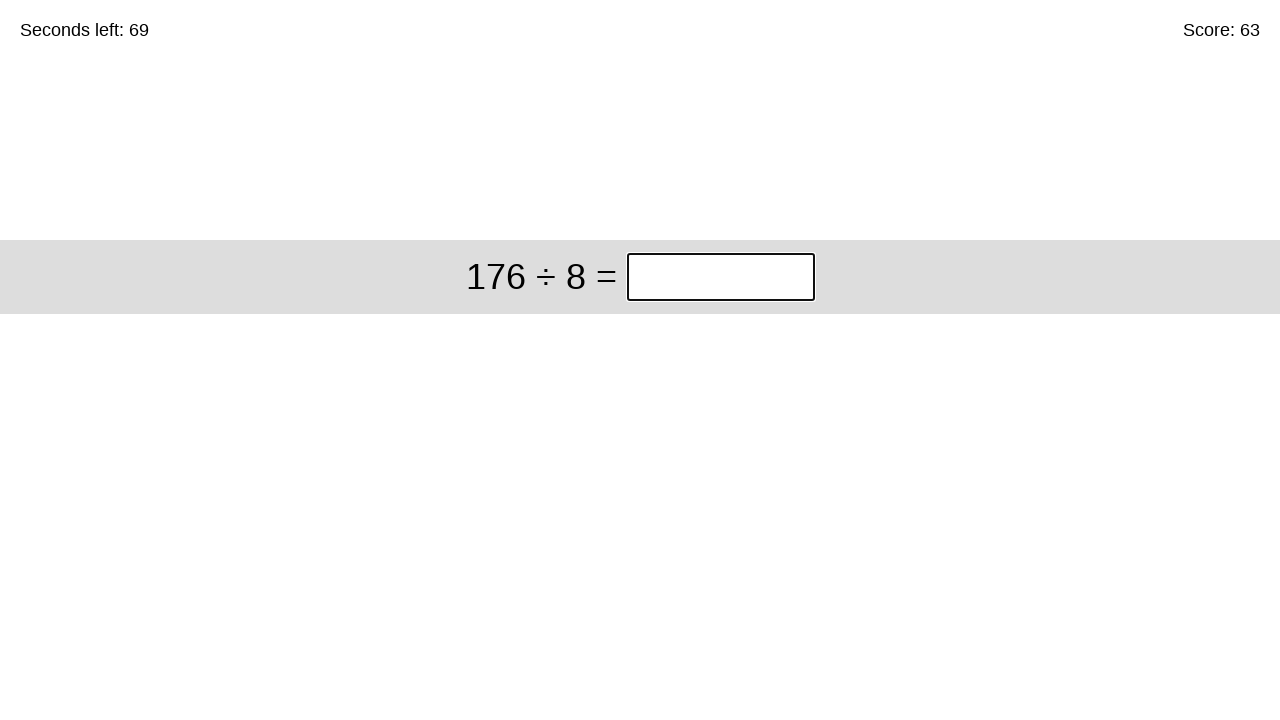

Question element is present and ready
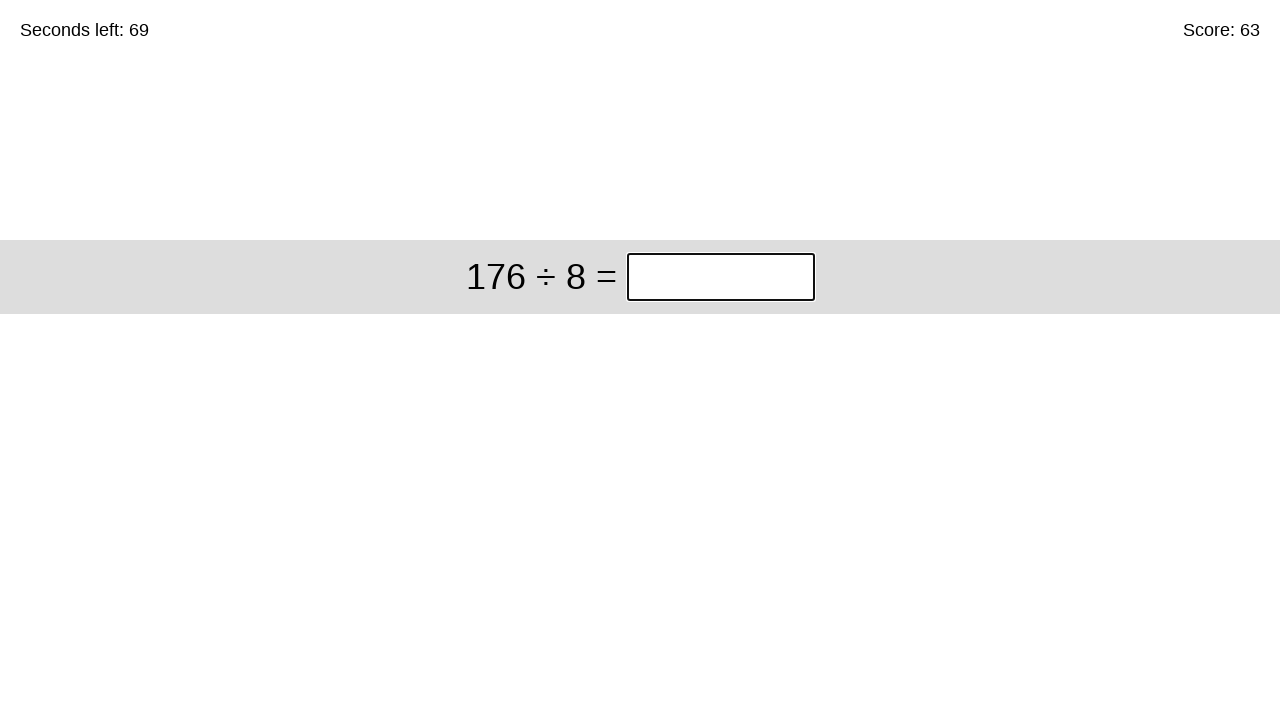

Retrieved question text: 176 ÷ 8
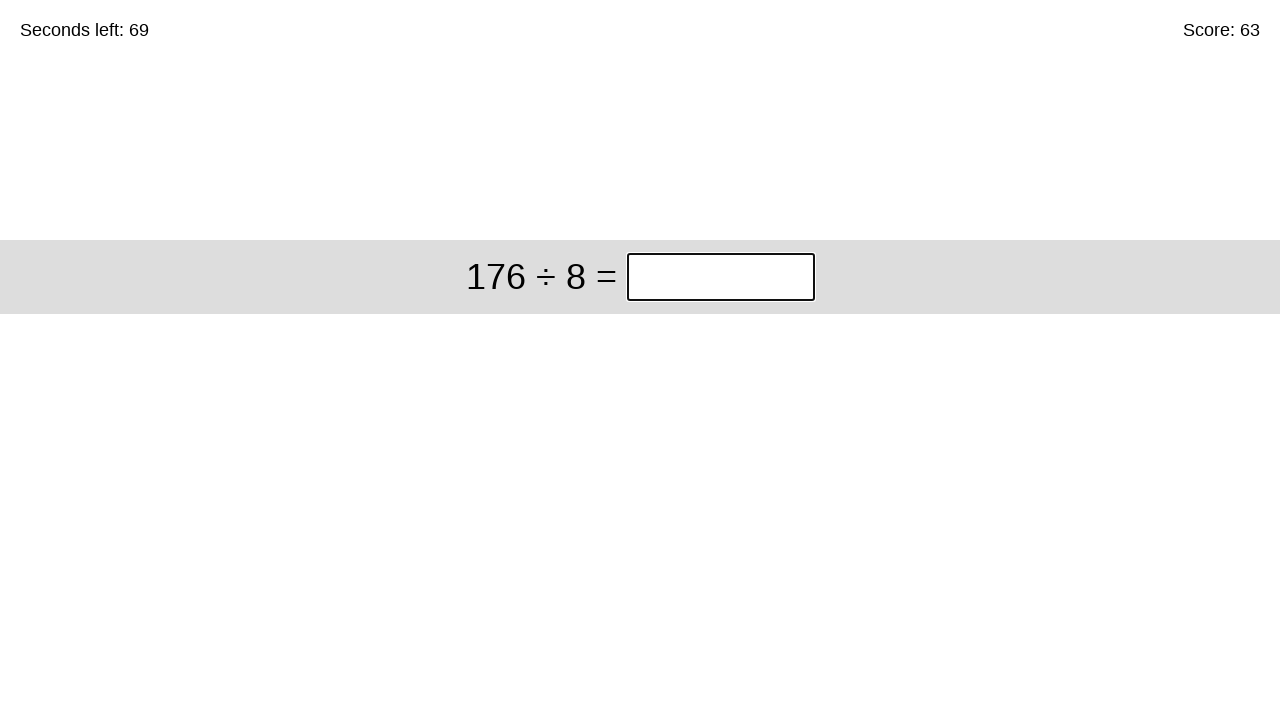

Removed spaces from question
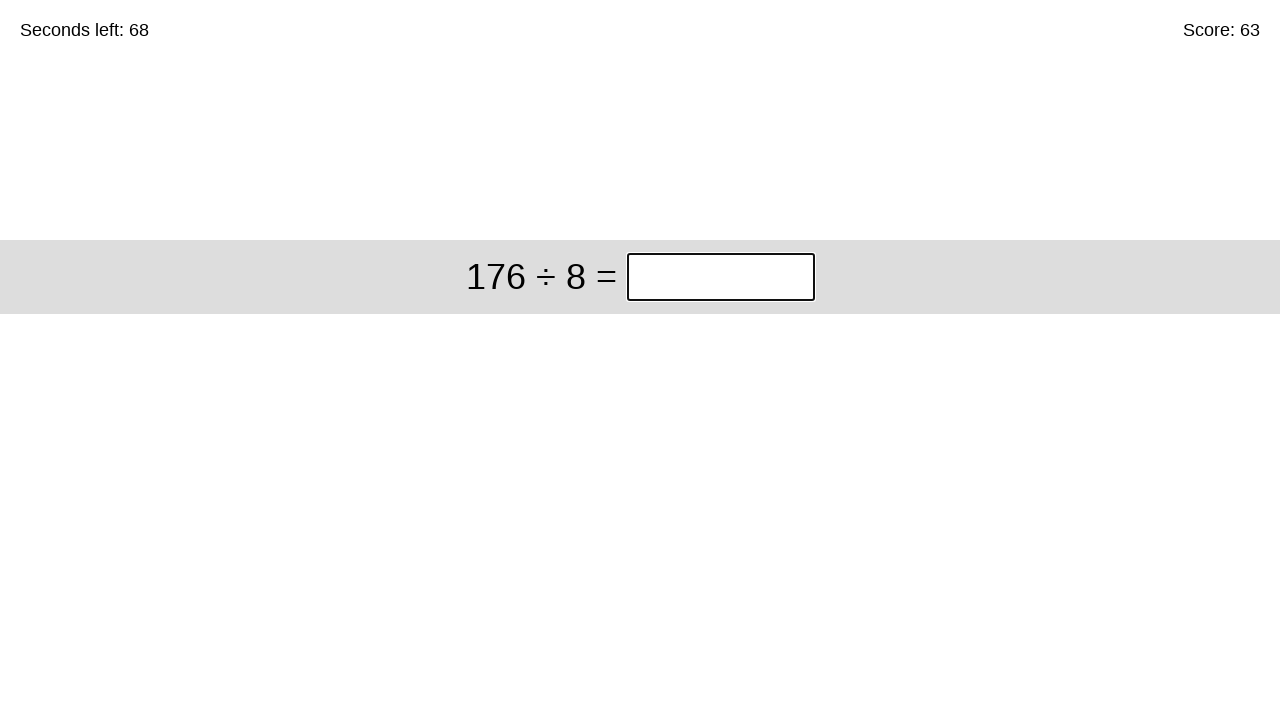

Calculated division: 176 ÷ 8 = 22
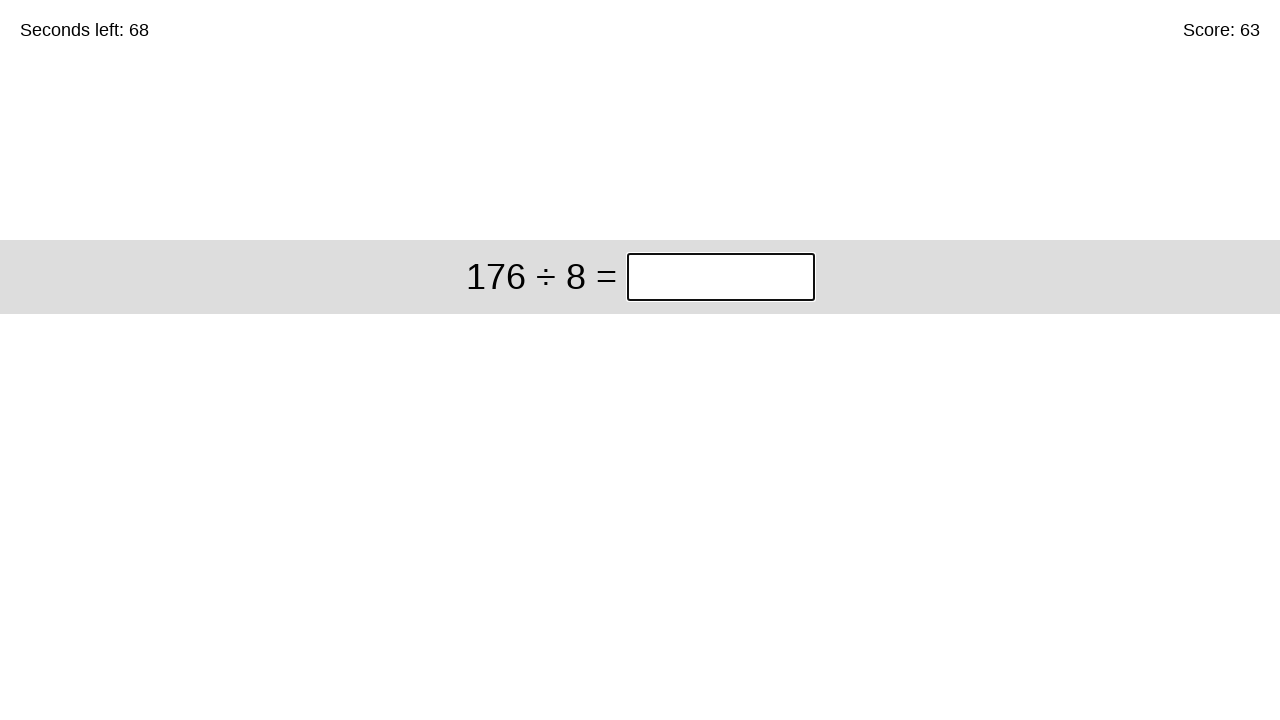

Filled input field with answer: 22 on xpath=/html/body/div/div/div[1]/input
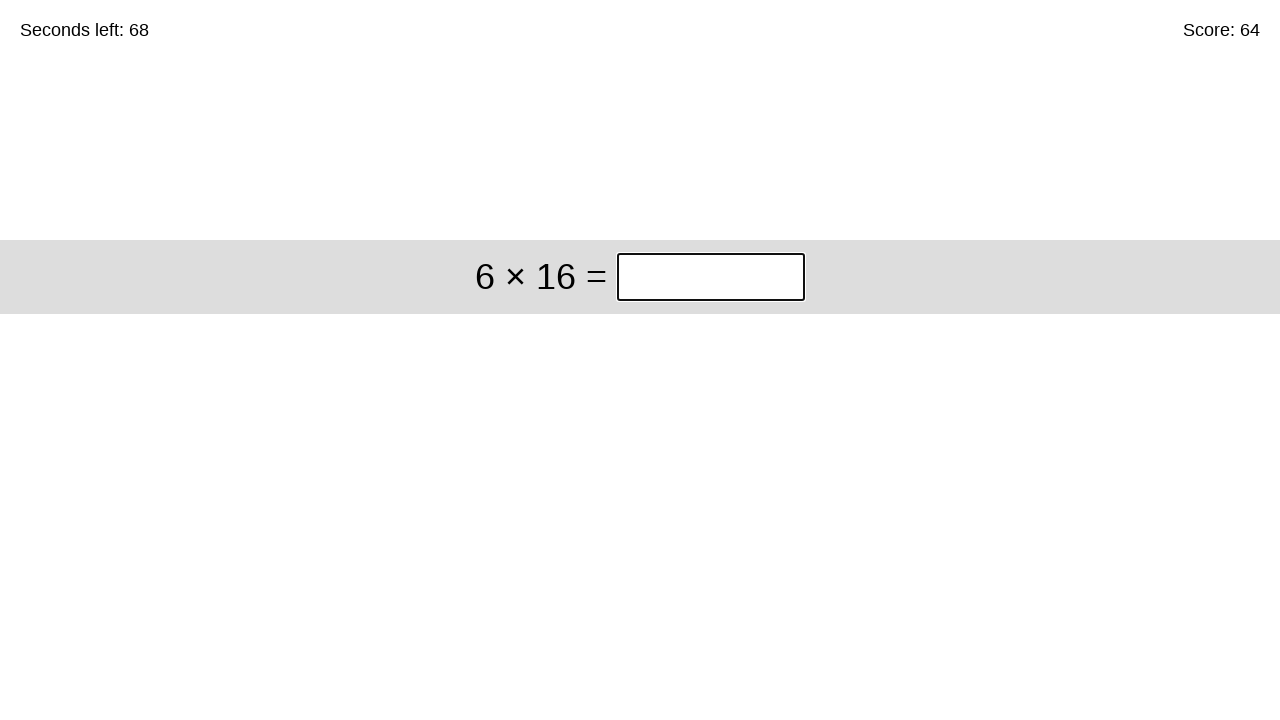

Waited 50ms for next question to load
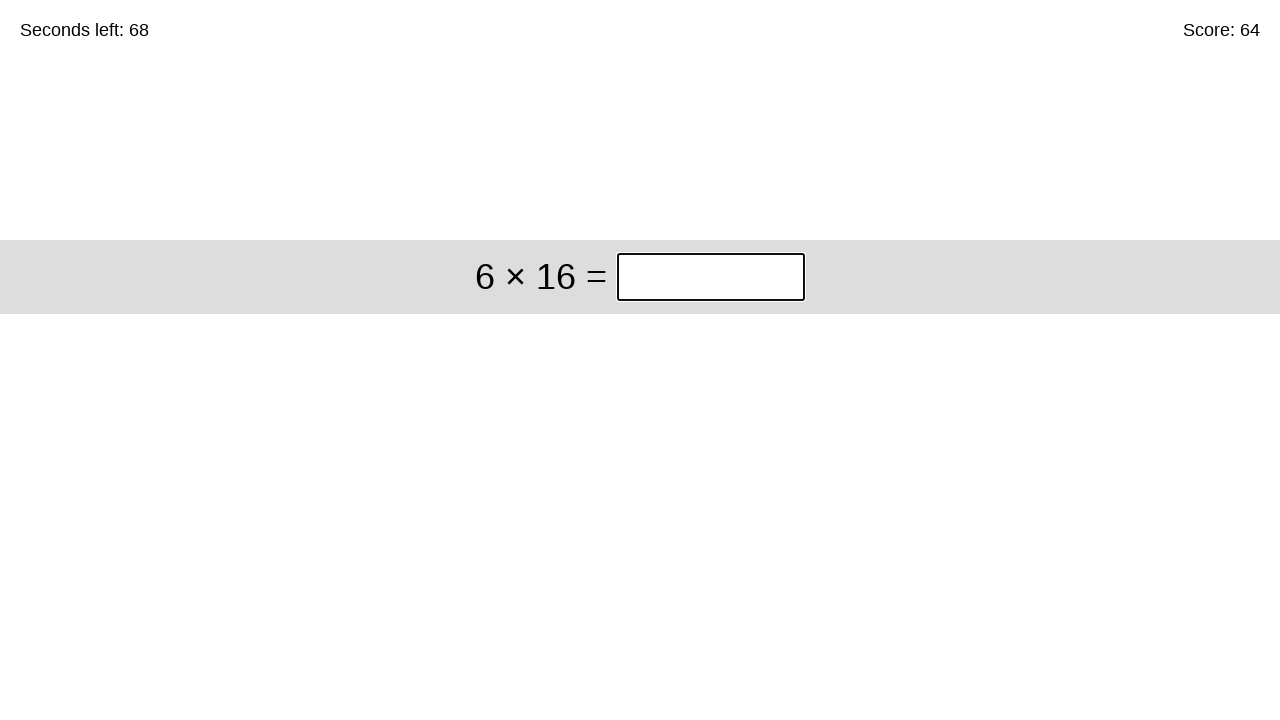

Question element is present and ready
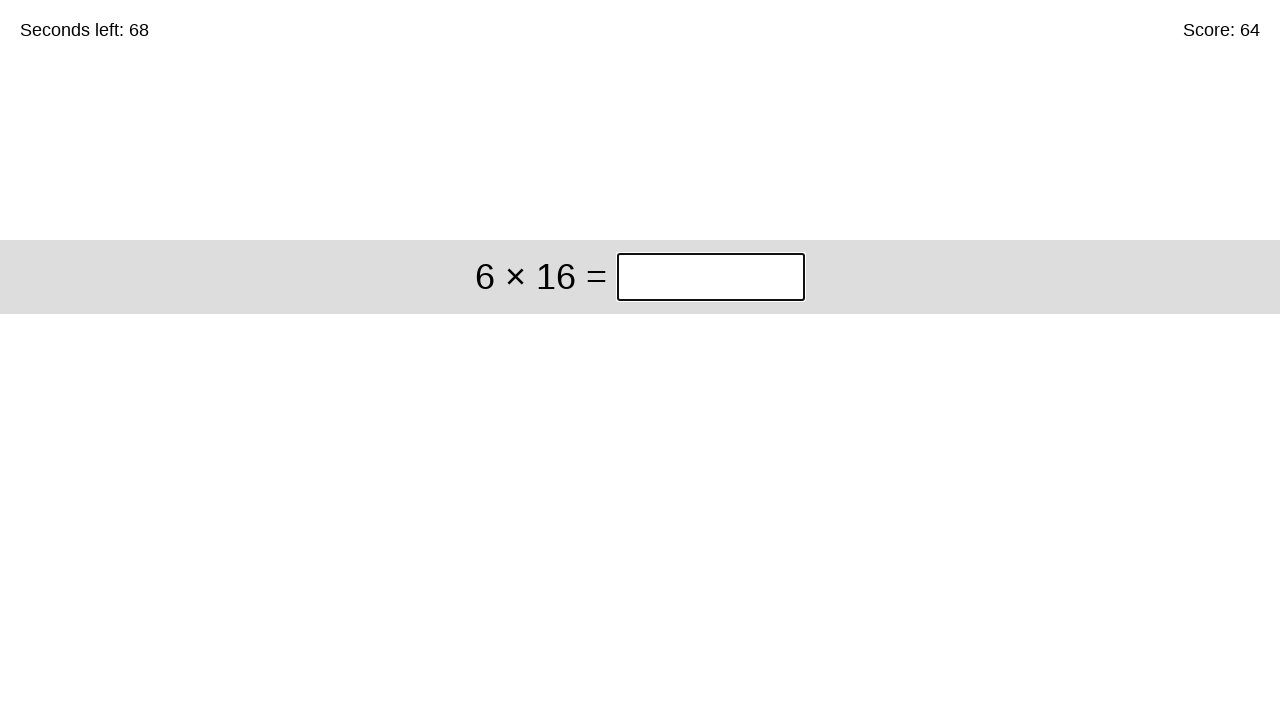

Retrieved question text: 6 × 16
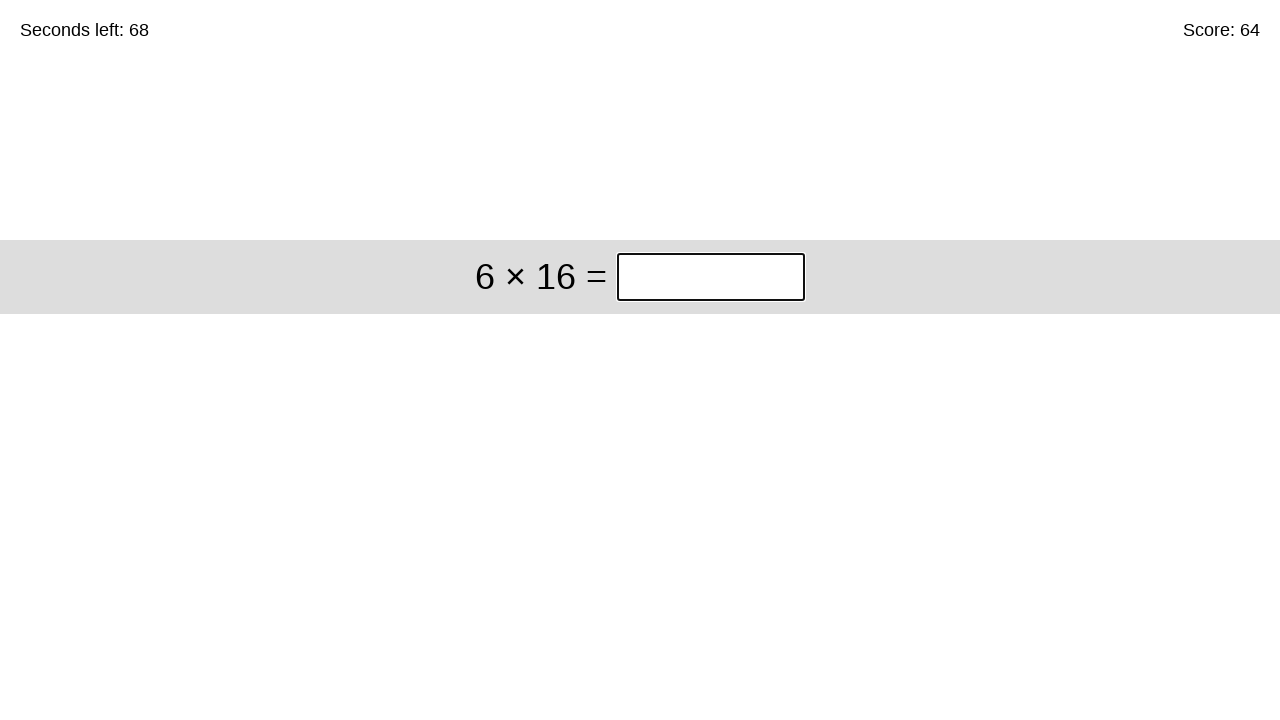

Removed spaces from question
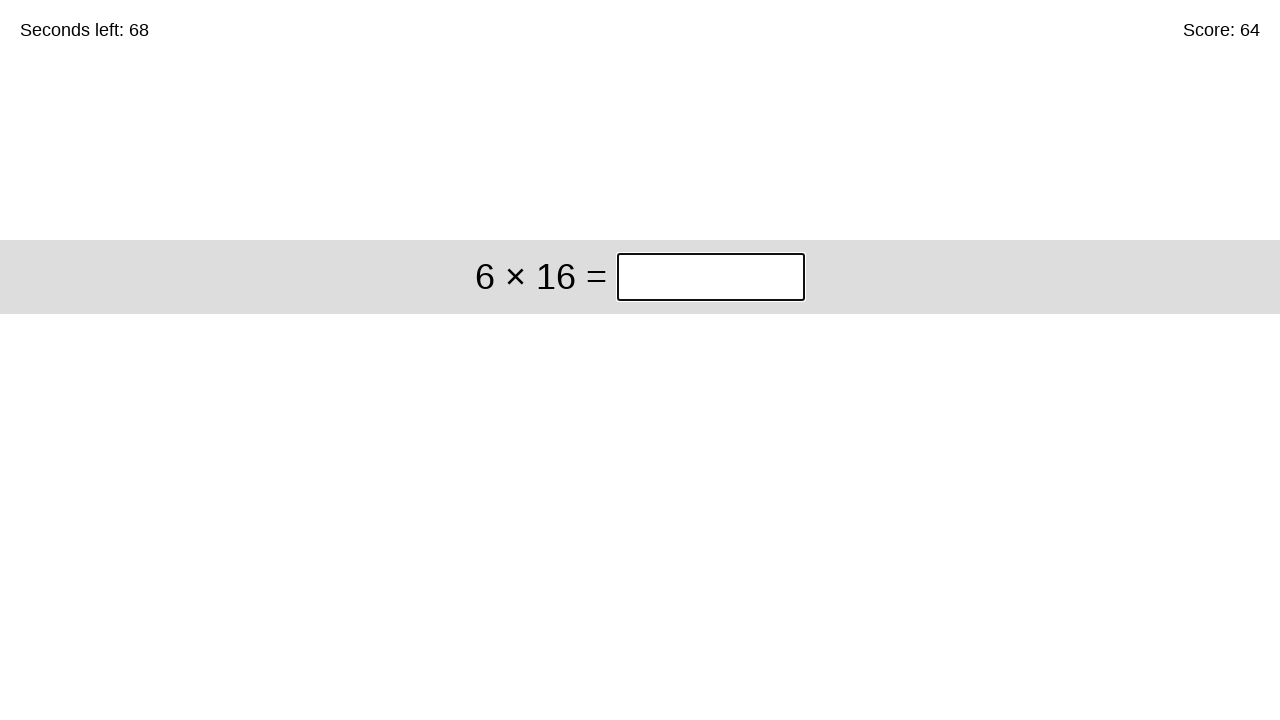

Calculated multiplication: 6 × 16 = 96
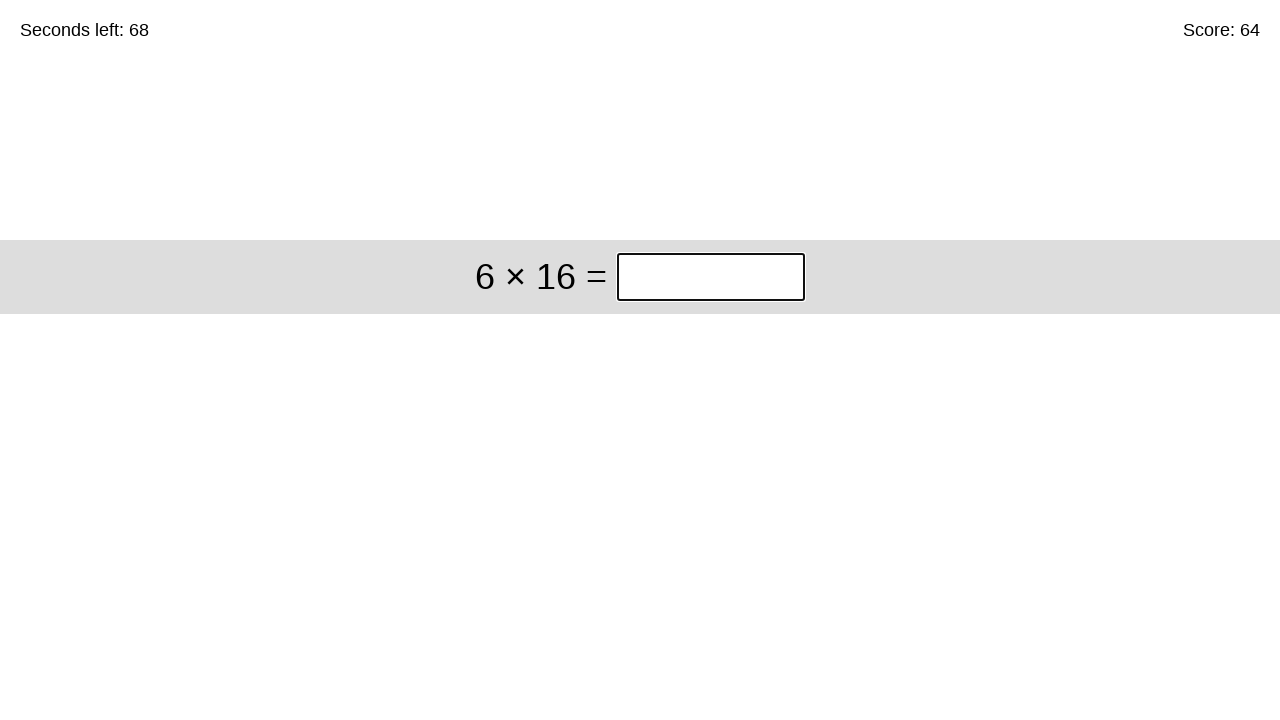

Filled input field with answer: 96 on xpath=/html/body/div/div/div[1]/input
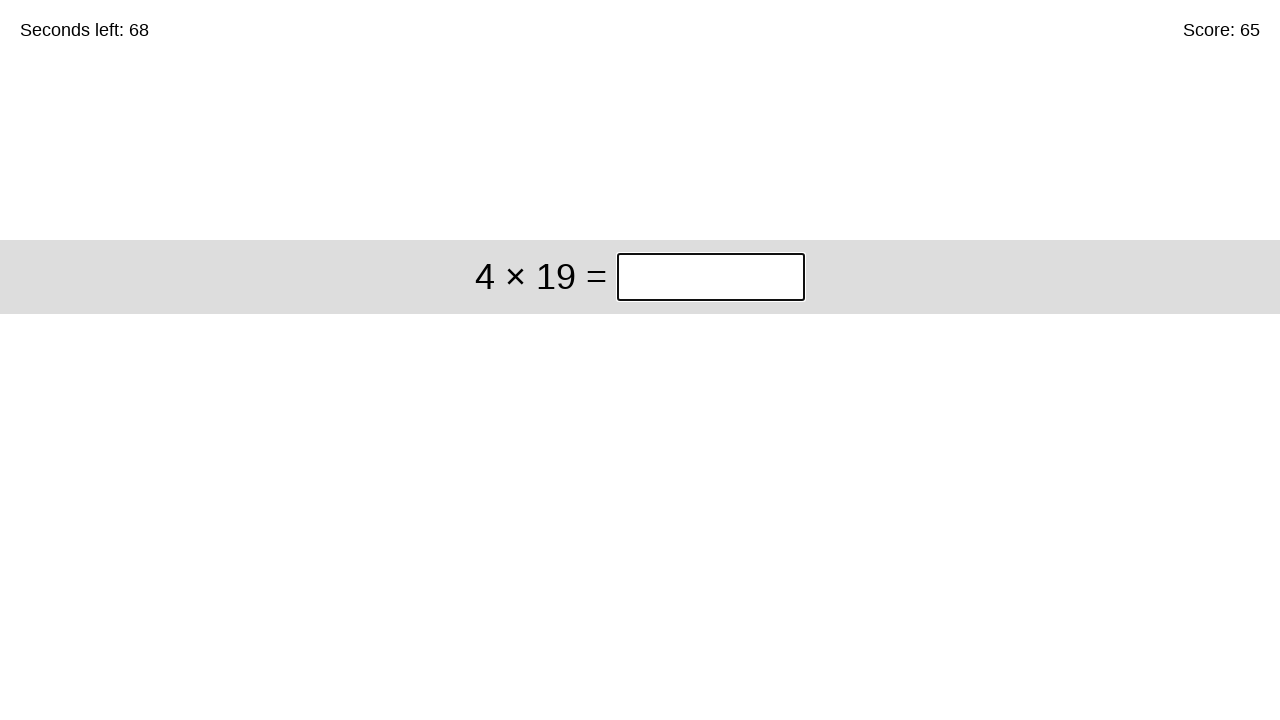

Waited 50ms for next question to load
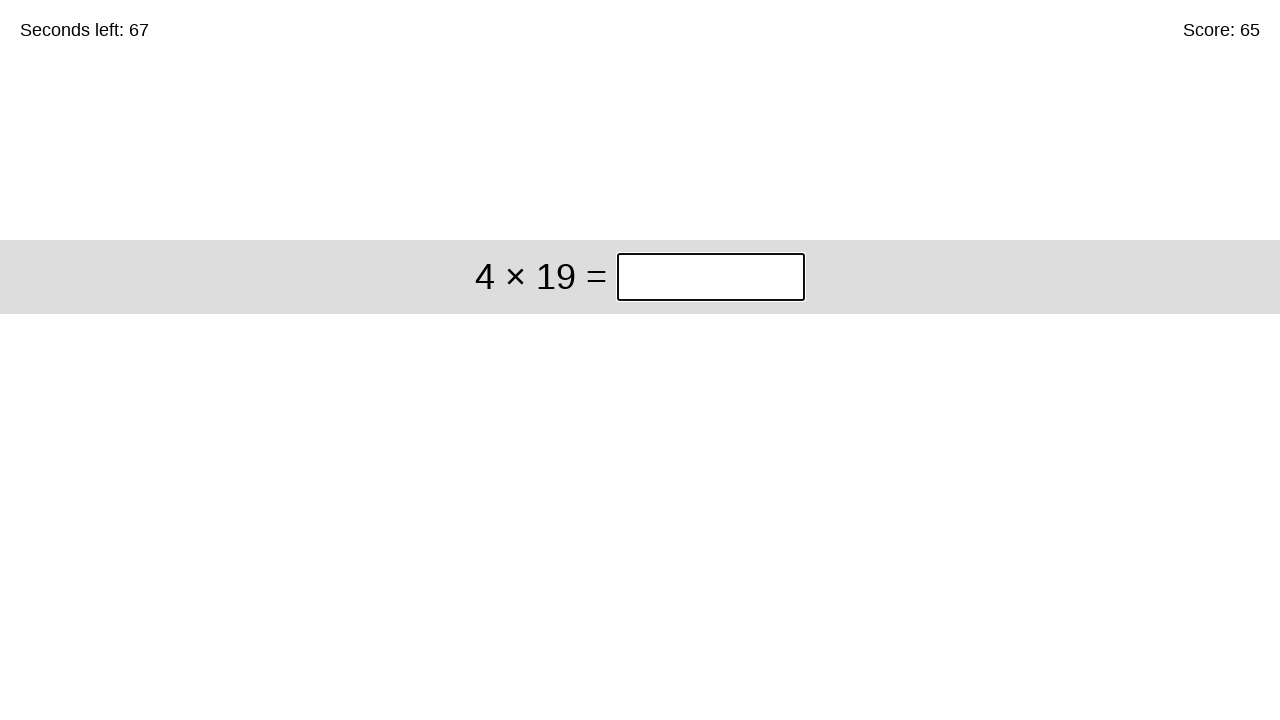

Question element is present and ready
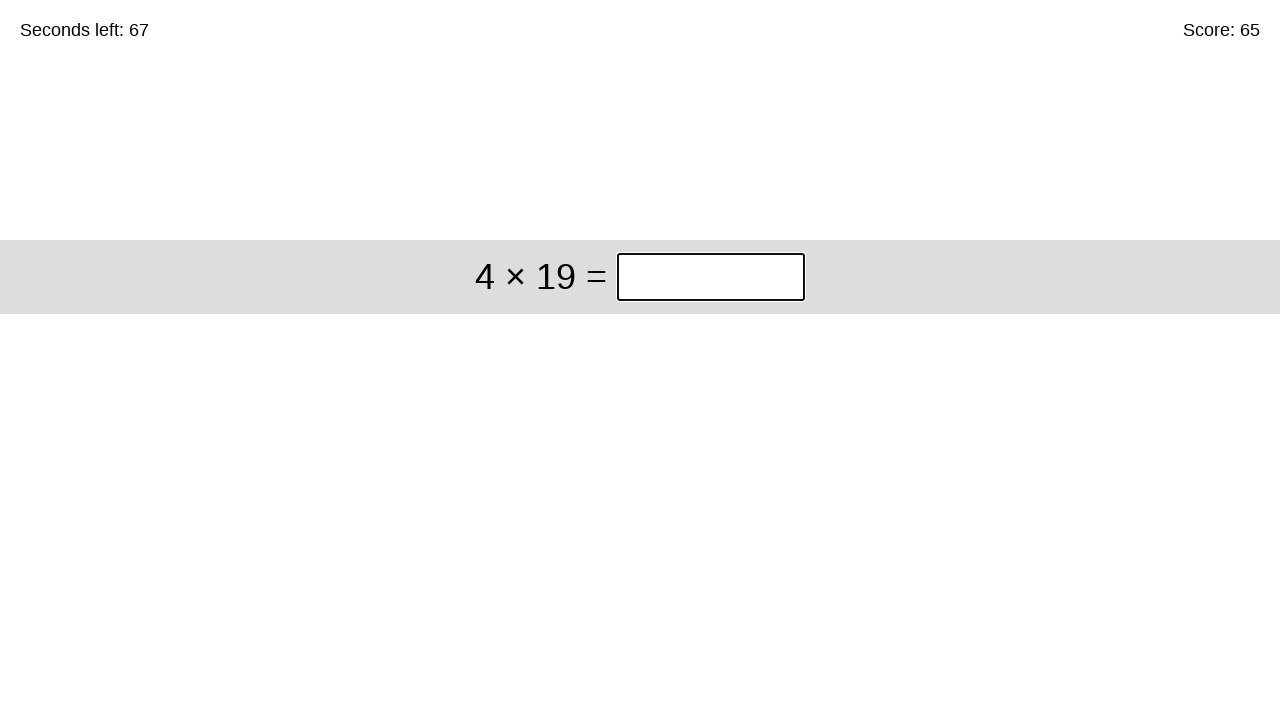

Retrieved question text: 4 × 19
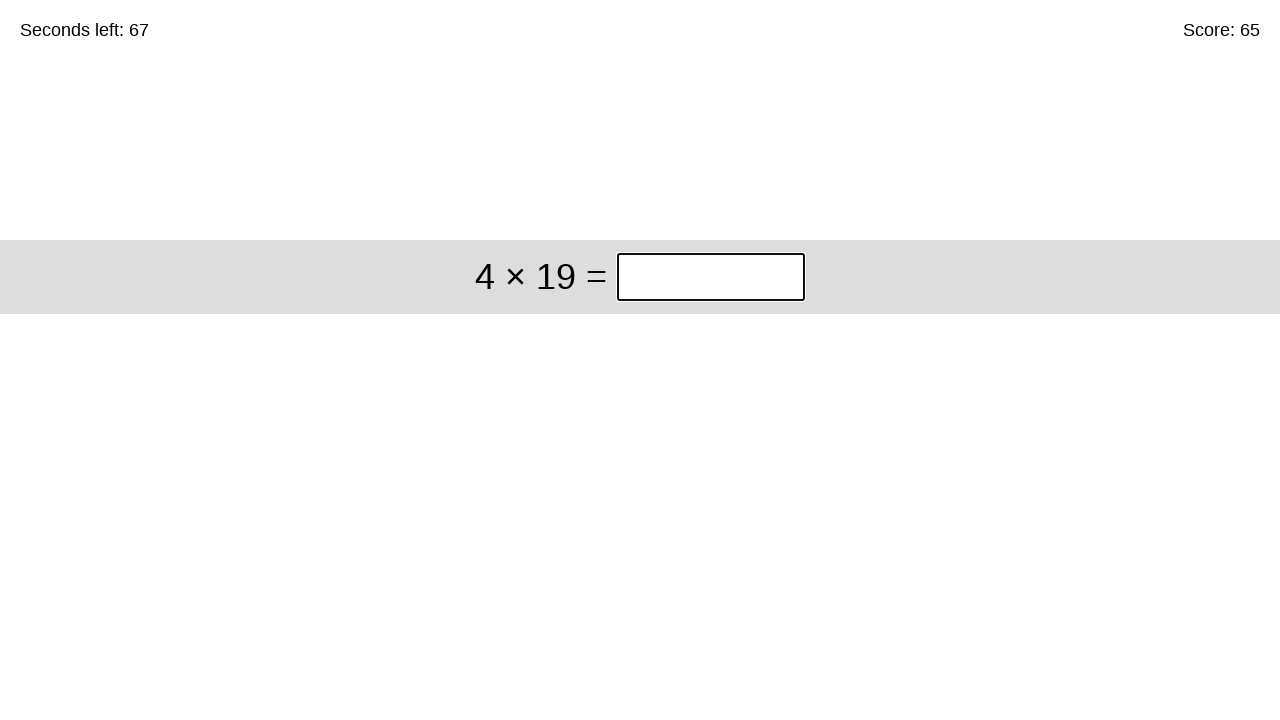

Removed spaces from question
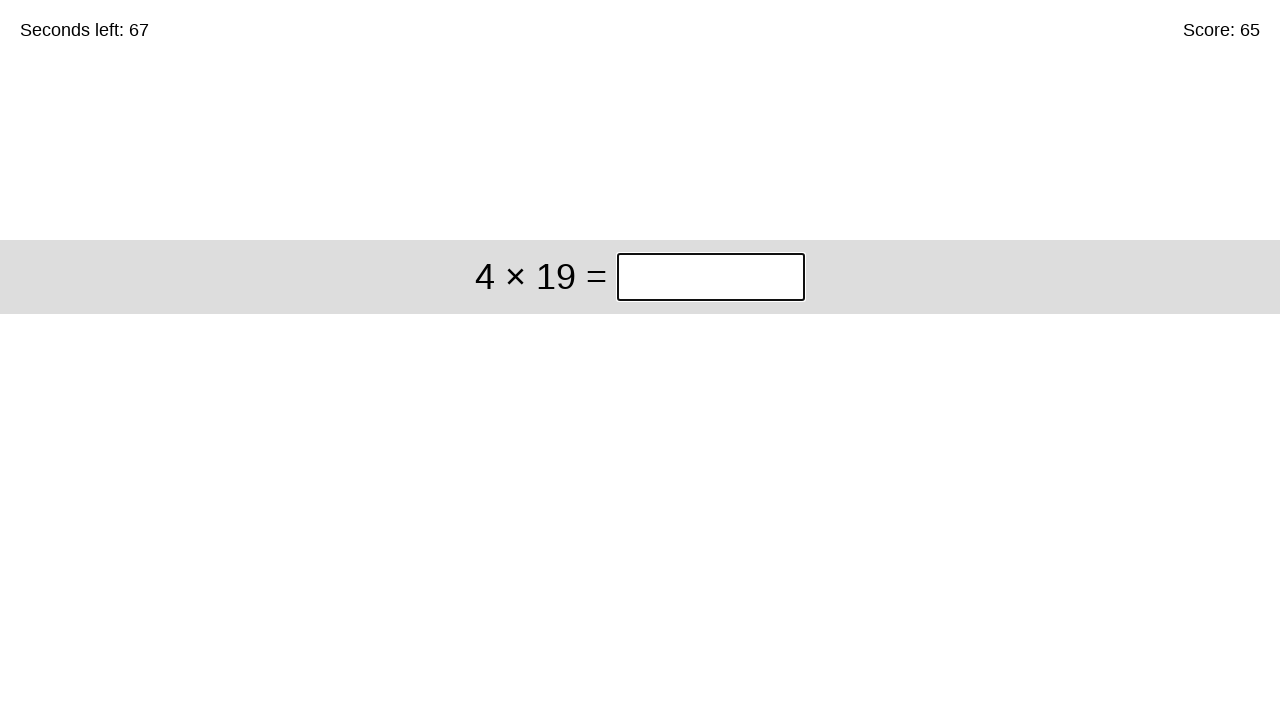

Calculated multiplication: 4 × 19 = 76
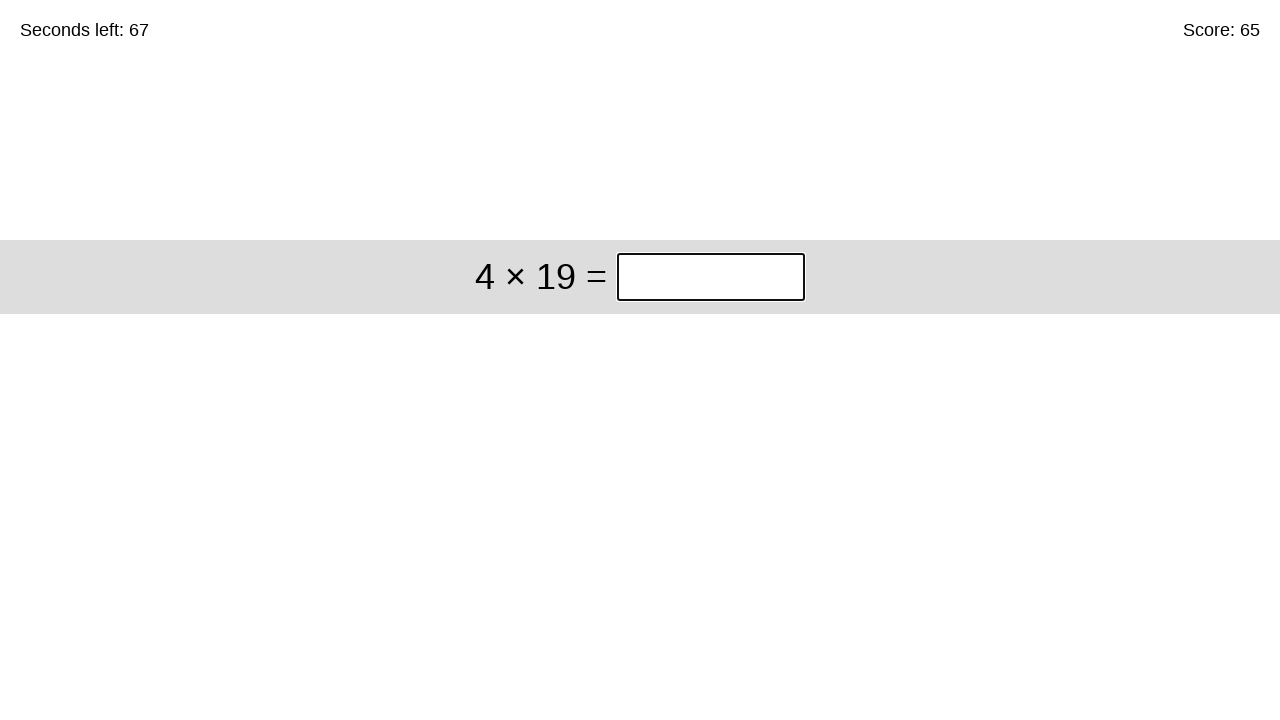

Filled input field with answer: 76 on xpath=/html/body/div/div/div[1]/input
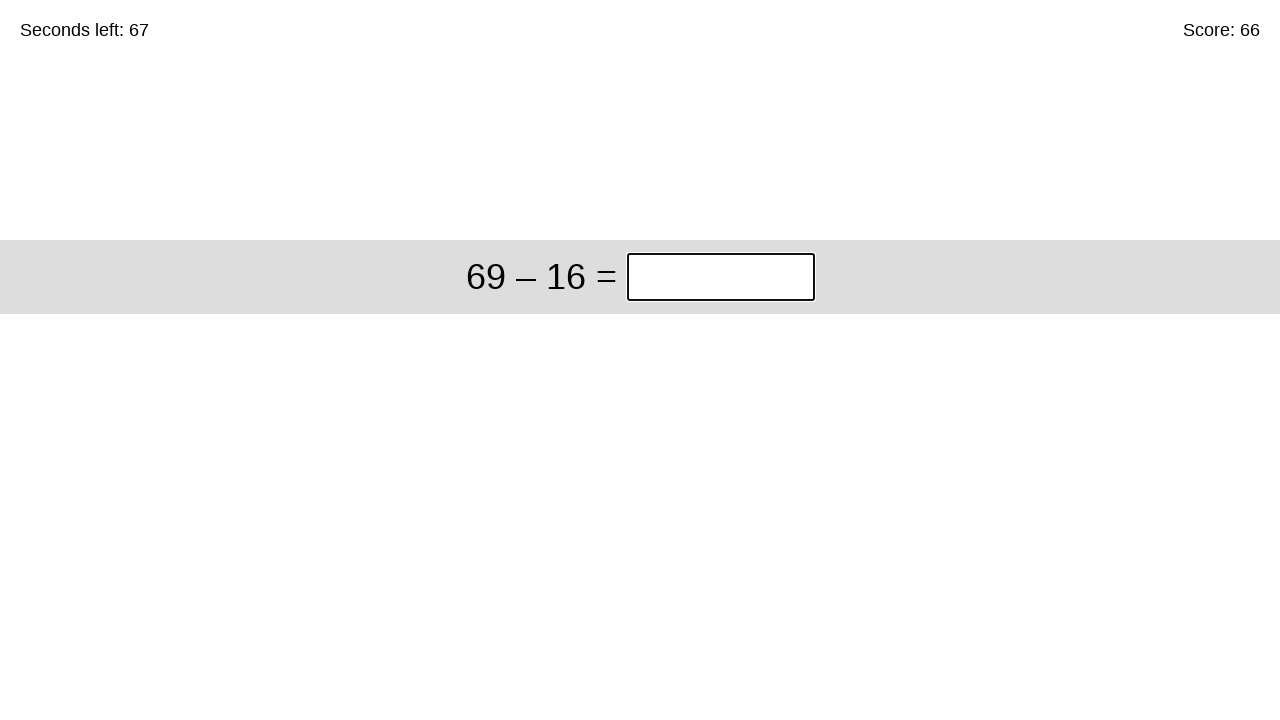

Waited 50ms for next question to load
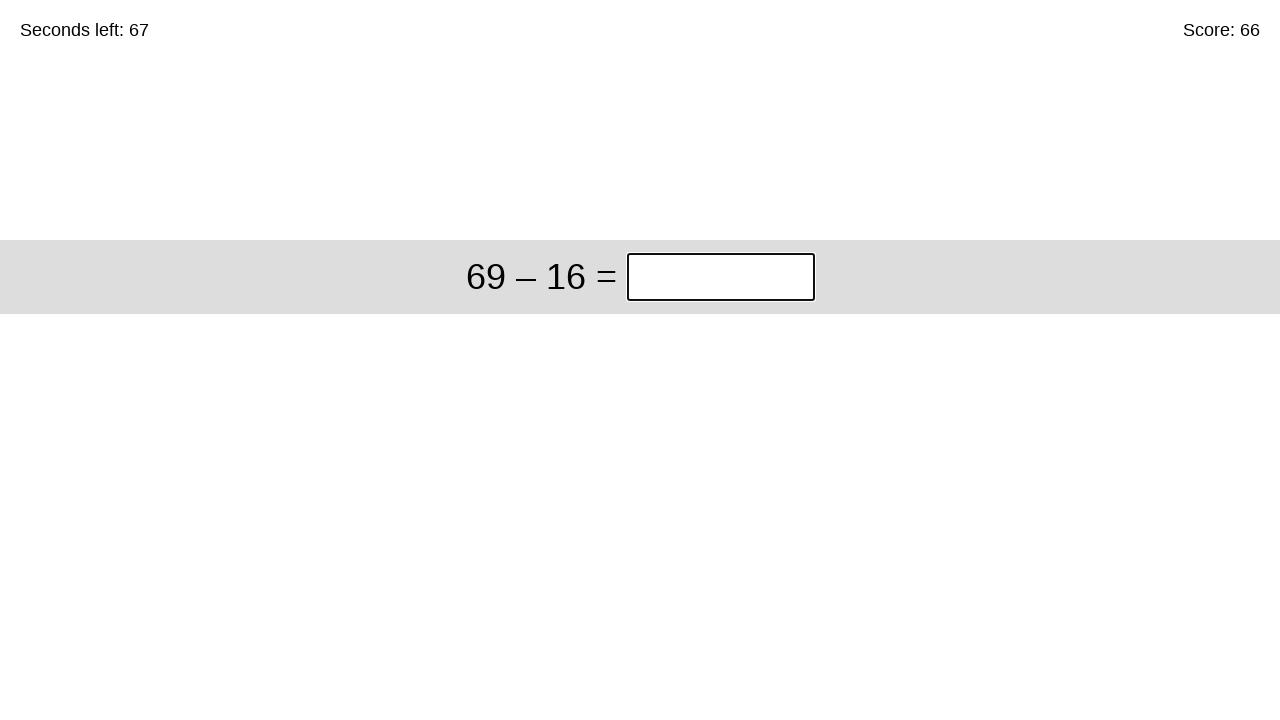

Question element is present and ready
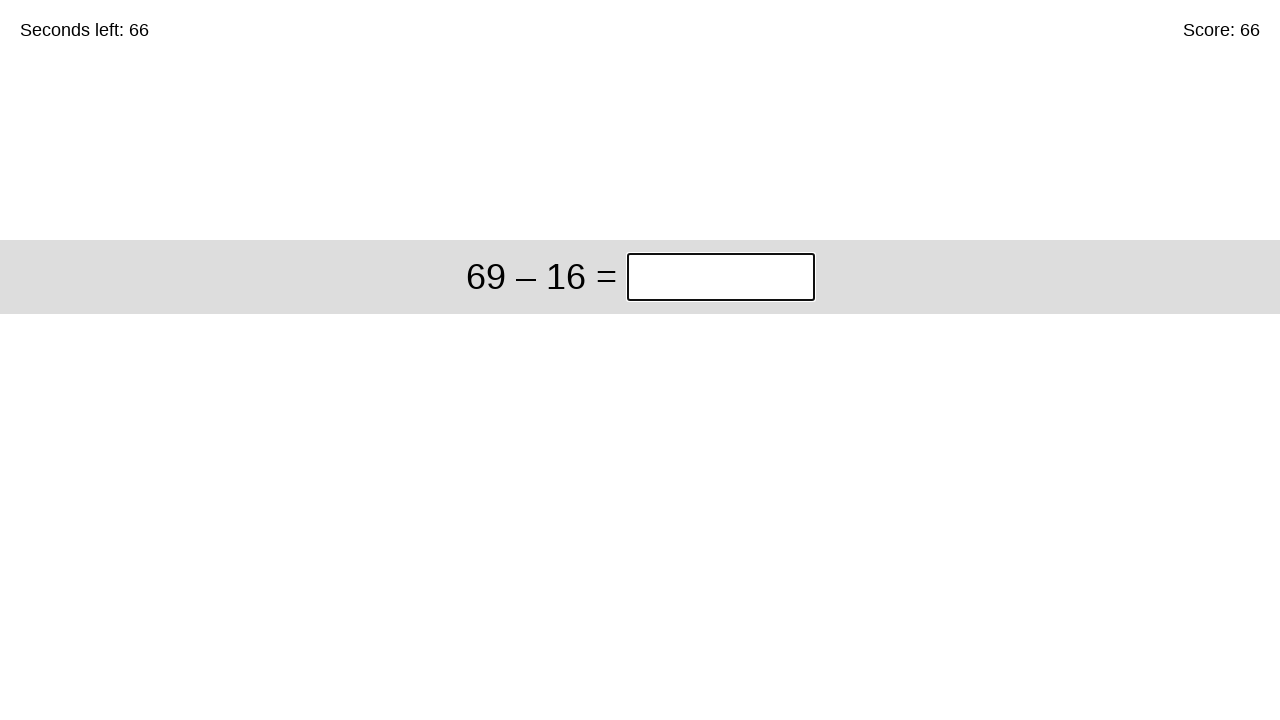

Retrieved question text: 69 – 16
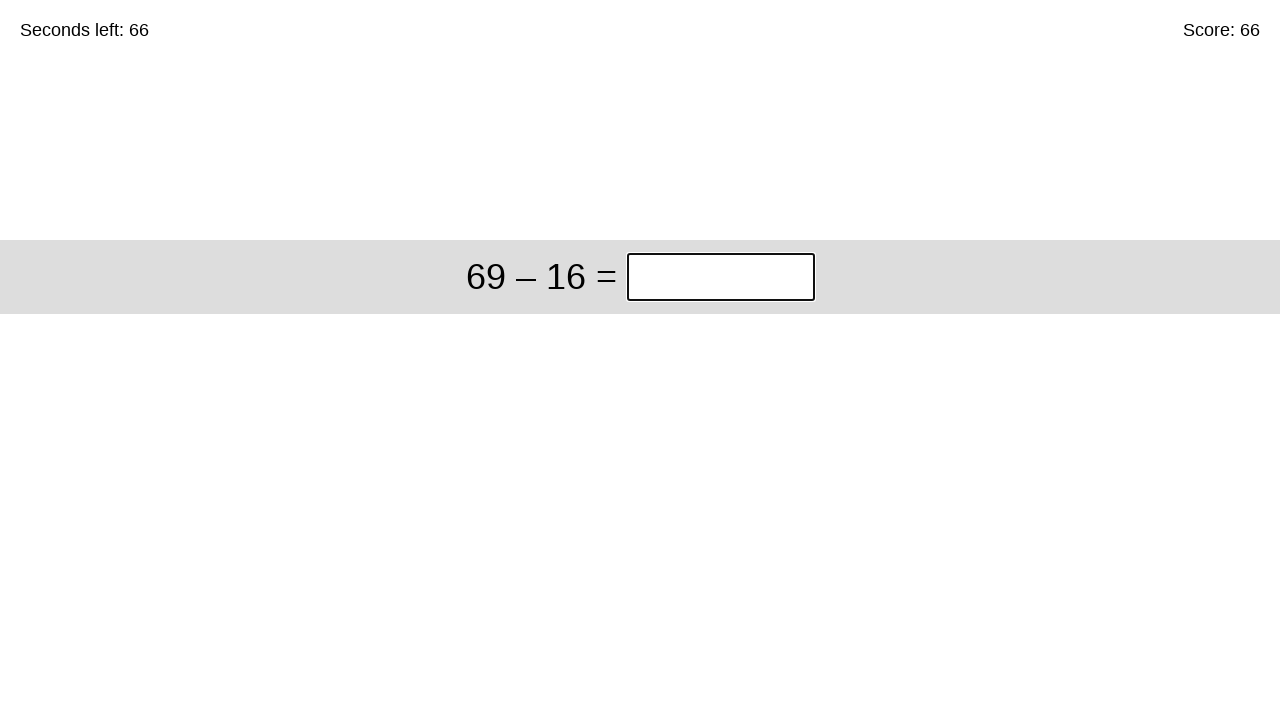

Removed spaces from question
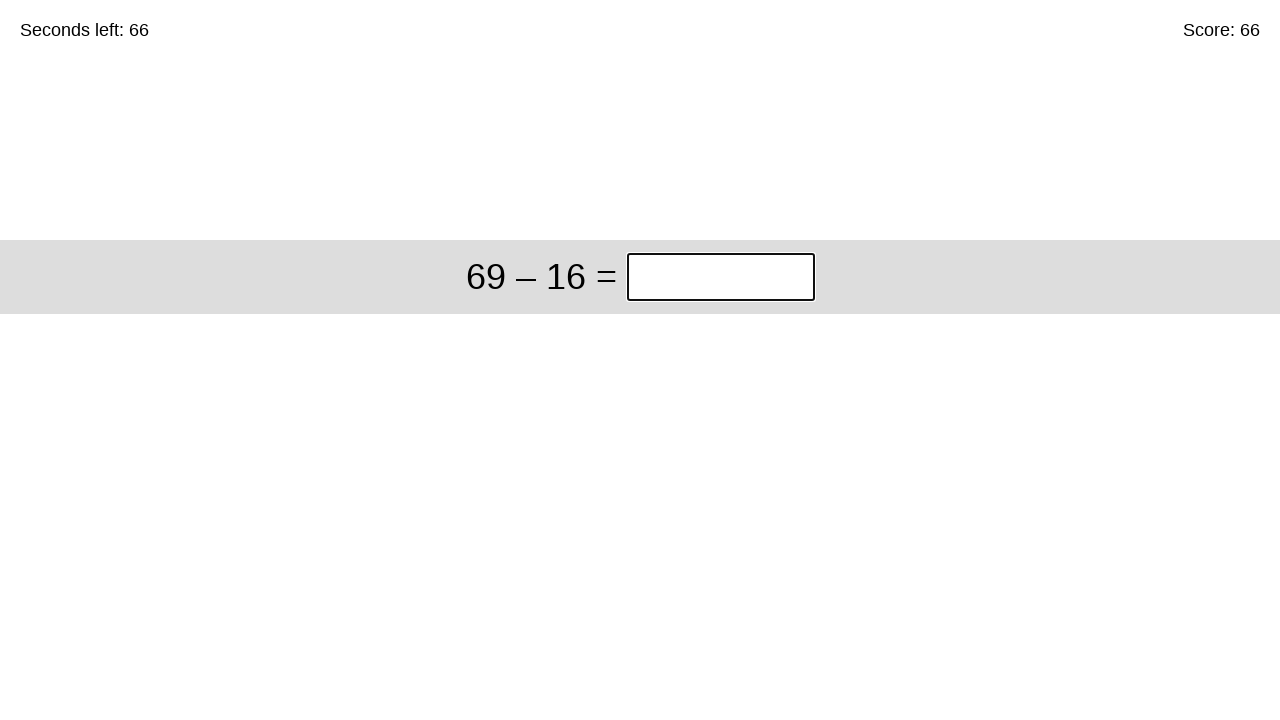

Calculated subtraction: 69 – 16 = 53
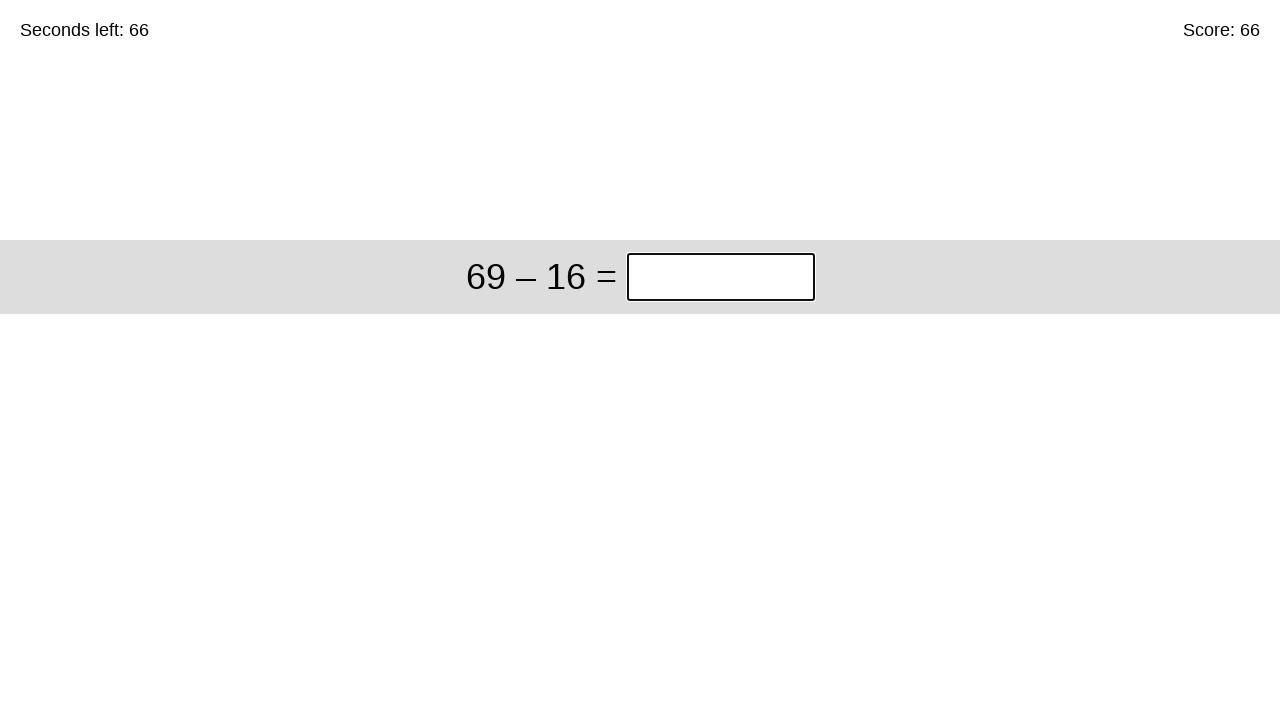

Filled input field with answer: 53 on xpath=/html/body/div/div/div[1]/input
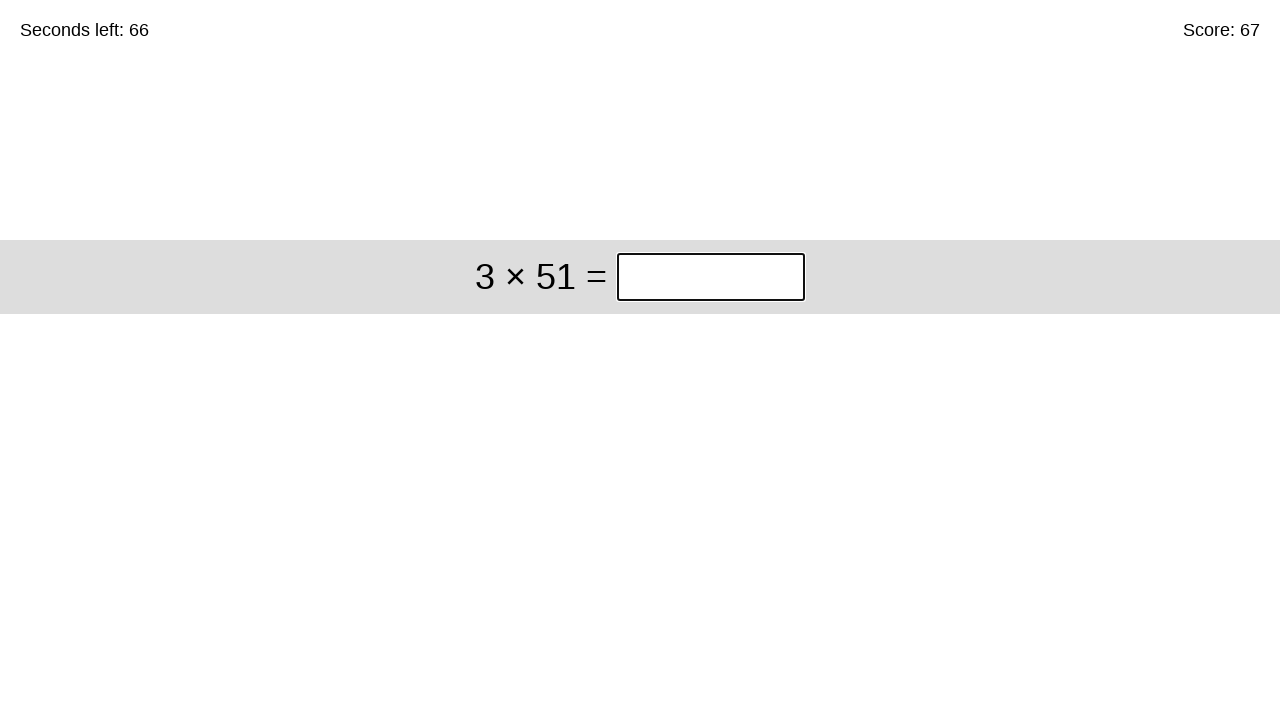

Waited 50ms for next question to load
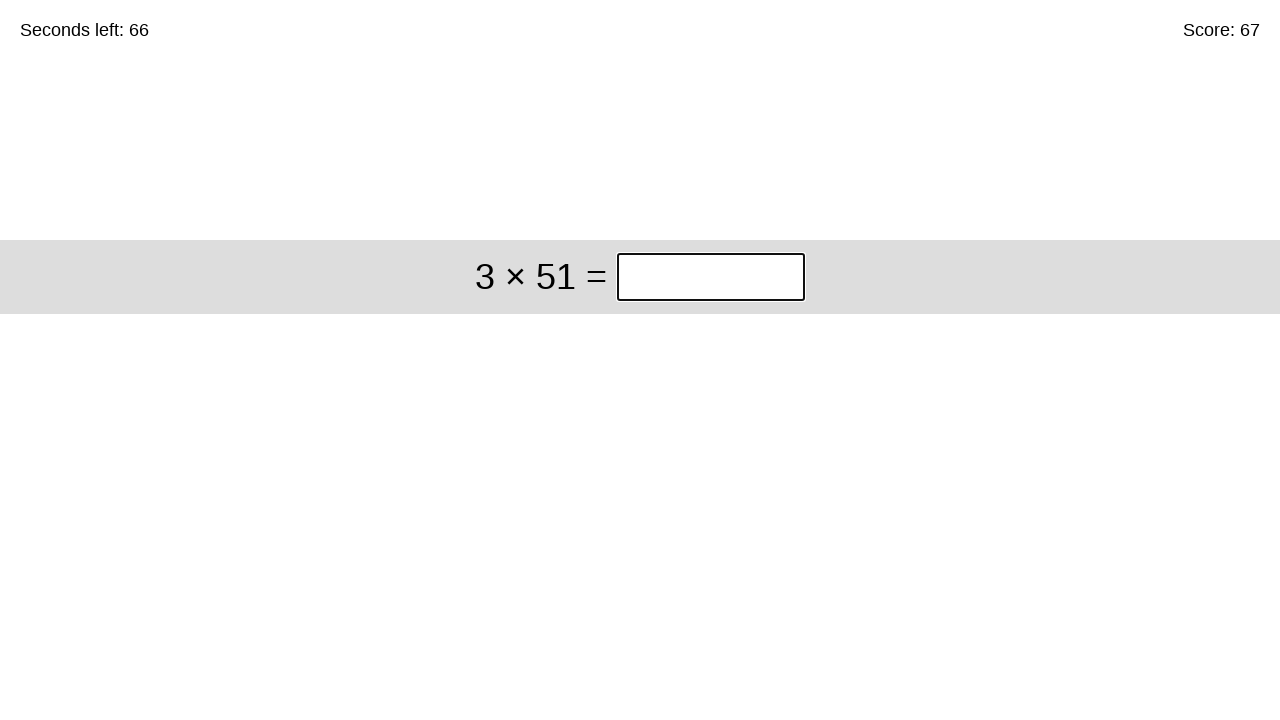

Question element is present and ready
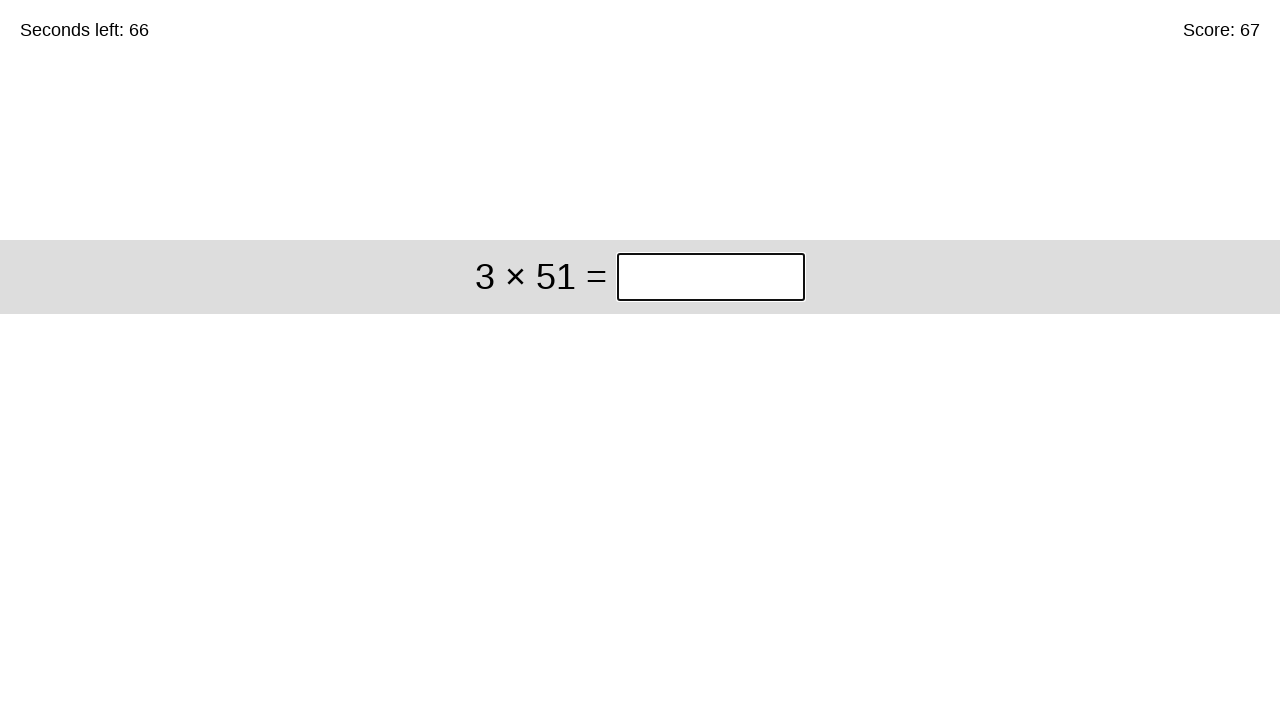

Retrieved question text: 3 × 51
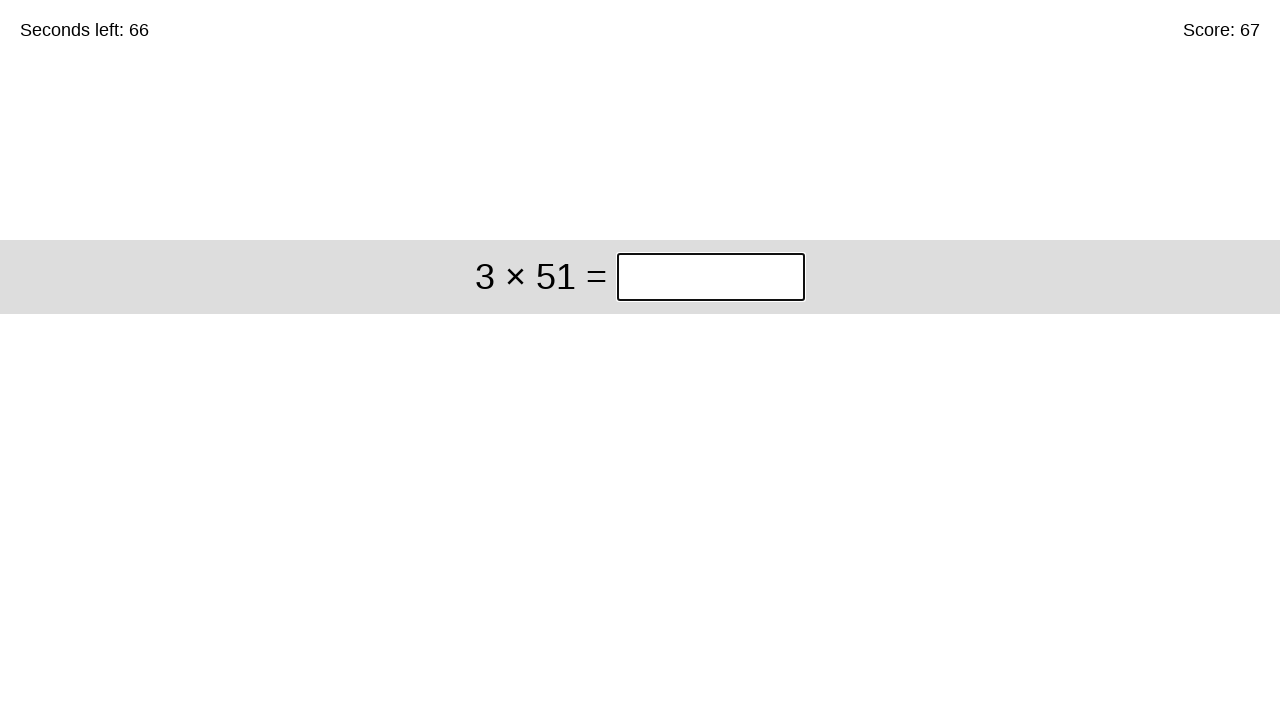

Removed spaces from question
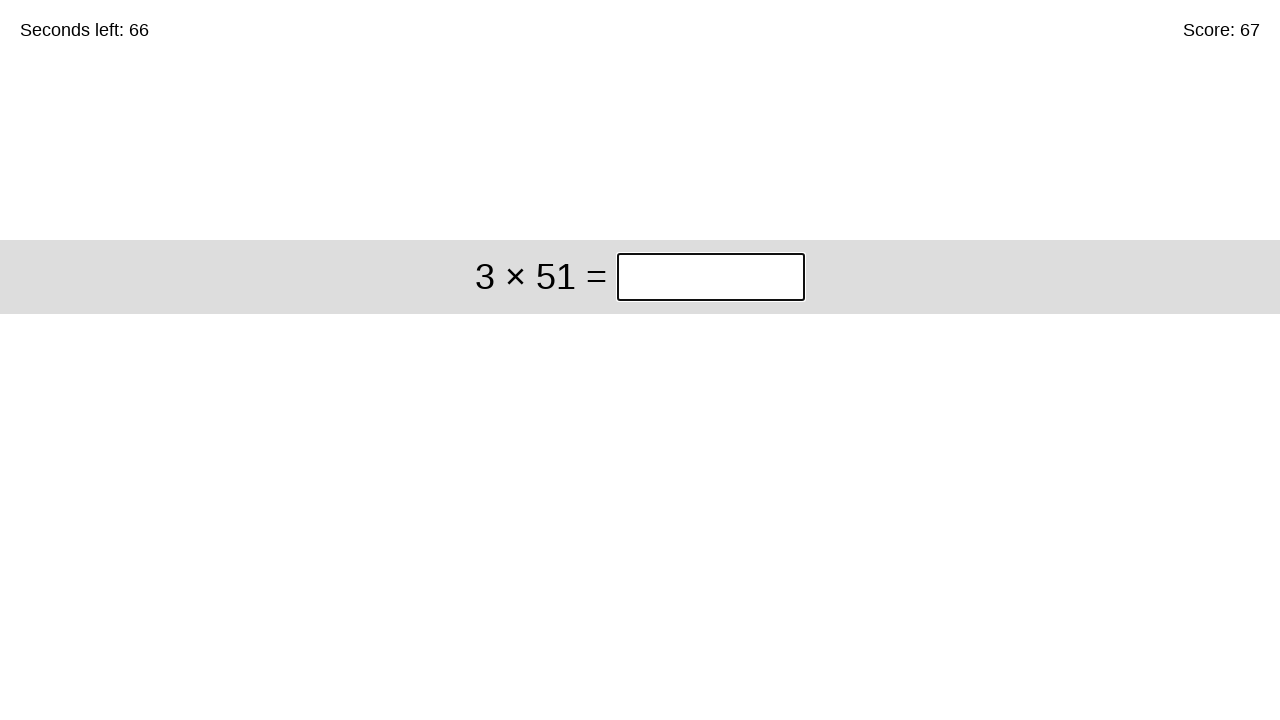

Calculated multiplication: 3 × 51 = 153
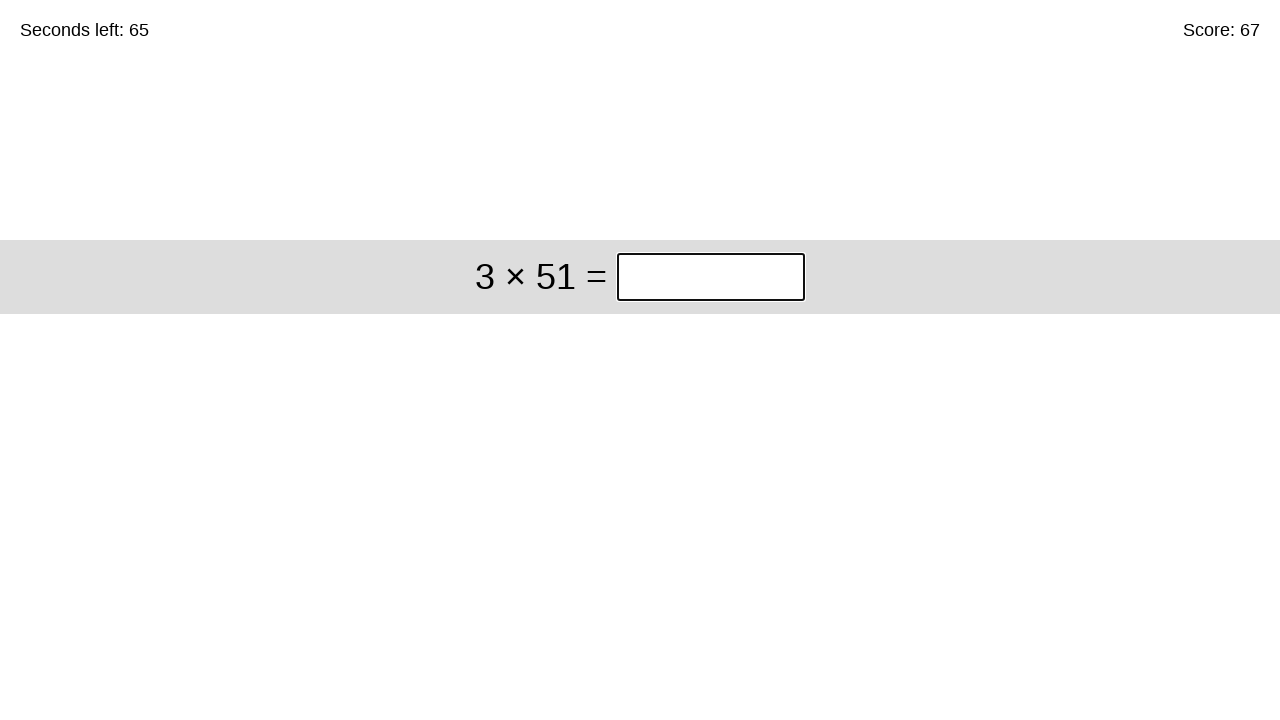

Filled input field with answer: 153 on xpath=/html/body/div/div/div[1]/input
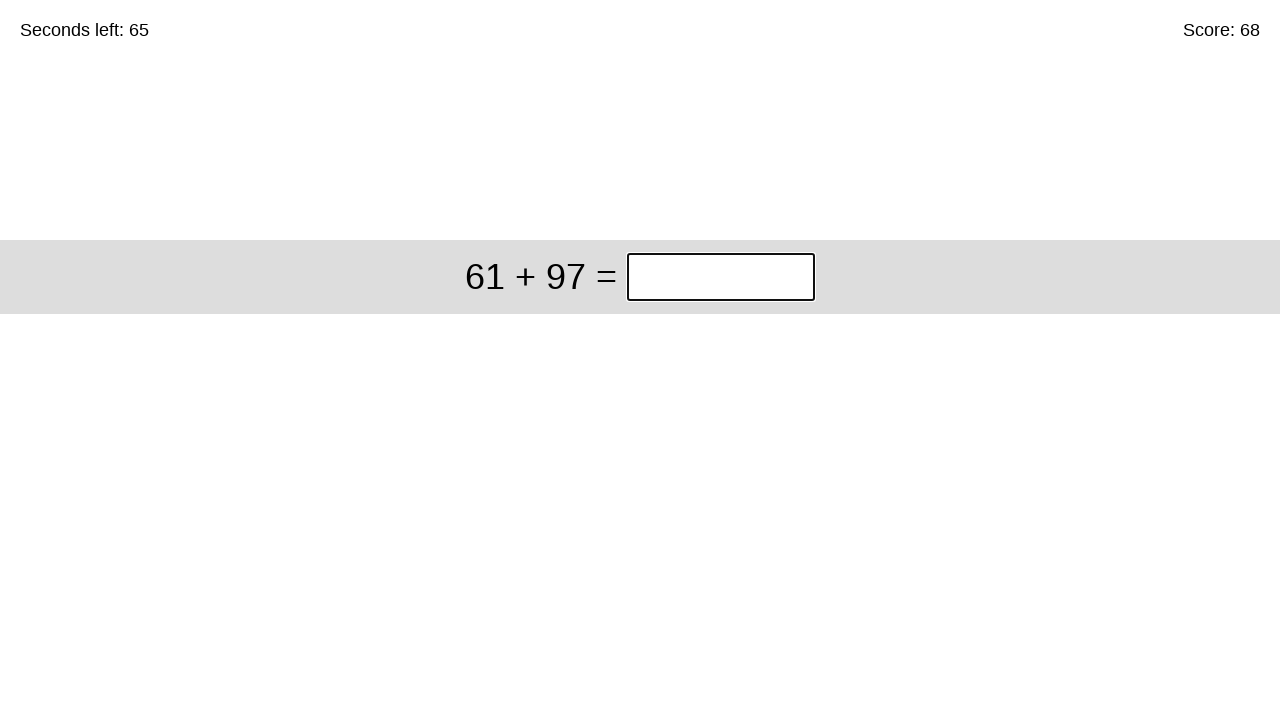

Waited 50ms for next question to load
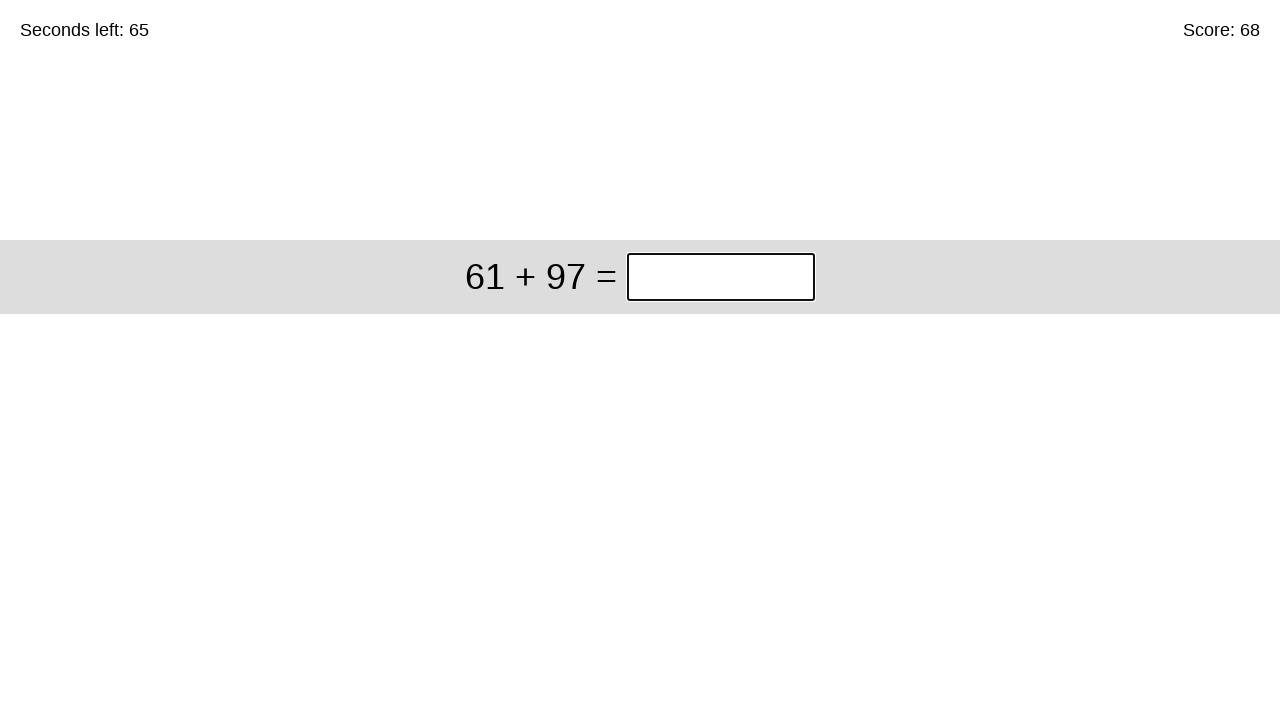

Question element is present and ready
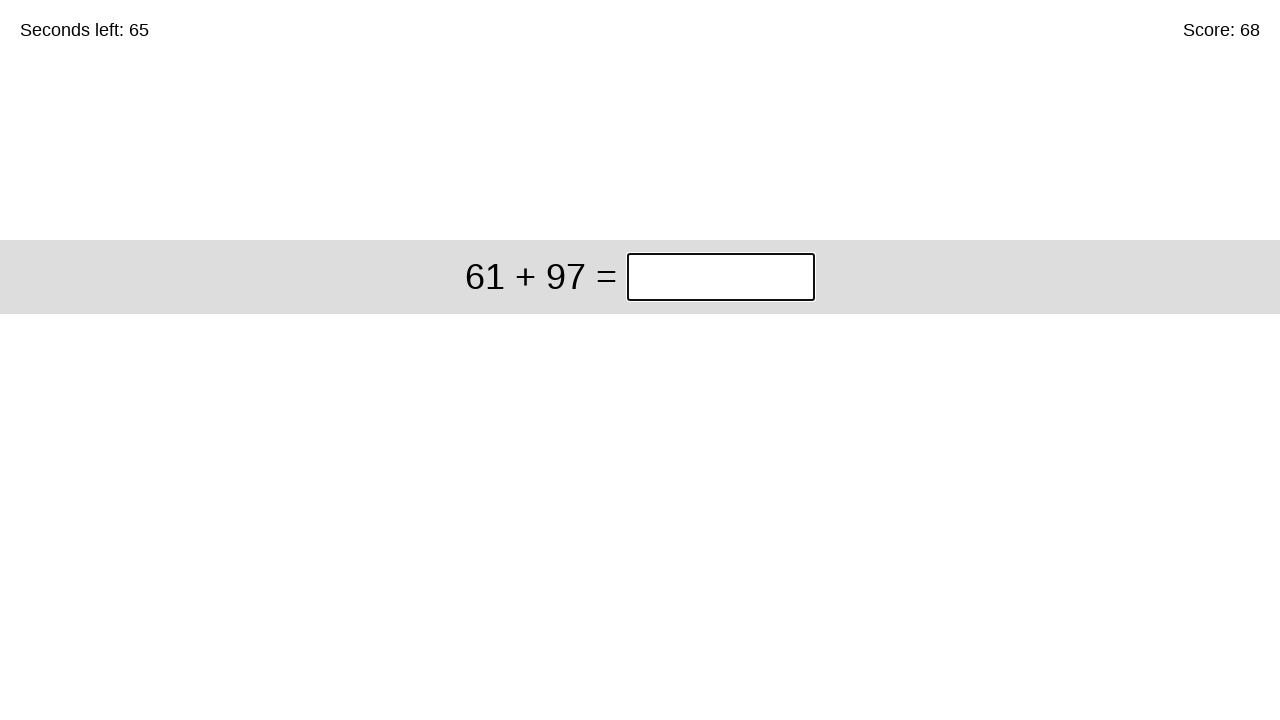

Retrieved question text: 61 + 97
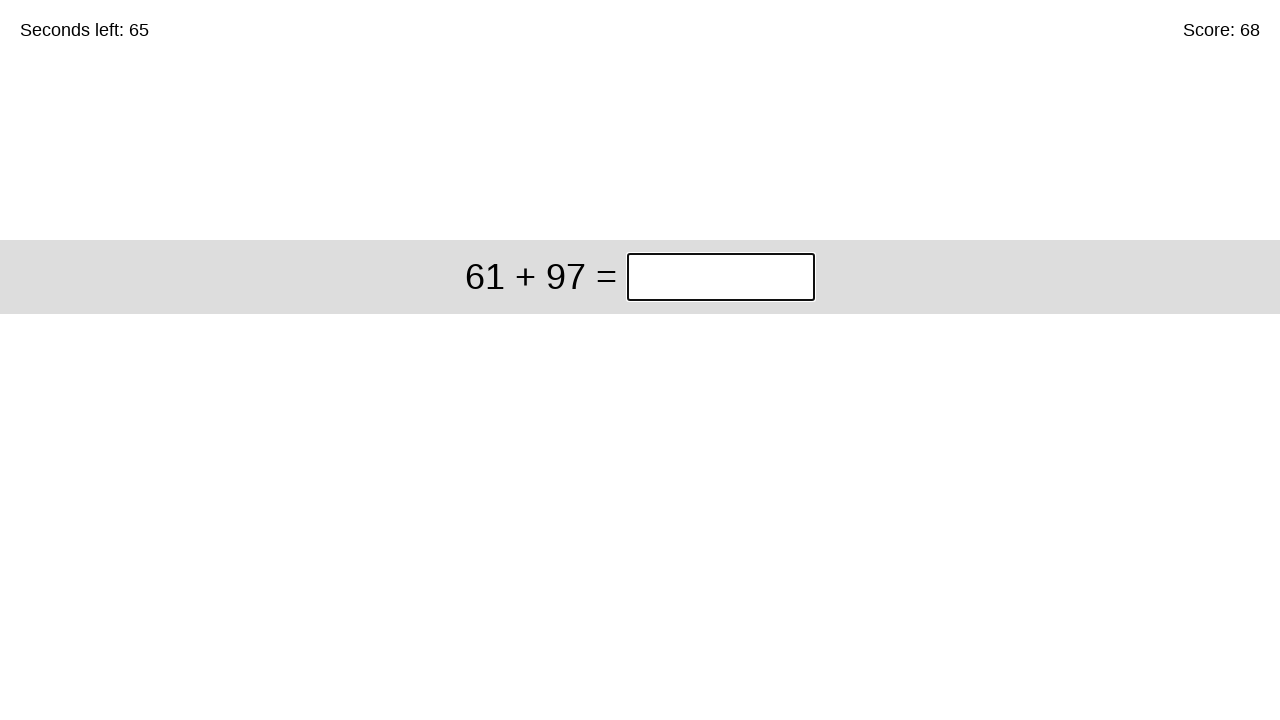

Removed spaces from question
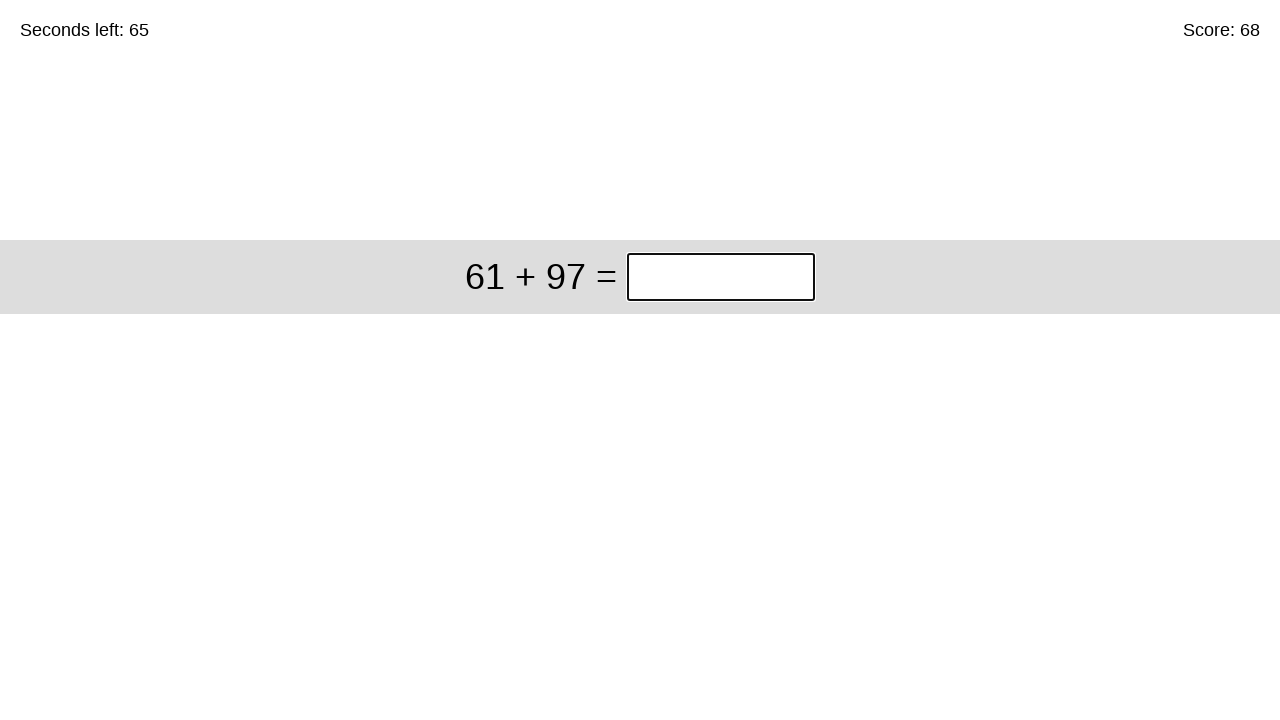

Calculated addition: 61 + 97 = 158
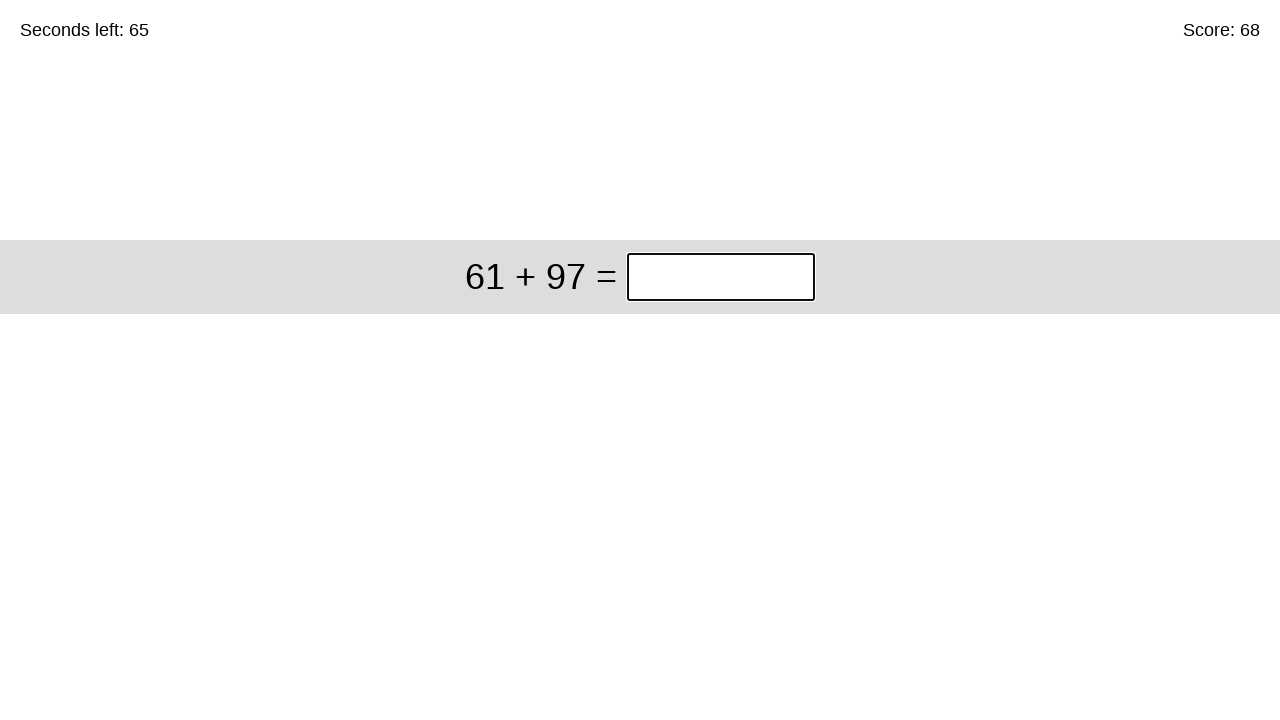

Filled input field with answer: 158 on xpath=/html/body/div/div/div[1]/input
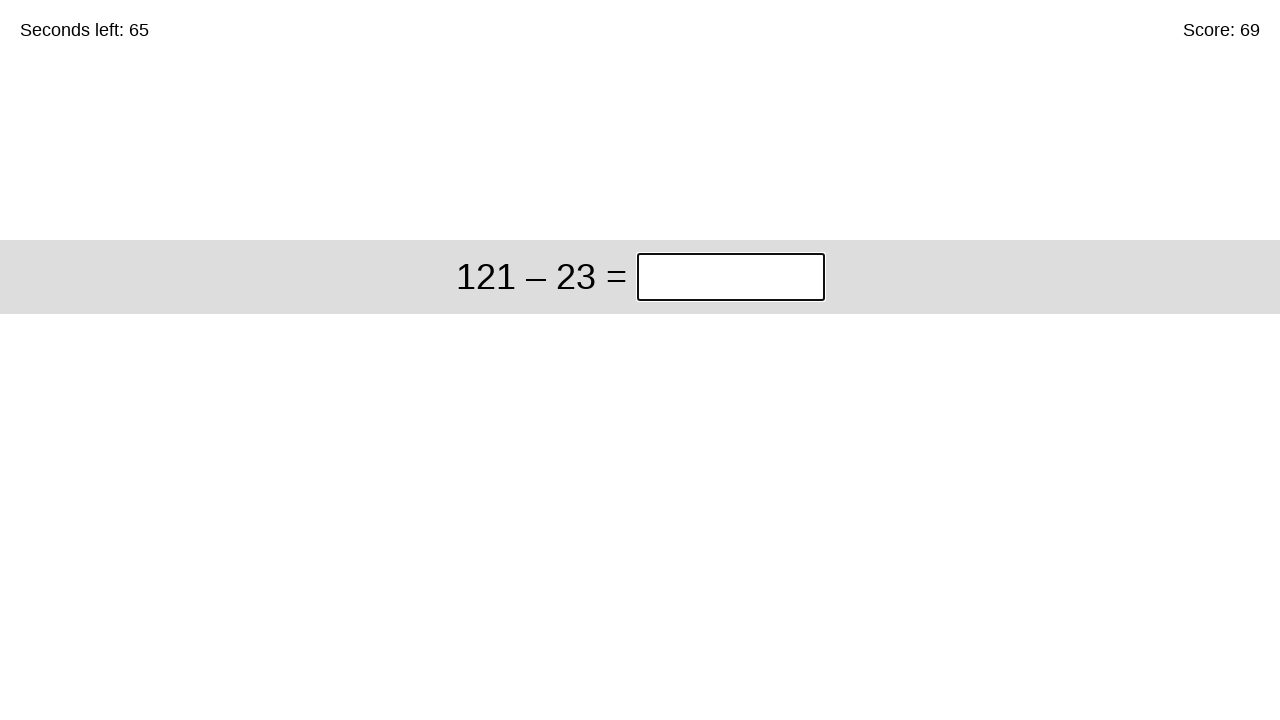

Waited 50ms for next question to load
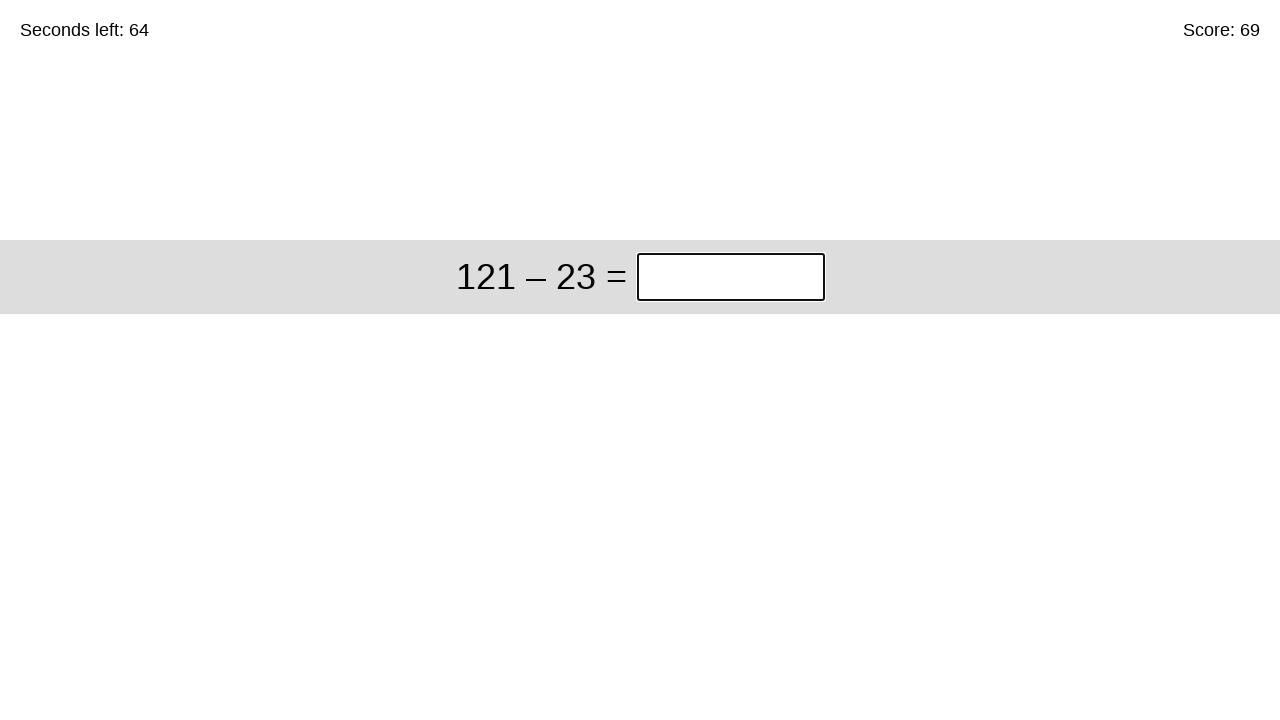

Question element is present and ready
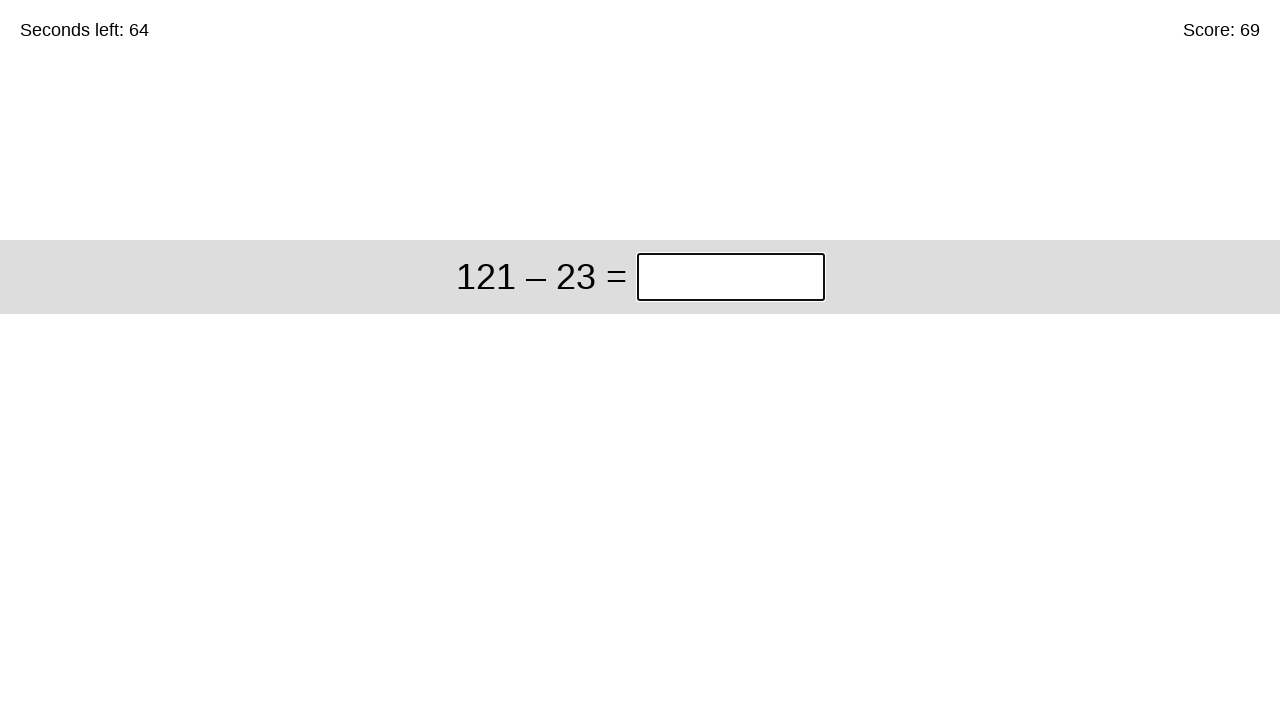

Retrieved question text: 121 – 23
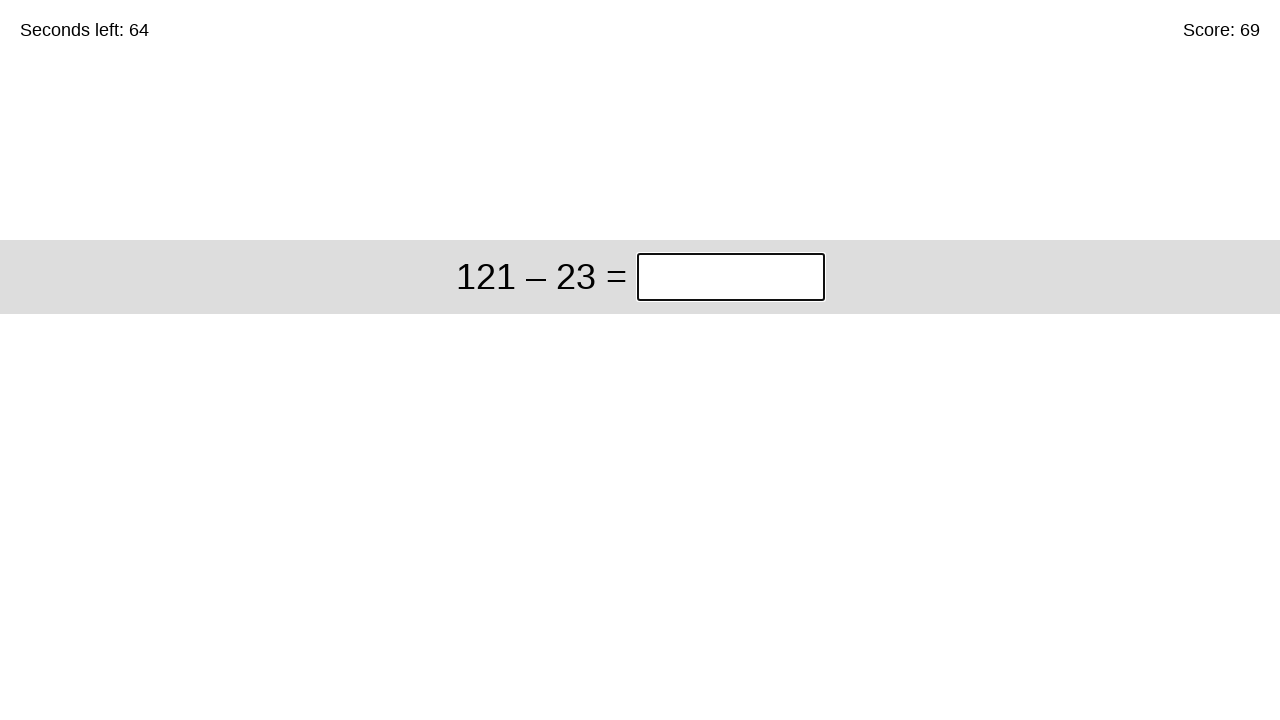

Removed spaces from question
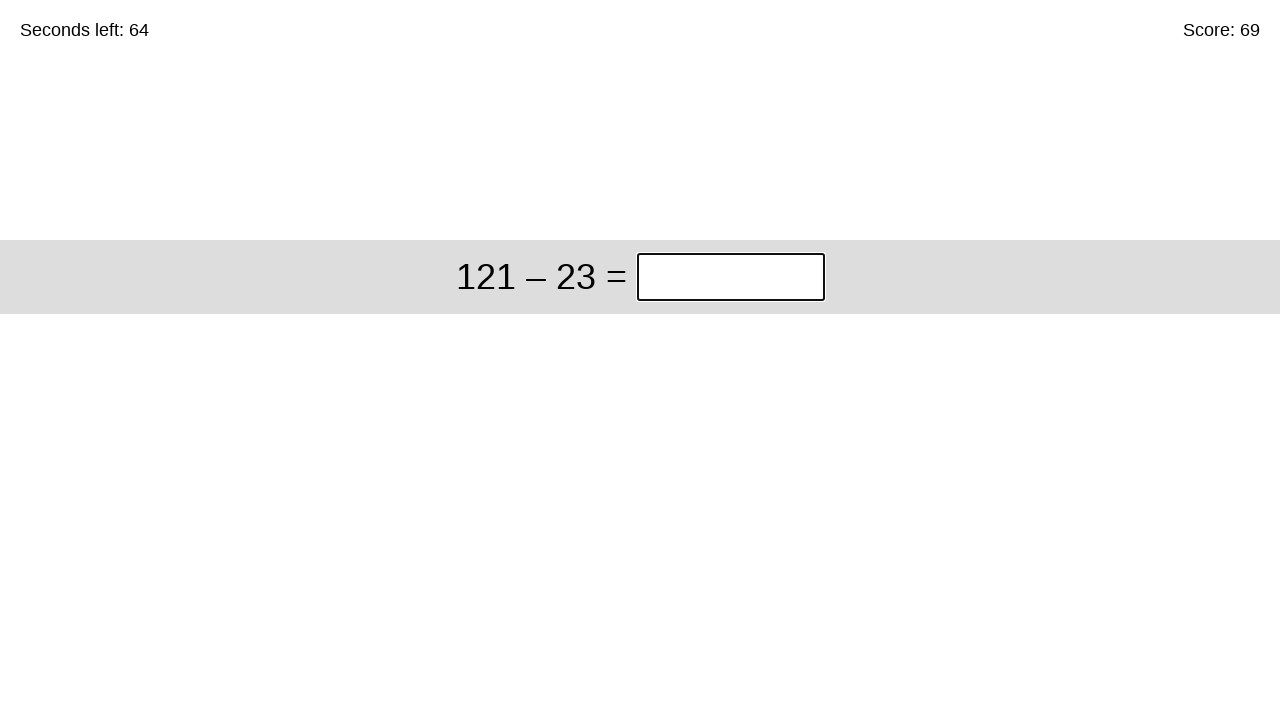

Calculated subtraction: 121 – 23 = 98
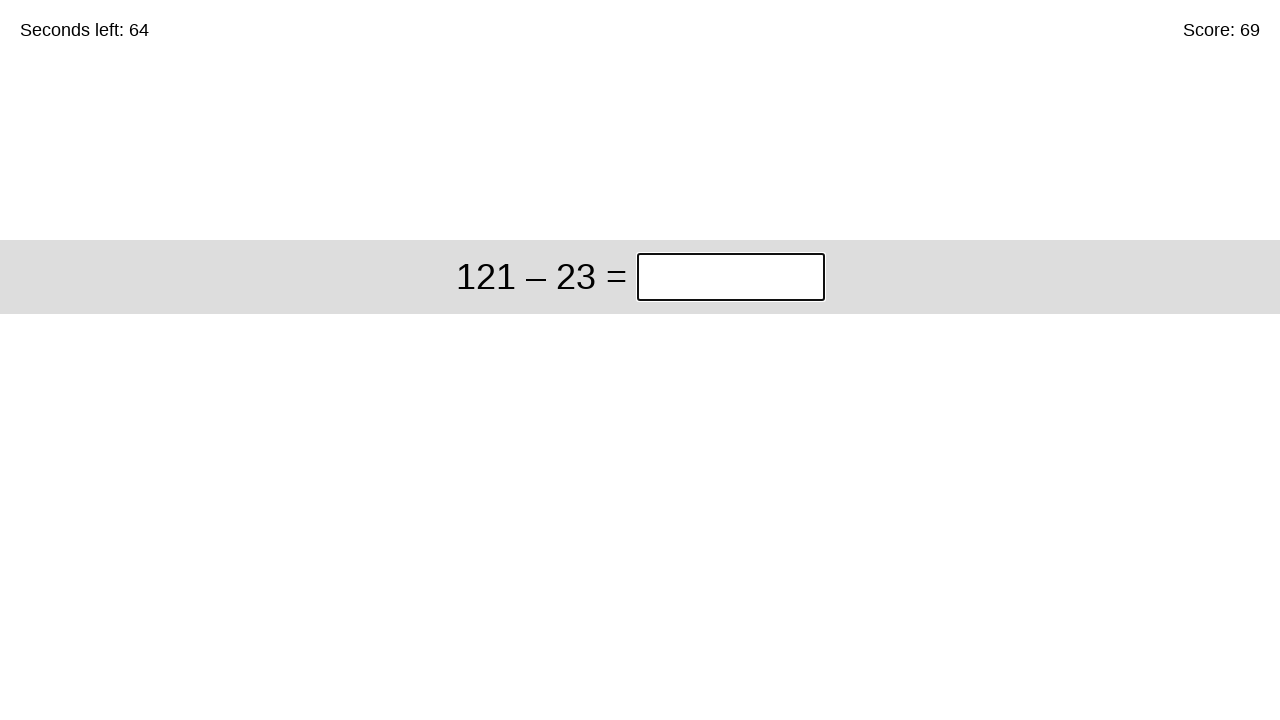

Filled input field with answer: 98 on xpath=/html/body/div/div/div[1]/input
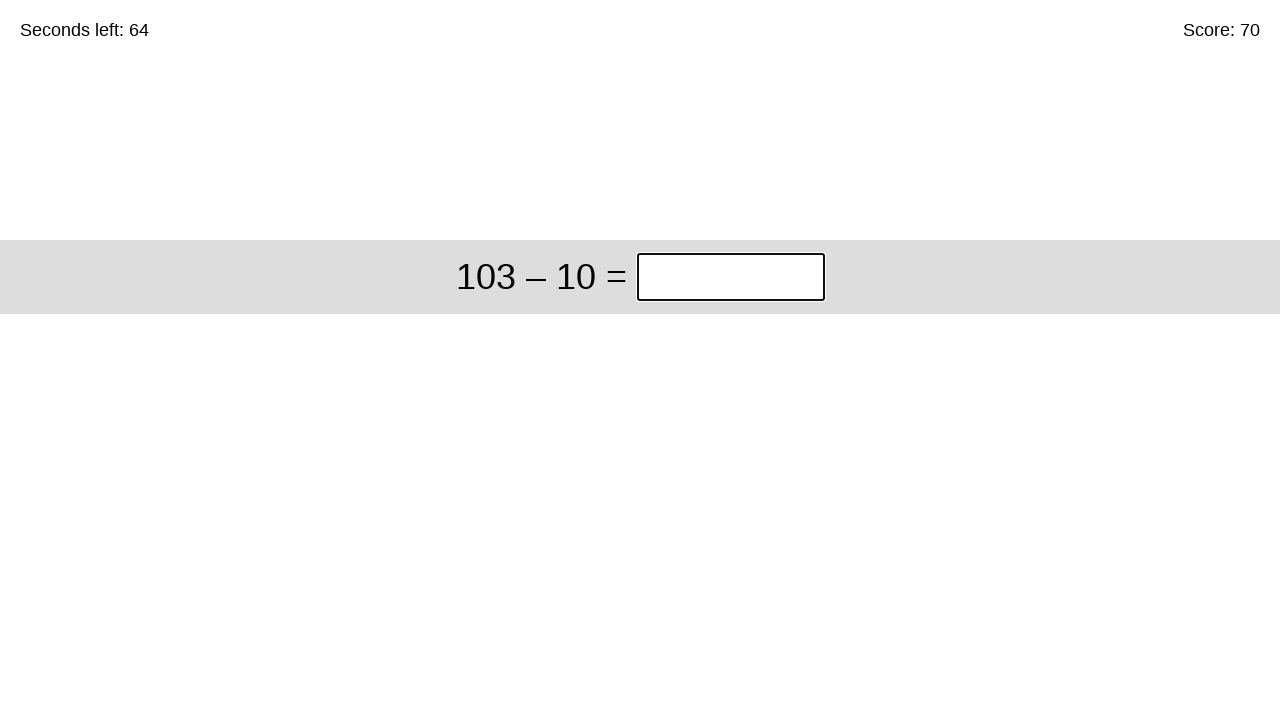

Waited 50ms for next question to load
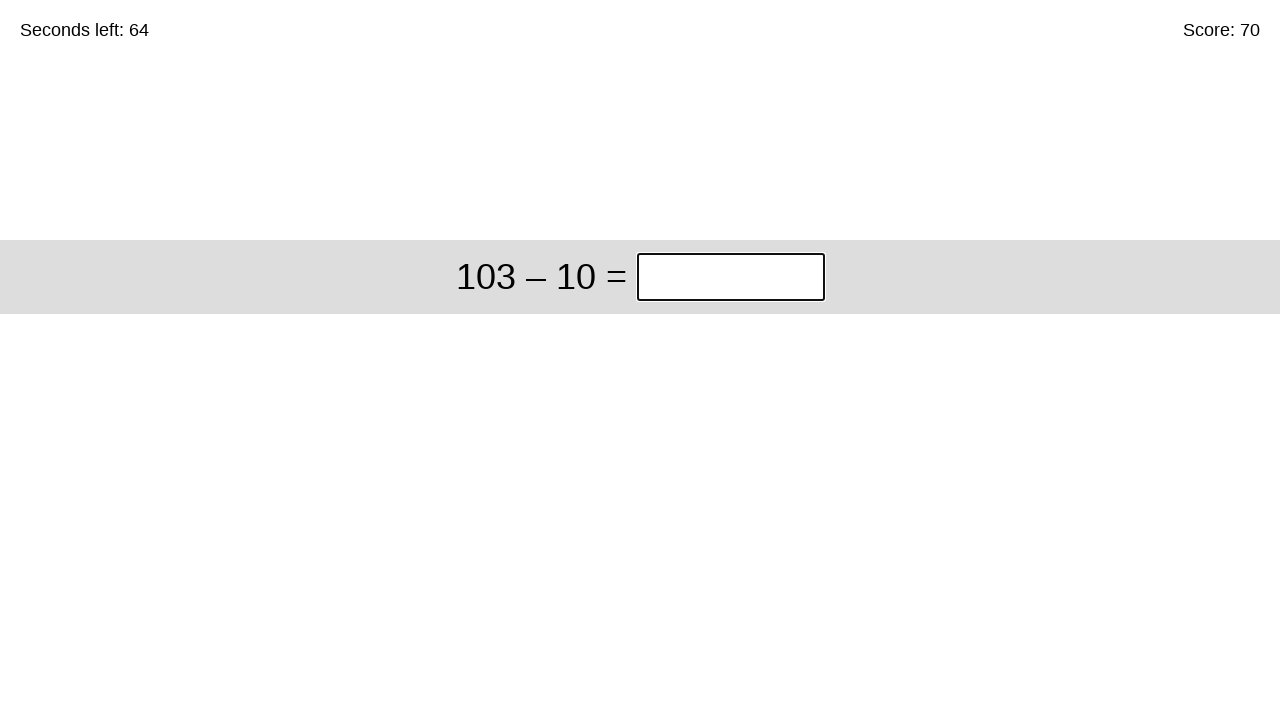

Question element is present and ready
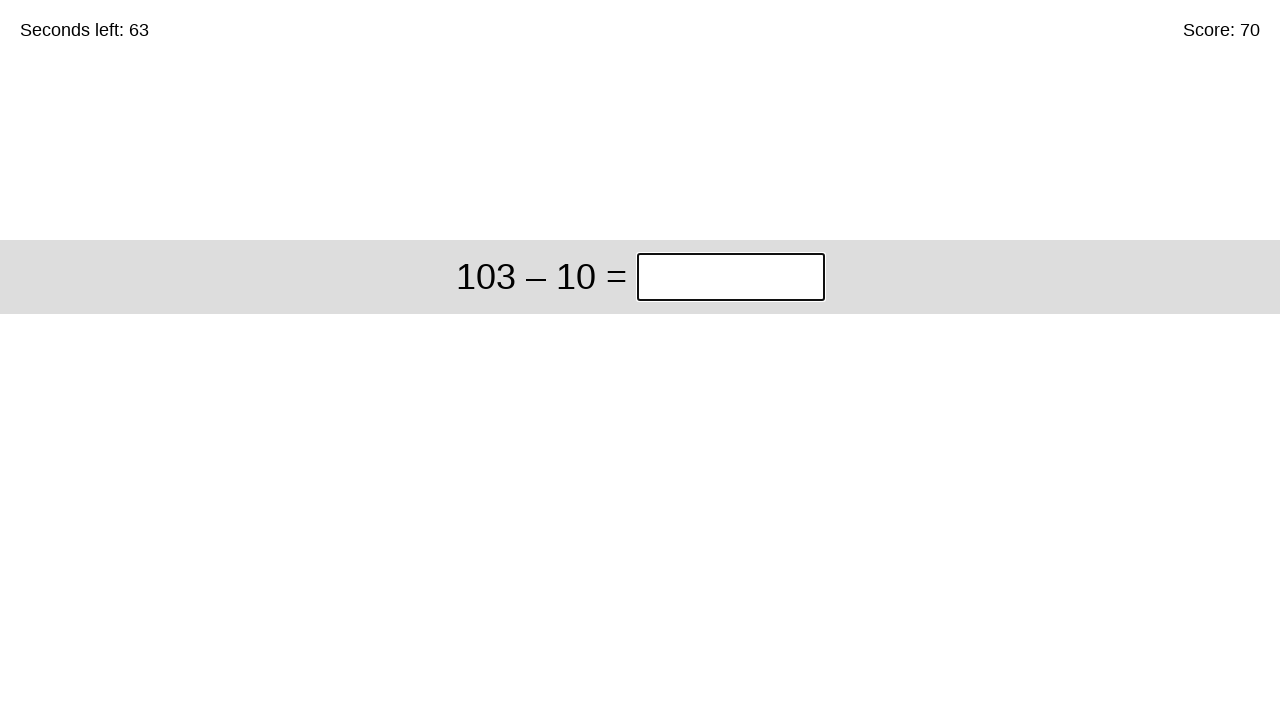

Retrieved question text: 103 – 10
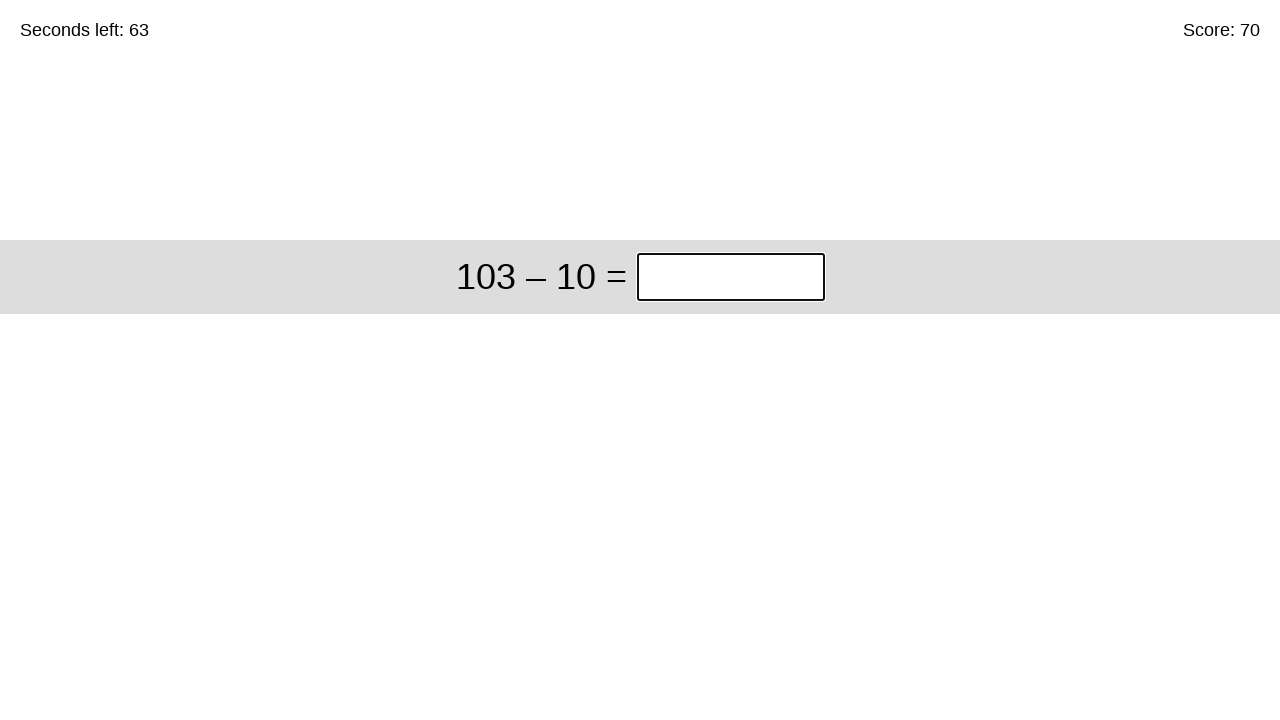

Removed spaces from question
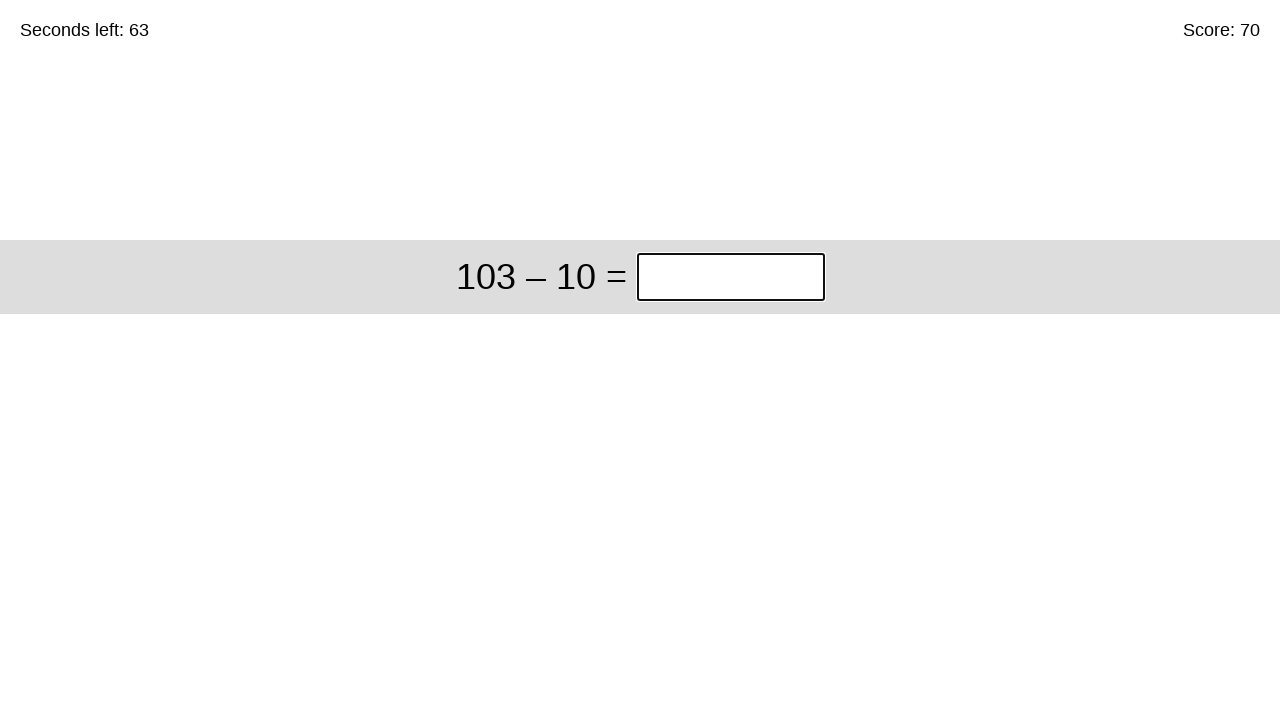

Calculated subtraction: 103 – 10 = 93
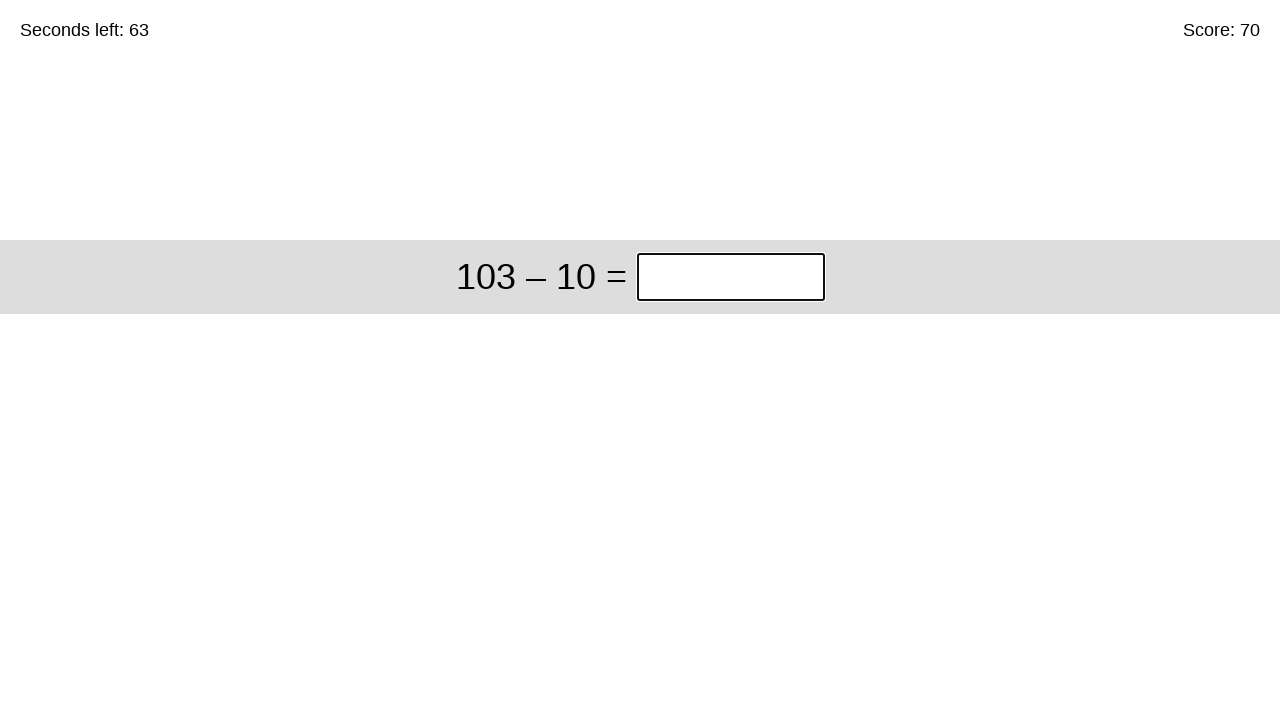

Filled input field with answer: 93 on xpath=/html/body/div/div/div[1]/input
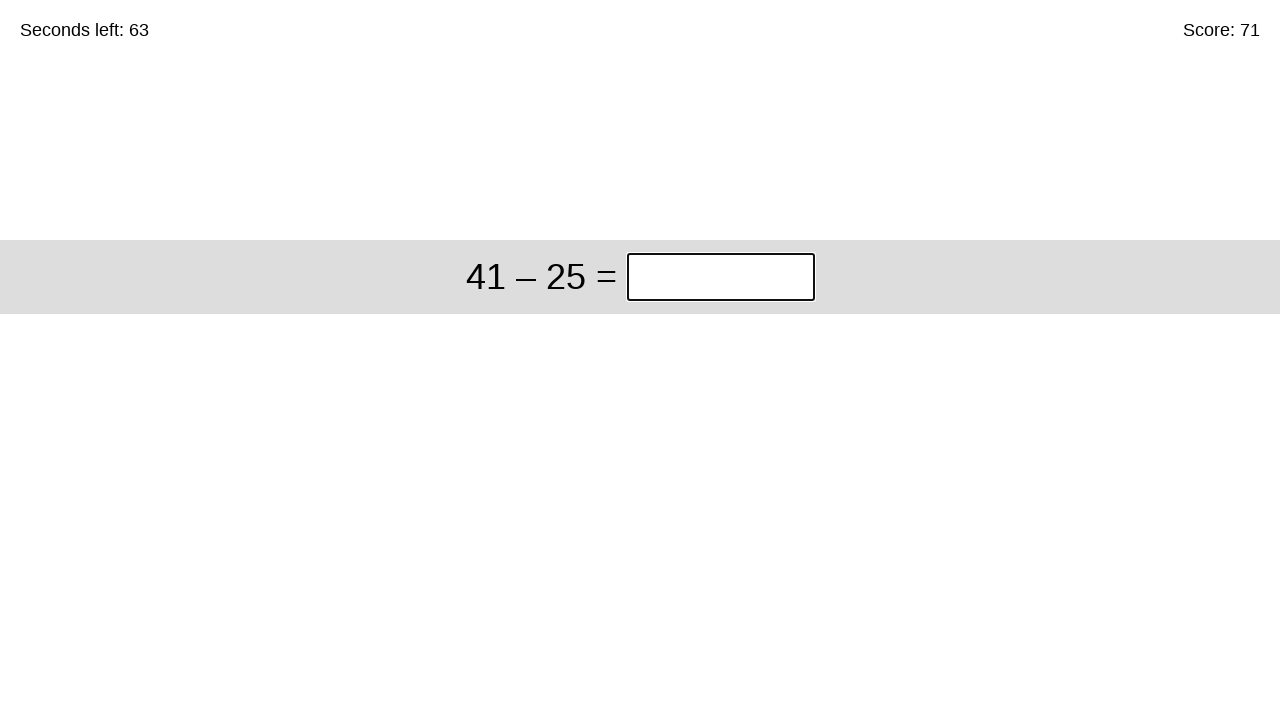

Waited 50ms for next question to load
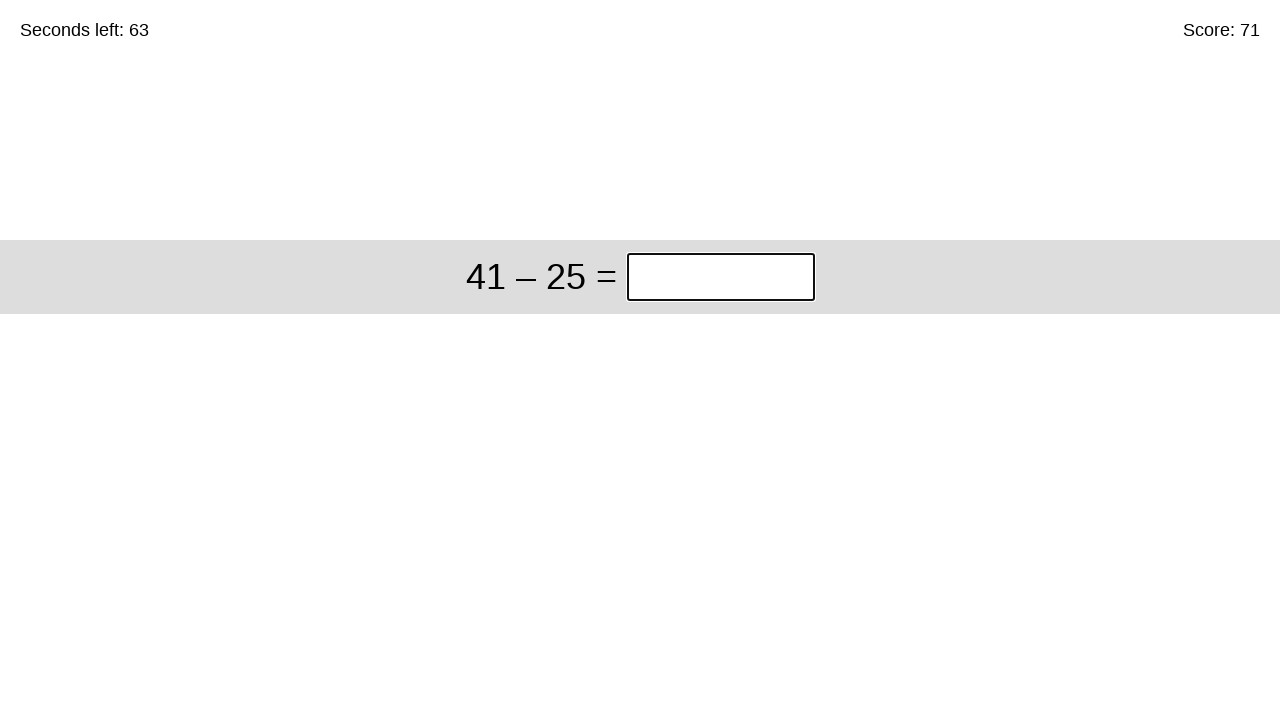

Question element is present and ready
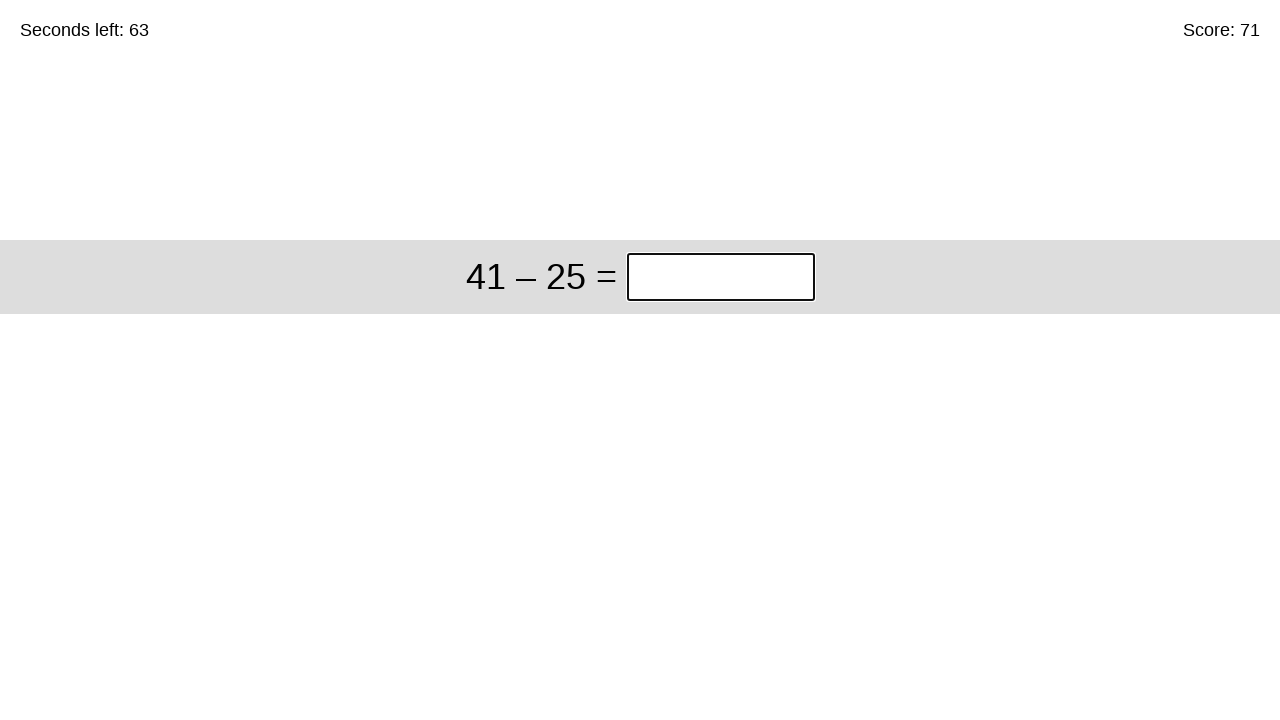

Retrieved question text: 41 – 25
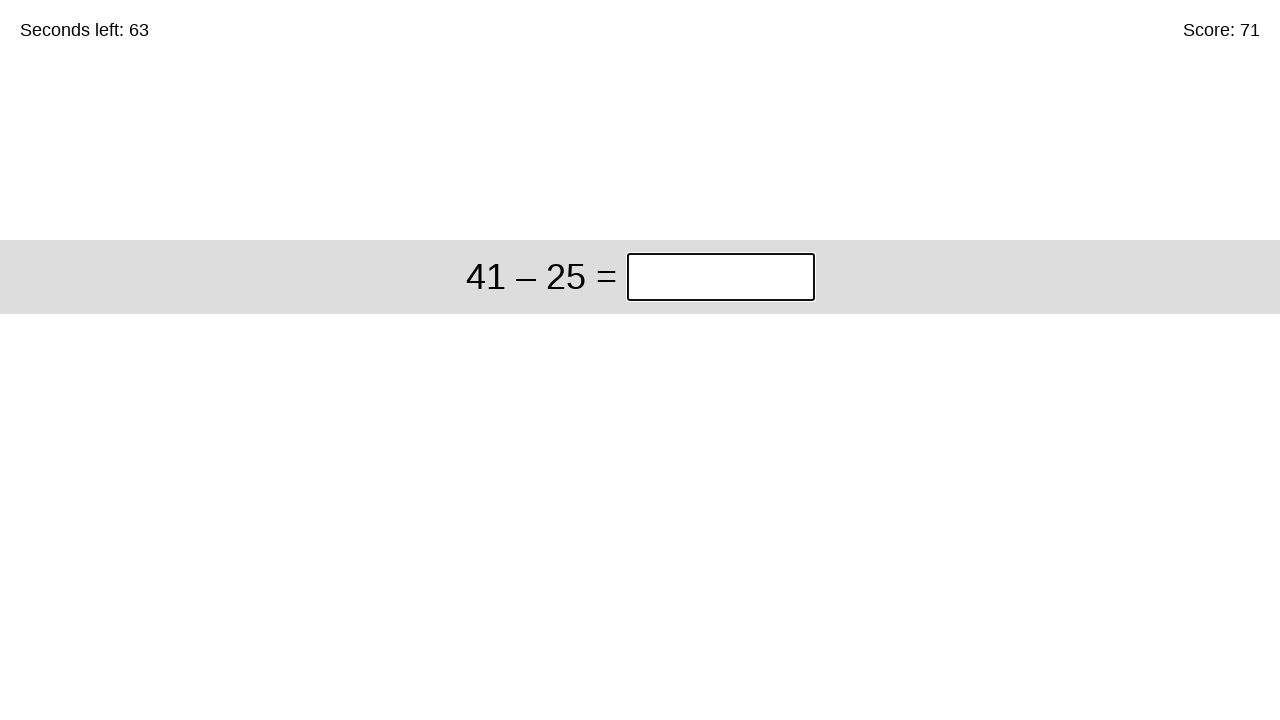

Removed spaces from question
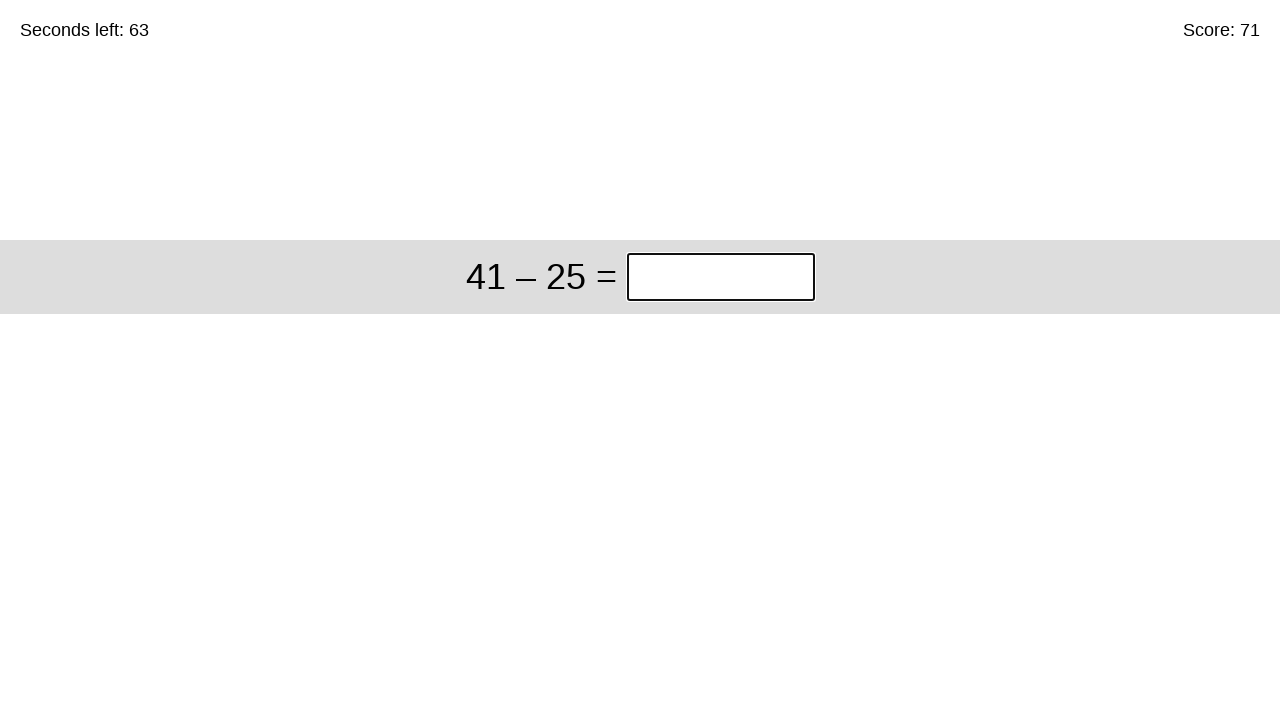

Calculated subtraction: 41 – 25 = 16
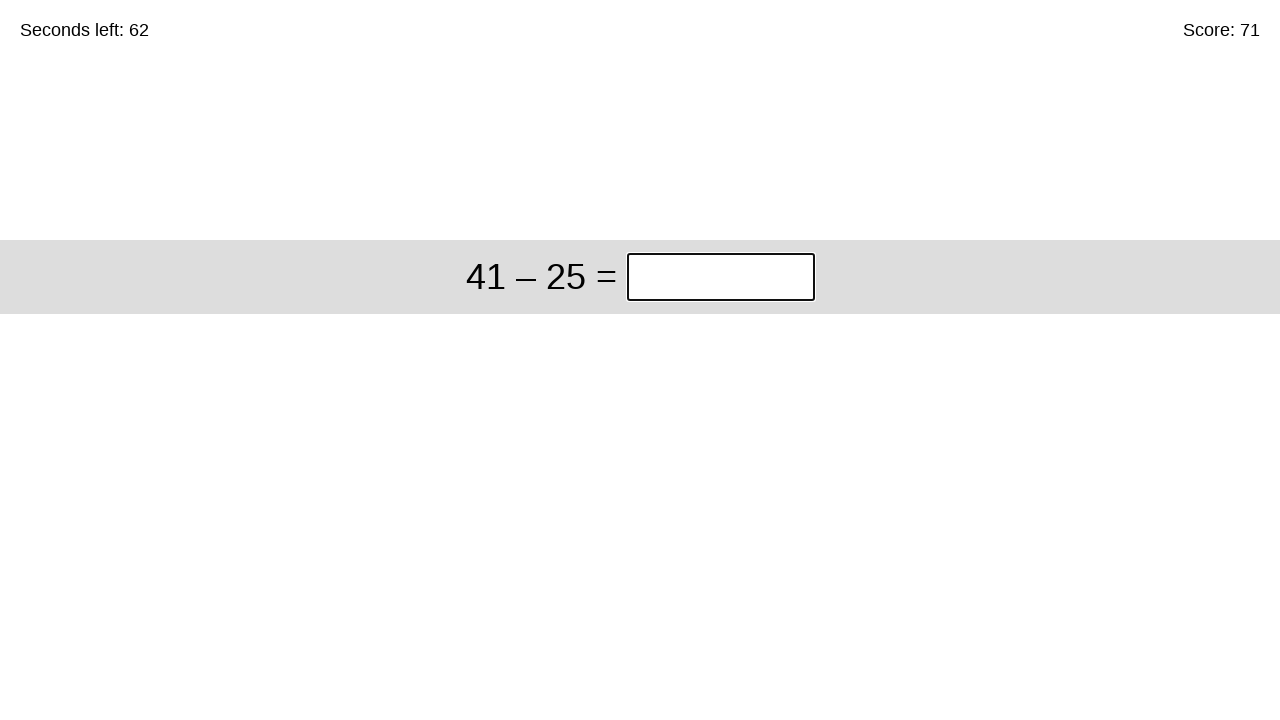

Filled input field with answer: 16 on xpath=/html/body/div/div/div[1]/input
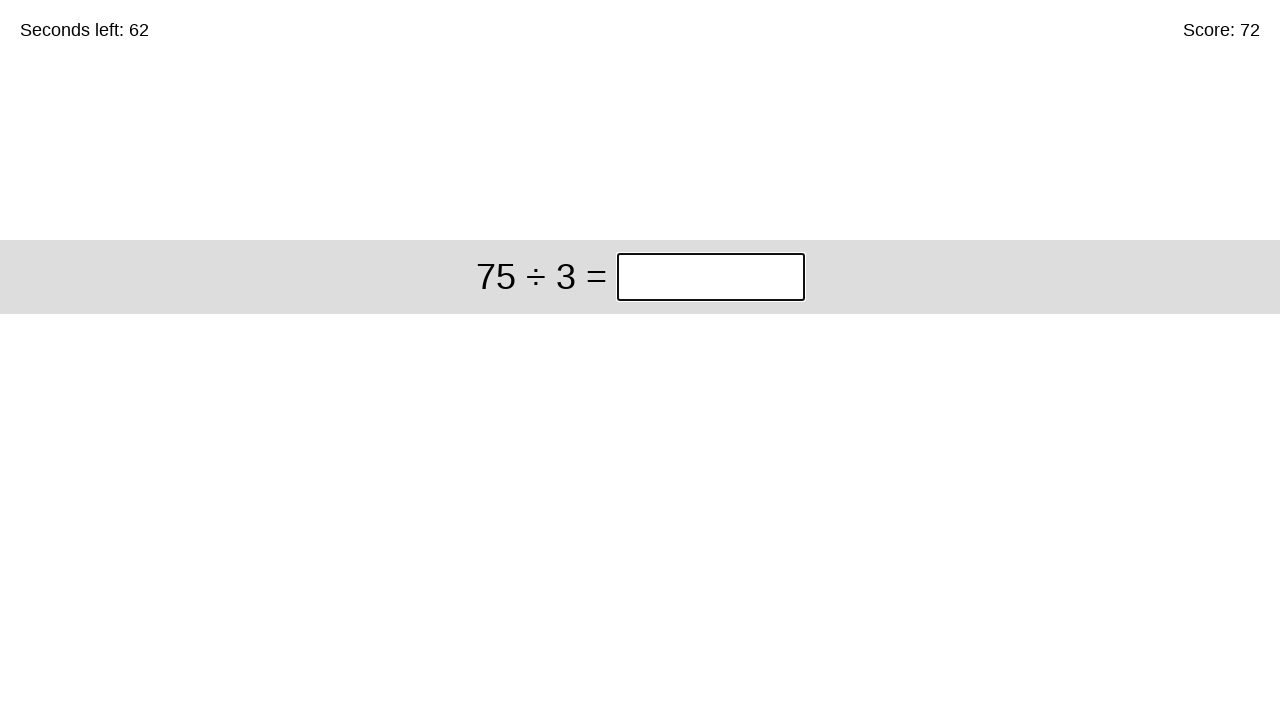

Waited 50ms for next question to load
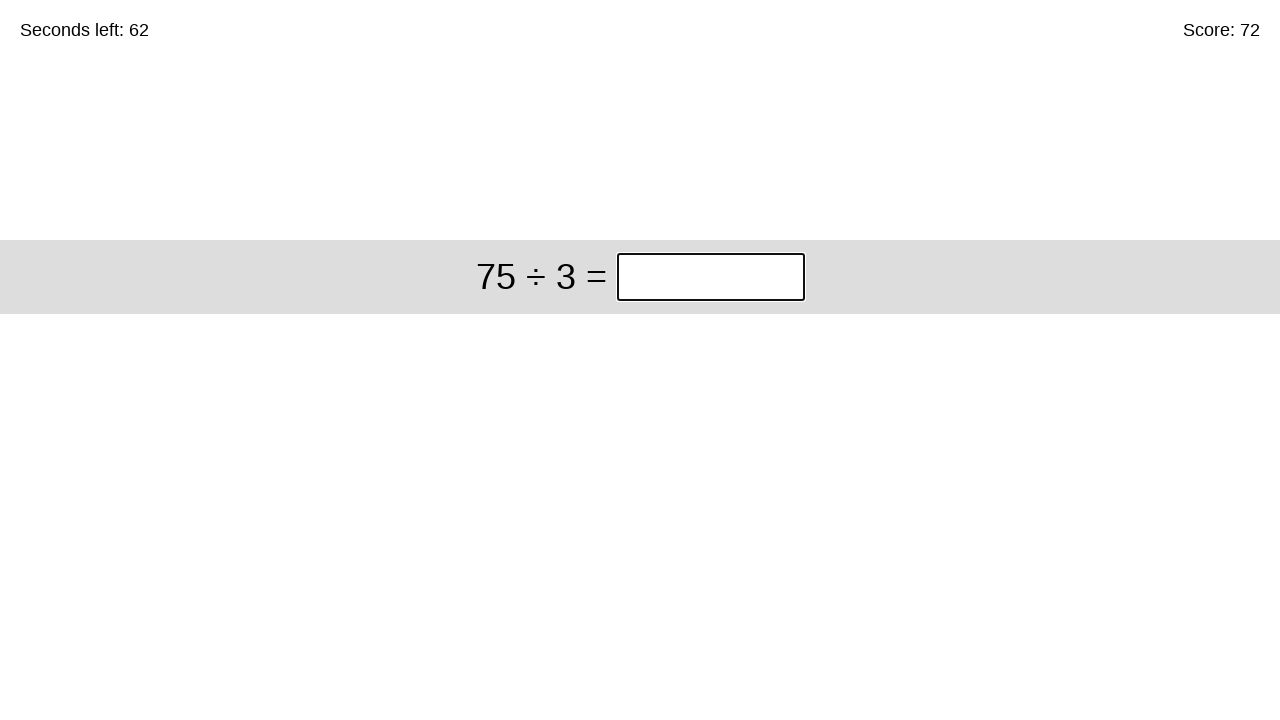

Question element is present and ready
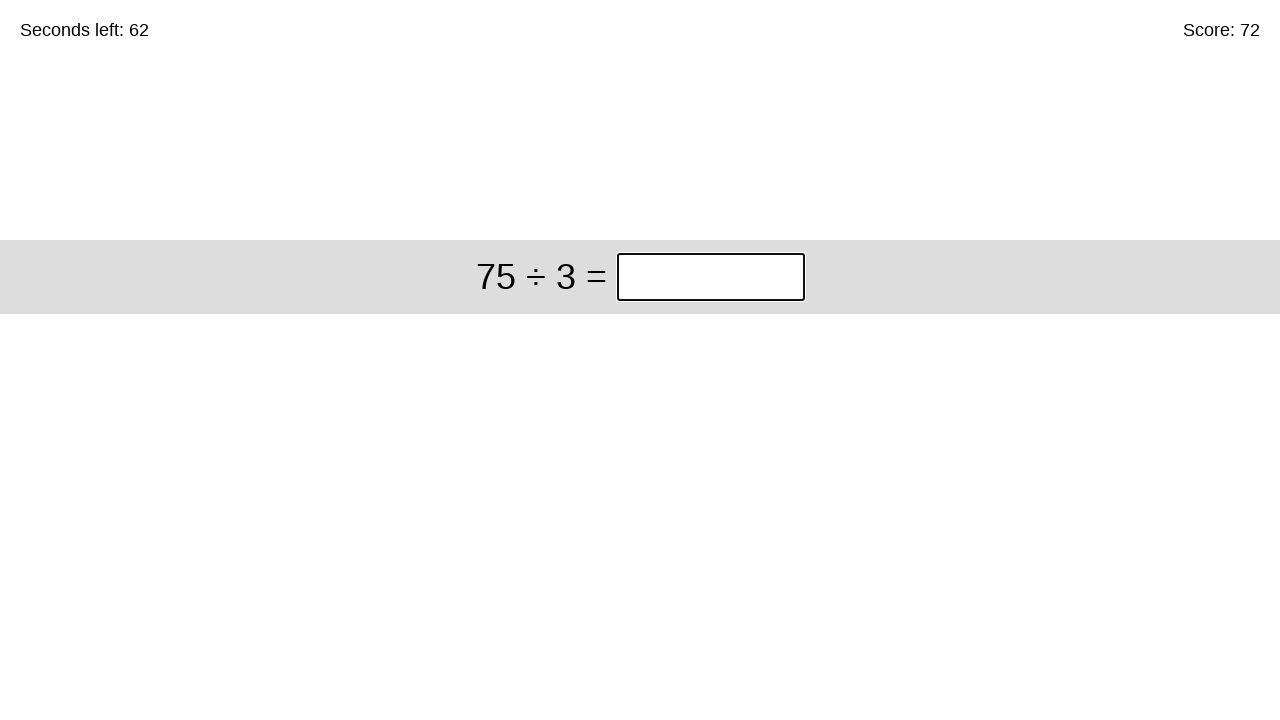

Retrieved question text: 75 ÷ 3
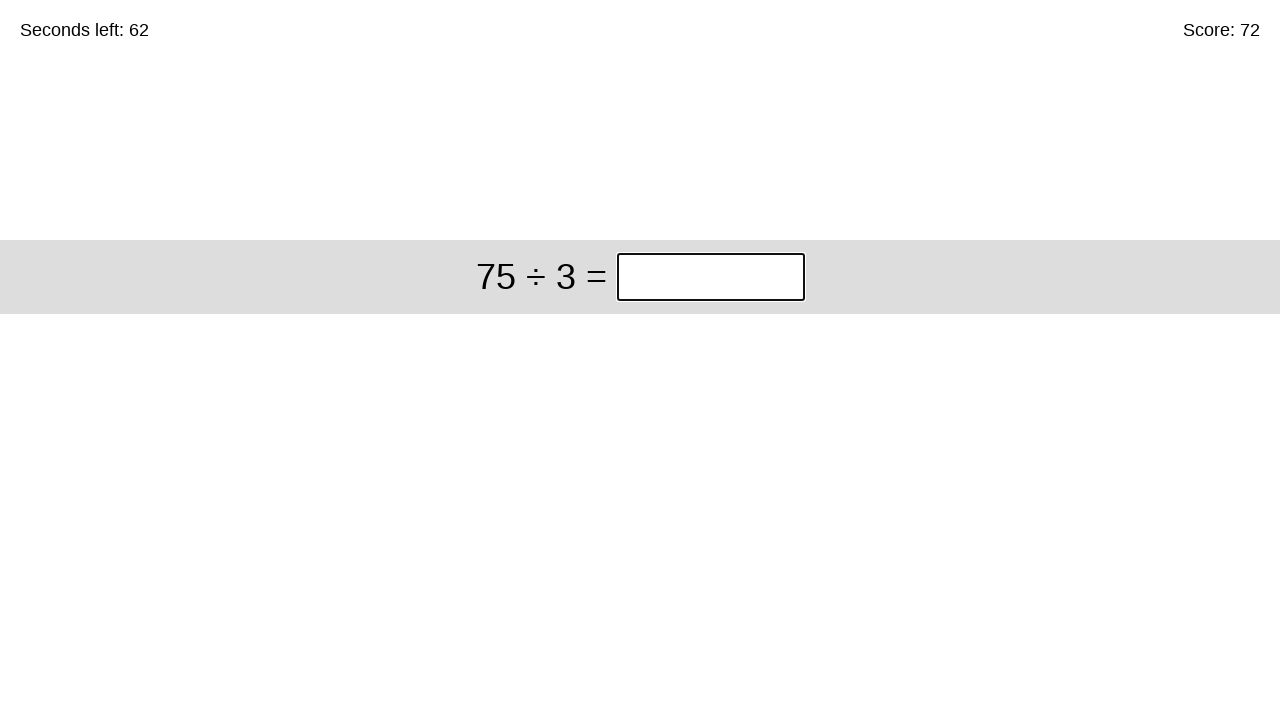

Removed spaces from question
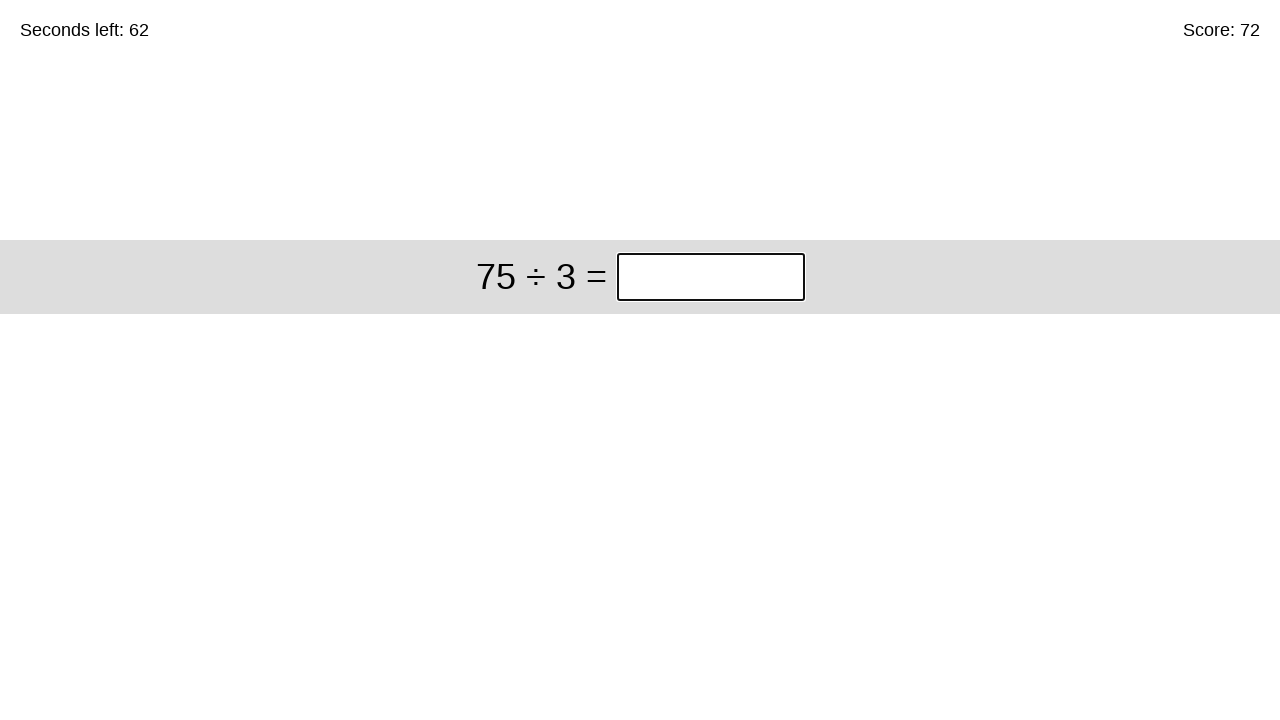

Calculated division: 75 ÷ 3 = 25
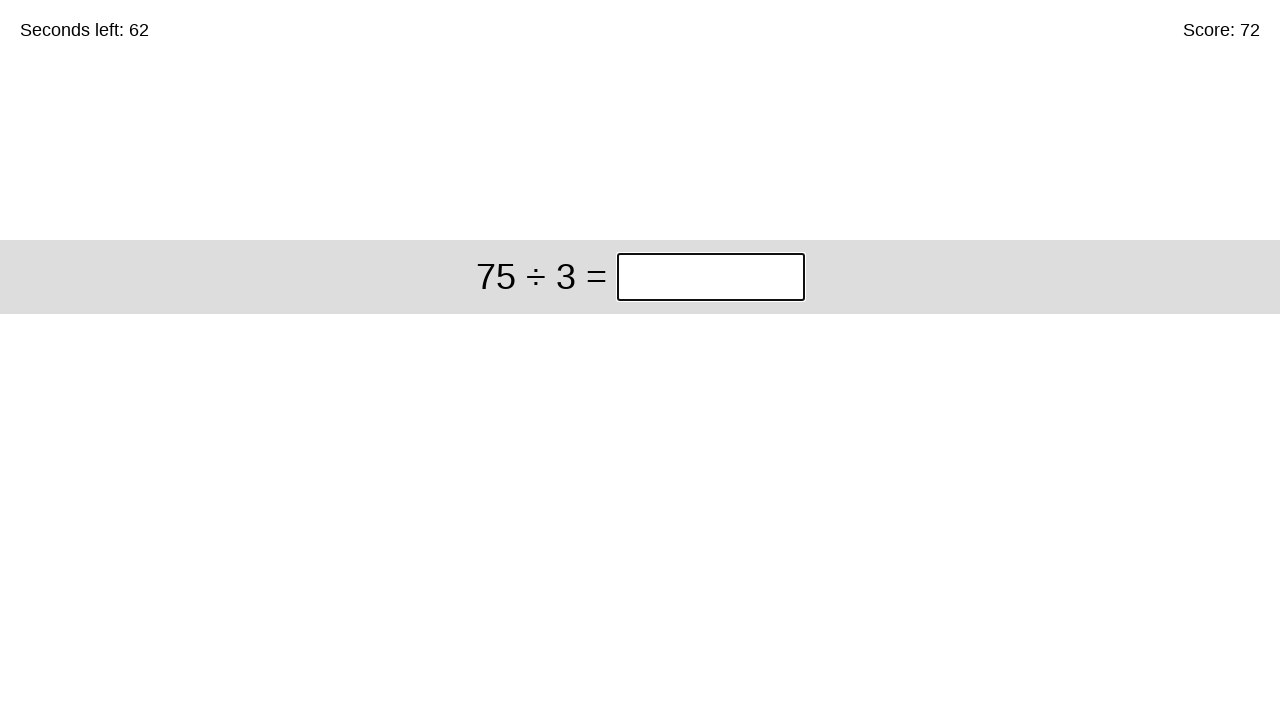

Filled input field with answer: 25 on xpath=/html/body/div/div/div[1]/input
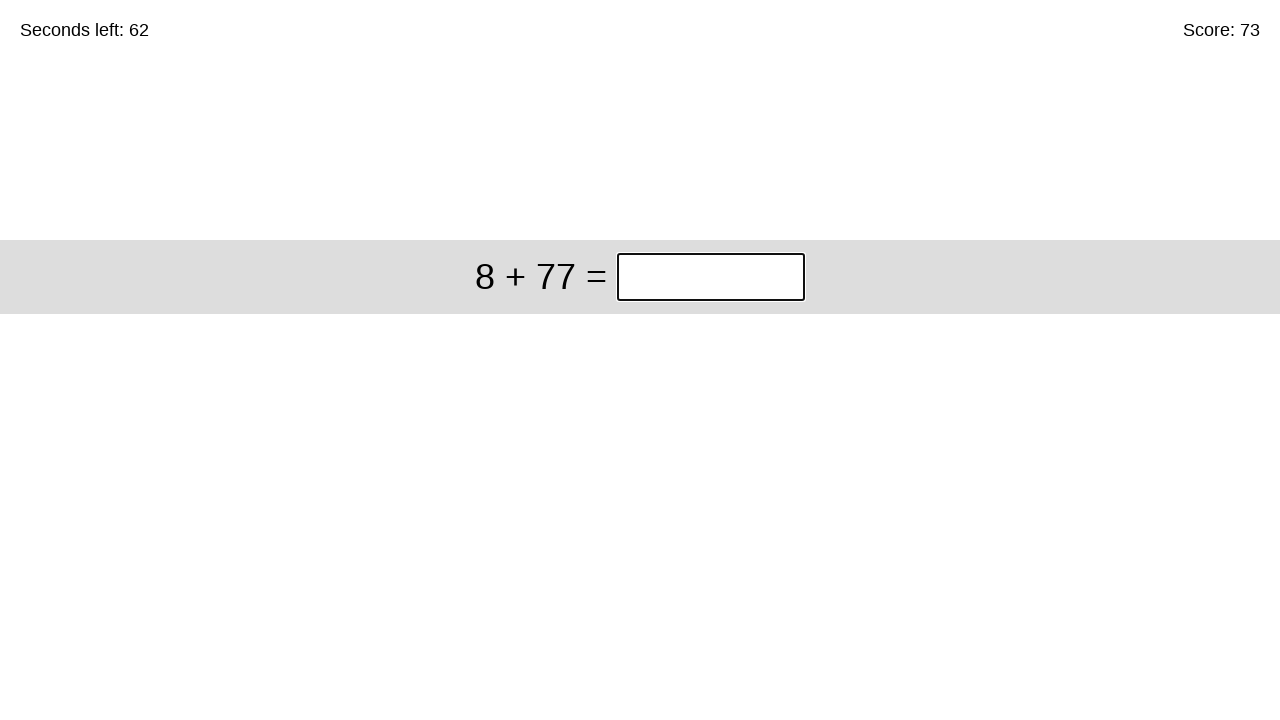

Waited 50ms for next question to load
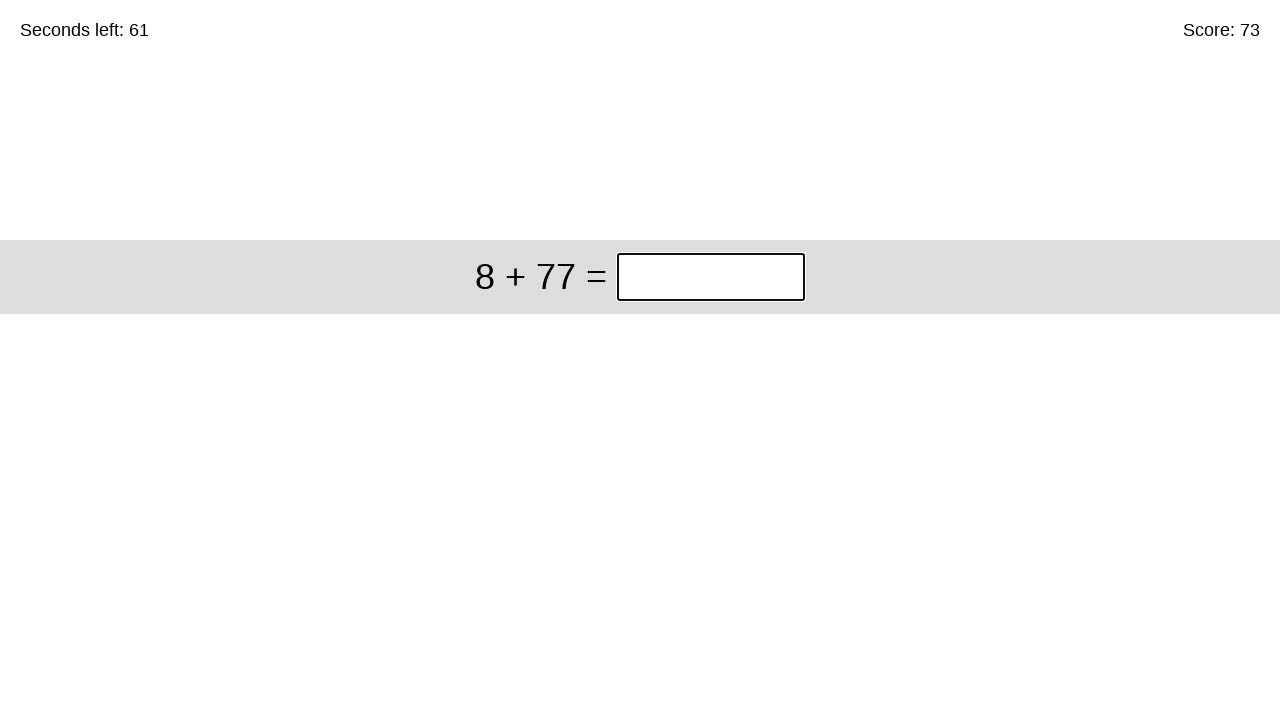

Question element is present and ready
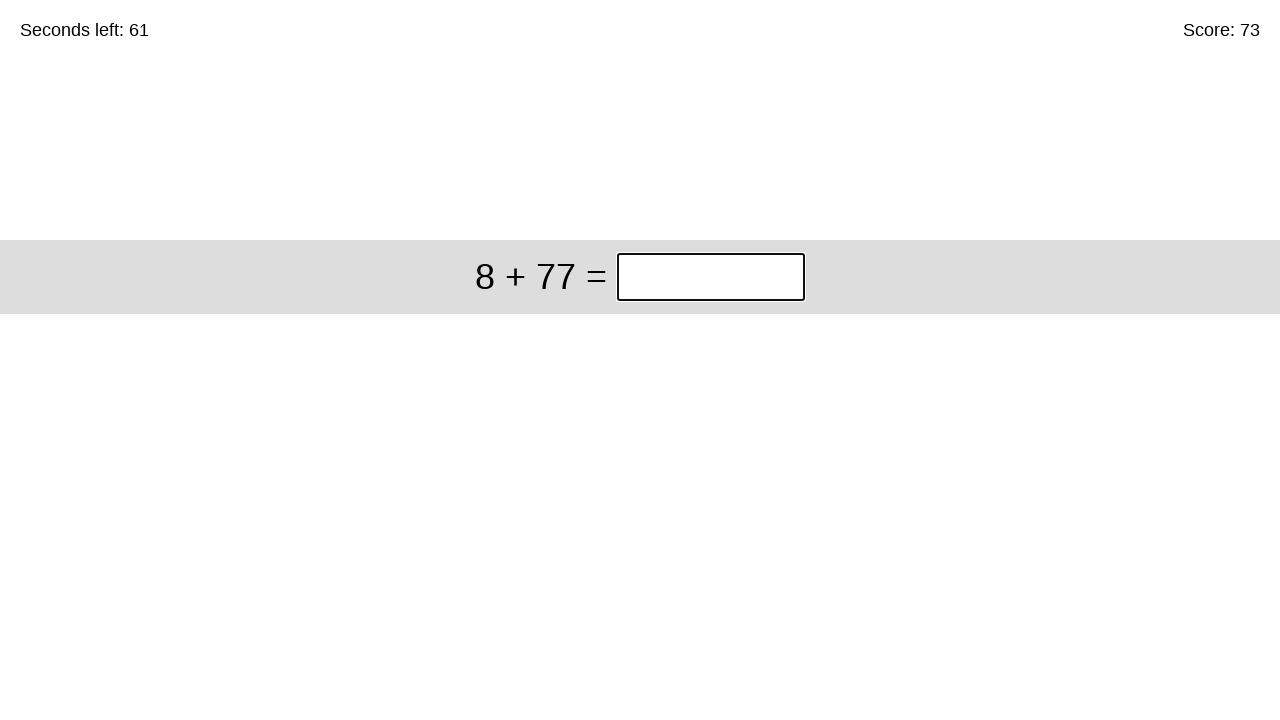

Retrieved question text: 8 + 77
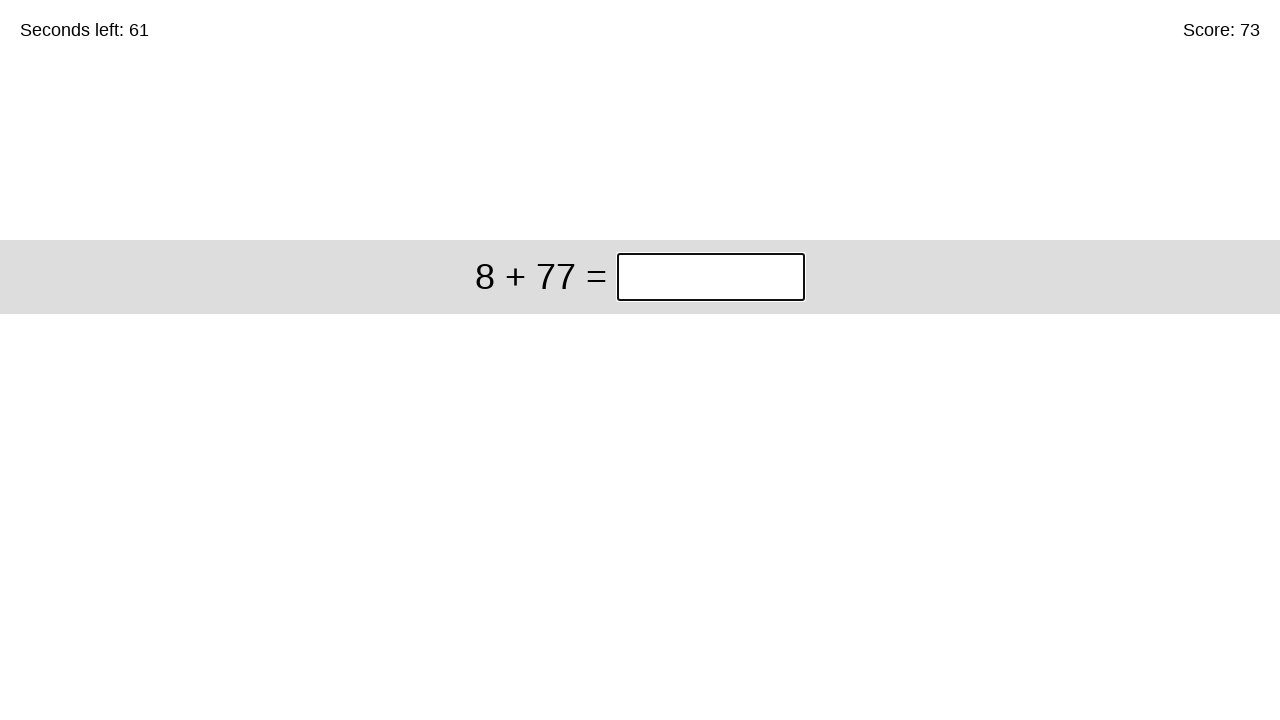

Removed spaces from question
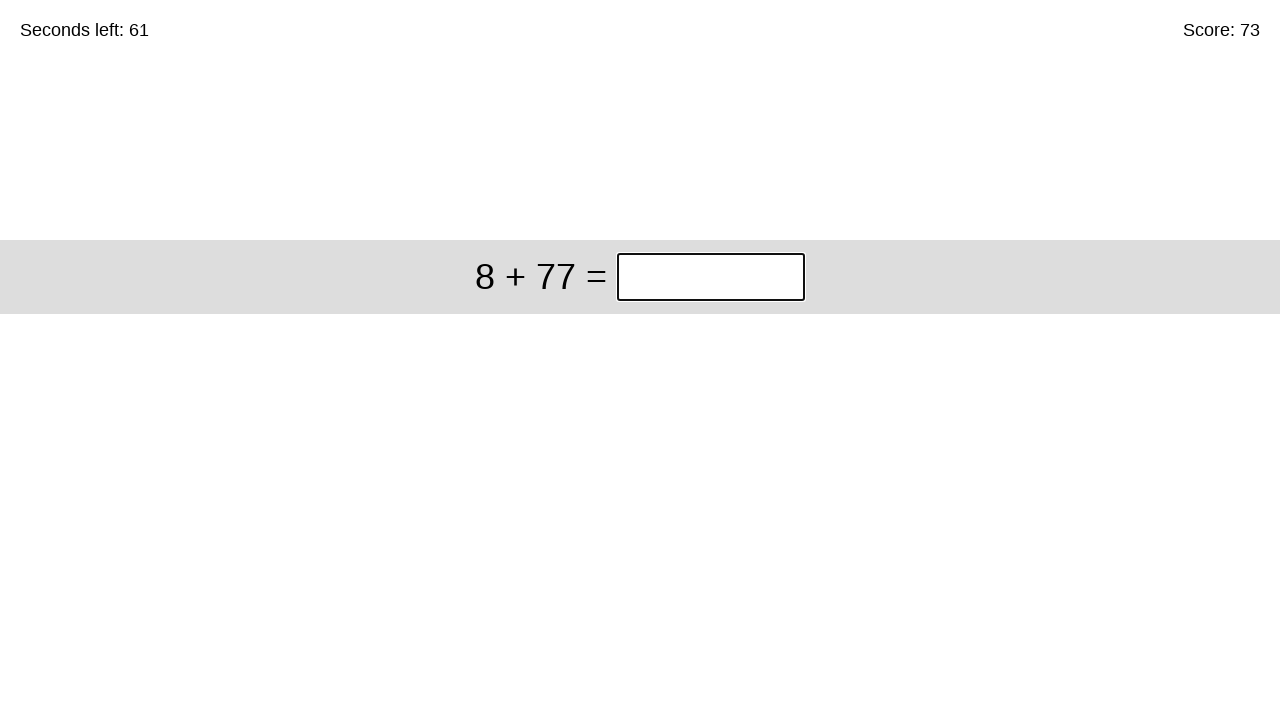

Calculated addition: 8 + 77 = 85
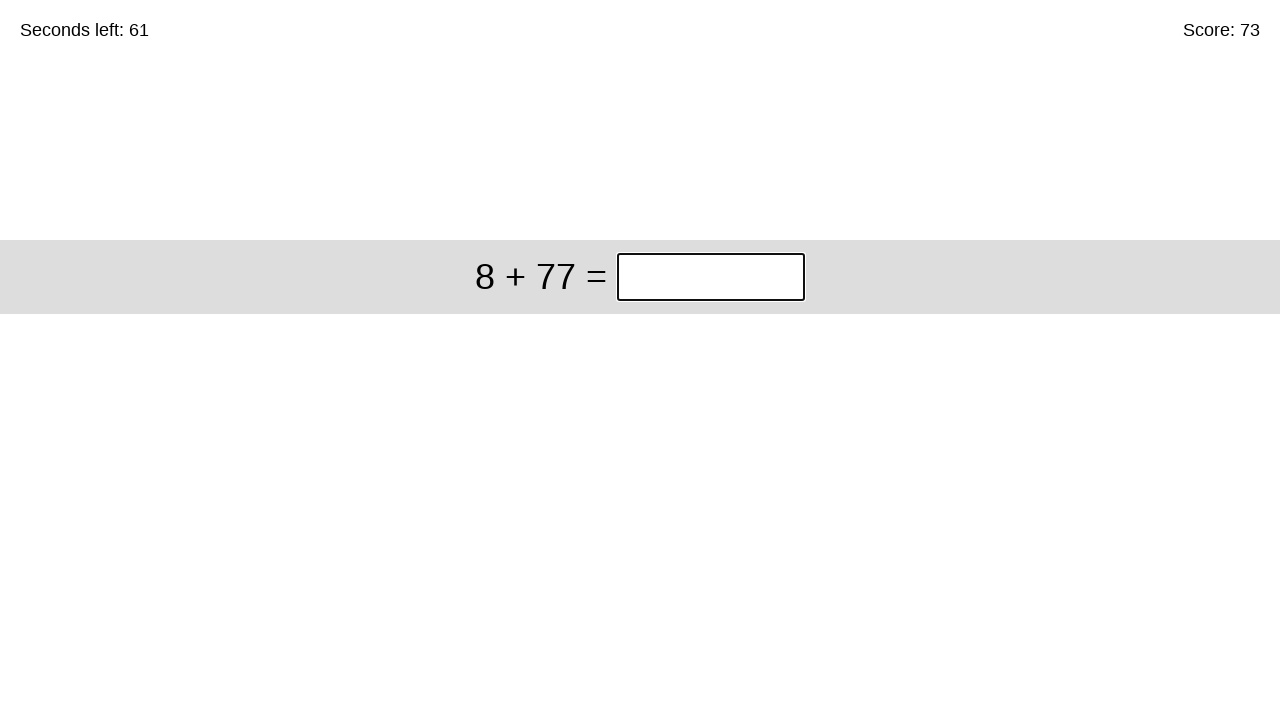

Filled input field with answer: 85 on xpath=/html/body/div/div/div[1]/input
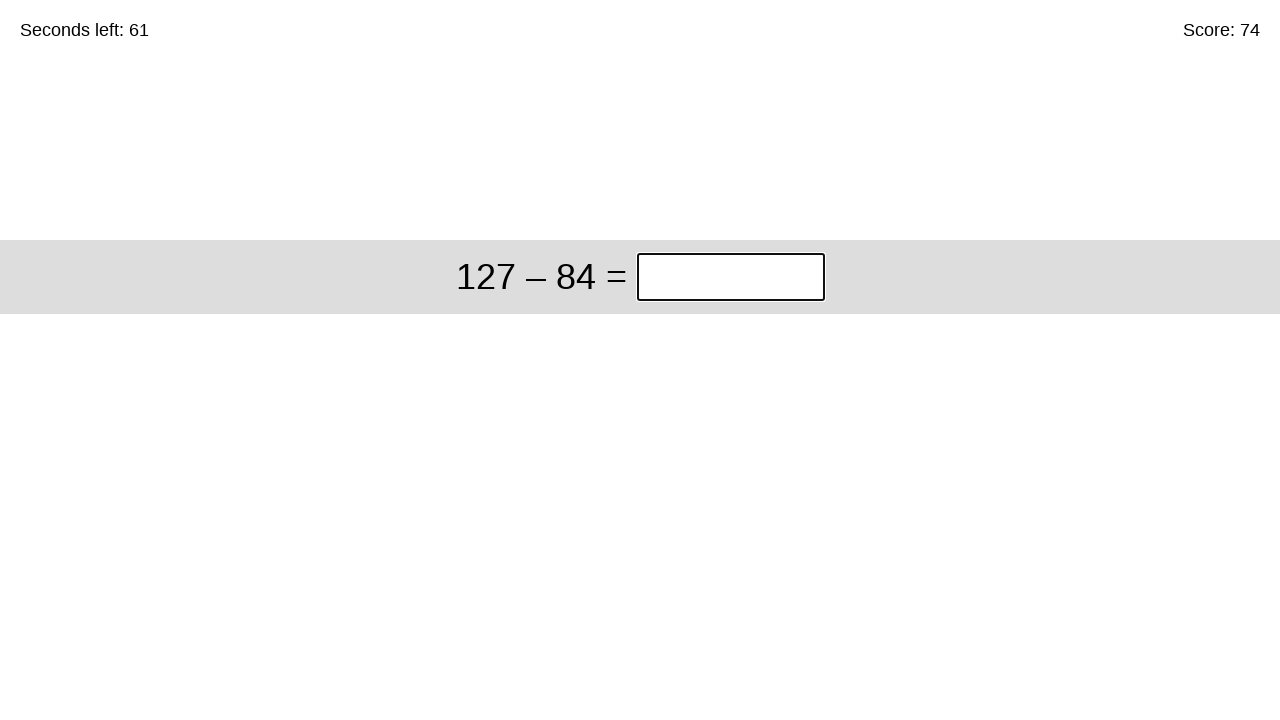

Waited 50ms for next question to load
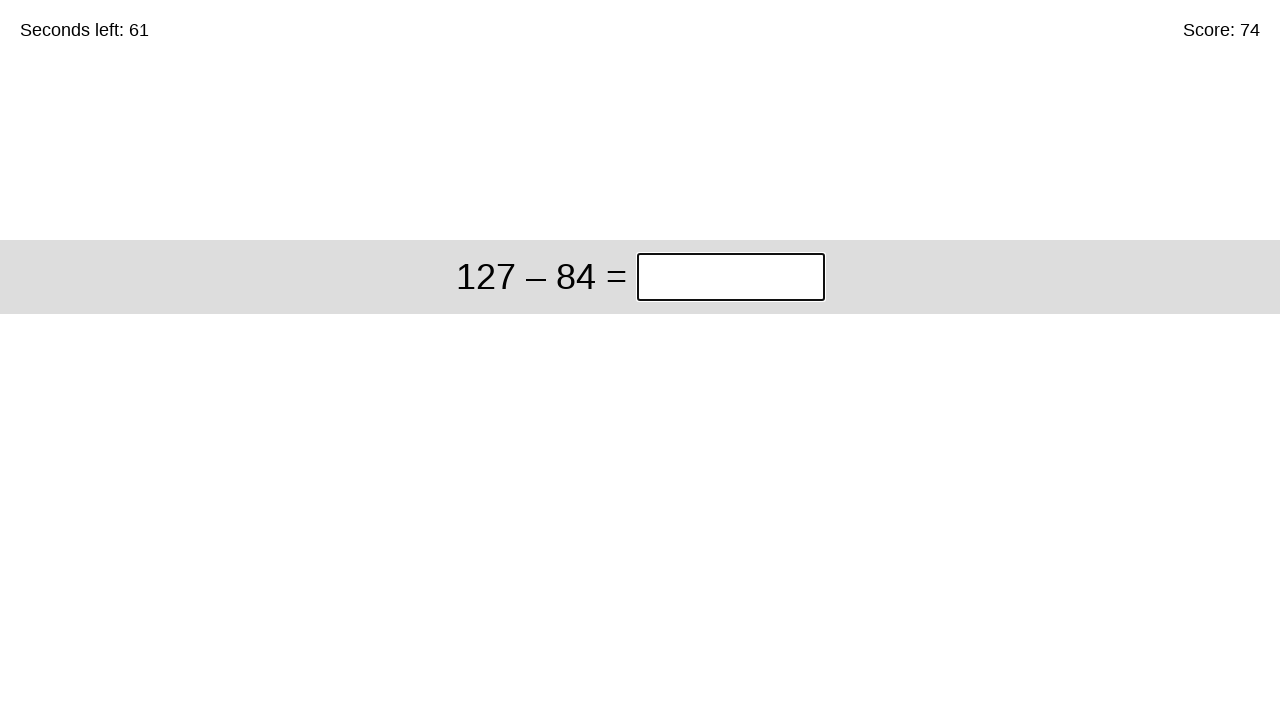

Question element is present and ready
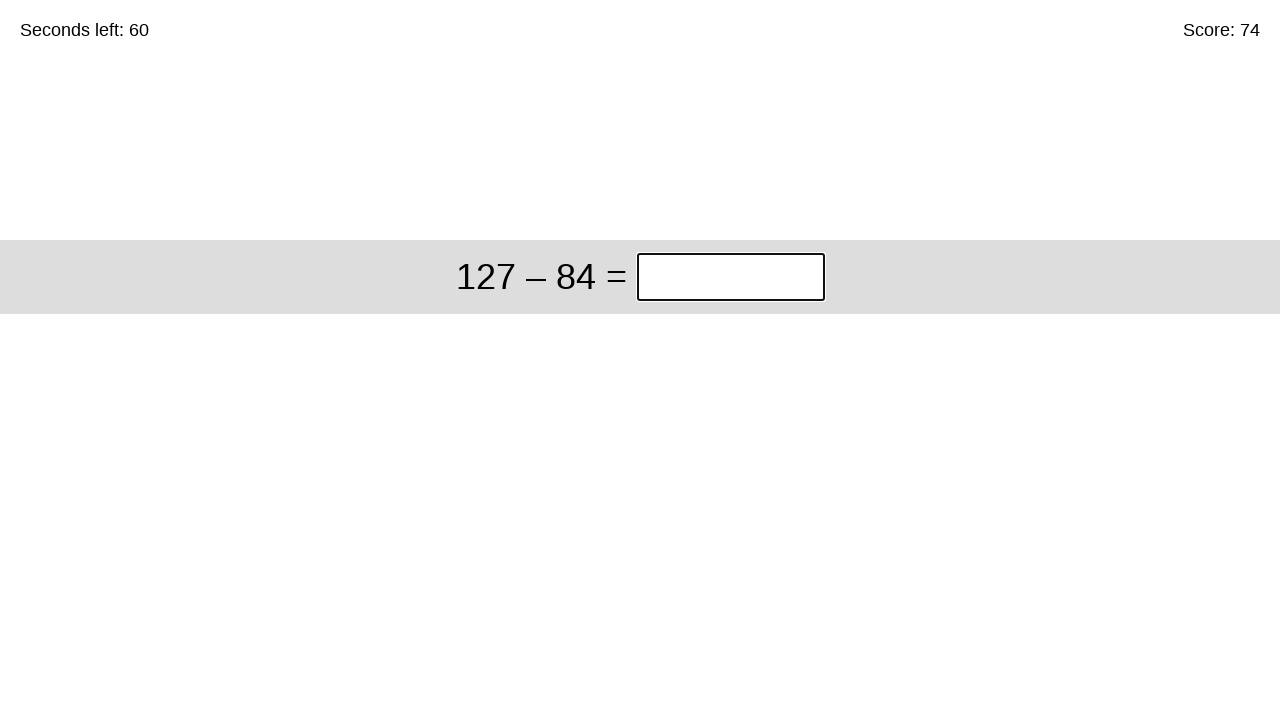

Retrieved question text: 127 – 84
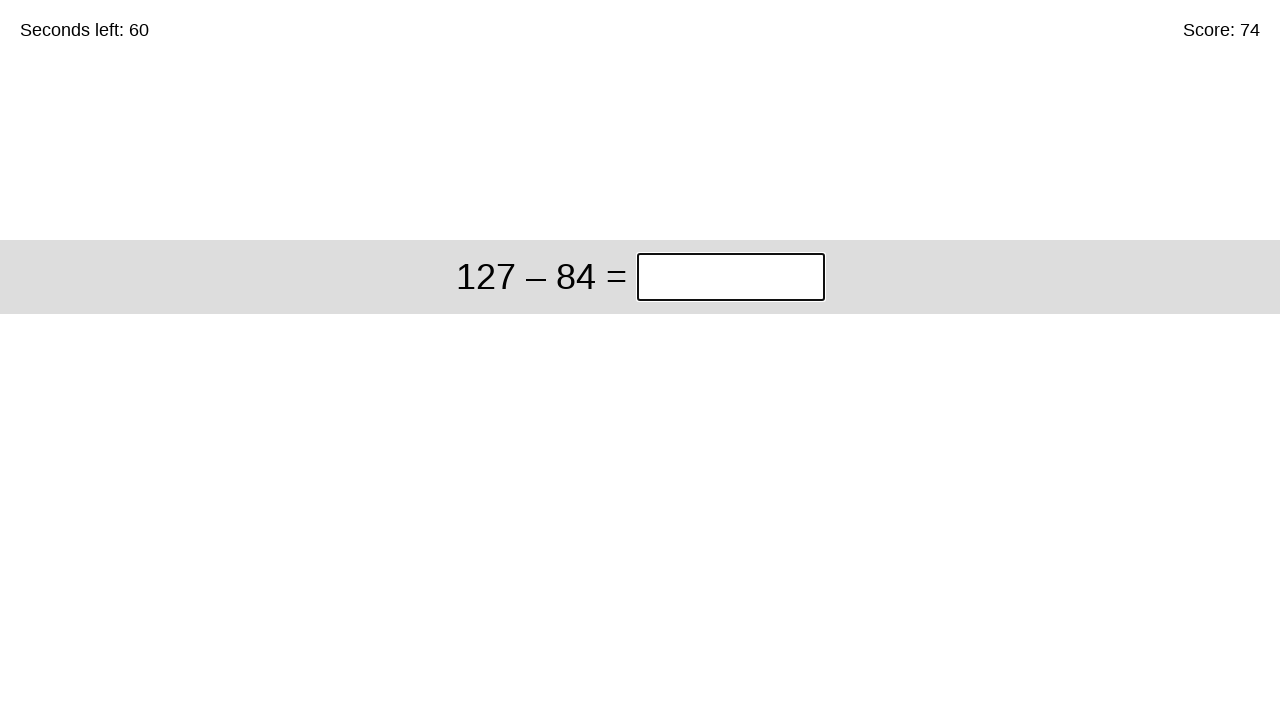

Removed spaces from question
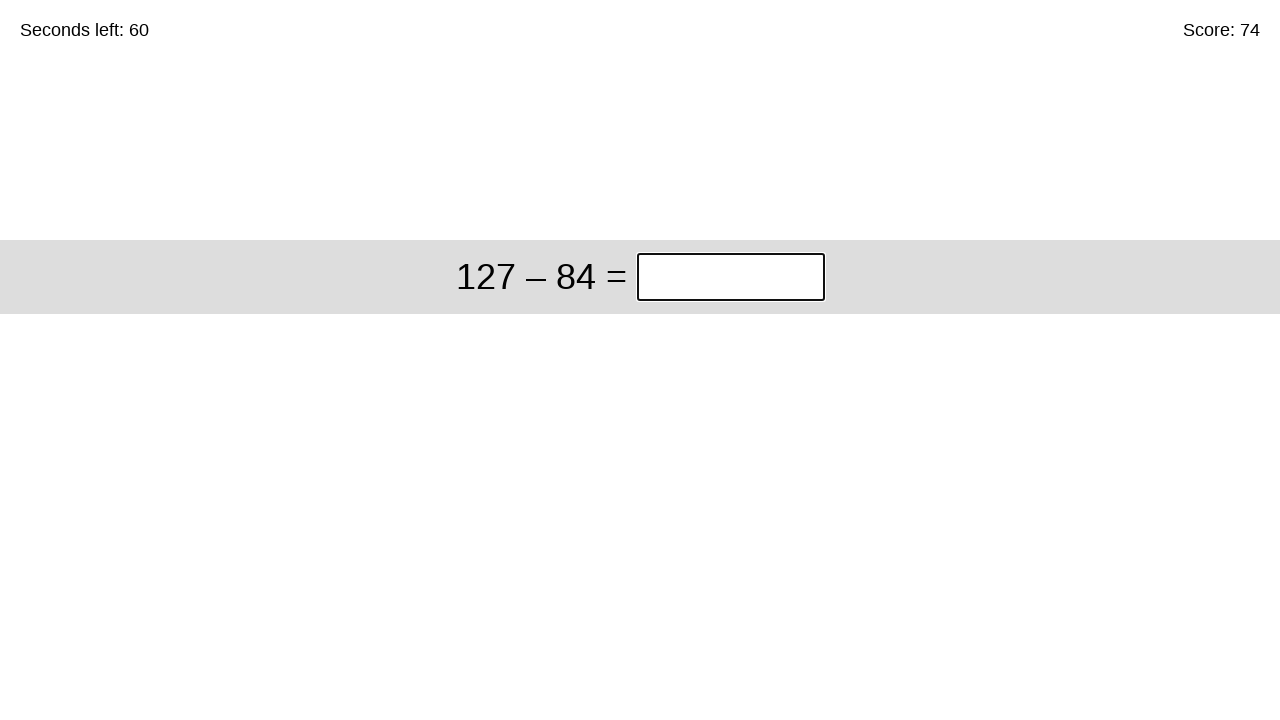

Calculated subtraction: 127 – 84 = 43
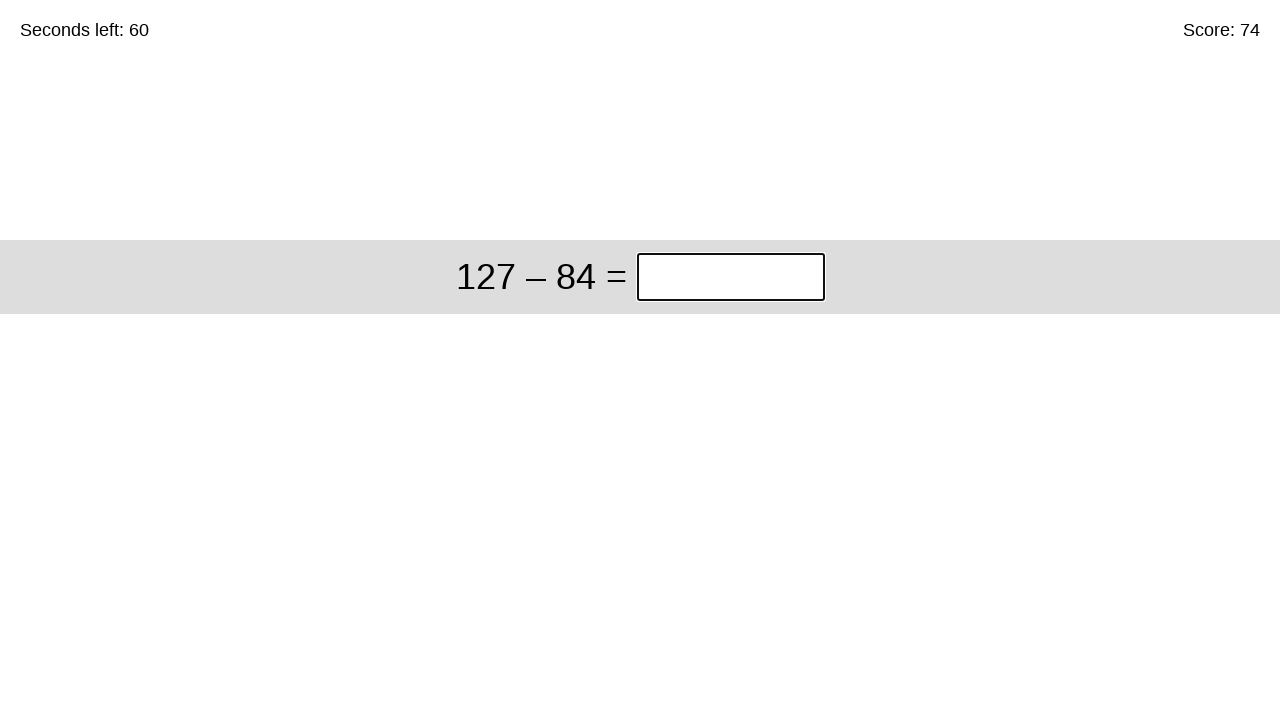

Filled input field with answer: 43 on xpath=/html/body/div/div/div[1]/input
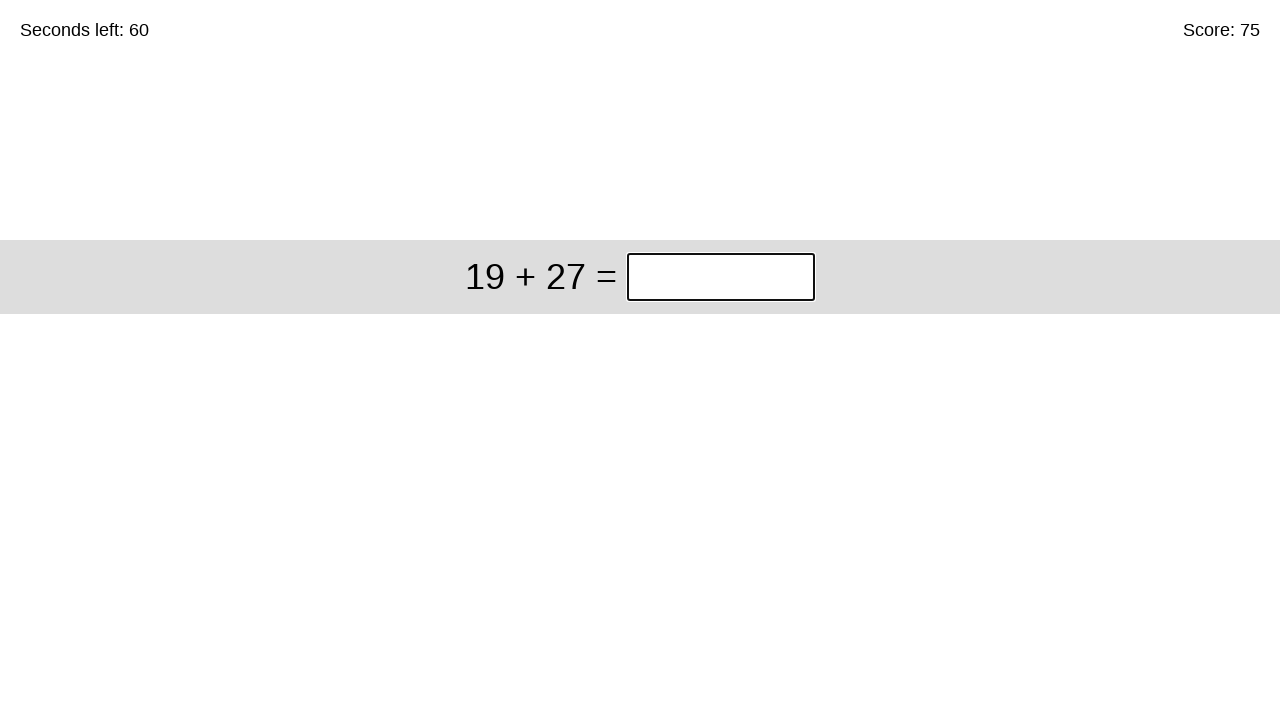

Waited 50ms for next question to load
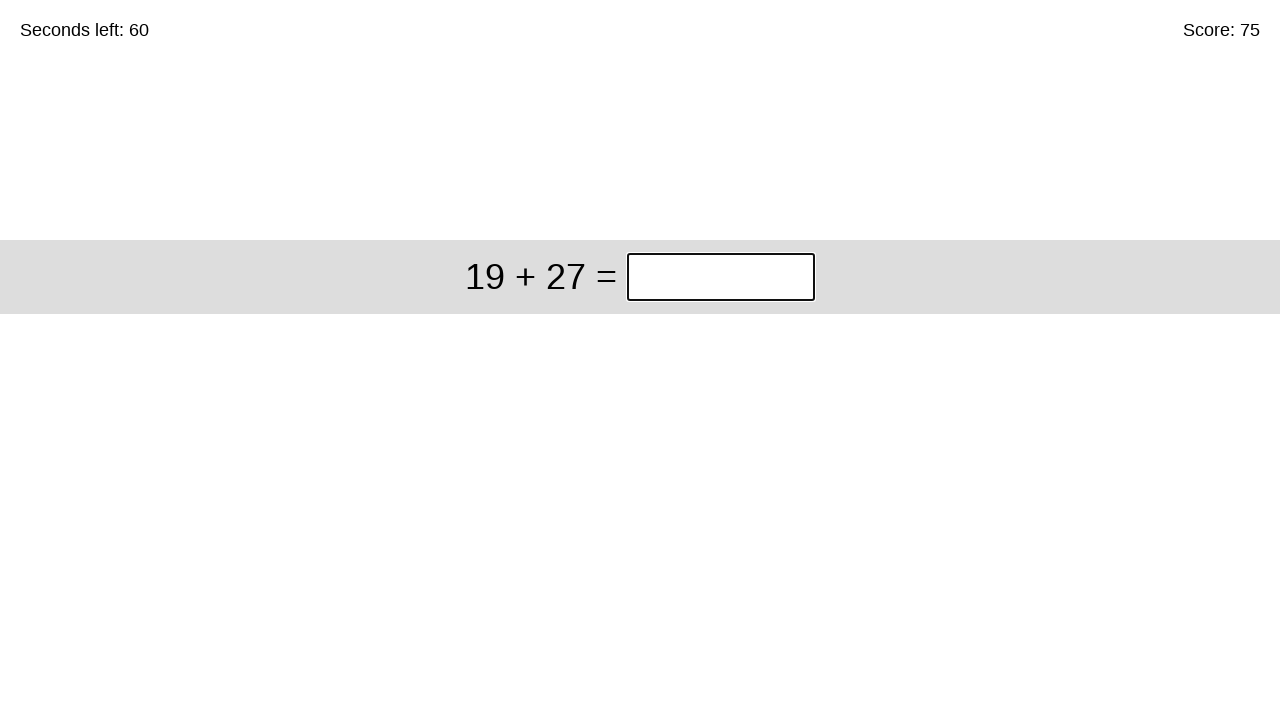

Question element is present and ready
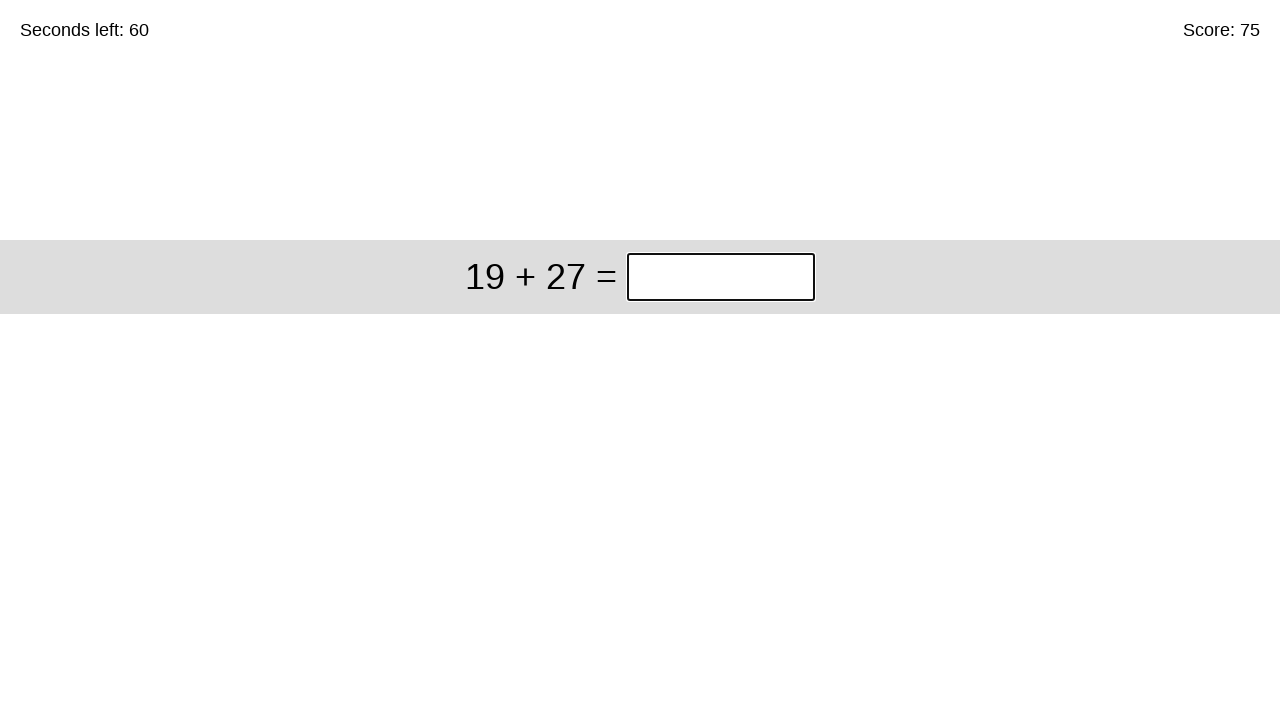

Retrieved question text: 19 + 27
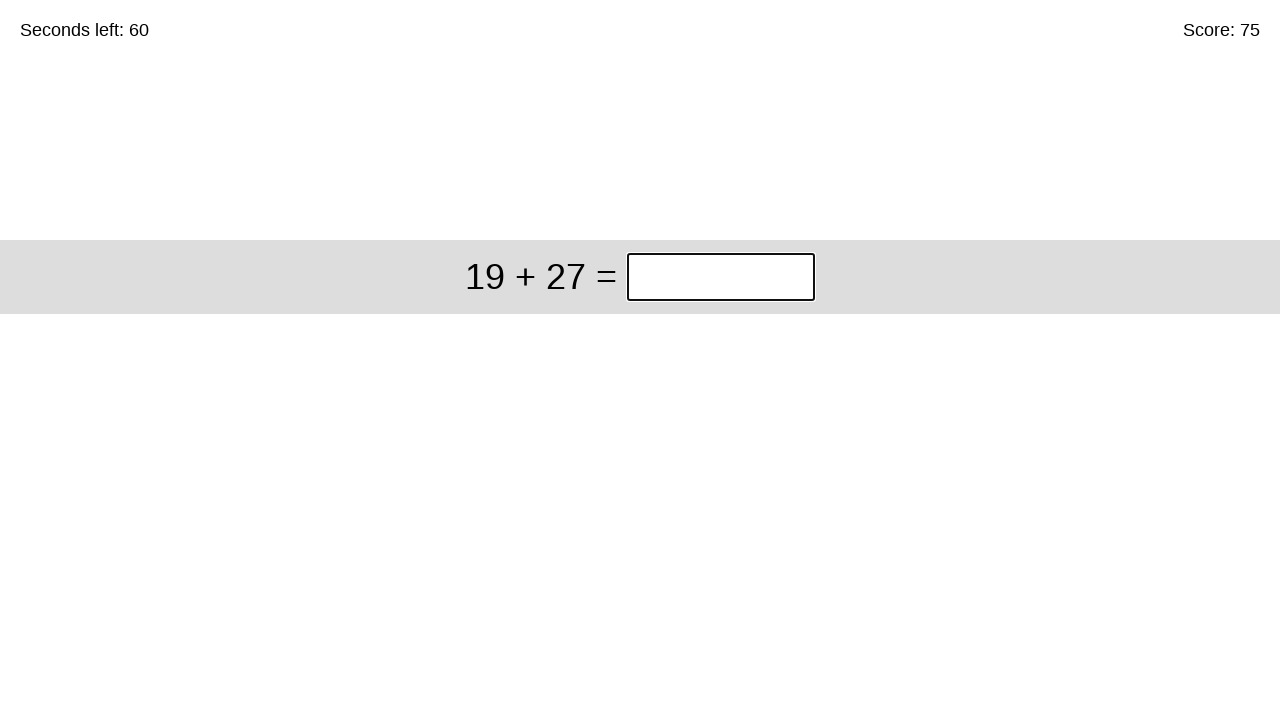

Removed spaces from question
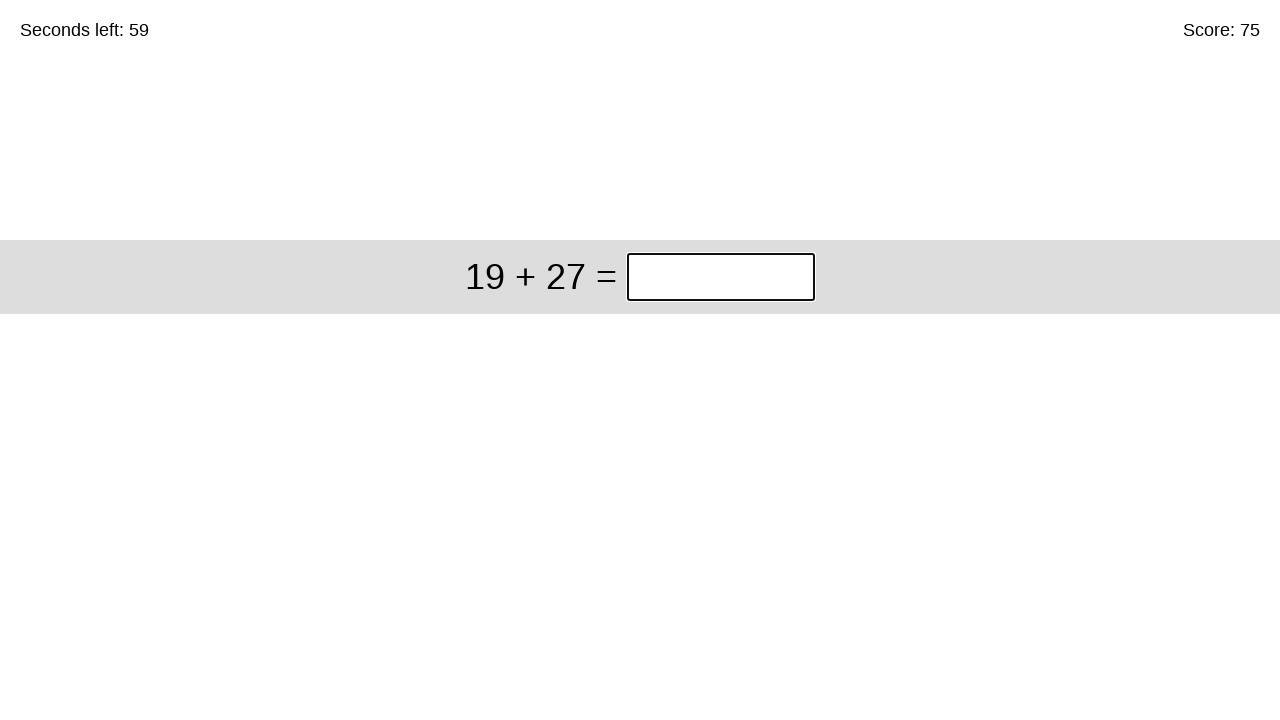

Calculated addition: 19 + 27 = 46
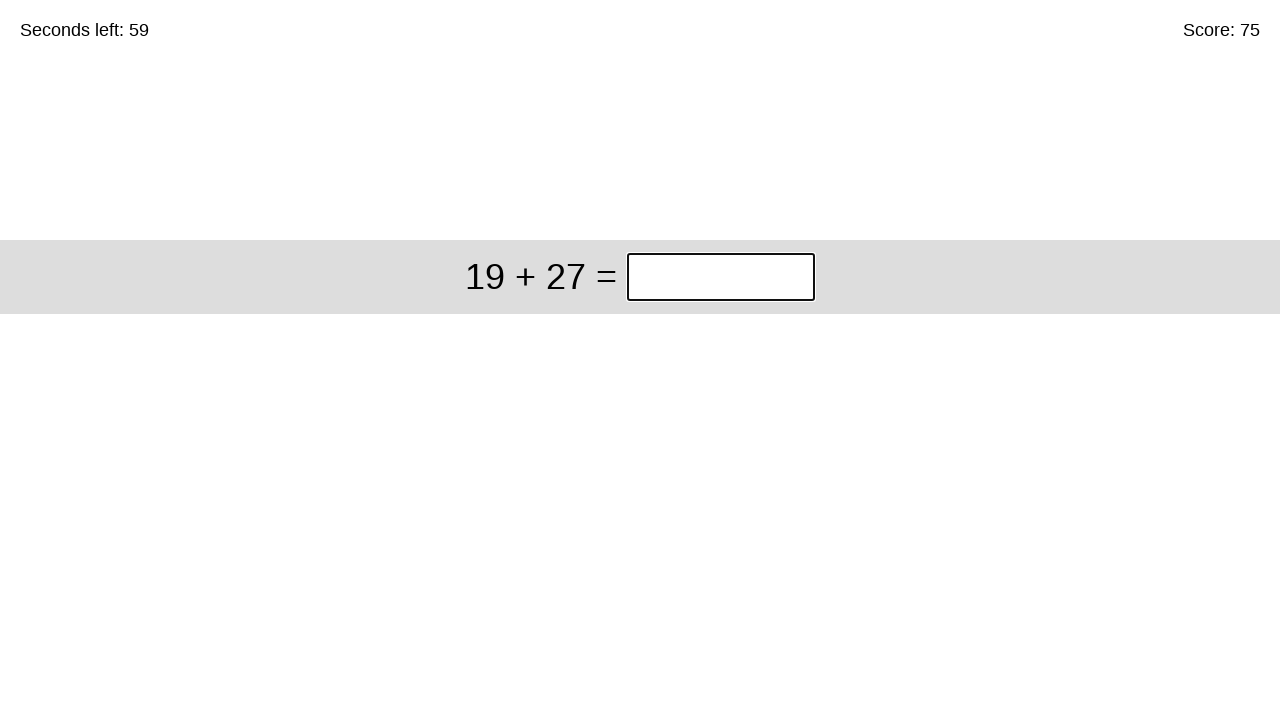

Filled input field with answer: 46 on xpath=/html/body/div/div/div[1]/input
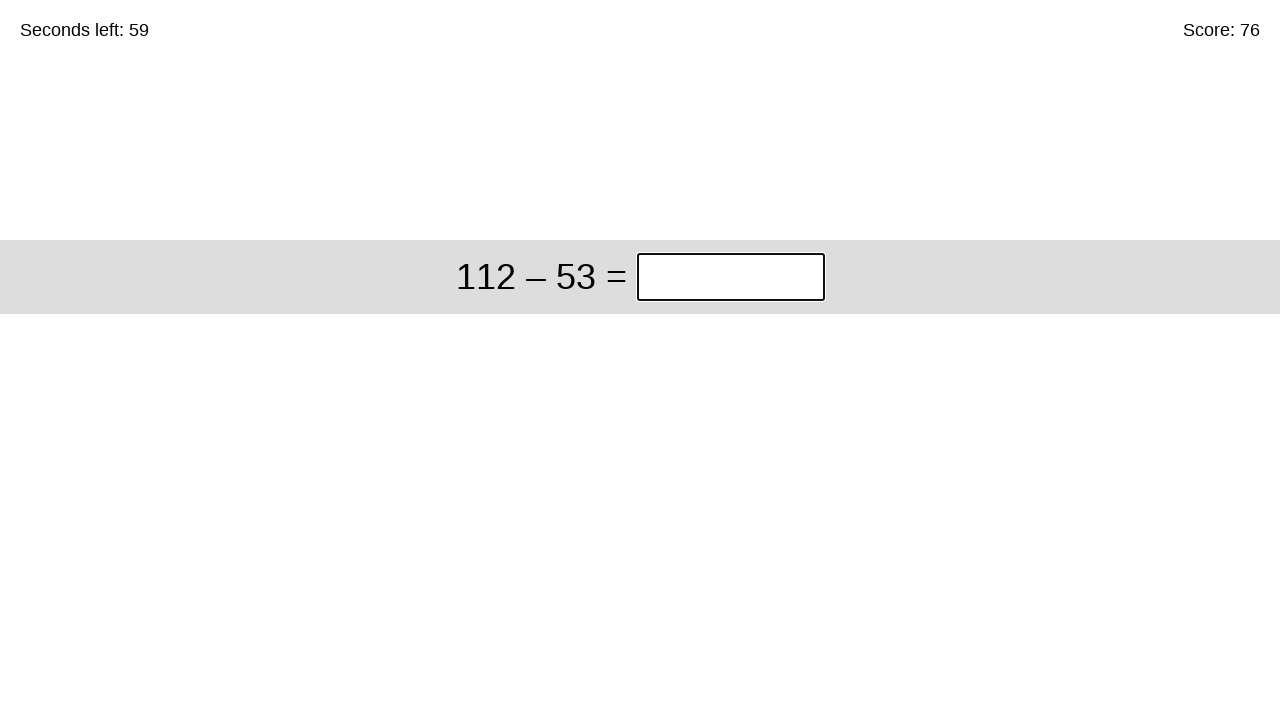

Waited 50ms for next question to load
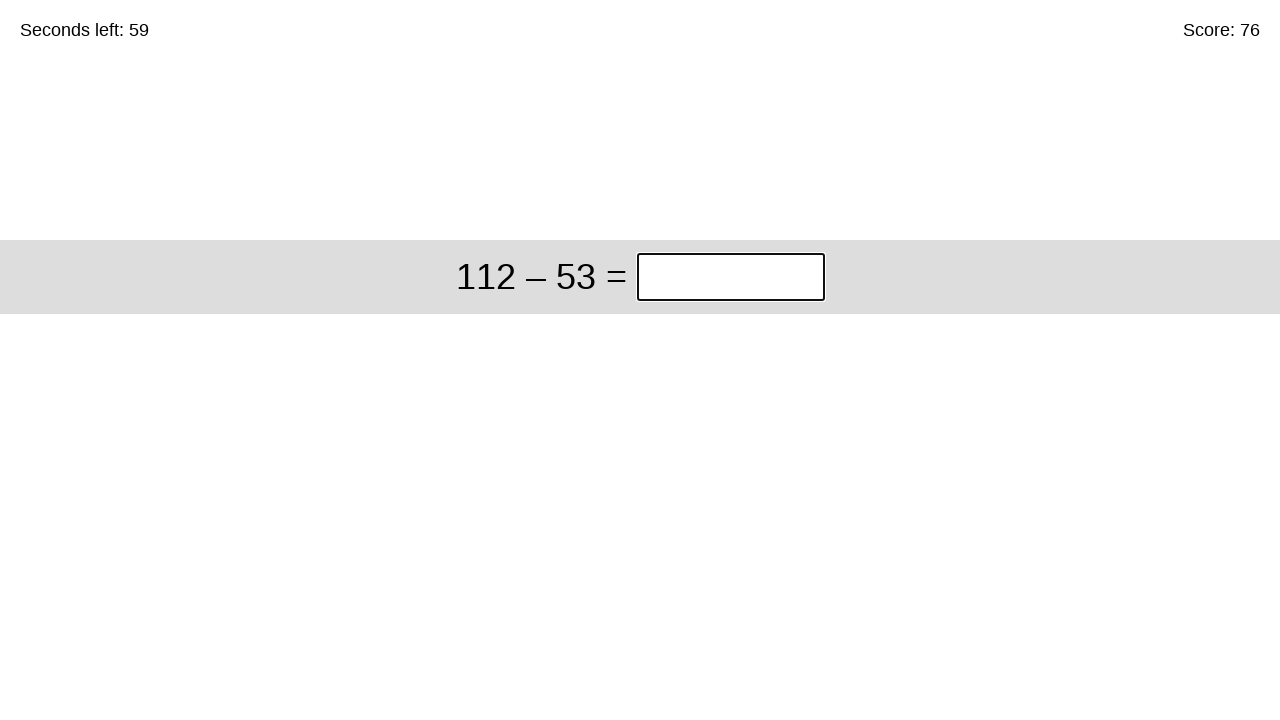

Question element is present and ready
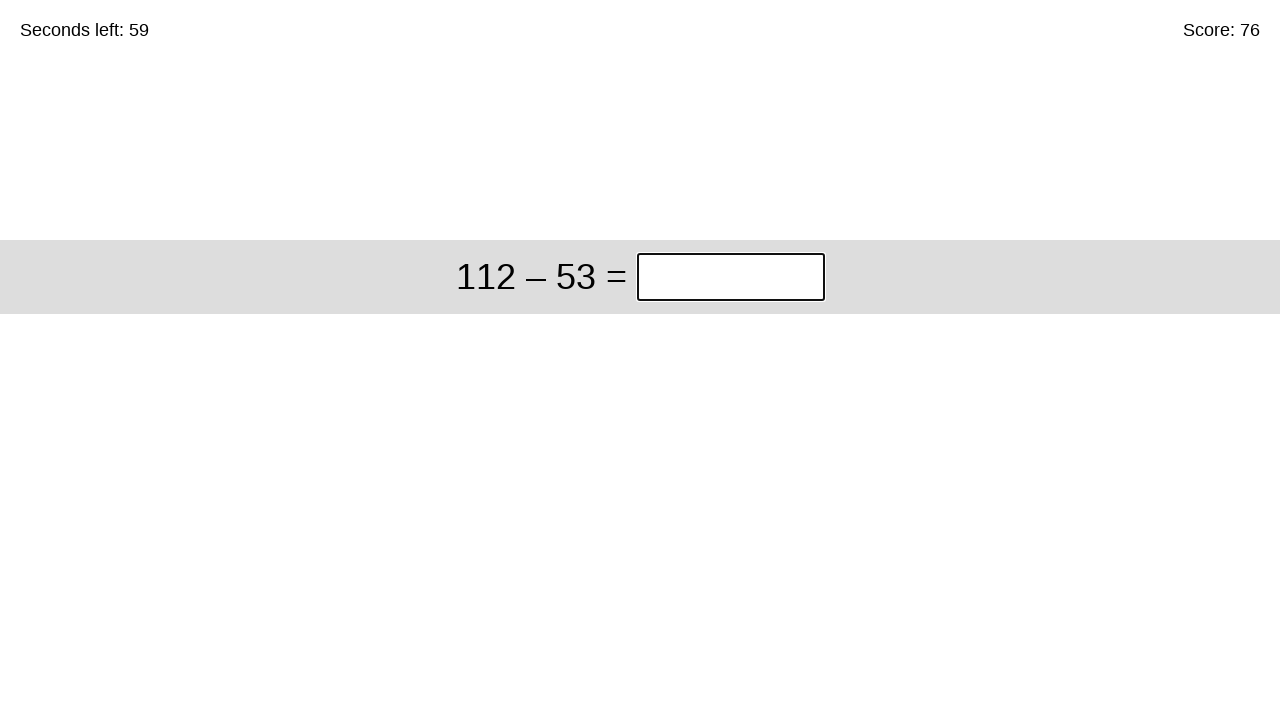

Retrieved question text: 112 – 53
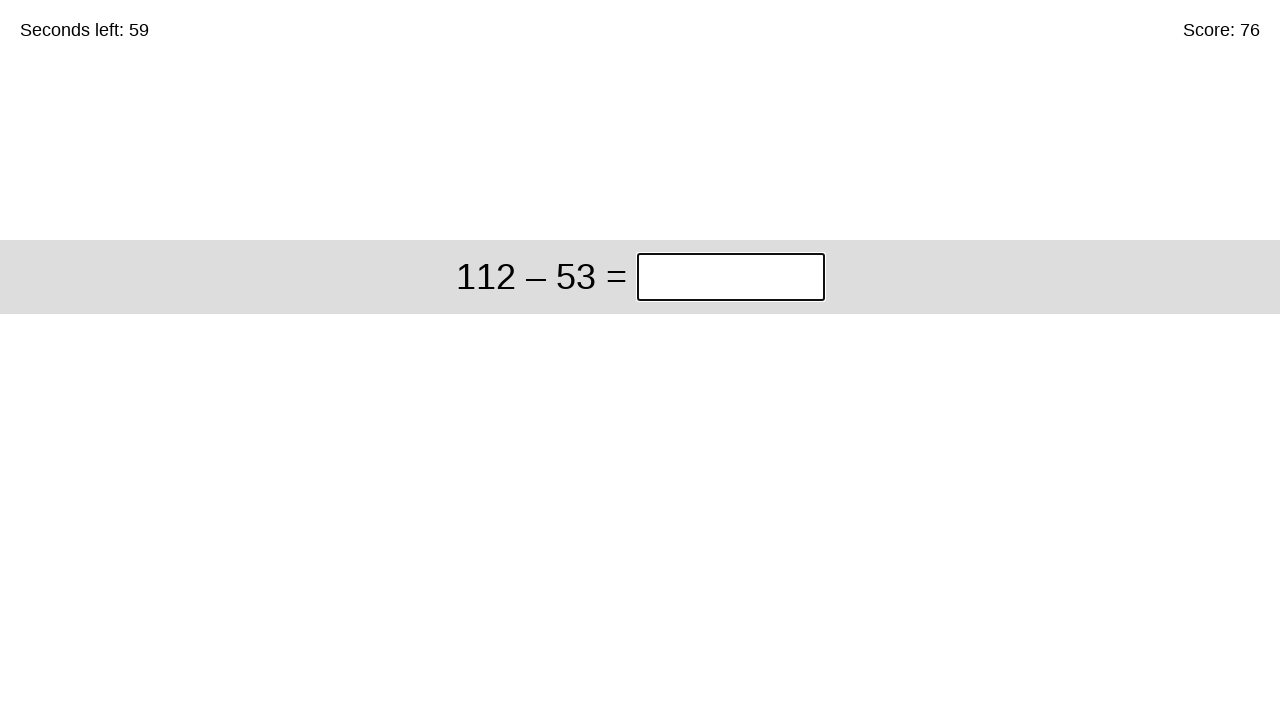

Removed spaces from question
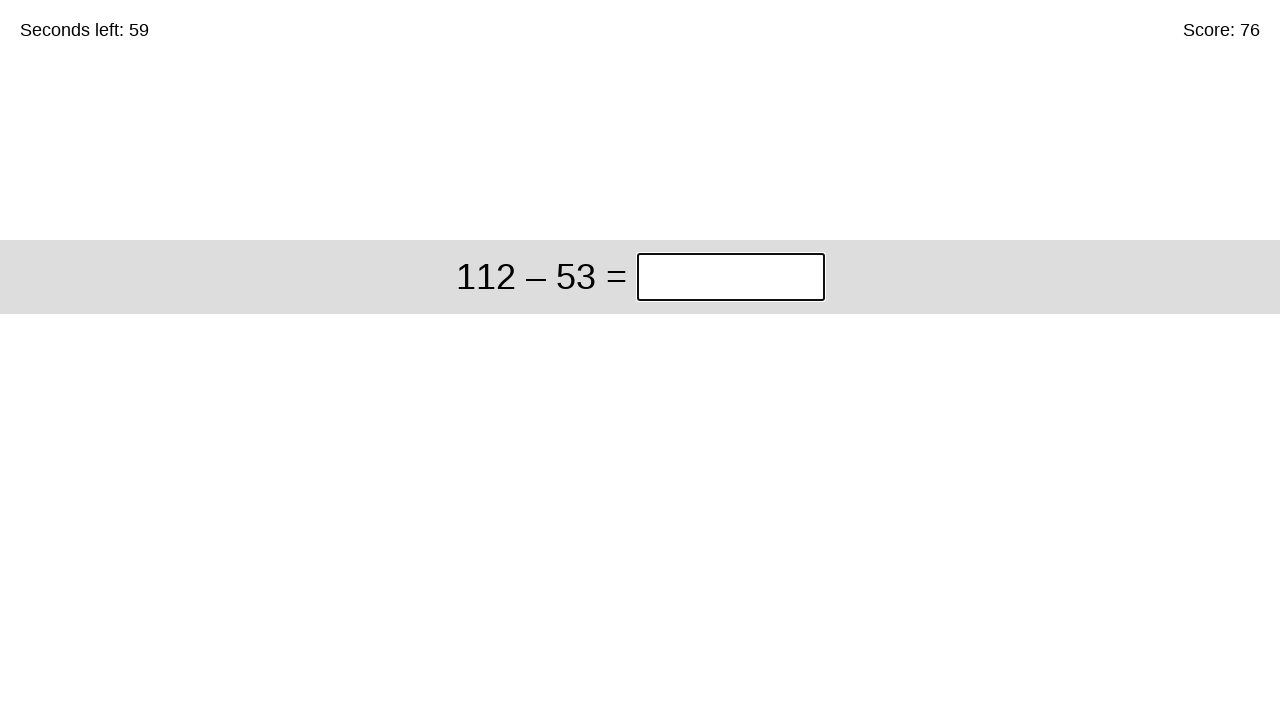

Calculated subtraction: 112 – 53 = 59
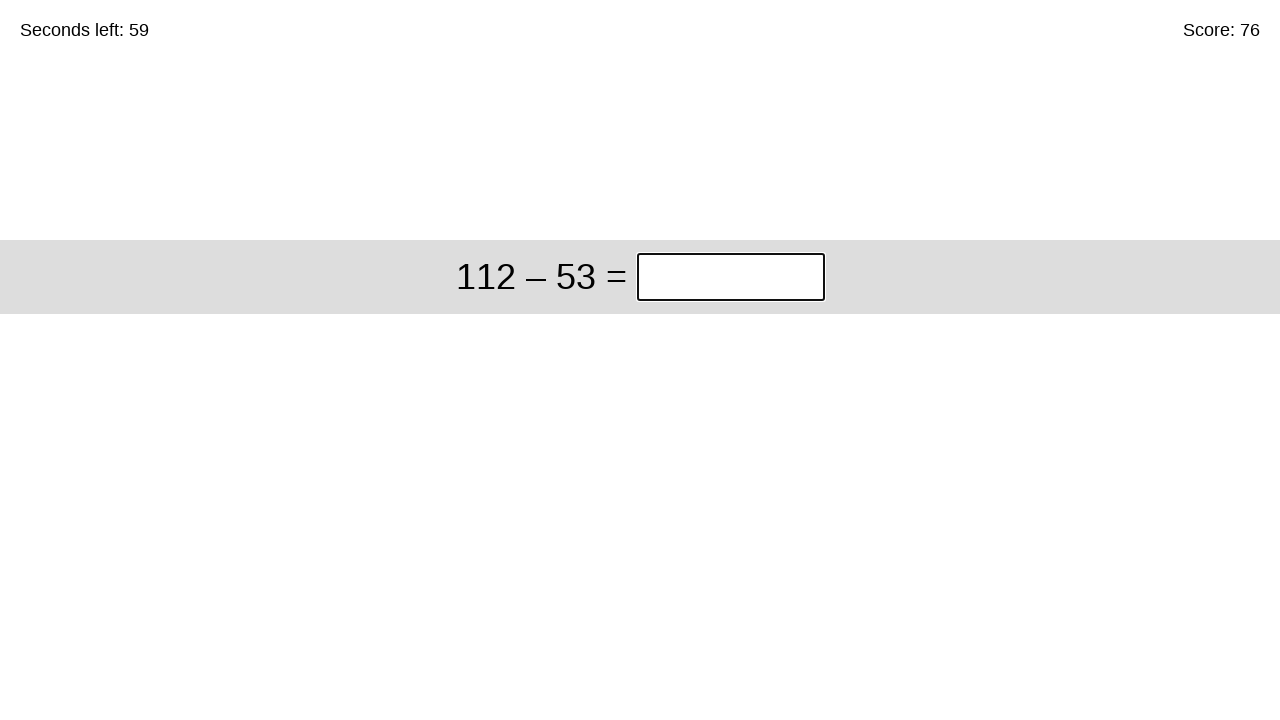

Filled input field with answer: 59 on xpath=/html/body/div/div/div[1]/input
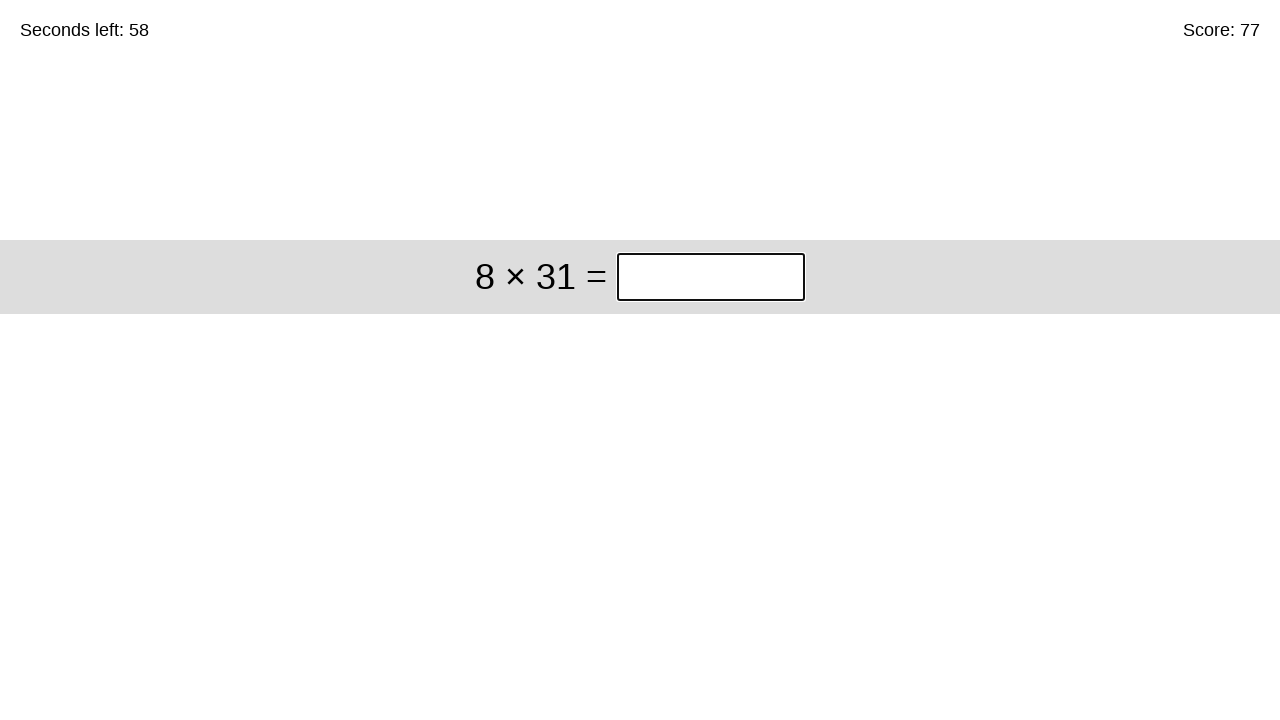

Waited 50ms for next question to load
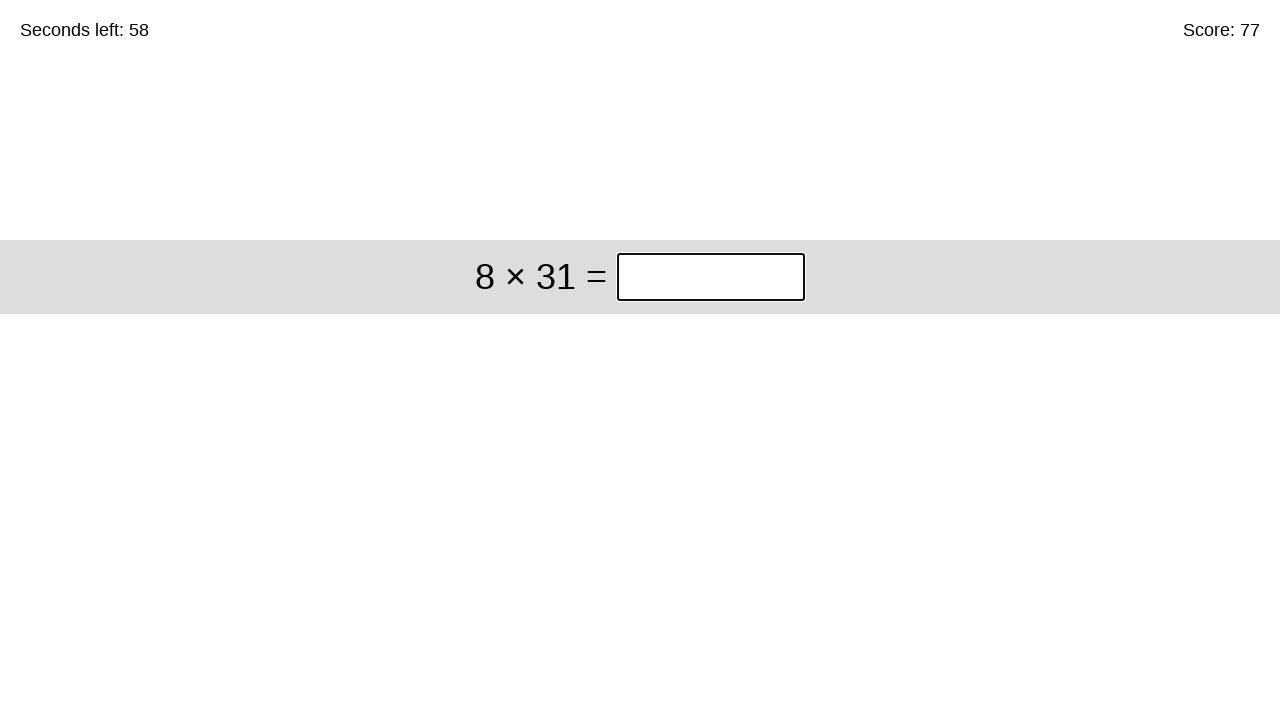

Question element is present and ready
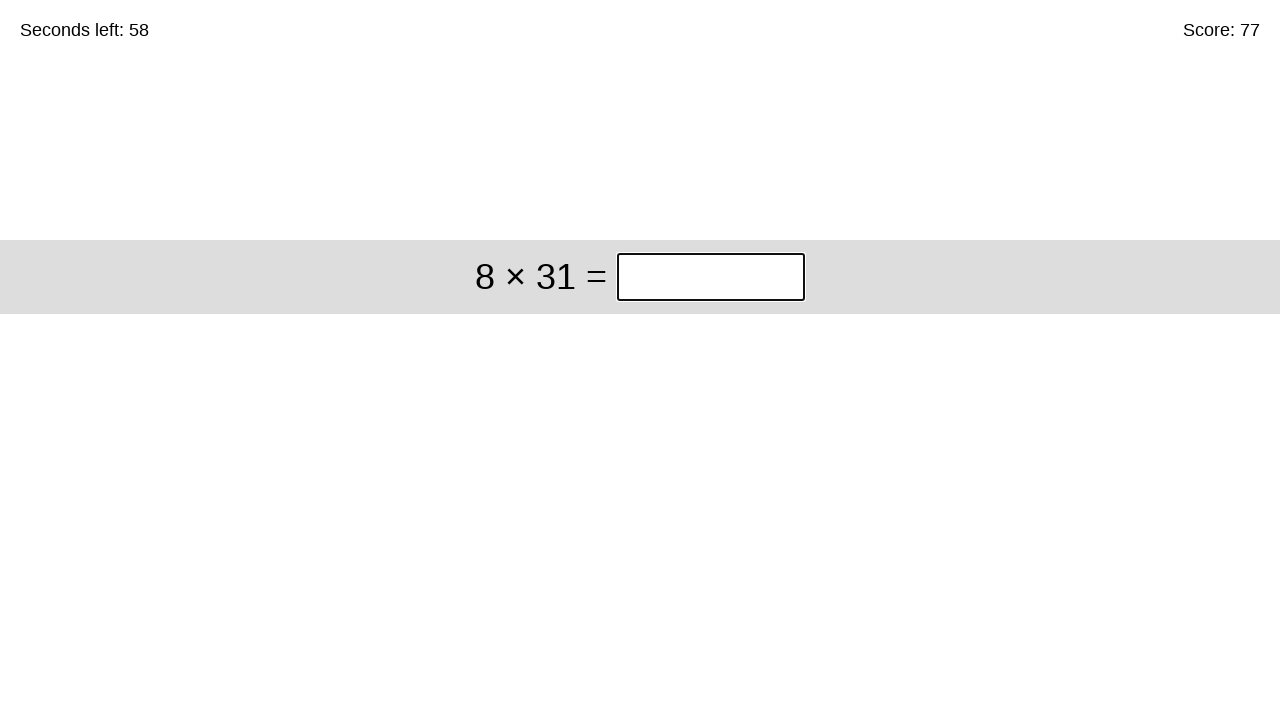

Retrieved question text: 8 × 31
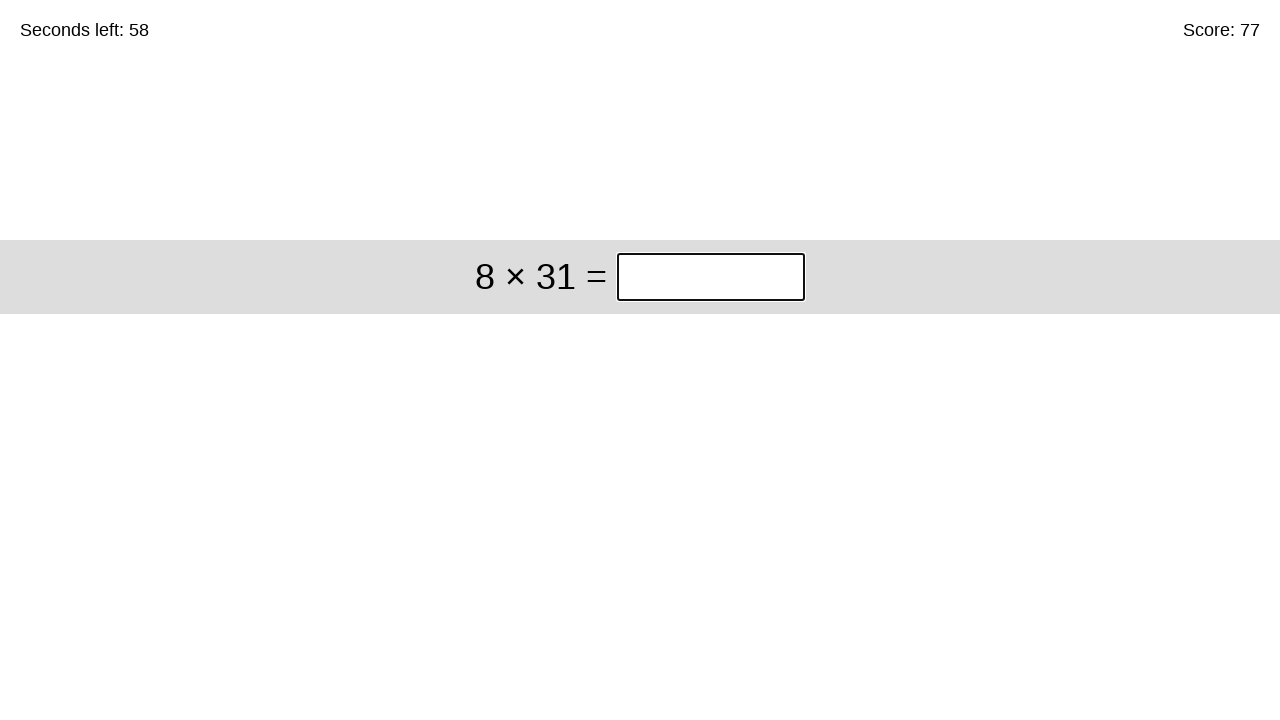

Removed spaces from question
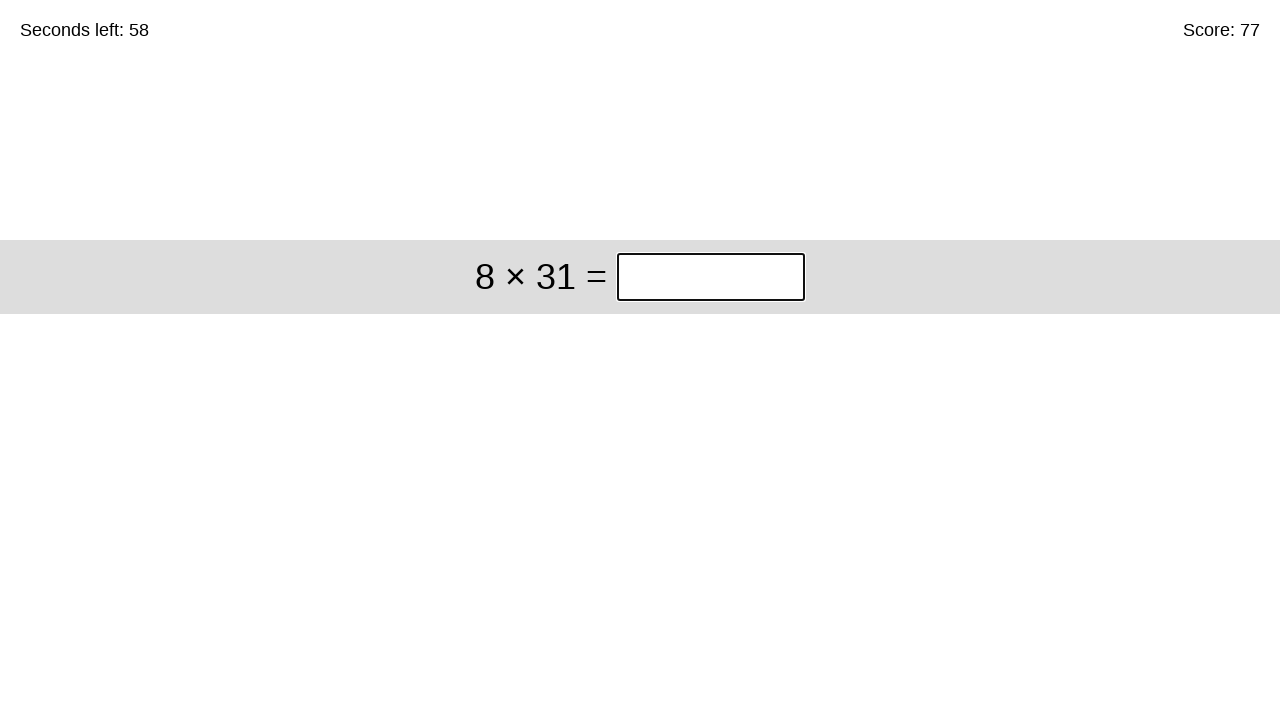

Calculated multiplication: 8 × 31 = 248
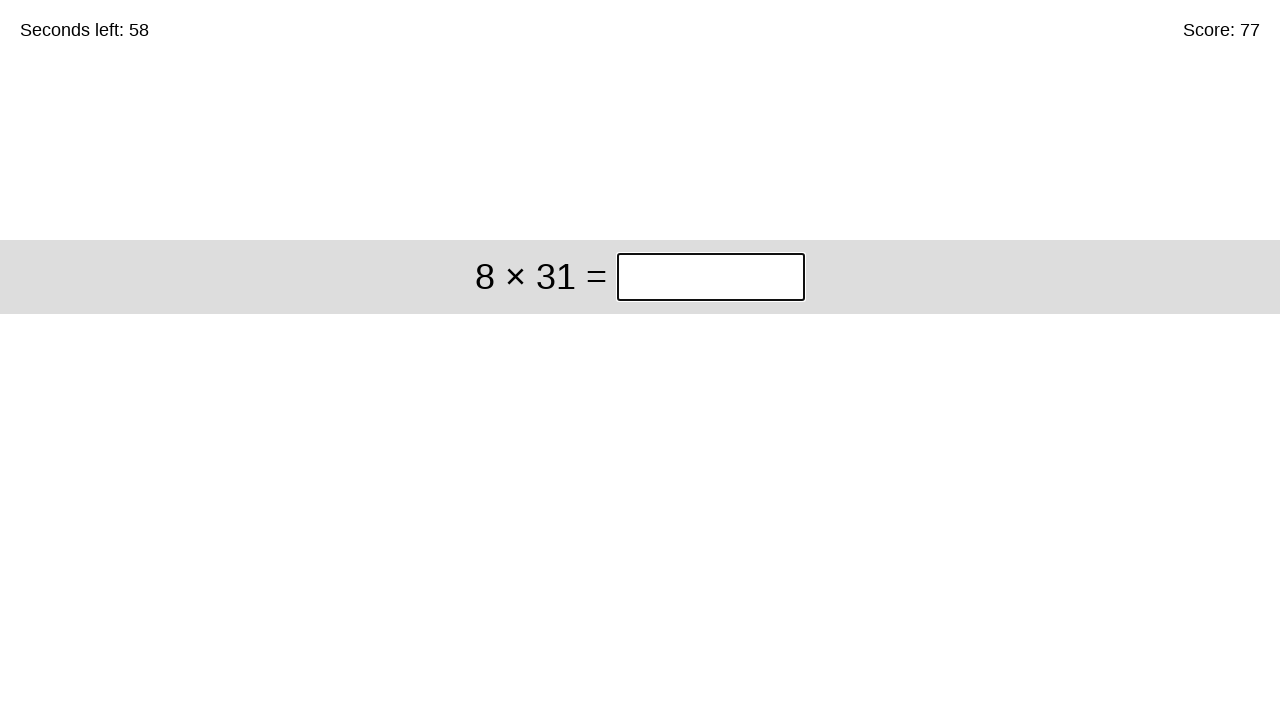

Filled input field with answer: 248 on xpath=/html/body/div/div/div[1]/input
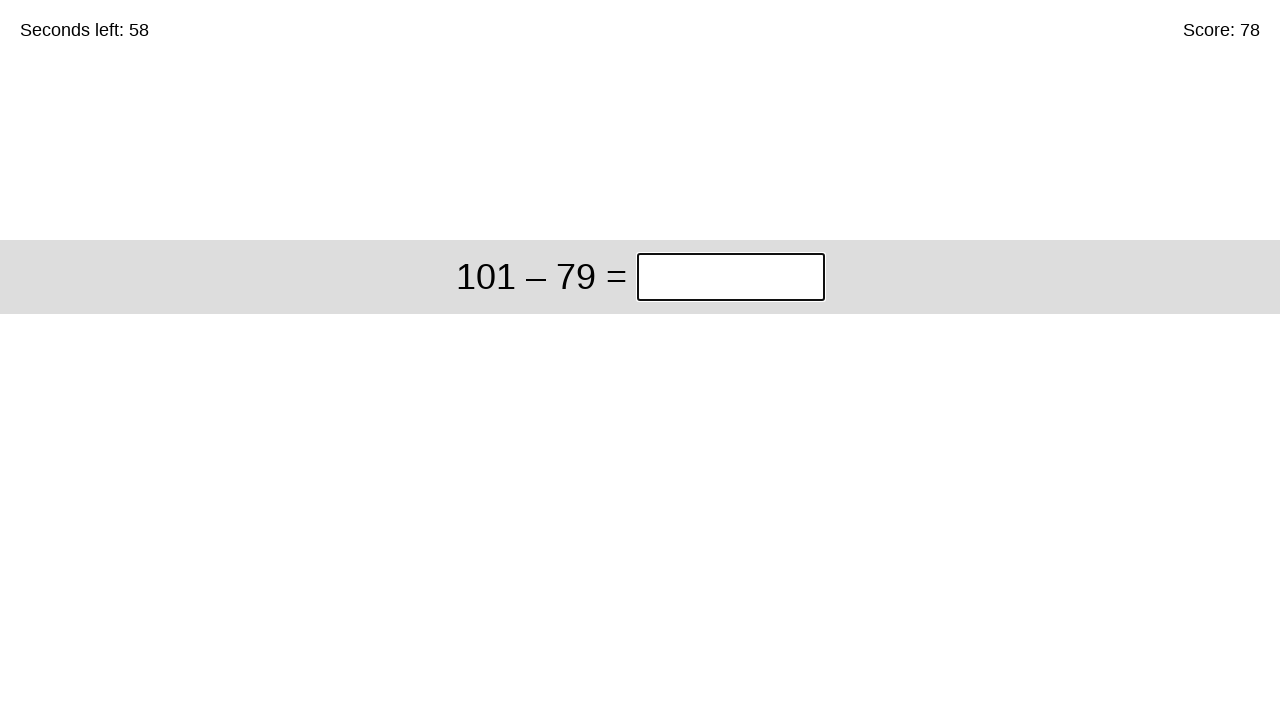

Waited 50ms for next question to load
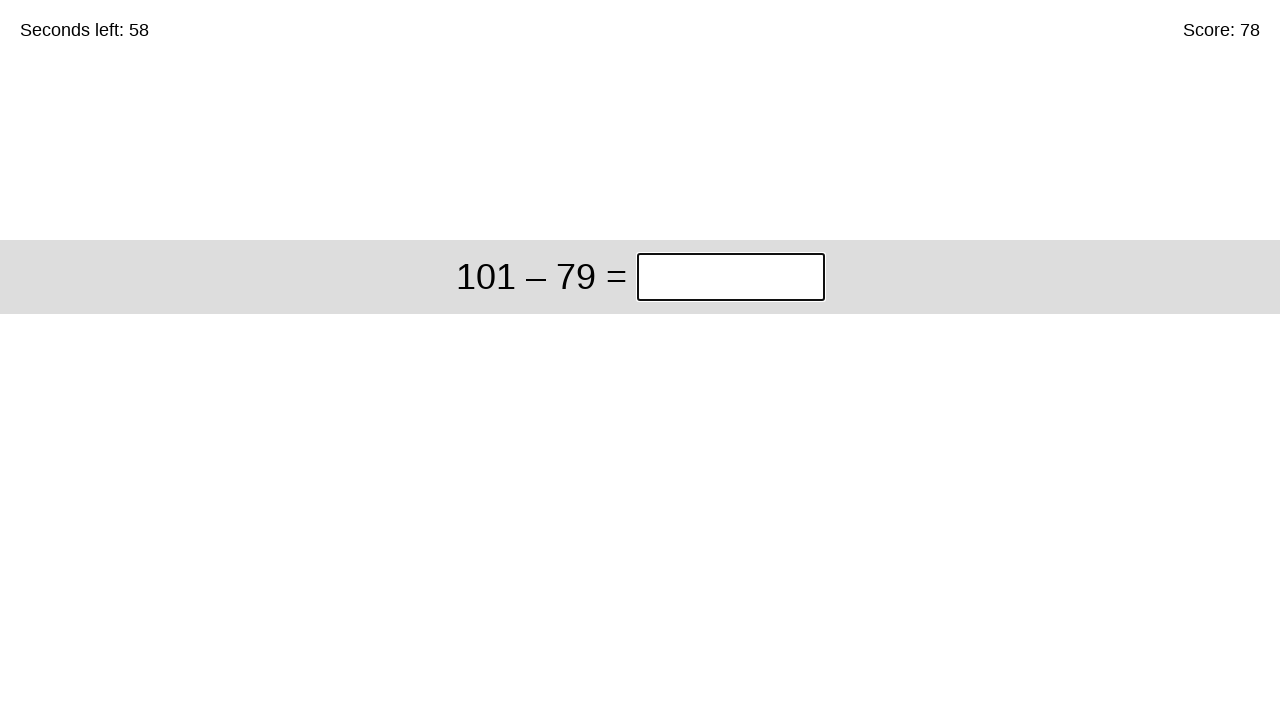

Question element is present and ready
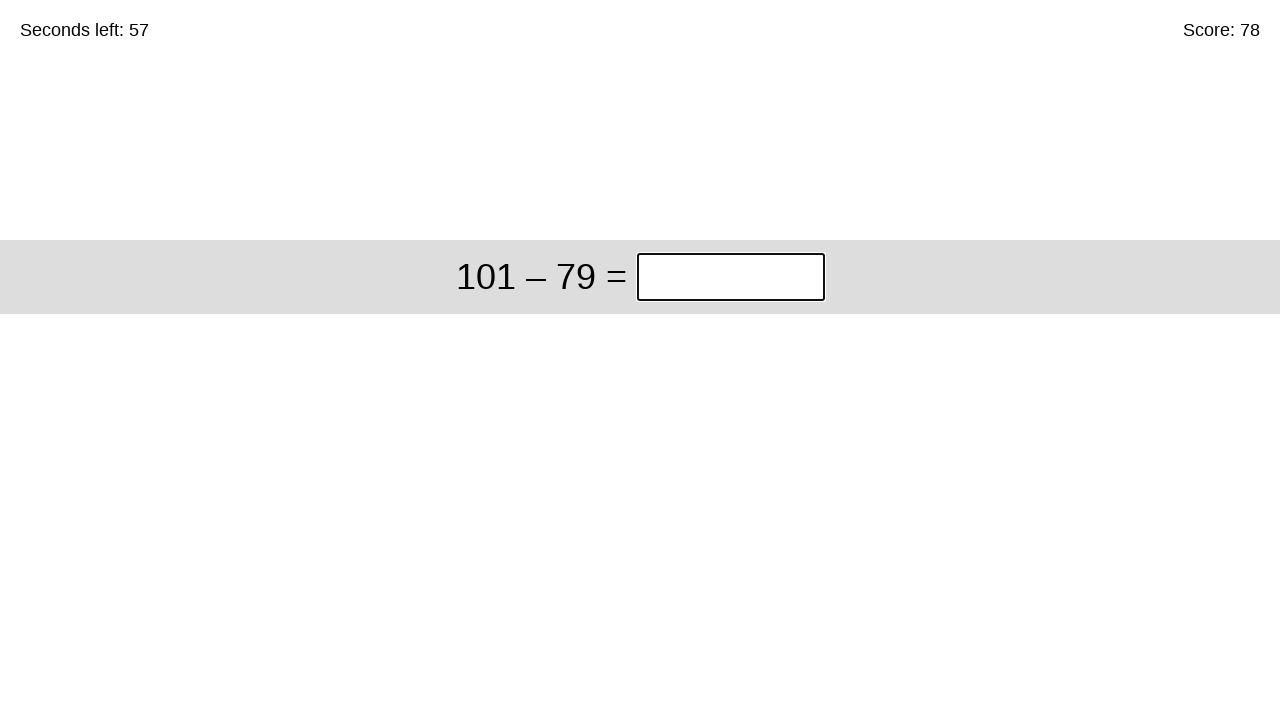

Retrieved question text: 101 – 79
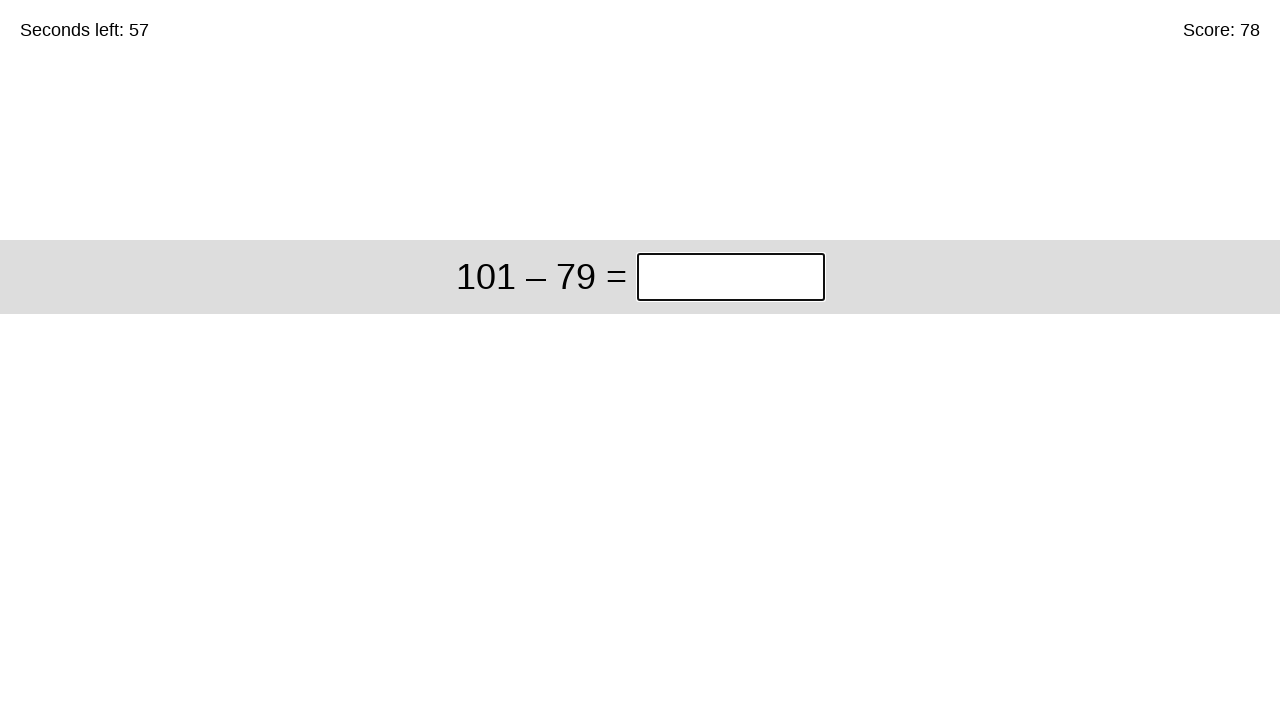

Removed spaces from question
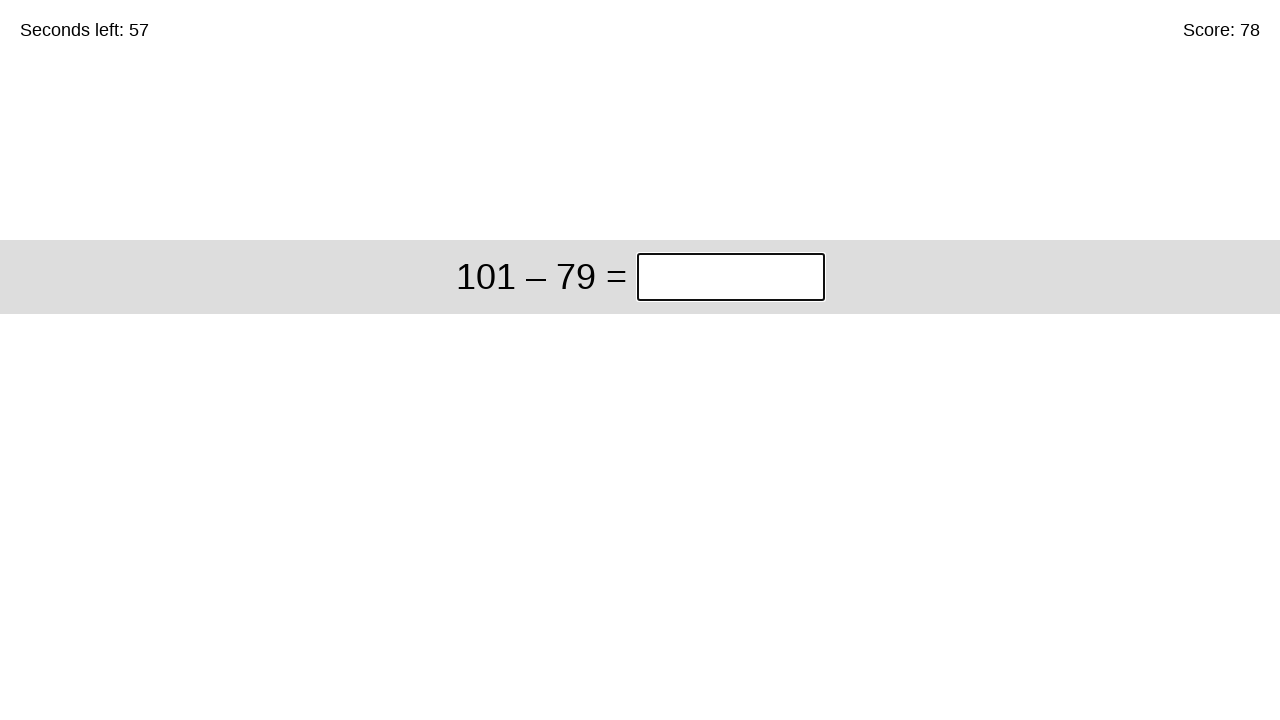

Calculated subtraction: 101 – 79 = 22
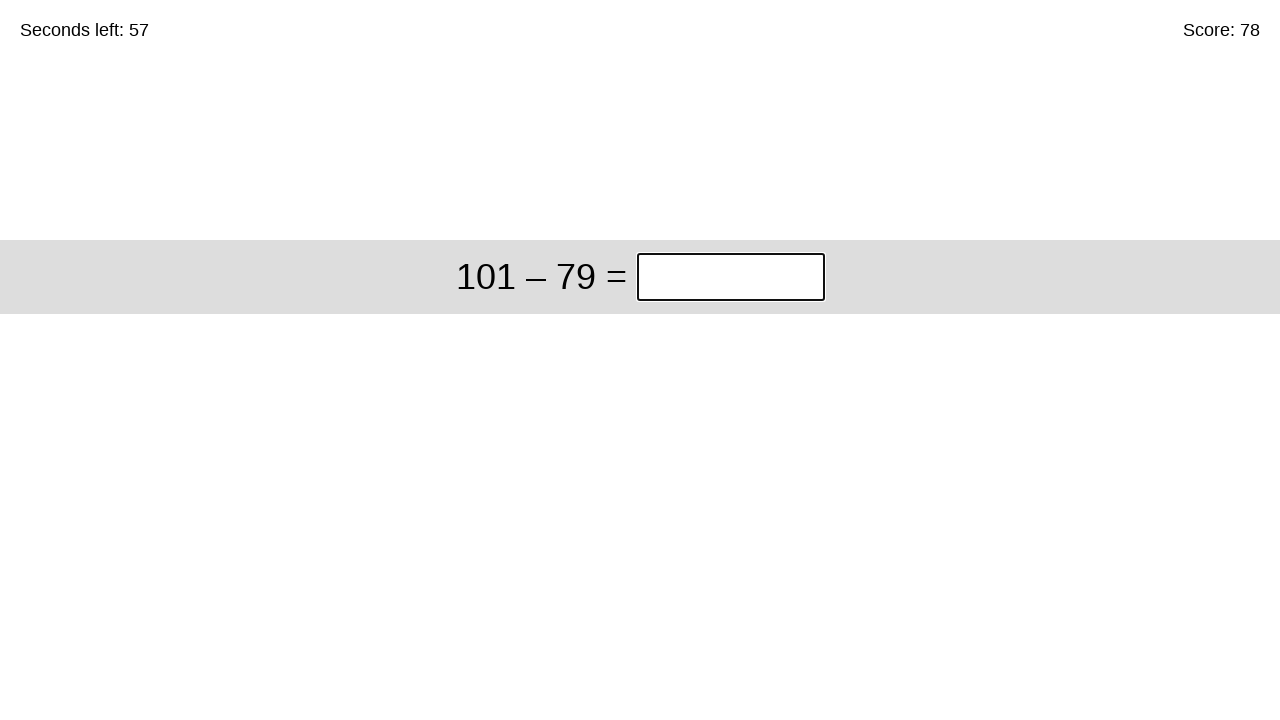

Filled input field with answer: 22 on xpath=/html/body/div/div/div[1]/input
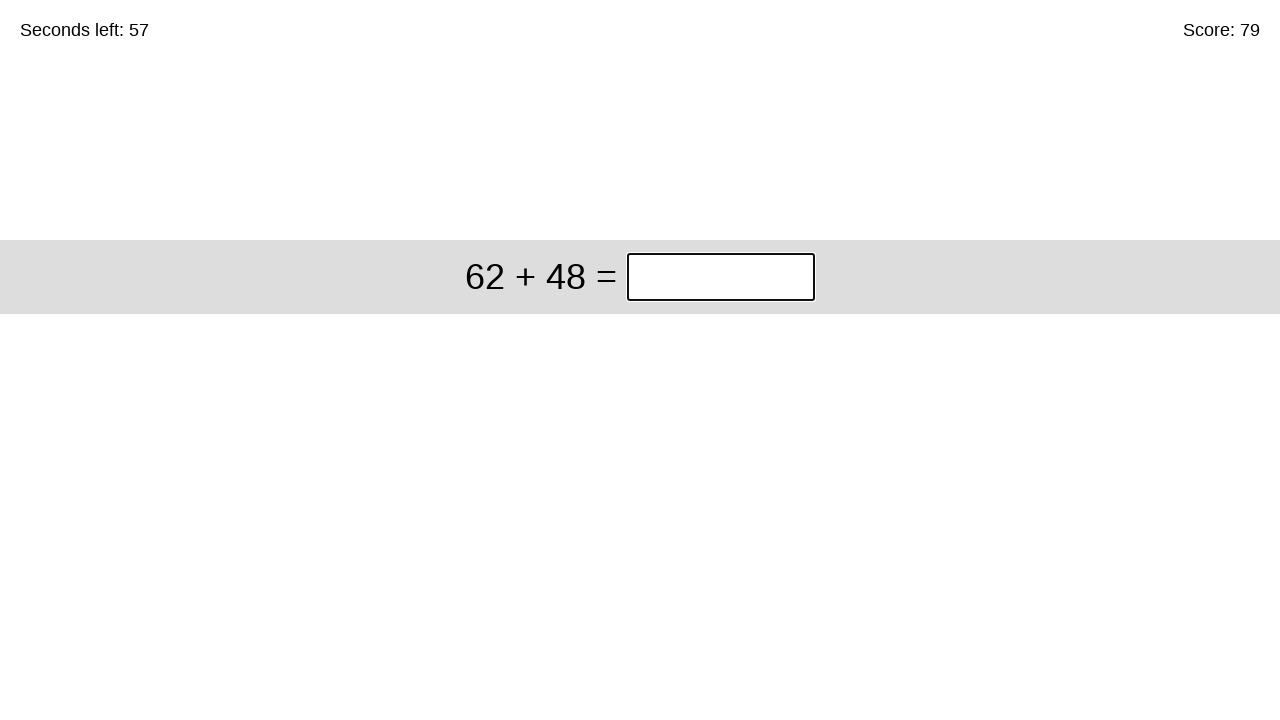

Waited 50ms for next question to load
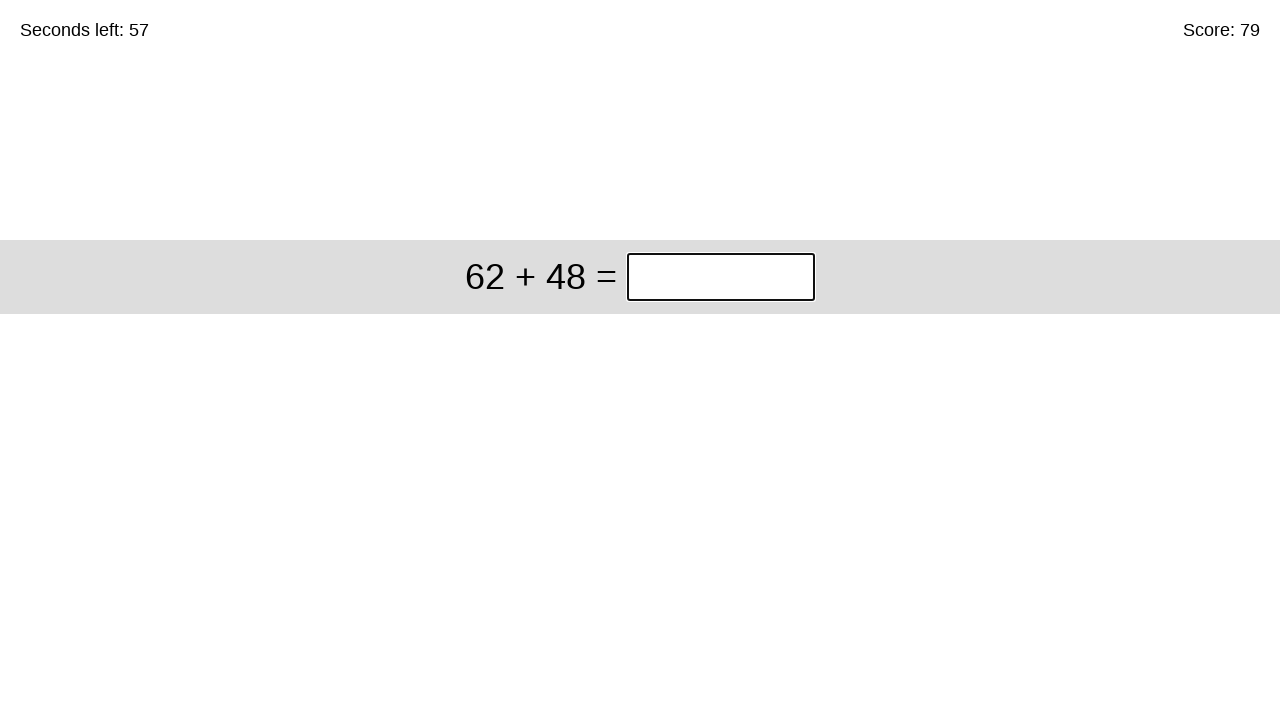

Question element is present and ready
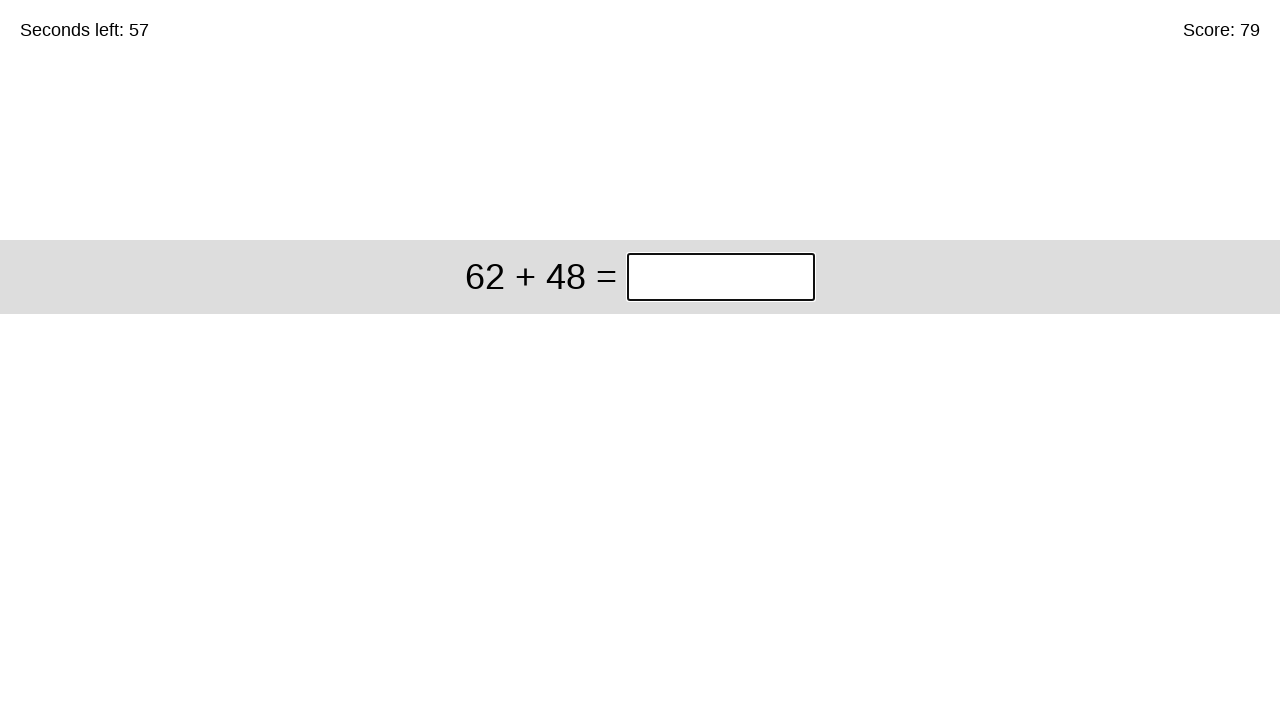

Retrieved question text: 62 + 48
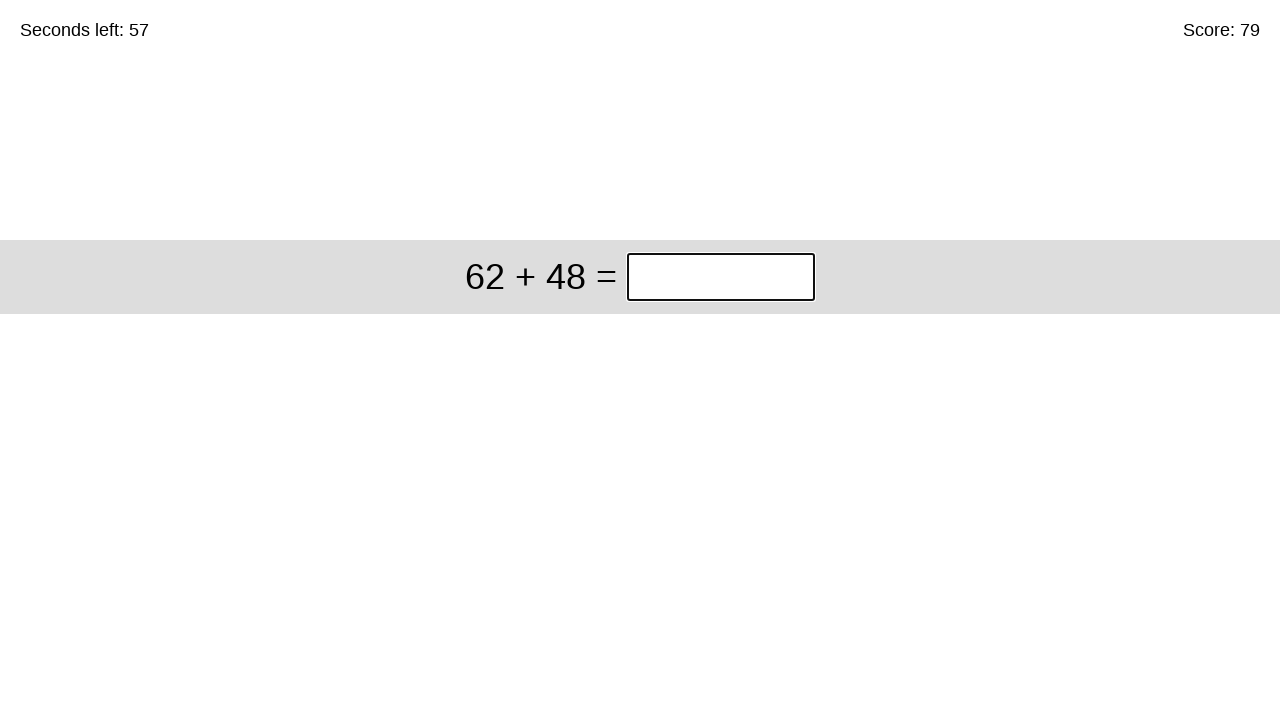

Removed spaces from question
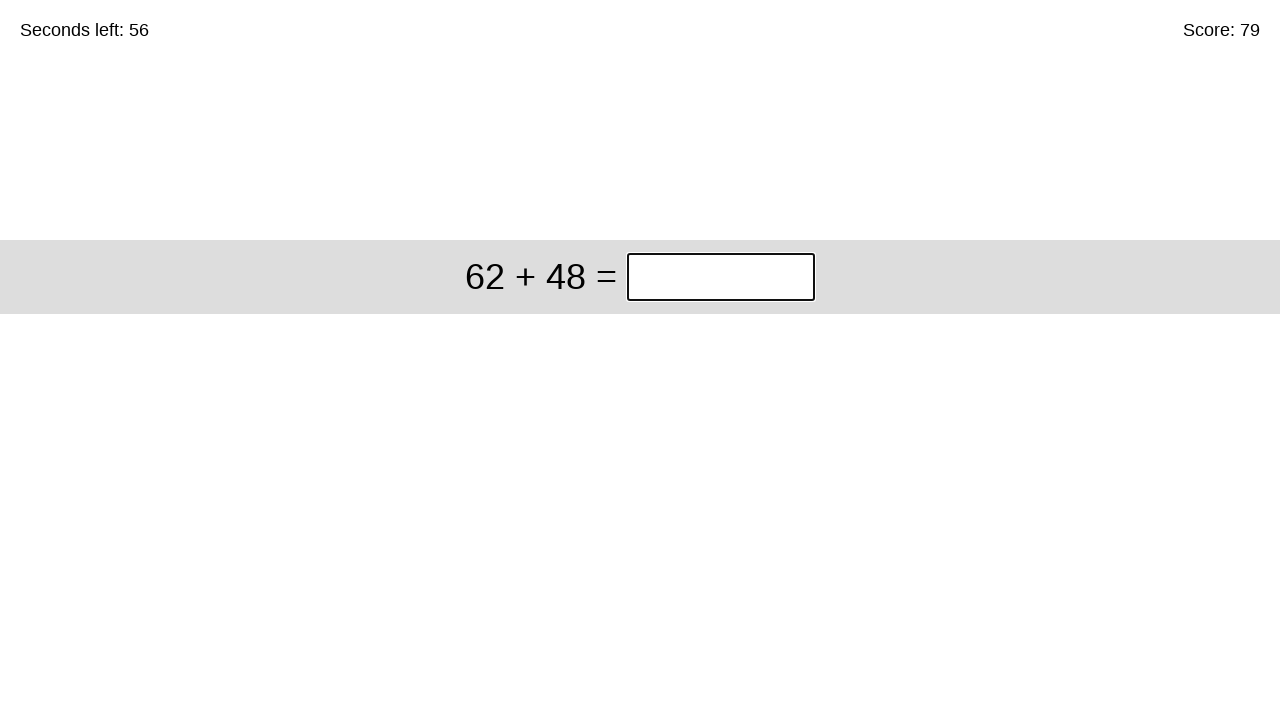

Calculated addition: 62 + 48 = 110
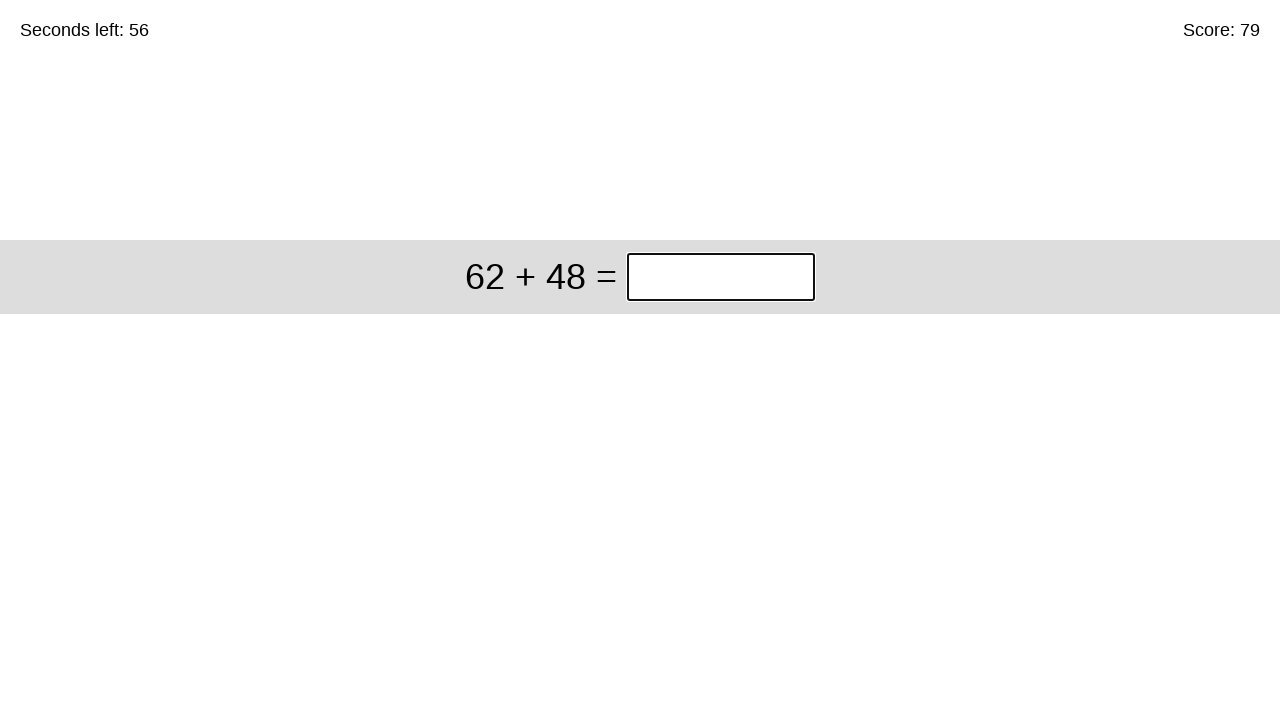

Filled input field with answer: 110 on xpath=/html/body/div/div/div[1]/input
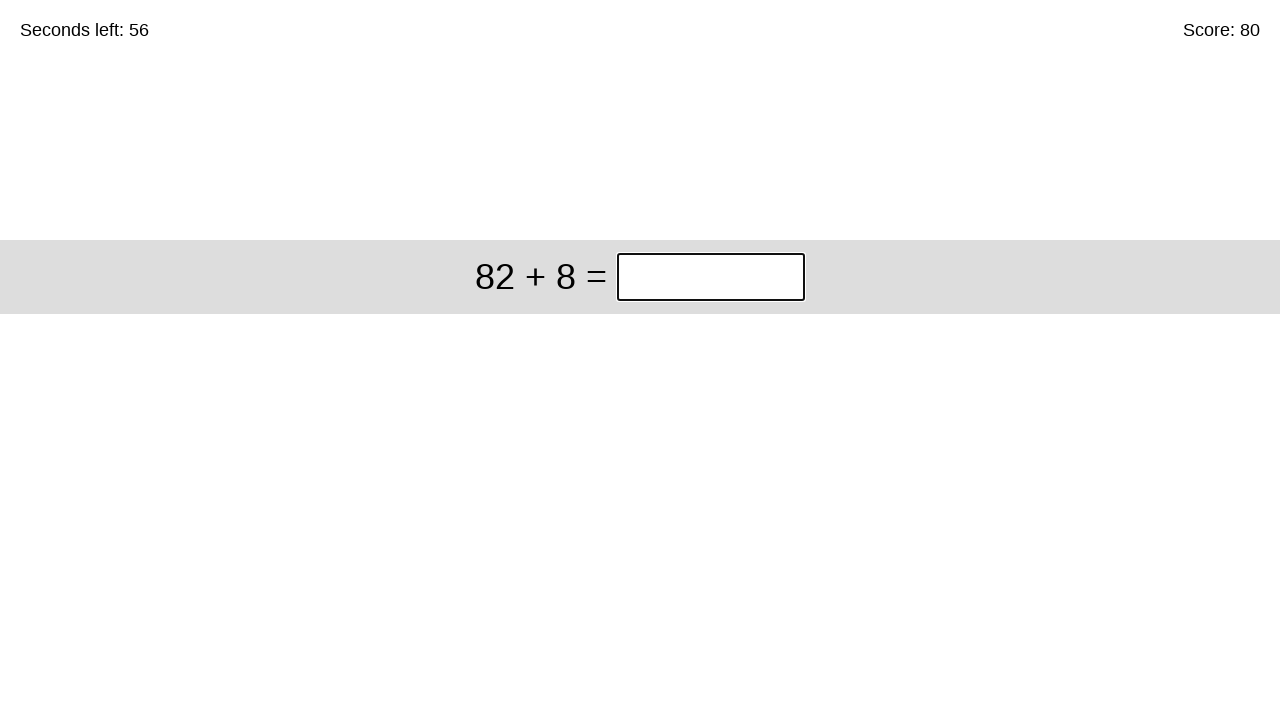

Waited 50ms for next question to load
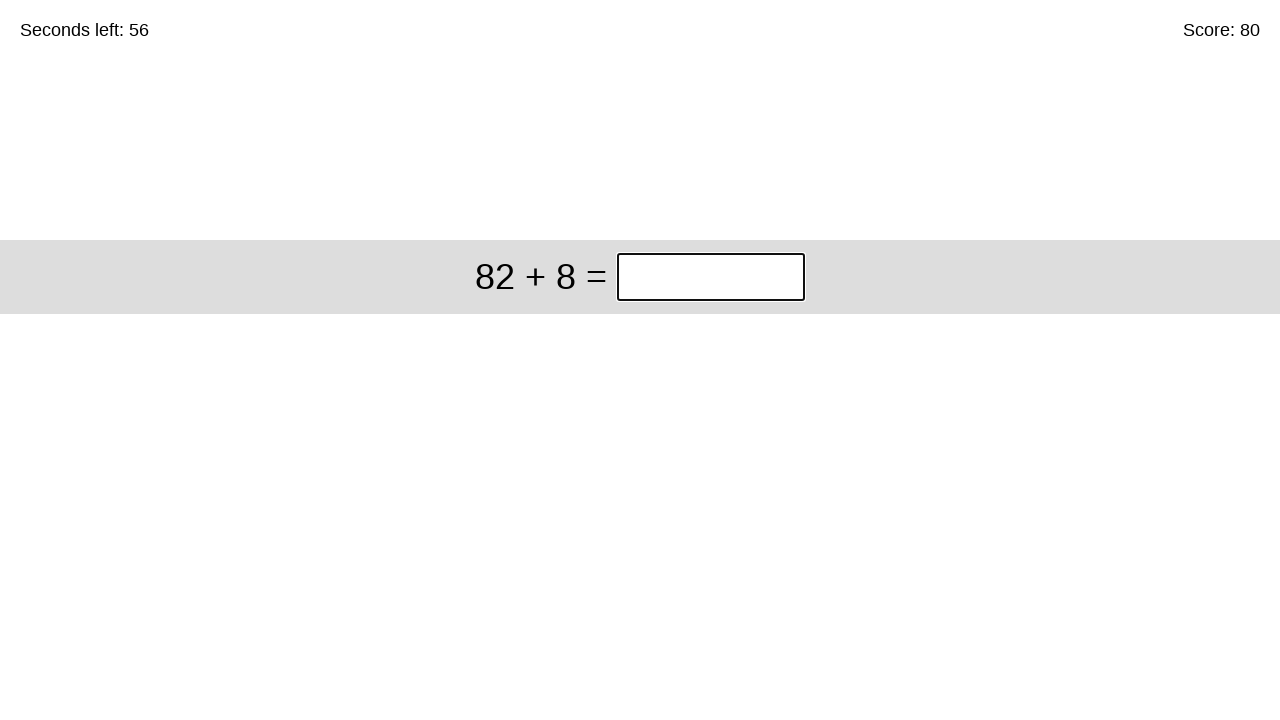

Question element is present and ready
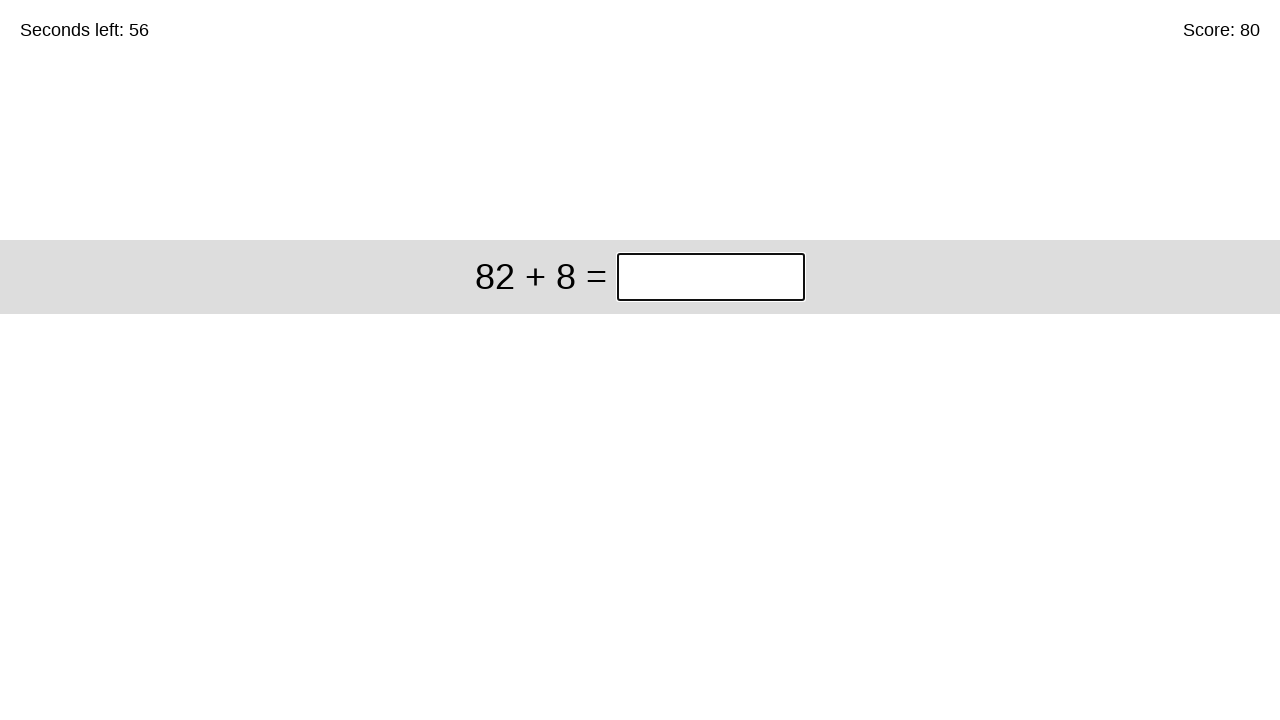

Retrieved question text: 82 + 8
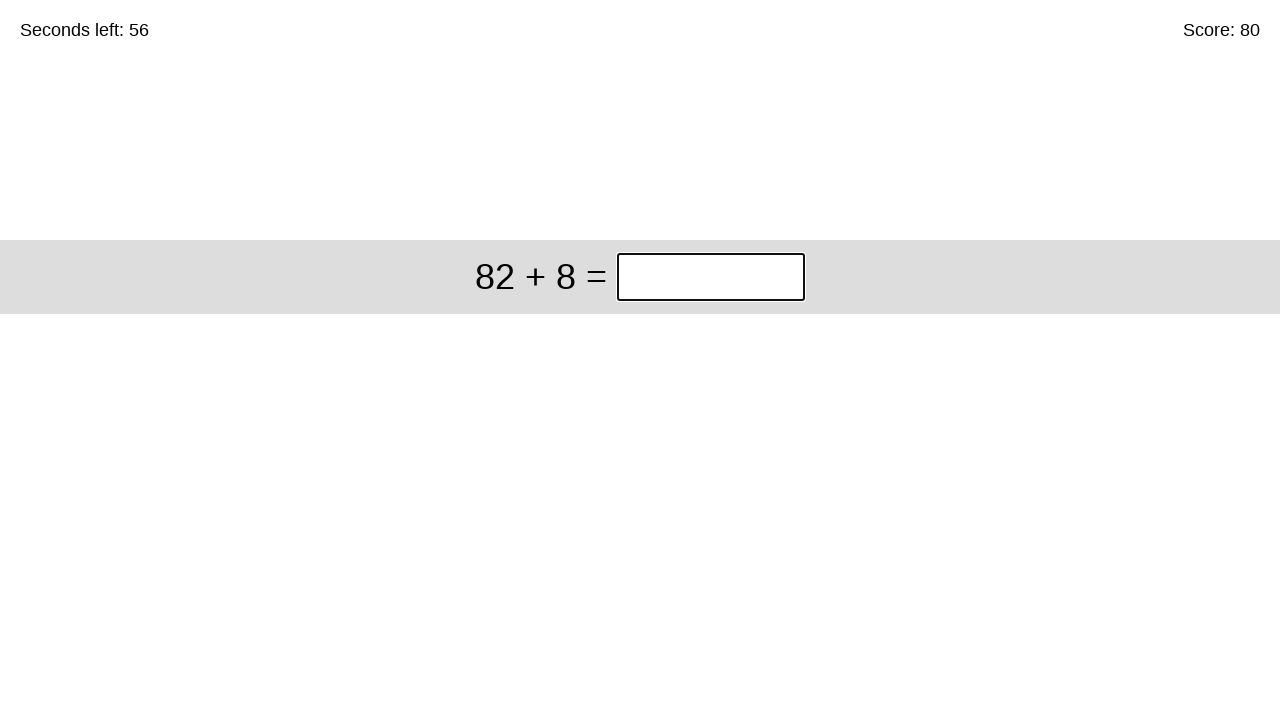

Removed spaces from question
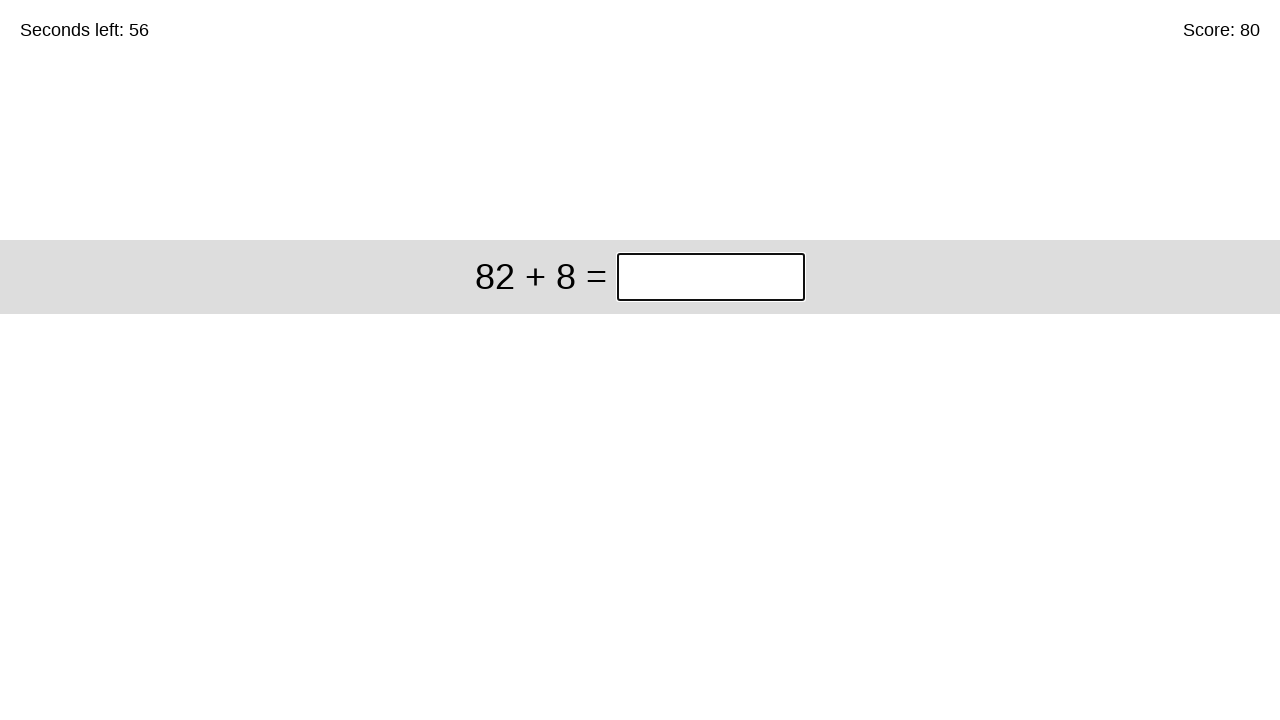

Calculated addition: 82 + 8 = 90
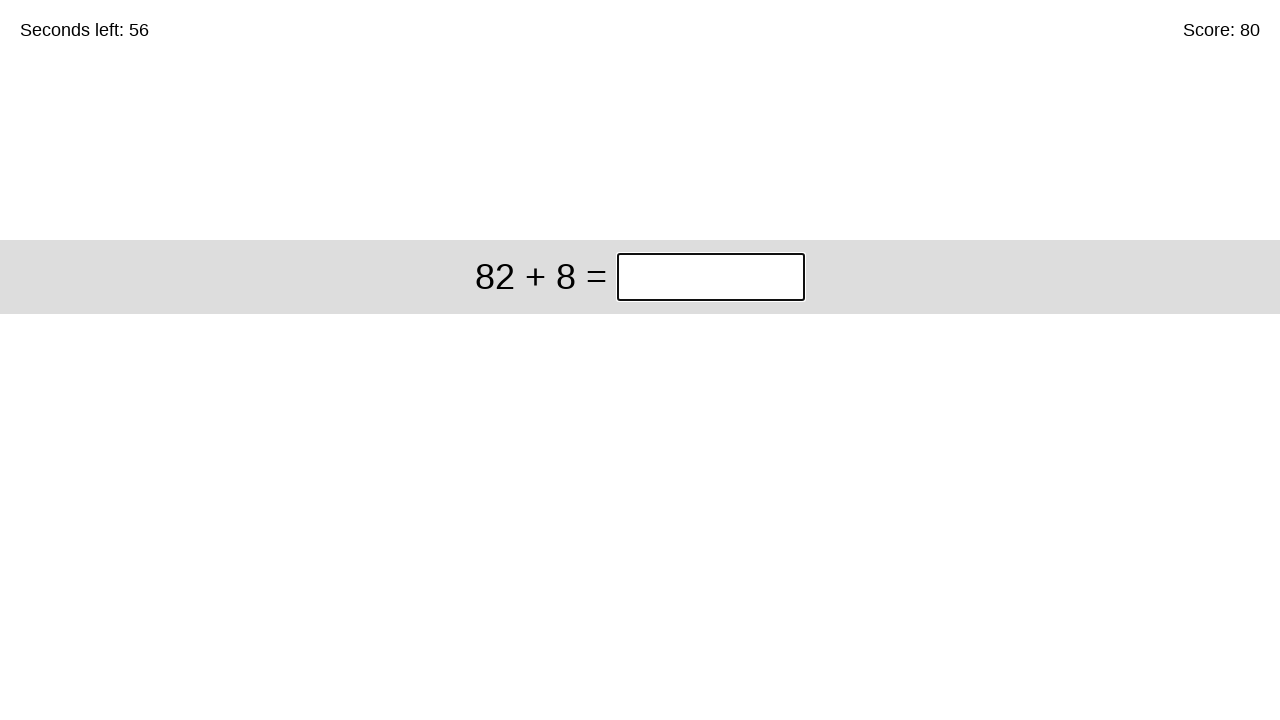

Filled input field with answer: 90 on xpath=/html/body/div/div/div[1]/input
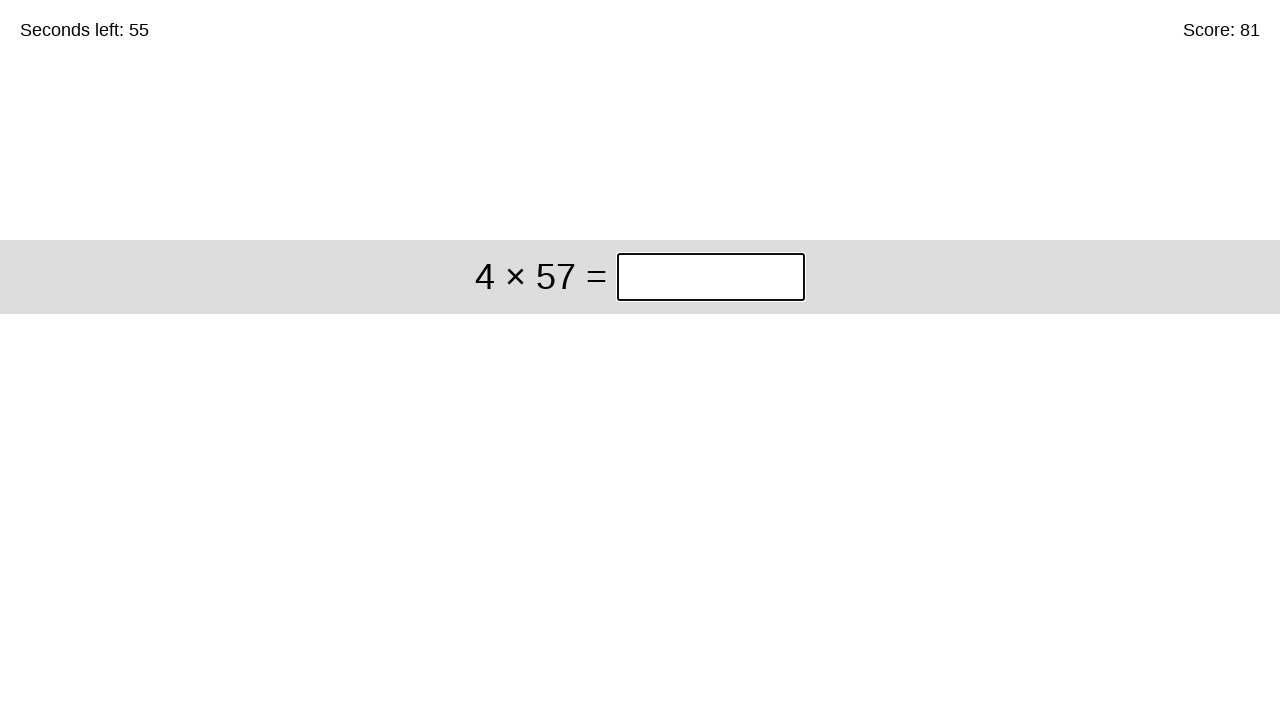

Waited 50ms for next question to load
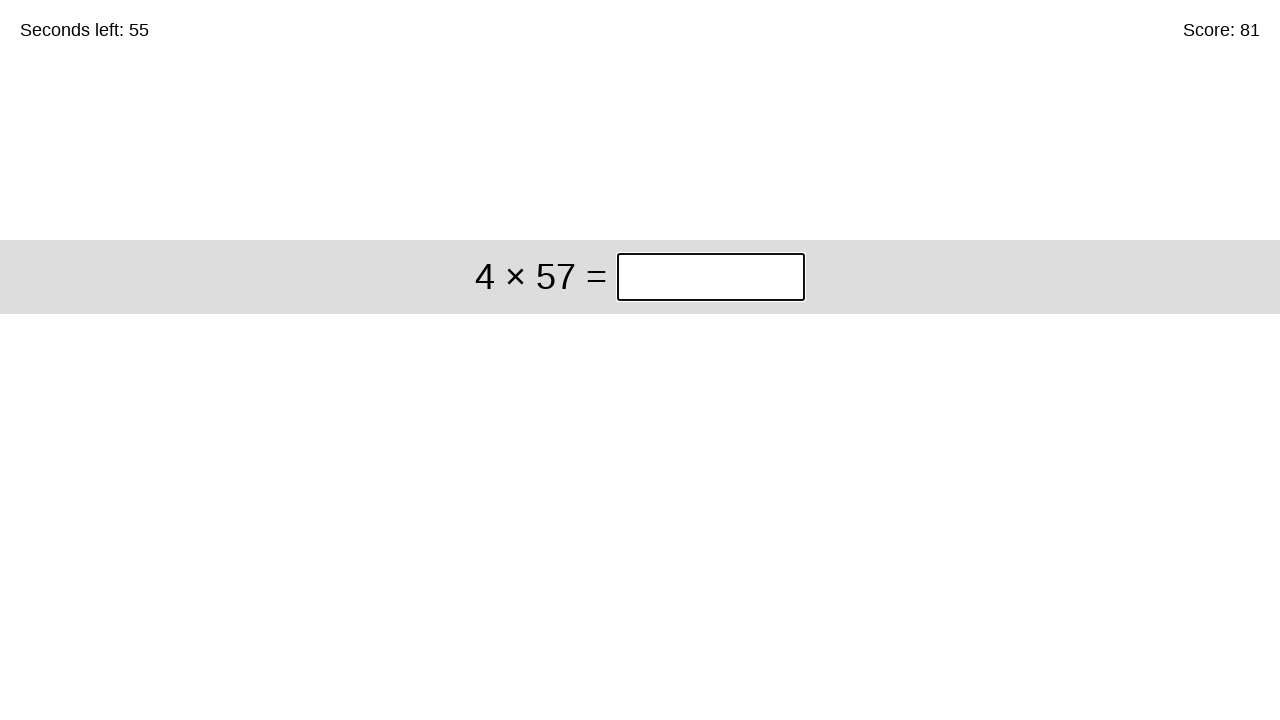

Question element is present and ready
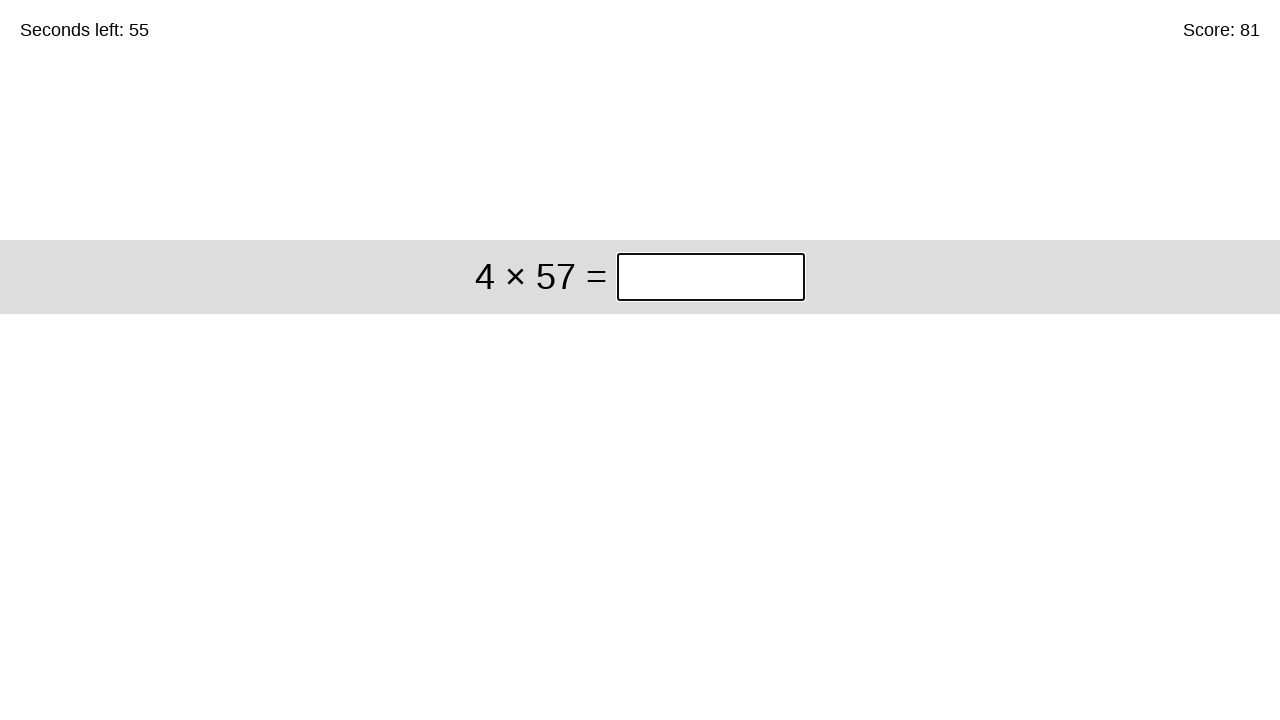

Retrieved question text: 4 × 57
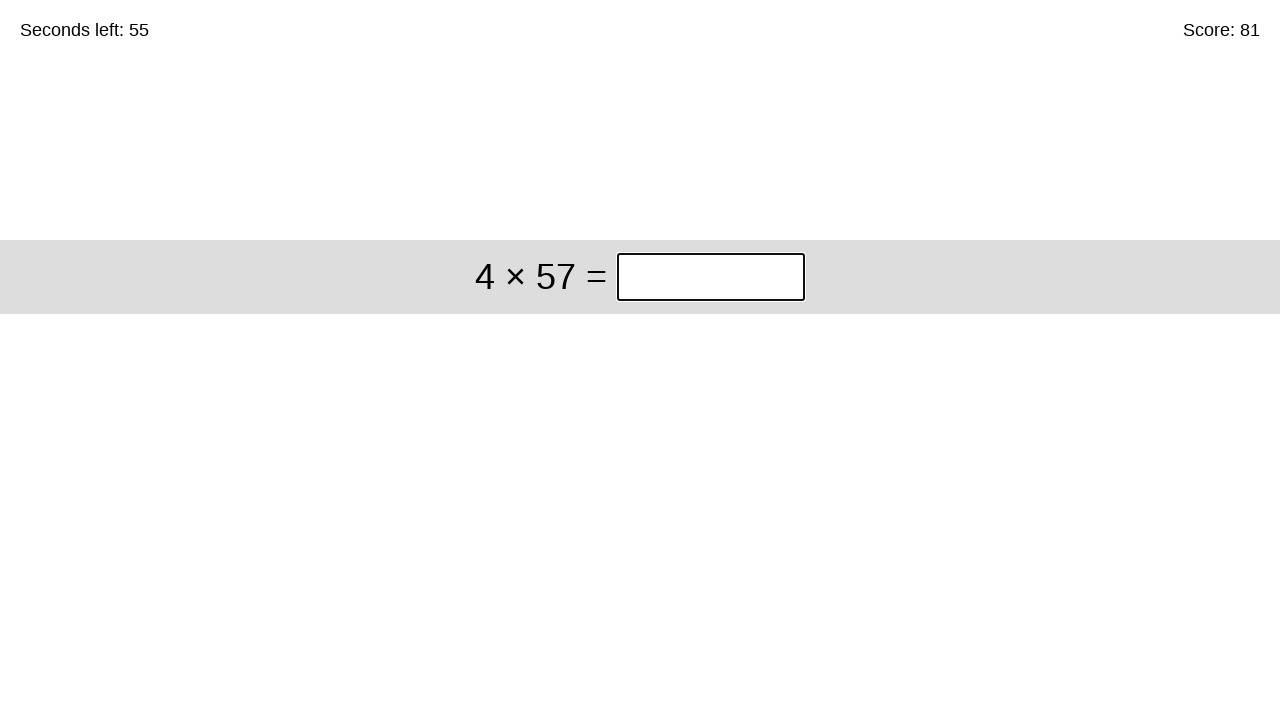

Removed spaces from question
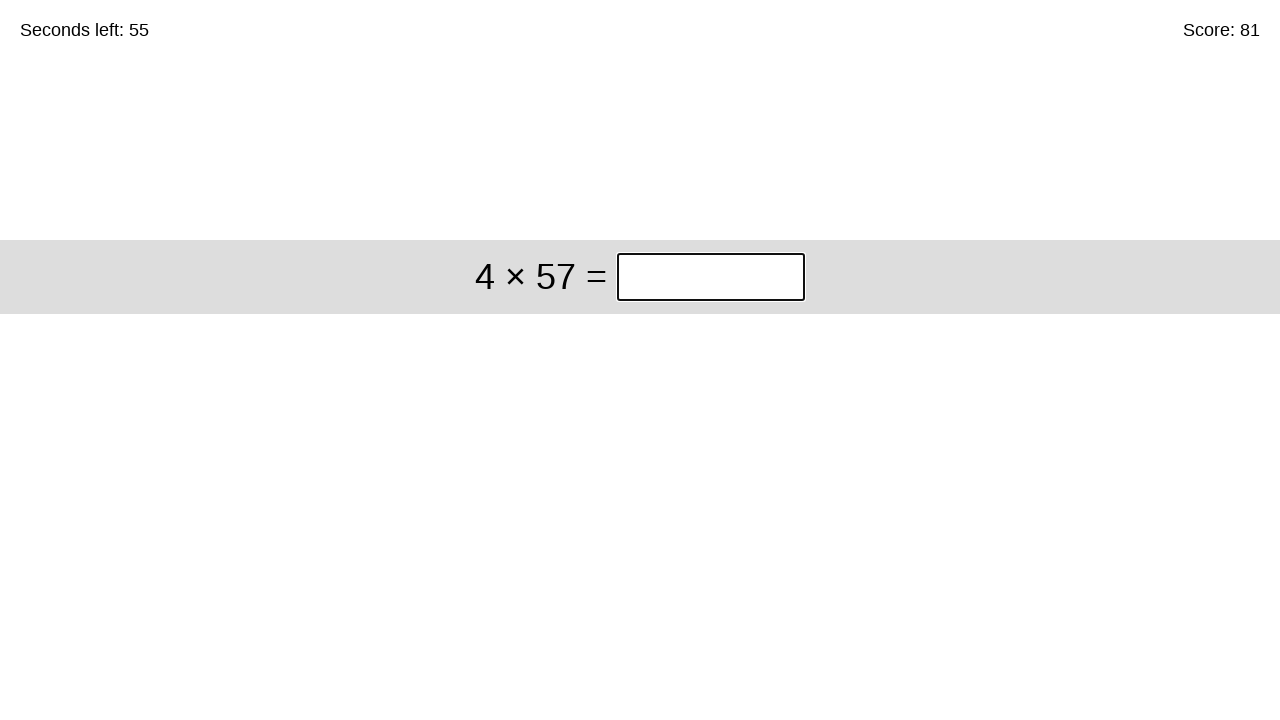

Calculated multiplication: 4 × 57 = 228
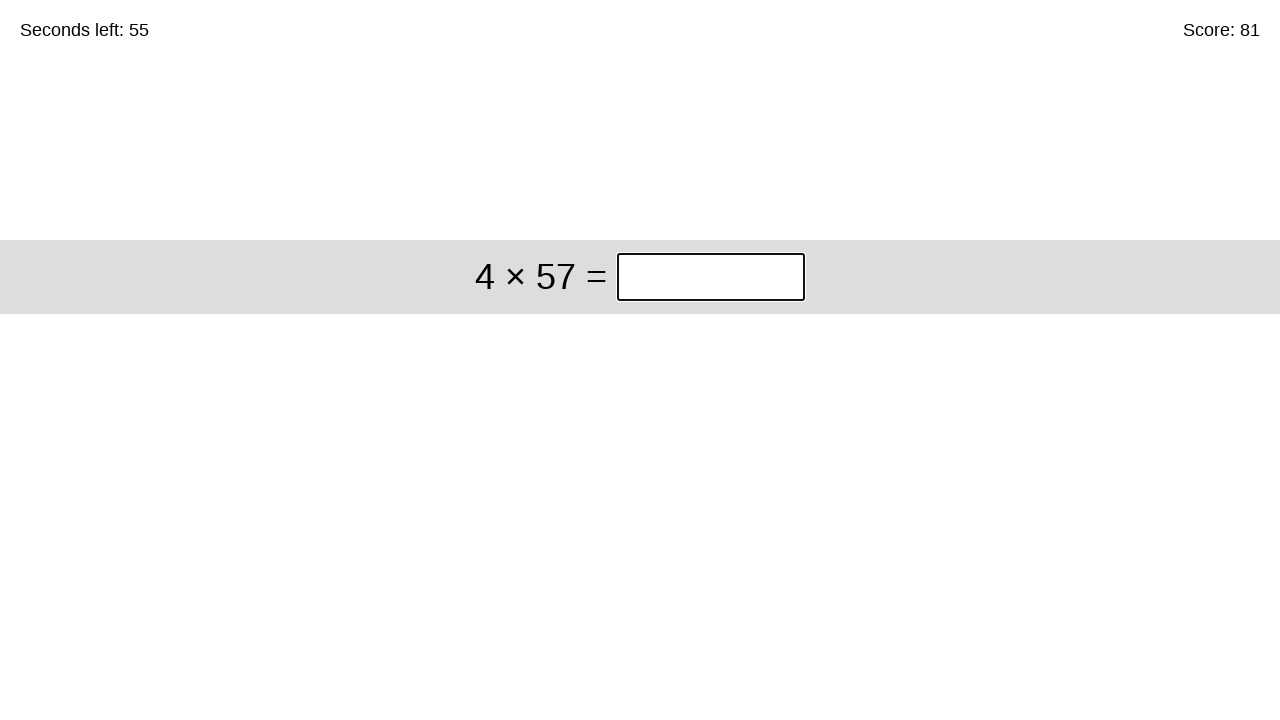

Filled input field with answer: 228 on xpath=/html/body/div/div/div[1]/input
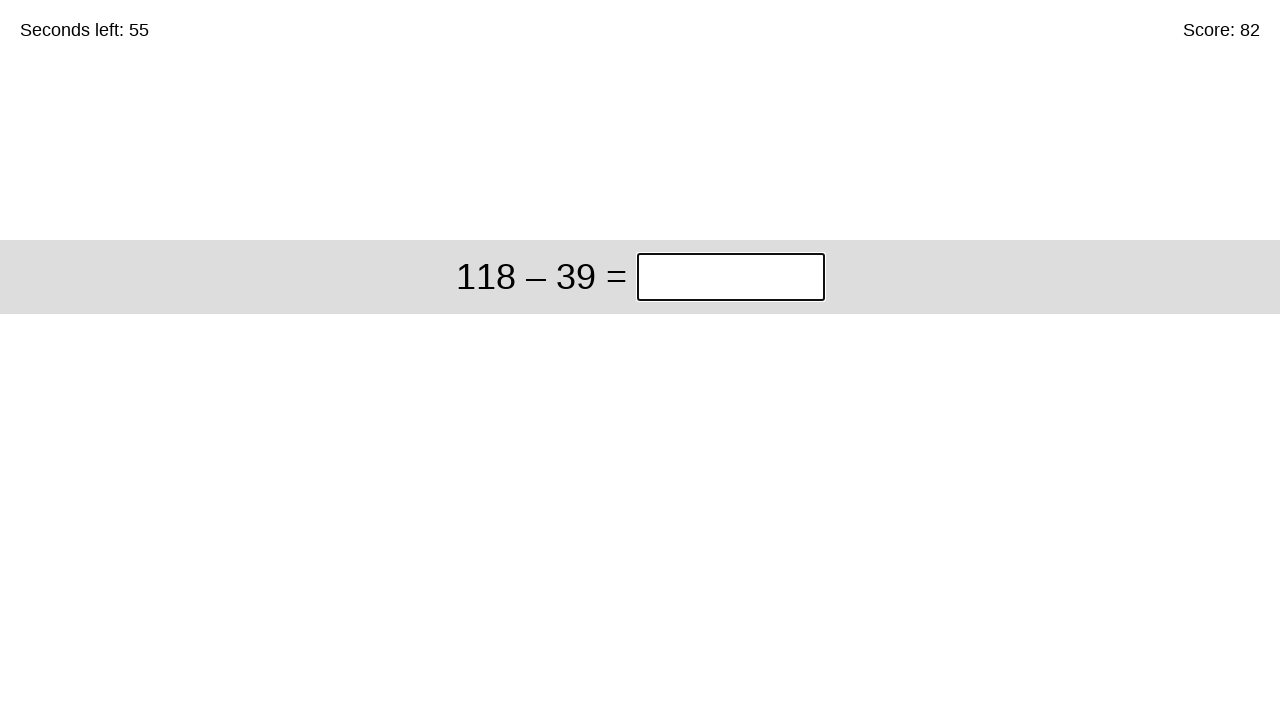

Waited 50ms for next question to load
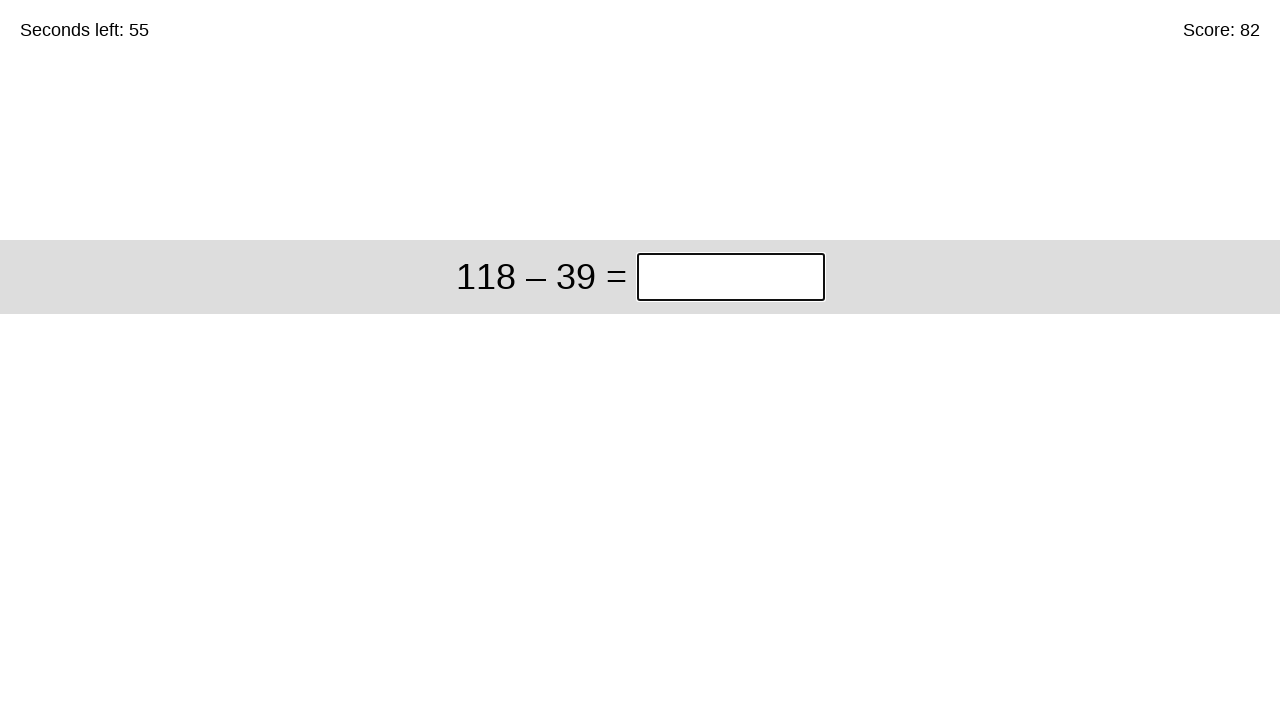

Question element is present and ready
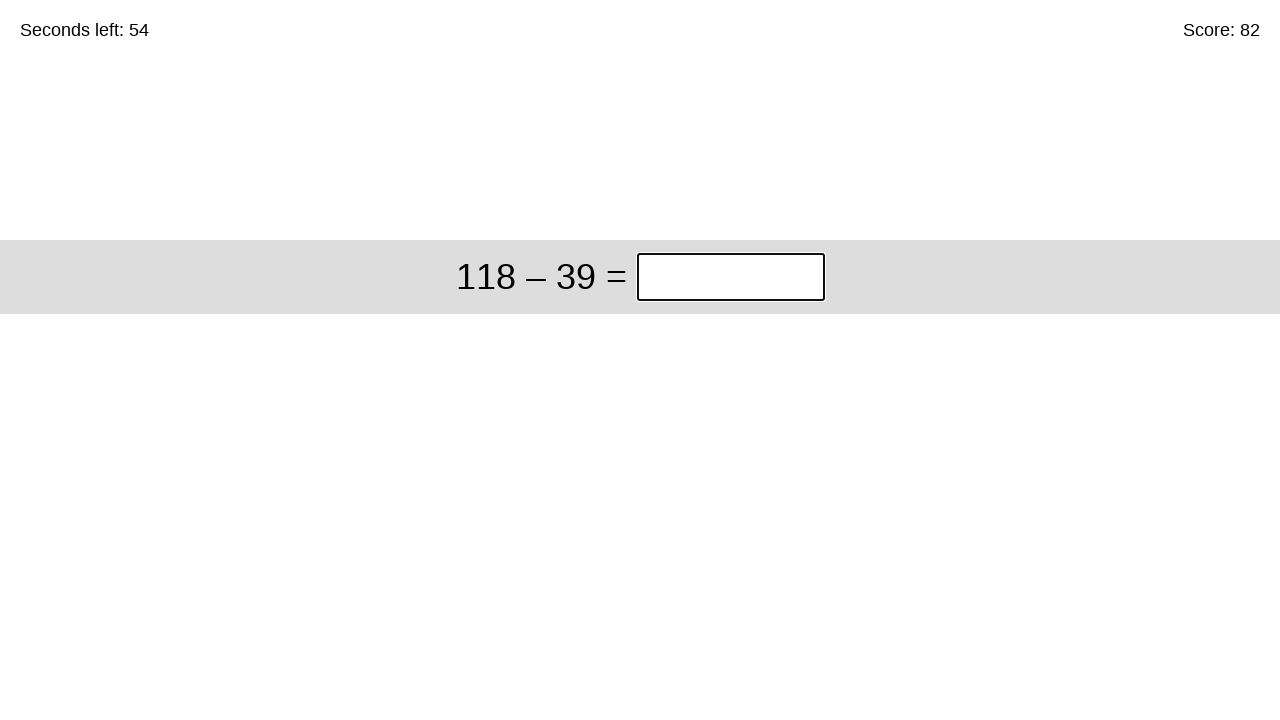

Retrieved question text: 118 – 39
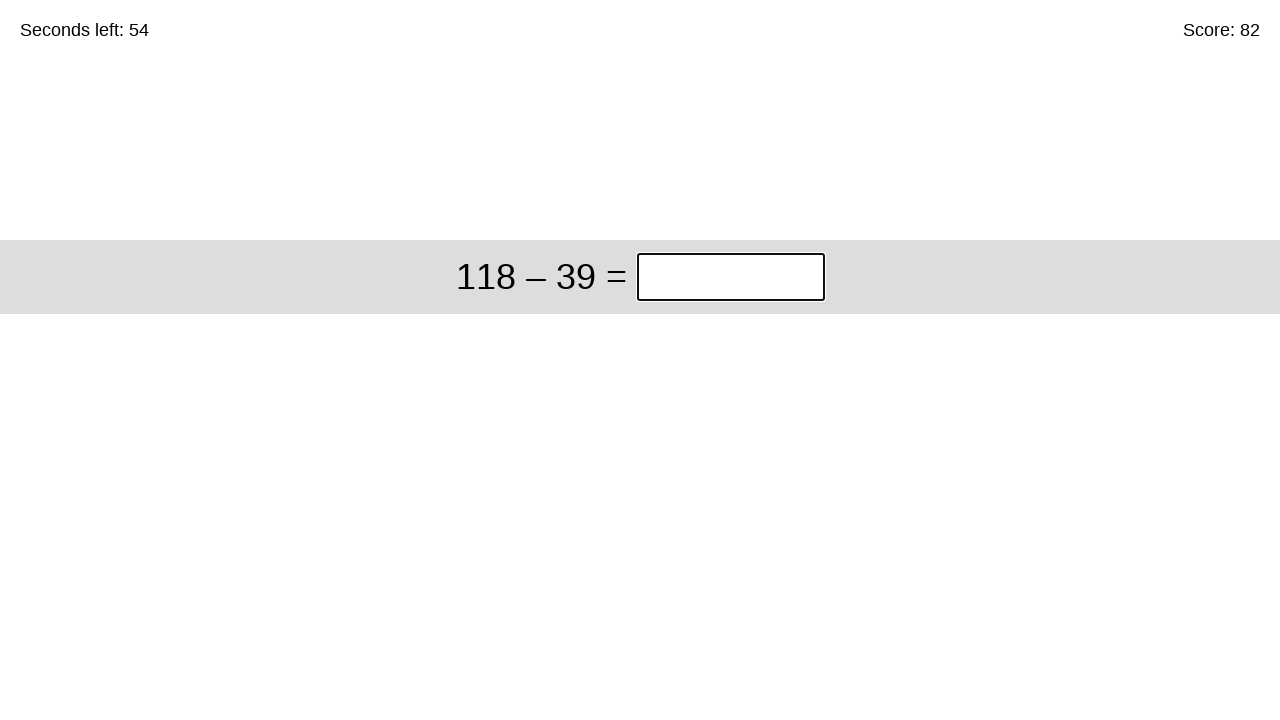

Removed spaces from question
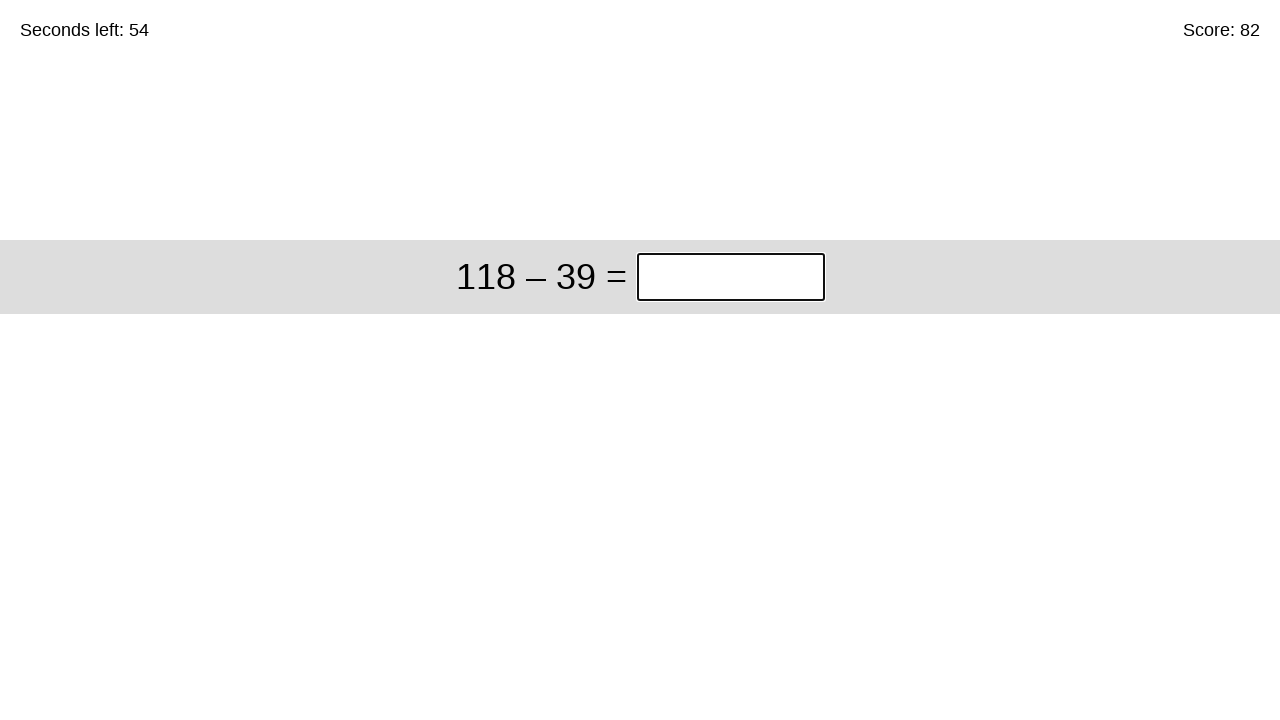

Calculated subtraction: 118 – 39 = 79
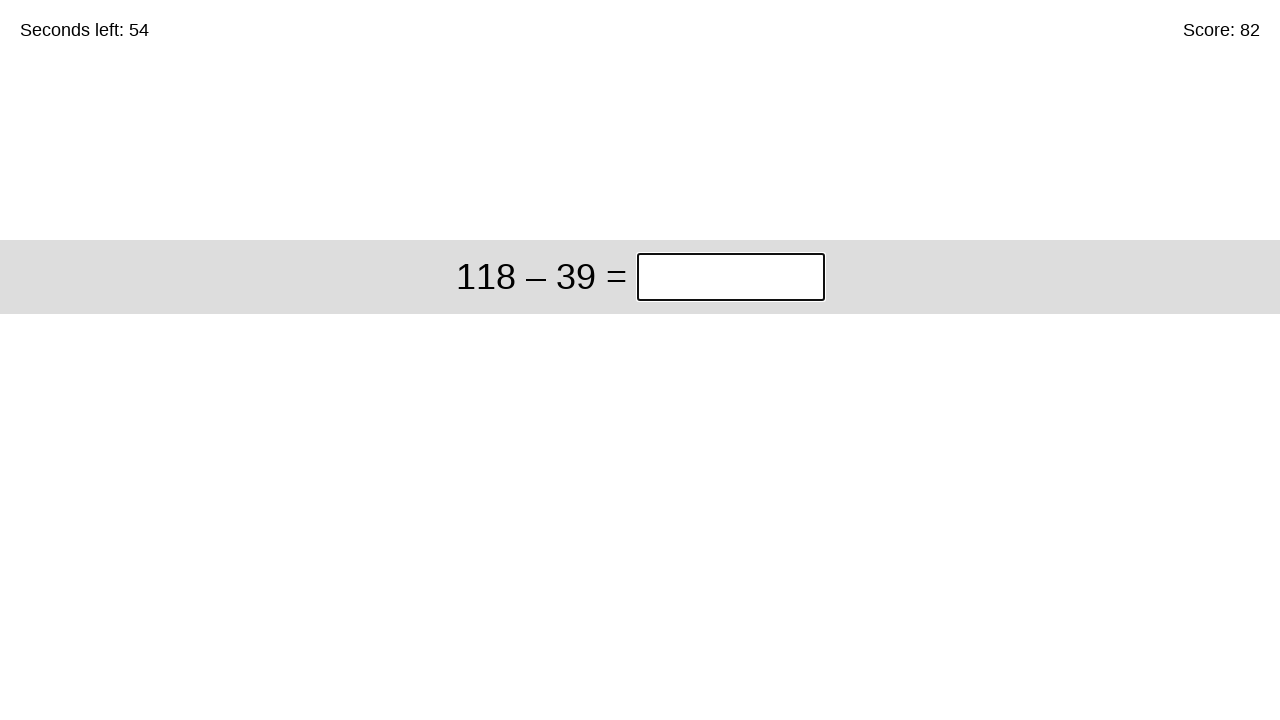

Filled input field with answer: 79 on xpath=/html/body/div/div/div[1]/input
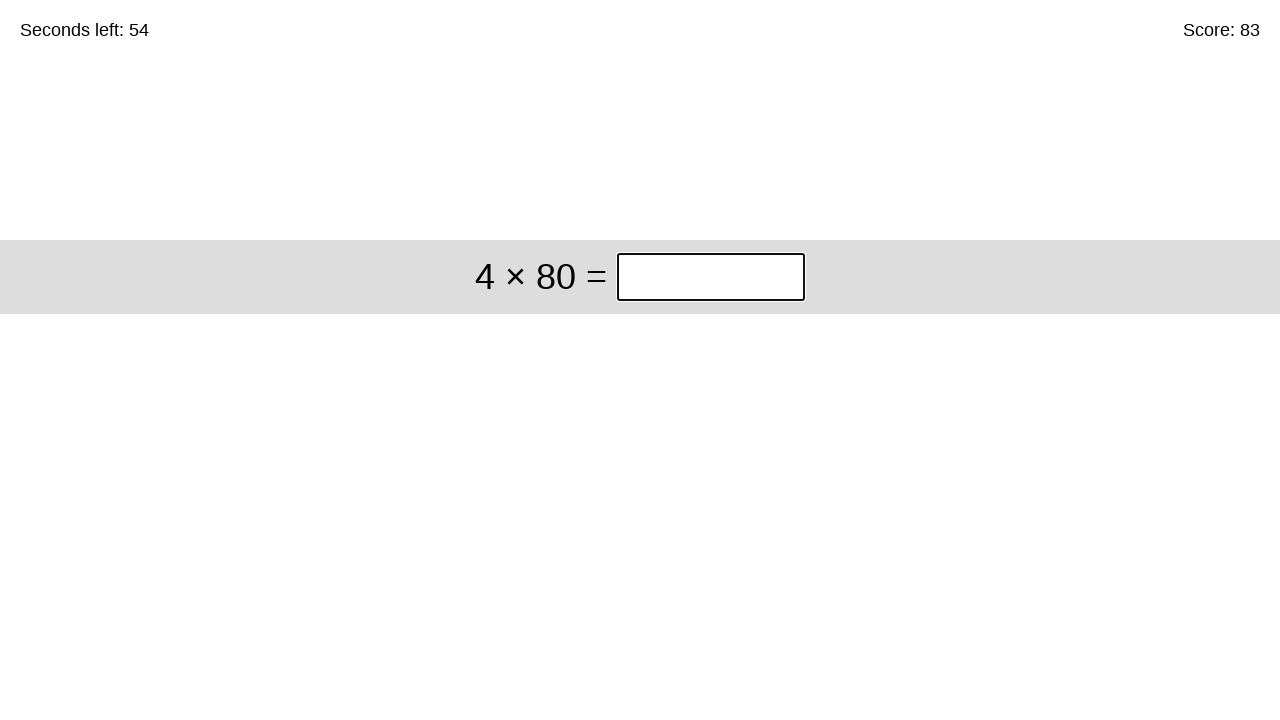

Waited 50ms for next question to load
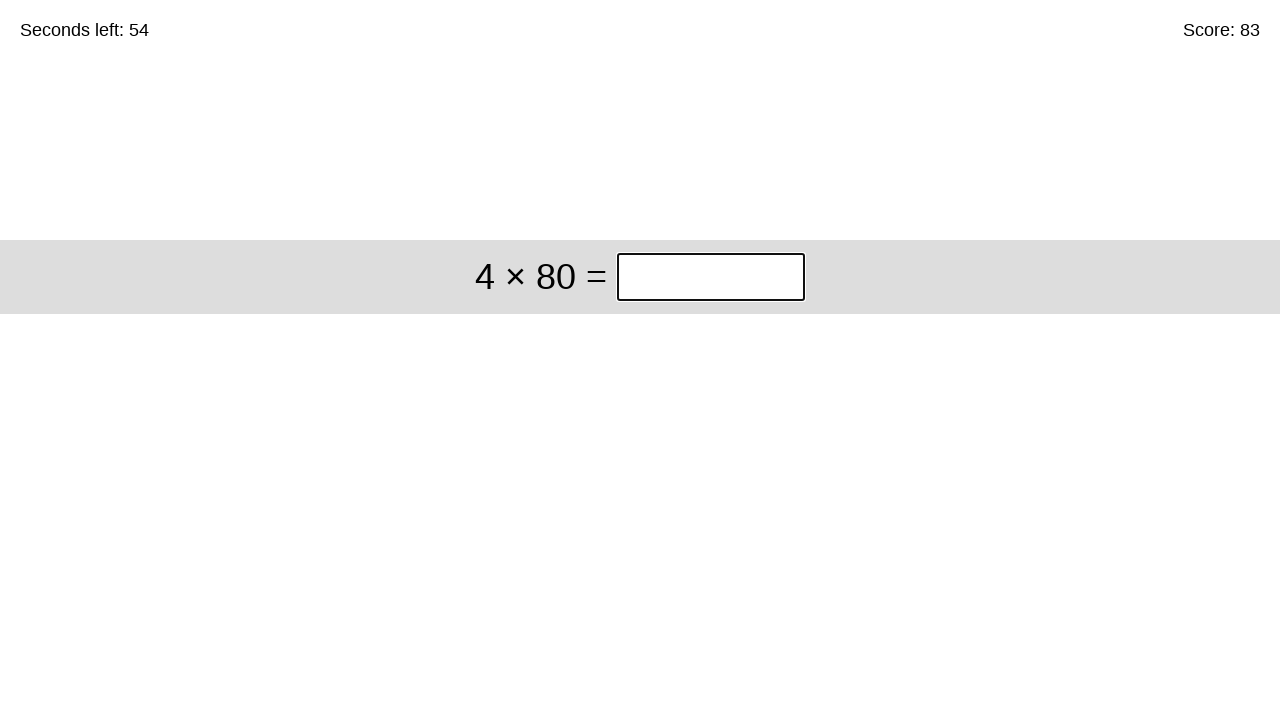

Question element is present and ready
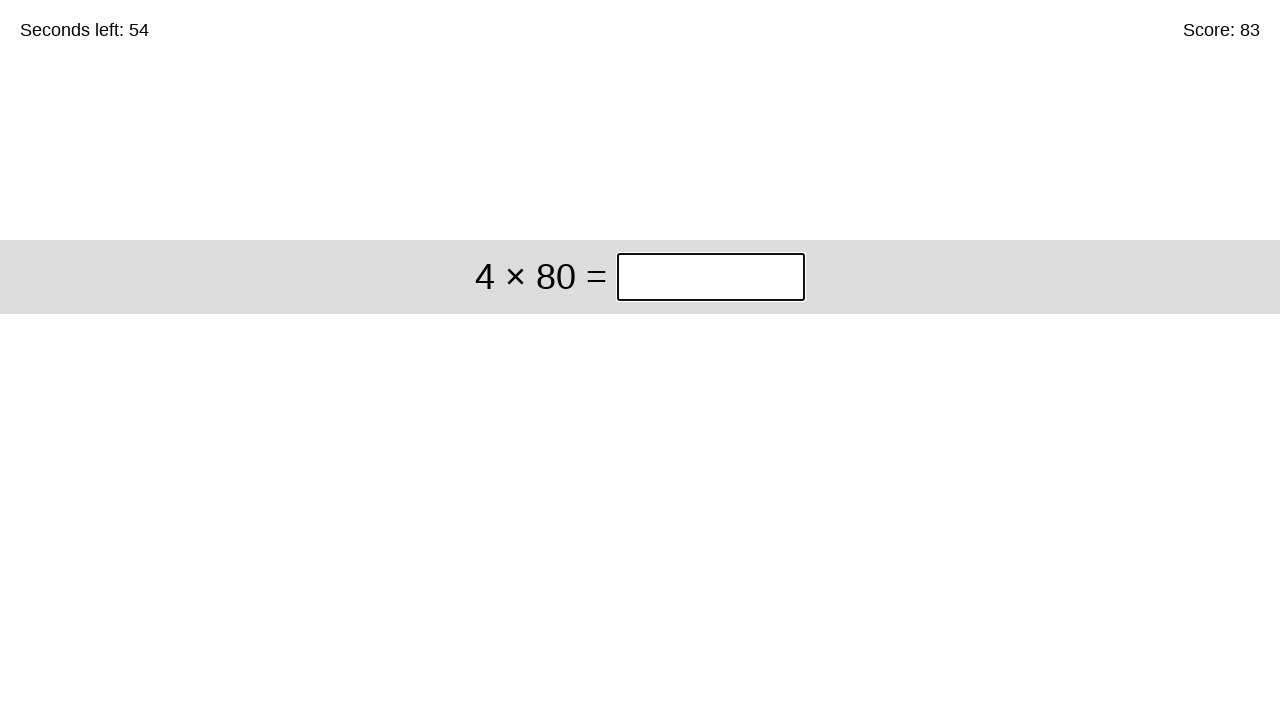

Retrieved question text: 4 × 80
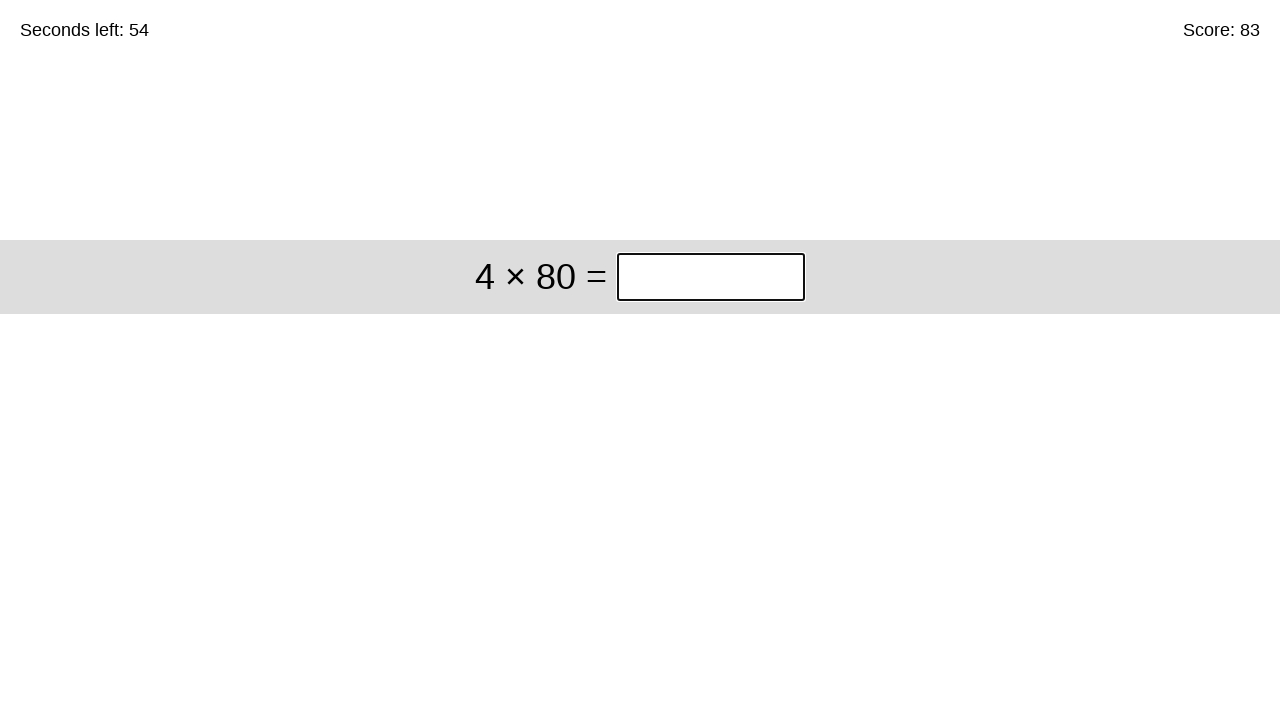

Removed spaces from question
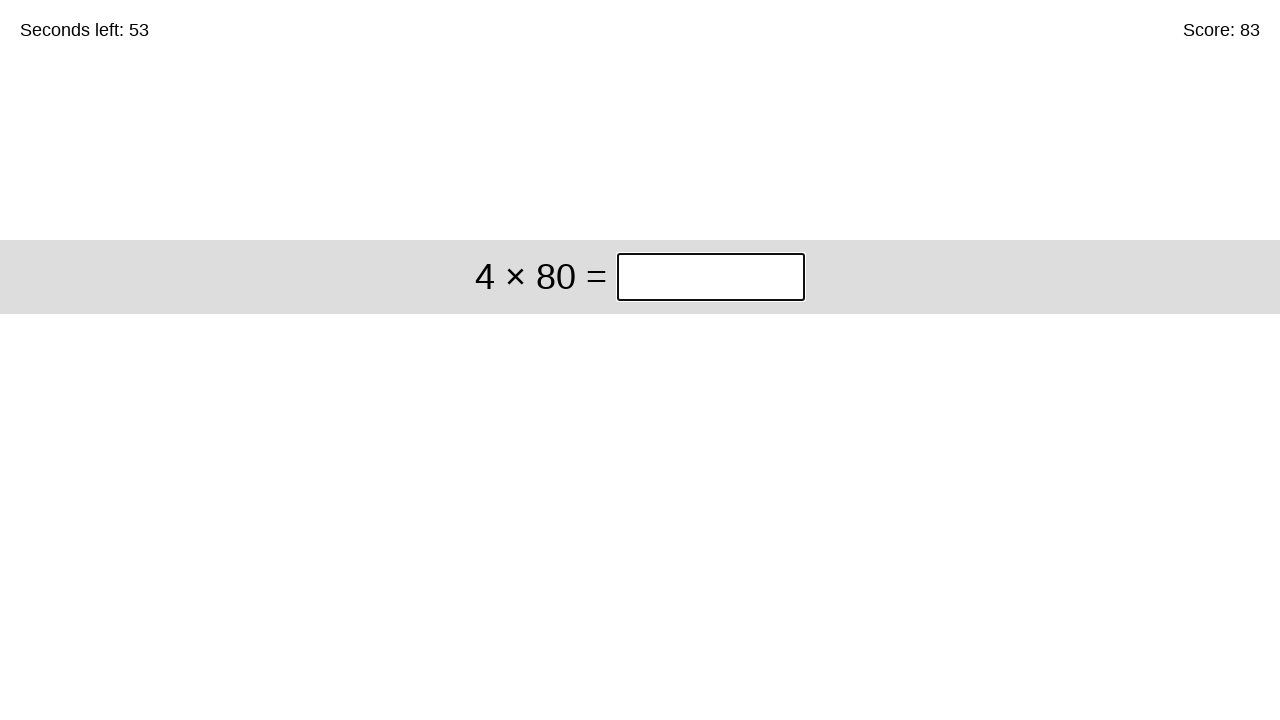

Calculated multiplication: 4 × 80 = 320
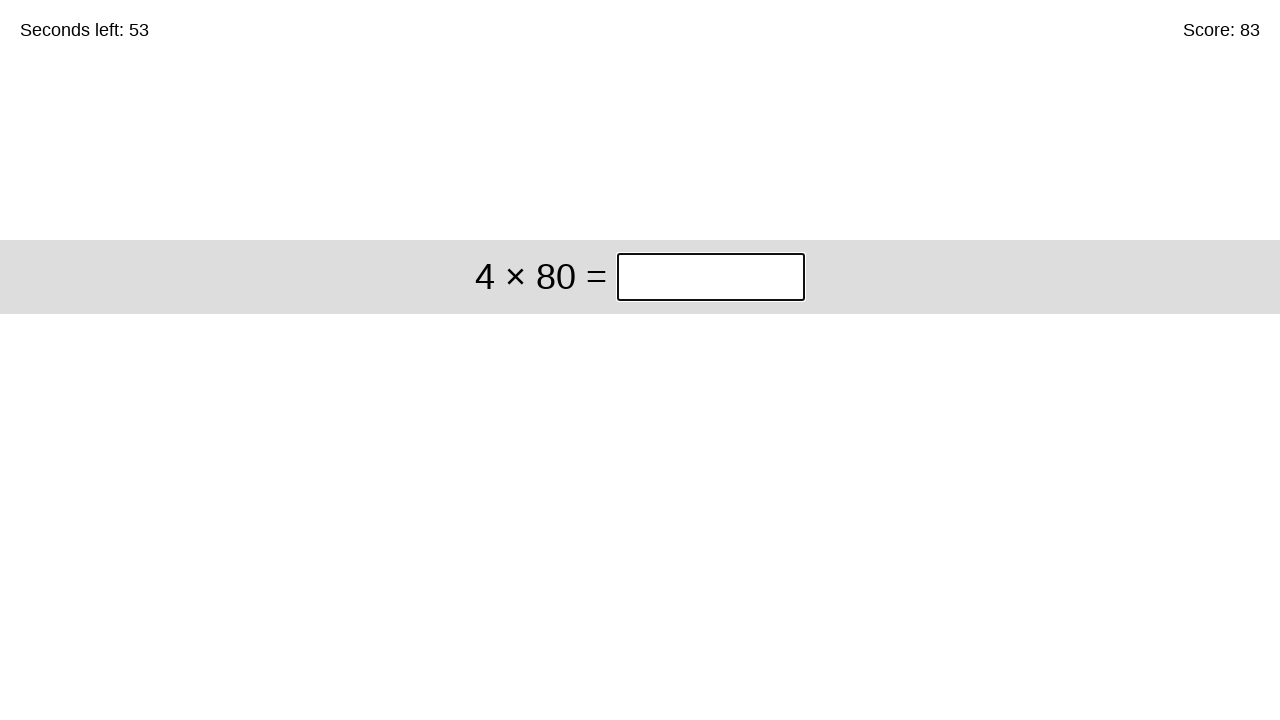

Filled input field with answer: 320 on xpath=/html/body/div/div/div[1]/input
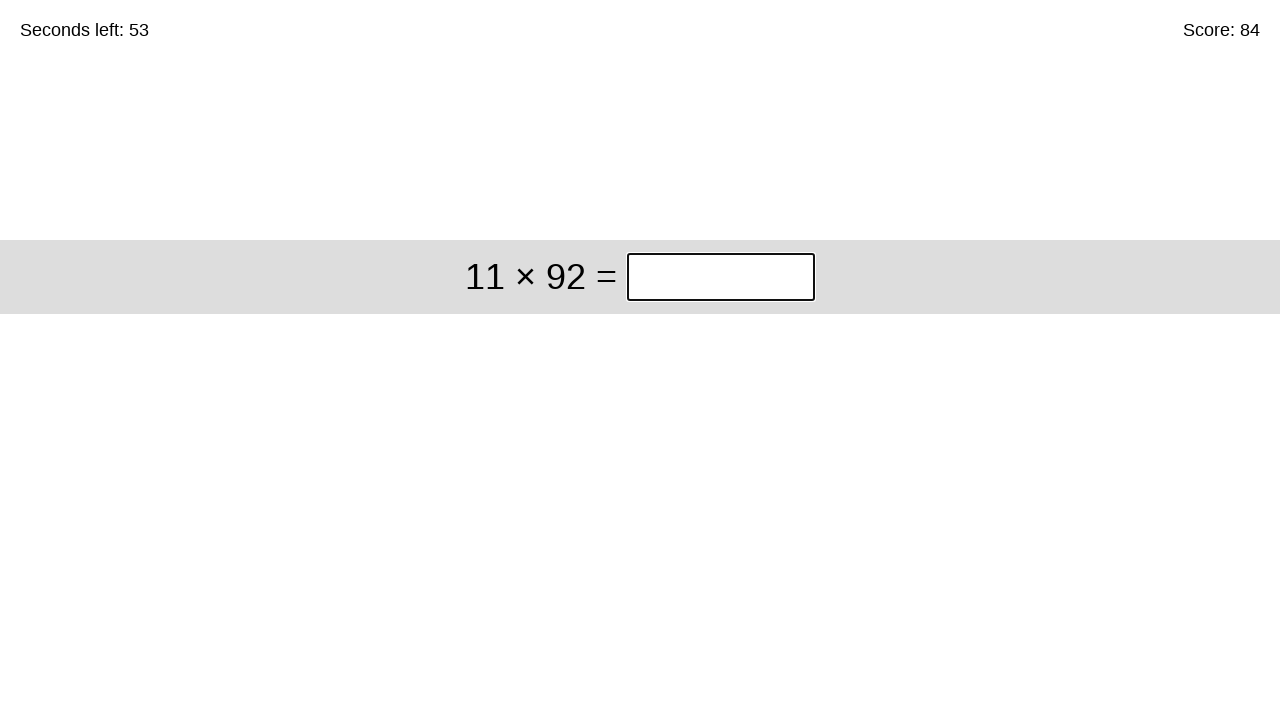

Waited 50ms for next question to load
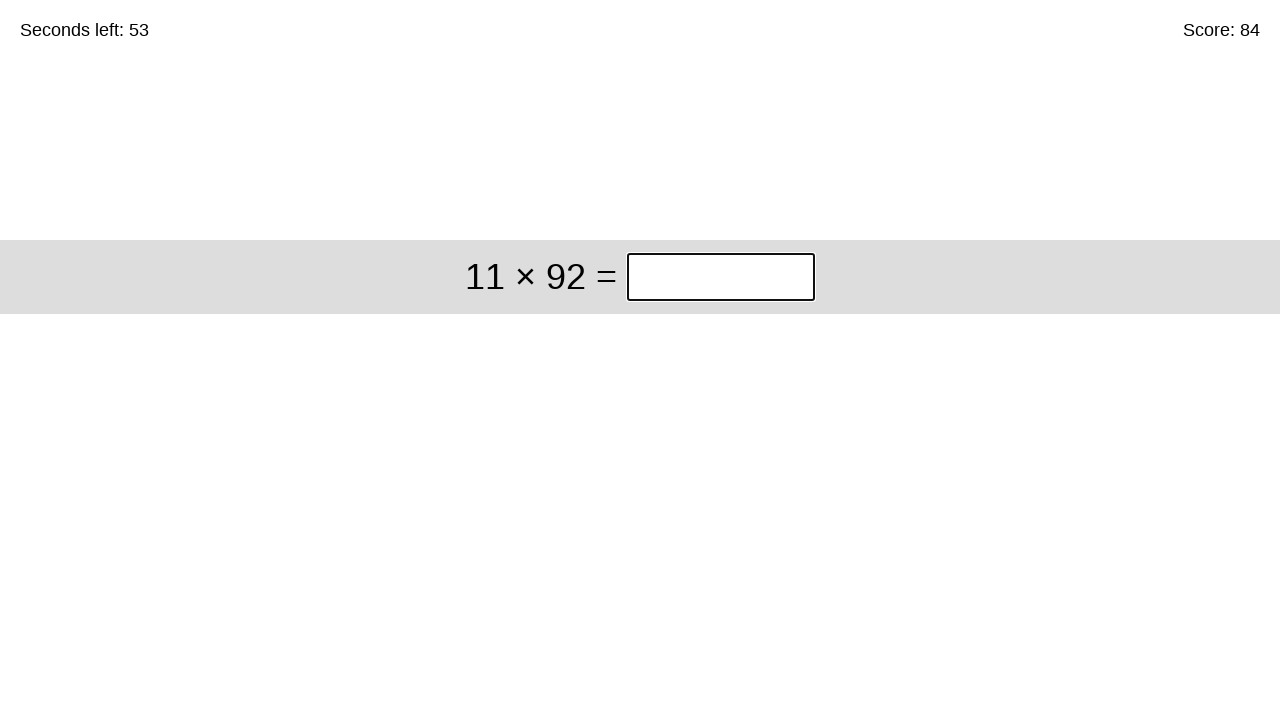

Question element is present and ready
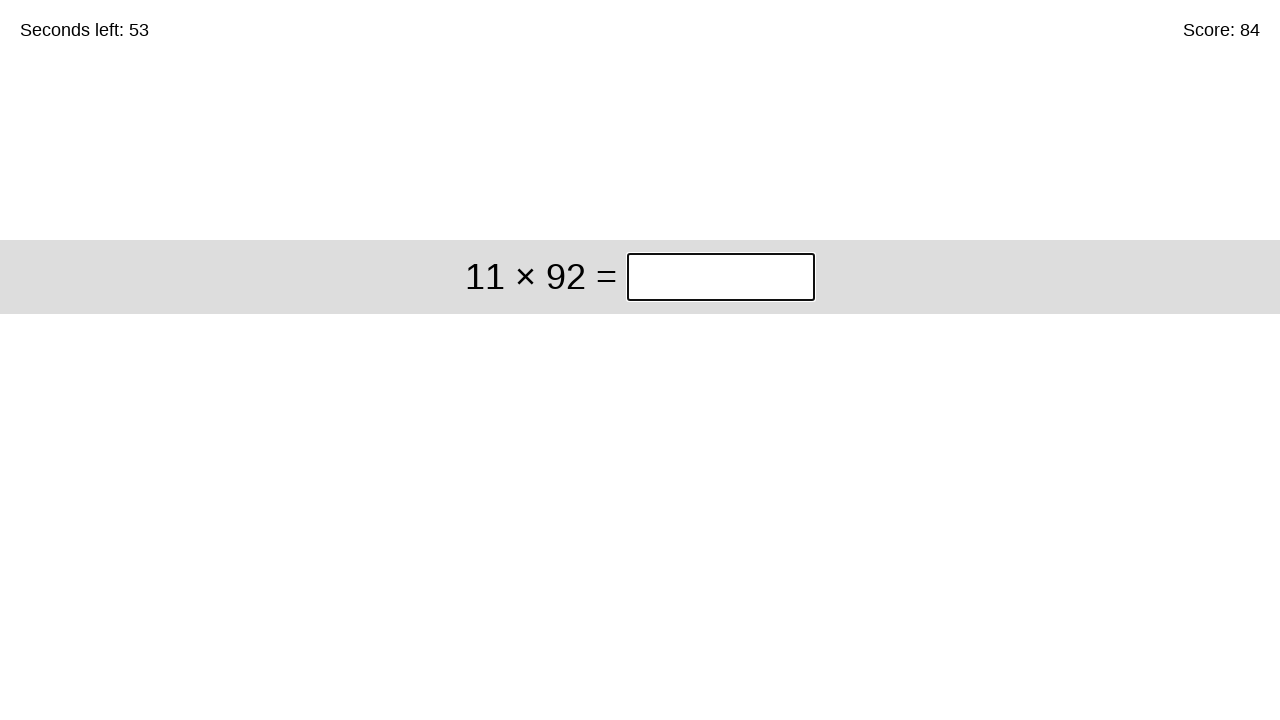

Retrieved question text: 11 × 92
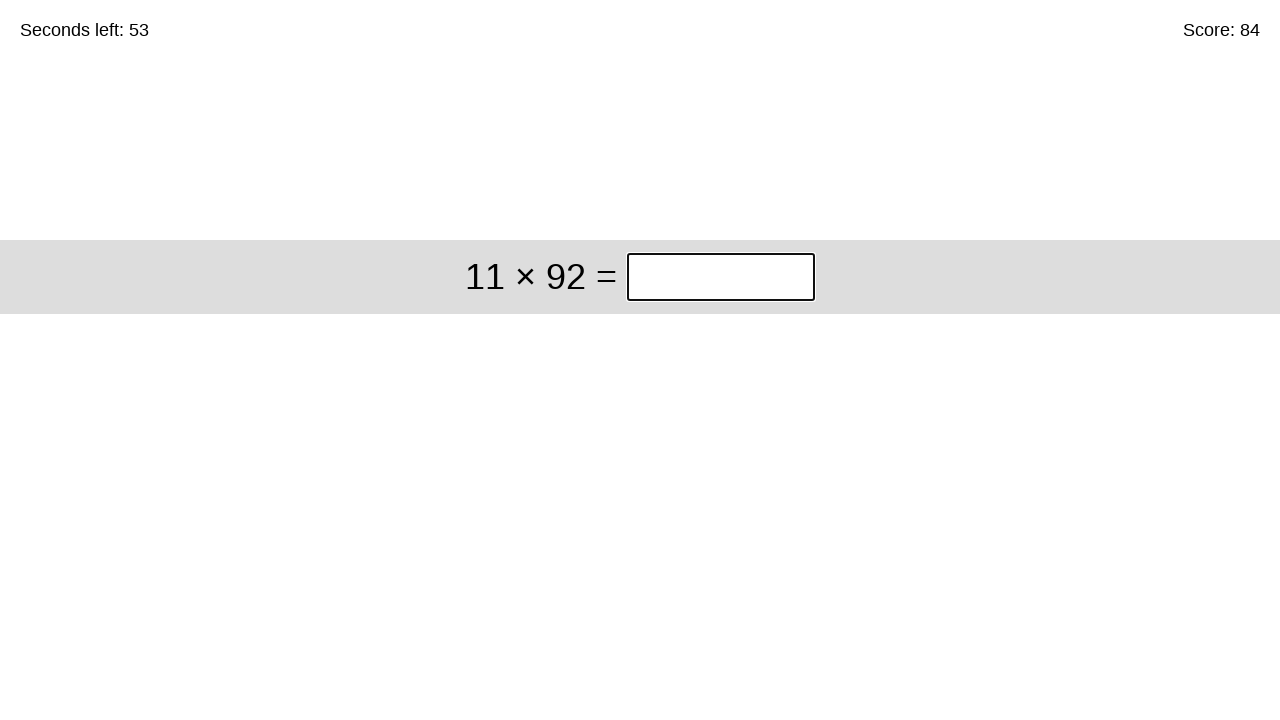

Removed spaces from question
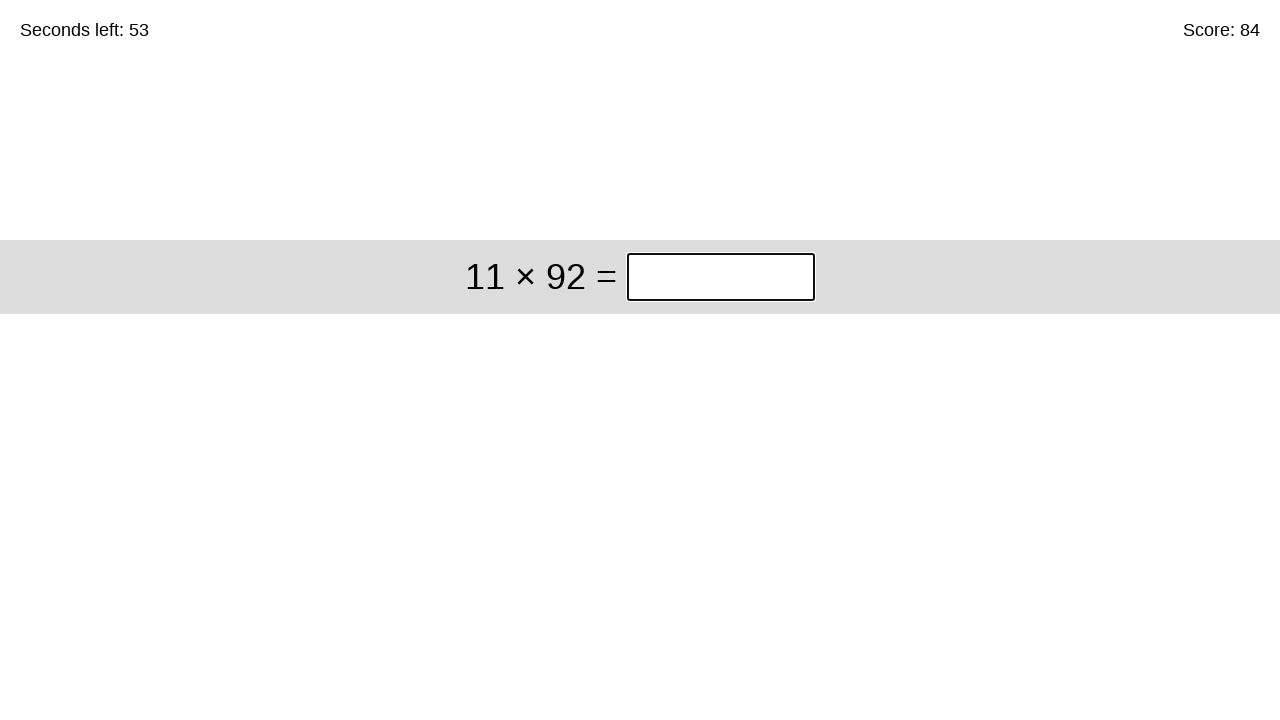

Calculated multiplication: 11 × 92 = 1012
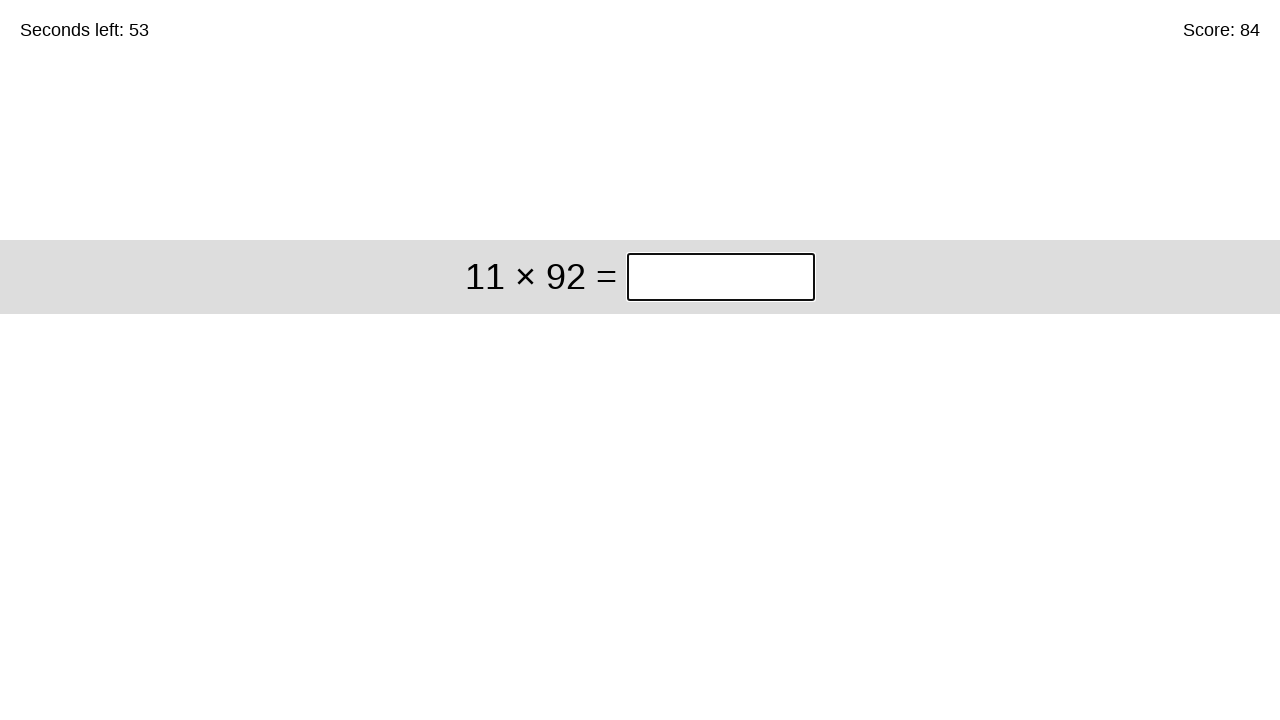

Filled input field with answer: 1012 on xpath=/html/body/div/div/div[1]/input
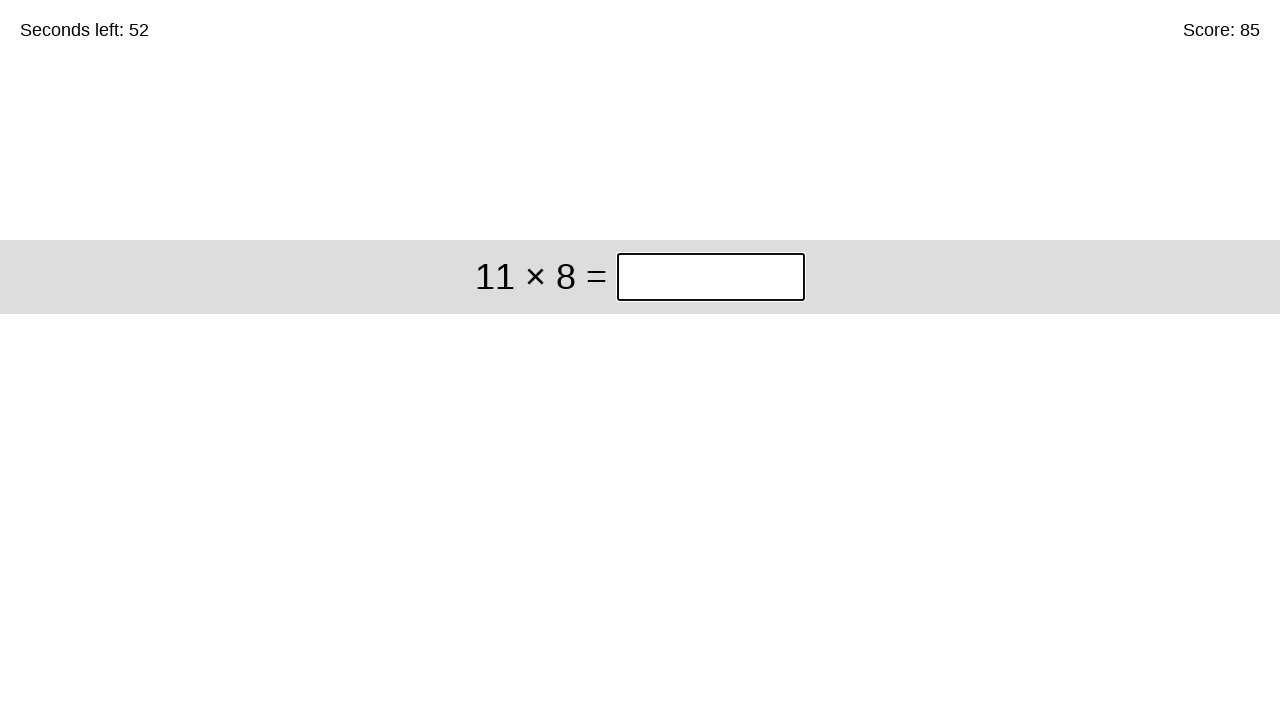

Waited 50ms for next question to load
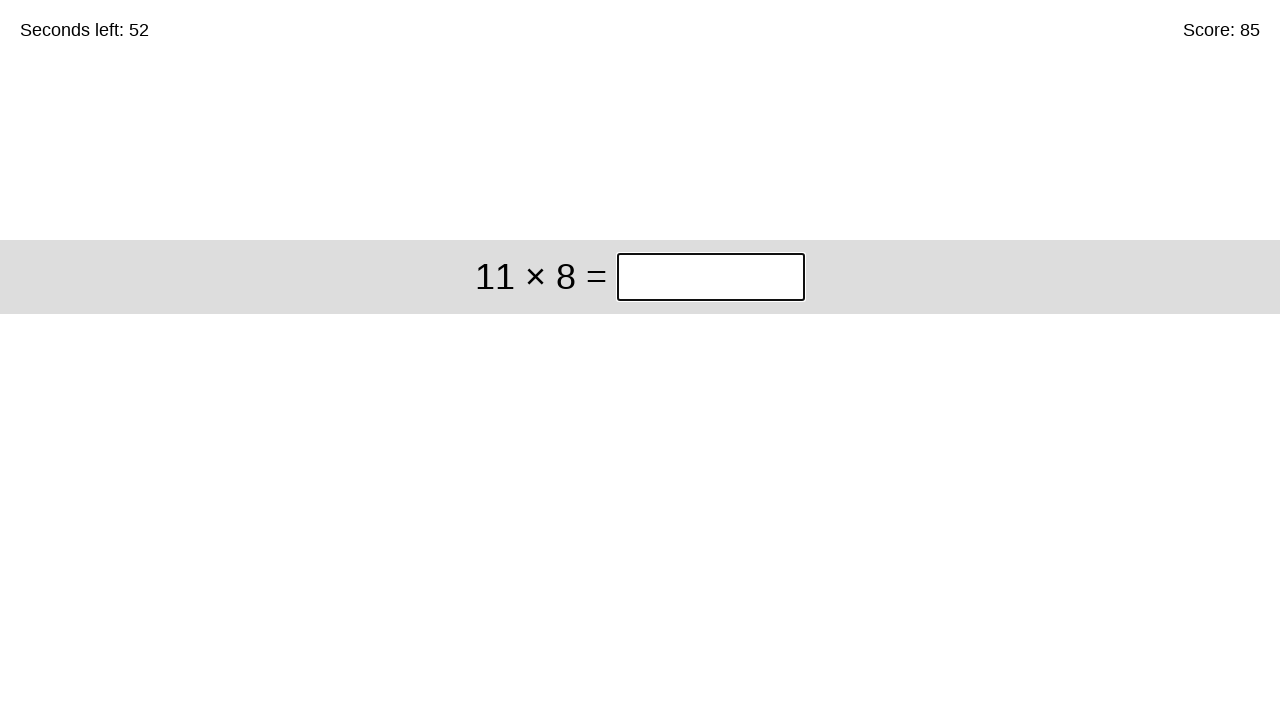

Question element is present and ready
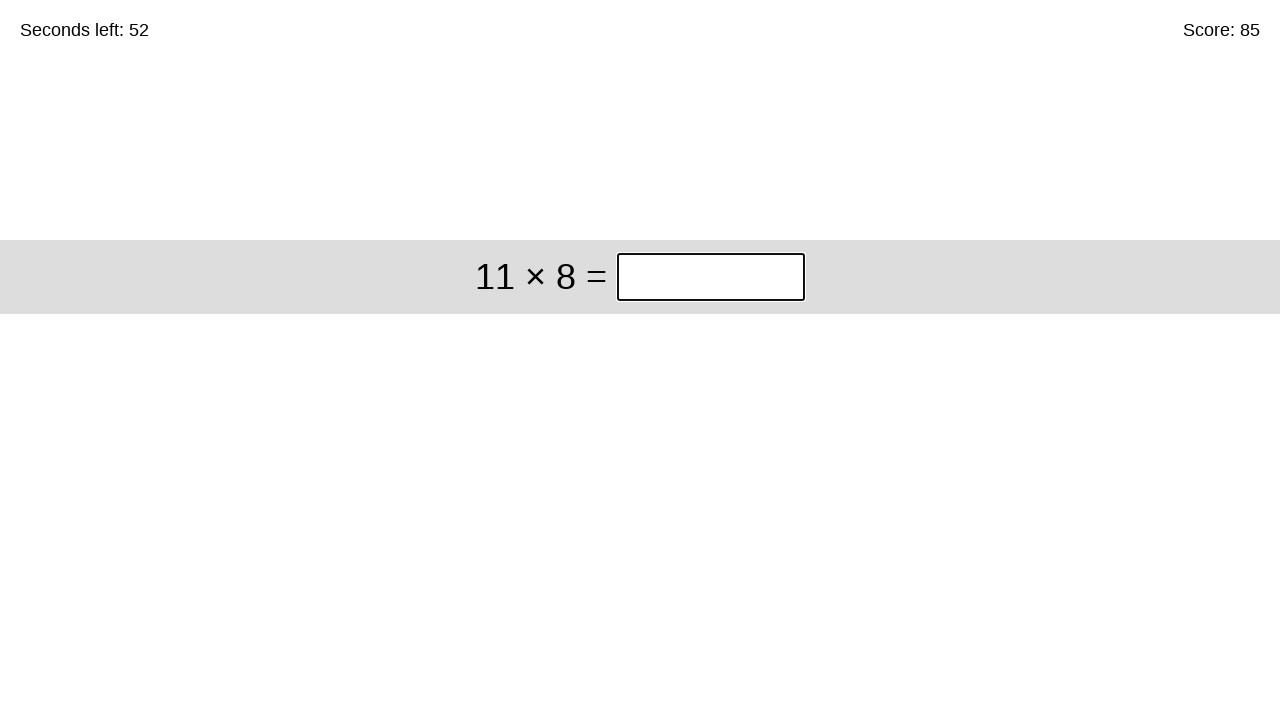

Retrieved question text: 11 × 8
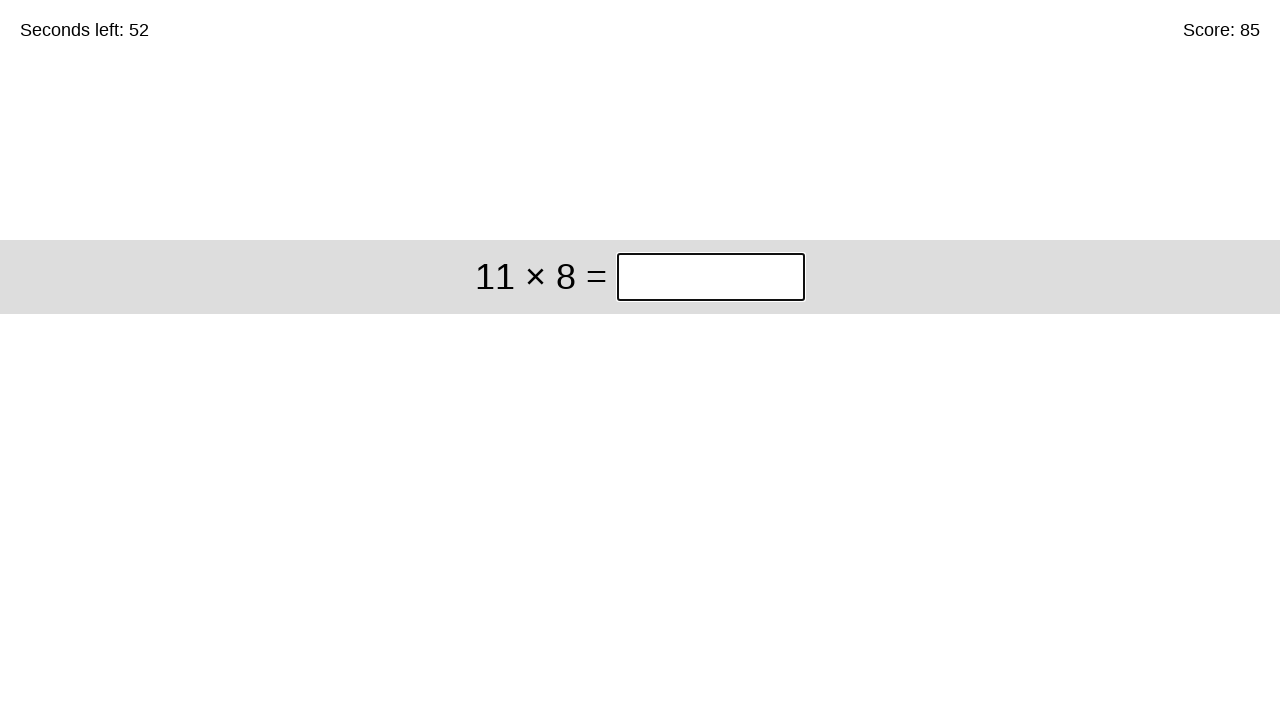

Removed spaces from question
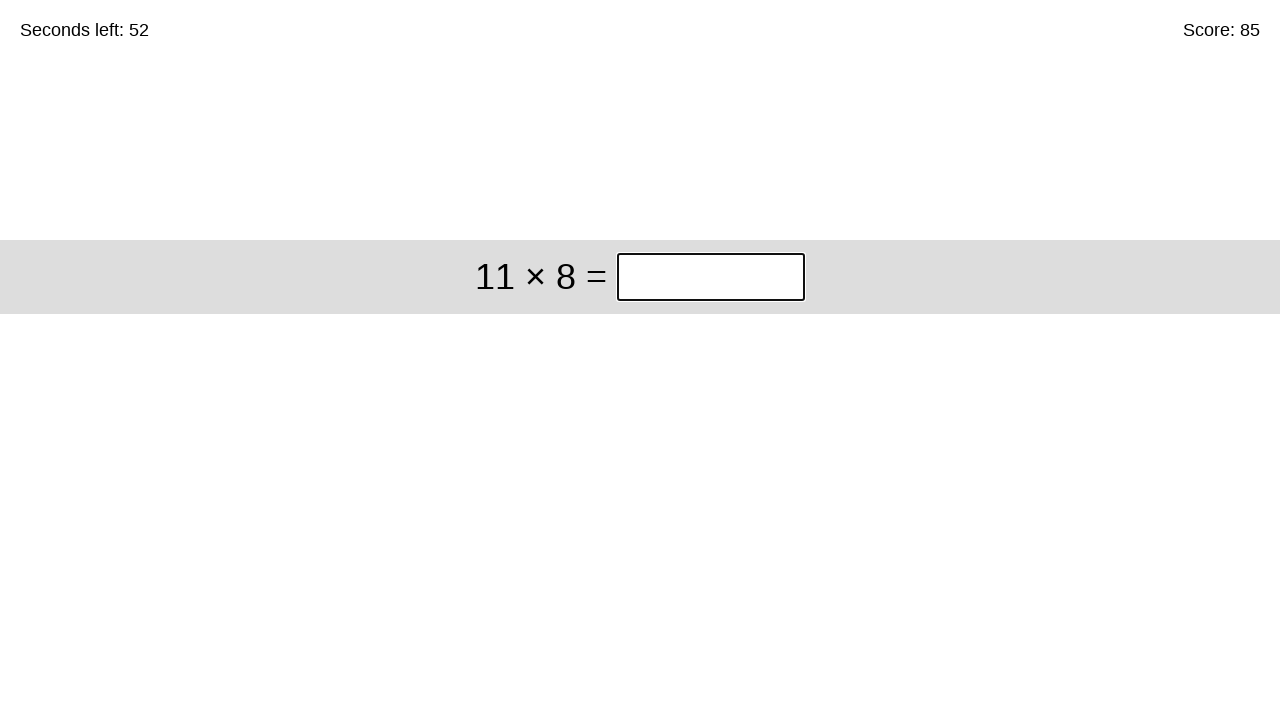

Calculated multiplication: 11 × 8 = 88
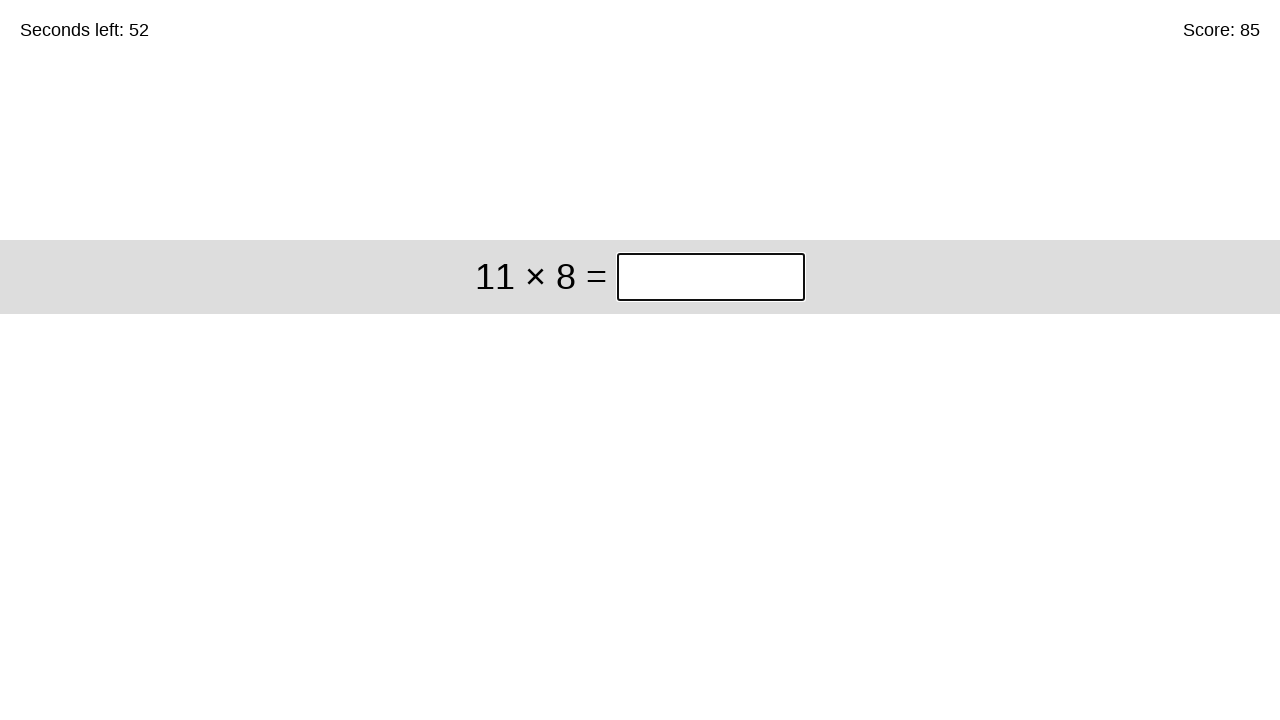

Filled input field with answer: 88 on xpath=/html/body/div/div/div[1]/input
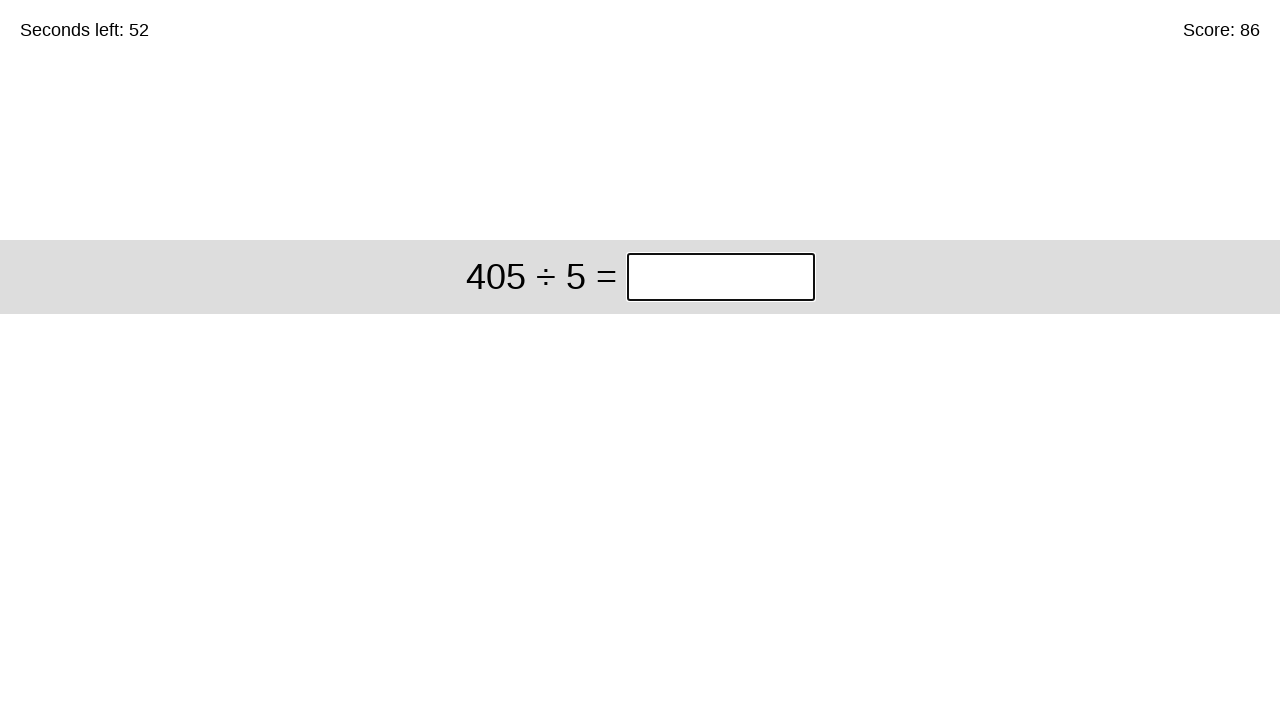

Waited 50ms for next question to load
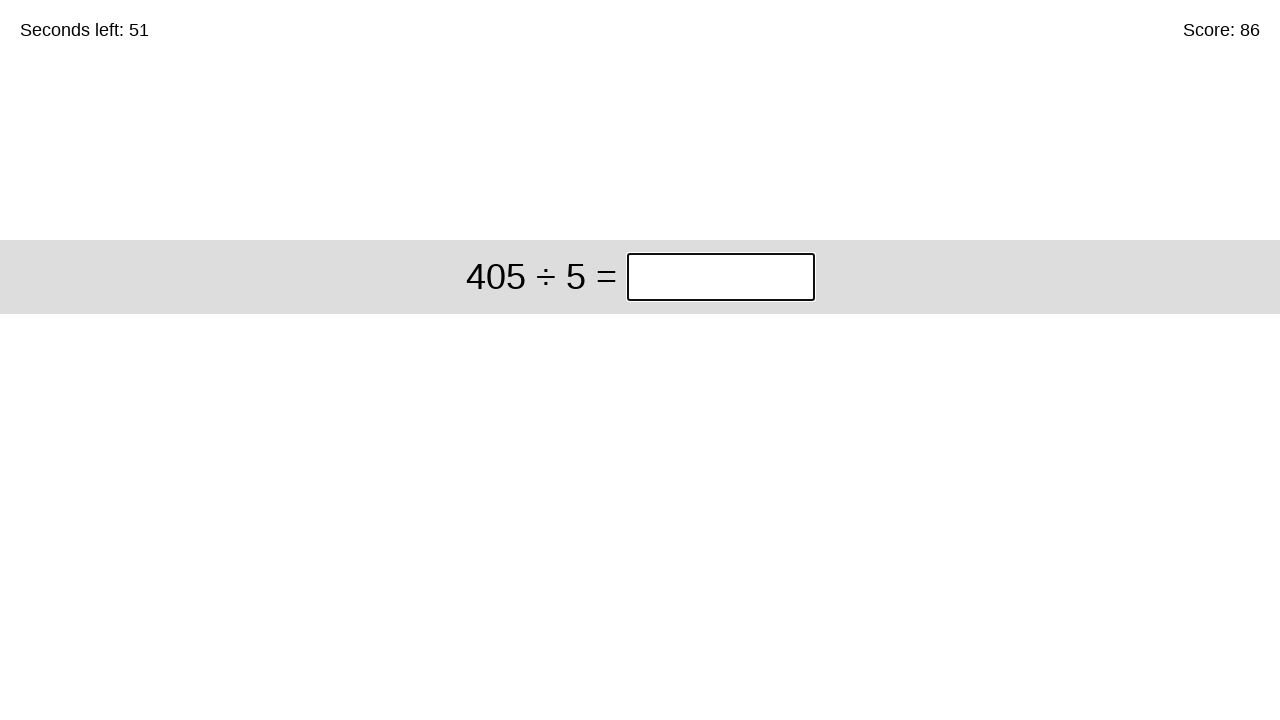

Question element is present and ready
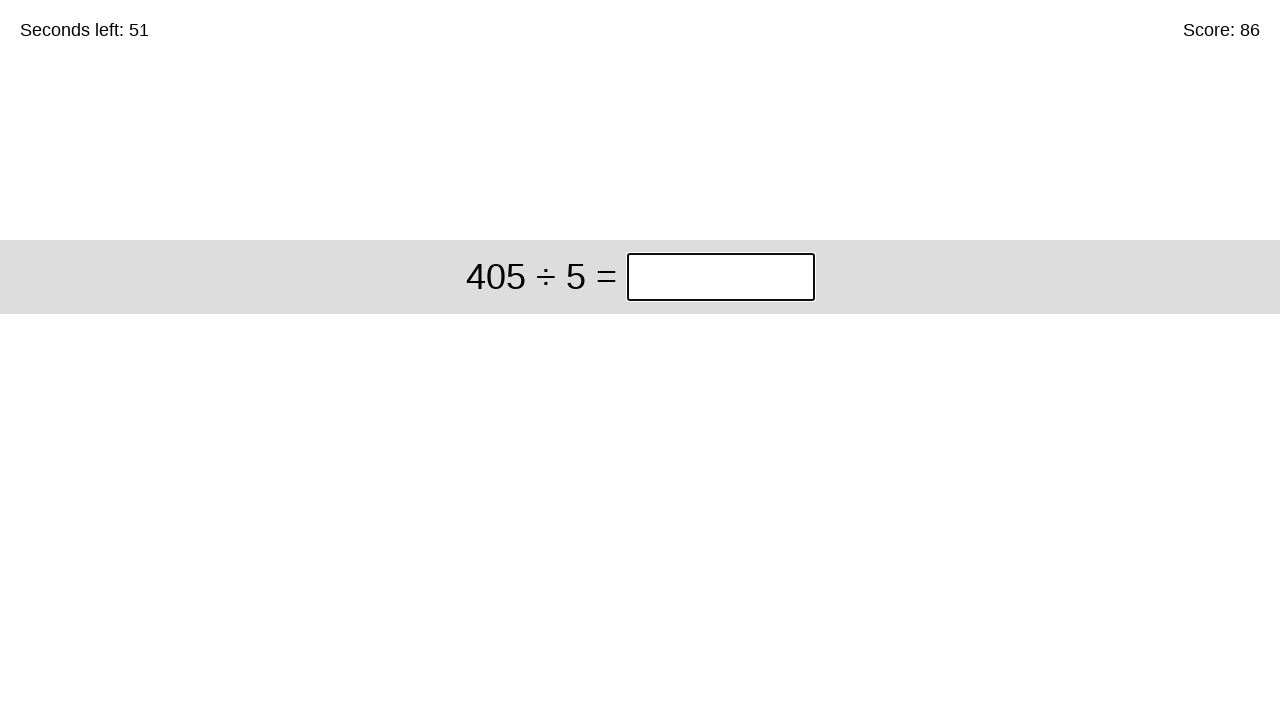

Retrieved question text: 405 ÷ 5
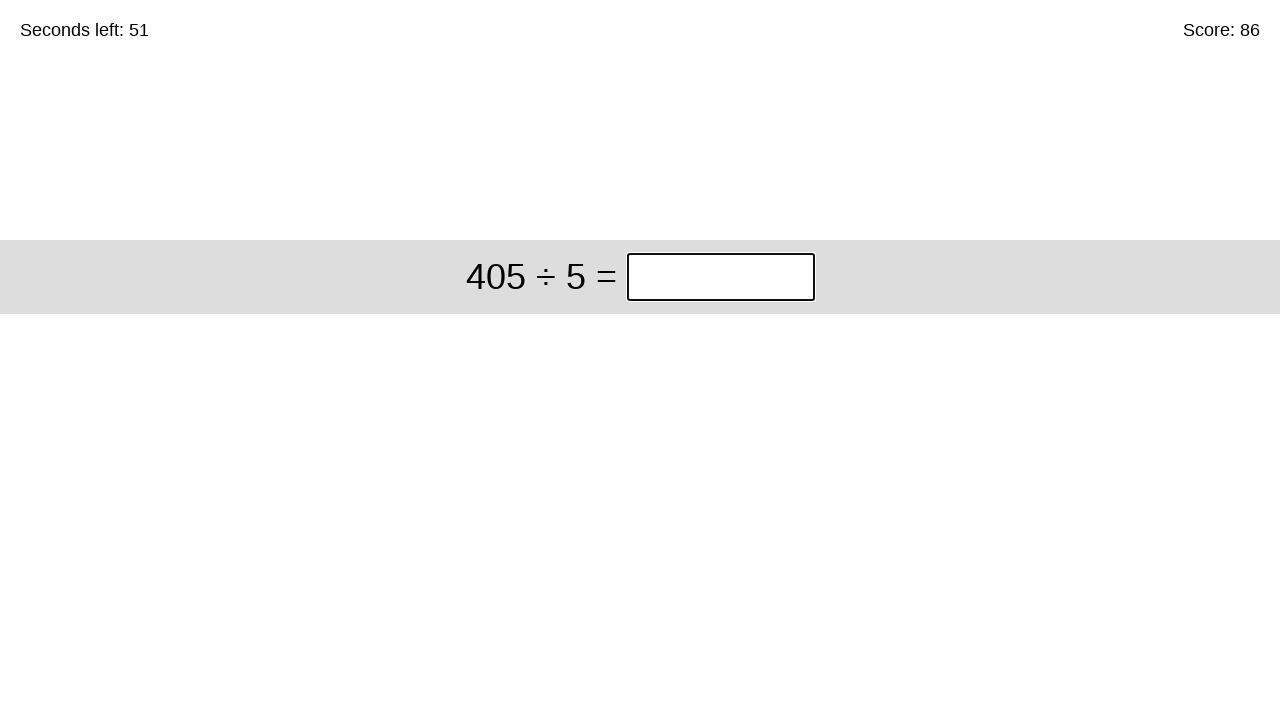

Removed spaces from question
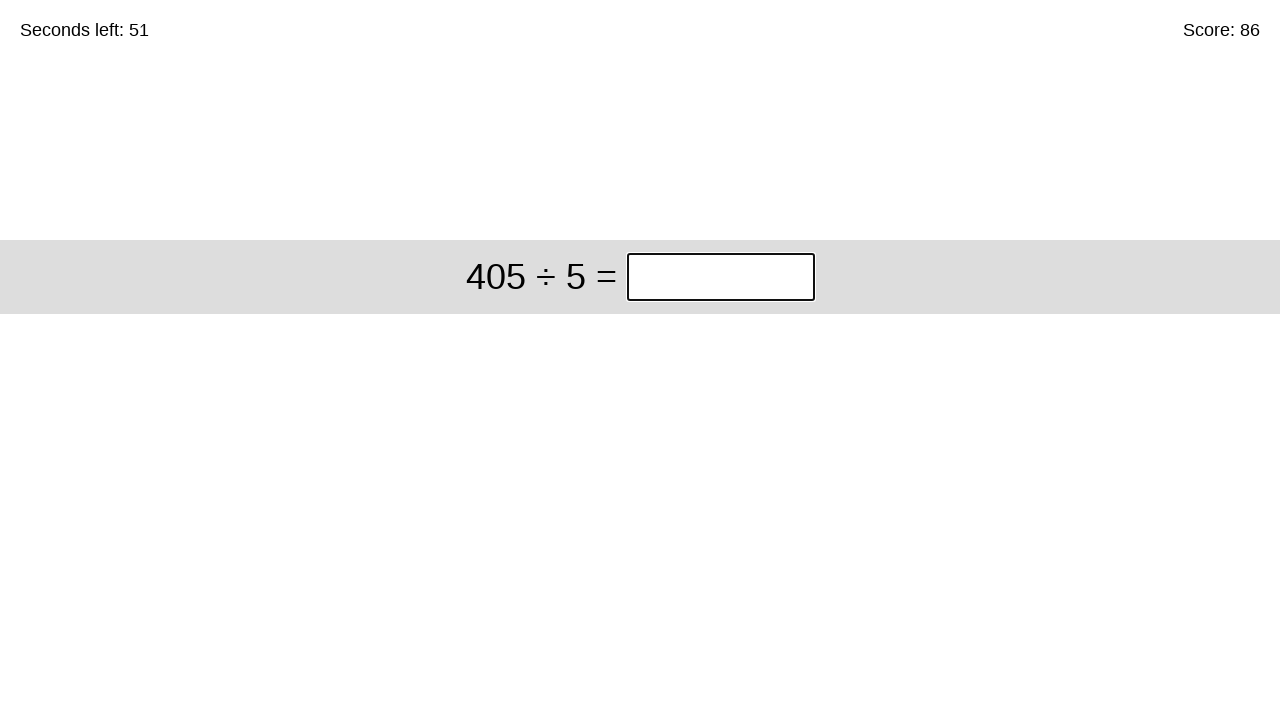

Calculated division: 405 ÷ 5 = 81
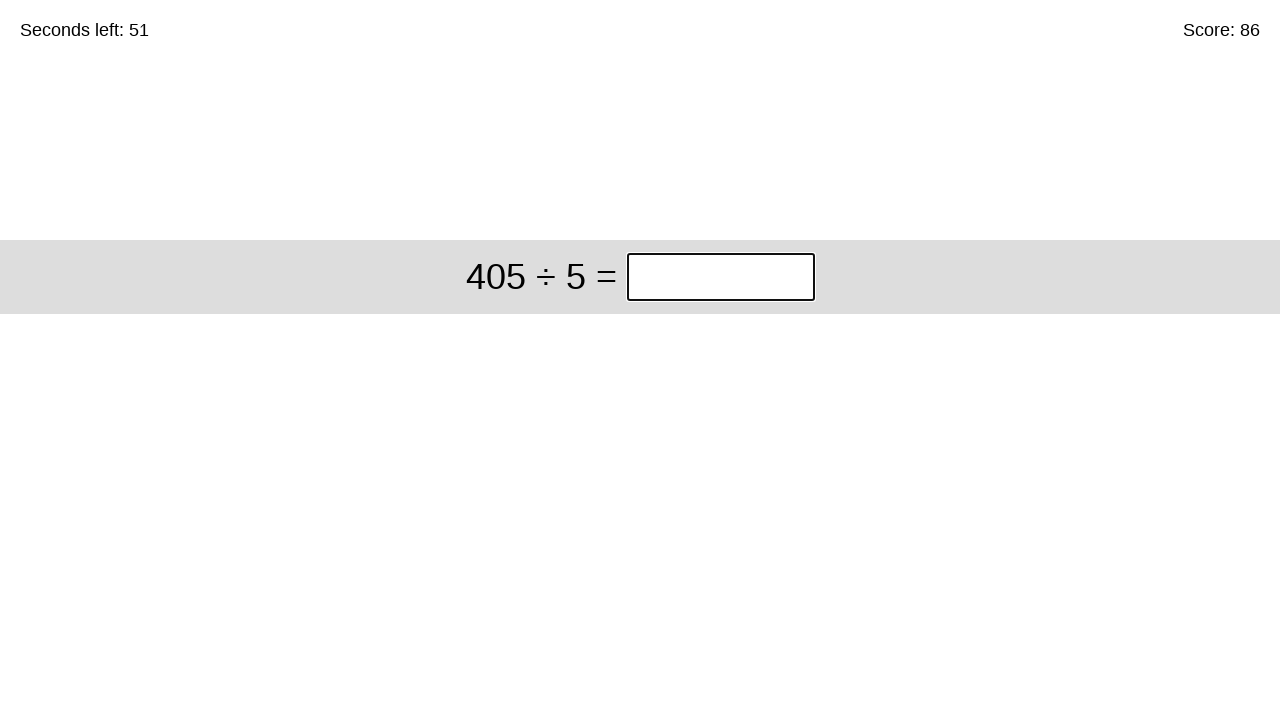

Filled input field with answer: 81 on xpath=/html/body/div/div/div[1]/input
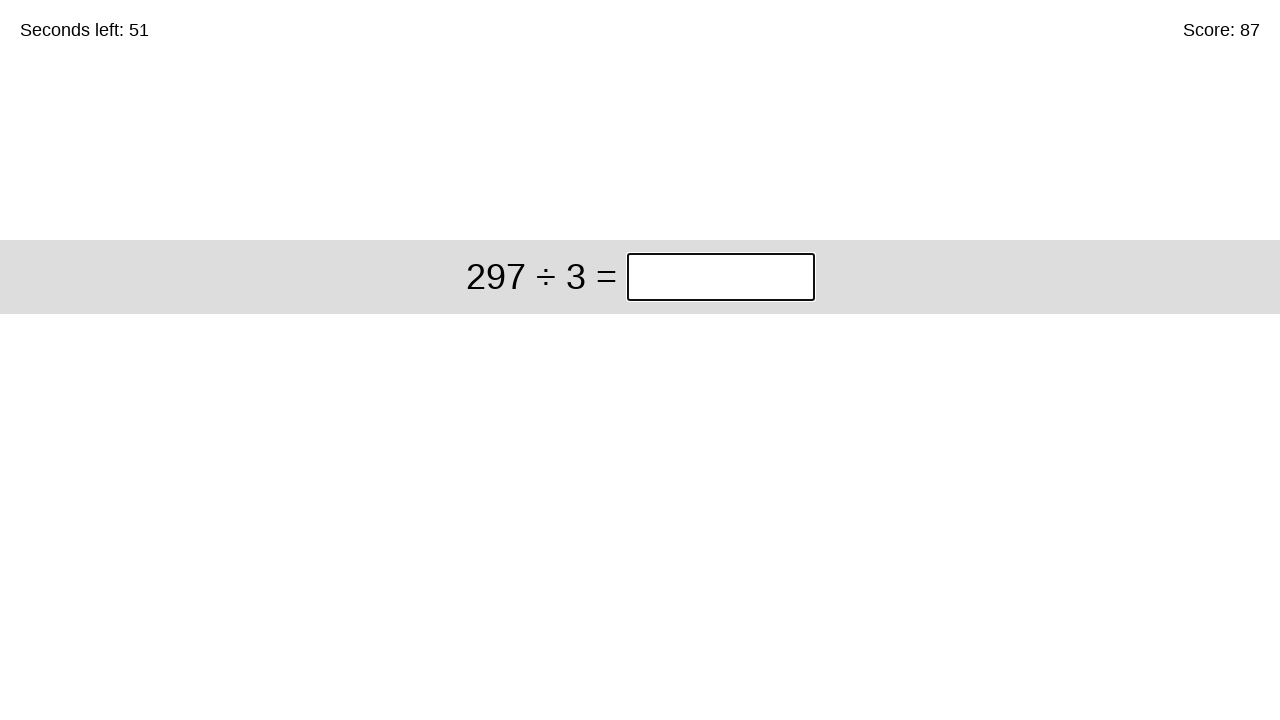

Waited 50ms for next question to load
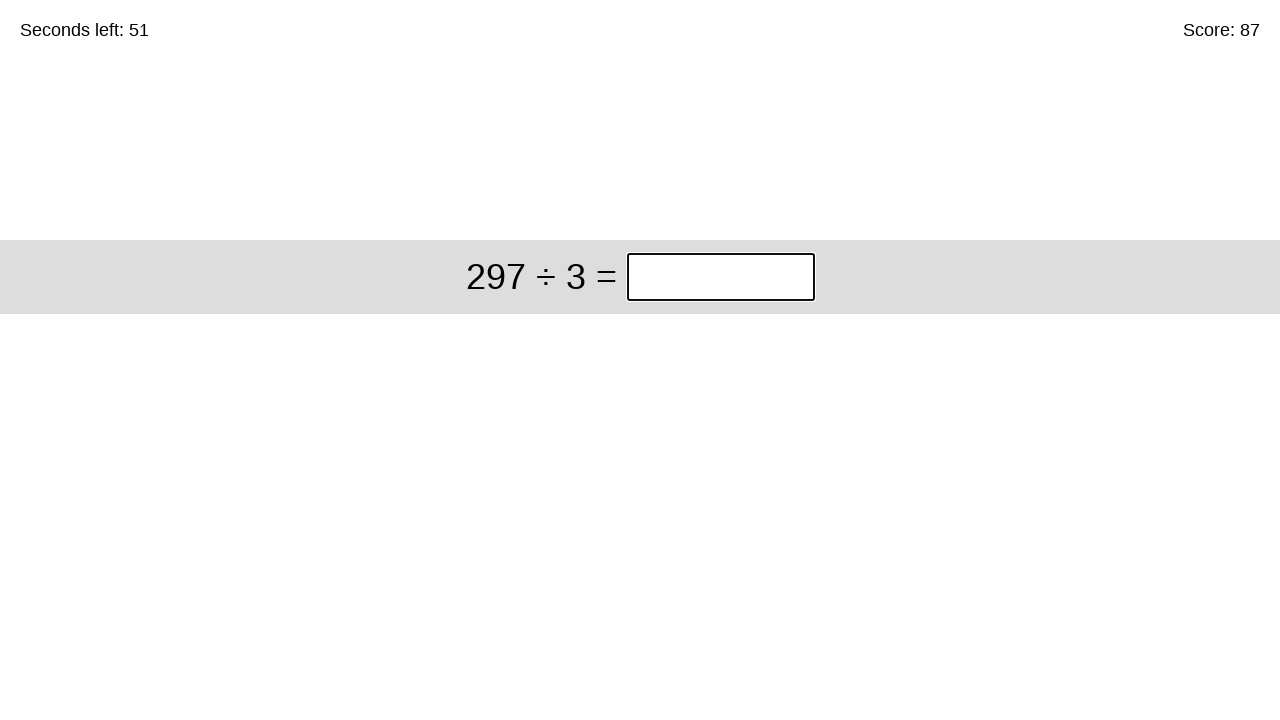

Question element is present and ready
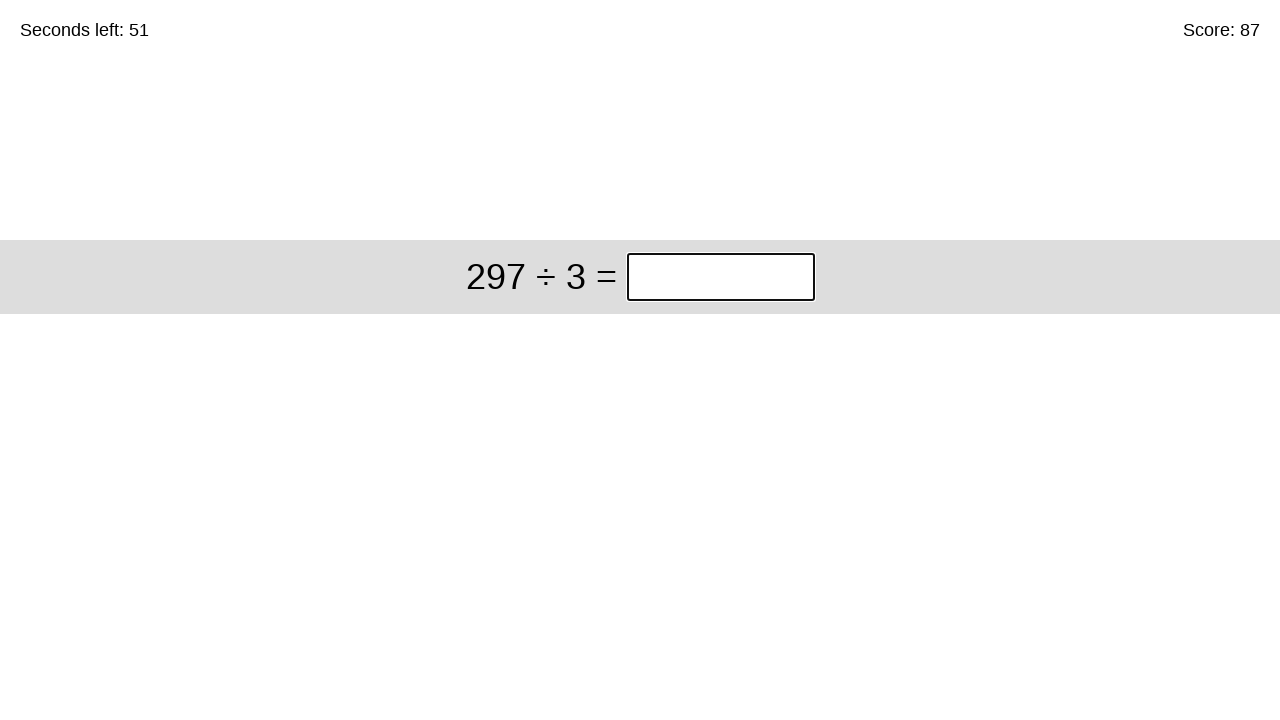

Retrieved question text: 297 ÷ 3
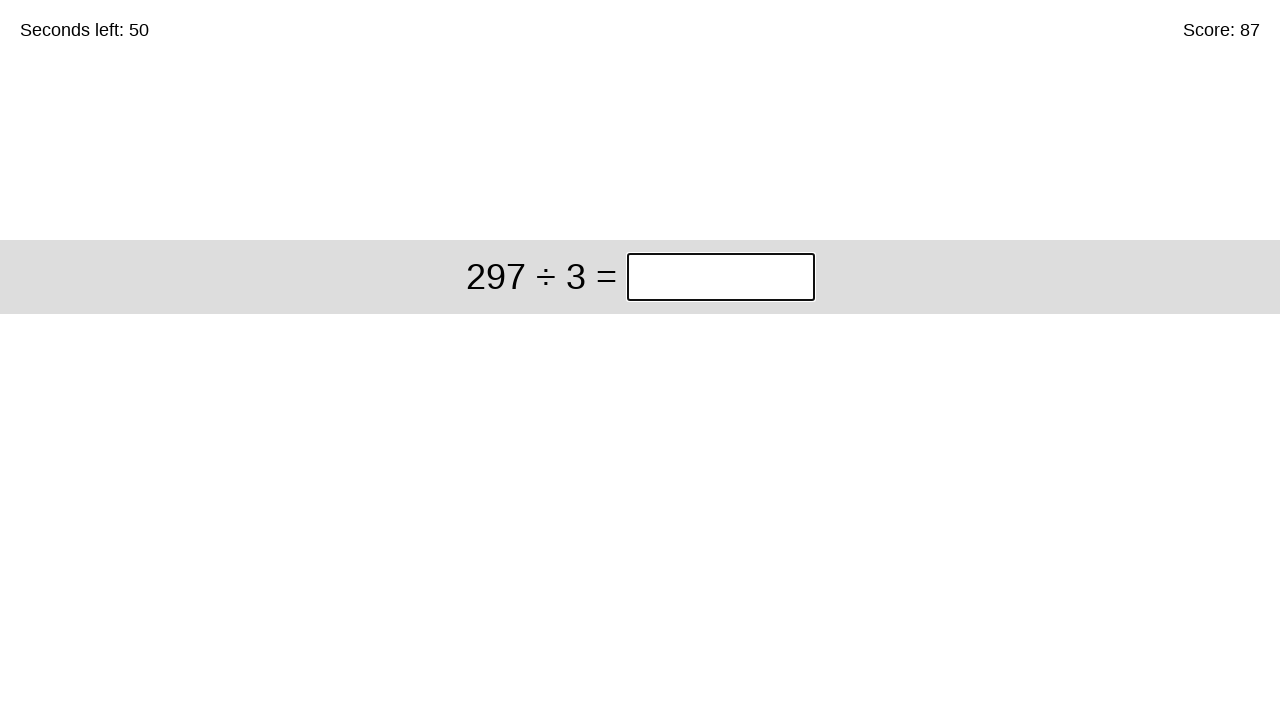

Removed spaces from question
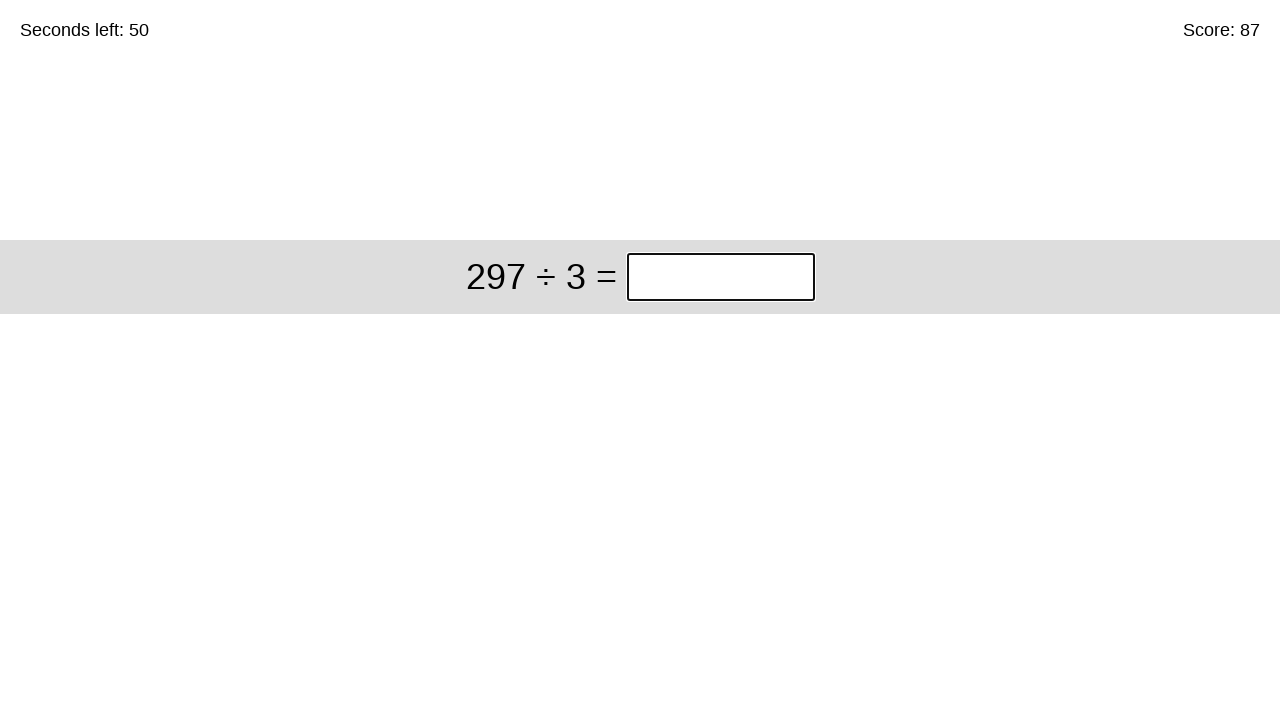

Calculated division: 297 ÷ 3 = 99
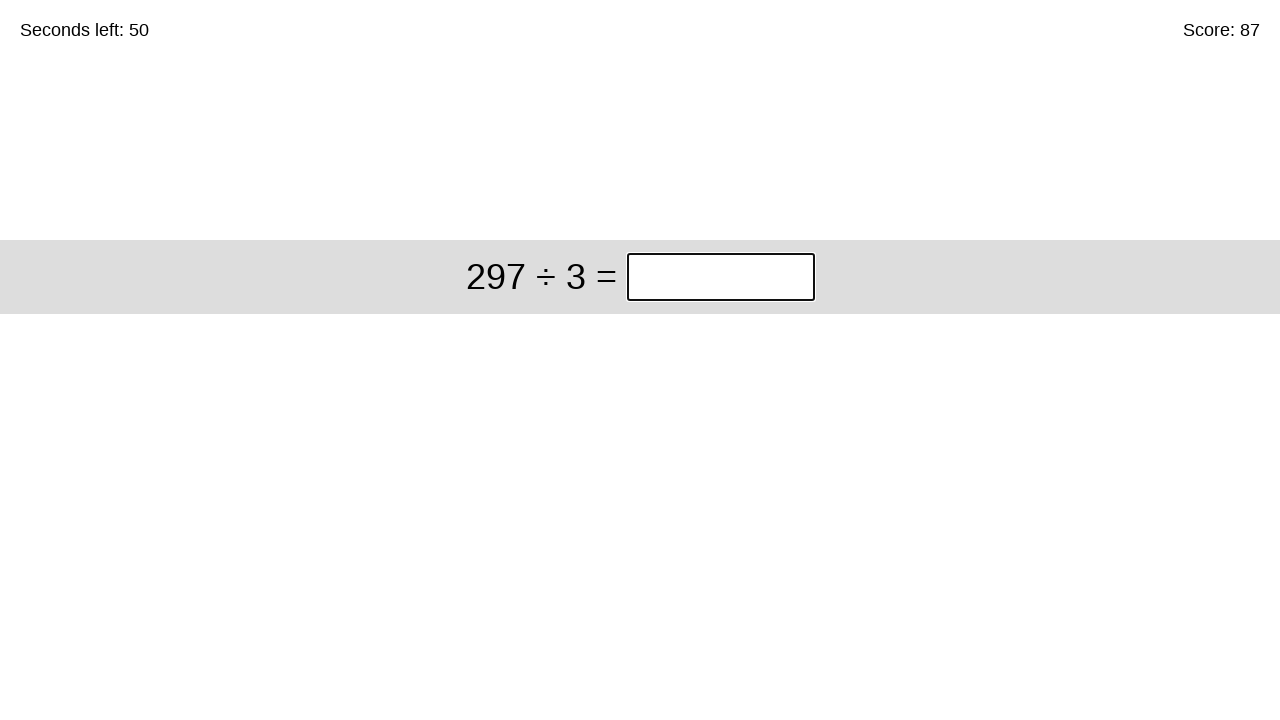

Filled input field with answer: 99 on xpath=/html/body/div/div/div[1]/input
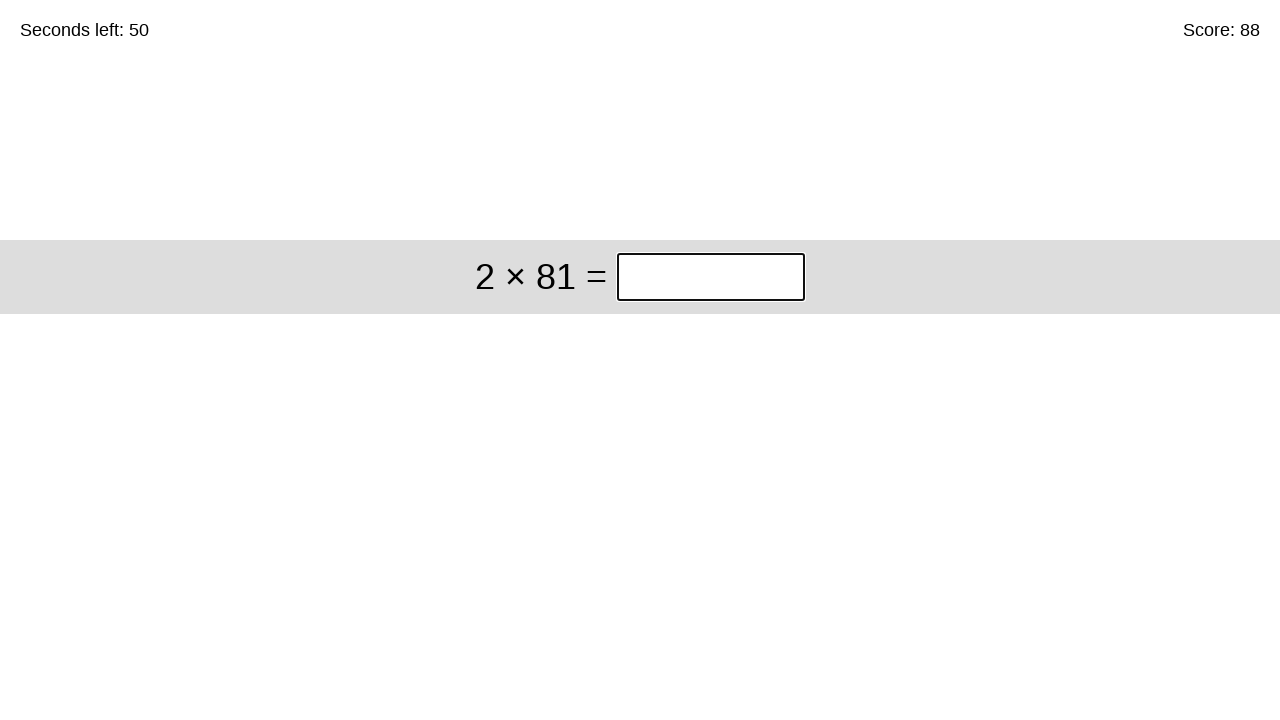

Waited 50ms for next question to load
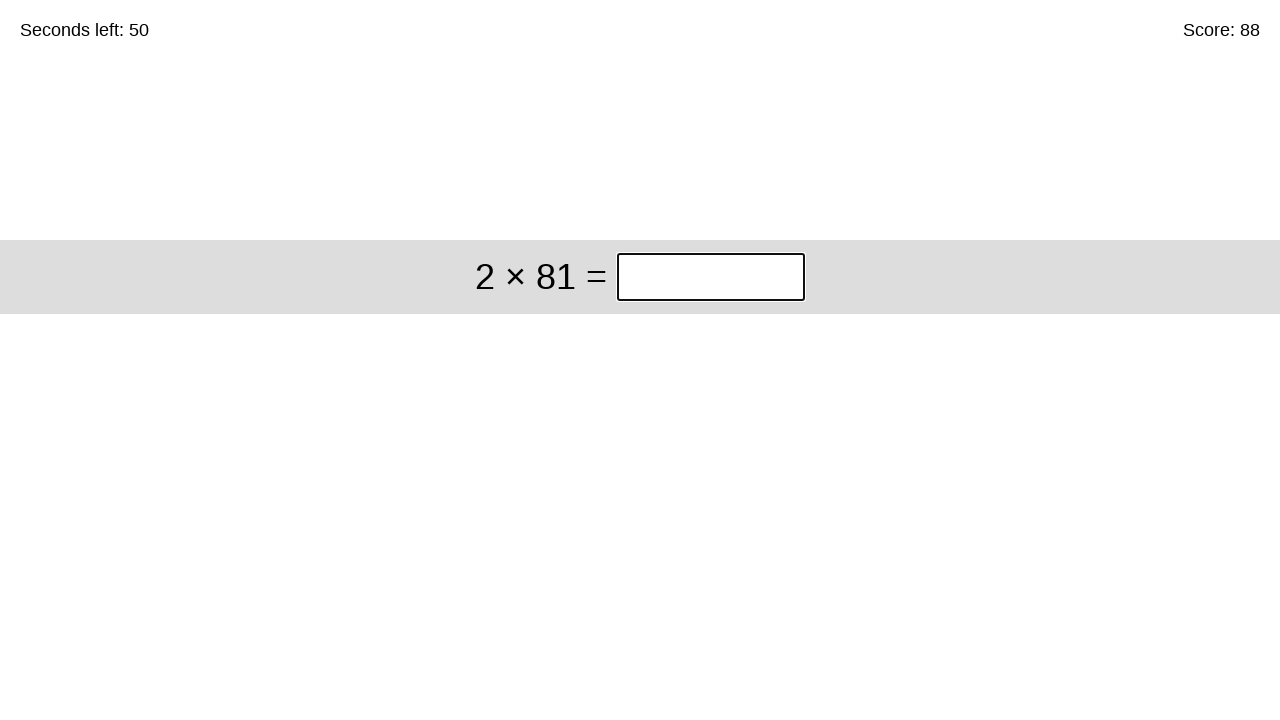

Question element is present and ready
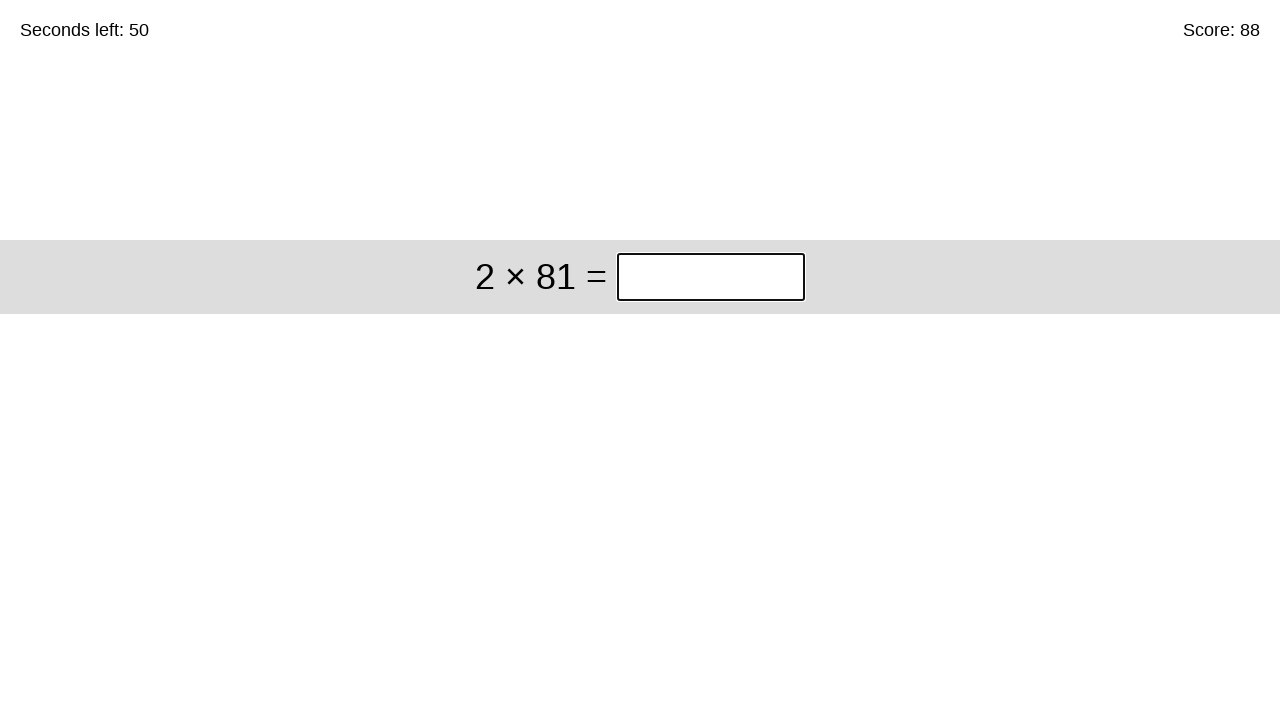

Retrieved question text: 2 × 81
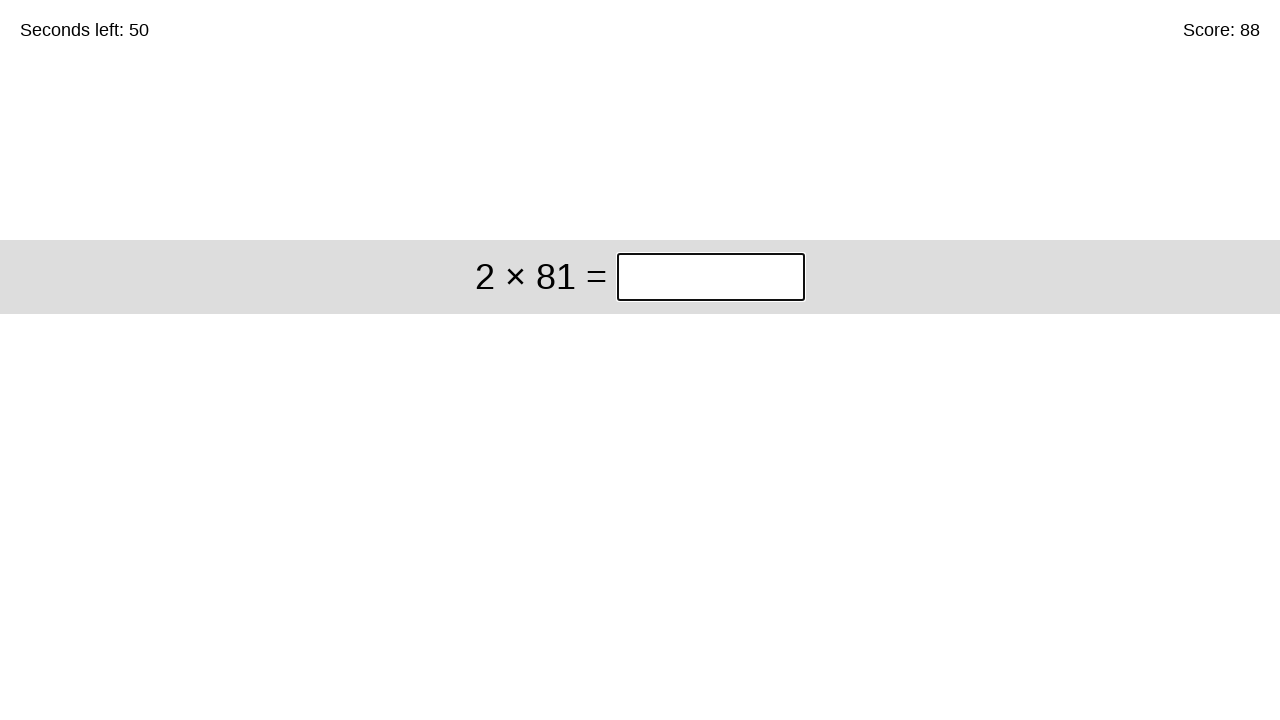

Removed spaces from question
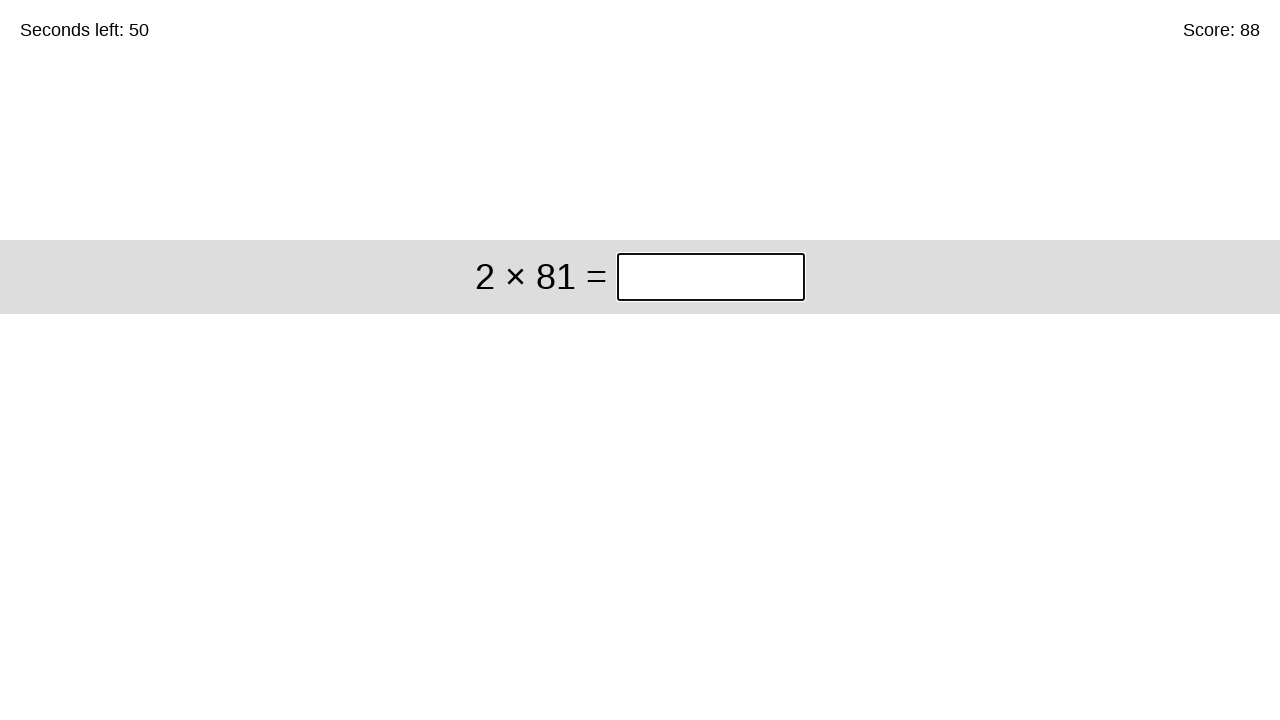

Calculated multiplication: 2 × 81 = 162
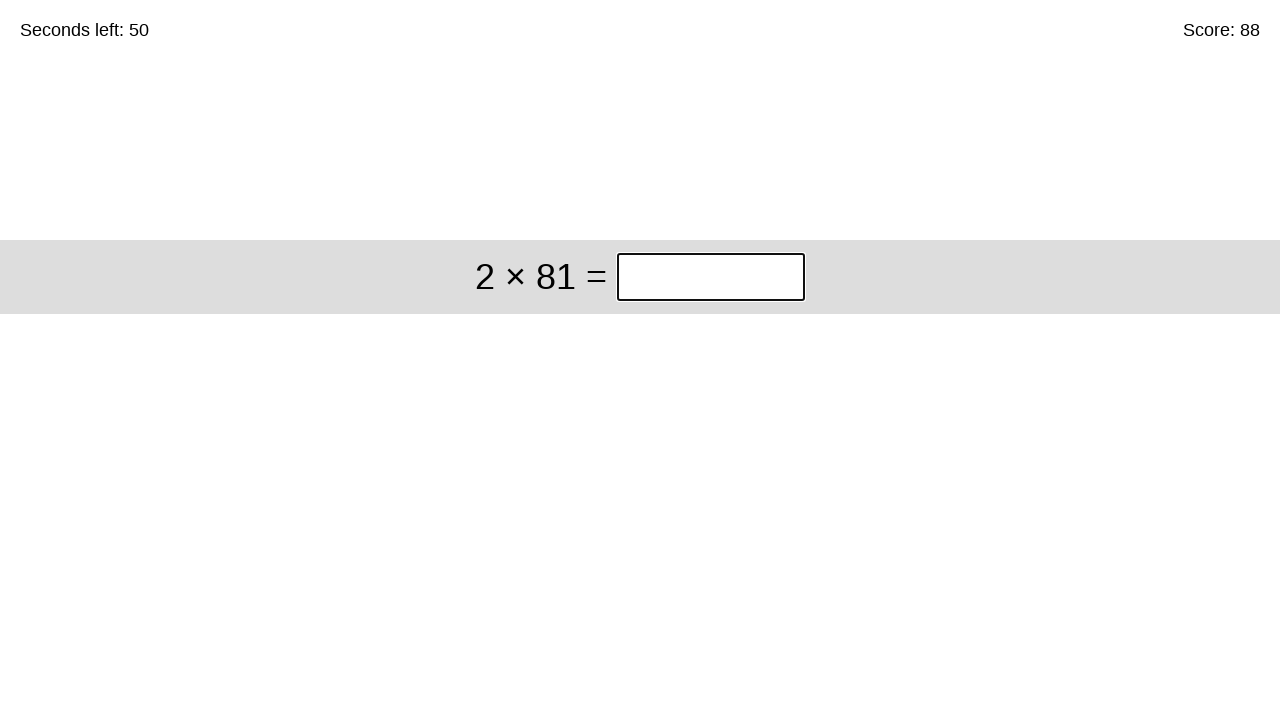

Filled input field with answer: 162 on xpath=/html/body/div/div/div[1]/input
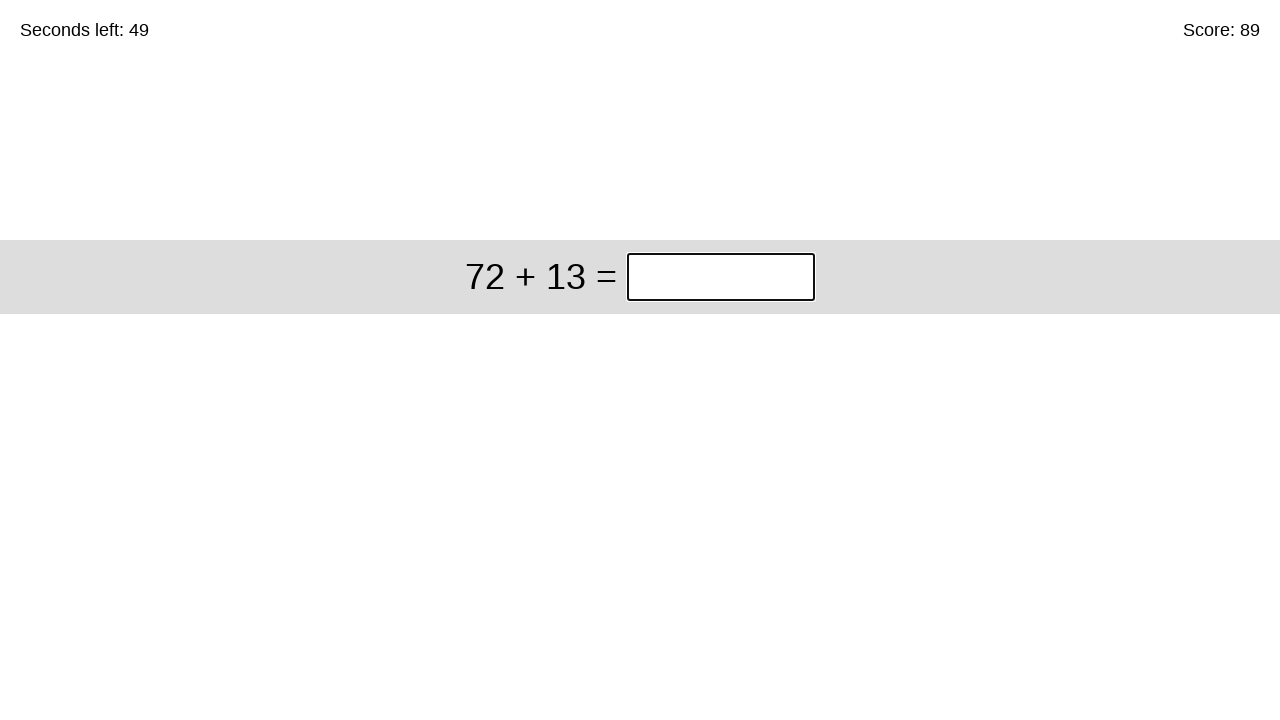

Waited 50ms for next question to load
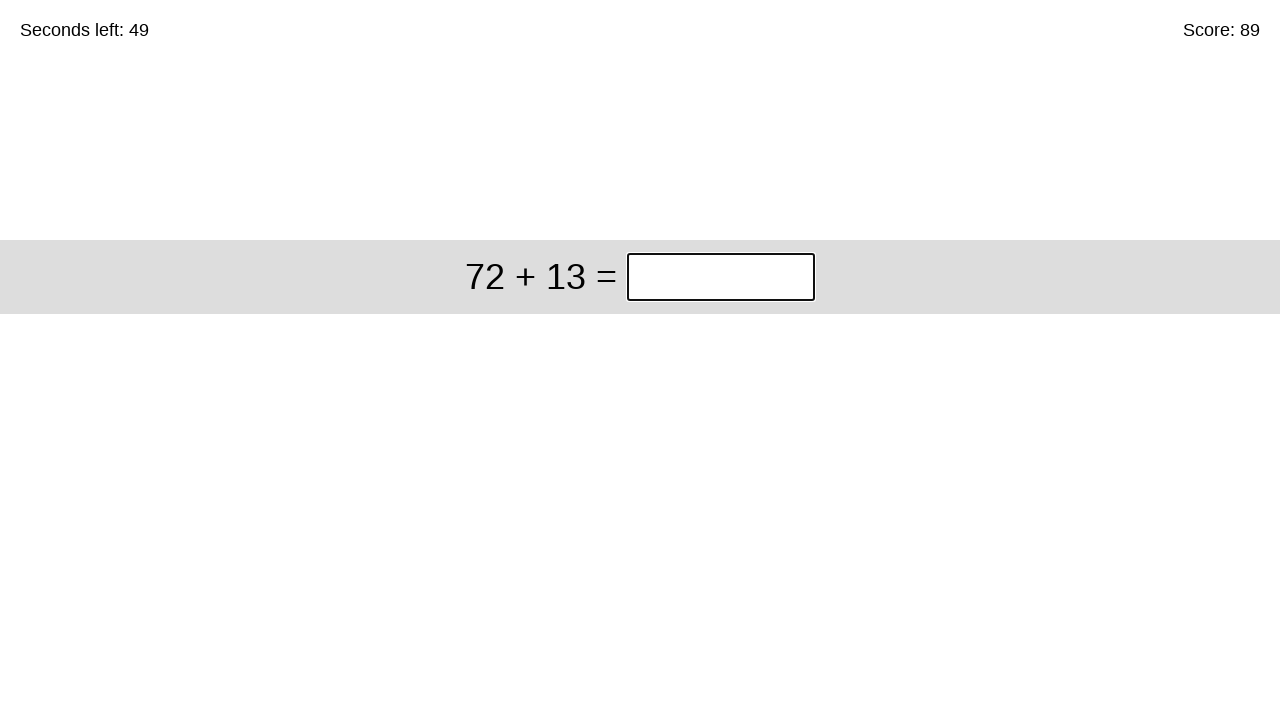

Question element is present and ready
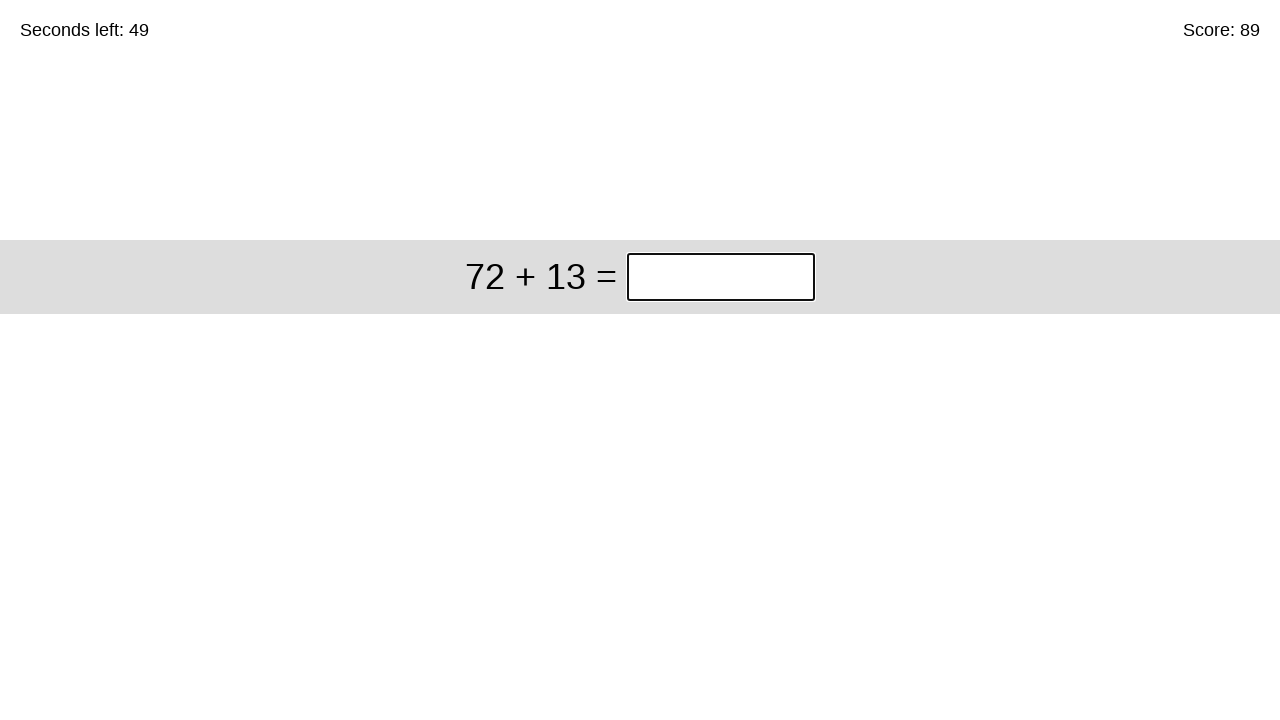

Retrieved question text: 72 + 13
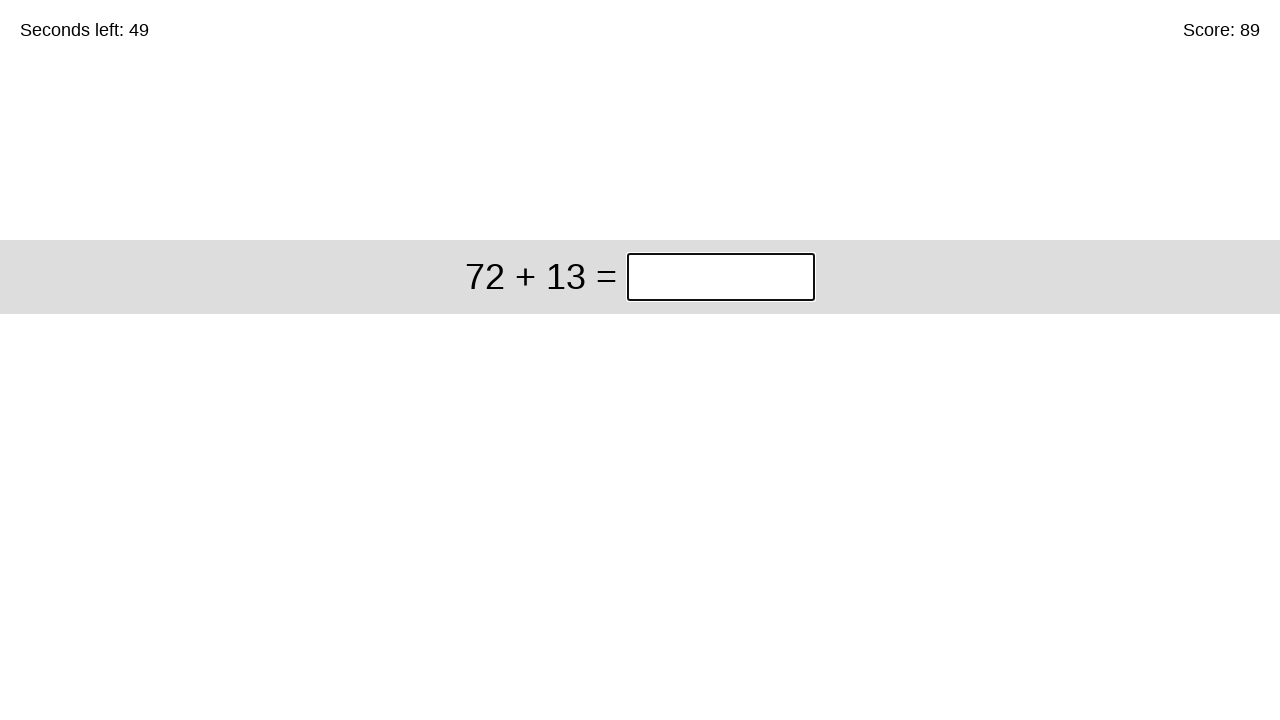

Removed spaces from question
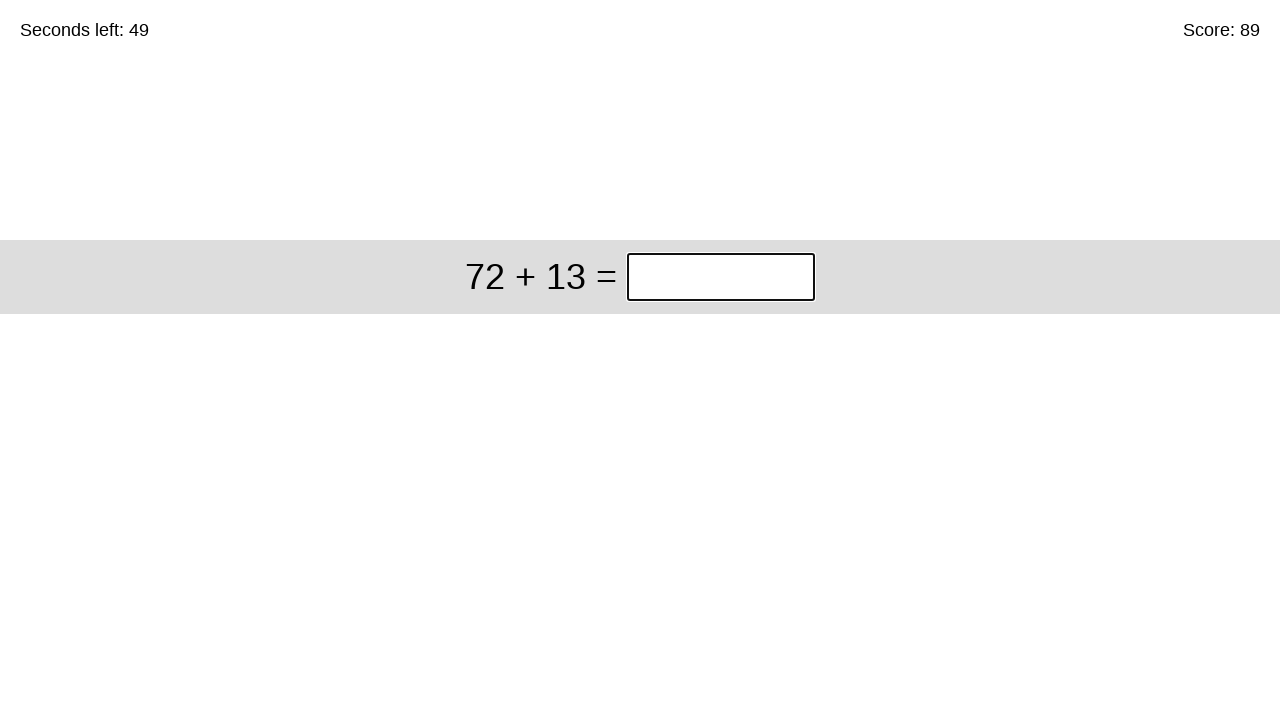

Calculated addition: 72 + 13 = 85
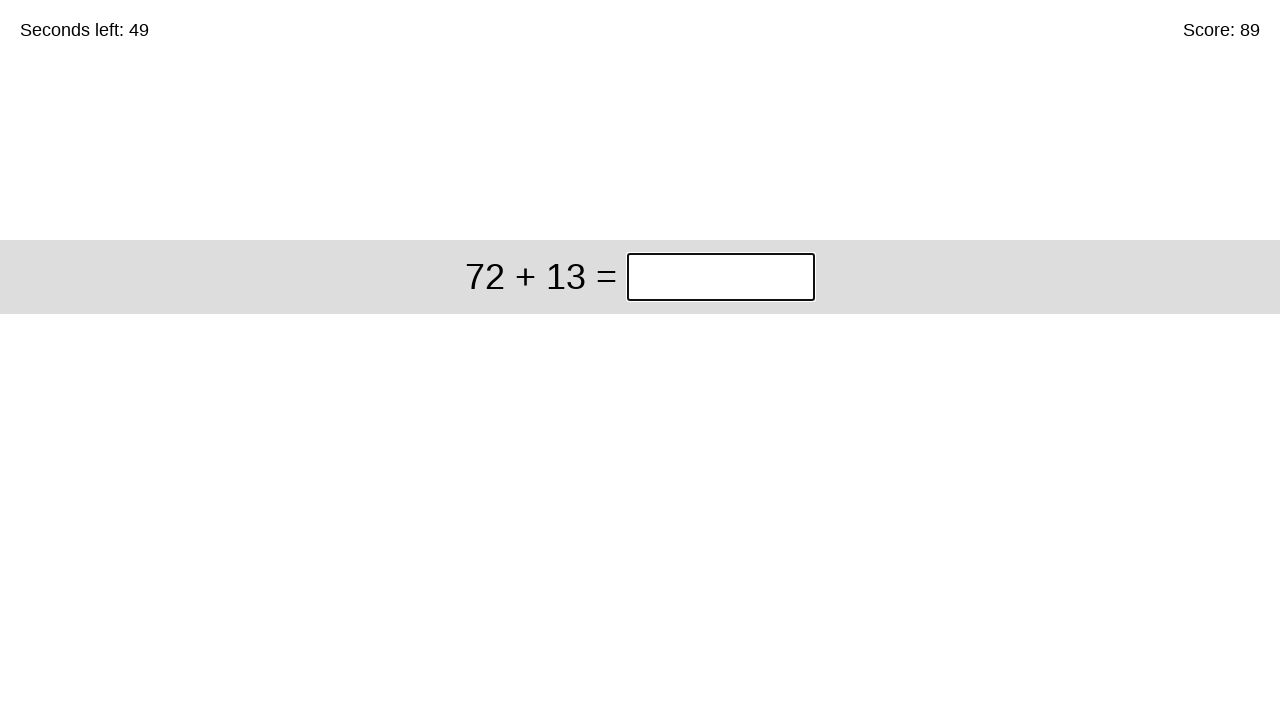

Filled input field with answer: 85 on xpath=/html/body/div/div/div[1]/input
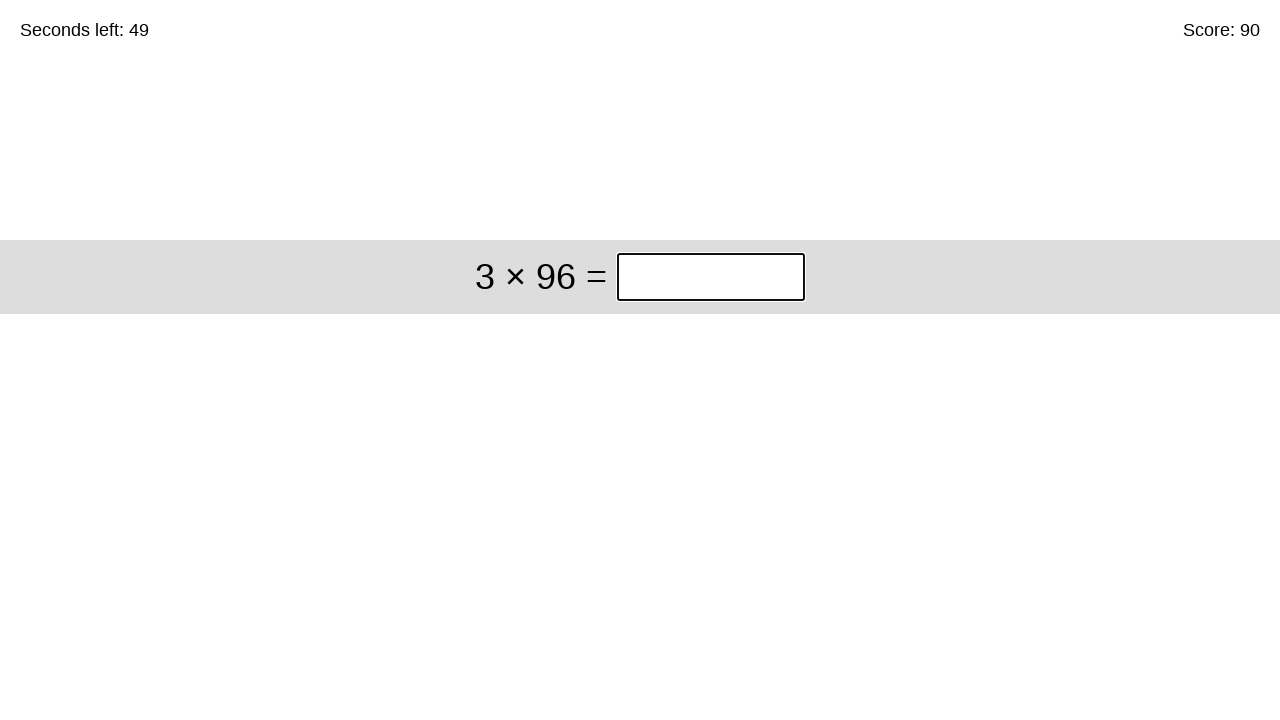

Waited 50ms for next question to load
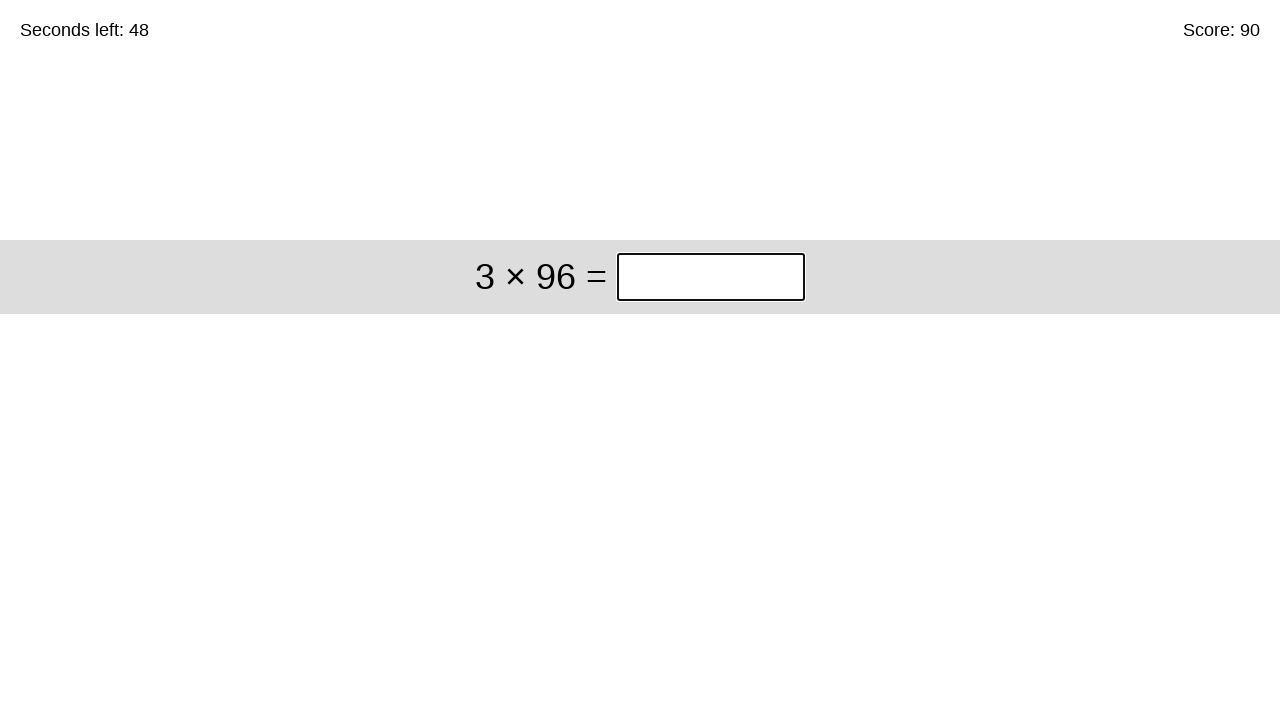

Question element is present and ready
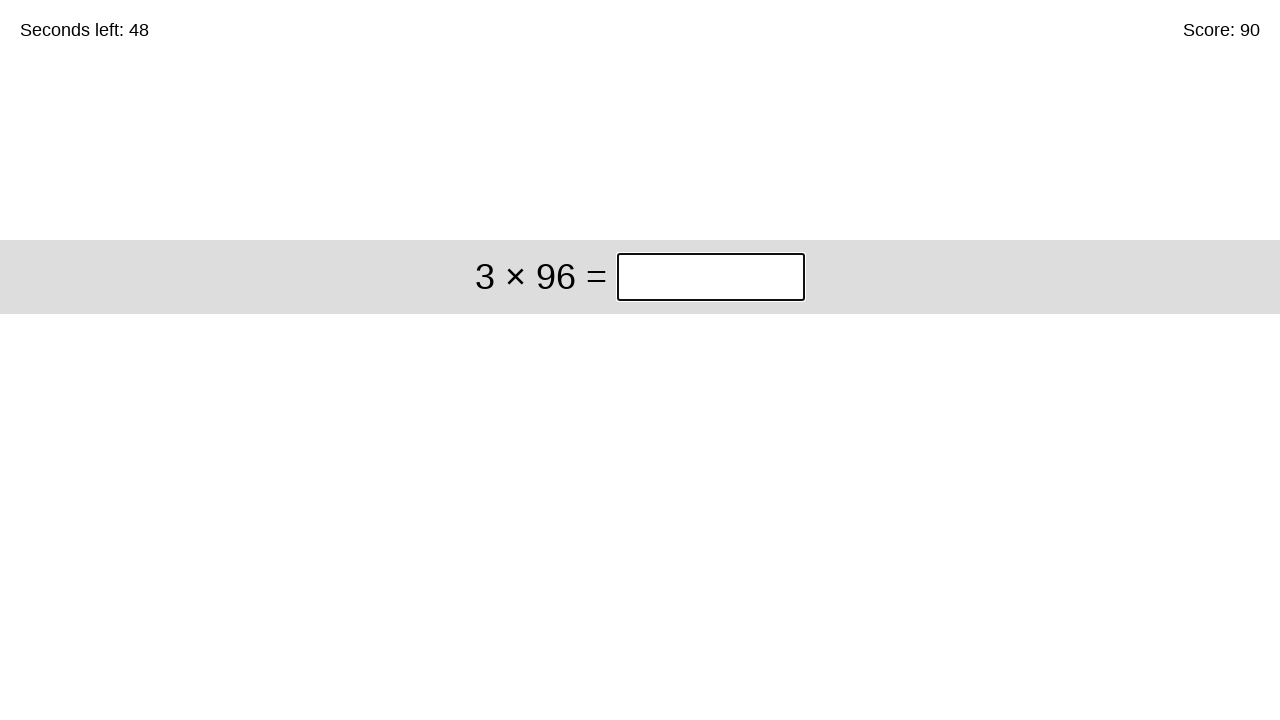

Retrieved question text: 3 × 96
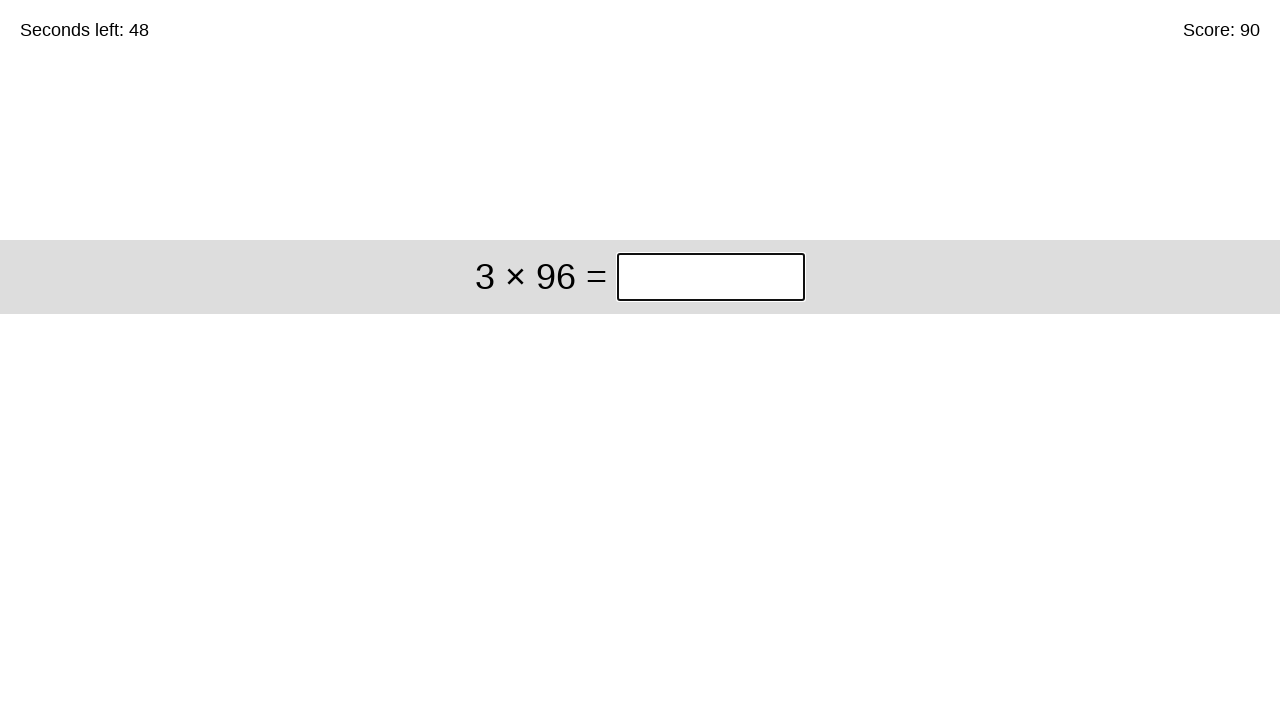

Removed spaces from question
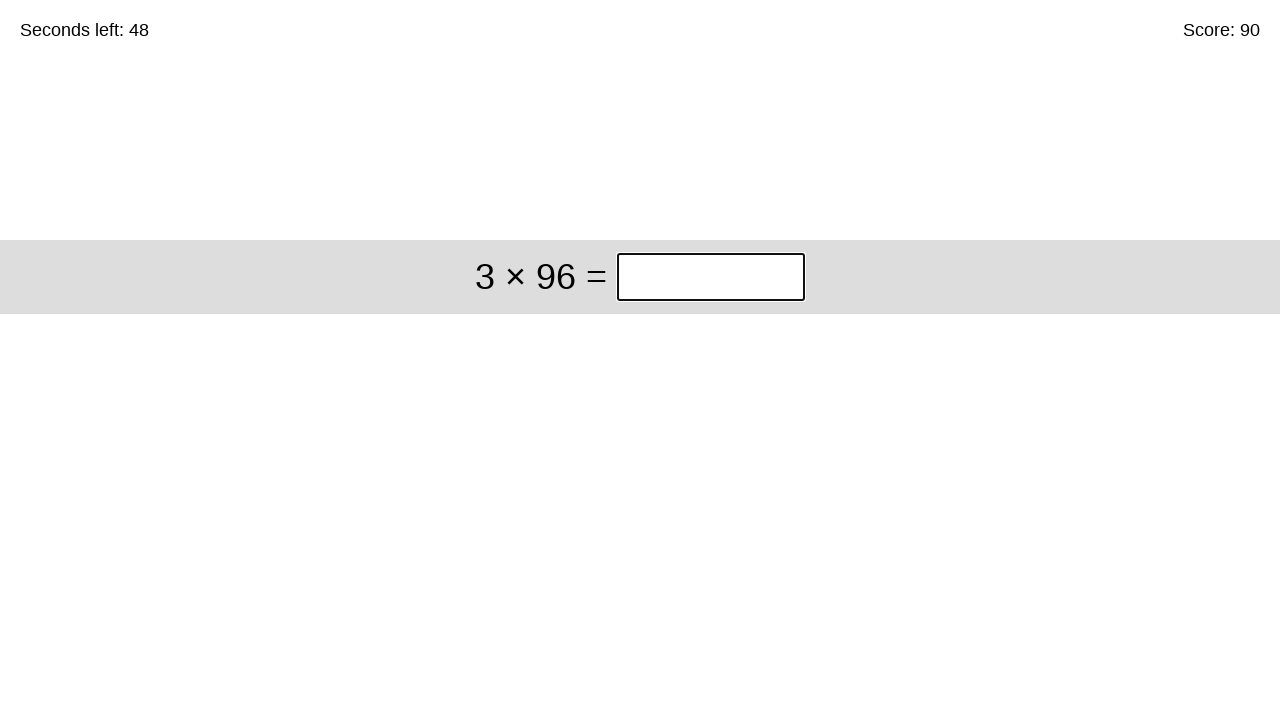

Calculated multiplication: 3 × 96 = 288
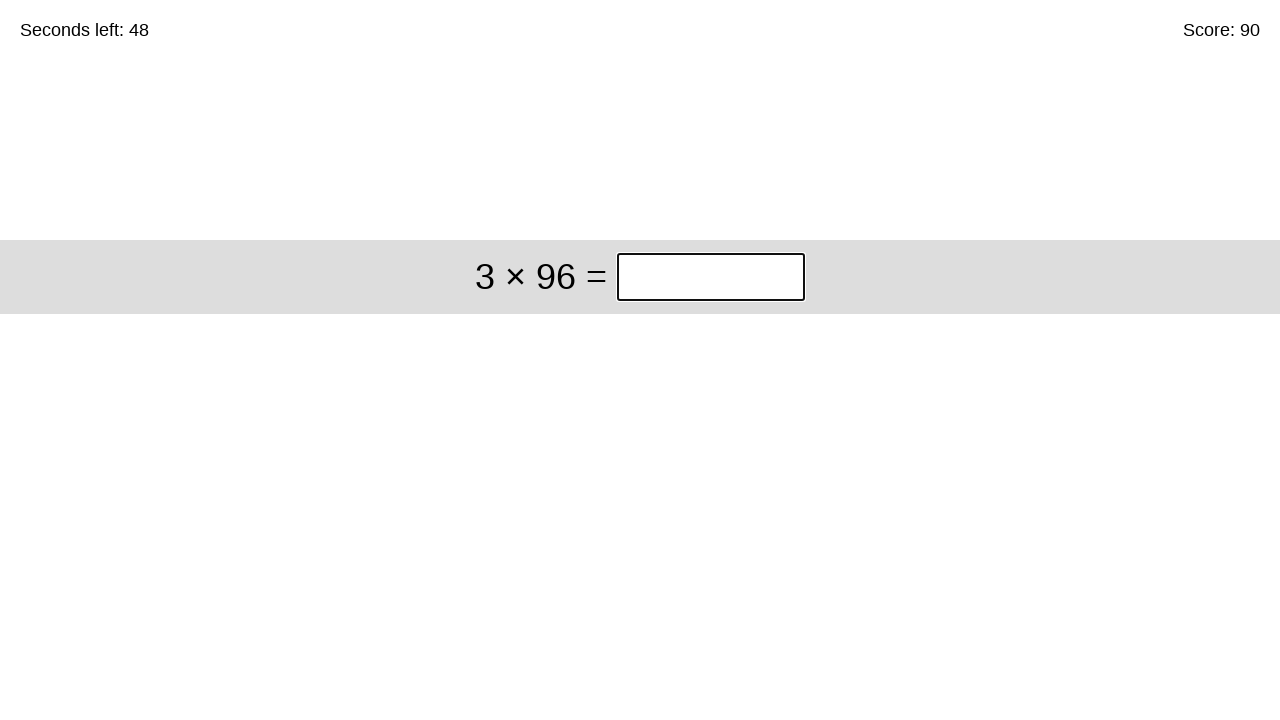

Filled input field with answer: 288 on xpath=/html/body/div/div/div[1]/input
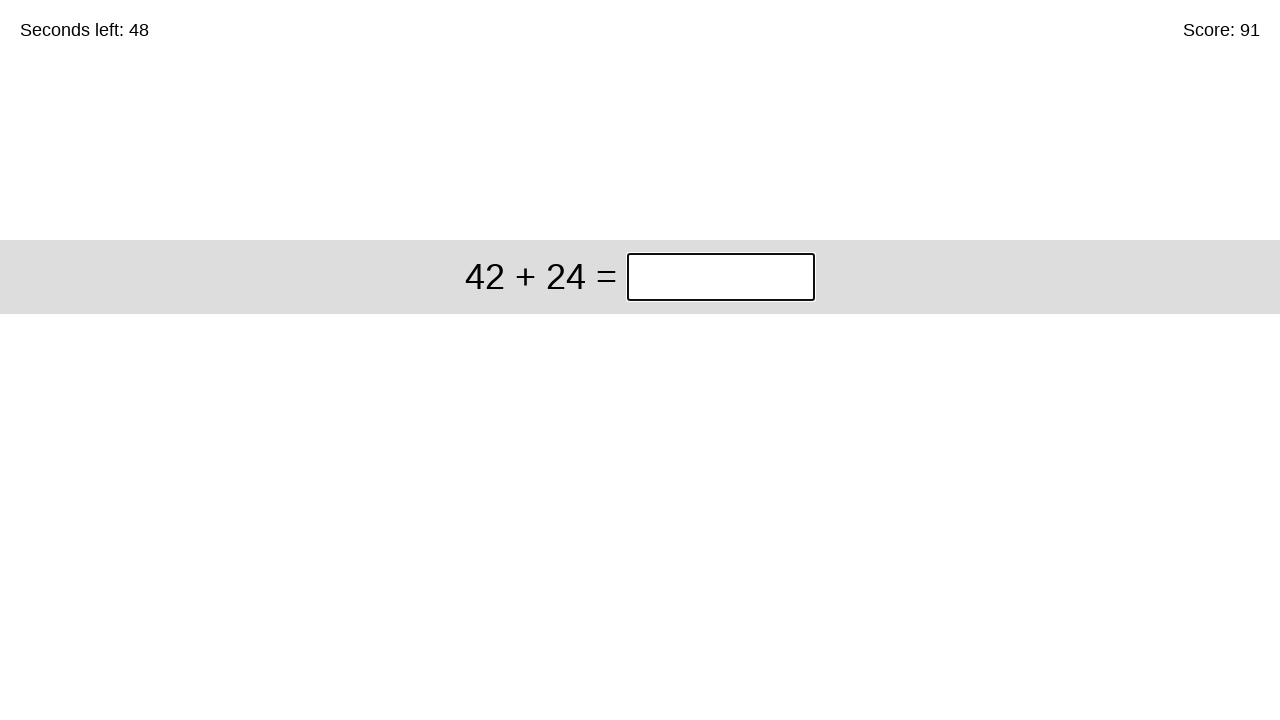

Waited 50ms for next question to load
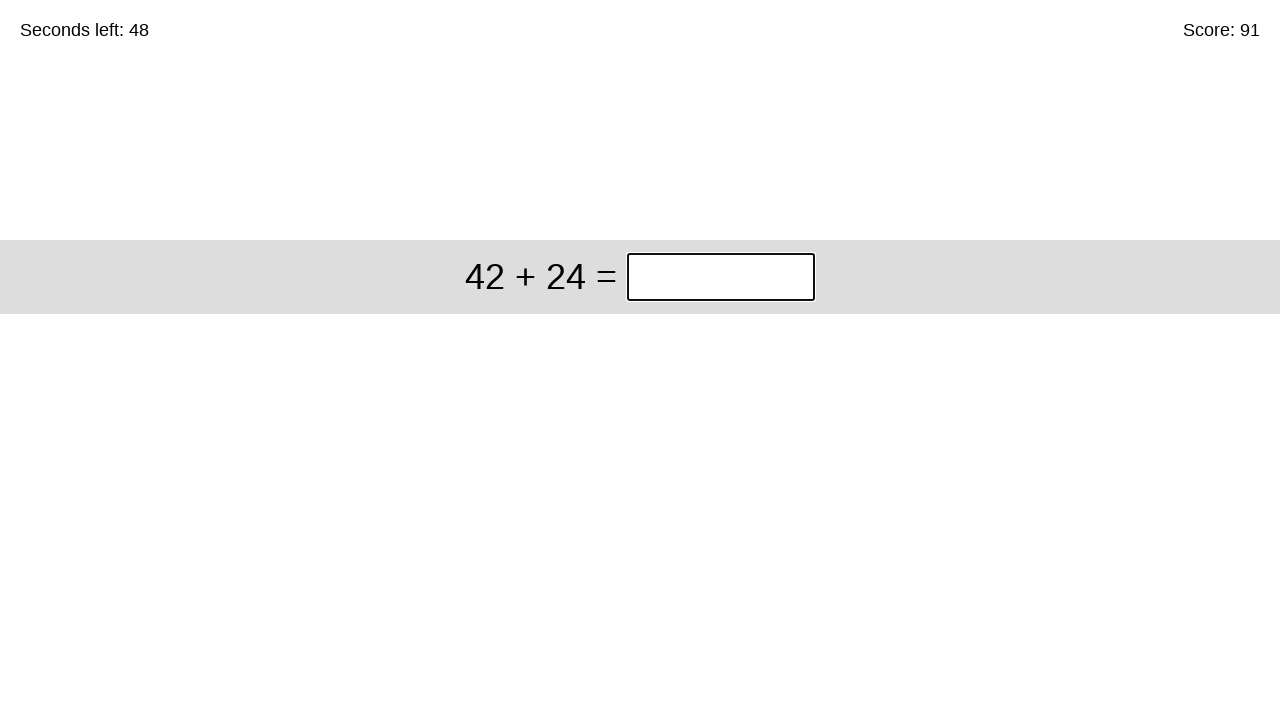

Question element is present and ready
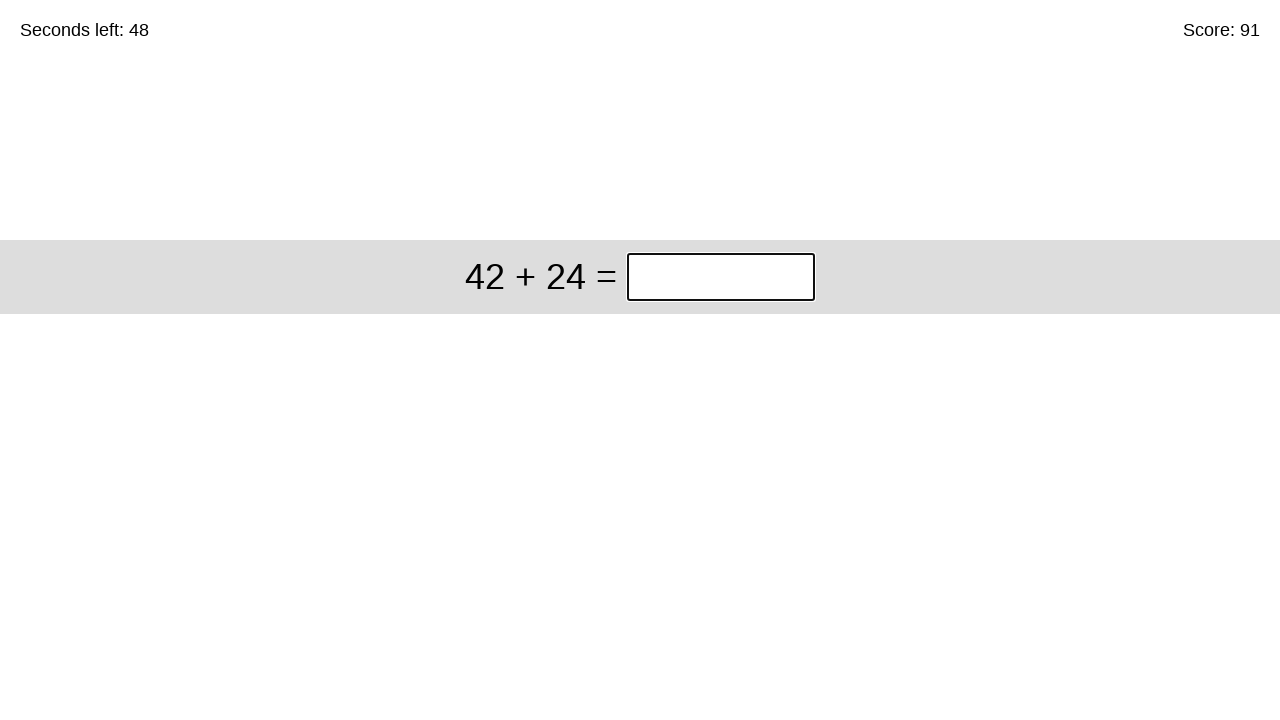

Retrieved question text: 42 + 24
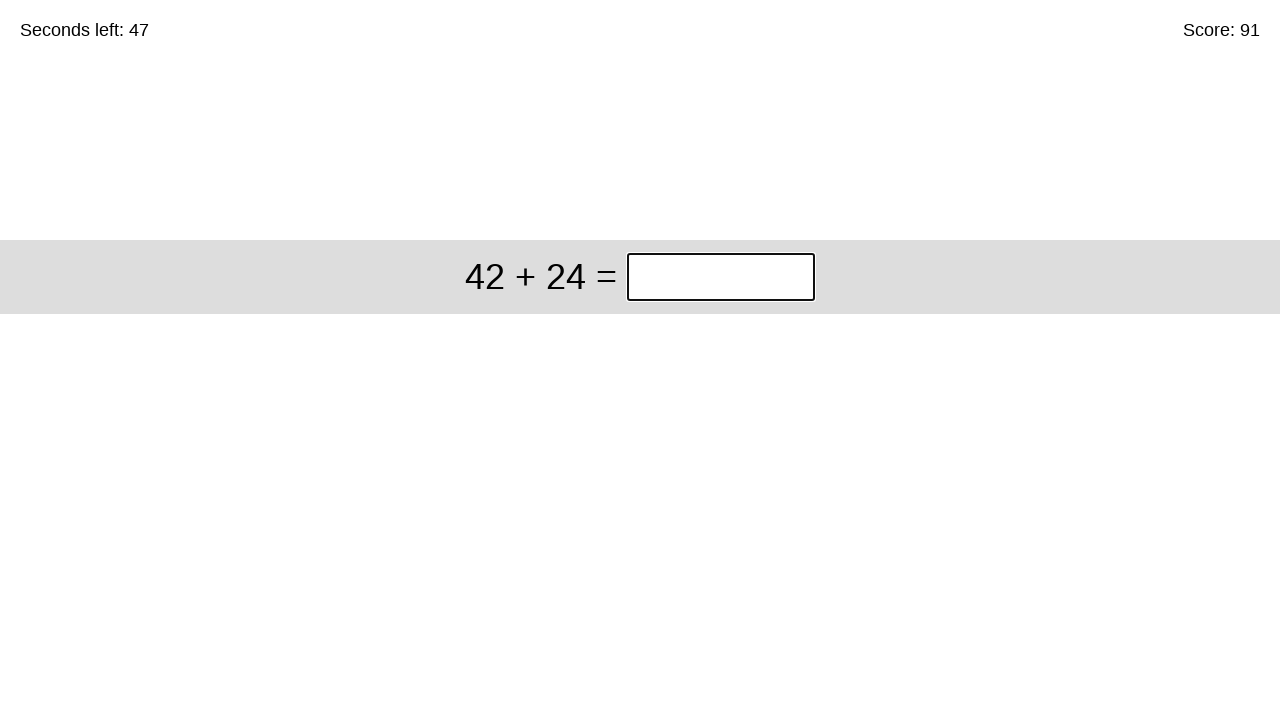

Removed spaces from question
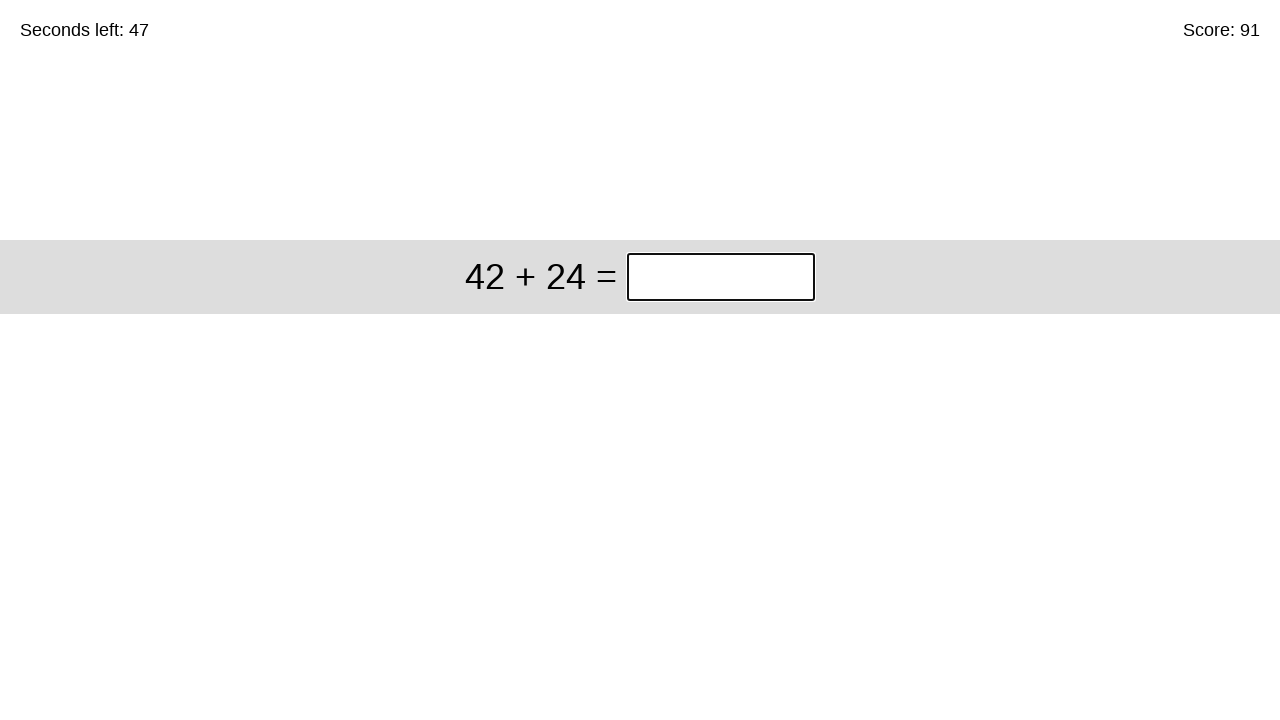

Calculated addition: 42 + 24 = 66
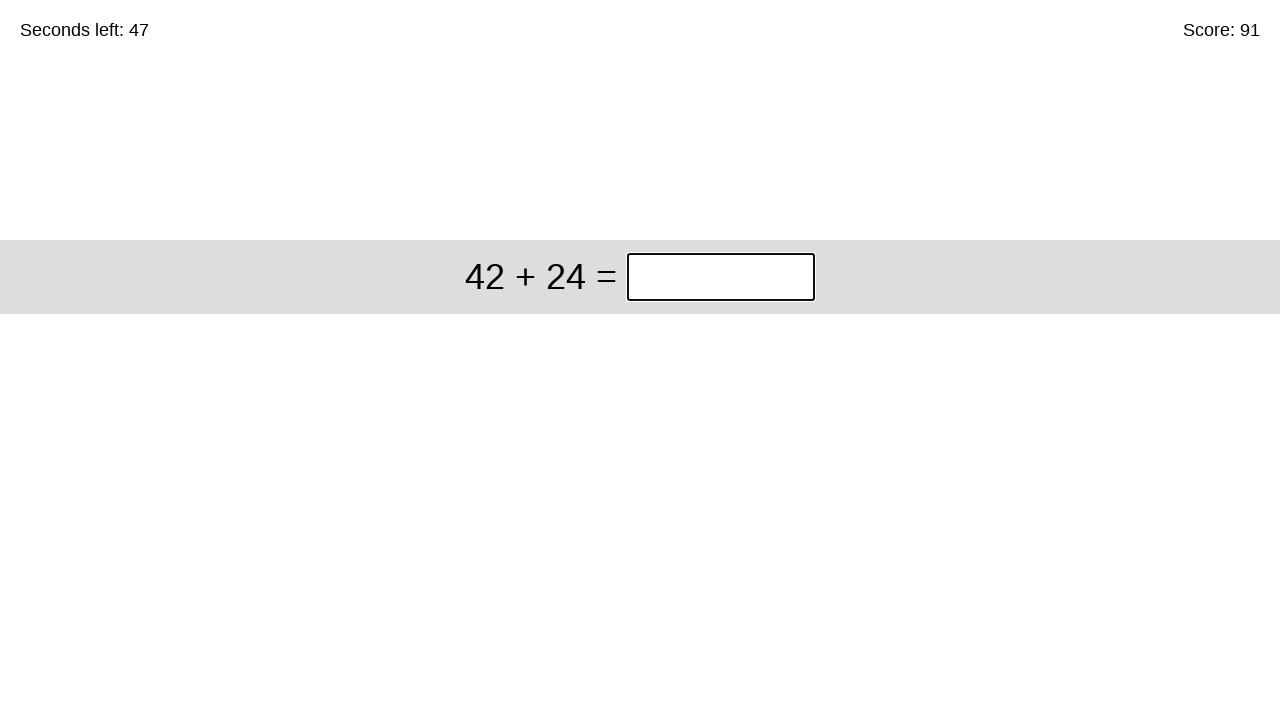

Filled input field with answer: 66 on xpath=/html/body/div/div/div[1]/input
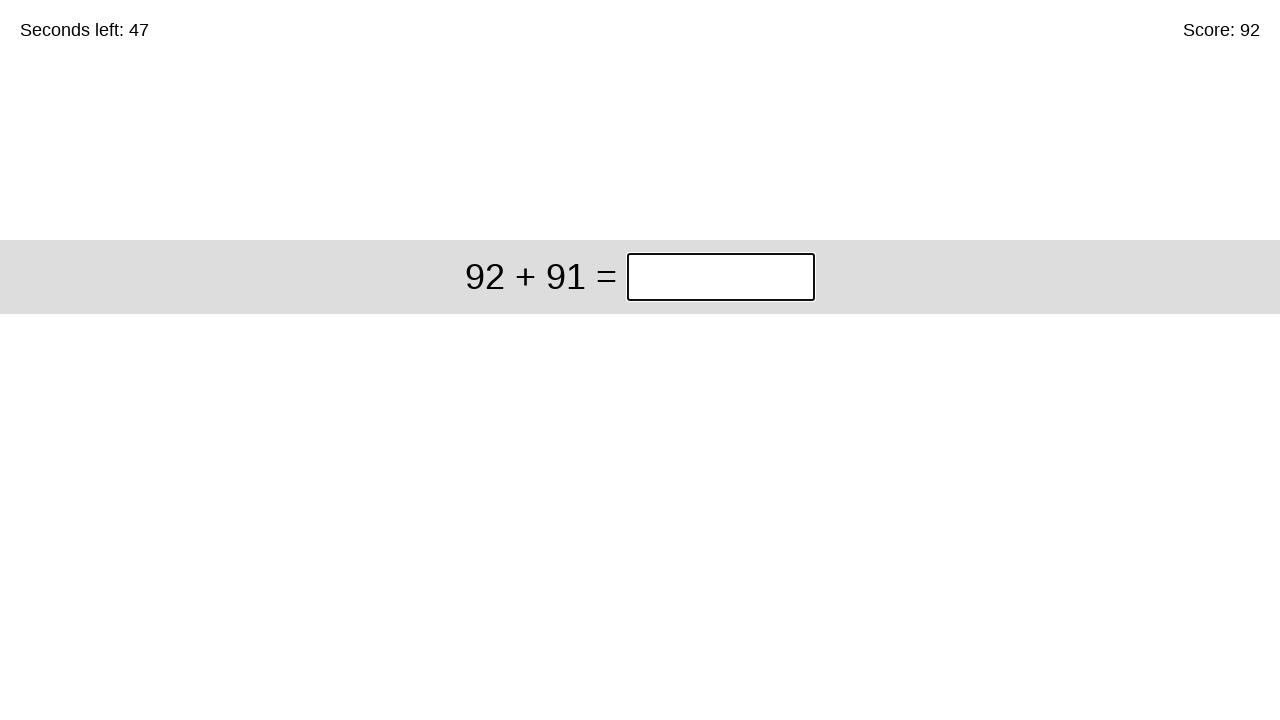

Waited 50ms for next question to load
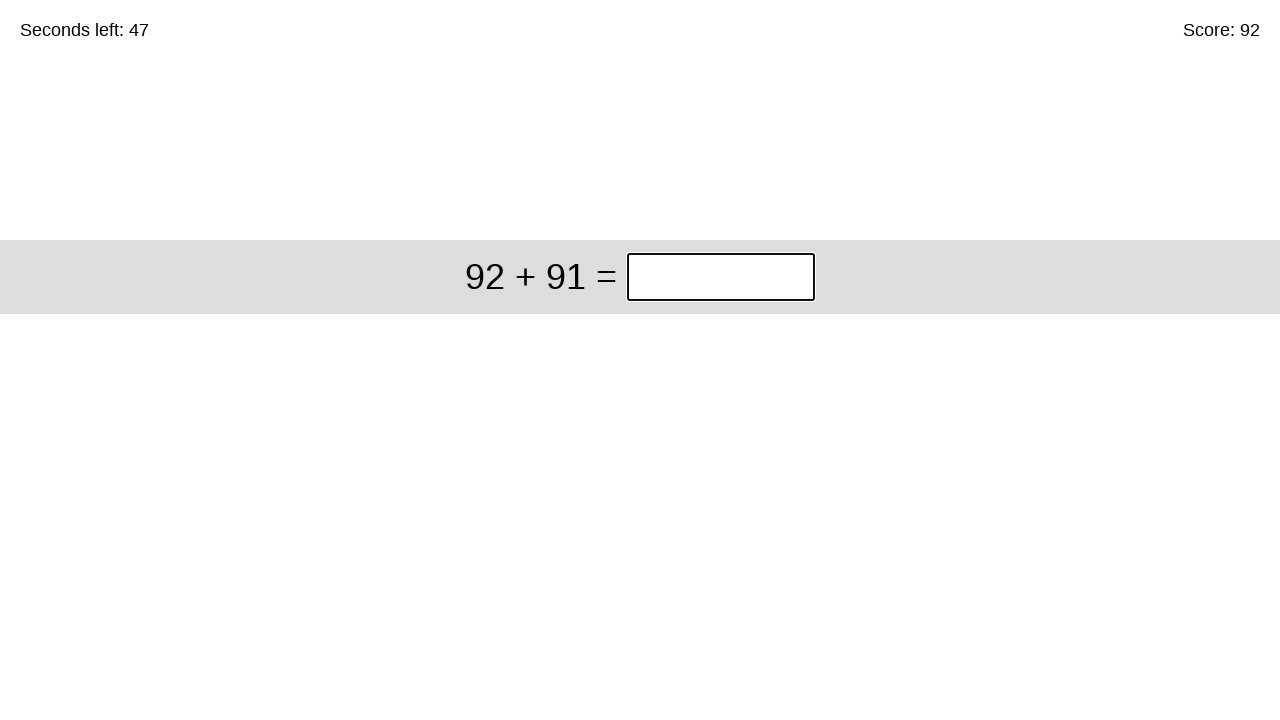

Question element is present and ready
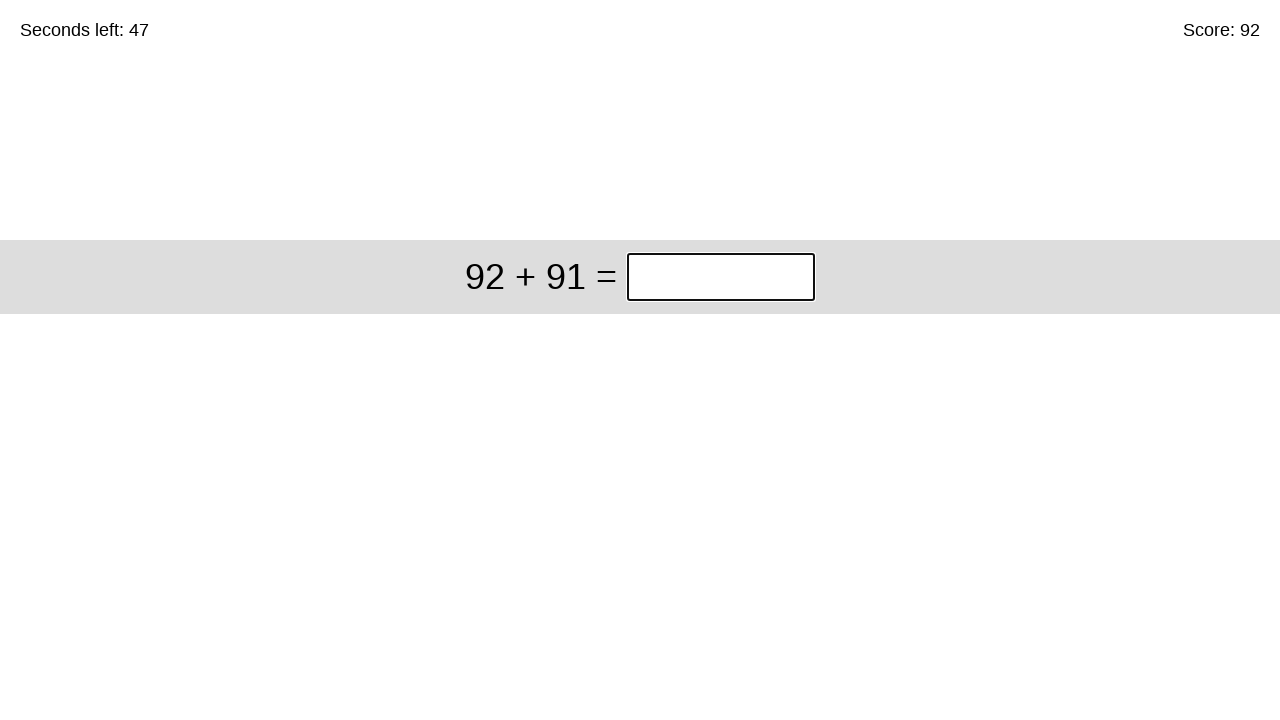

Retrieved question text: 92 + 91
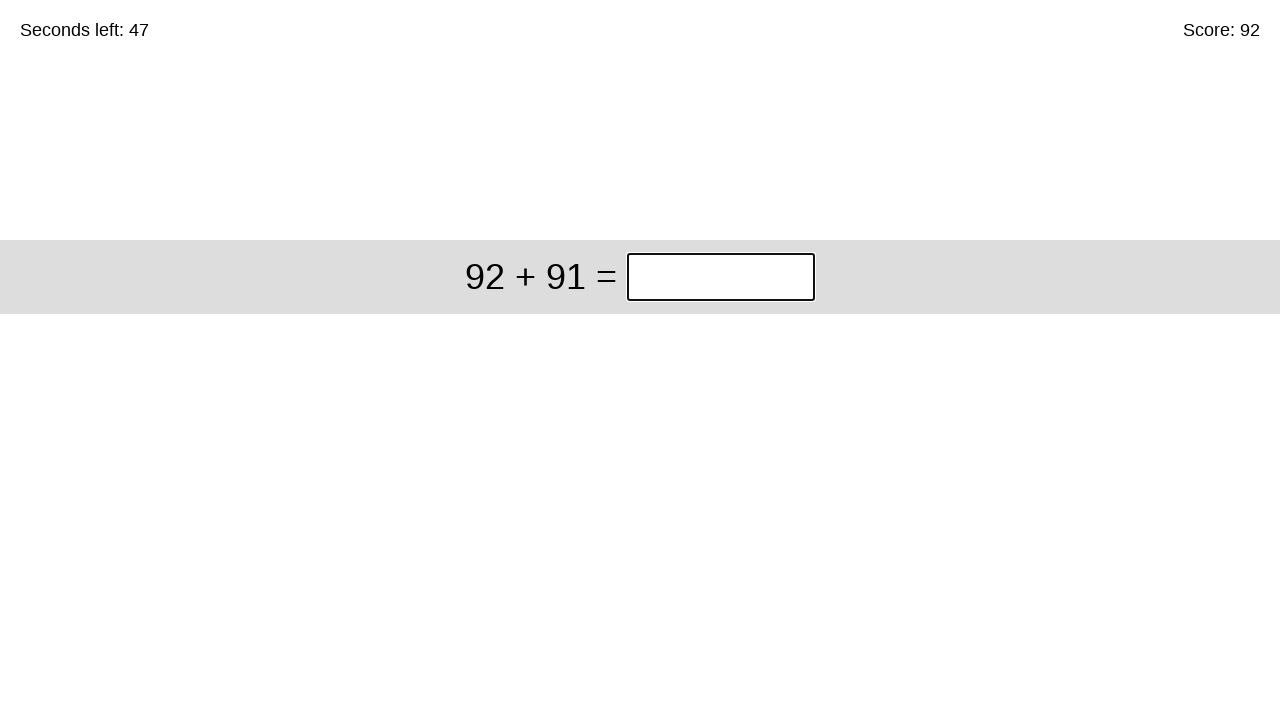

Removed spaces from question
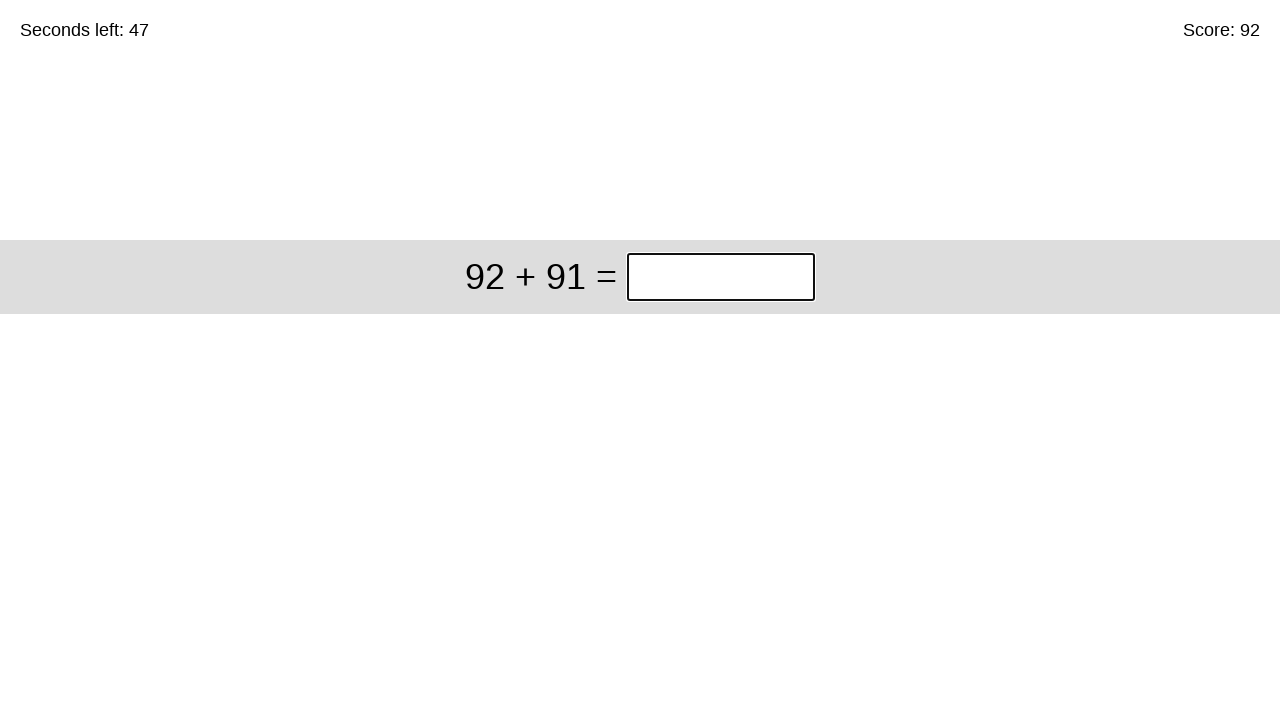

Calculated addition: 92 + 91 = 183
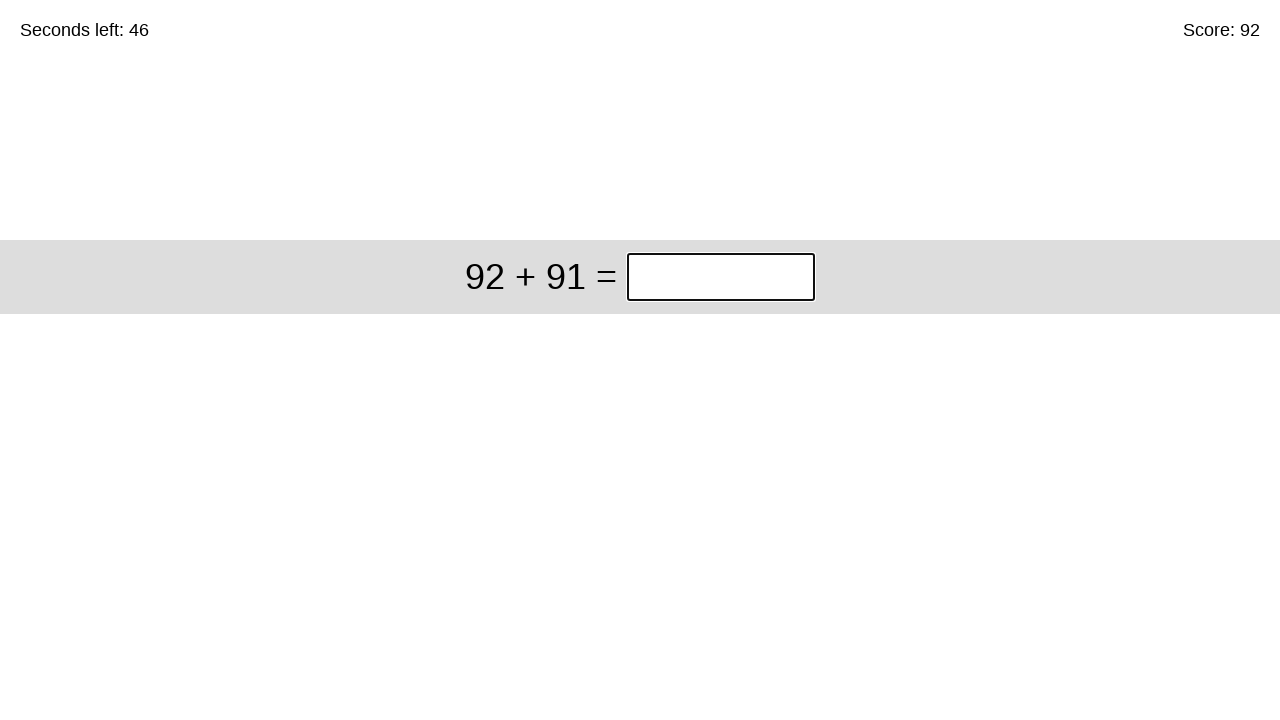

Filled input field with answer: 183 on xpath=/html/body/div/div/div[1]/input
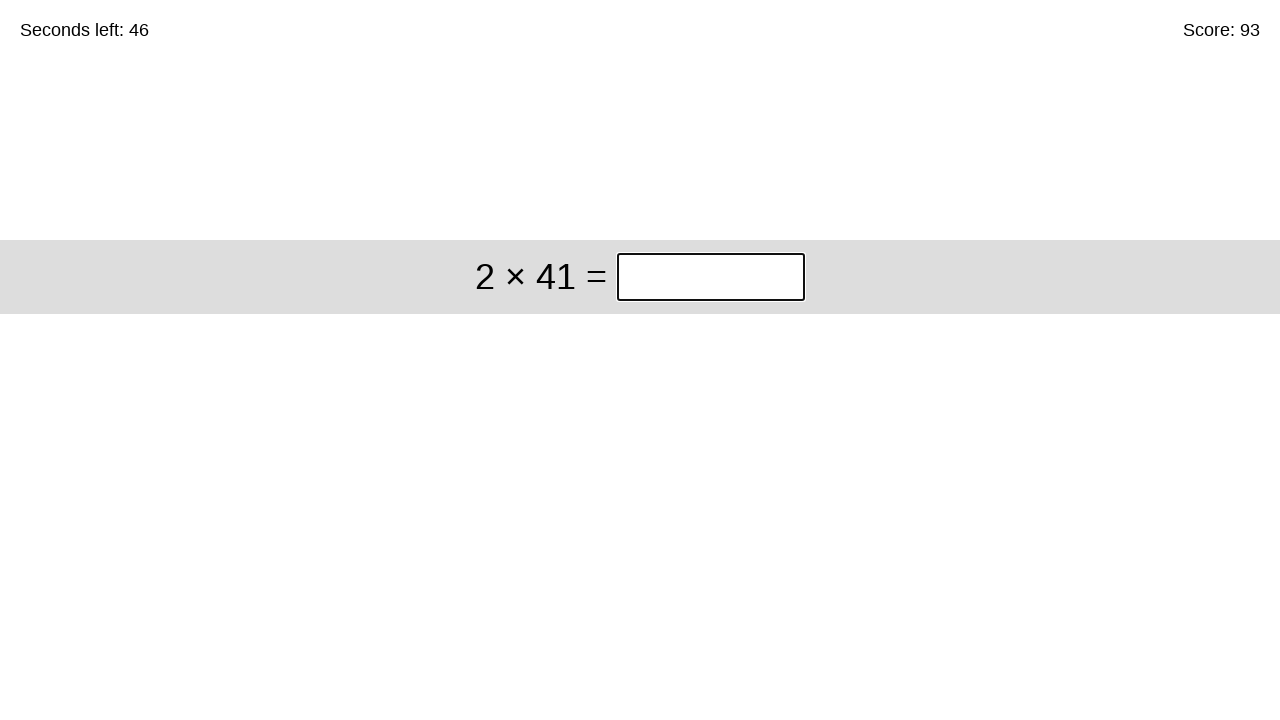

Waited 50ms for next question to load
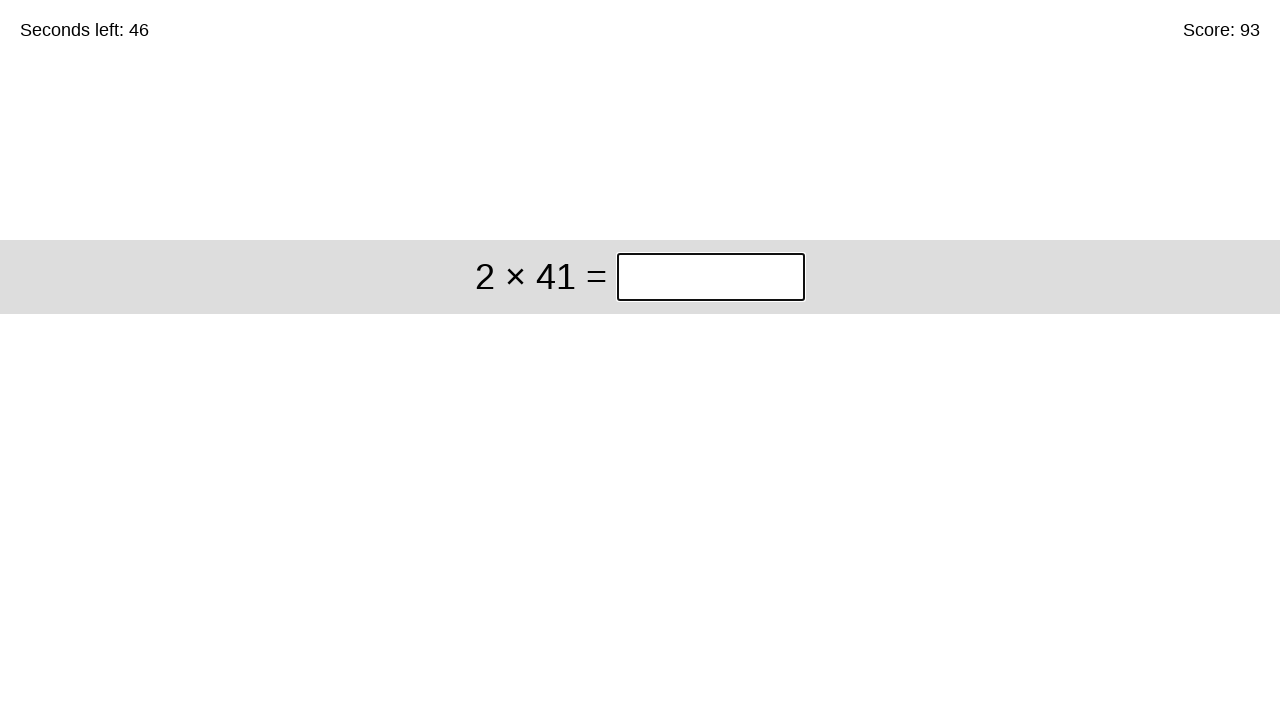

Question element is present and ready
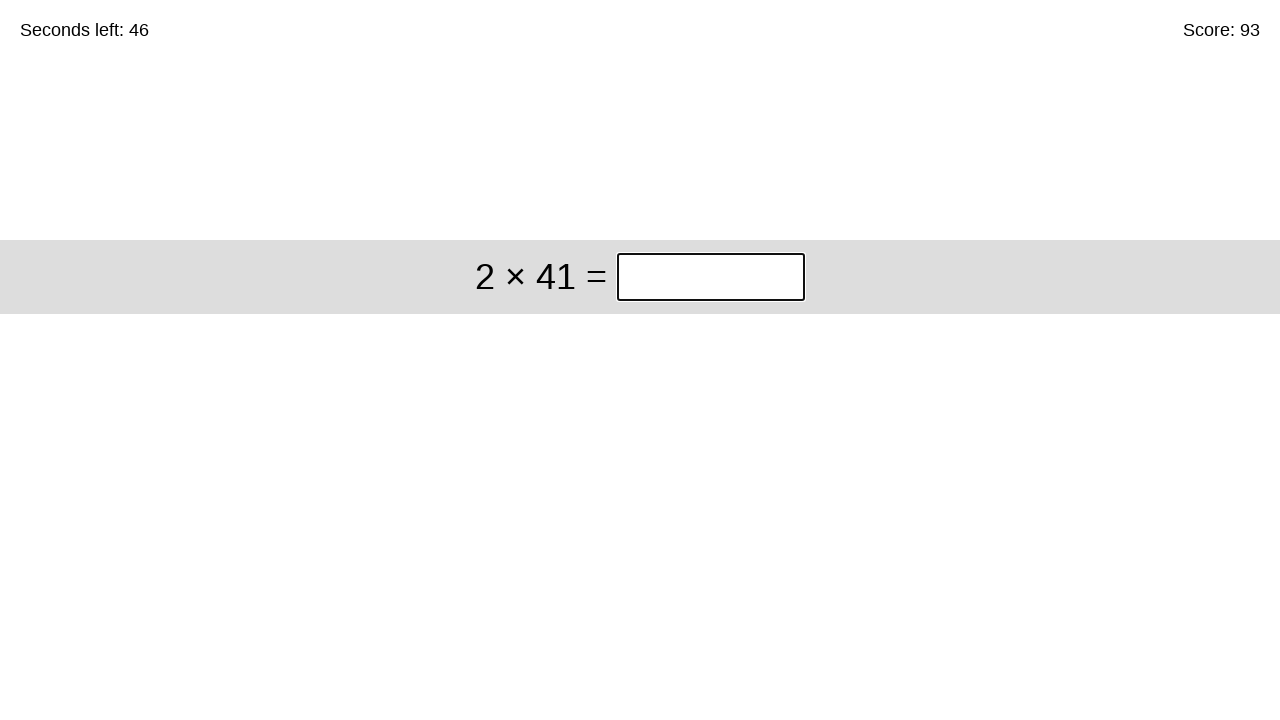

Retrieved question text: 2 × 41
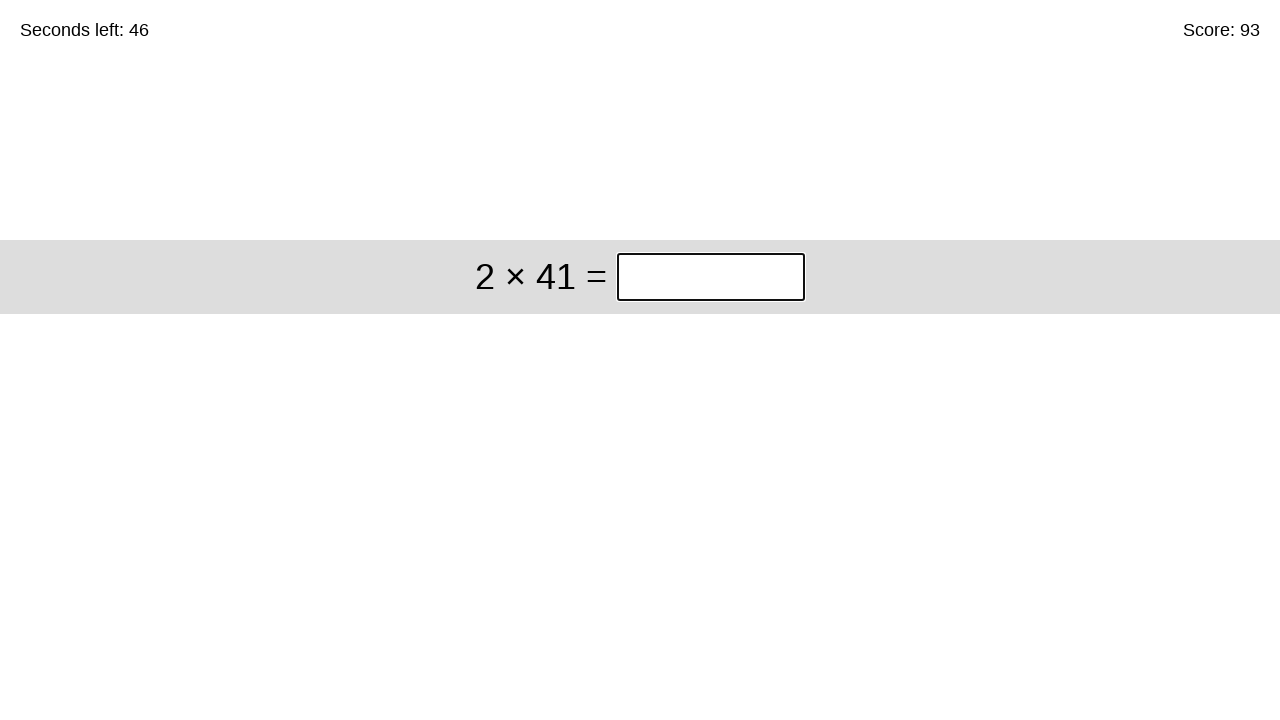

Removed spaces from question
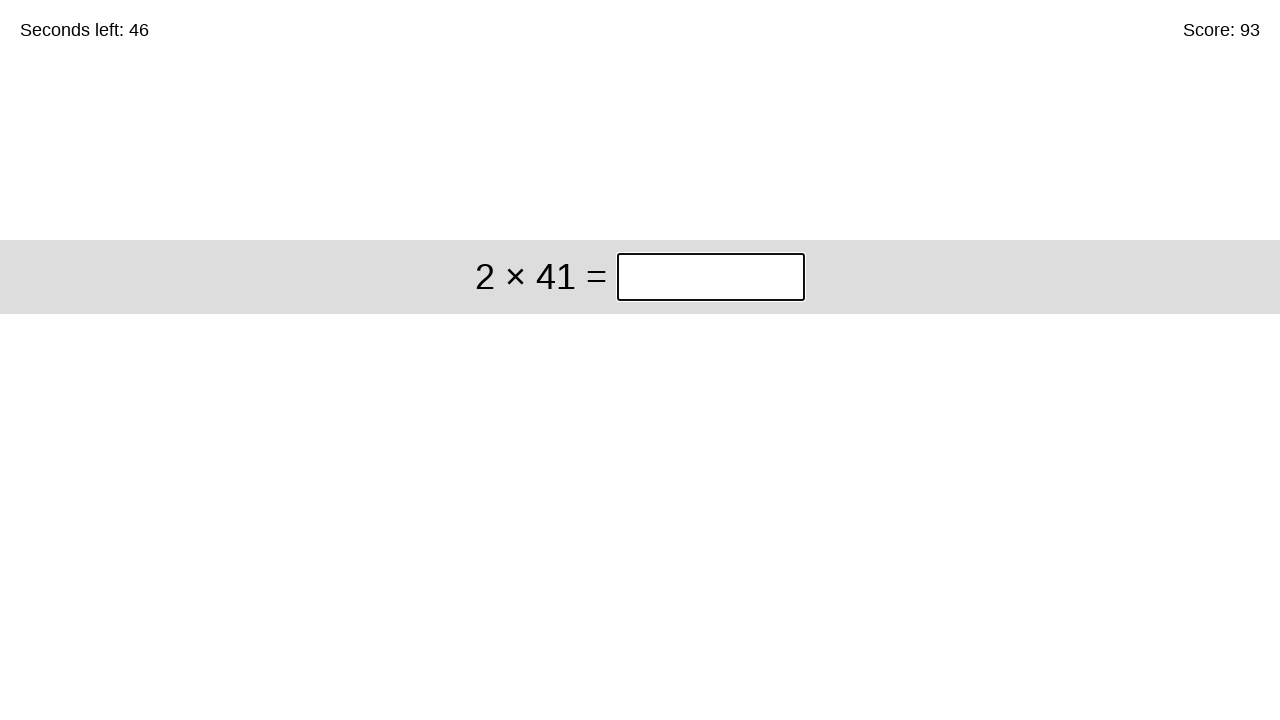

Calculated multiplication: 2 × 41 = 82
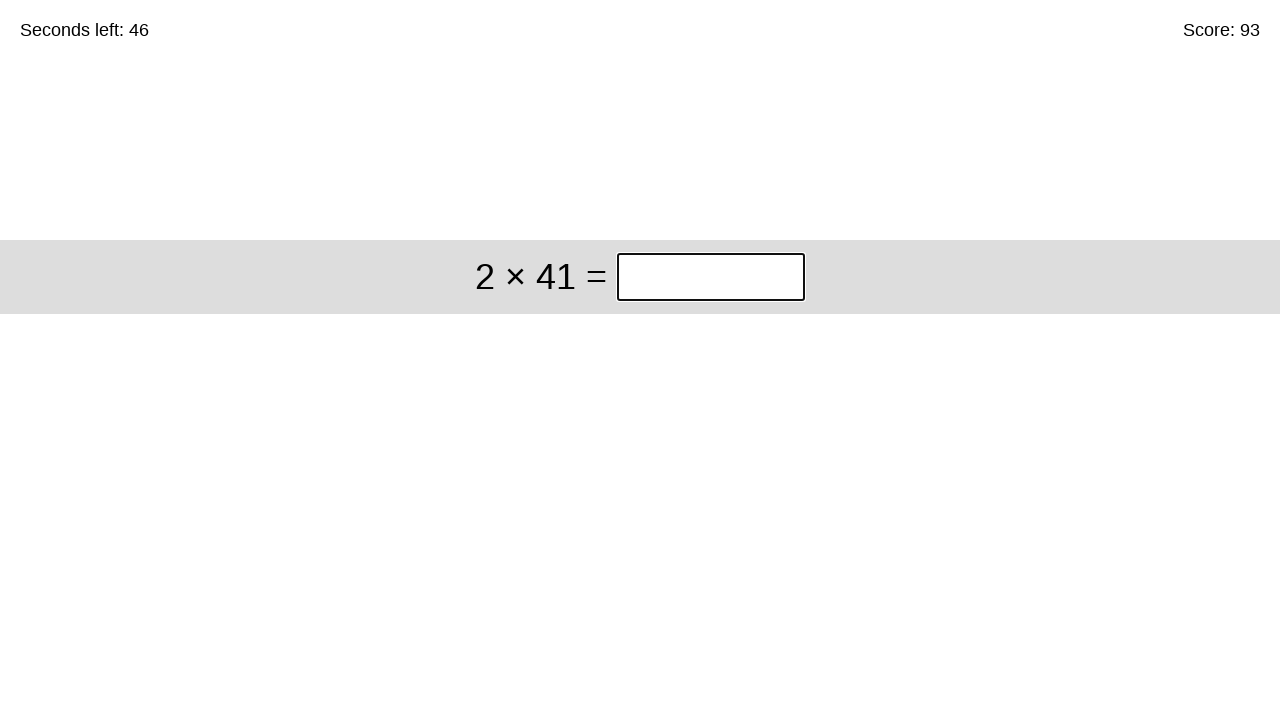

Filled input field with answer: 82 on xpath=/html/body/div/div/div[1]/input
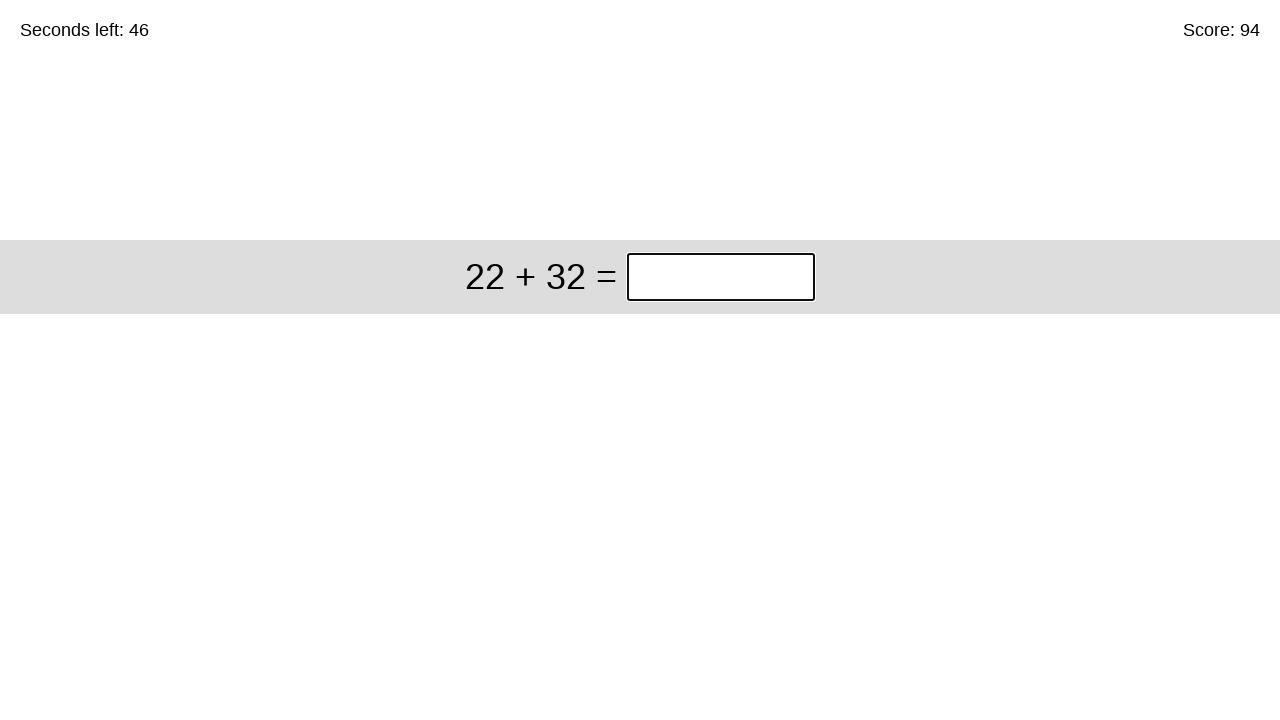

Waited 50ms for next question to load
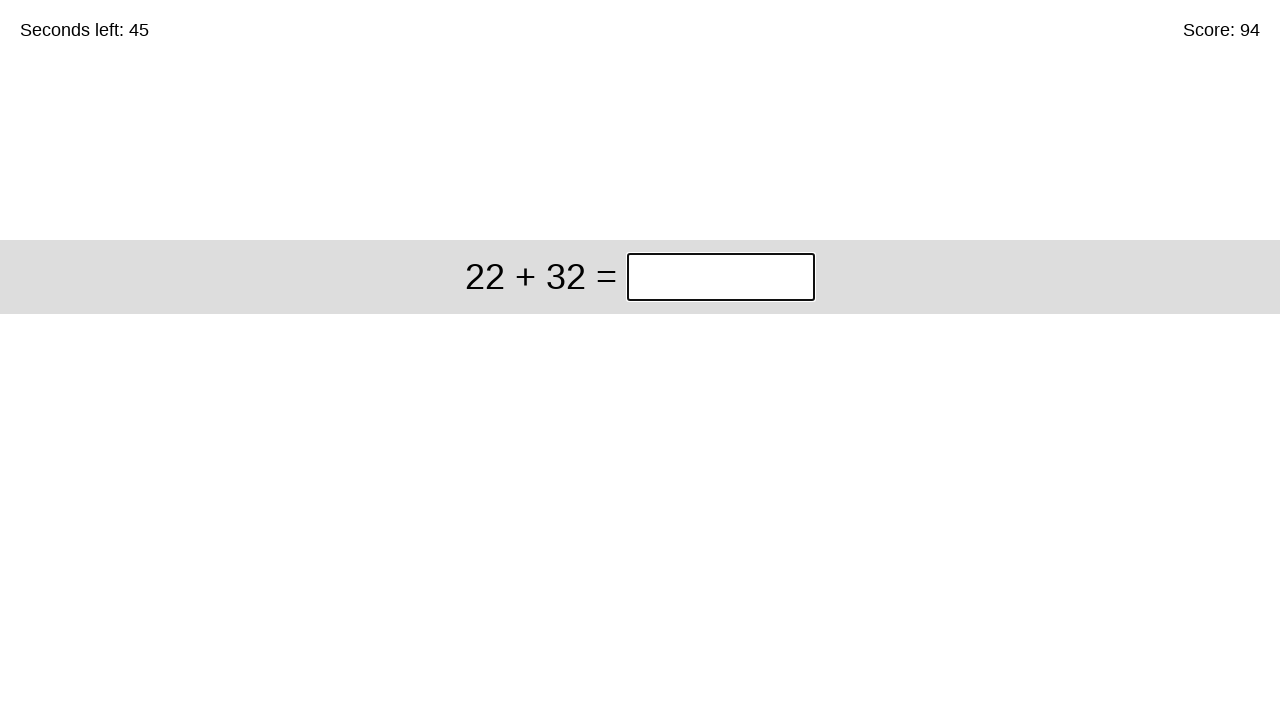

Question element is present and ready
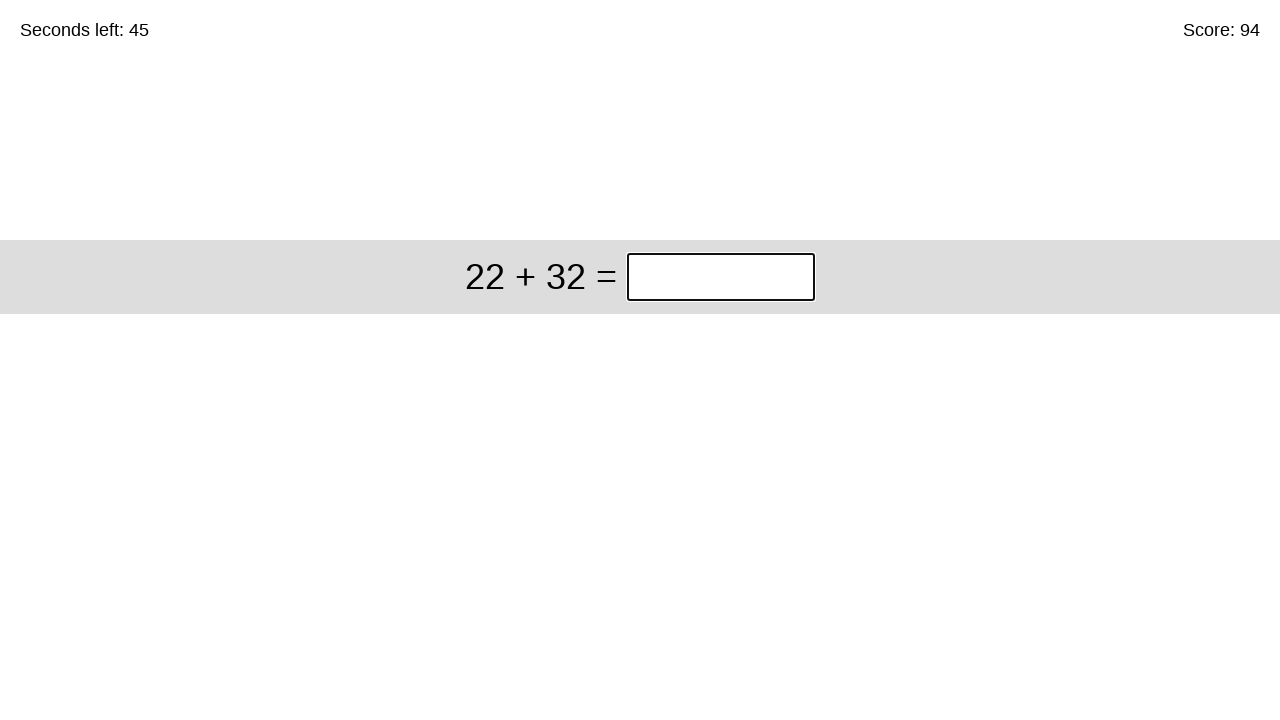

Retrieved question text: 22 + 32
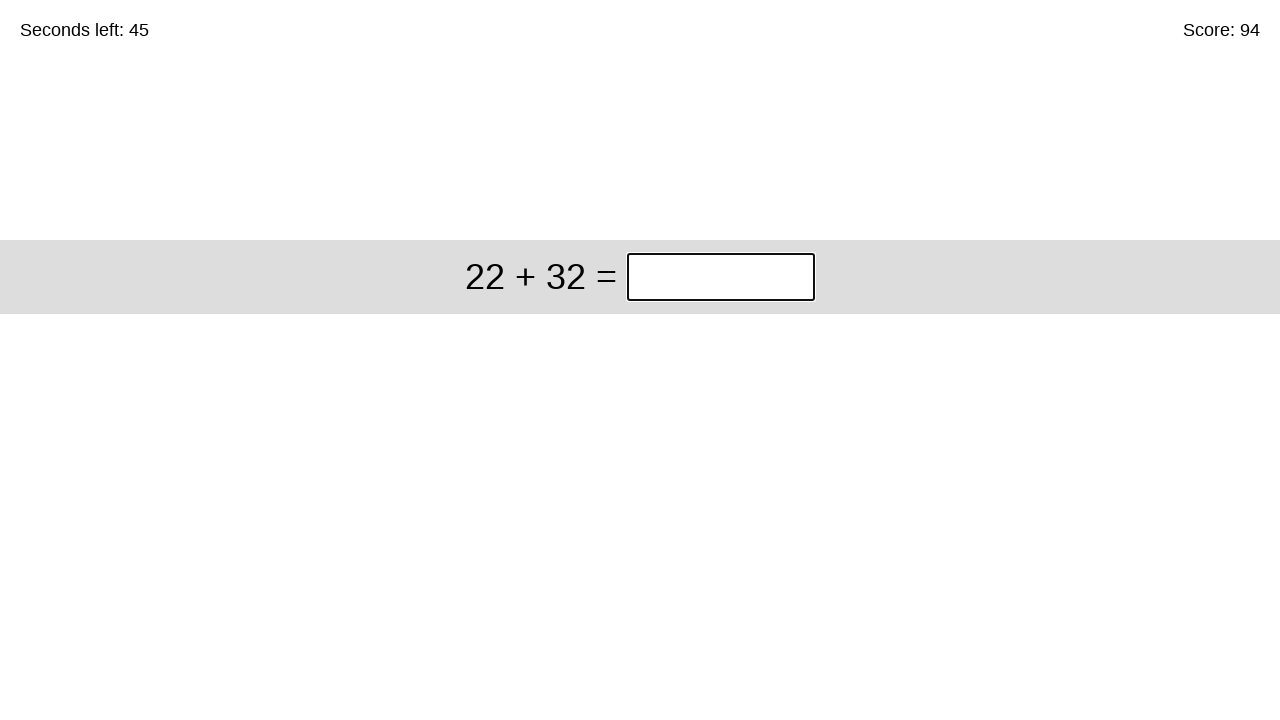

Removed spaces from question
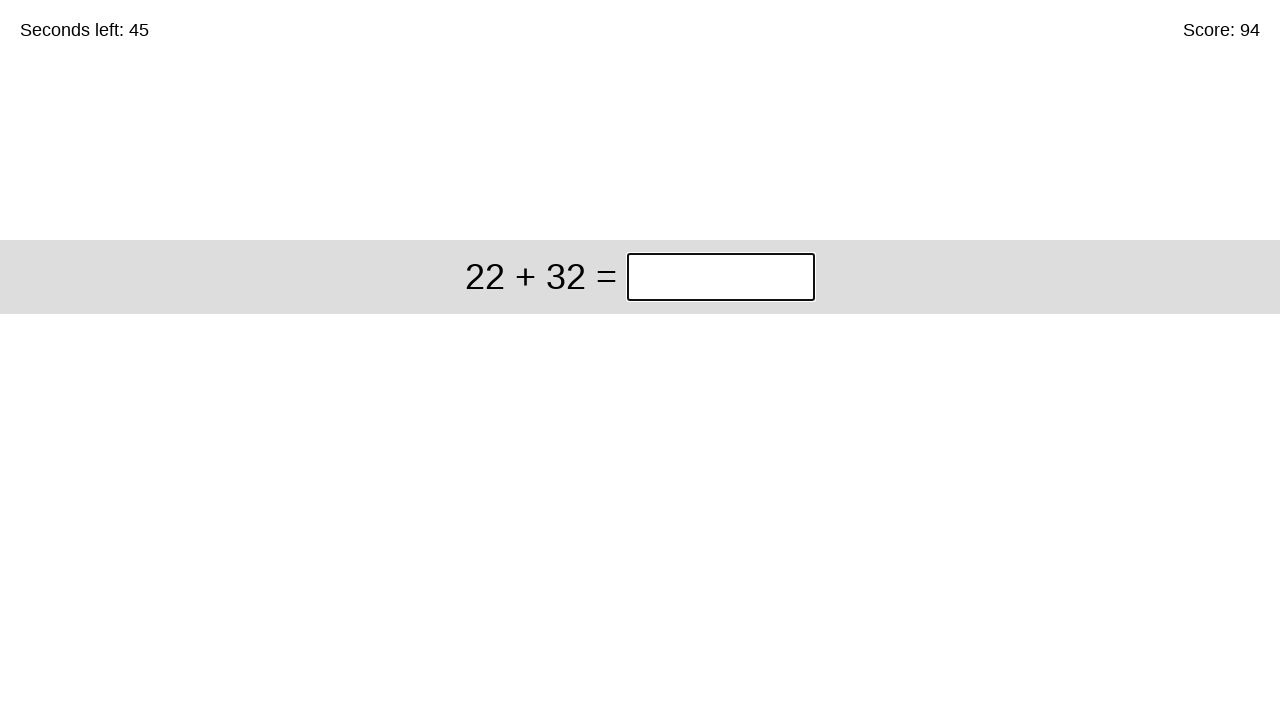

Calculated addition: 22 + 32 = 54
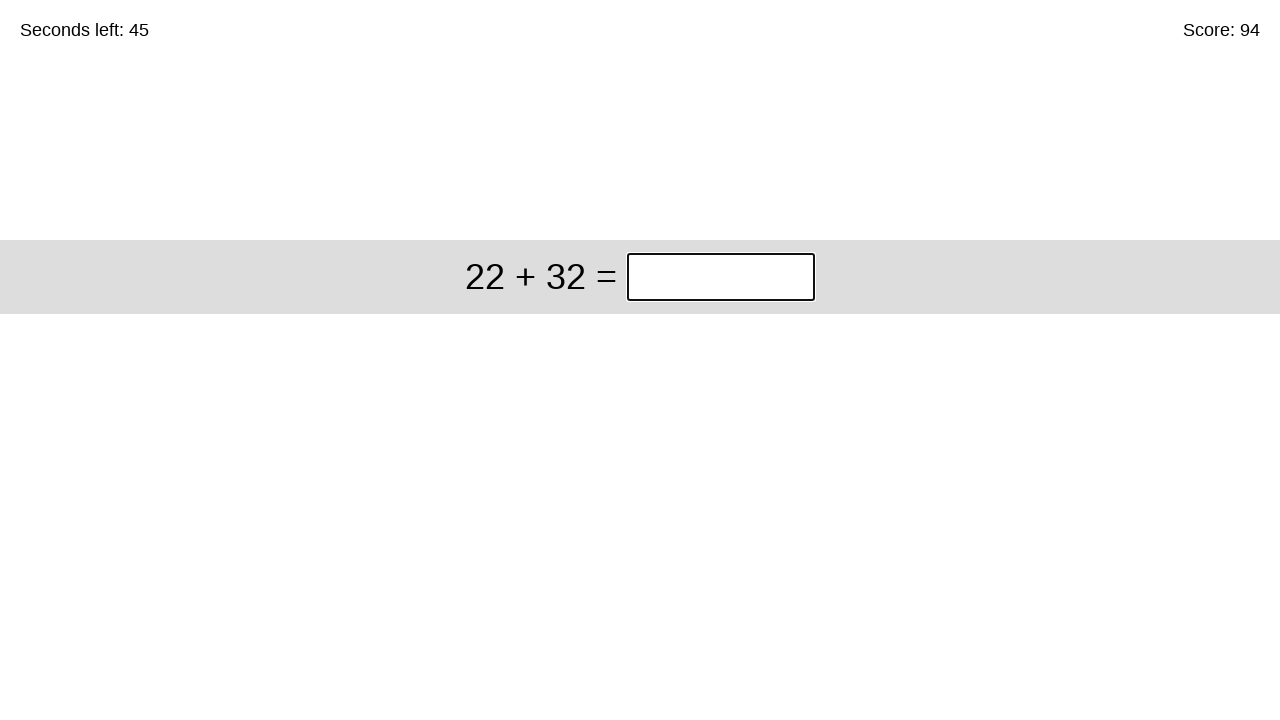

Filled input field with answer: 54 on xpath=/html/body/div/div/div[1]/input
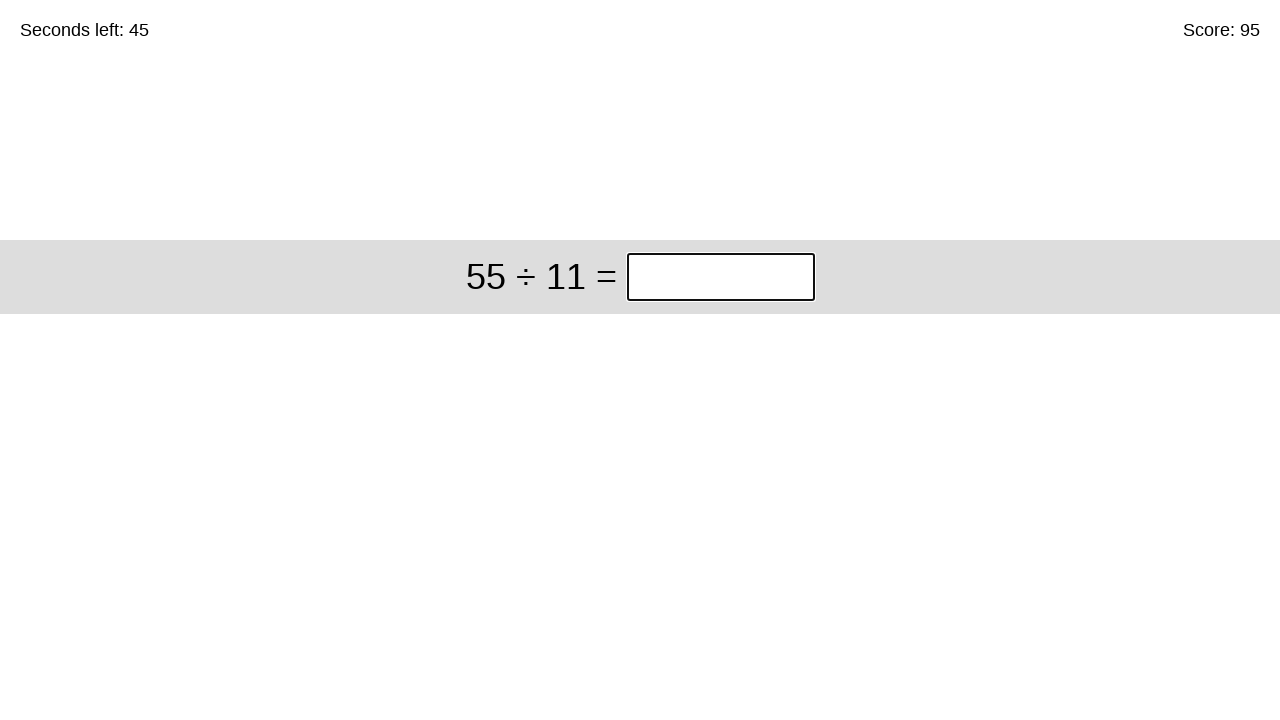

Waited 50ms for next question to load
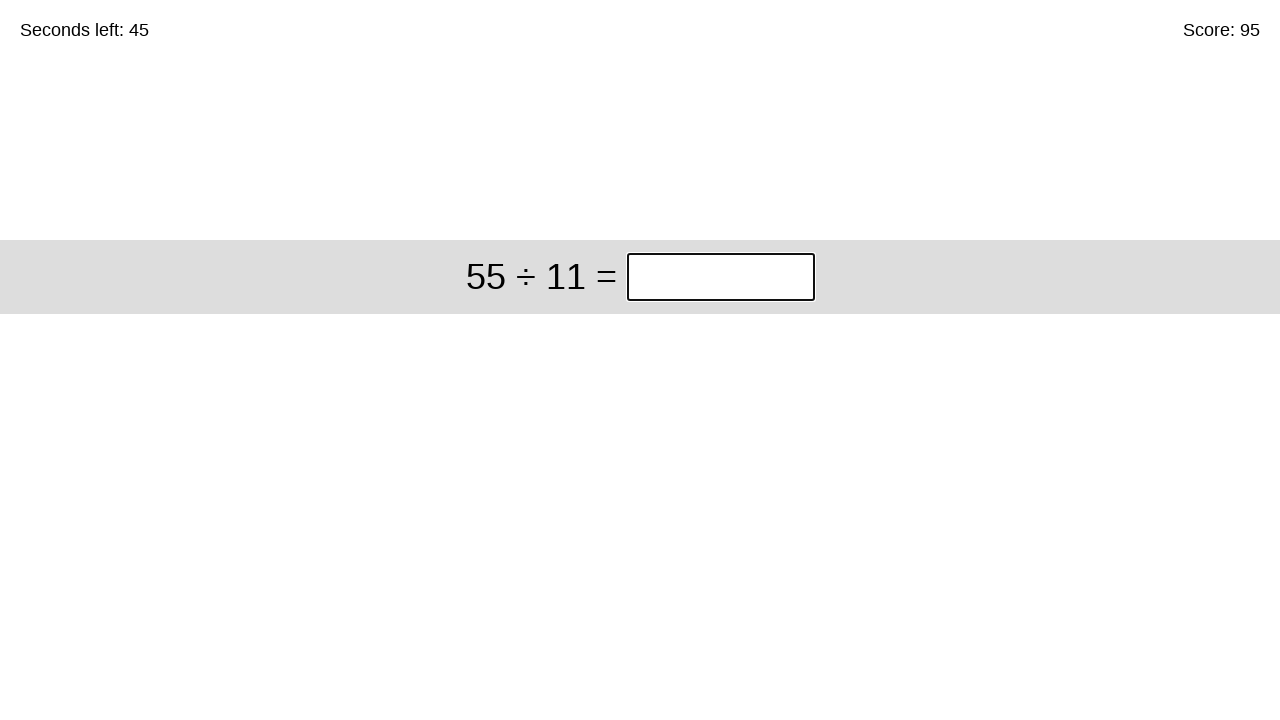

Question element is present and ready
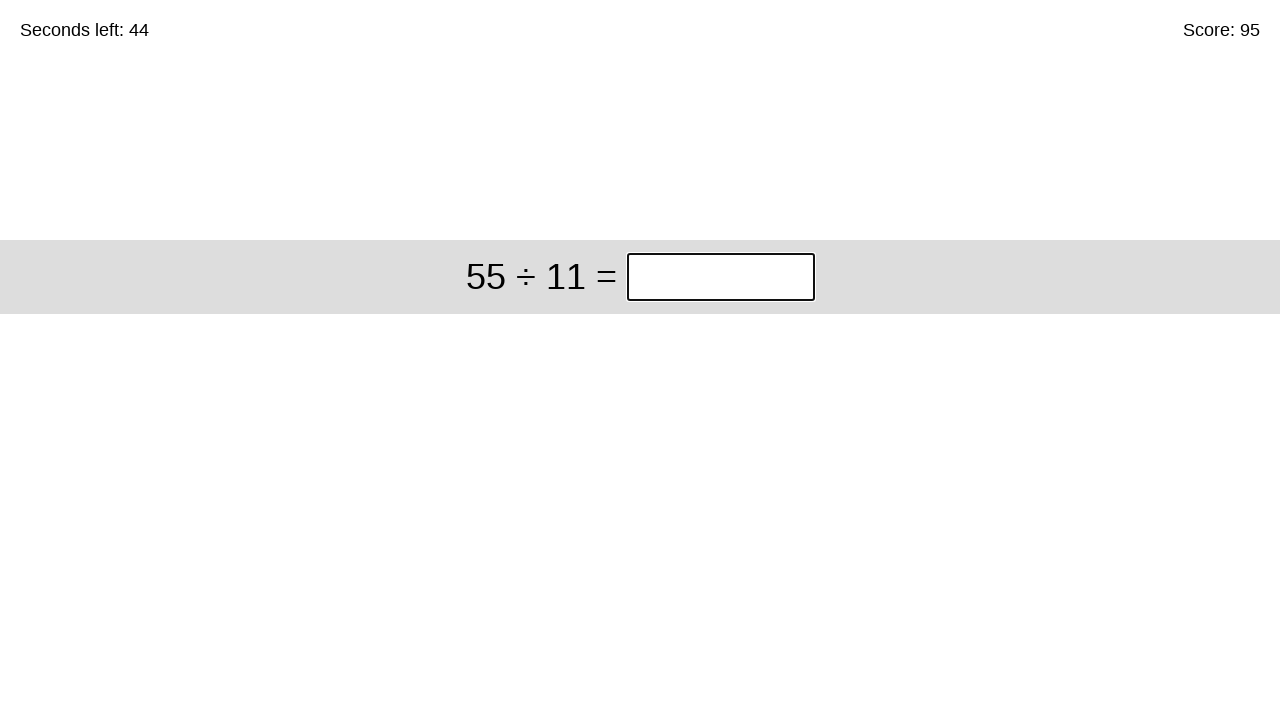

Retrieved question text: 55 ÷ 11
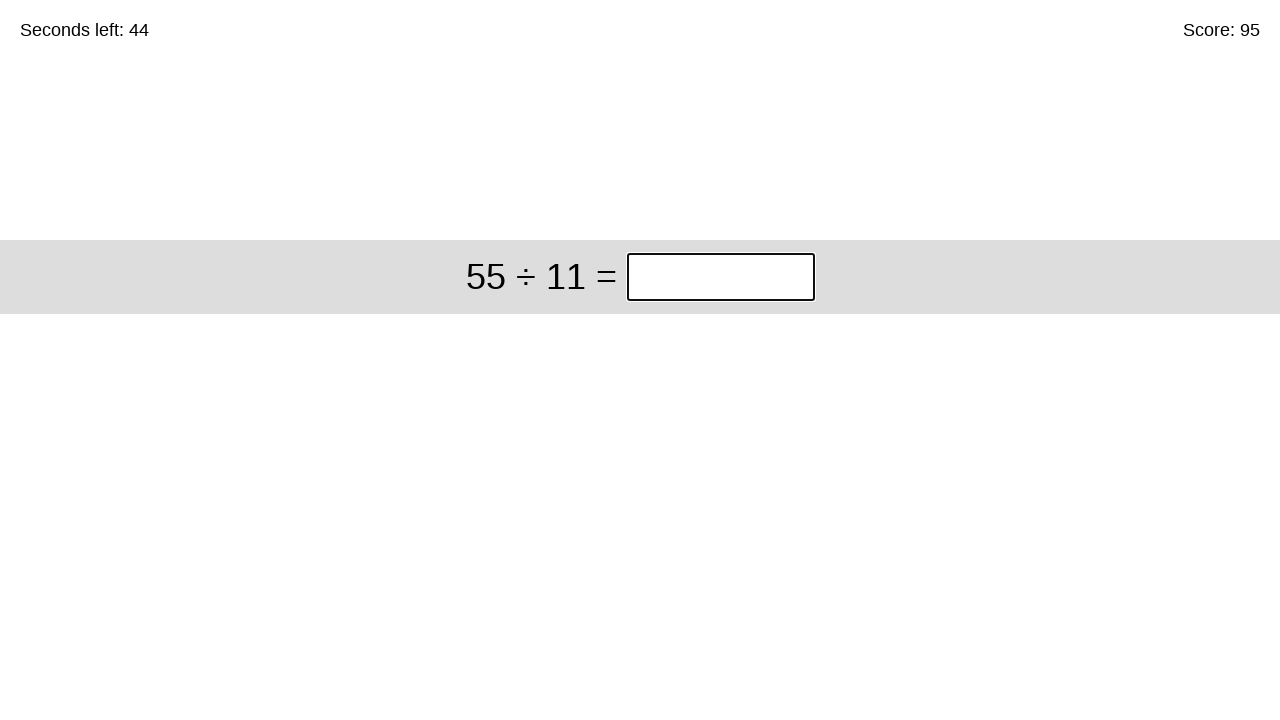

Removed spaces from question
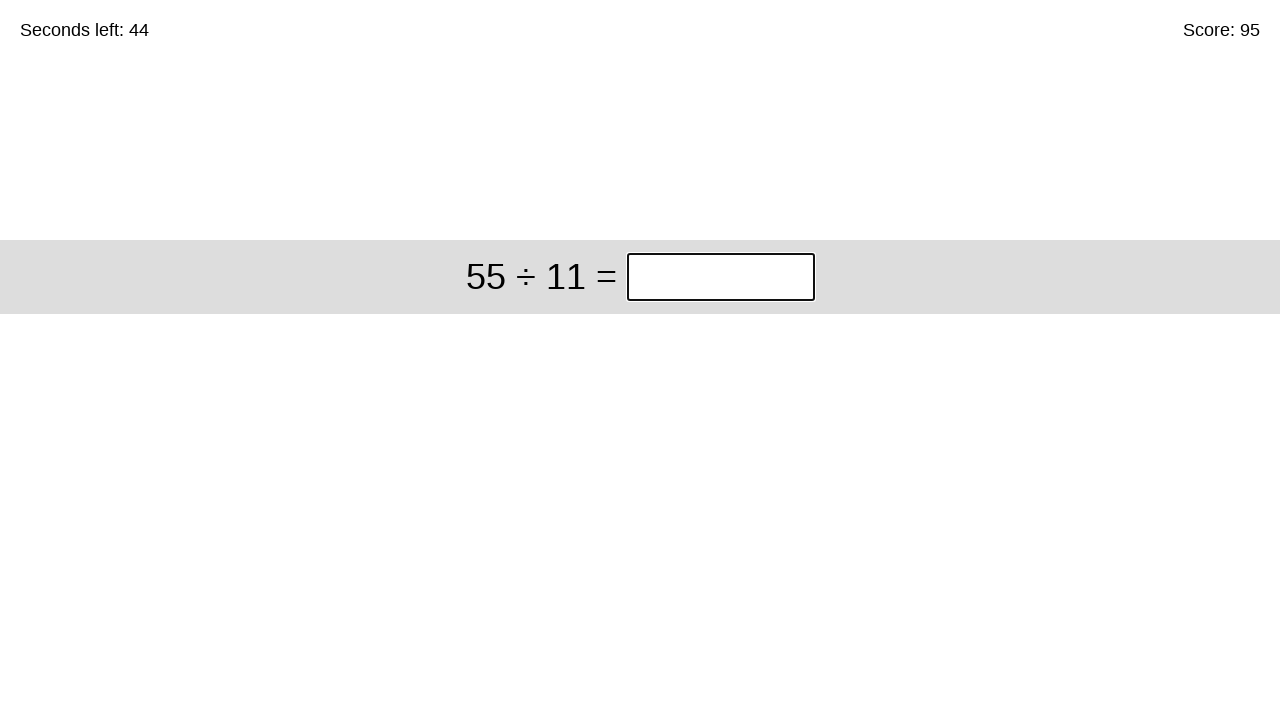

Calculated division: 55 ÷ 11 = 5
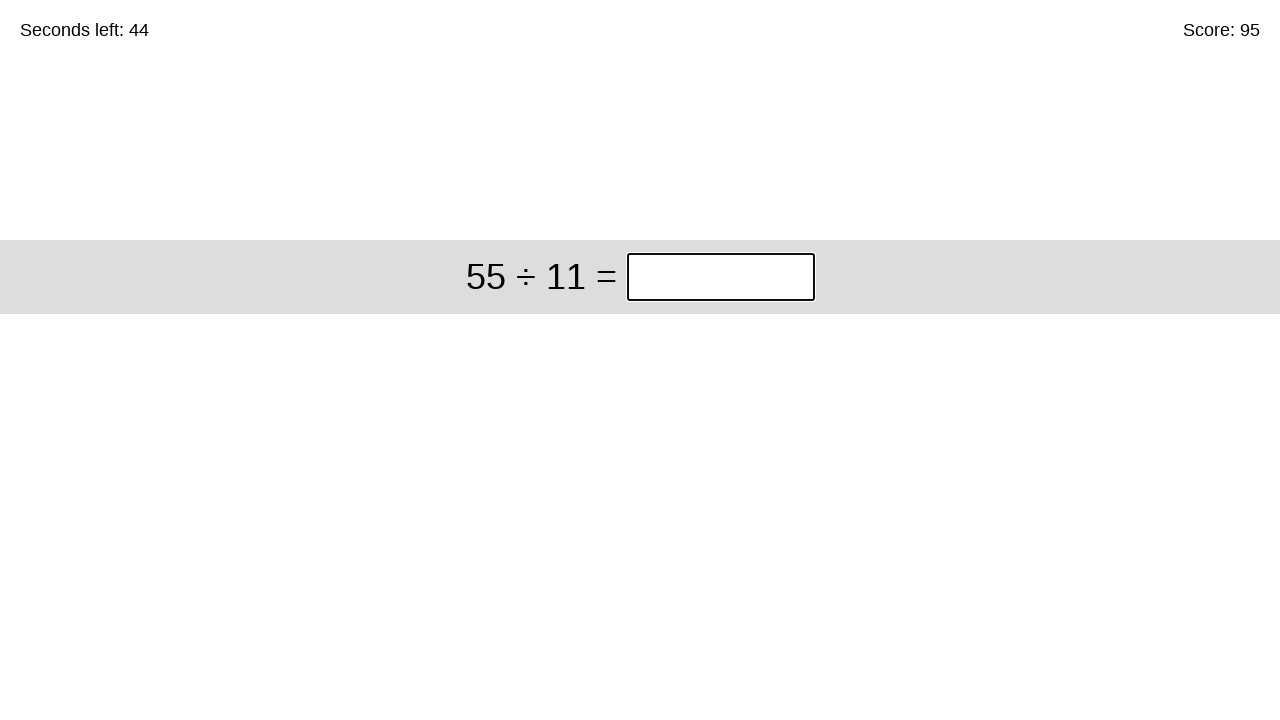

Filled input field with answer: 5 on xpath=/html/body/div/div/div[1]/input
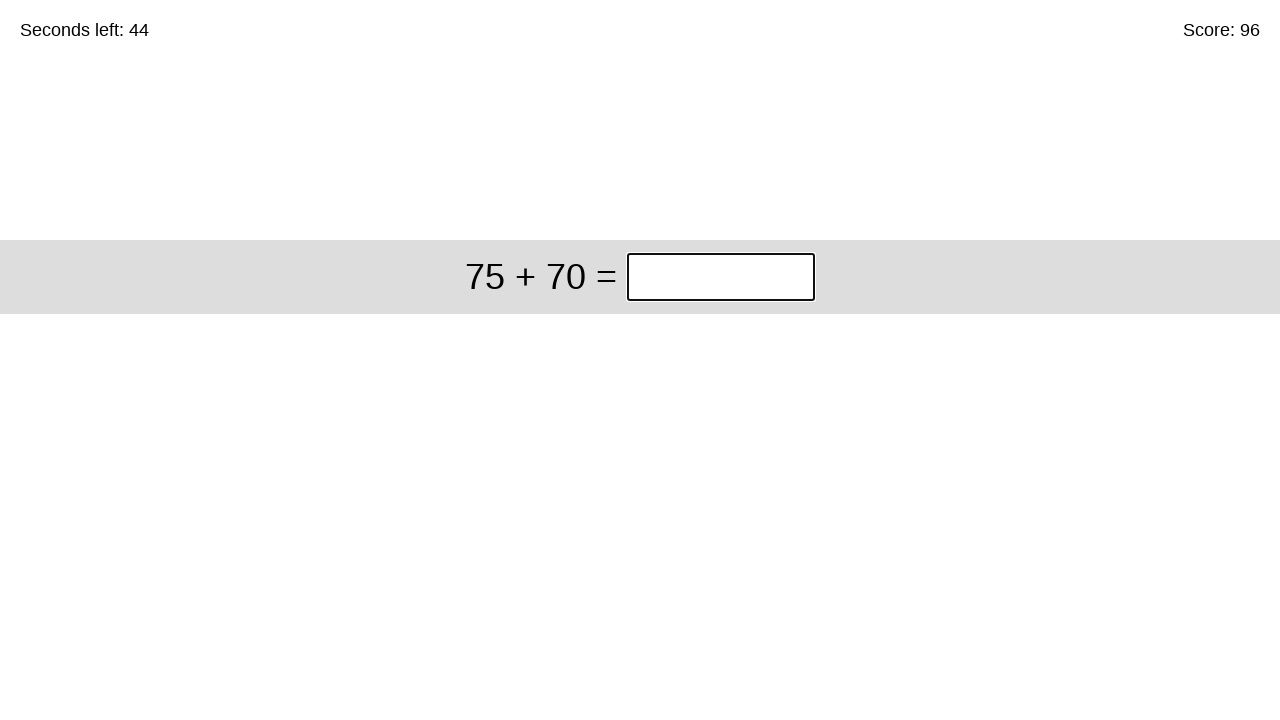

Waited 50ms for next question to load
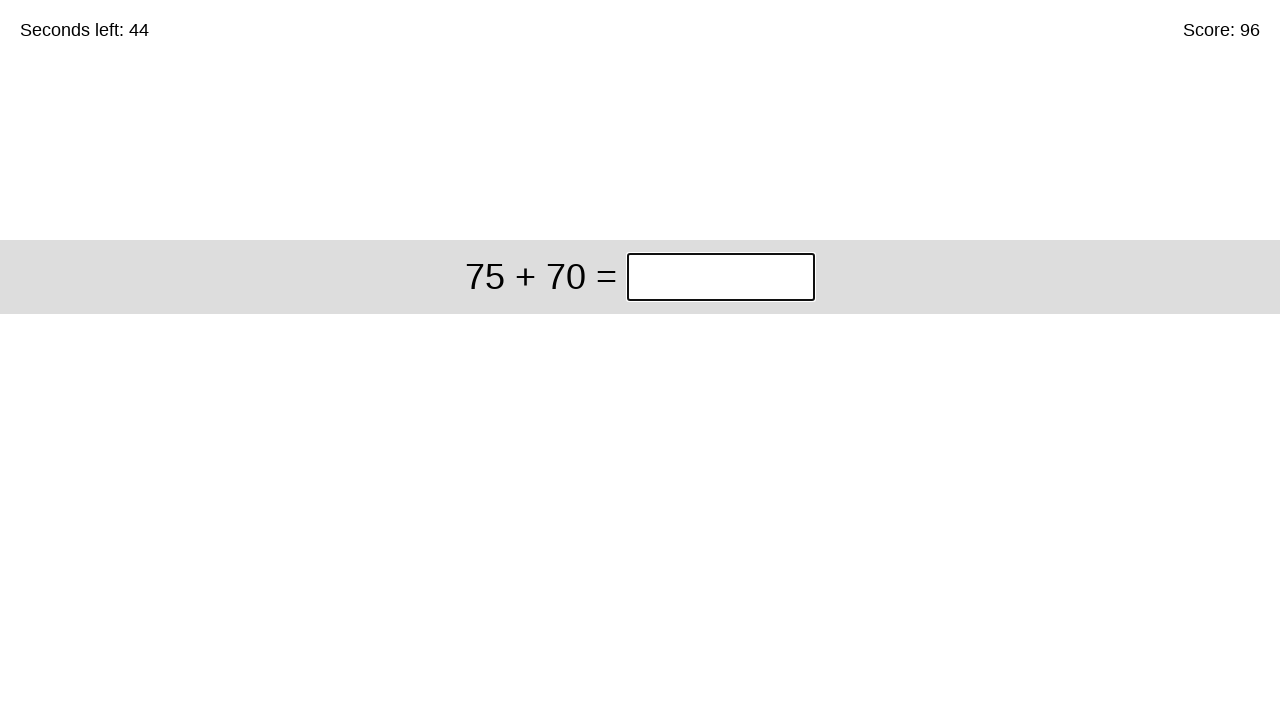

Question element is present and ready
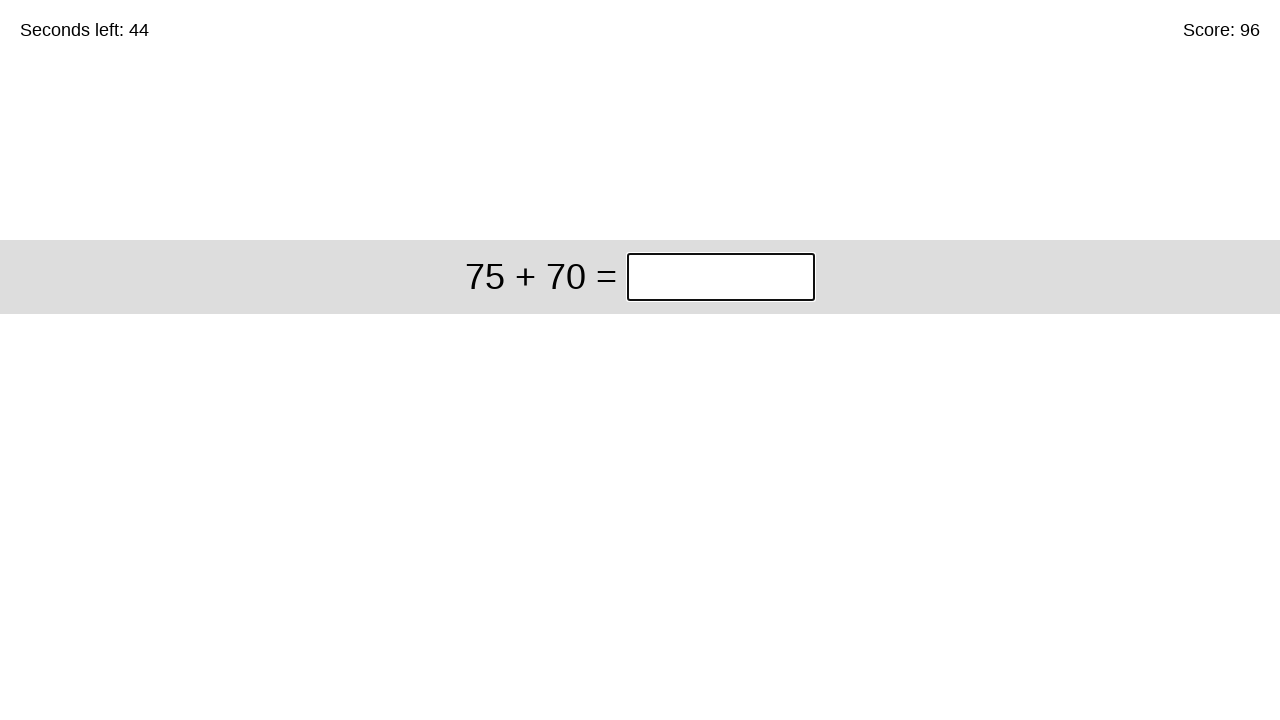

Retrieved question text: 75 + 70
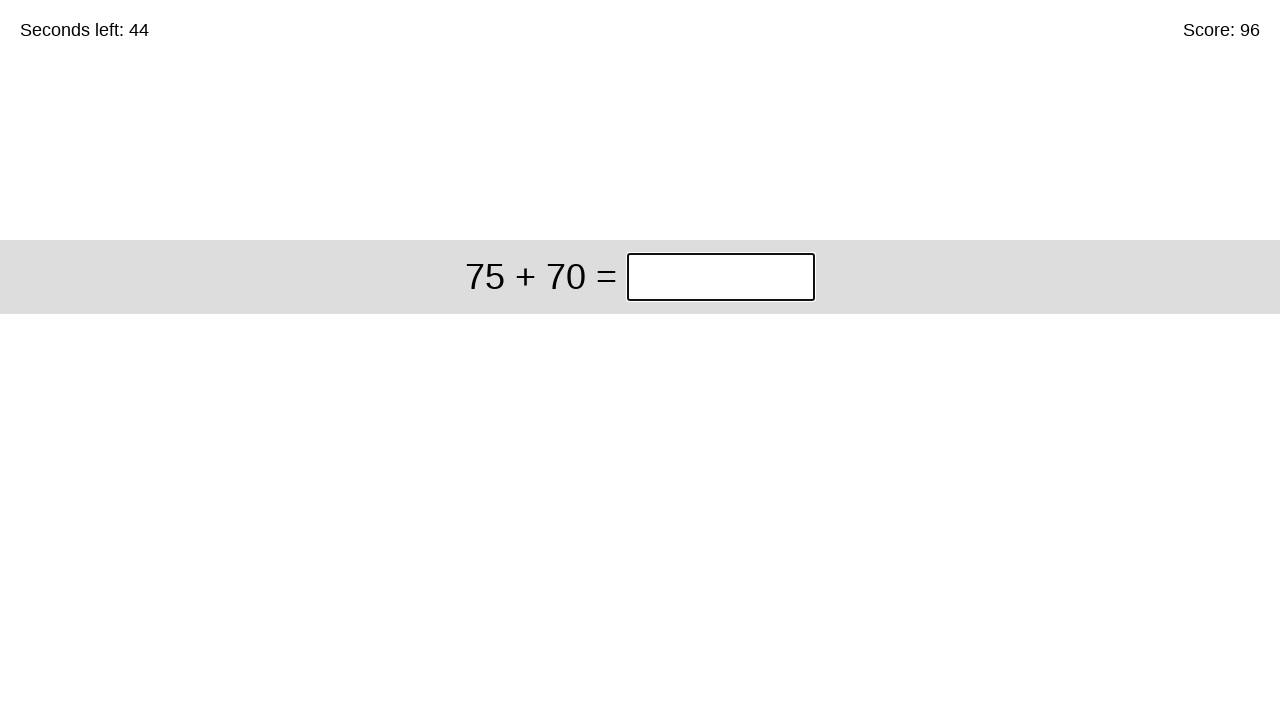

Removed spaces from question
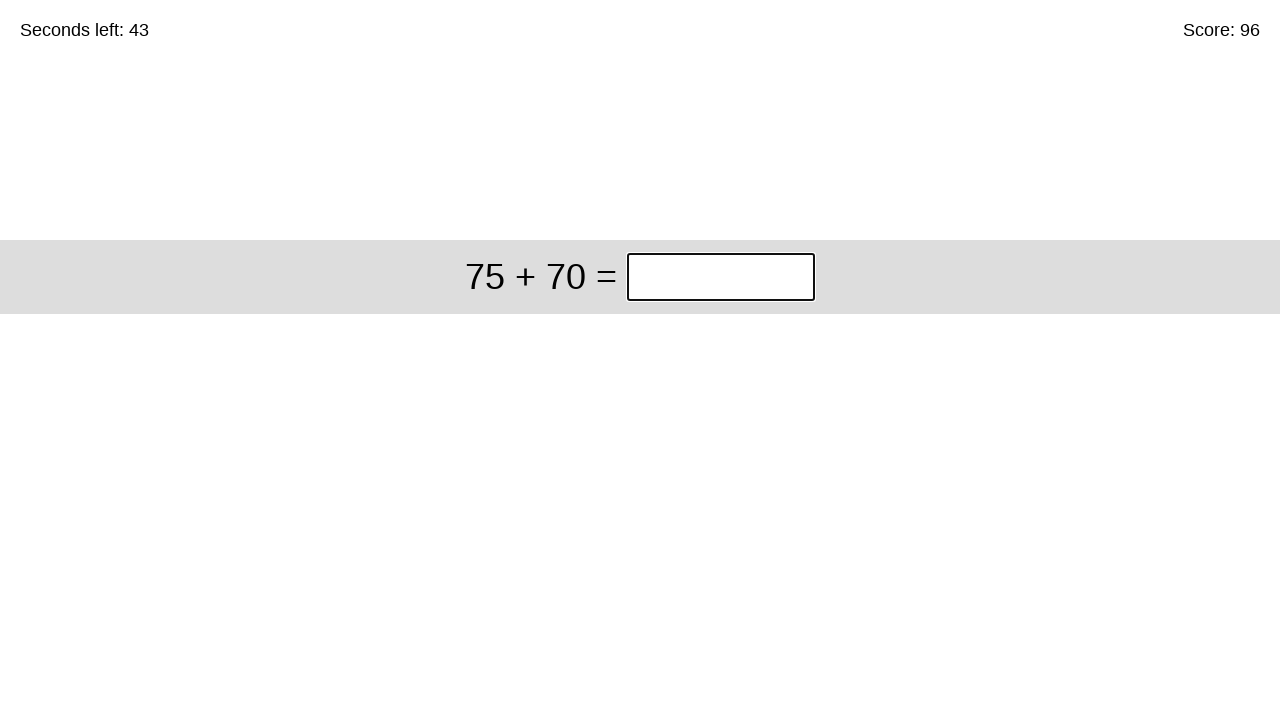

Calculated addition: 75 + 70 = 145
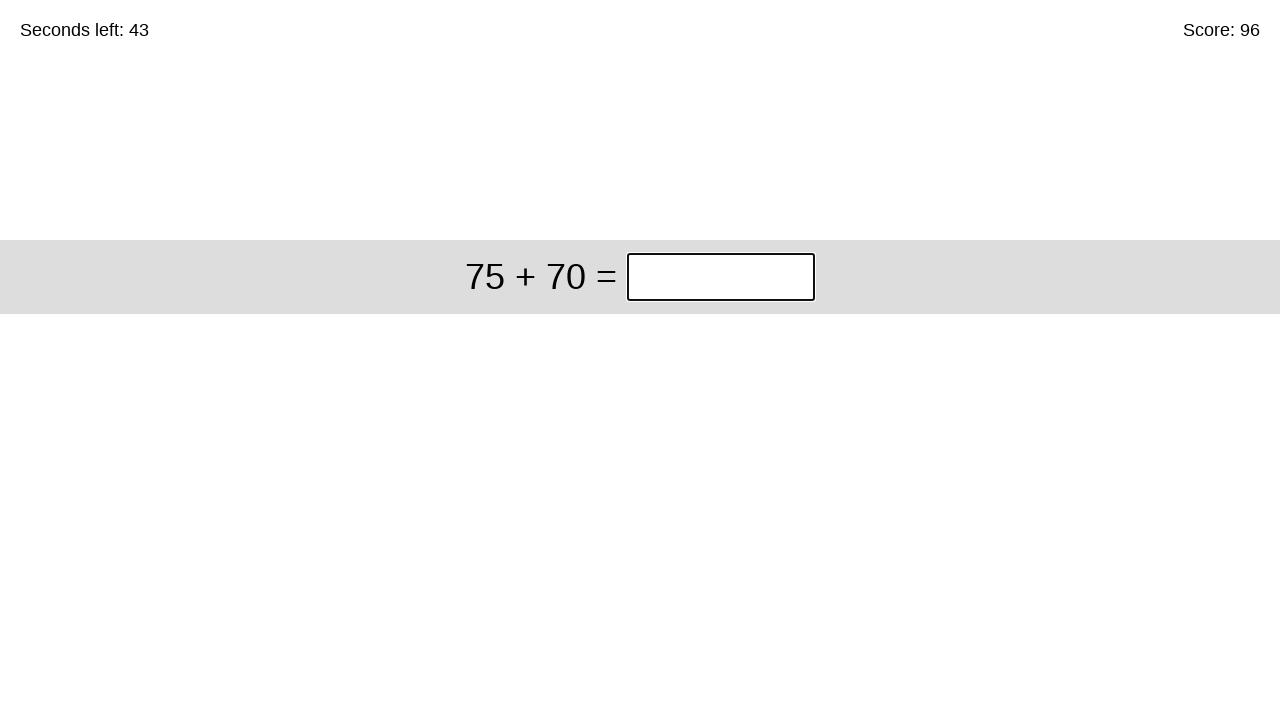

Filled input field with answer: 145 on xpath=/html/body/div/div/div[1]/input
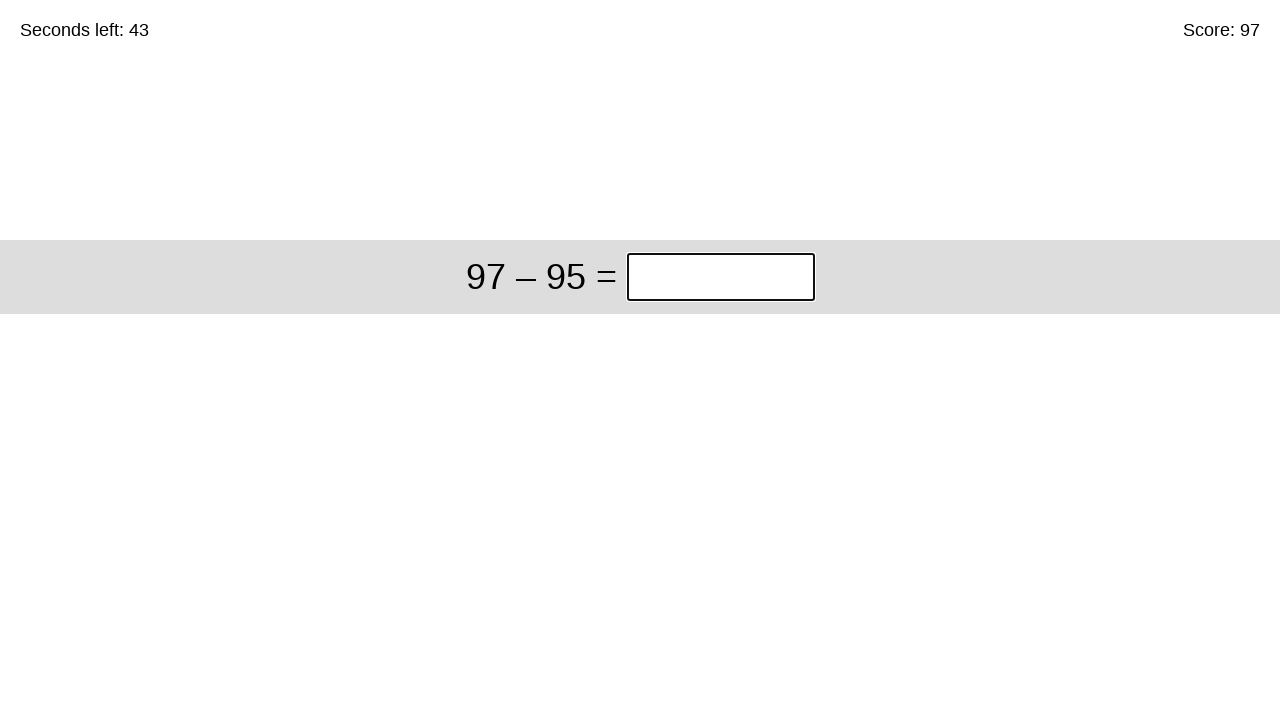

Waited 50ms for next question to load
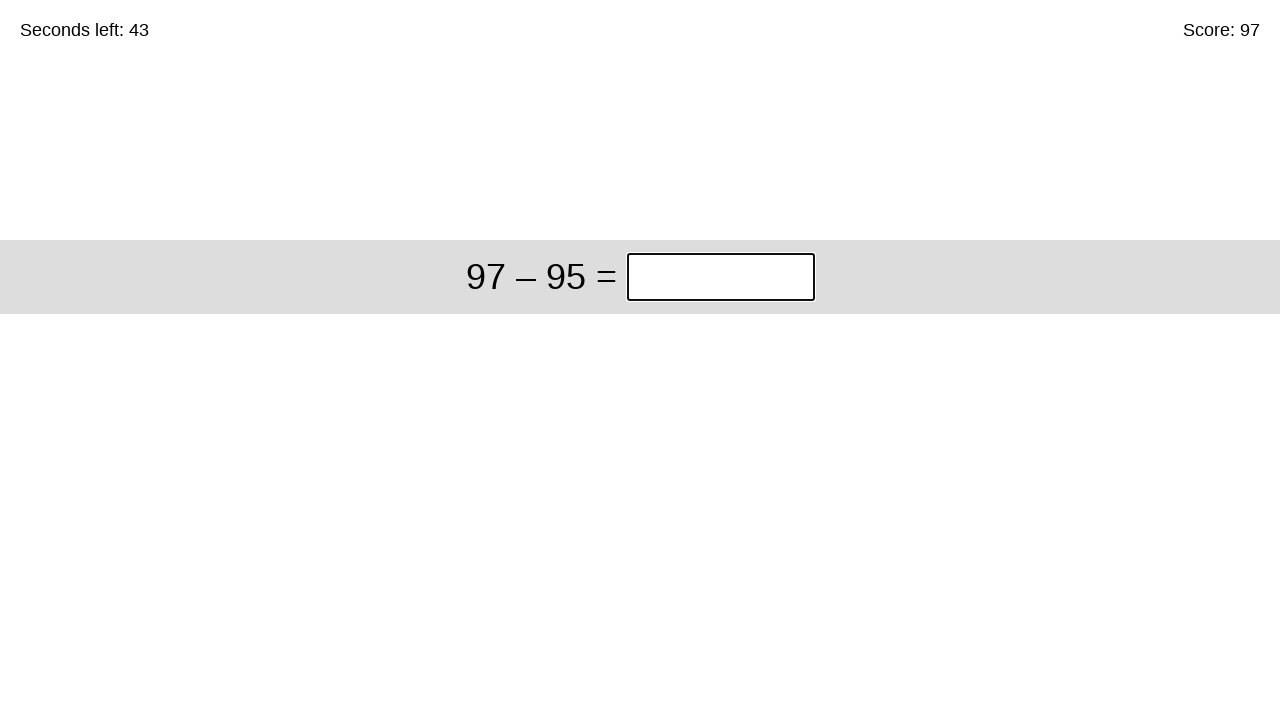

Question element is present and ready
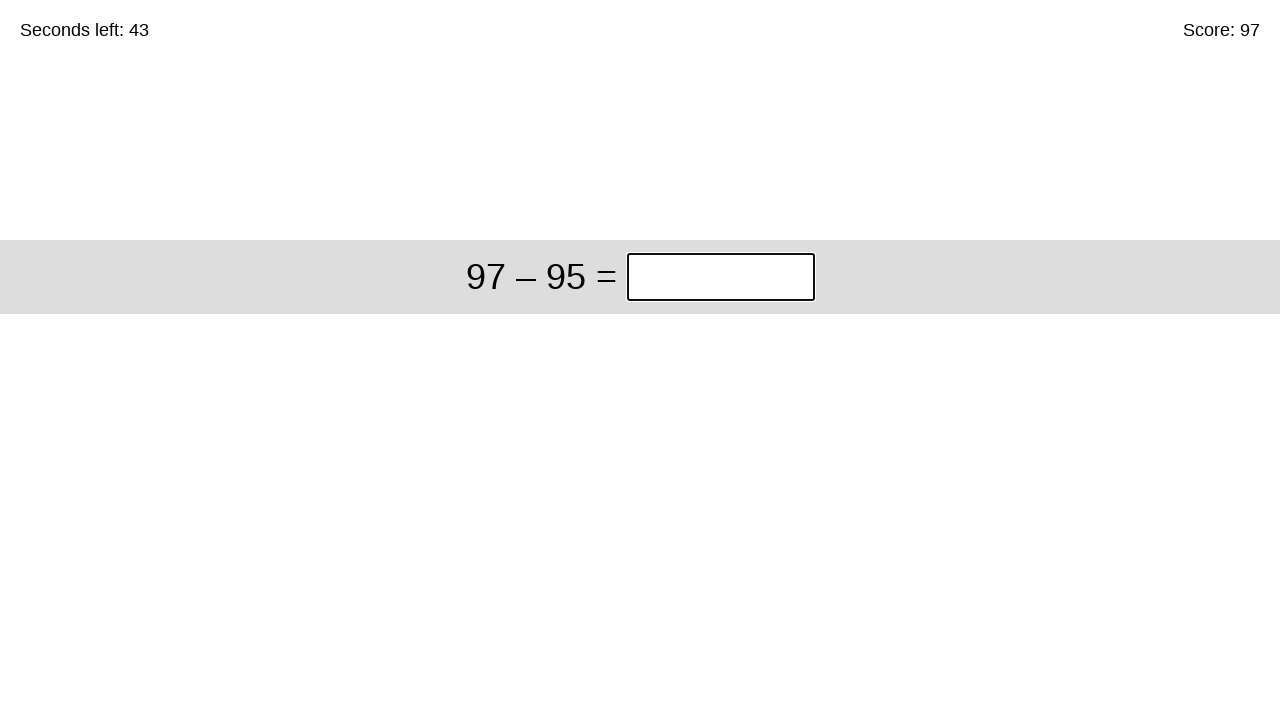

Retrieved question text: 97 – 95
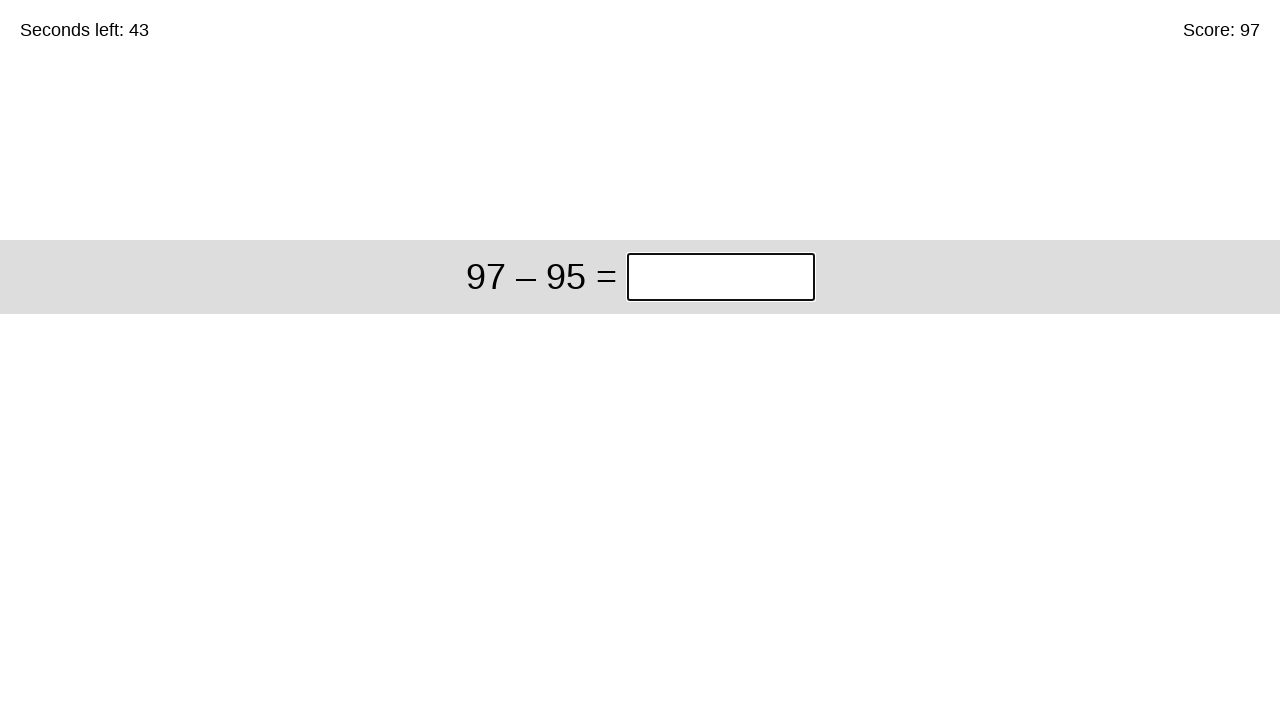

Removed spaces from question
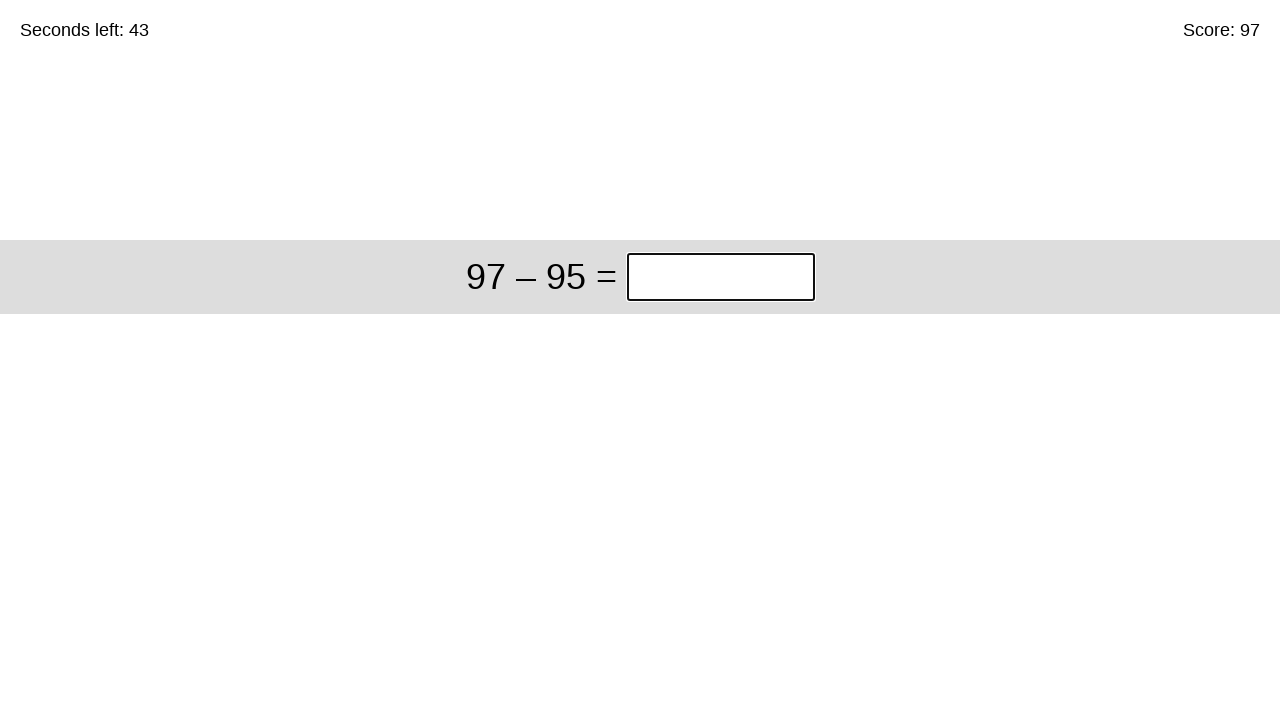

Calculated subtraction: 97 – 95 = 2
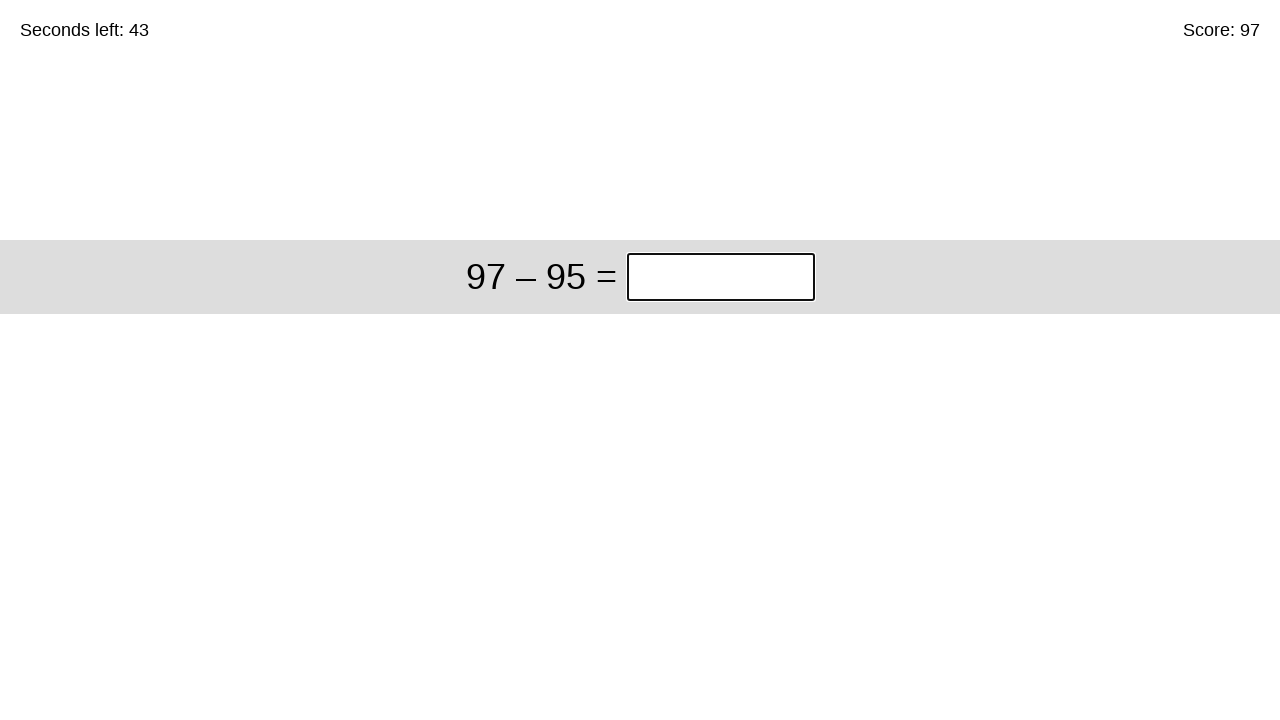

Filled input field with answer: 2 on xpath=/html/body/div/div/div[1]/input
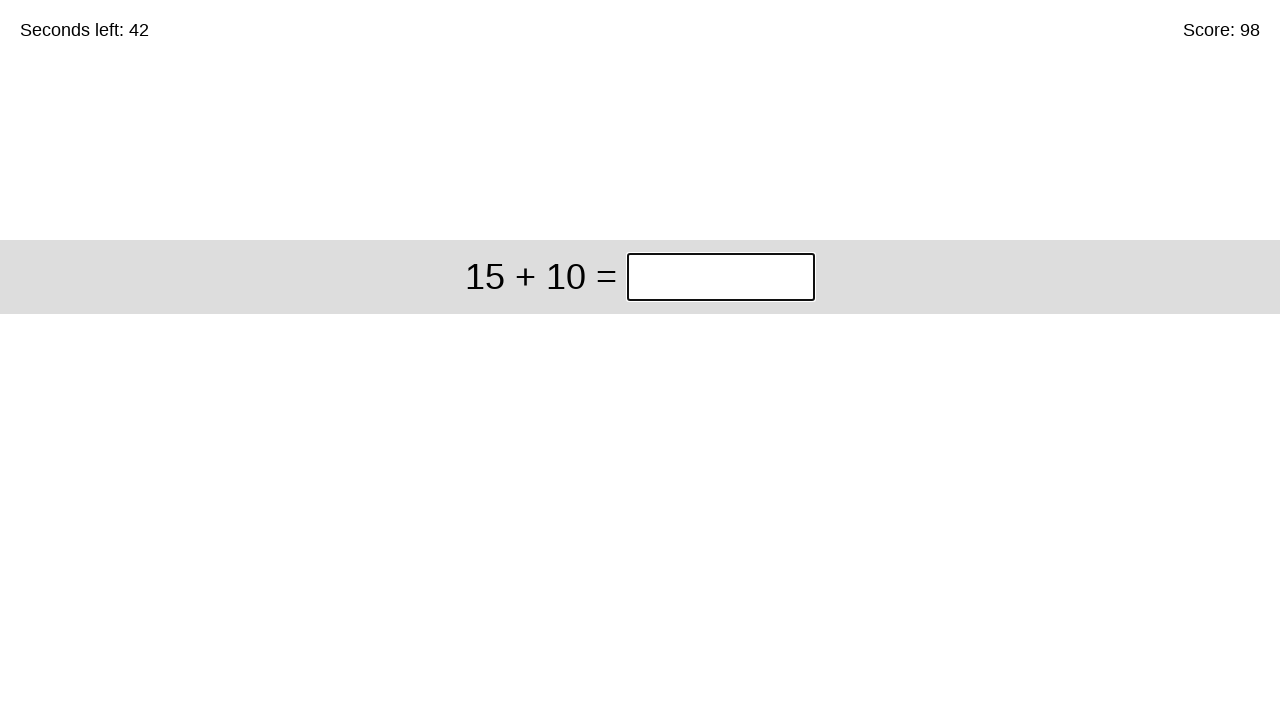

Waited 50ms for next question to load
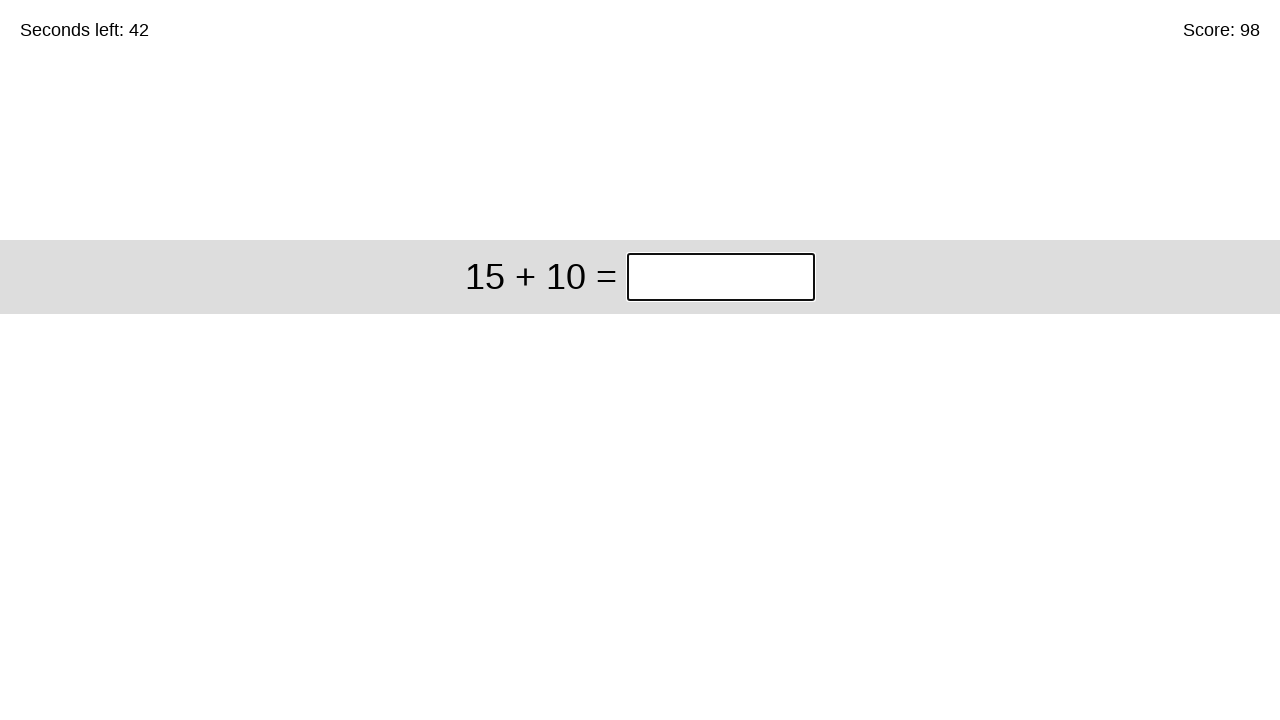

Question element is present and ready
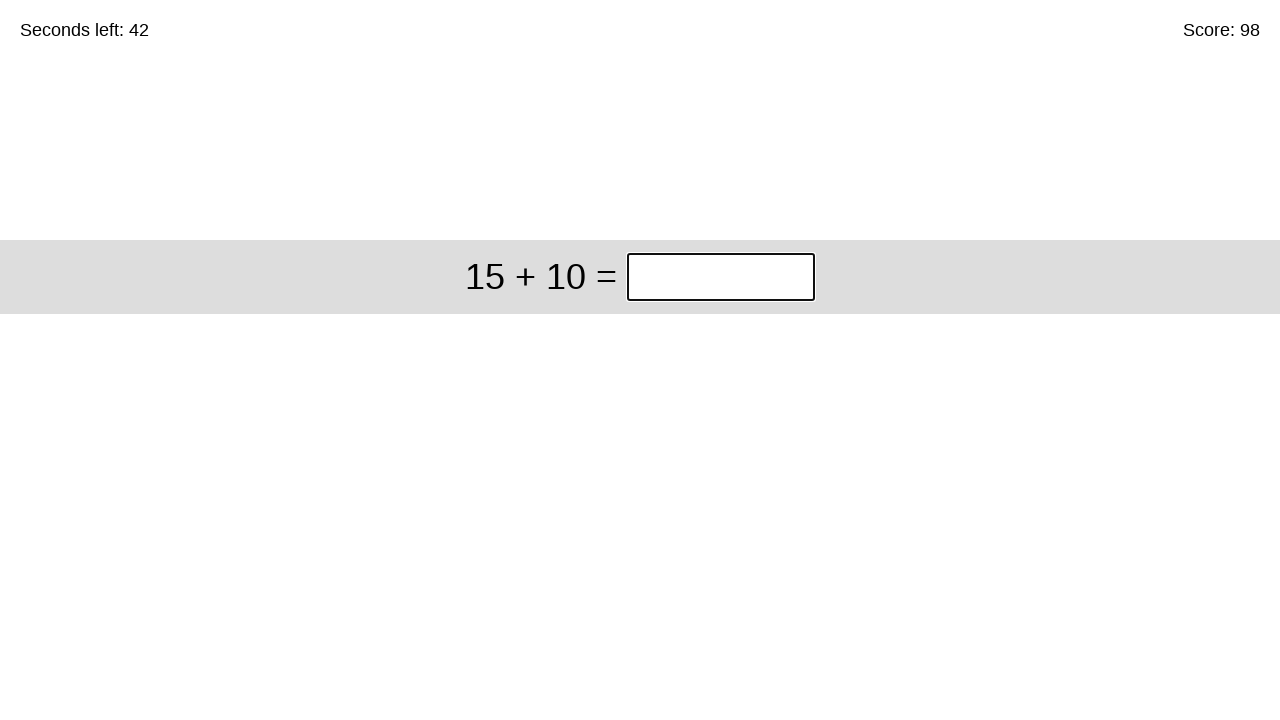

Retrieved question text: 15 + 10
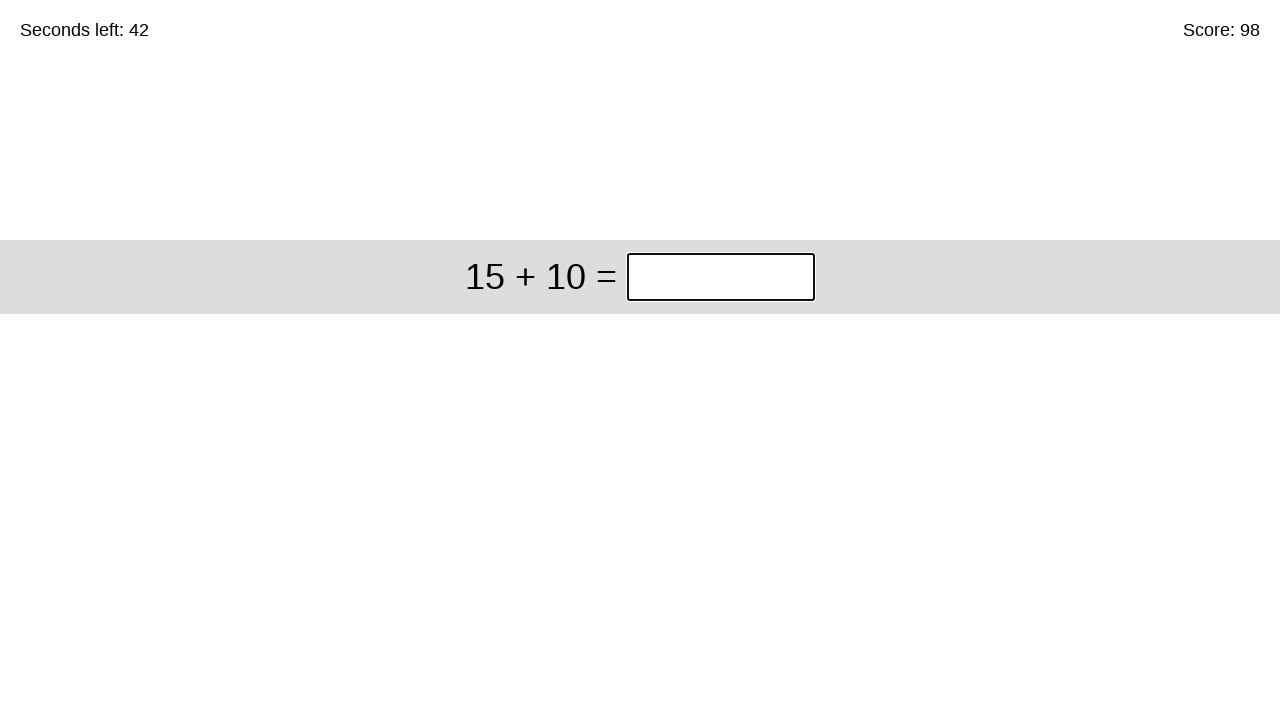

Removed spaces from question
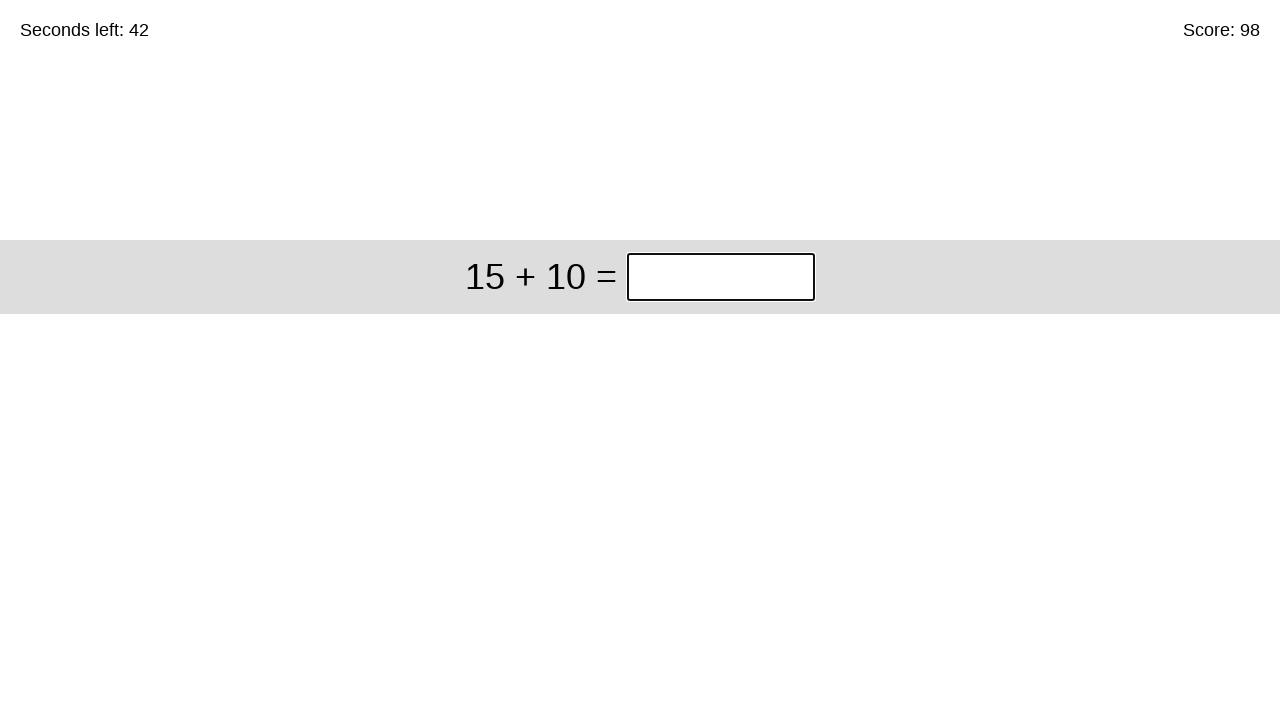

Calculated addition: 15 + 10 = 25
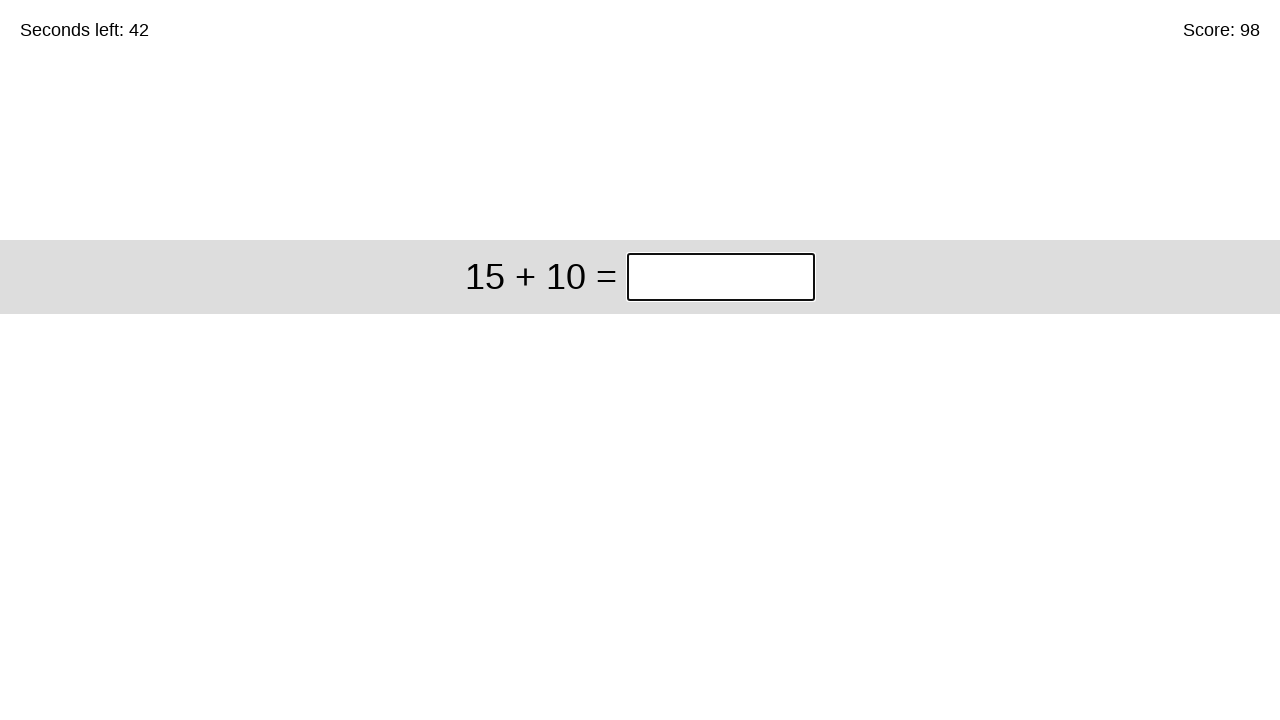

Filled input field with answer: 25 on xpath=/html/body/div/div/div[1]/input
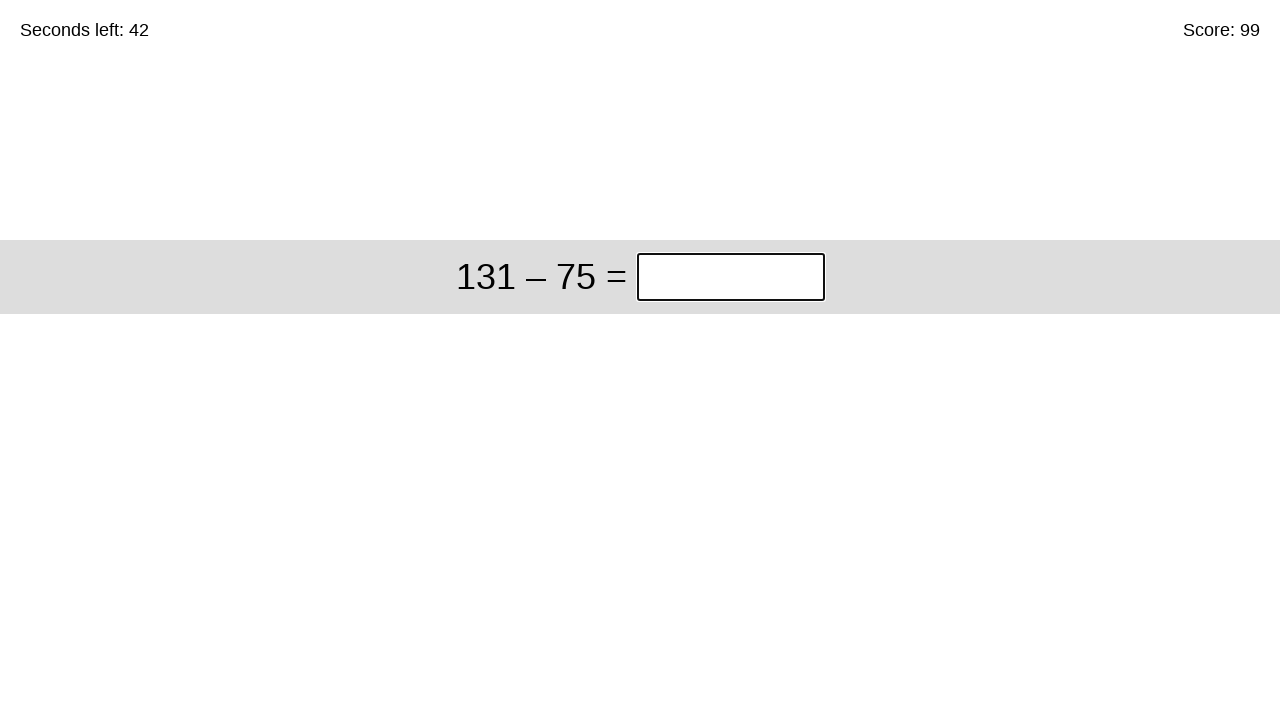

Waited 50ms for next question to load
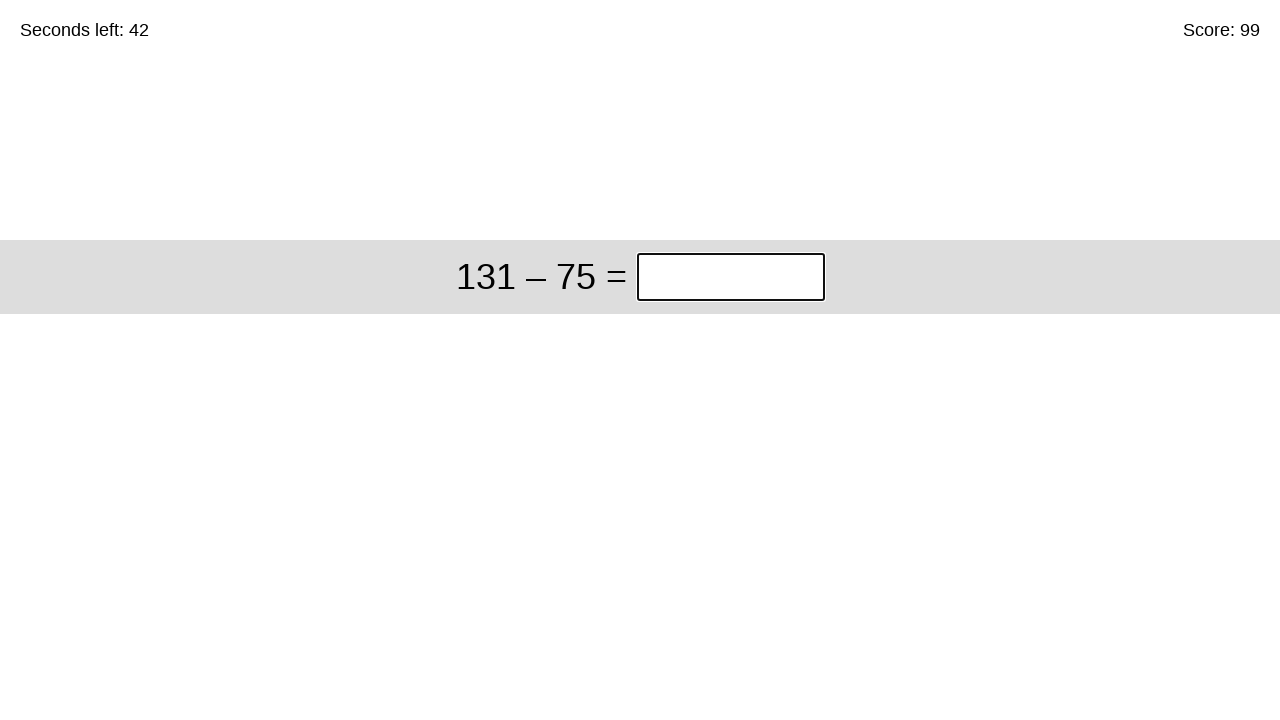

Question element is present and ready
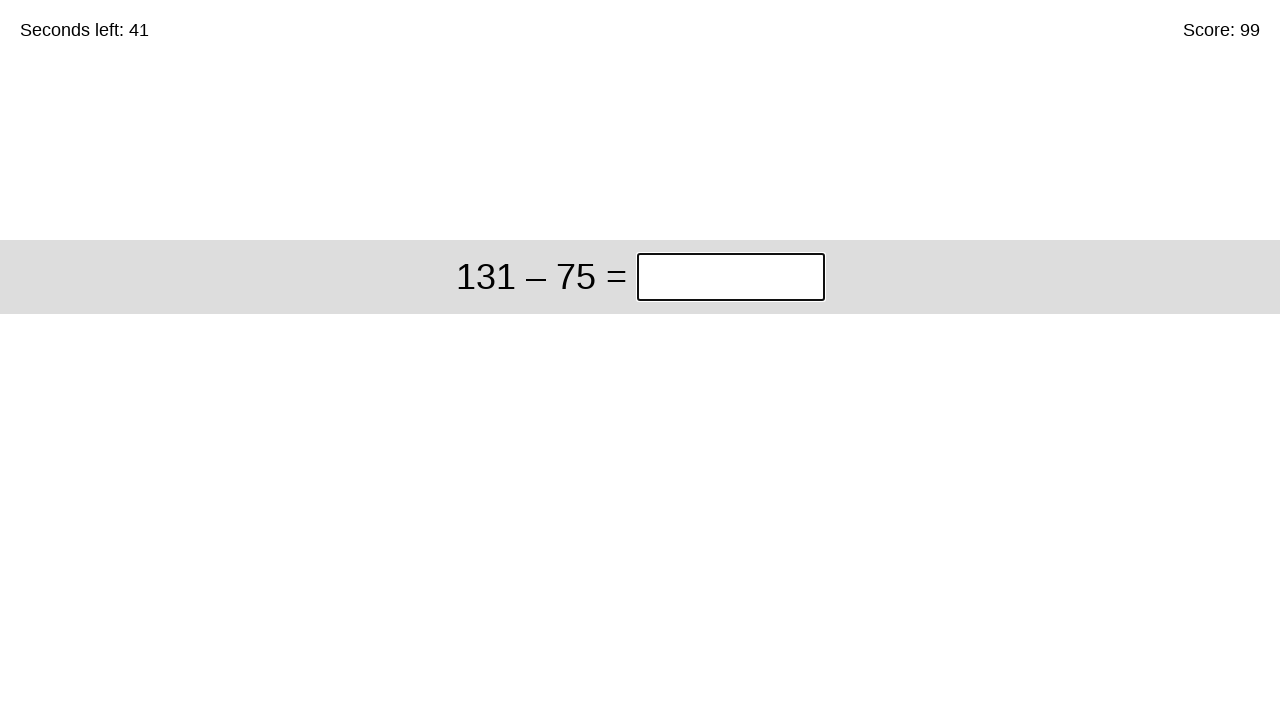

Retrieved question text: 131 – 75
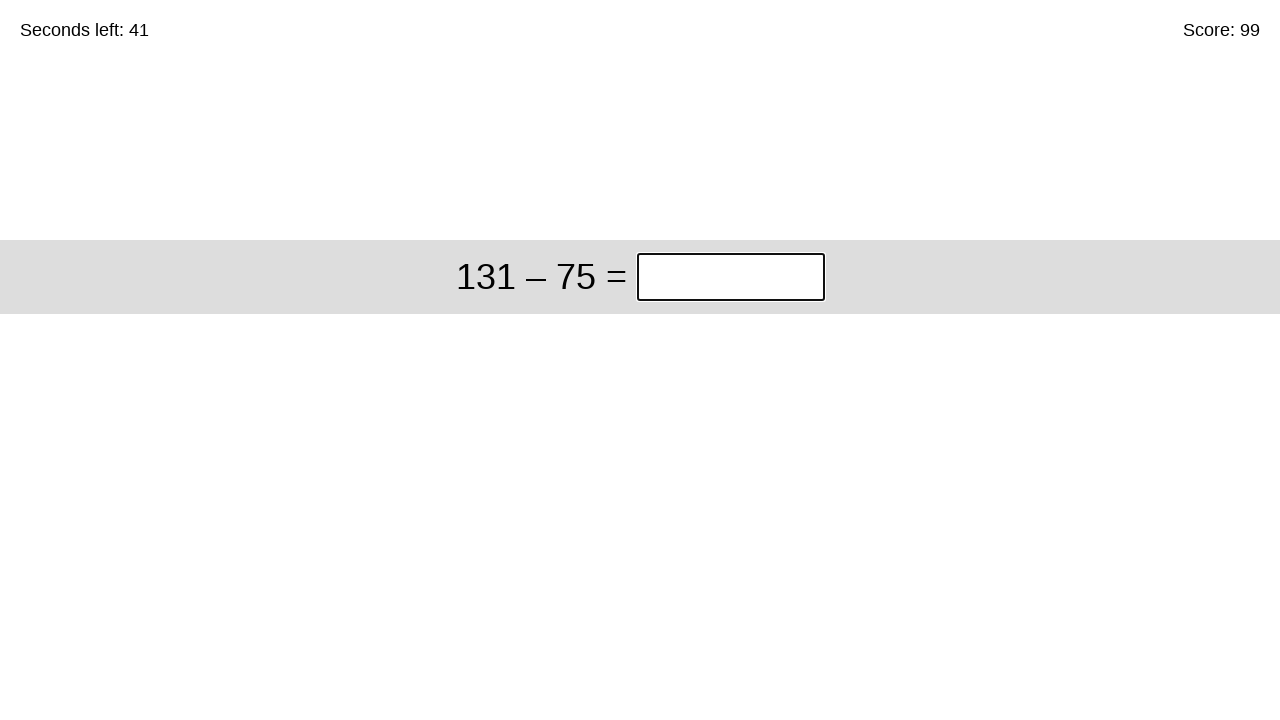

Removed spaces from question
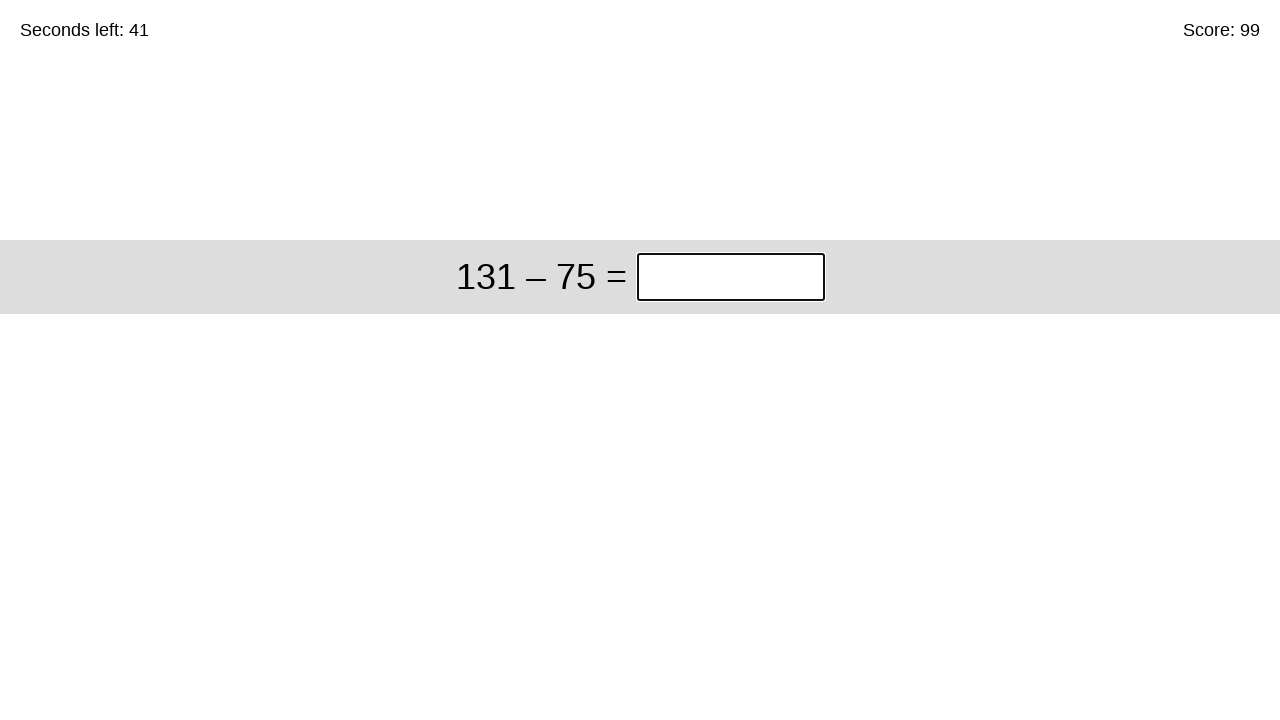

Calculated subtraction: 131 – 75 = 56
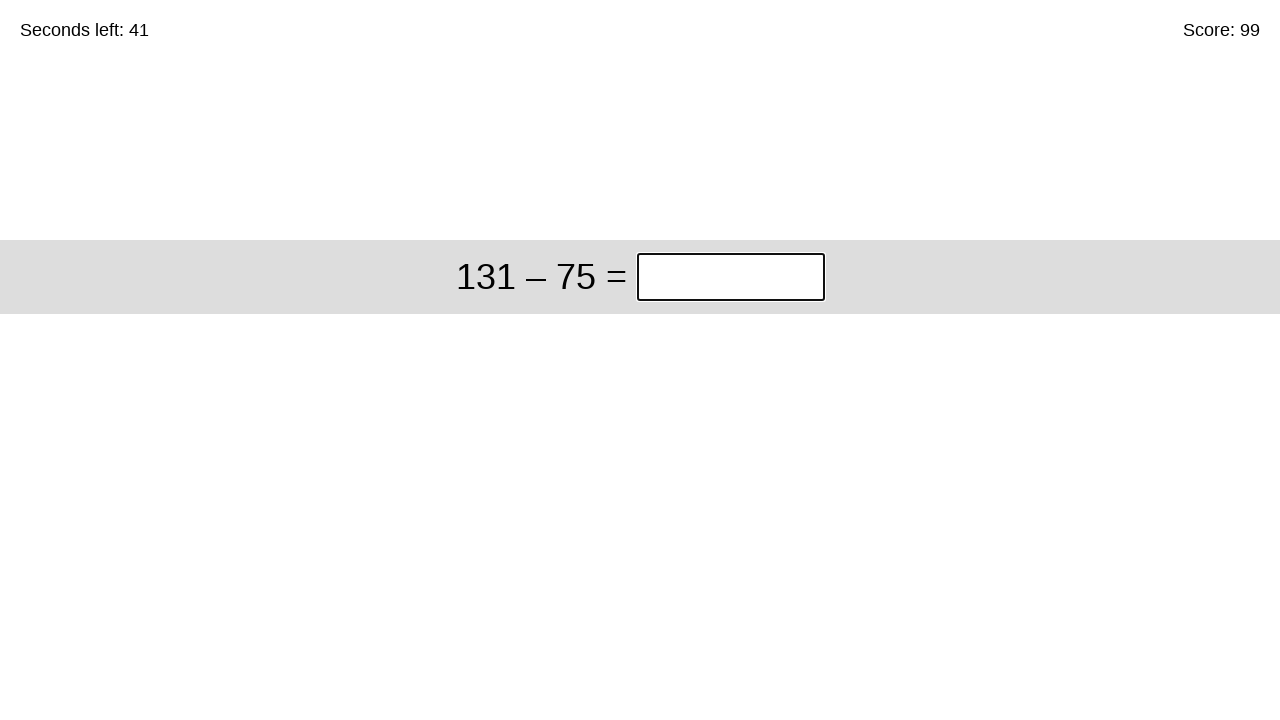

Filled input field with answer: 56 on xpath=/html/body/div/div/div[1]/input
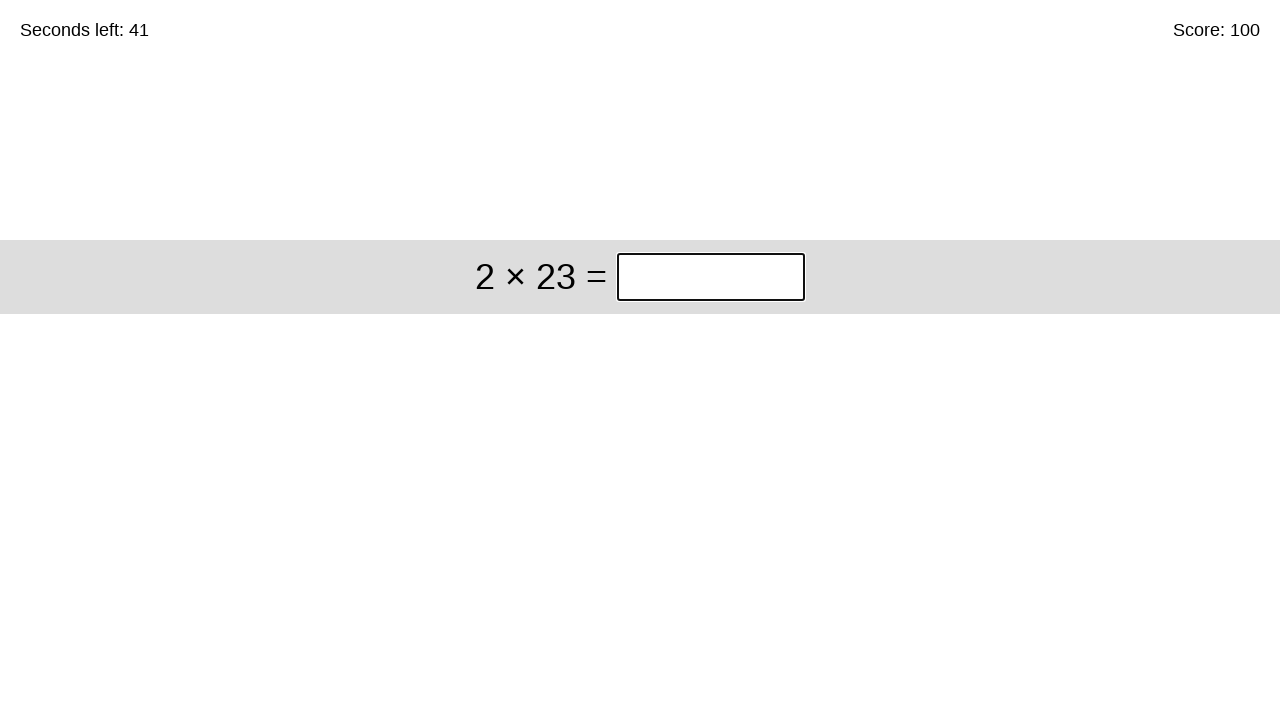

Waited 50ms for next question to load
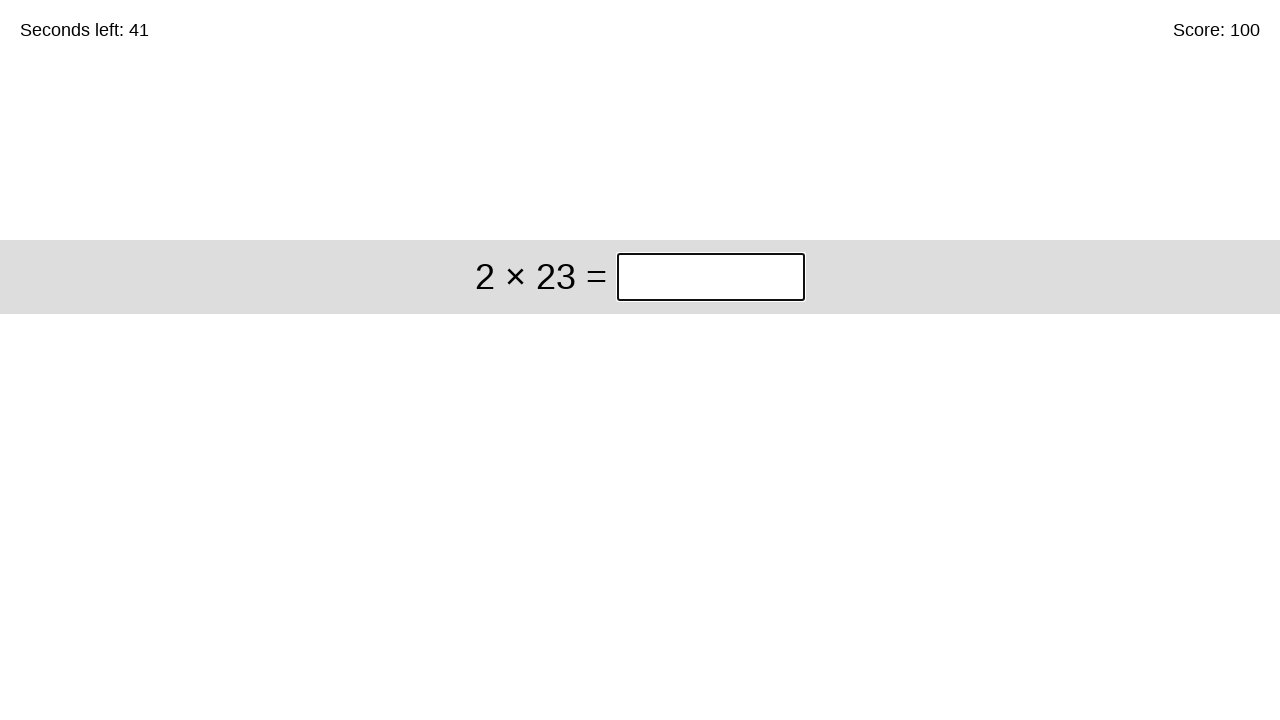

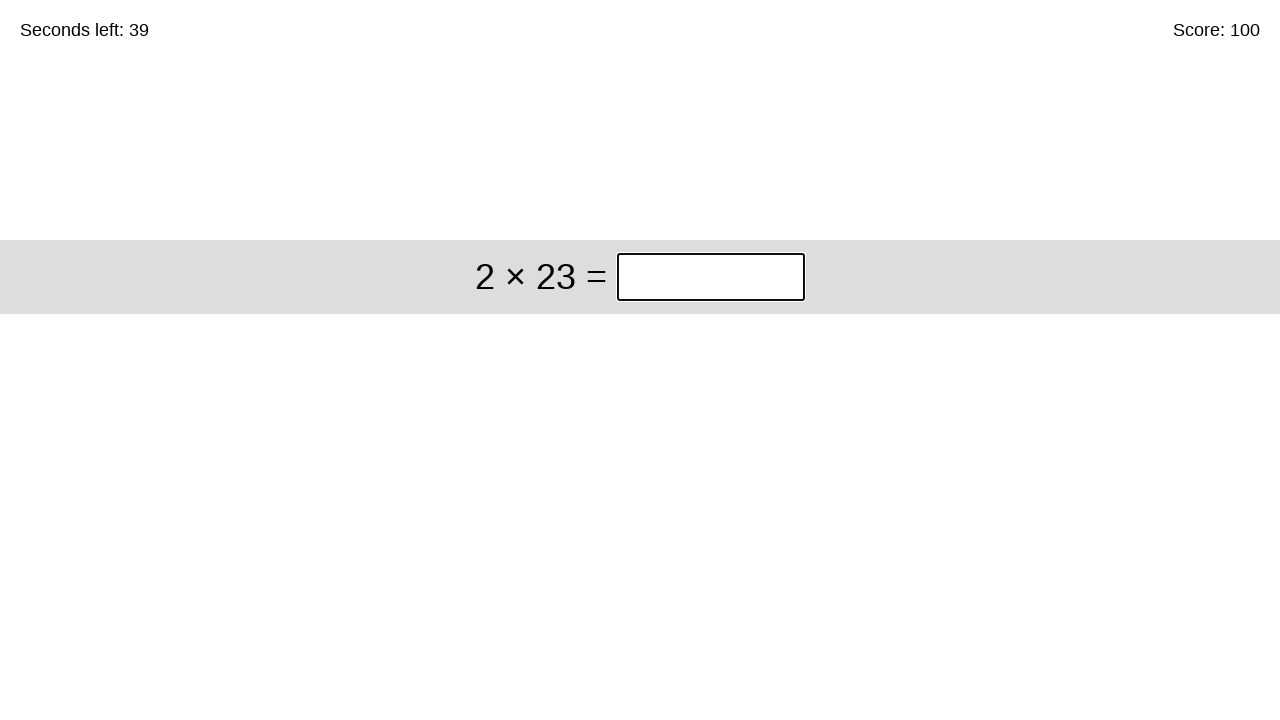